Tests all sliders on the Drag & Drop Sliders page by sliding each range input to the value 85 using arrow key presses.

Starting URL: https://www.lambdatest.com/selenium-playground/

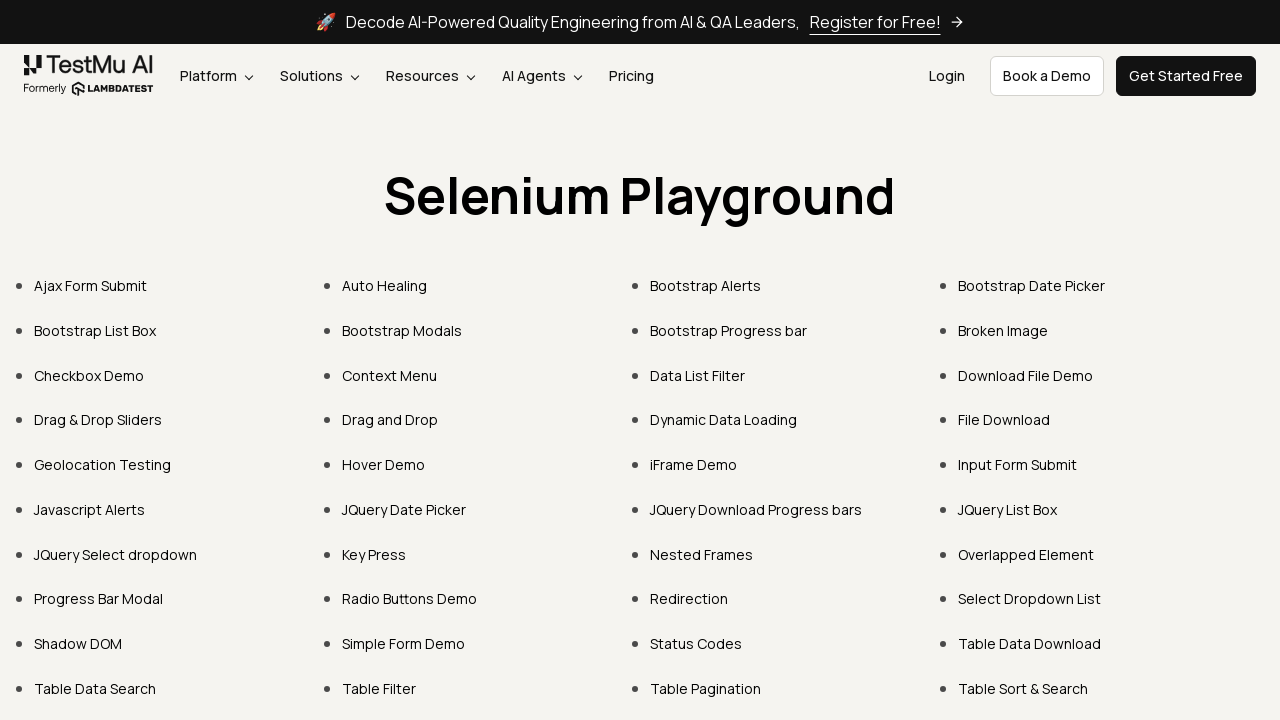

Clicked on Drag & Drop Sliders link at (98, 420) on xpath=//a[contains(.,'Drag & Drop Sliders')]
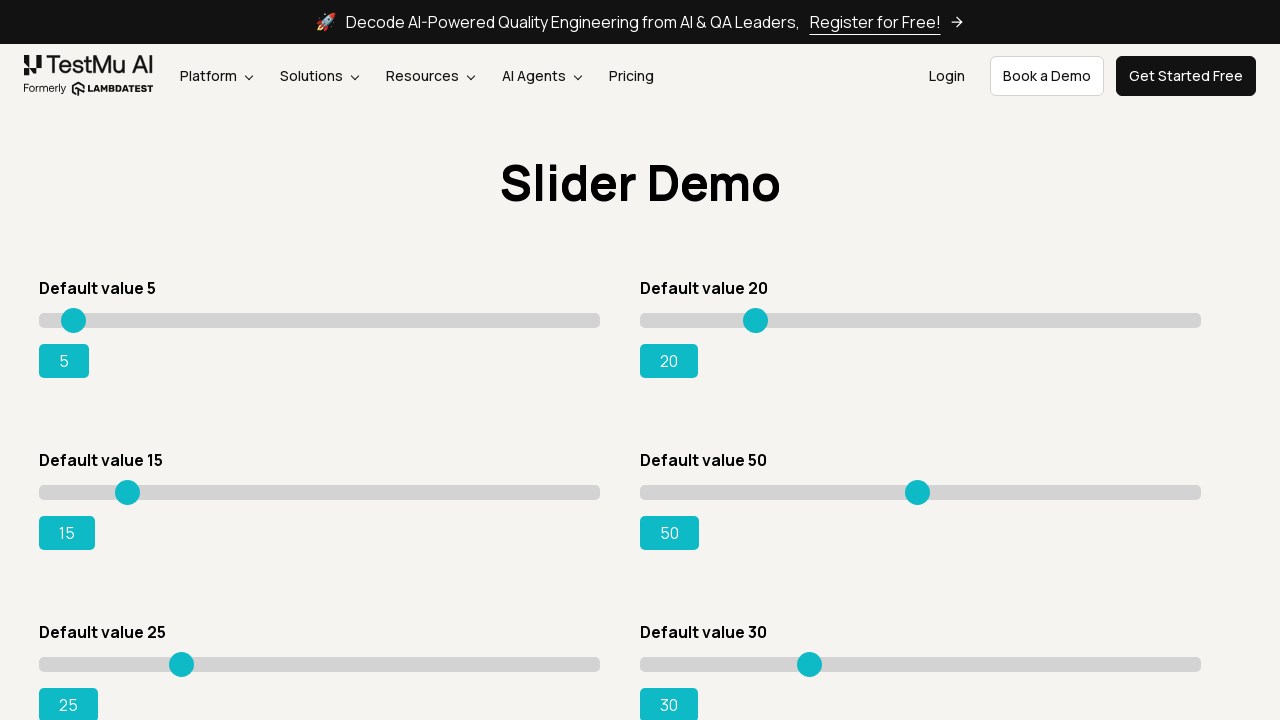

Waited for range input sliders to load
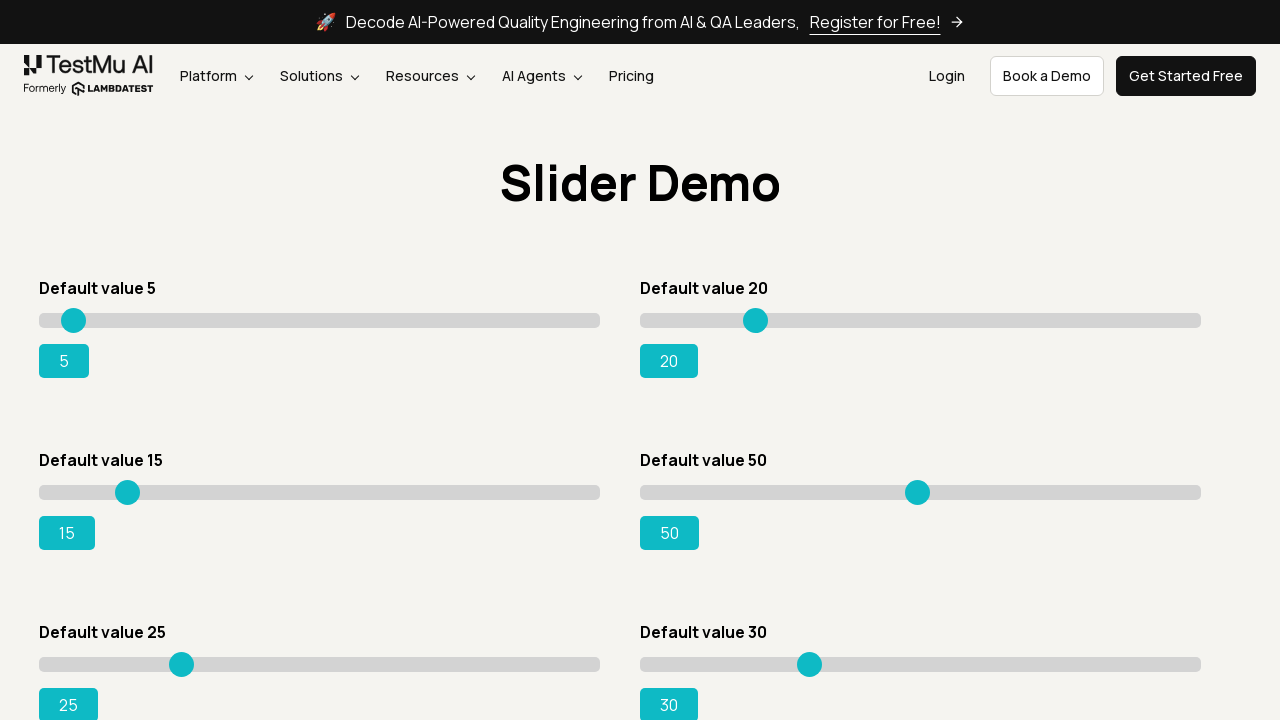

Located all slider input and output elements
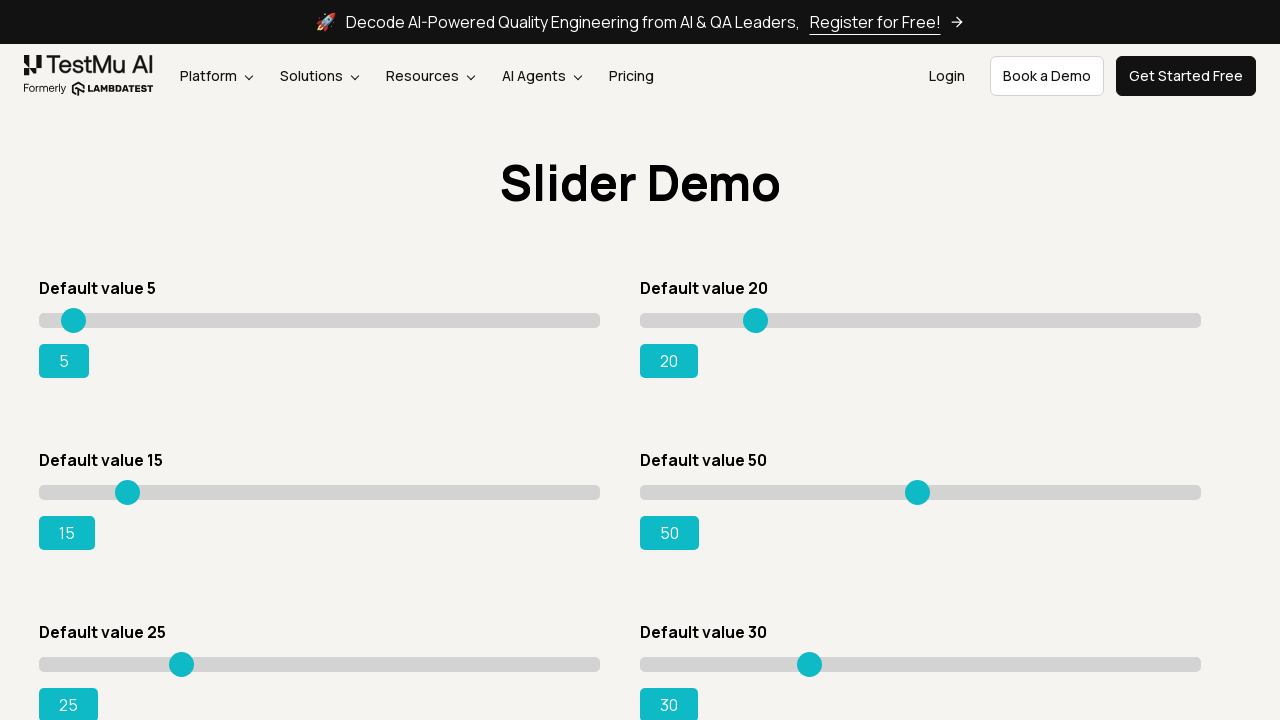

Found 8 sliders on the page
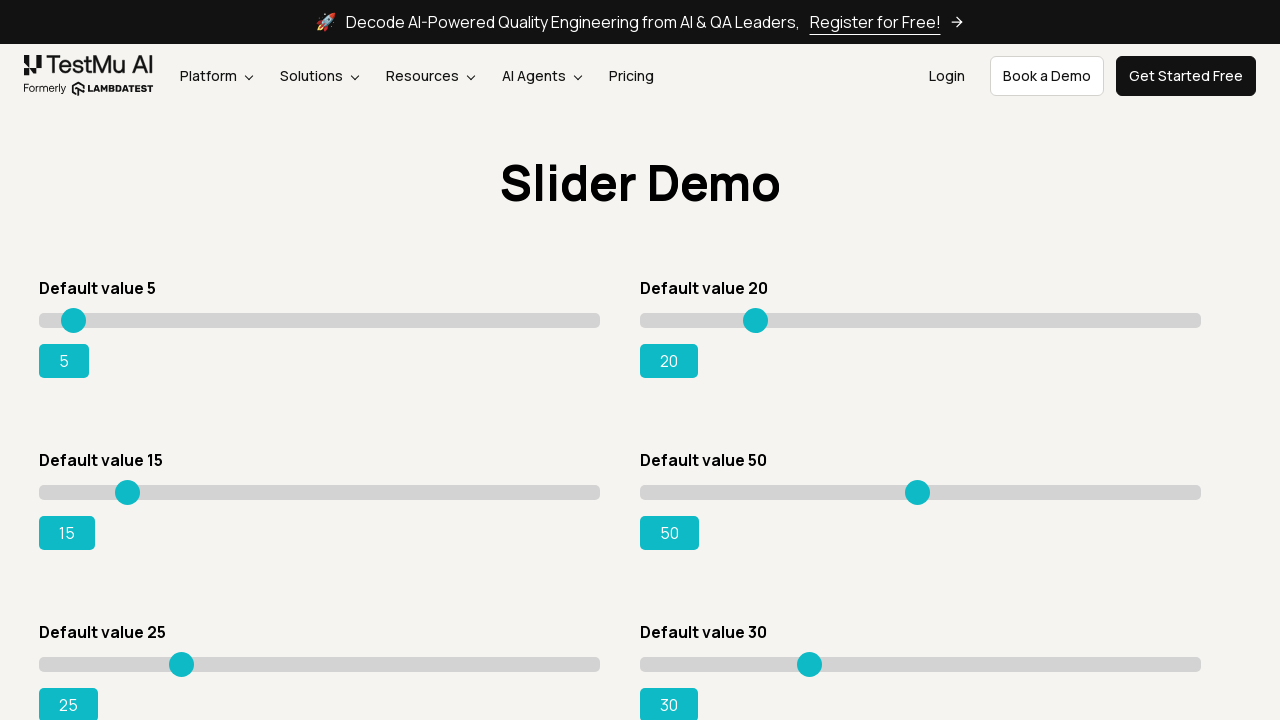

Pressed ArrowRight on slider 1 to increase value towards 85 on input[type='range'] >> nth=0
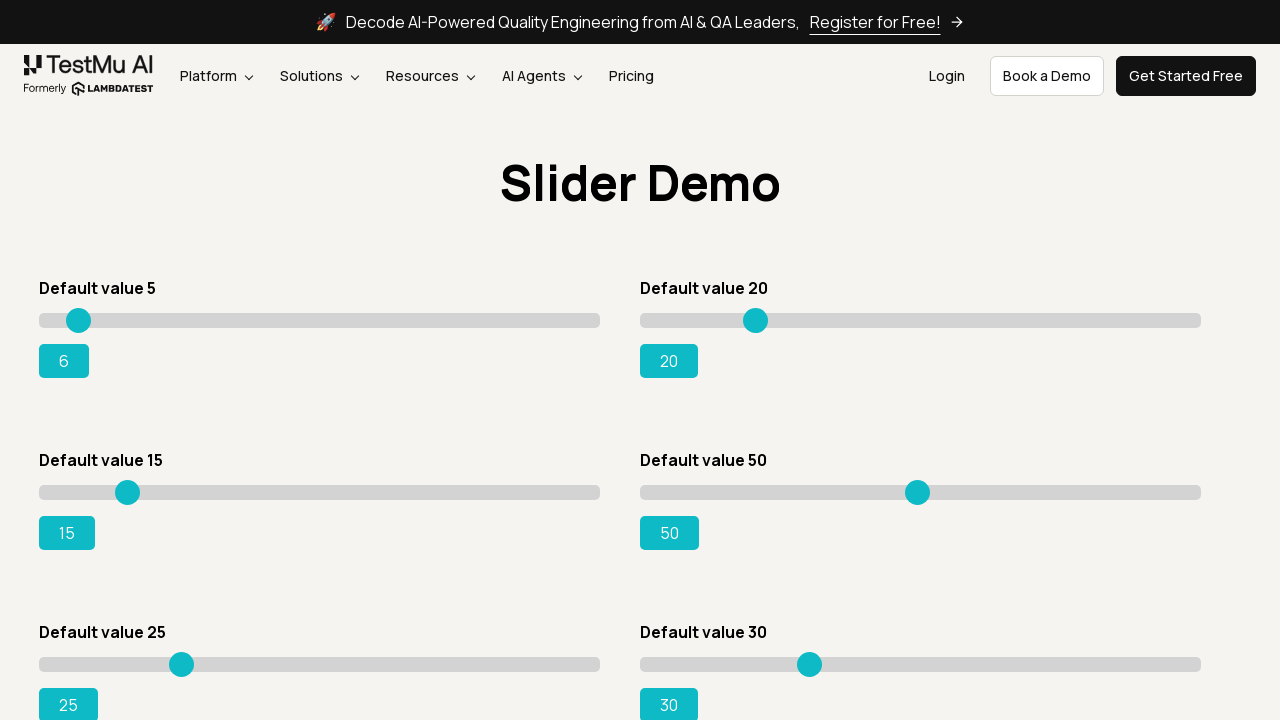

Pressed ArrowRight on slider 1 to increase value towards 85 on input[type='range'] >> nth=0
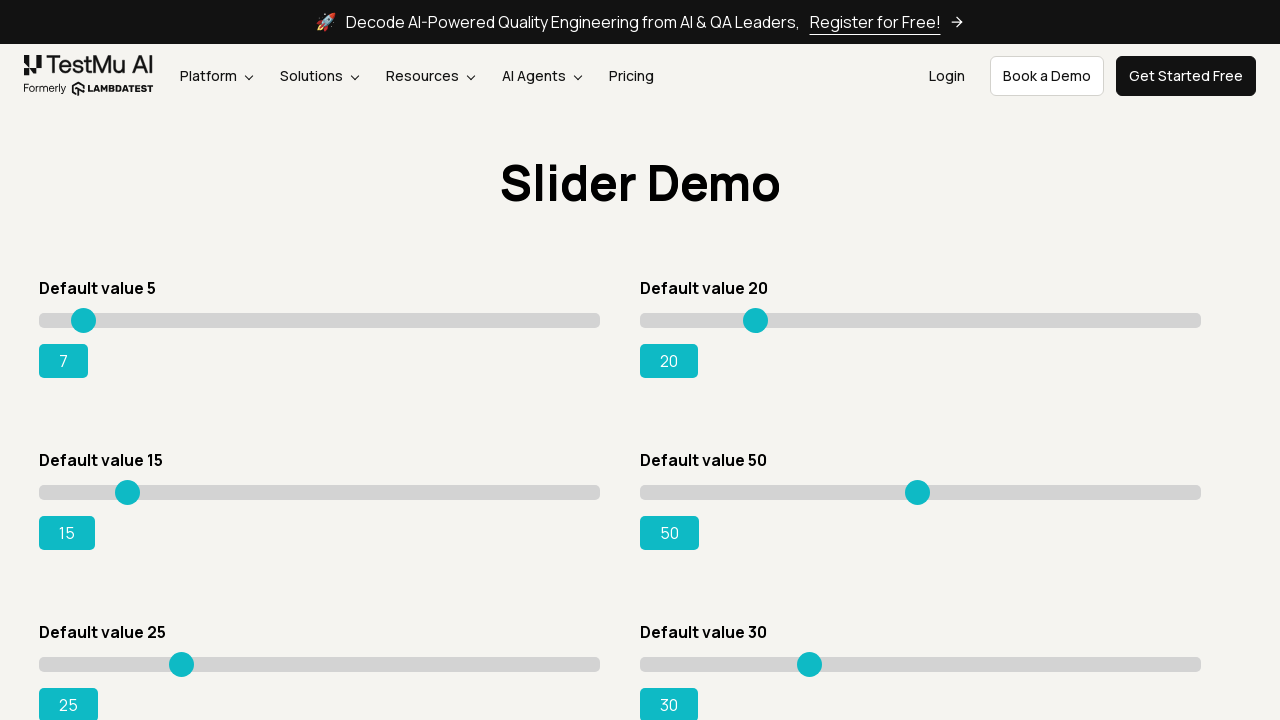

Pressed ArrowRight on slider 1 to increase value towards 85 on input[type='range'] >> nth=0
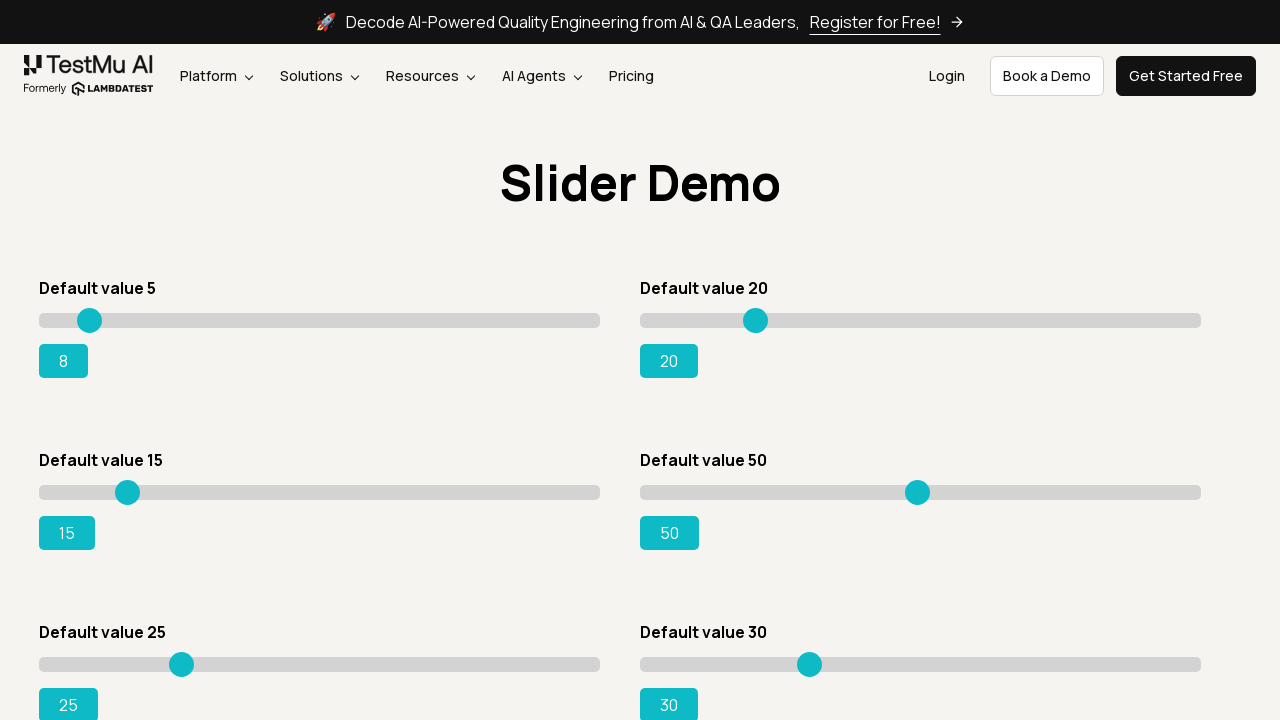

Pressed ArrowRight on slider 1 to increase value towards 85 on input[type='range'] >> nth=0
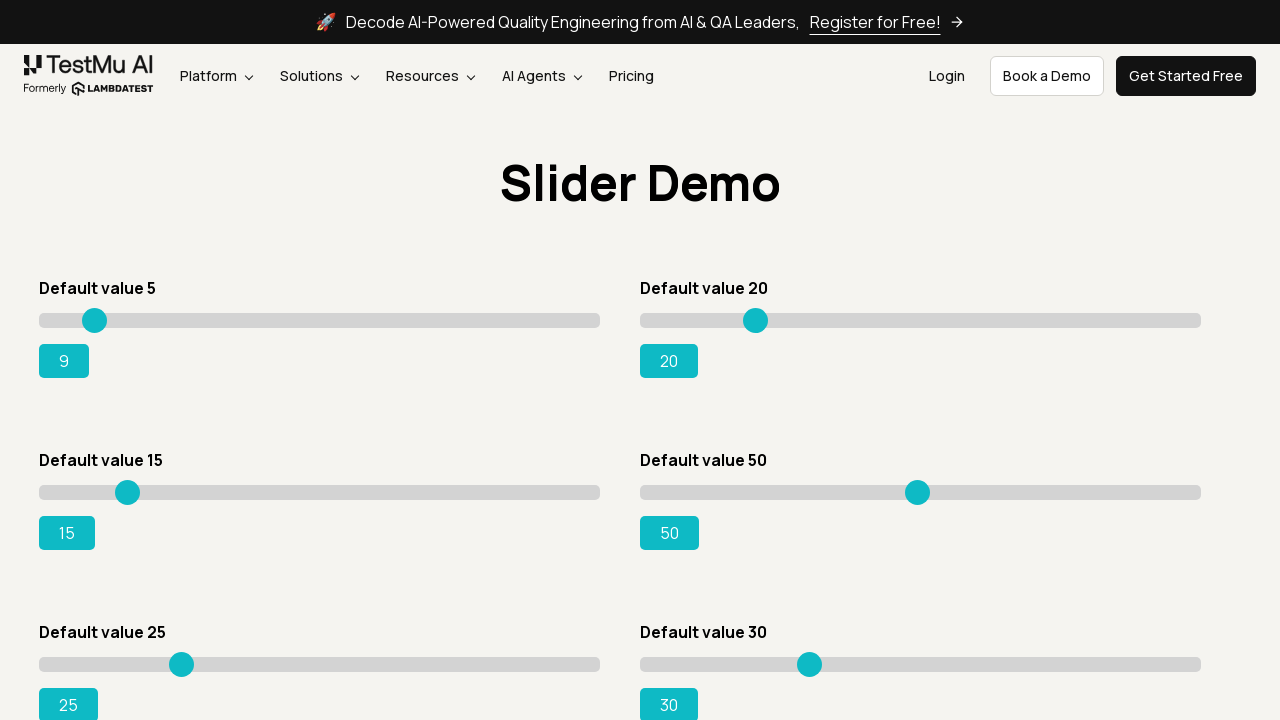

Pressed ArrowRight on slider 1 to increase value towards 85 on input[type='range'] >> nth=0
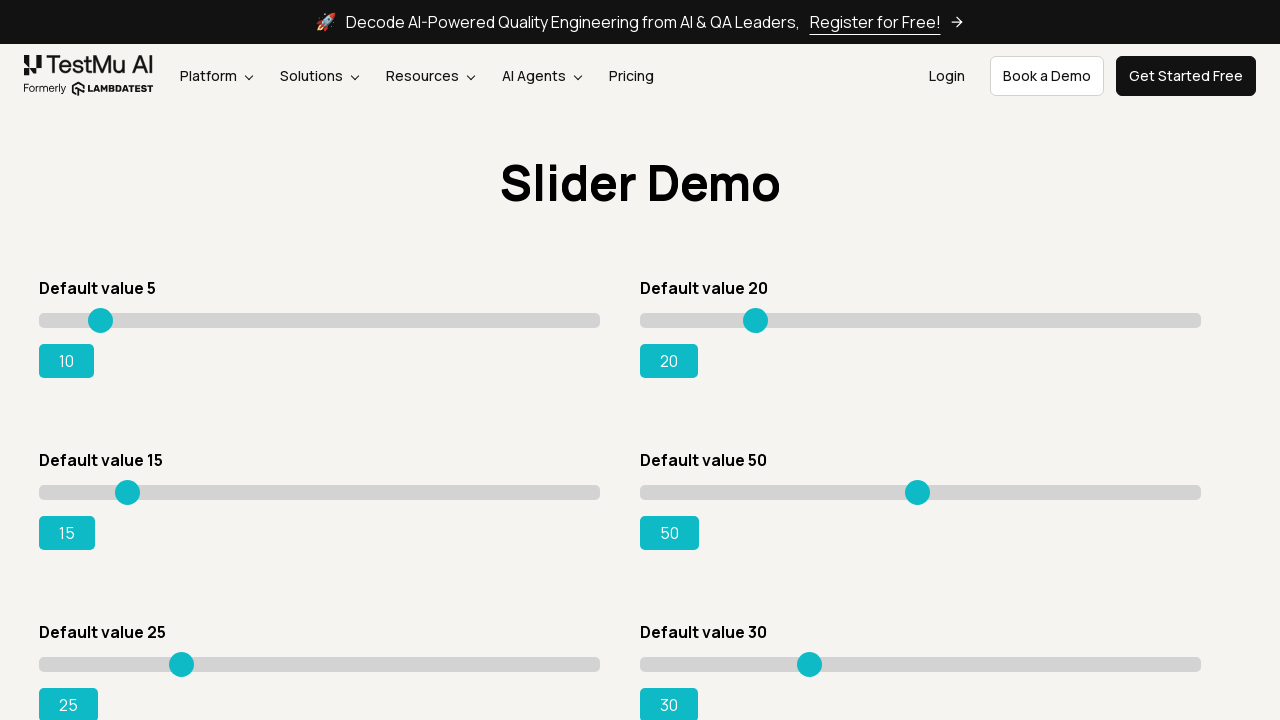

Pressed ArrowRight on slider 1 to increase value towards 85 on input[type='range'] >> nth=0
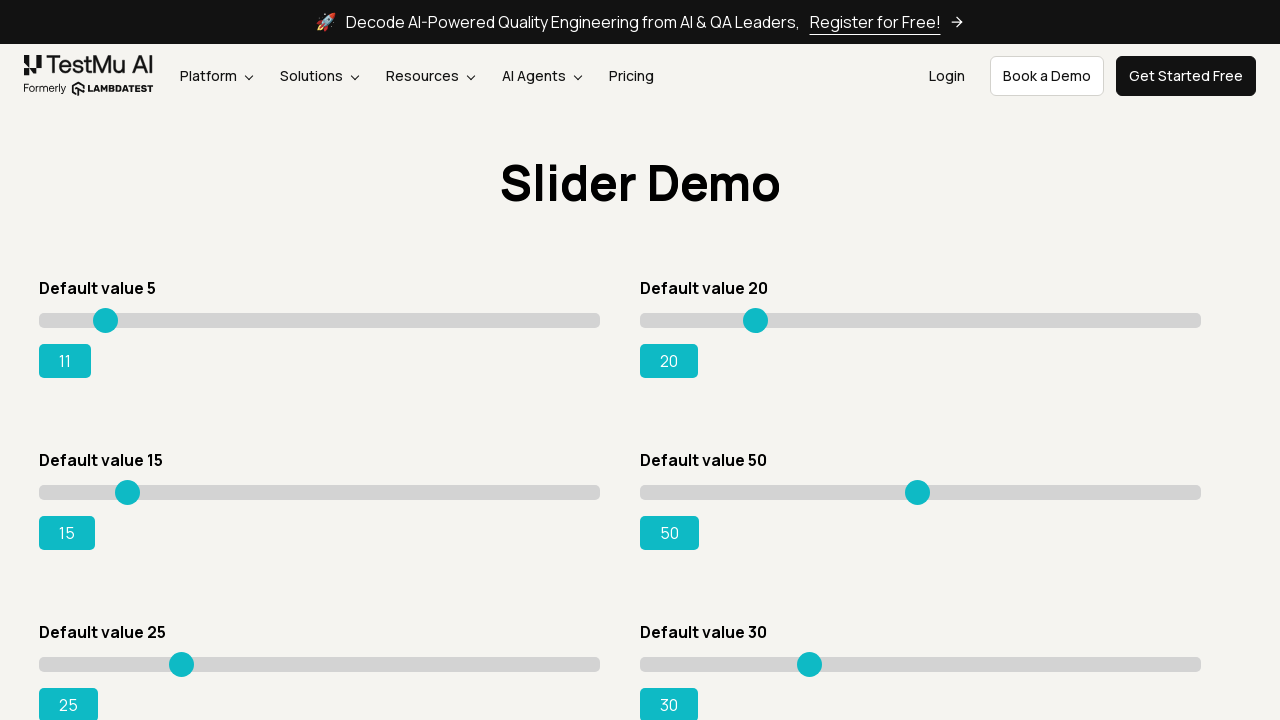

Pressed ArrowRight on slider 1 to increase value towards 85 on input[type='range'] >> nth=0
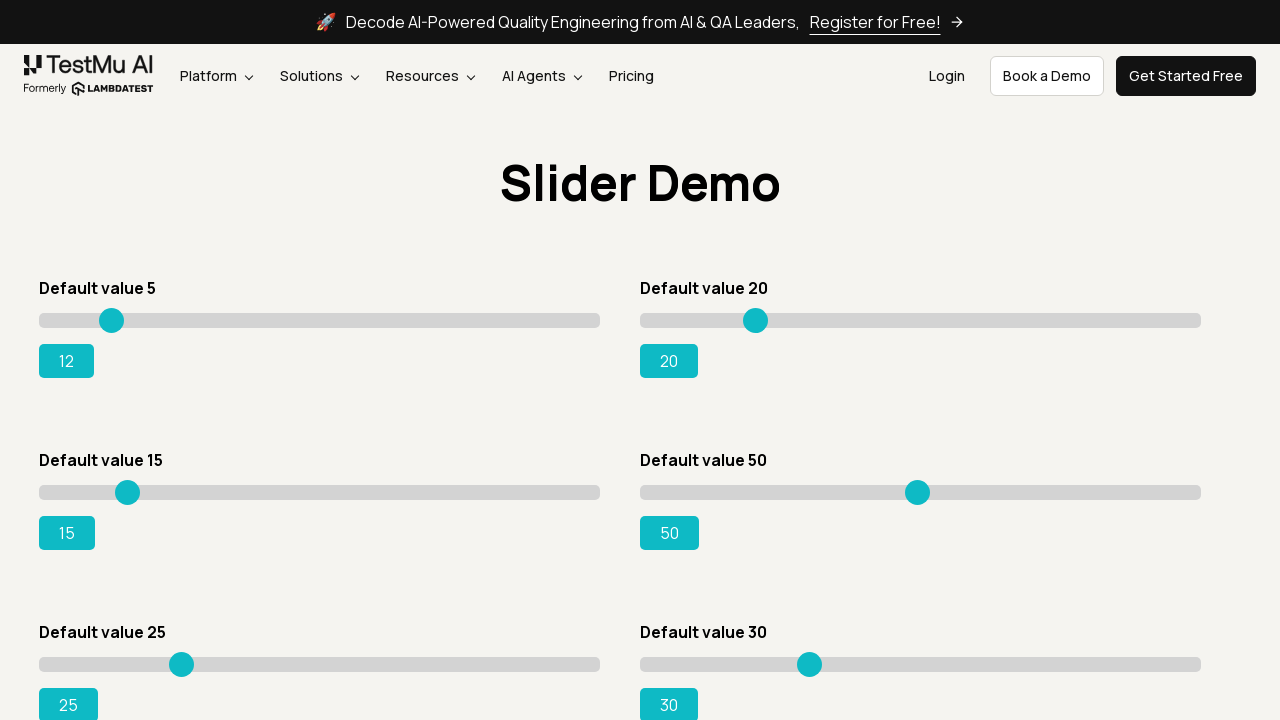

Pressed ArrowRight on slider 1 to increase value towards 85 on input[type='range'] >> nth=0
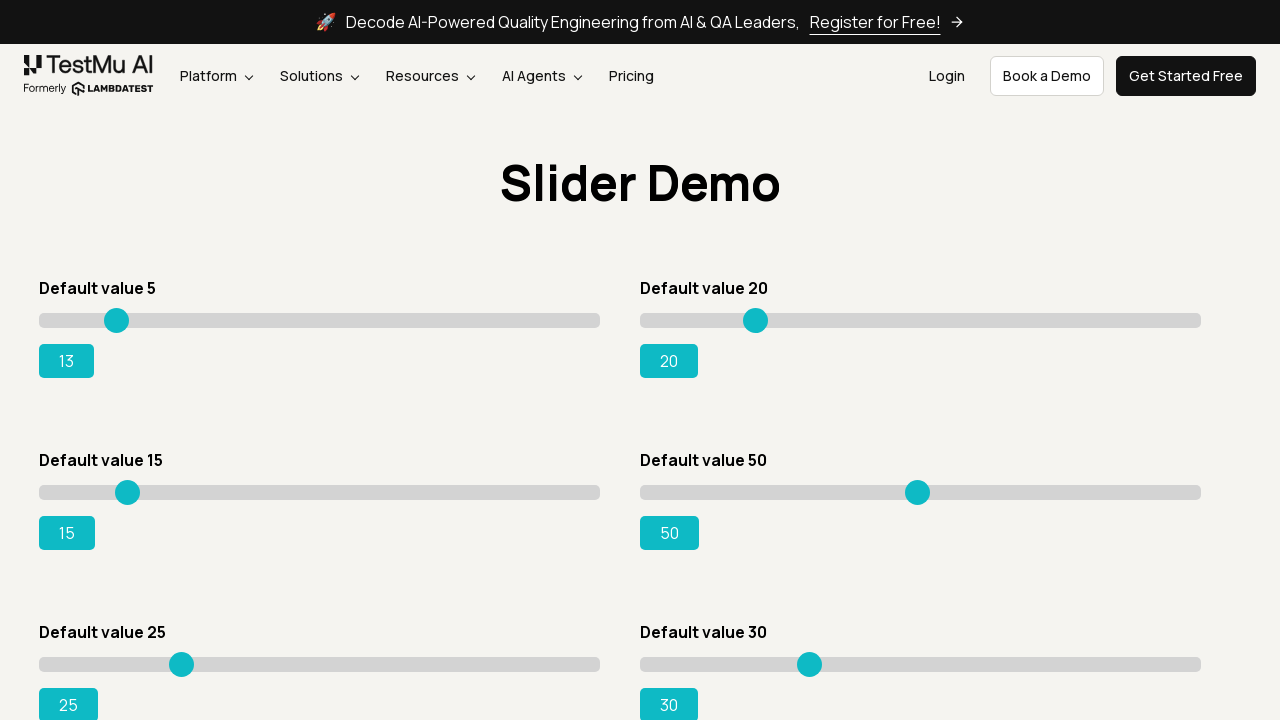

Pressed ArrowRight on slider 1 to increase value towards 85 on input[type='range'] >> nth=0
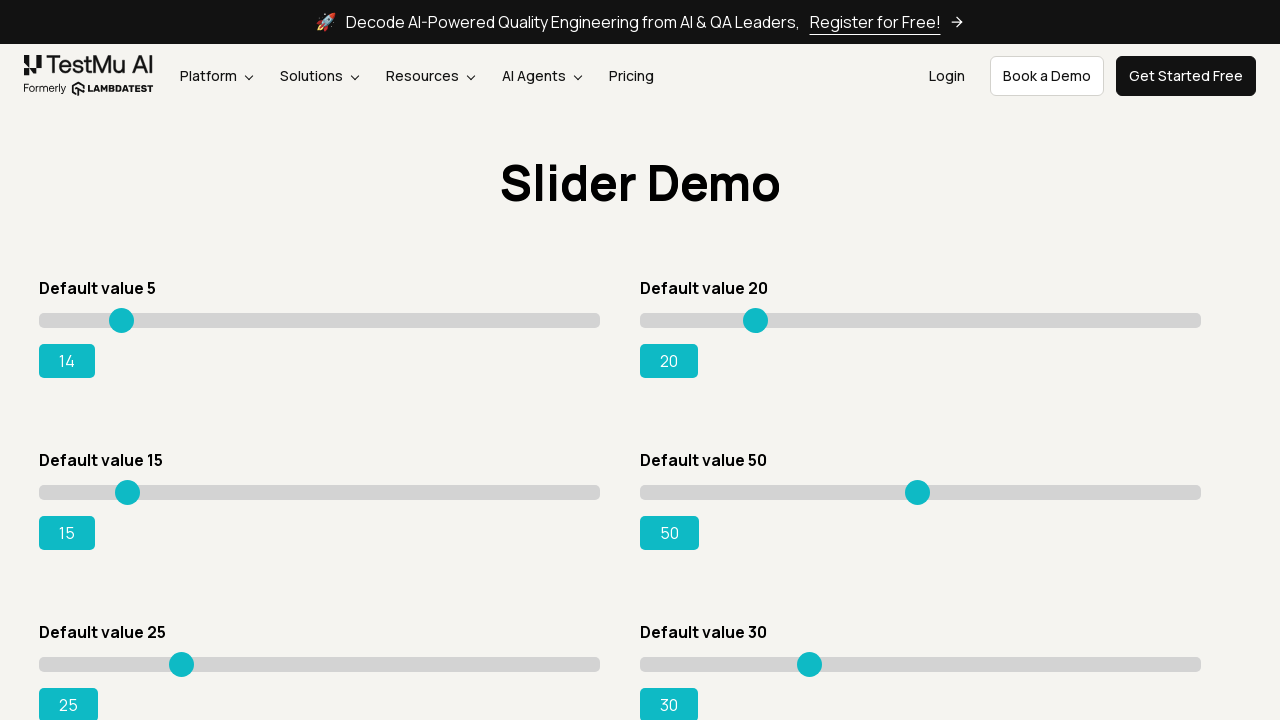

Pressed ArrowRight on slider 1 to increase value towards 85 on input[type='range'] >> nth=0
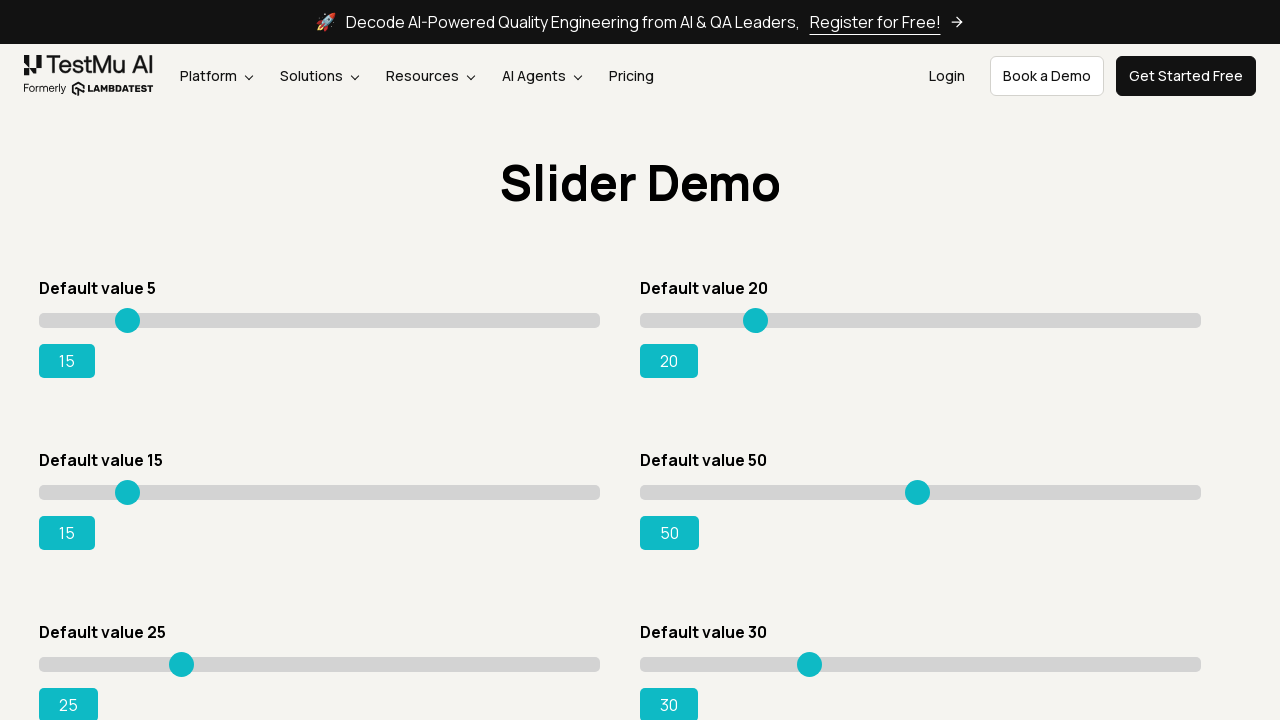

Pressed ArrowRight on slider 1 to increase value towards 85 on input[type='range'] >> nth=0
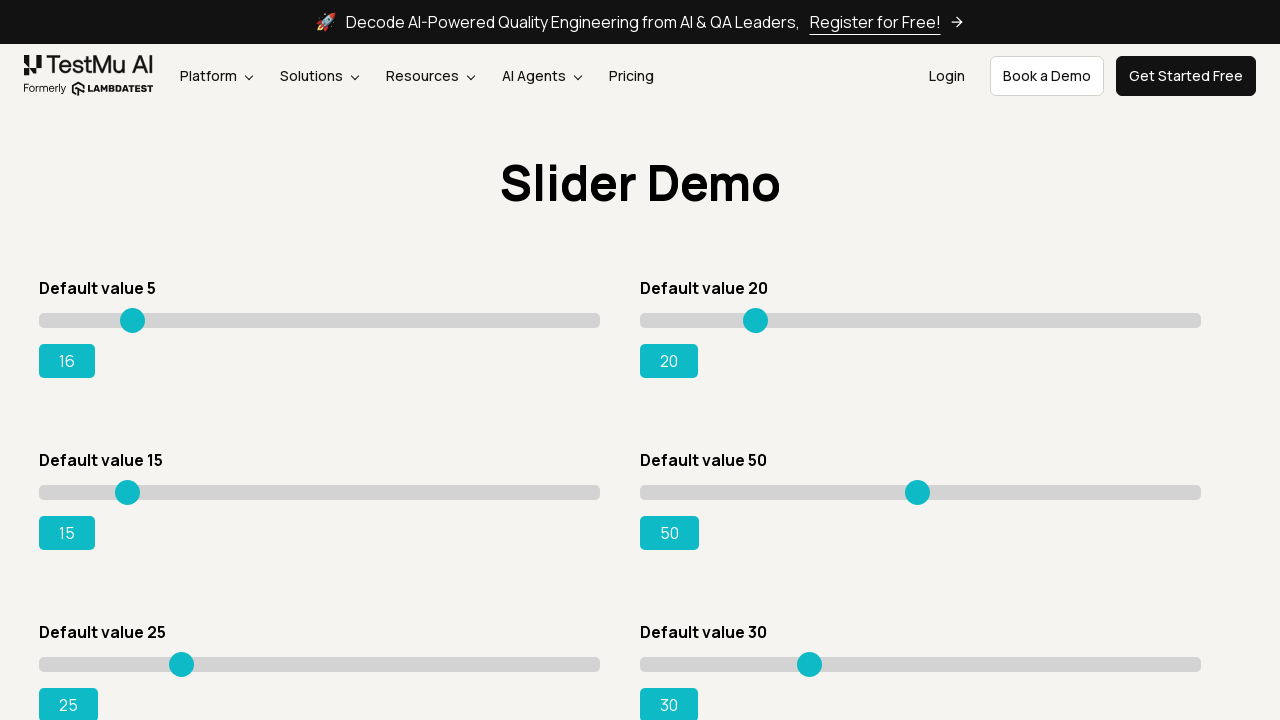

Pressed ArrowRight on slider 1 to increase value towards 85 on input[type='range'] >> nth=0
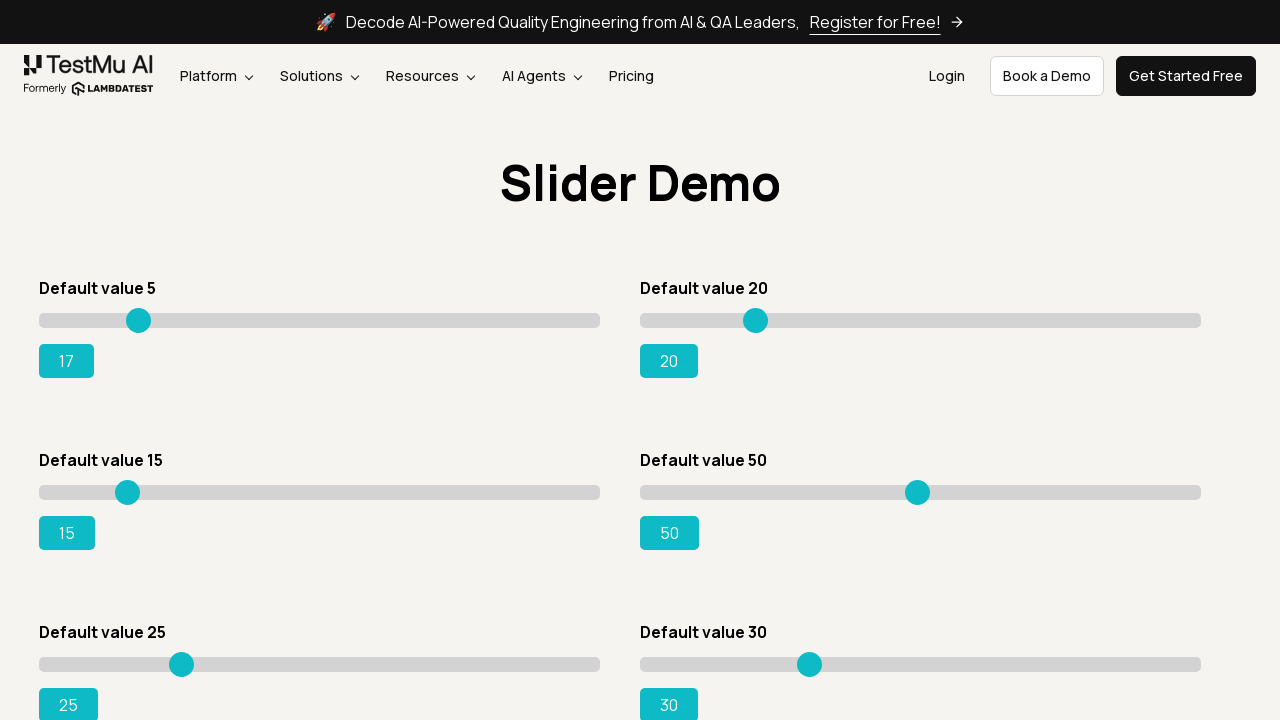

Pressed ArrowRight on slider 1 to increase value towards 85 on input[type='range'] >> nth=0
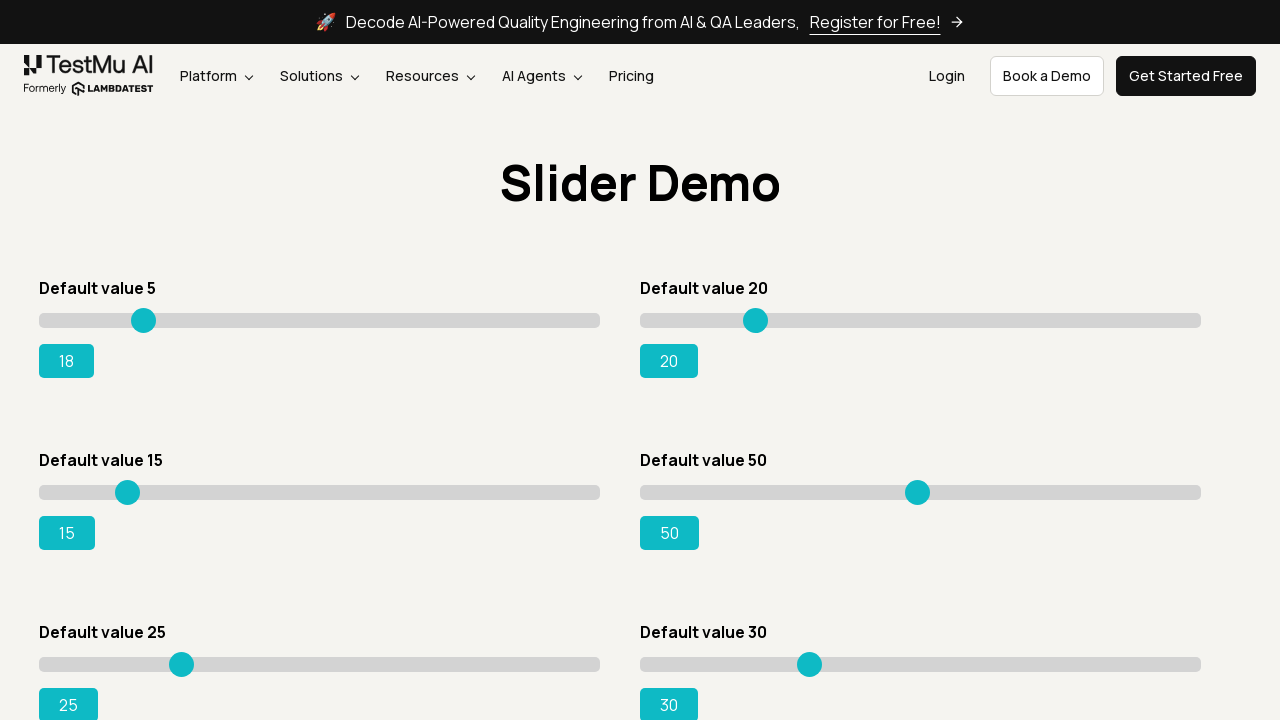

Pressed ArrowRight on slider 1 to increase value towards 85 on input[type='range'] >> nth=0
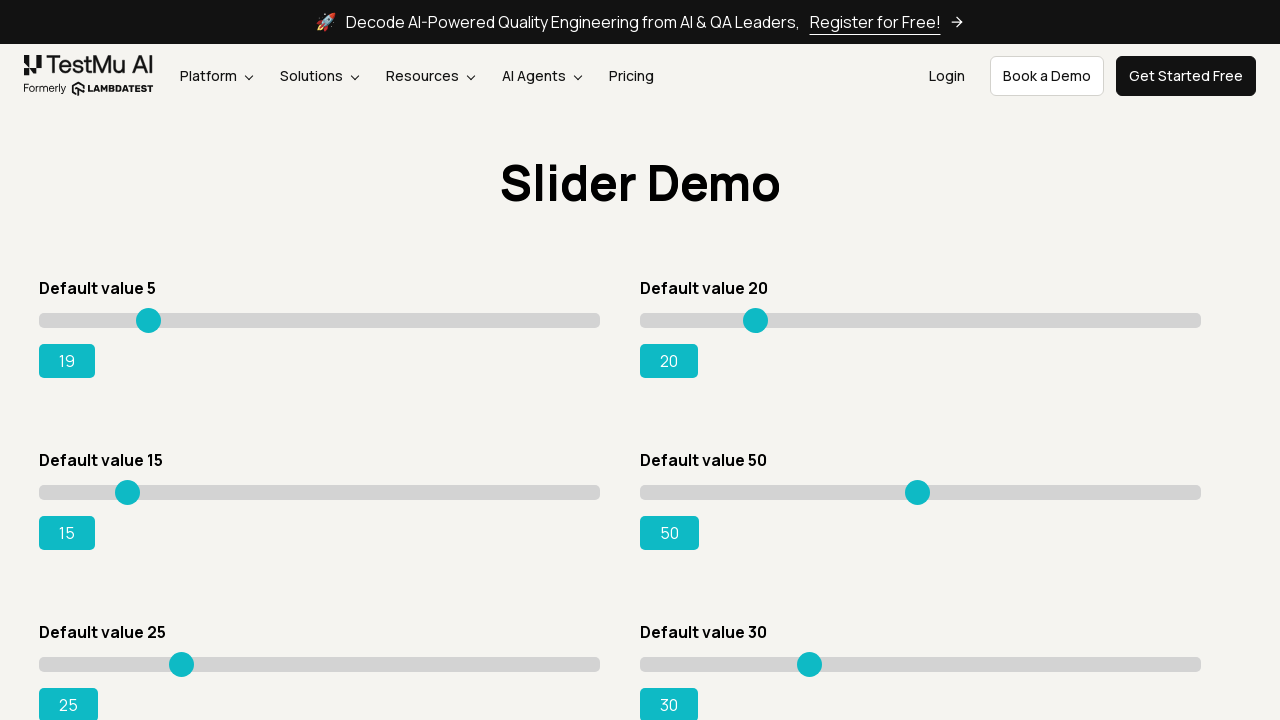

Pressed ArrowRight on slider 1 to increase value towards 85 on input[type='range'] >> nth=0
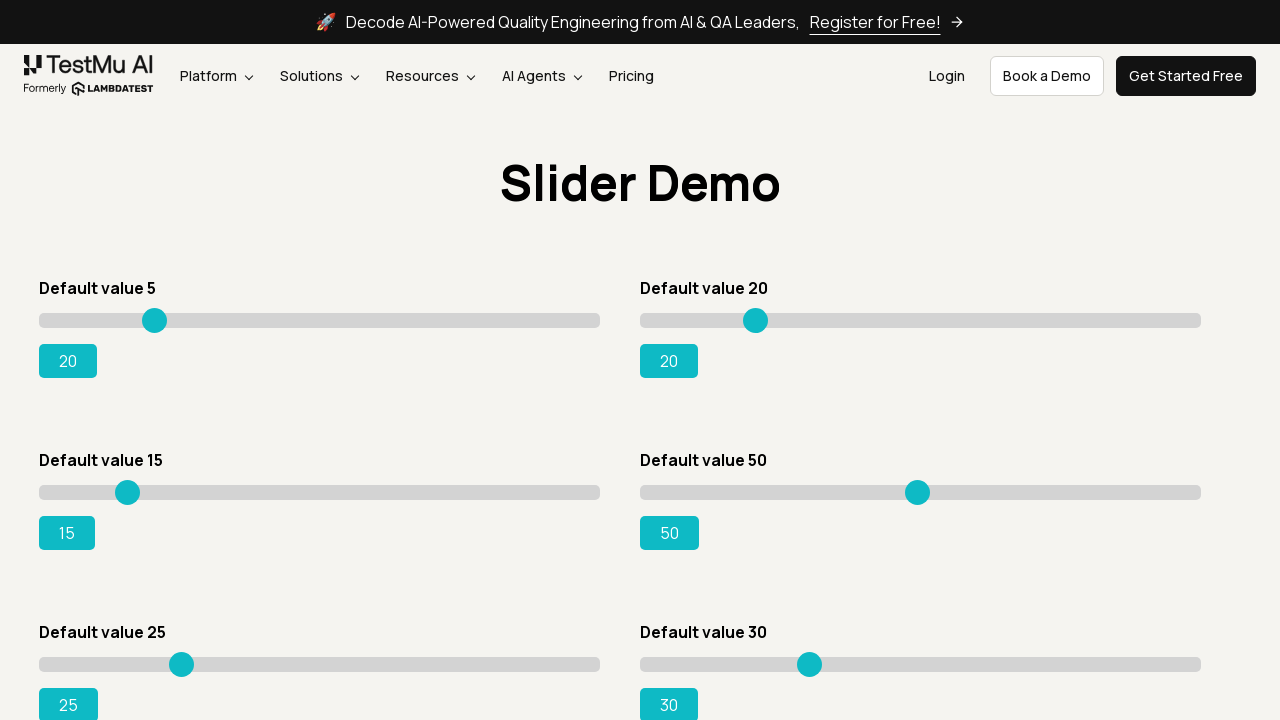

Pressed ArrowRight on slider 1 to increase value towards 85 on input[type='range'] >> nth=0
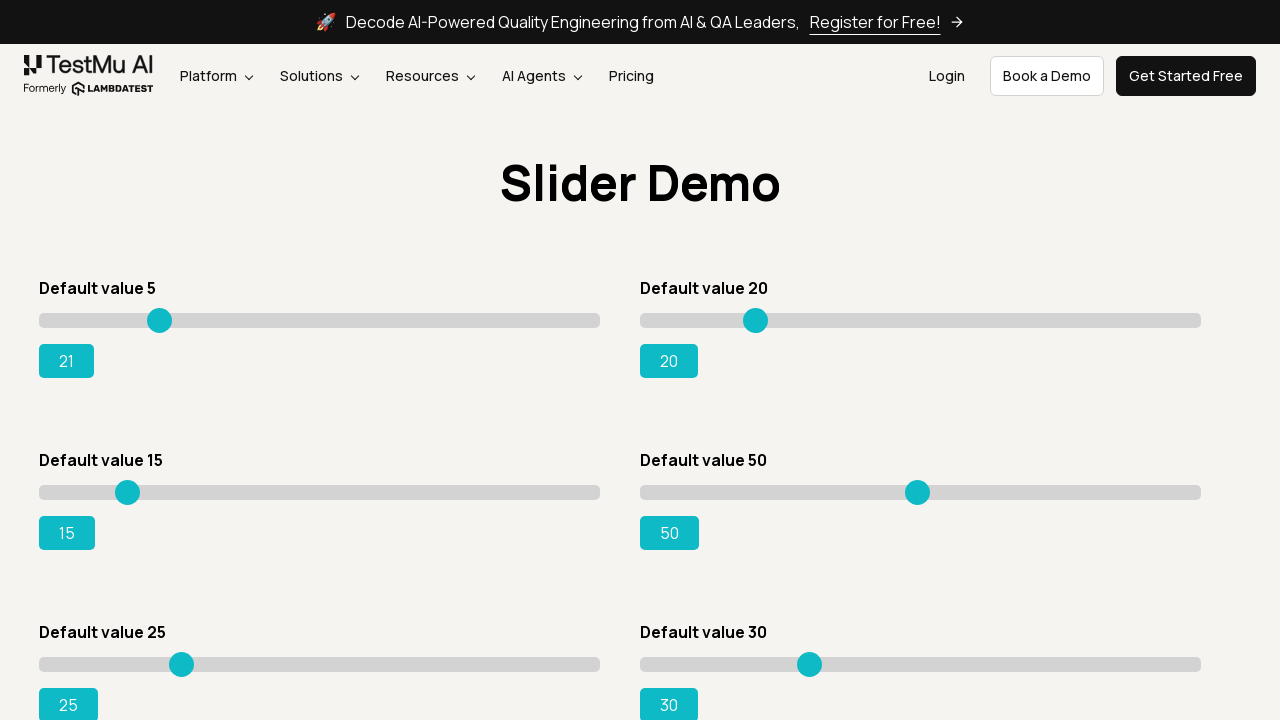

Pressed ArrowRight on slider 1 to increase value towards 85 on input[type='range'] >> nth=0
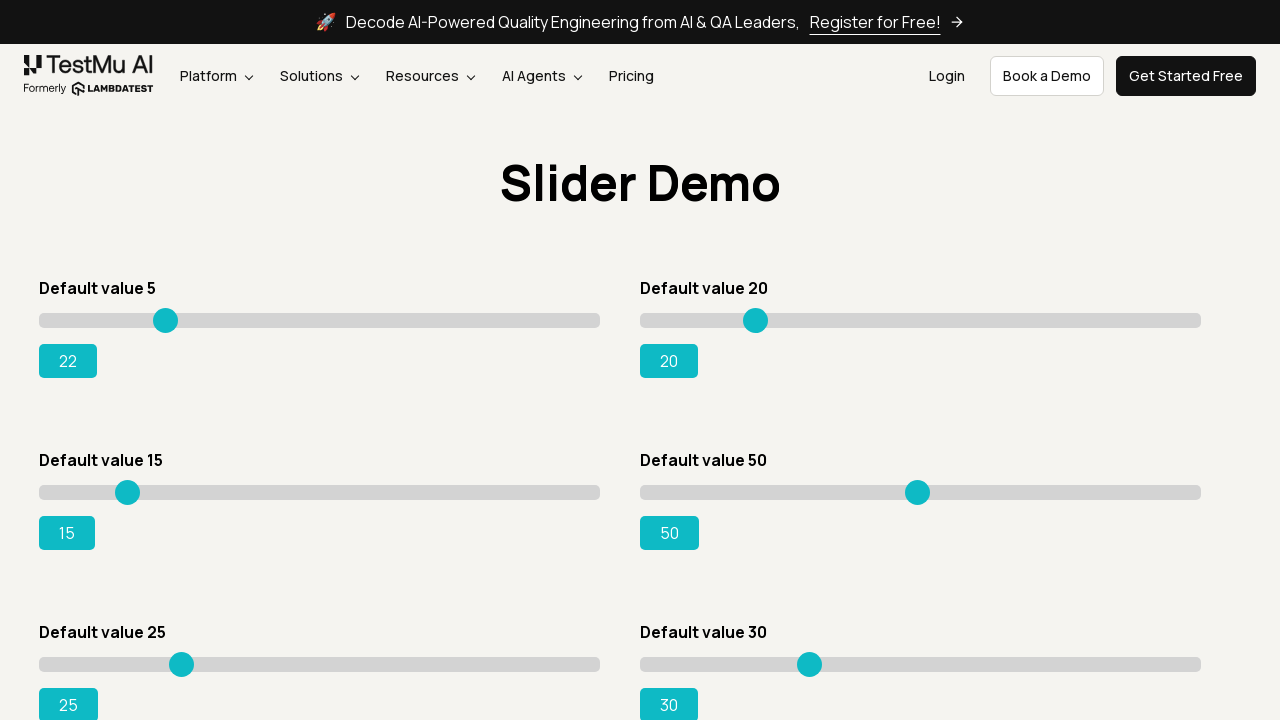

Pressed ArrowRight on slider 1 to increase value towards 85 on input[type='range'] >> nth=0
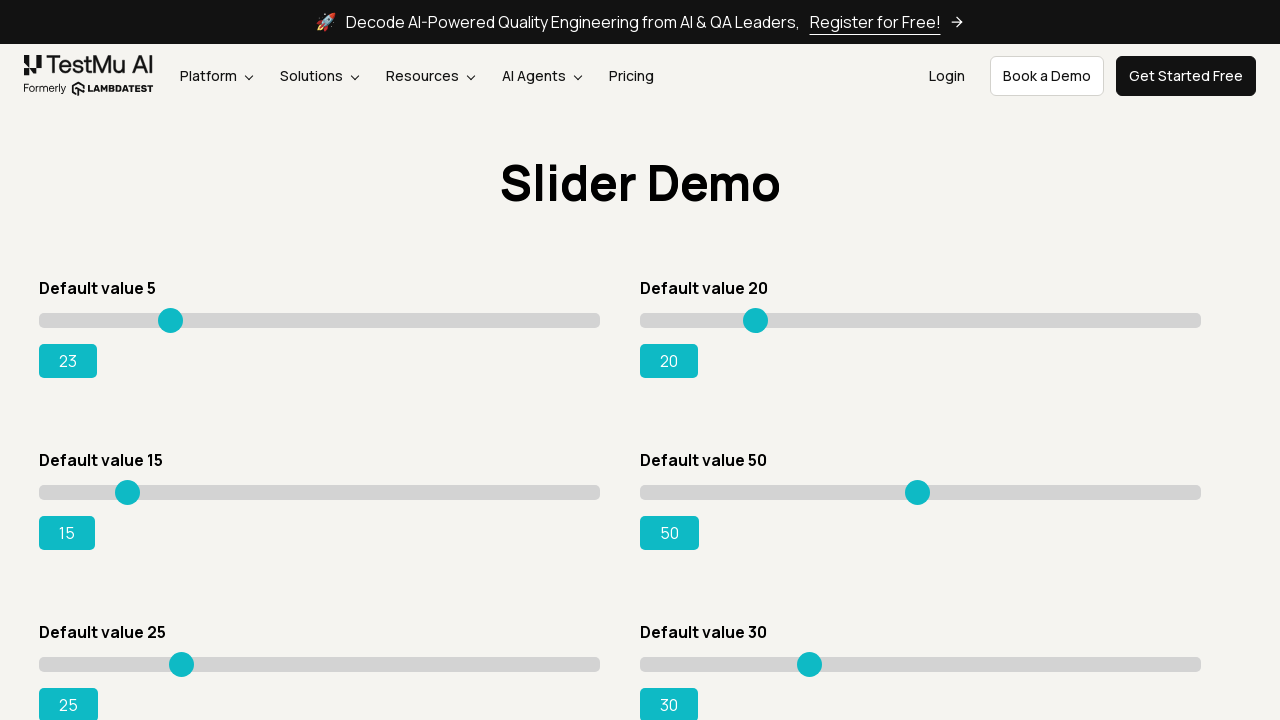

Pressed ArrowRight on slider 1 to increase value towards 85 on input[type='range'] >> nth=0
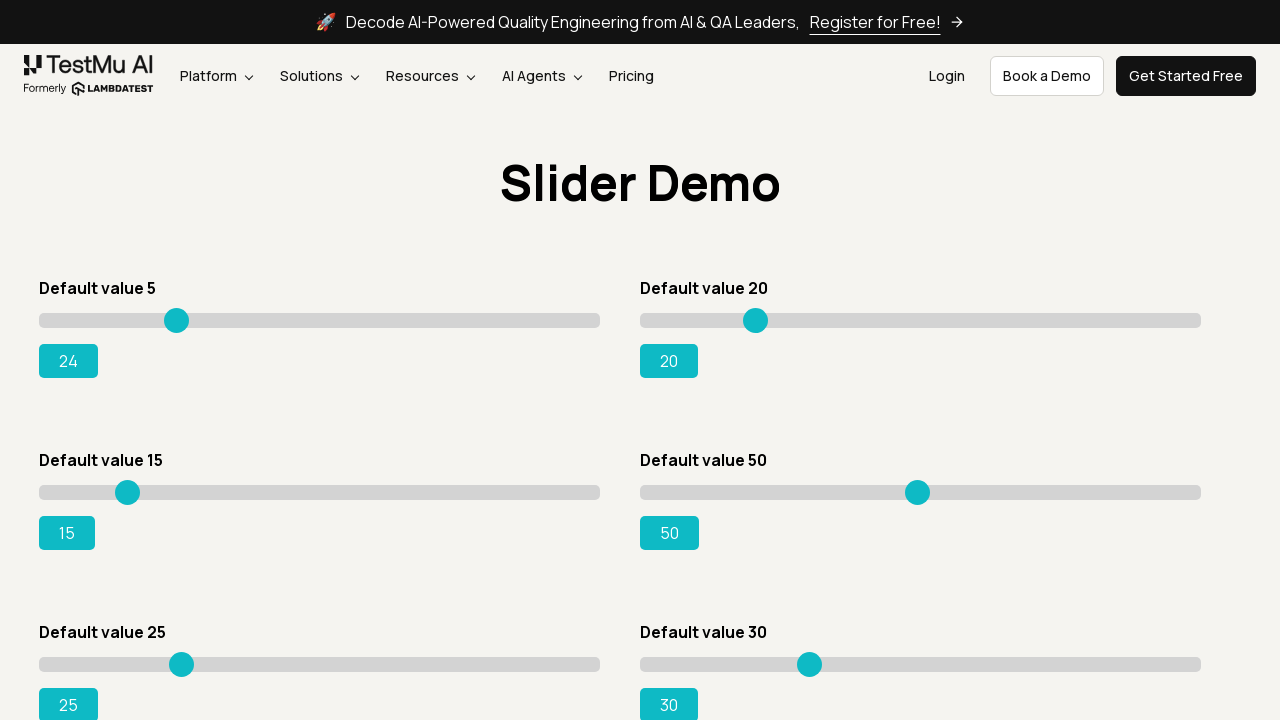

Pressed ArrowRight on slider 1 to increase value towards 85 on input[type='range'] >> nth=0
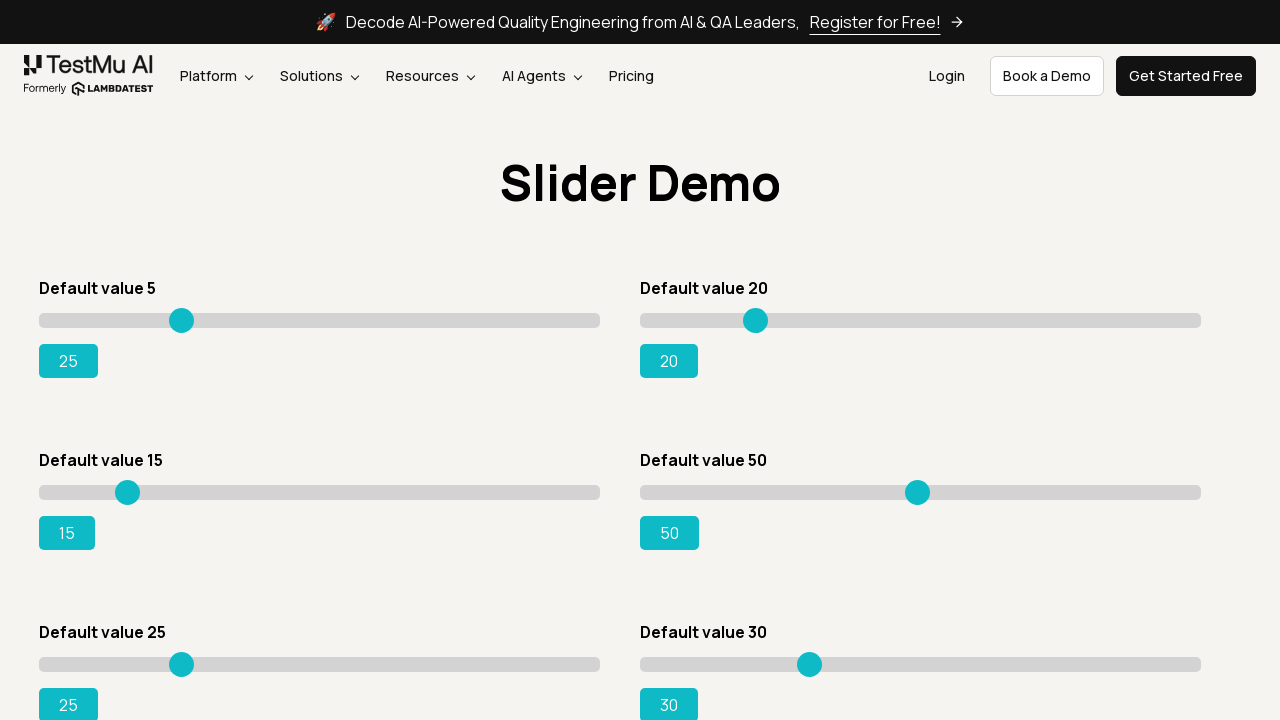

Pressed ArrowRight on slider 1 to increase value towards 85 on input[type='range'] >> nth=0
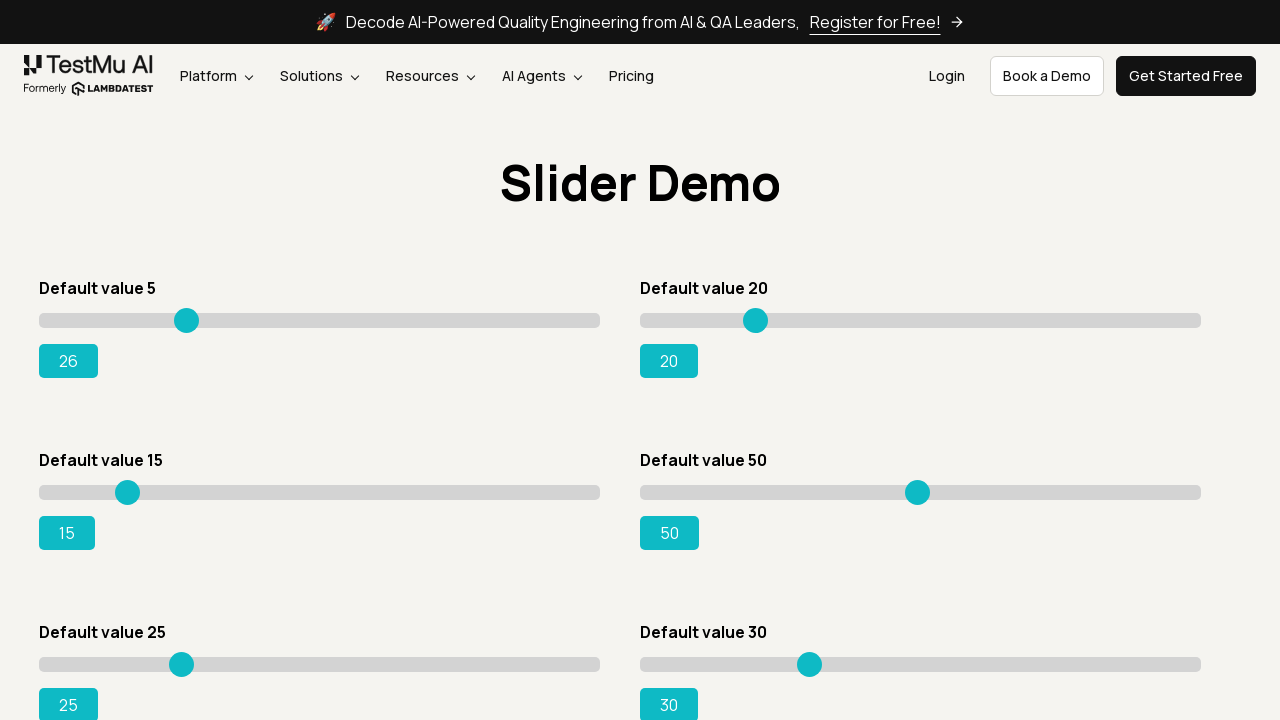

Pressed ArrowRight on slider 1 to increase value towards 85 on input[type='range'] >> nth=0
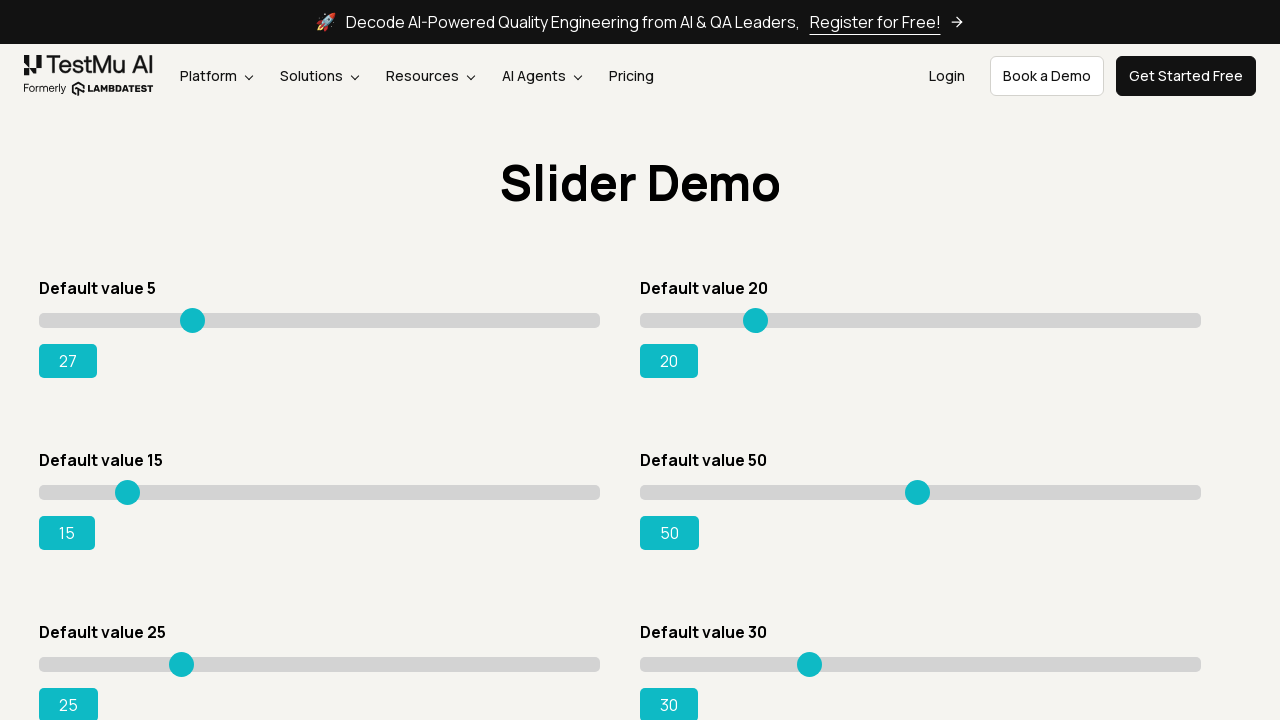

Pressed ArrowRight on slider 1 to increase value towards 85 on input[type='range'] >> nth=0
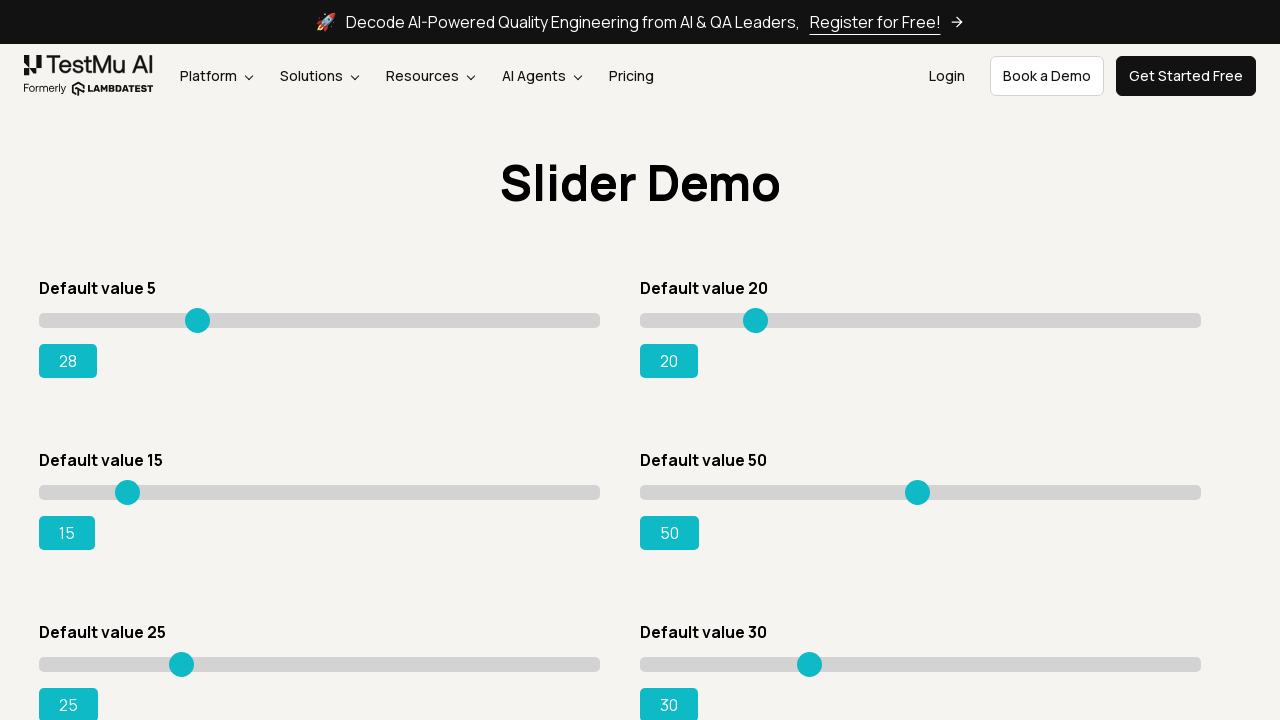

Pressed ArrowRight on slider 1 to increase value towards 85 on input[type='range'] >> nth=0
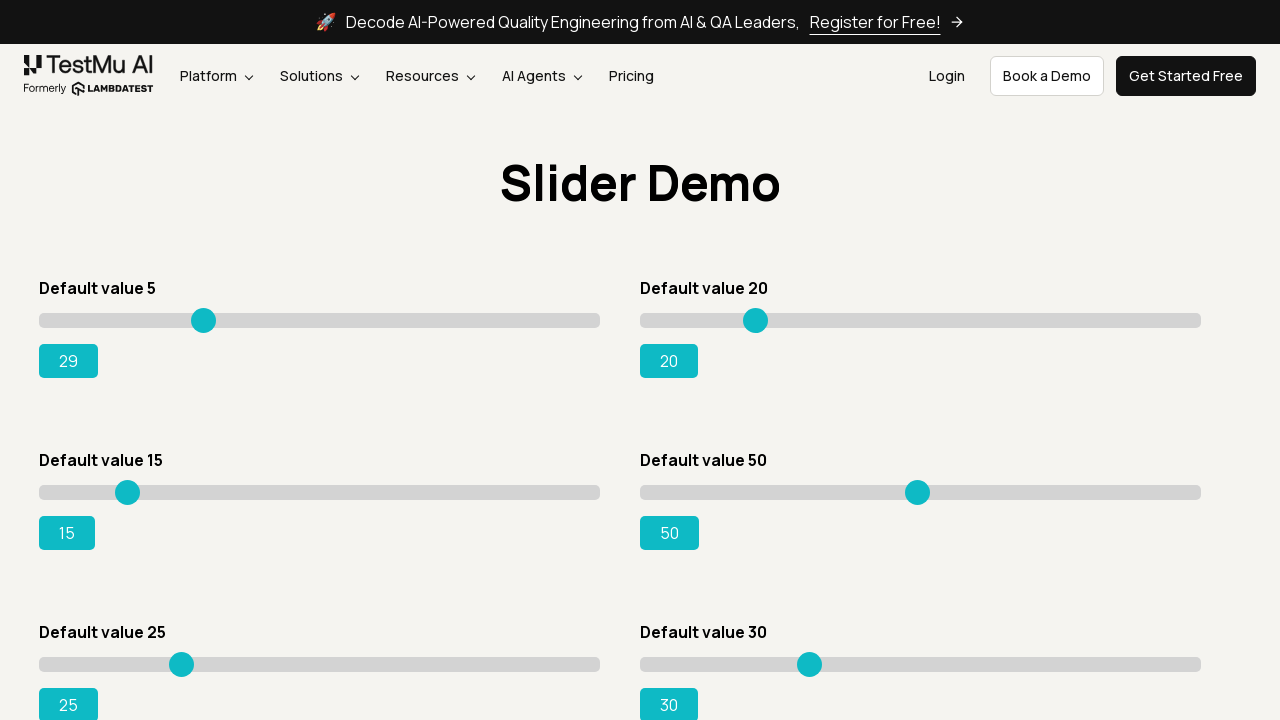

Pressed ArrowRight on slider 1 to increase value towards 85 on input[type='range'] >> nth=0
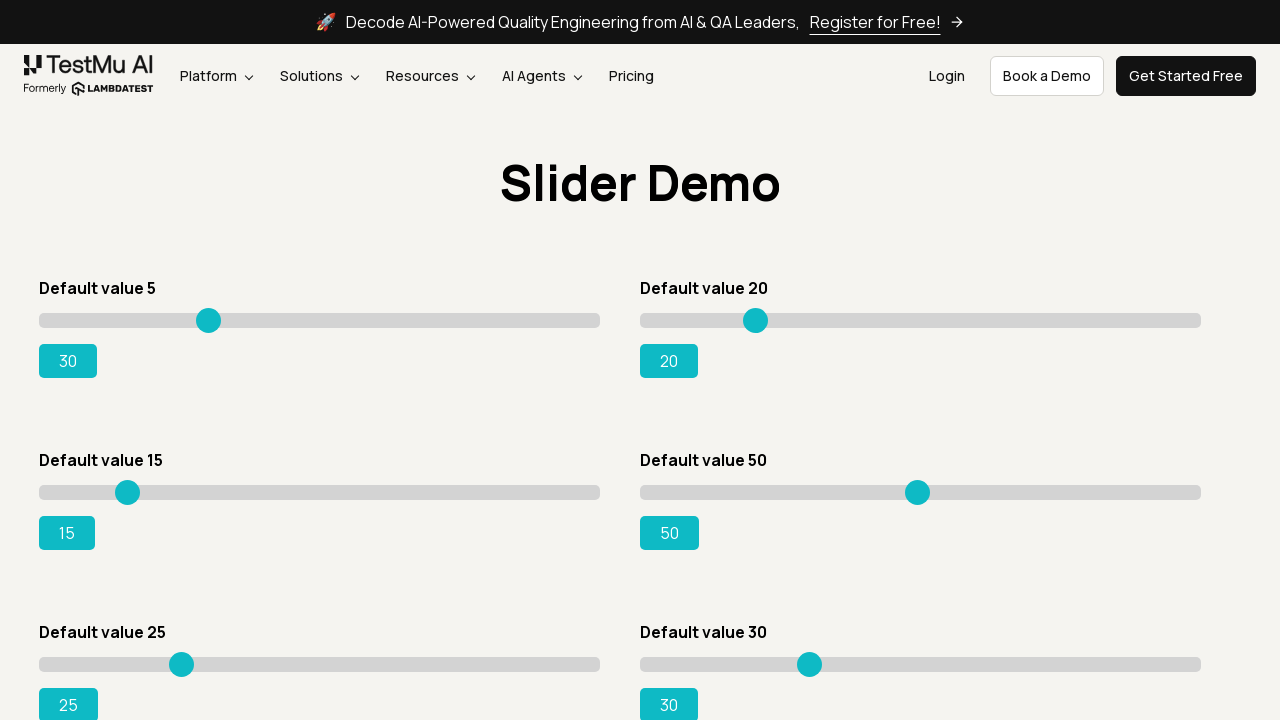

Pressed ArrowRight on slider 1 to increase value towards 85 on input[type='range'] >> nth=0
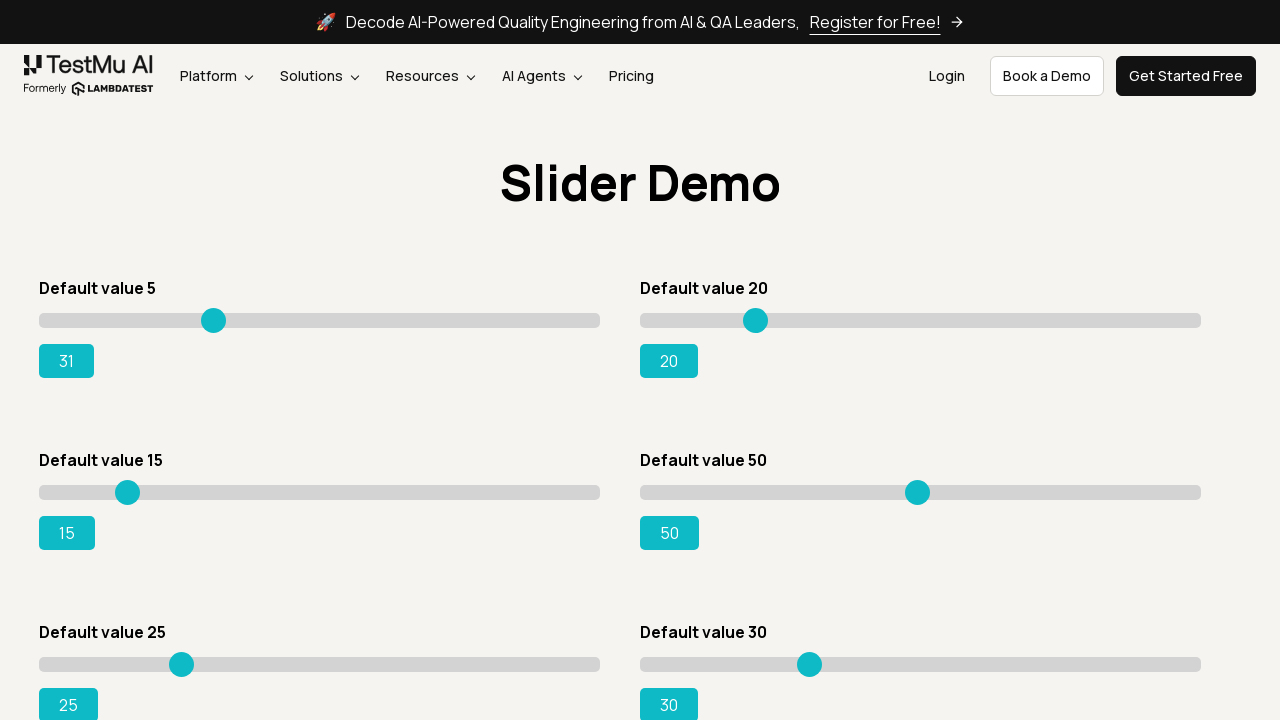

Pressed ArrowRight on slider 1 to increase value towards 85 on input[type='range'] >> nth=0
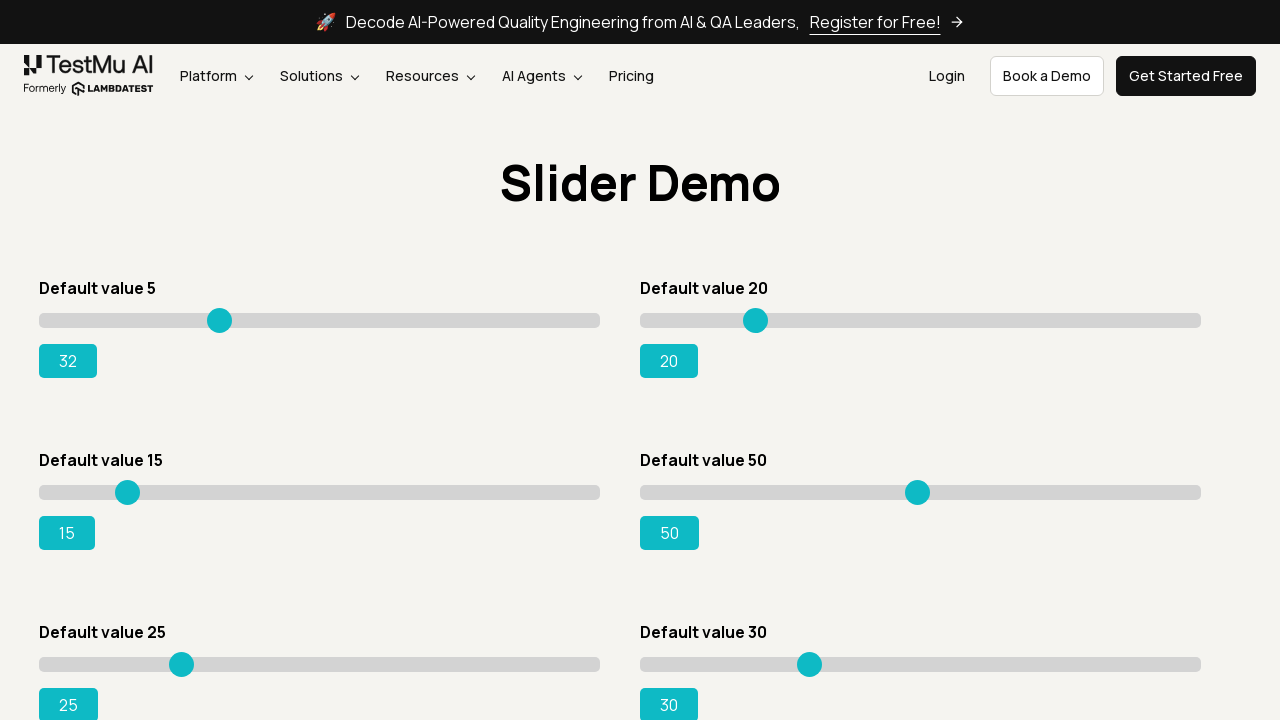

Pressed ArrowRight on slider 1 to increase value towards 85 on input[type='range'] >> nth=0
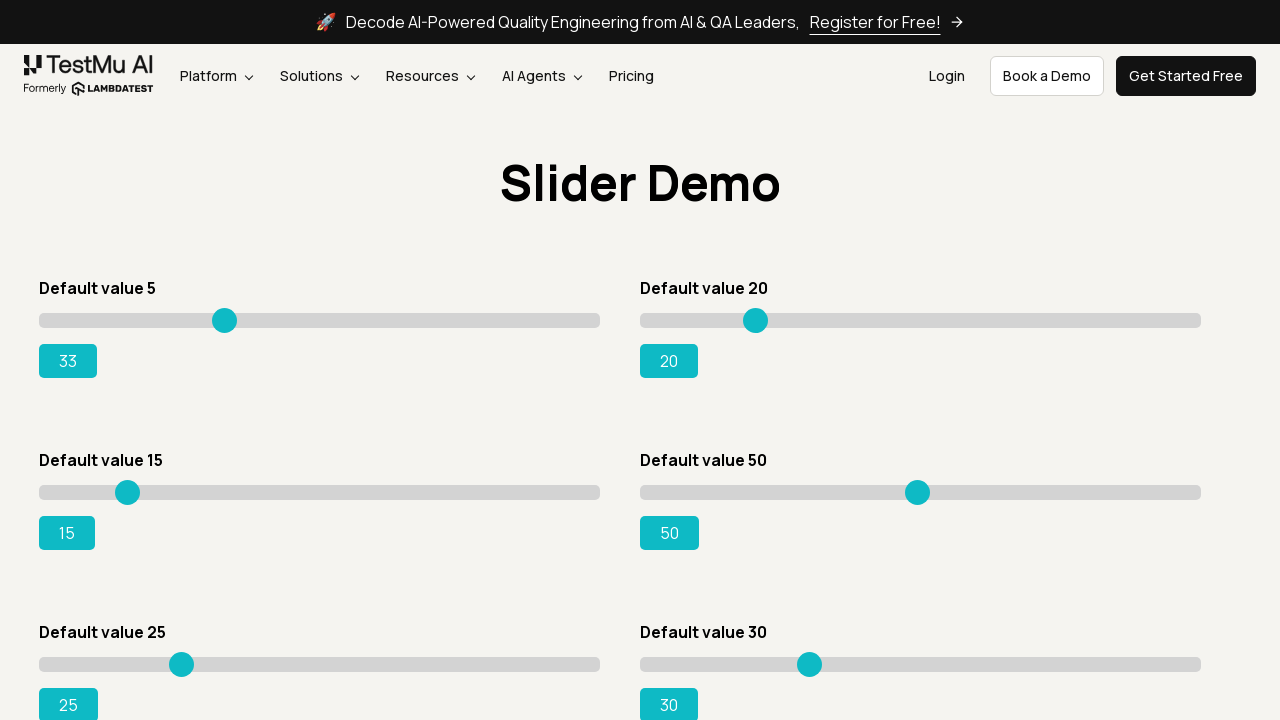

Pressed ArrowRight on slider 1 to increase value towards 85 on input[type='range'] >> nth=0
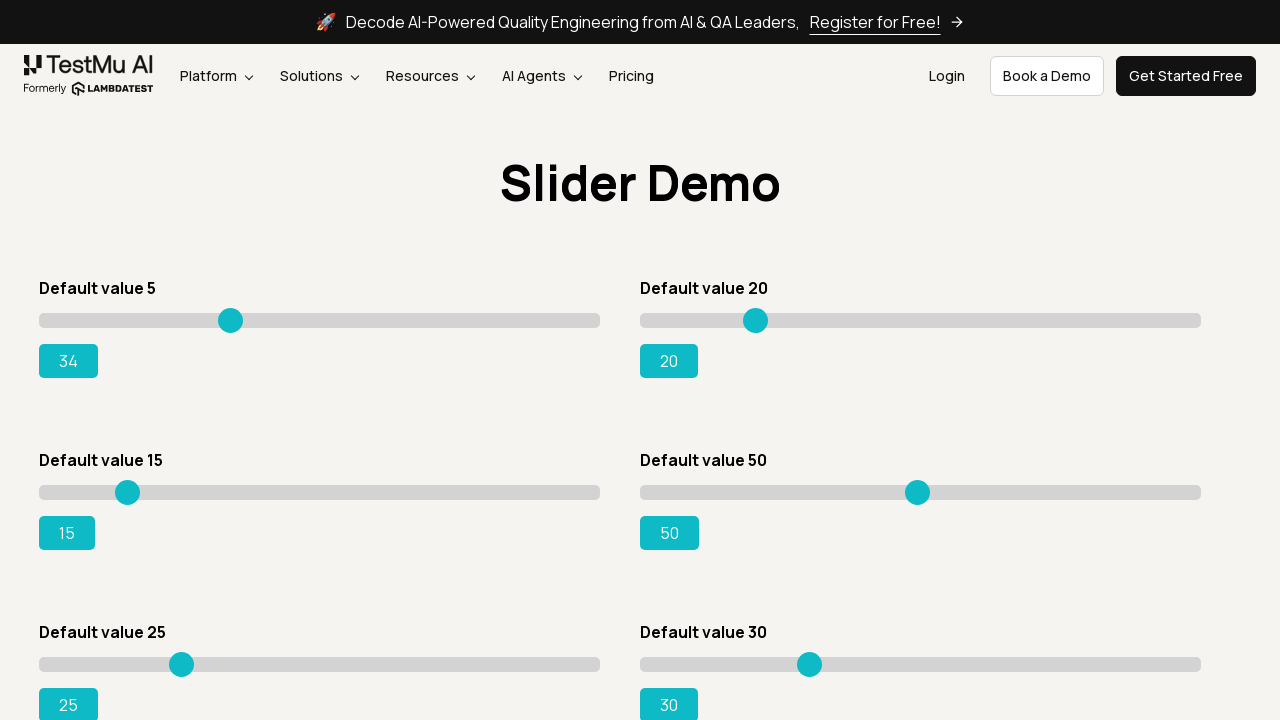

Pressed ArrowRight on slider 1 to increase value towards 85 on input[type='range'] >> nth=0
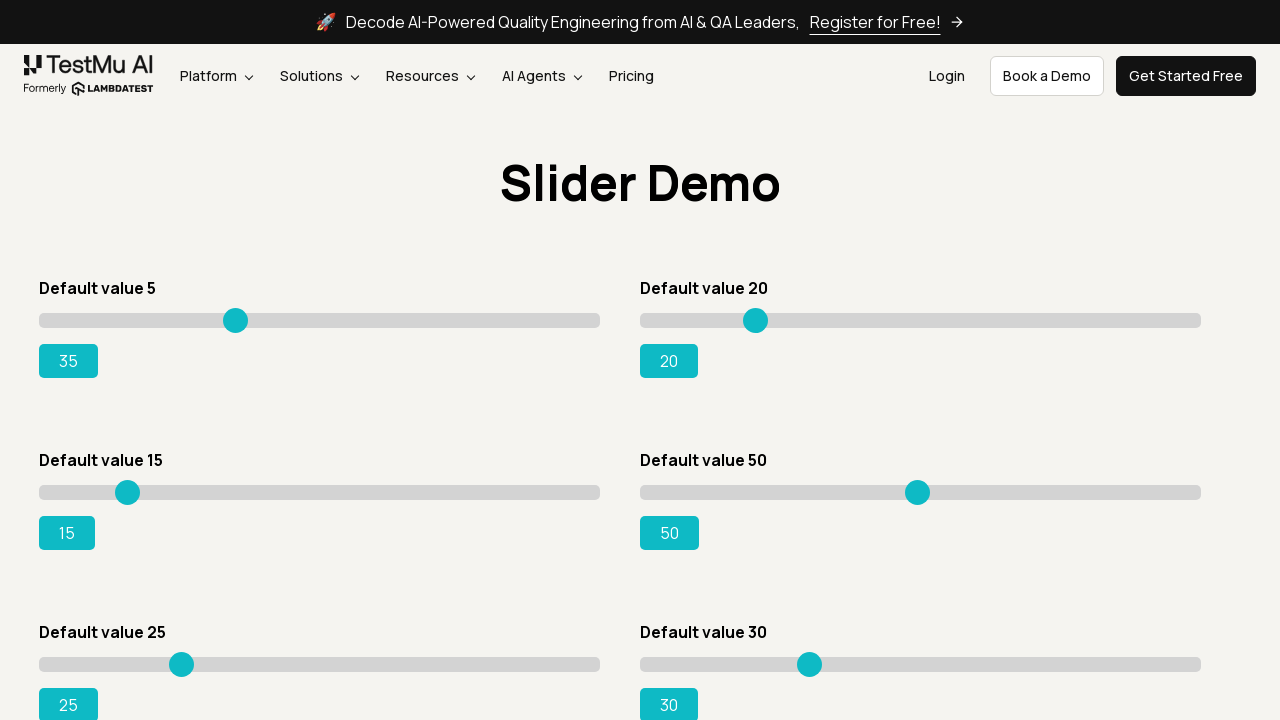

Pressed ArrowRight on slider 1 to increase value towards 85 on input[type='range'] >> nth=0
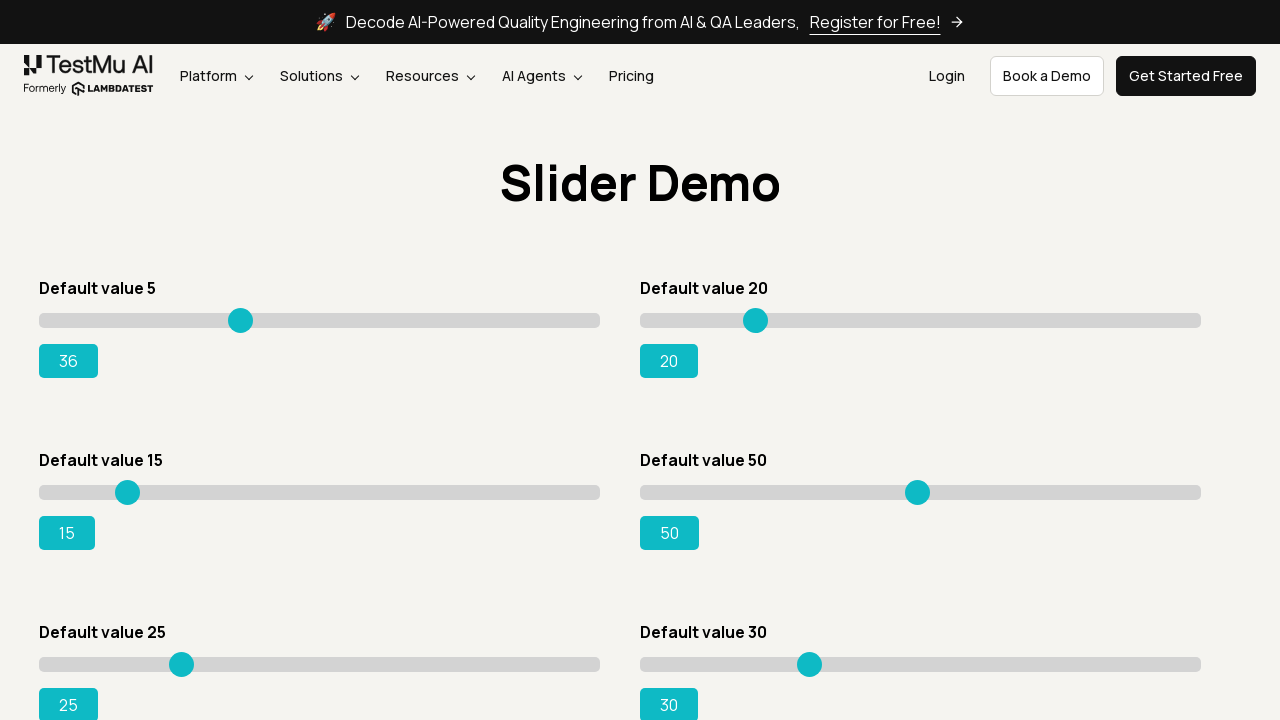

Pressed ArrowRight on slider 1 to increase value towards 85 on input[type='range'] >> nth=0
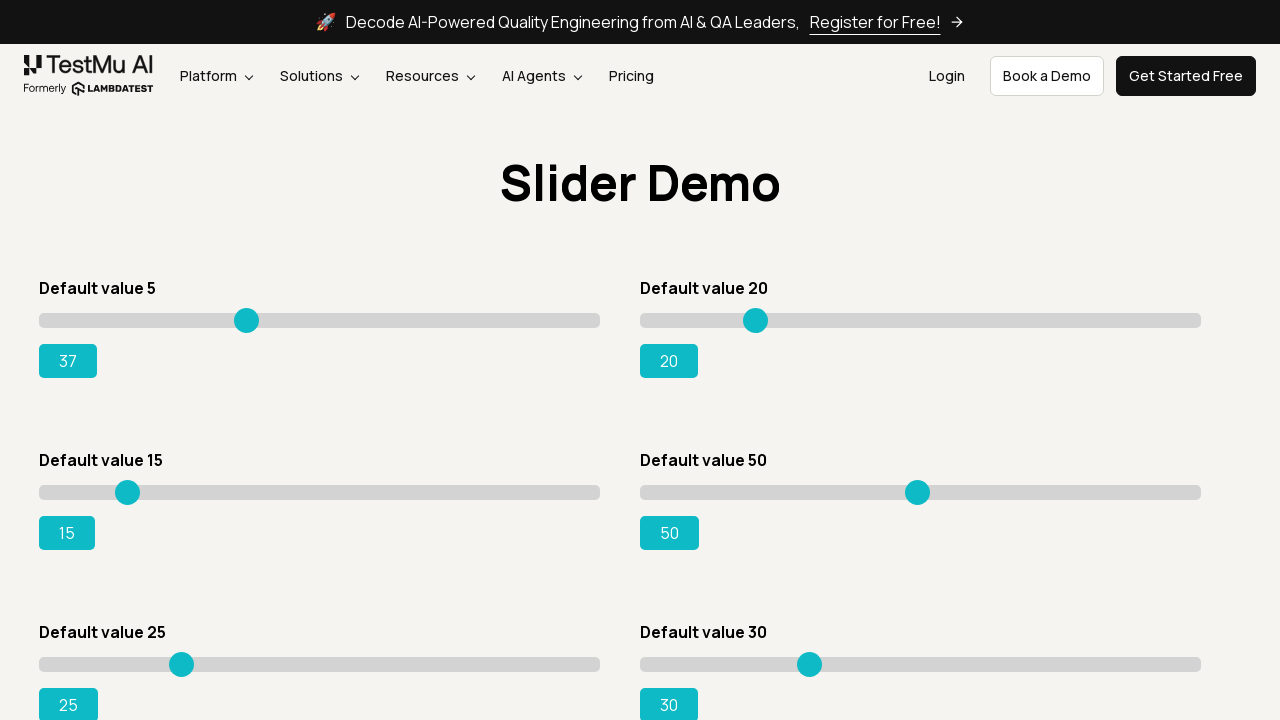

Pressed ArrowRight on slider 1 to increase value towards 85 on input[type='range'] >> nth=0
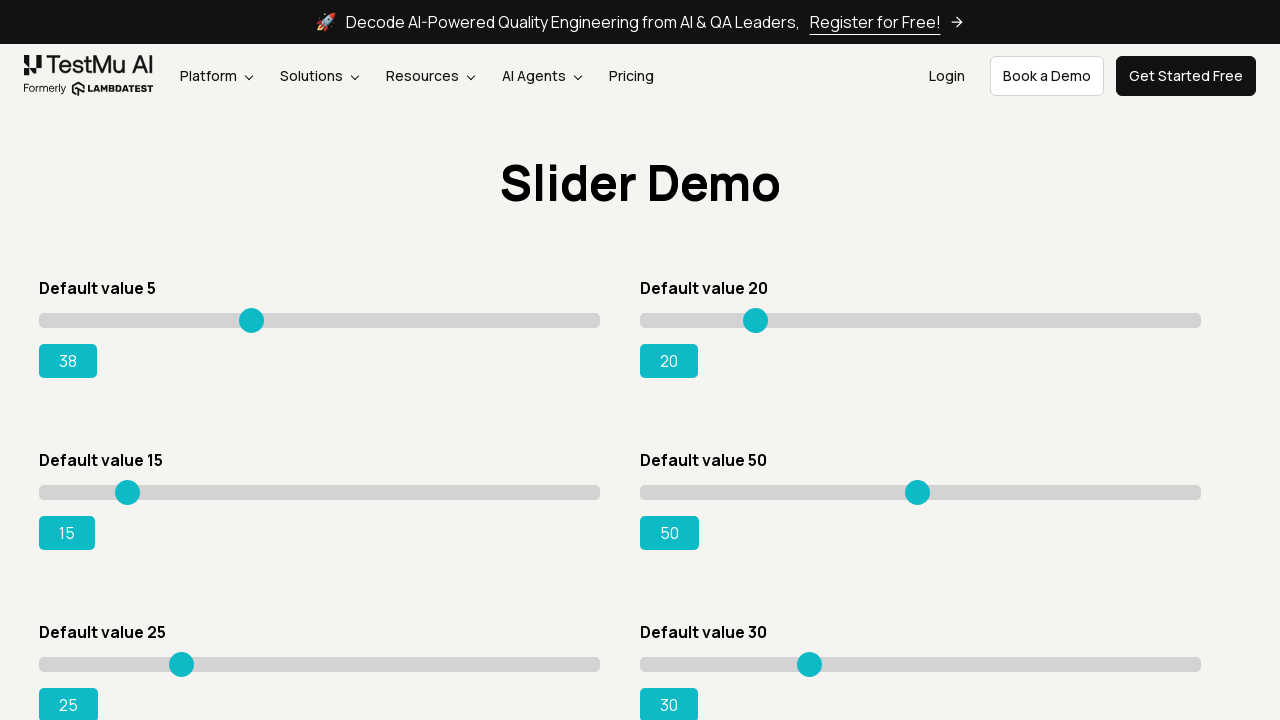

Pressed ArrowRight on slider 1 to increase value towards 85 on input[type='range'] >> nth=0
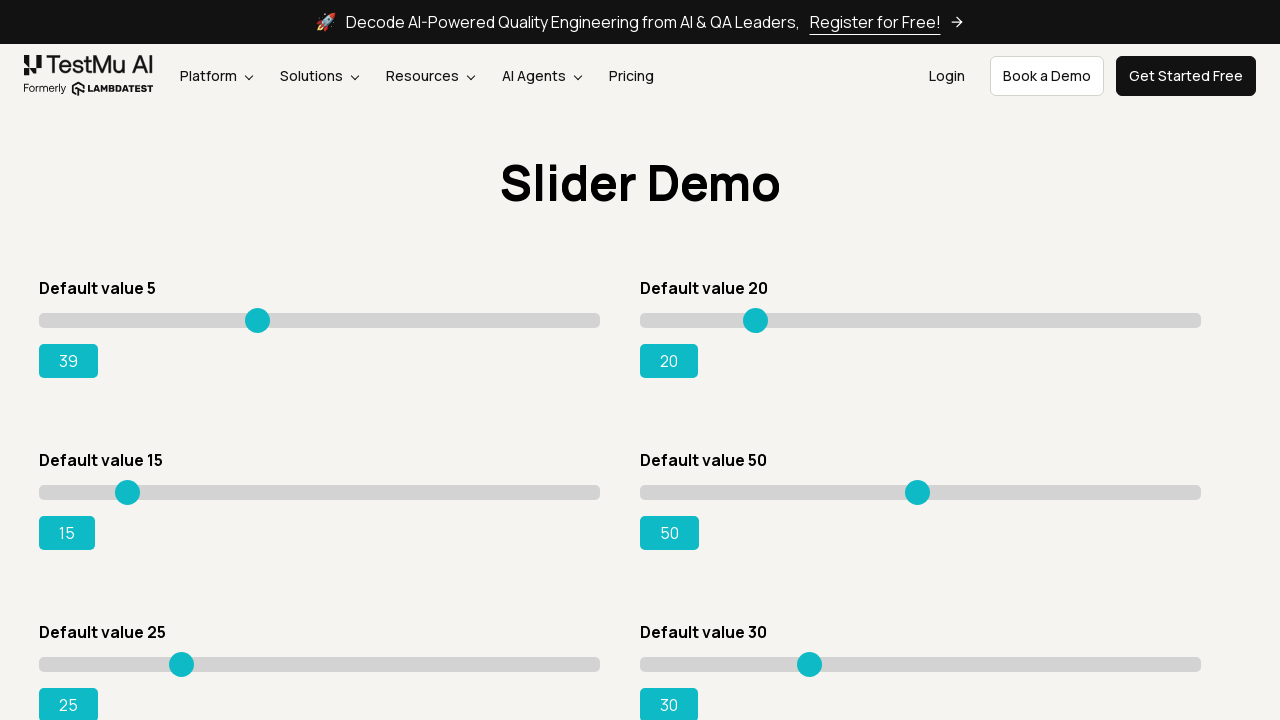

Pressed ArrowRight on slider 1 to increase value towards 85 on input[type='range'] >> nth=0
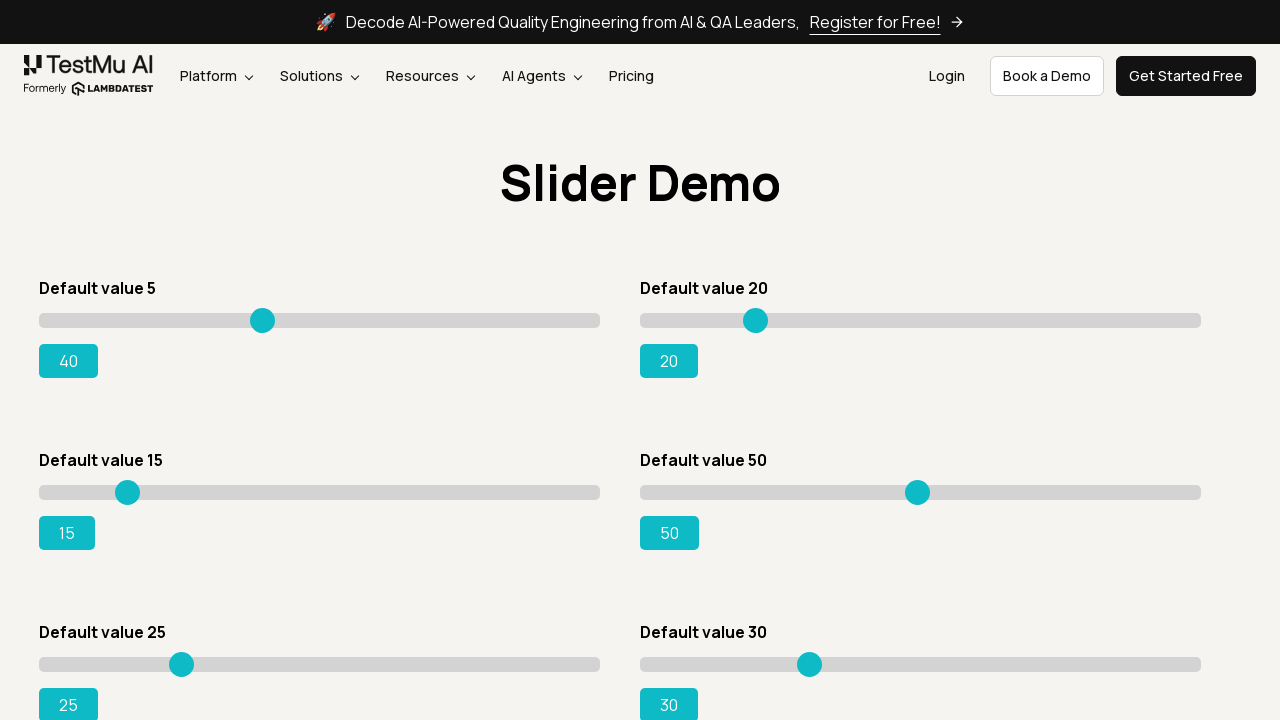

Pressed ArrowRight on slider 1 to increase value towards 85 on input[type='range'] >> nth=0
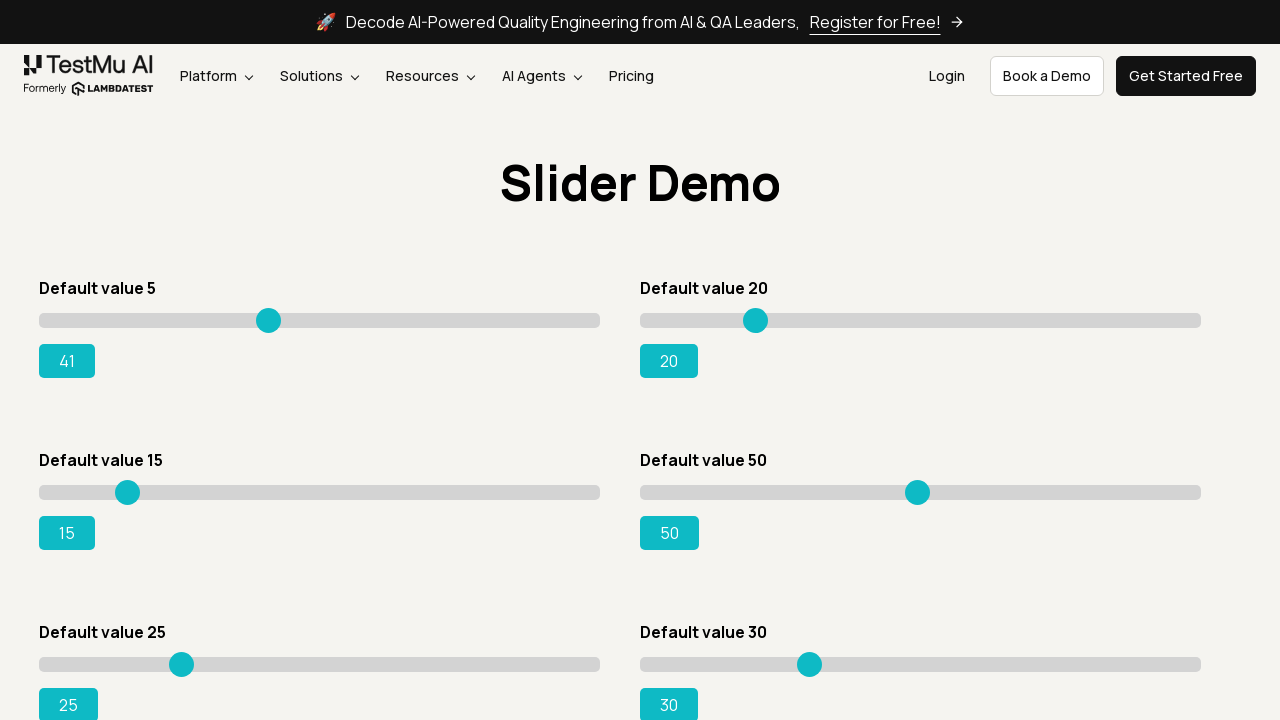

Pressed ArrowRight on slider 1 to increase value towards 85 on input[type='range'] >> nth=0
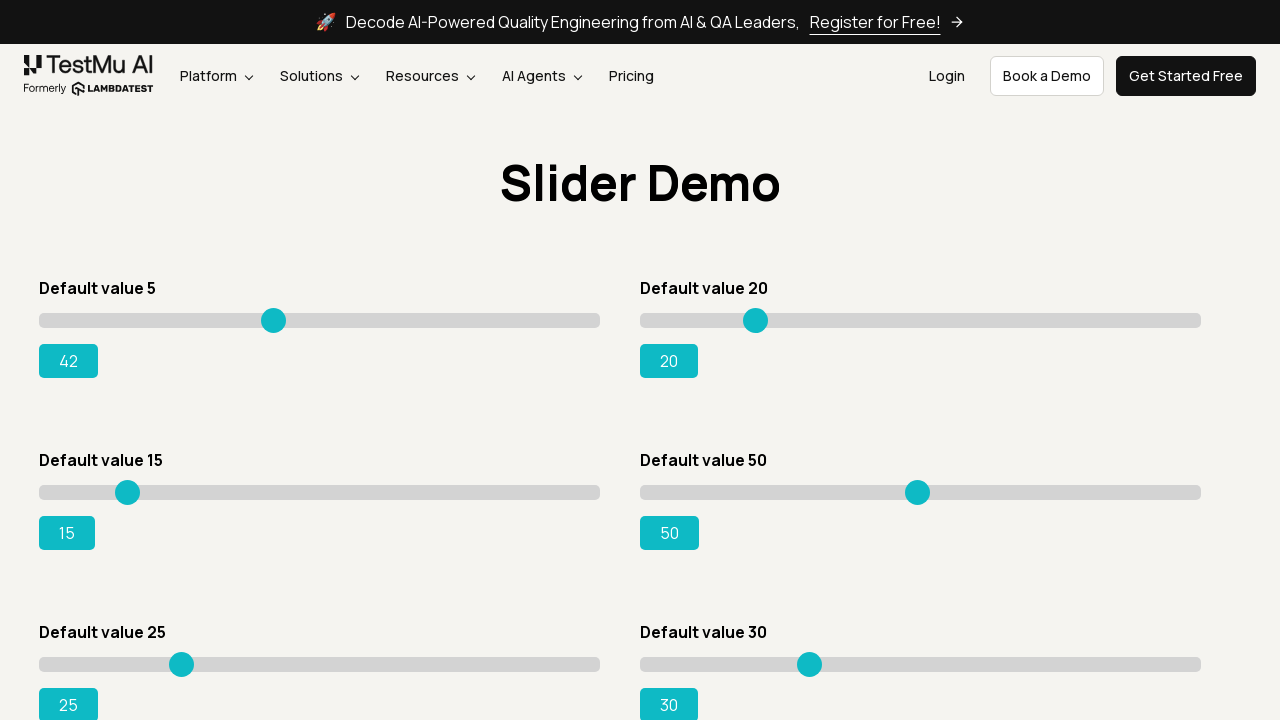

Pressed ArrowRight on slider 1 to increase value towards 85 on input[type='range'] >> nth=0
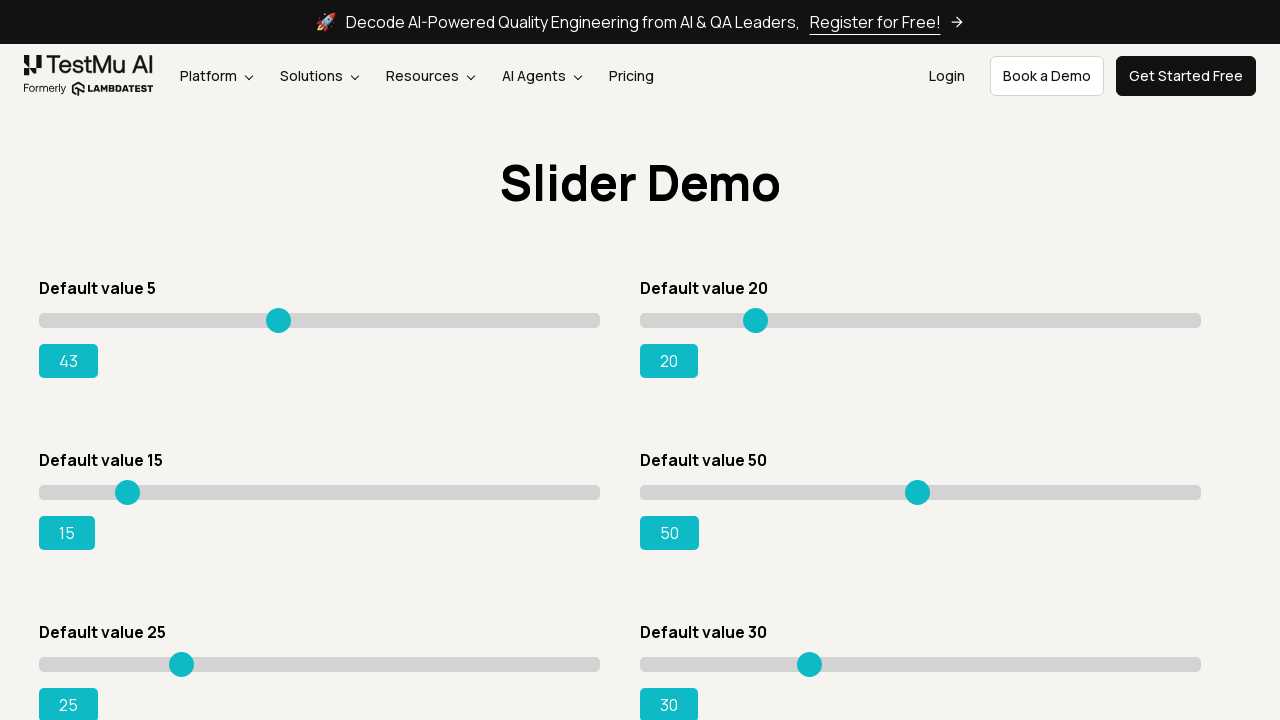

Pressed ArrowRight on slider 1 to increase value towards 85 on input[type='range'] >> nth=0
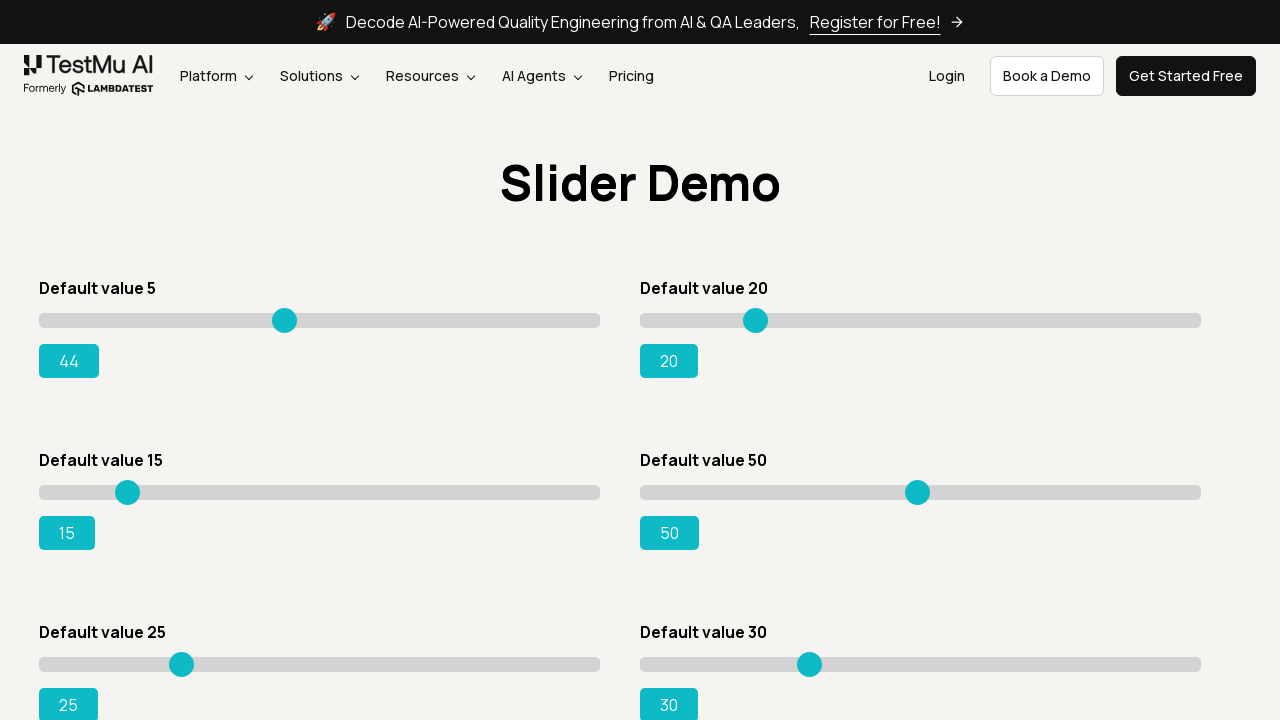

Pressed ArrowRight on slider 1 to increase value towards 85 on input[type='range'] >> nth=0
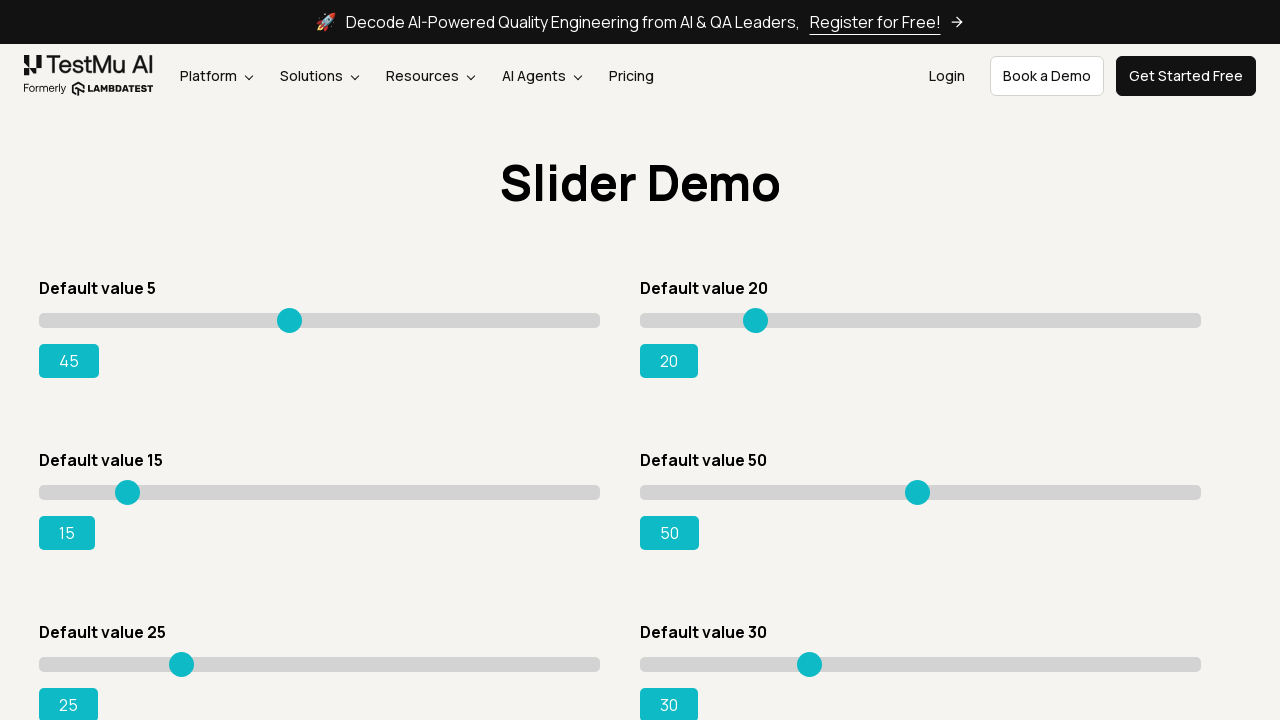

Pressed ArrowRight on slider 1 to increase value towards 85 on input[type='range'] >> nth=0
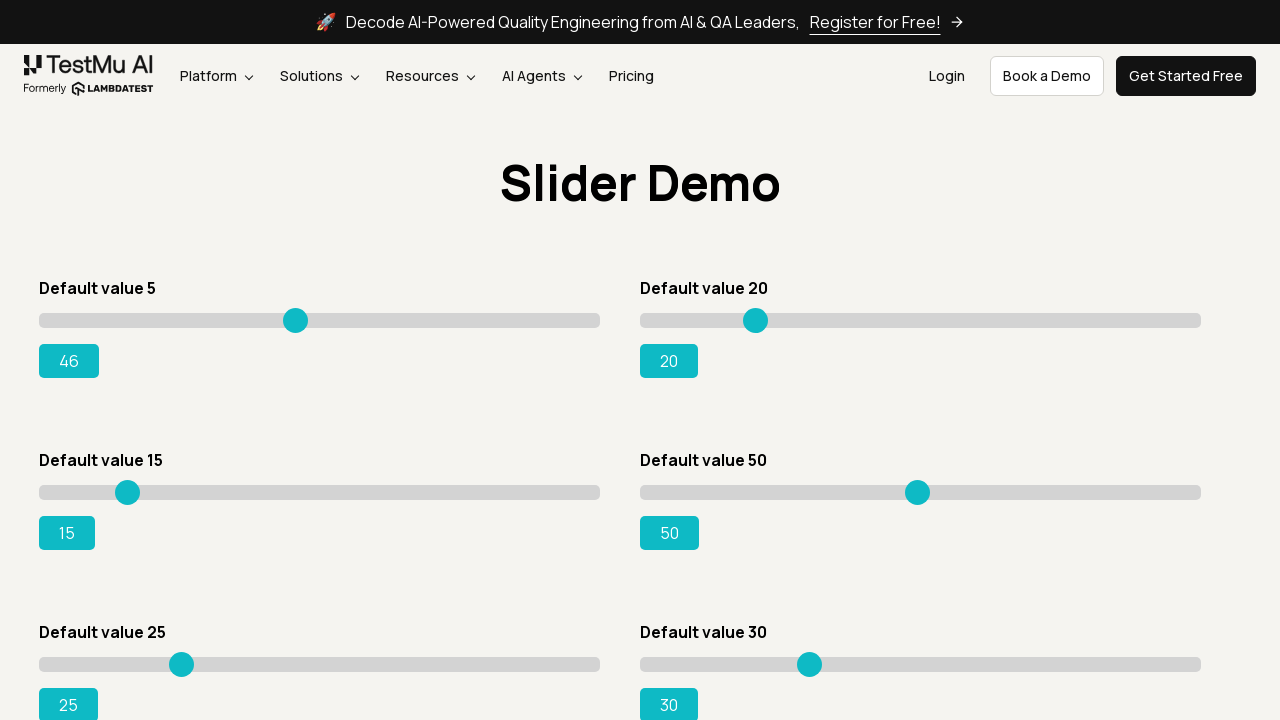

Pressed ArrowRight on slider 1 to increase value towards 85 on input[type='range'] >> nth=0
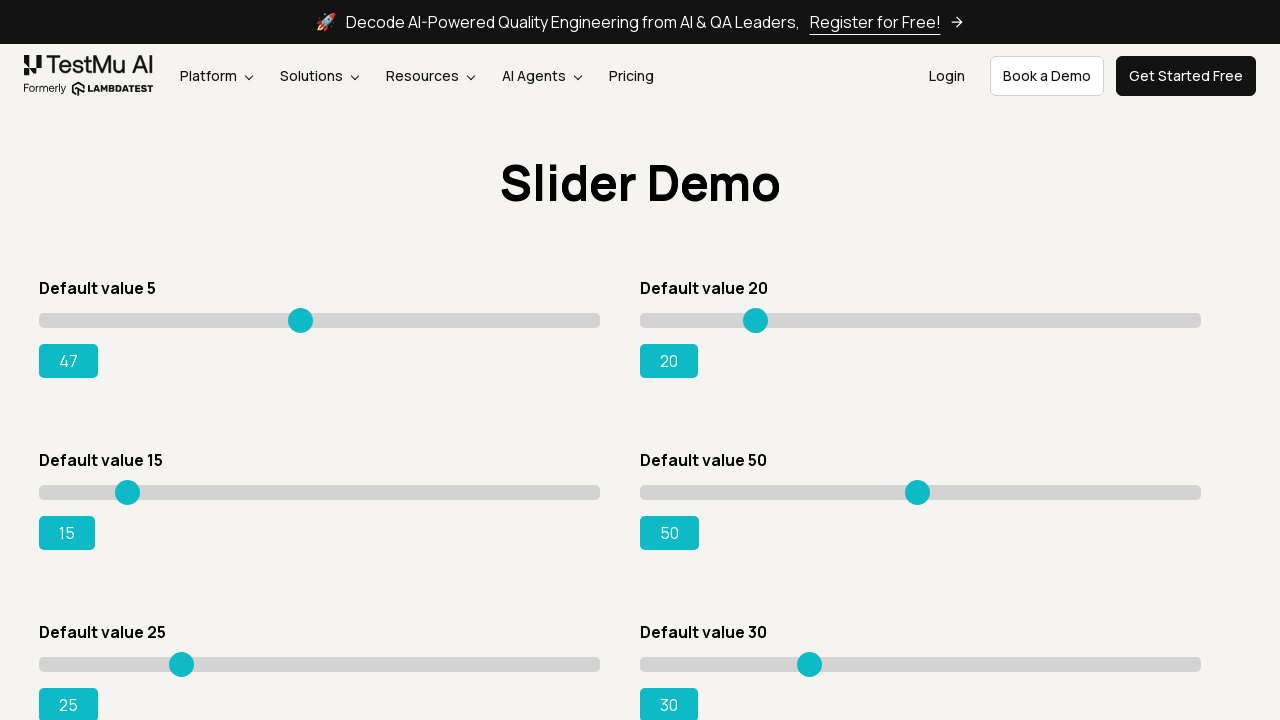

Pressed ArrowRight on slider 1 to increase value towards 85 on input[type='range'] >> nth=0
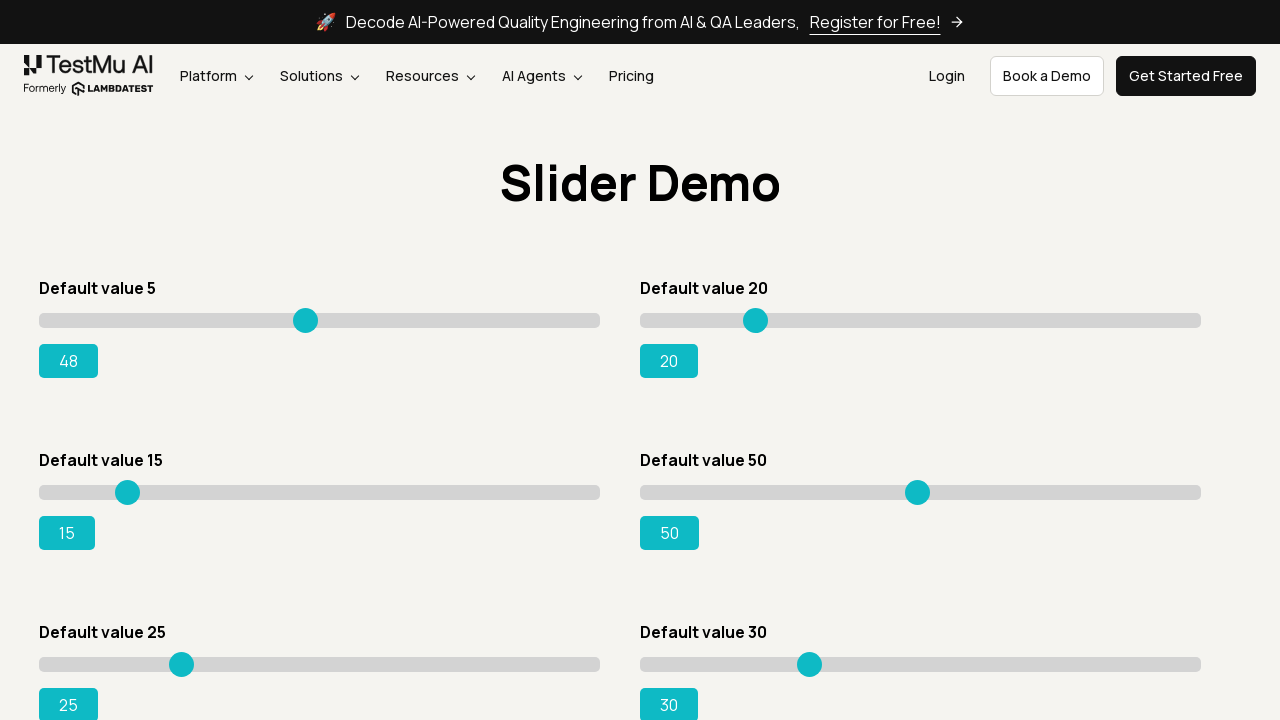

Pressed ArrowRight on slider 1 to increase value towards 85 on input[type='range'] >> nth=0
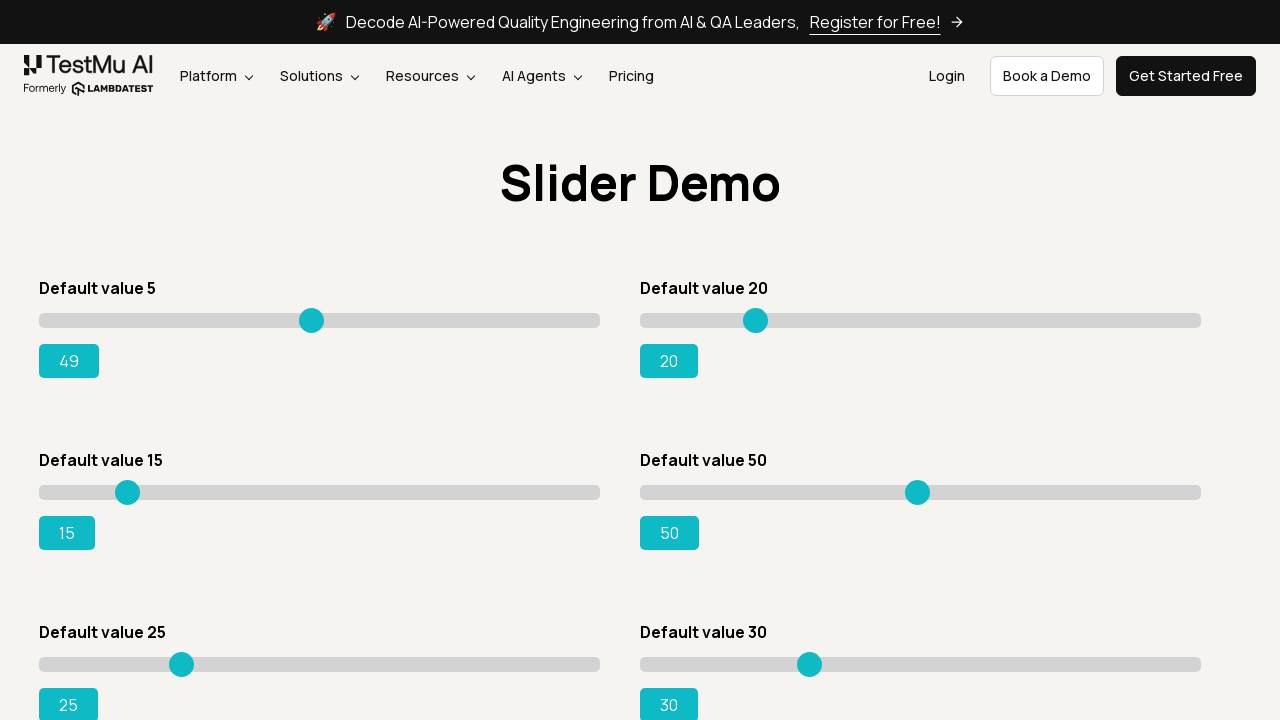

Pressed ArrowRight on slider 1 to increase value towards 85 on input[type='range'] >> nth=0
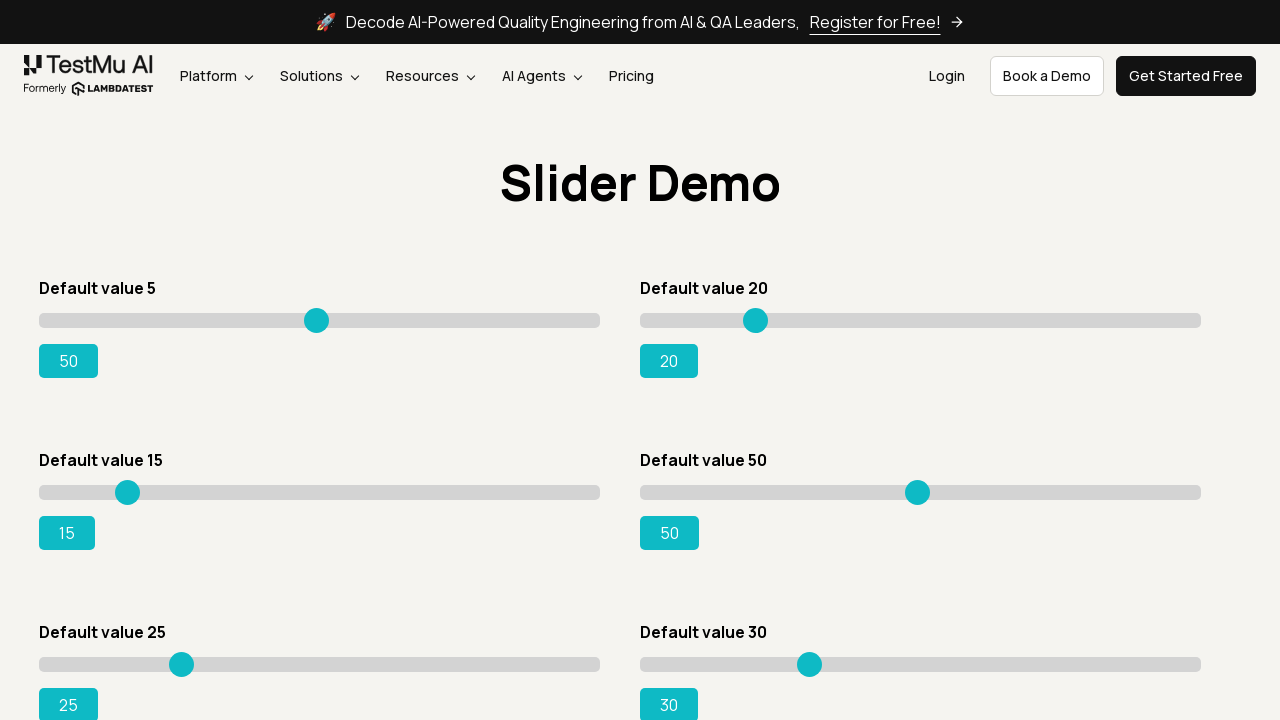

Pressed ArrowRight on slider 1 to increase value towards 85 on input[type='range'] >> nth=0
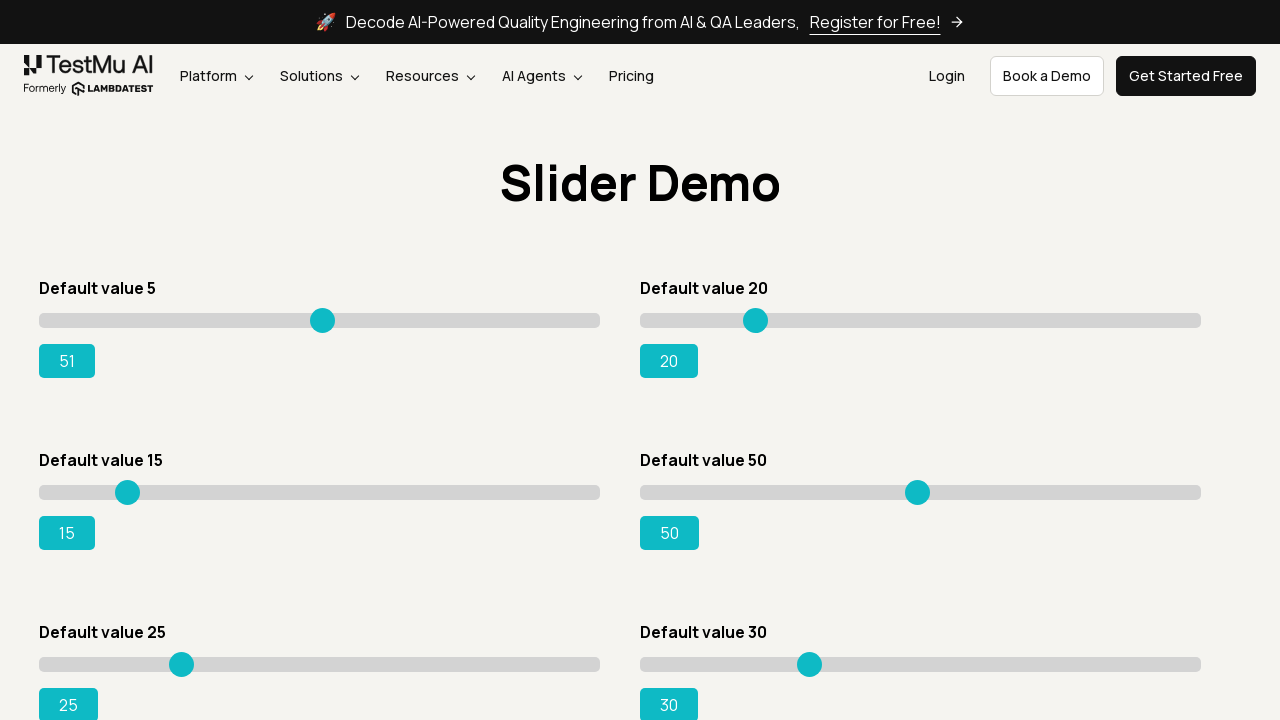

Pressed ArrowRight on slider 1 to increase value towards 85 on input[type='range'] >> nth=0
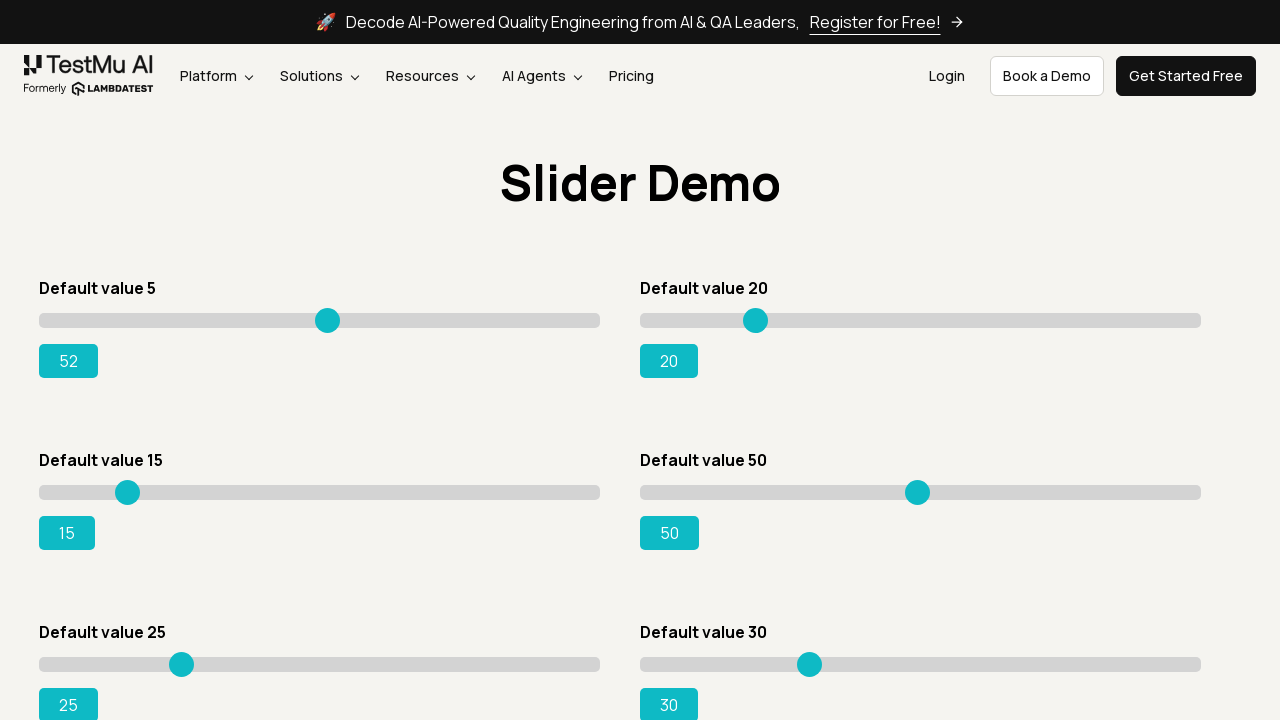

Pressed ArrowRight on slider 1 to increase value towards 85 on input[type='range'] >> nth=0
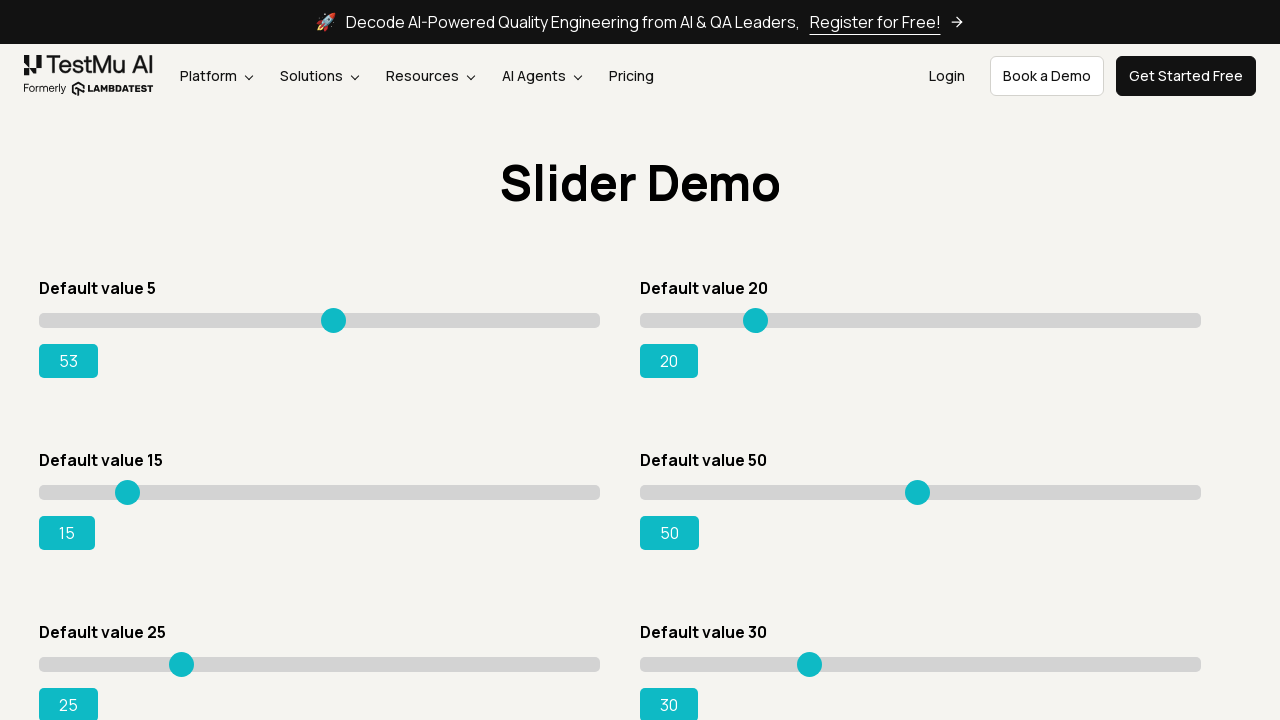

Pressed ArrowRight on slider 1 to increase value towards 85 on input[type='range'] >> nth=0
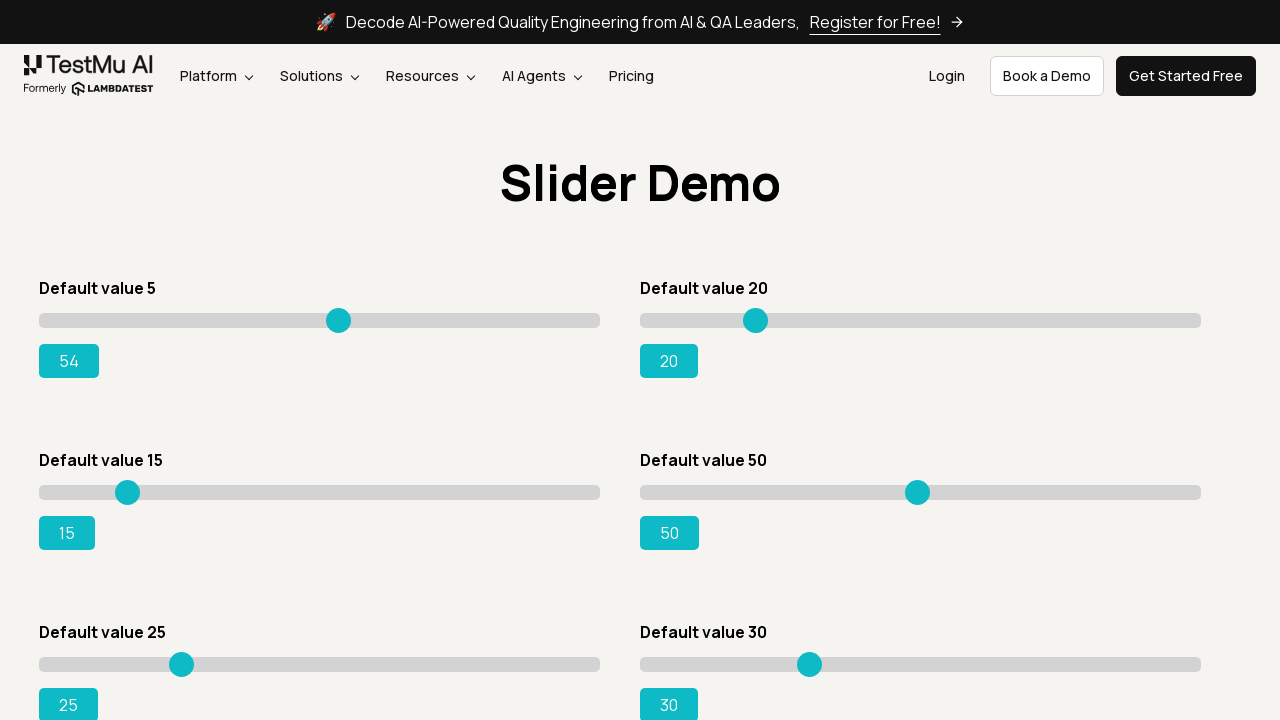

Pressed ArrowRight on slider 1 to increase value towards 85 on input[type='range'] >> nth=0
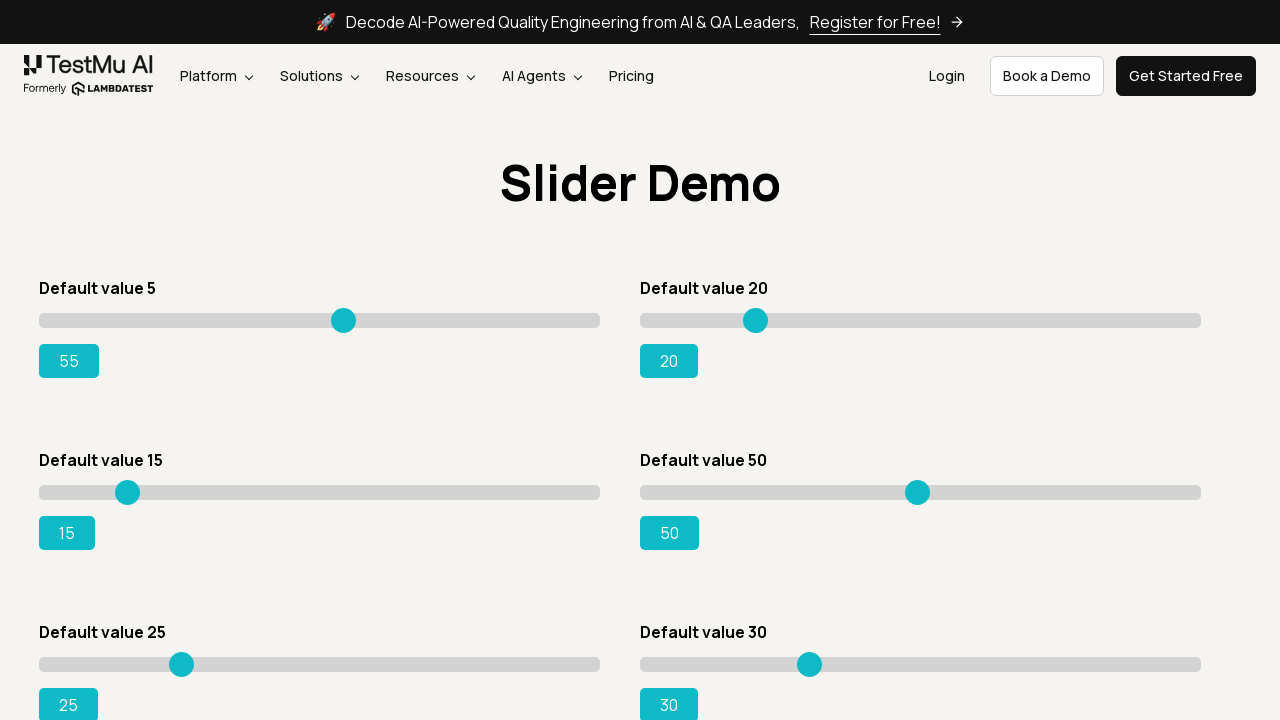

Pressed ArrowRight on slider 1 to increase value towards 85 on input[type='range'] >> nth=0
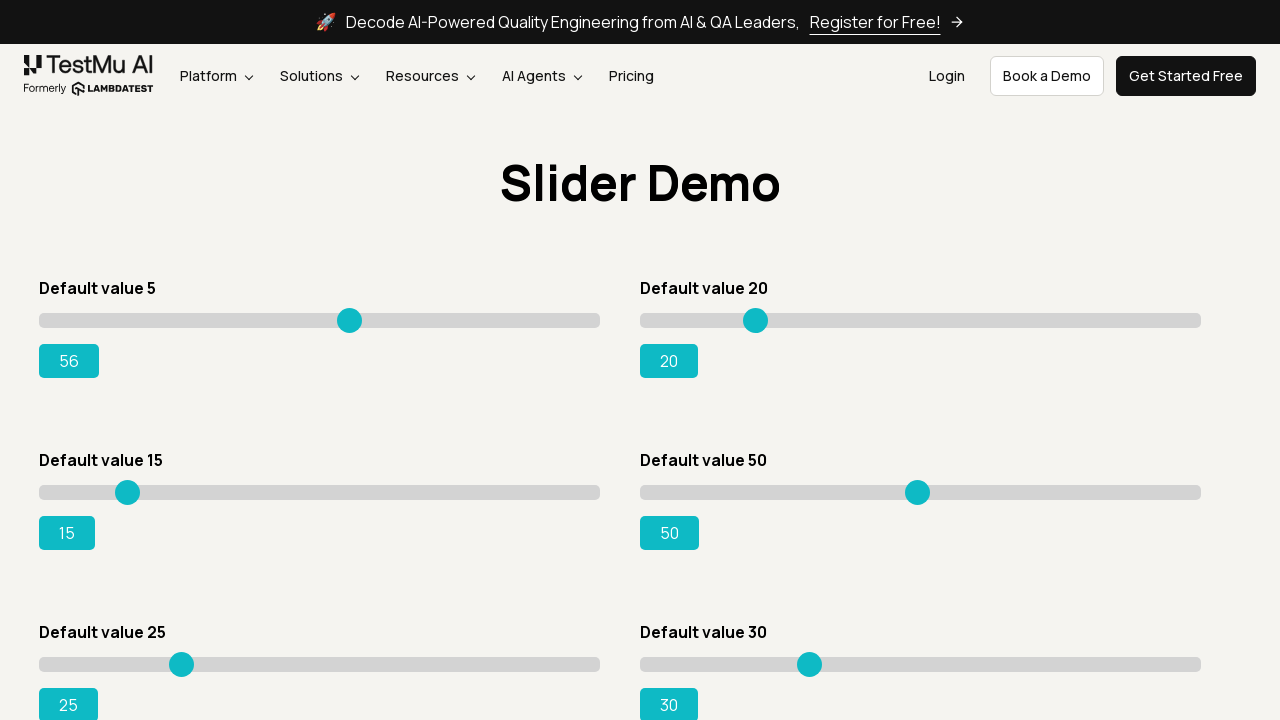

Pressed ArrowRight on slider 1 to increase value towards 85 on input[type='range'] >> nth=0
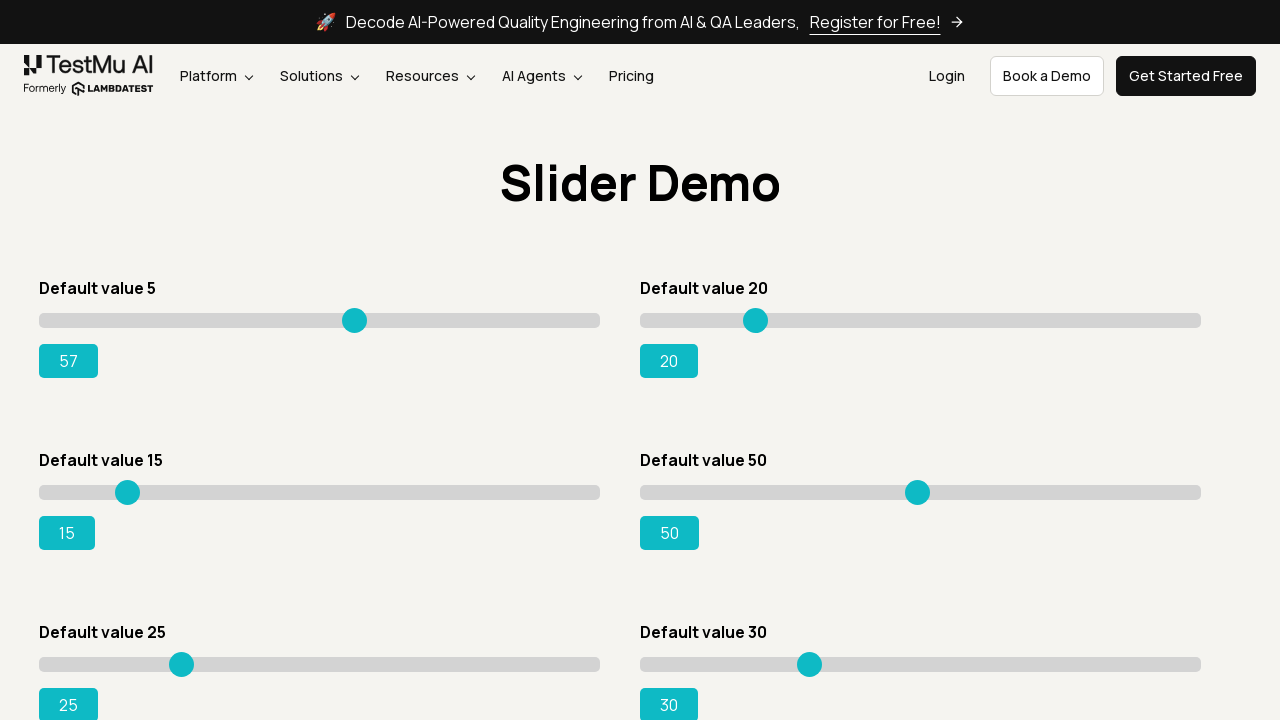

Pressed ArrowRight on slider 1 to increase value towards 85 on input[type='range'] >> nth=0
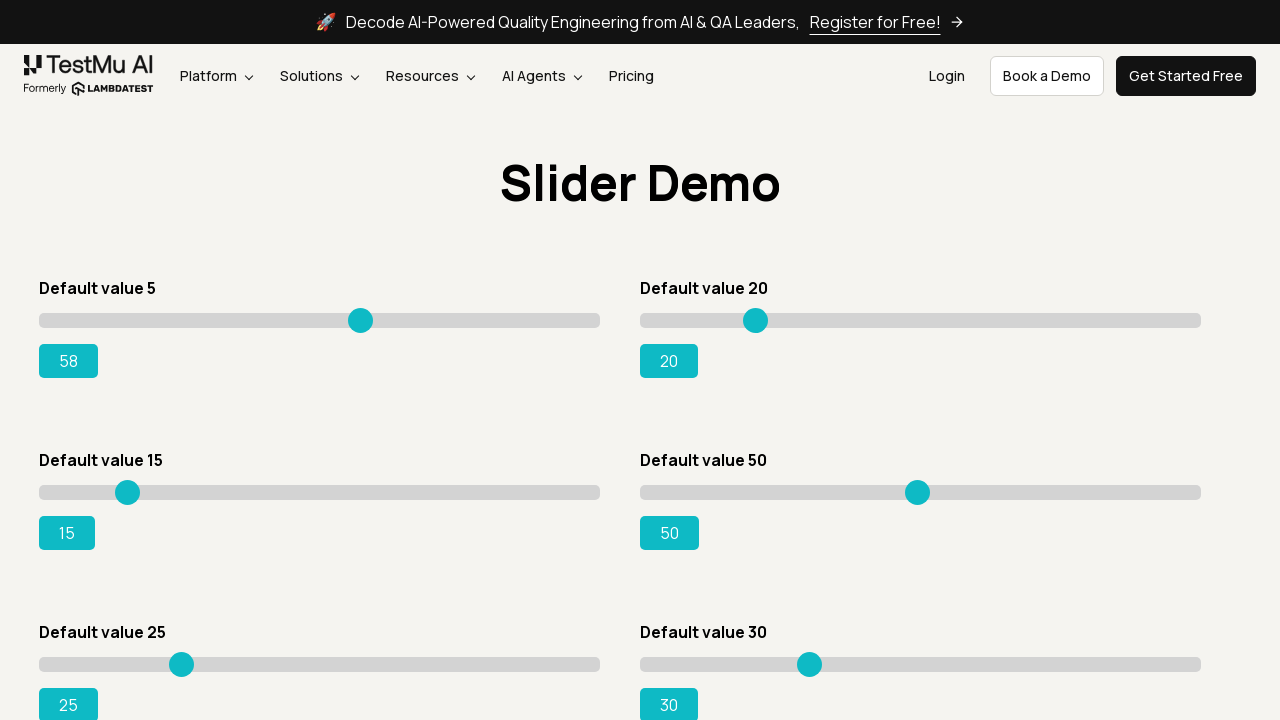

Pressed ArrowRight on slider 1 to increase value towards 85 on input[type='range'] >> nth=0
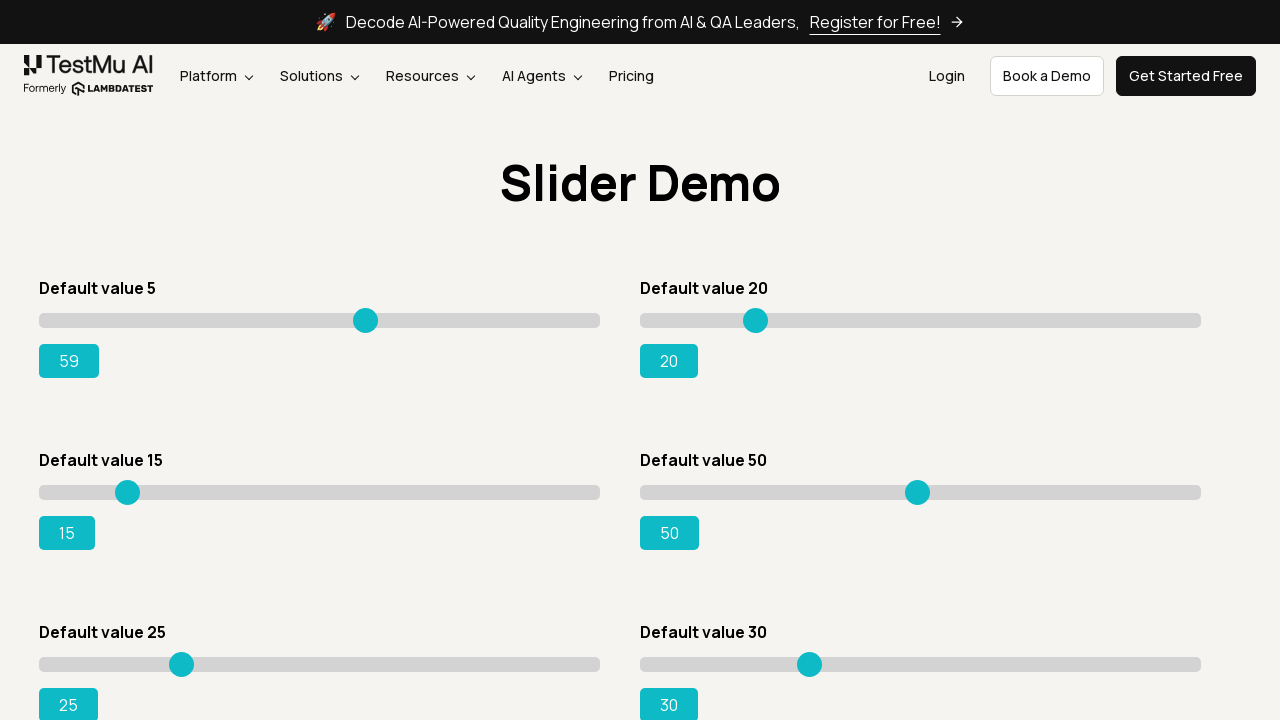

Pressed ArrowRight on slider 1 to increase value towards 85 on input[type='range'] >> nth=0
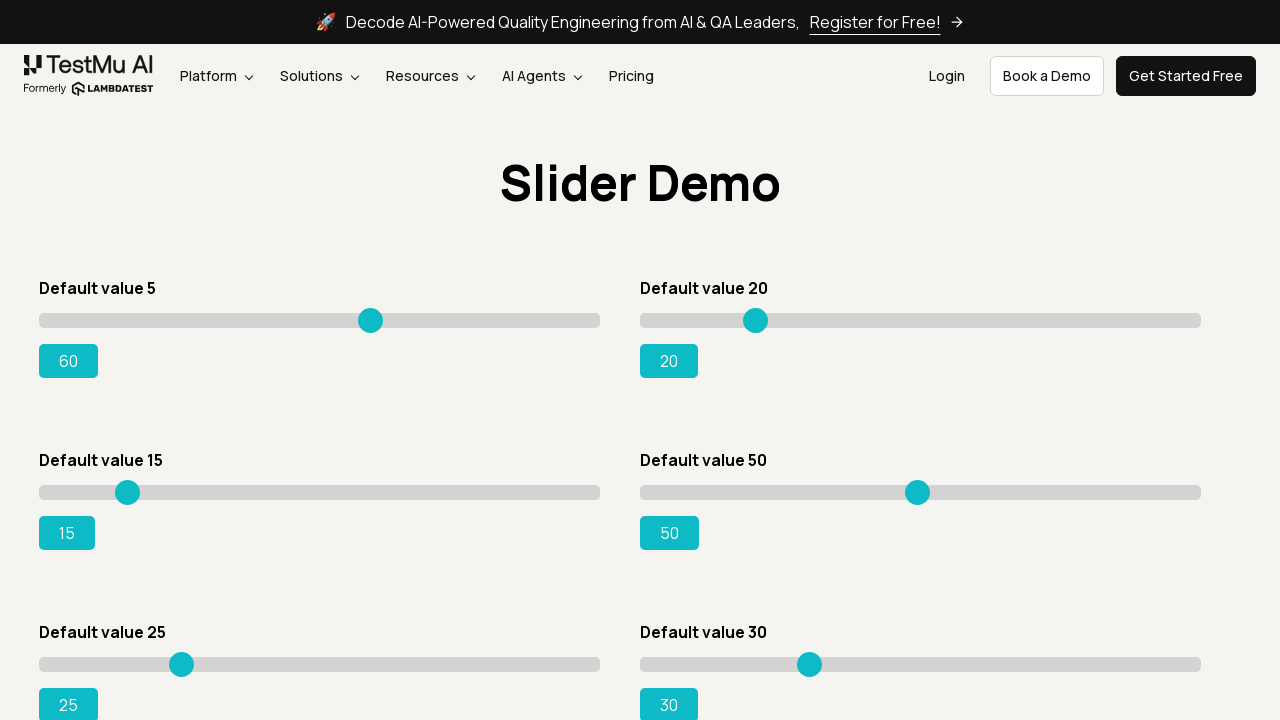

Pressed ArrowRight on slider 1 to increase value towards 85 on input[type='range'] >> nth=0
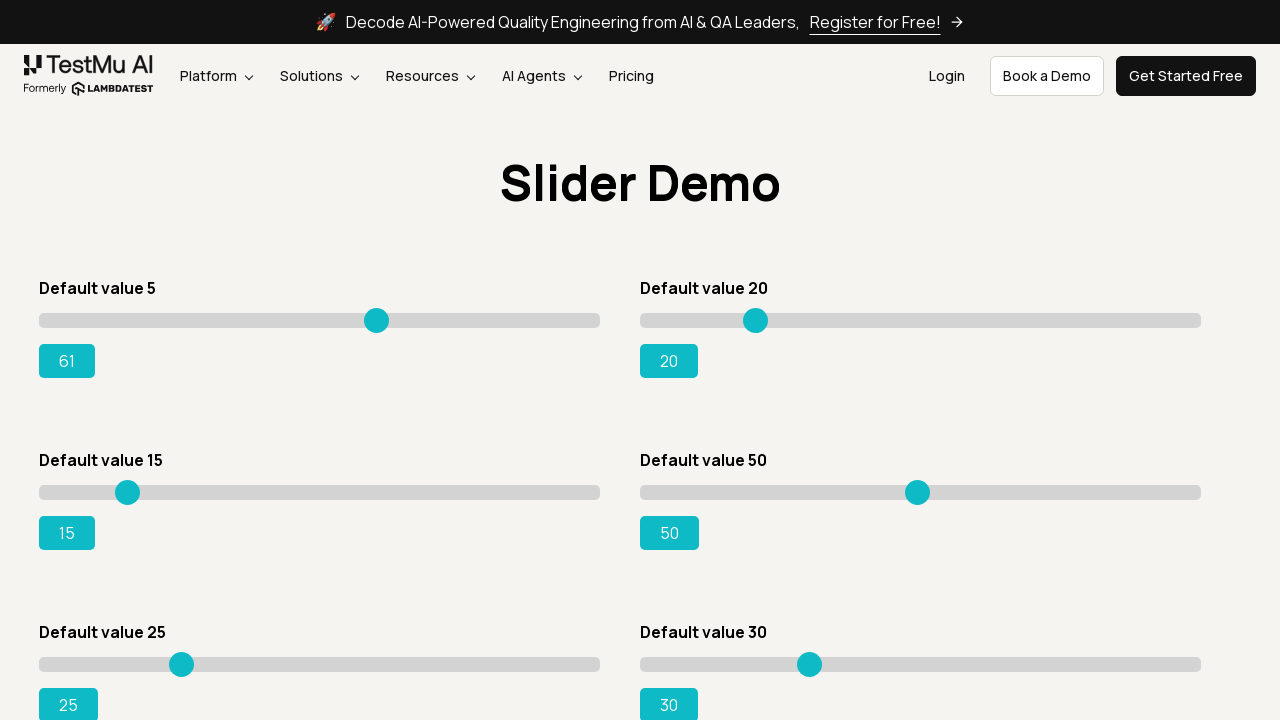

Pressed ArrowRight on slider 1 to increase value towards 85 on input[type='range'] >> nth=0
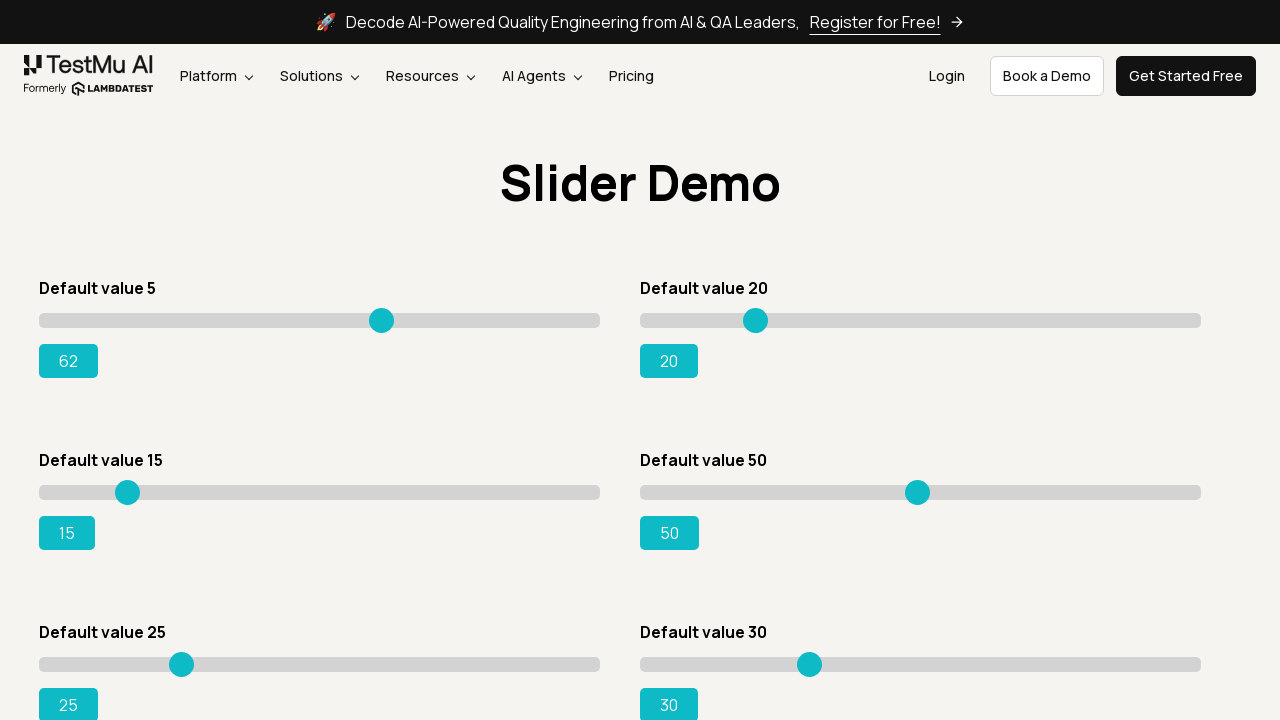

Pressed ArrowRight on slider 1 to increase value towards 85 on input[type='range'] >> nth=0
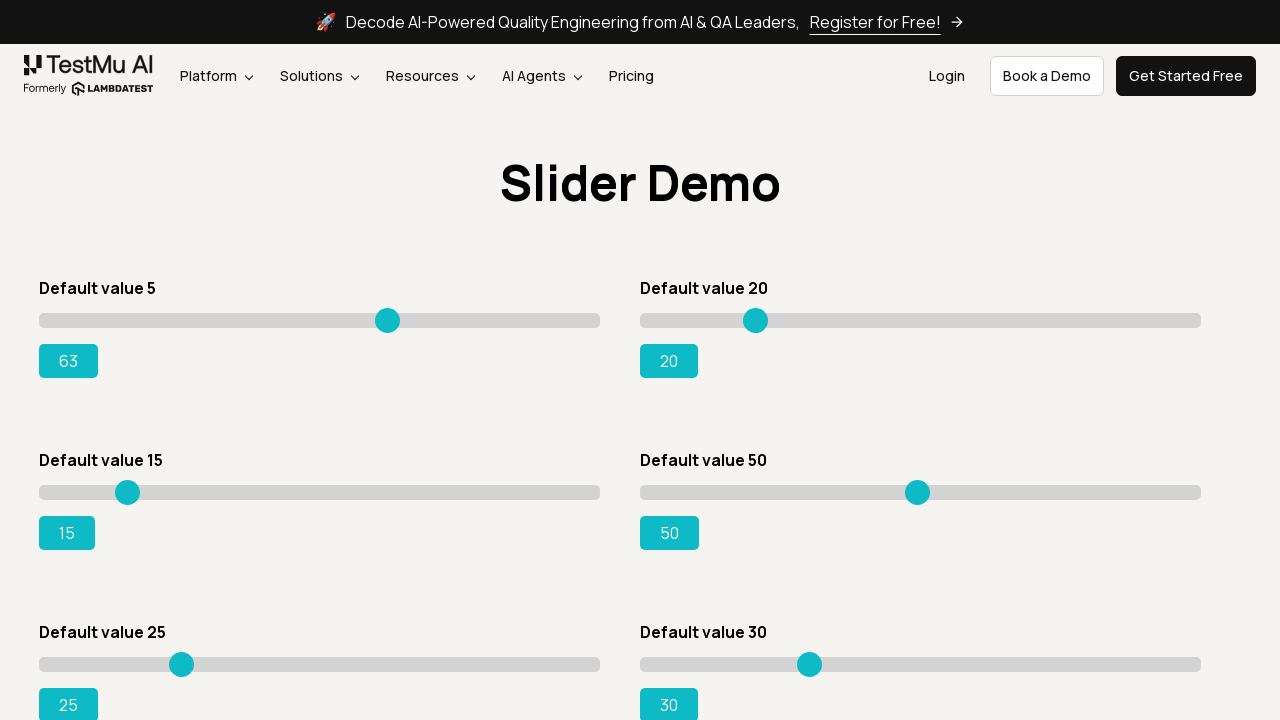

Pressed ArrowRight on slider 1 to increase value towards 85 on input[type='range'] >> nth=0
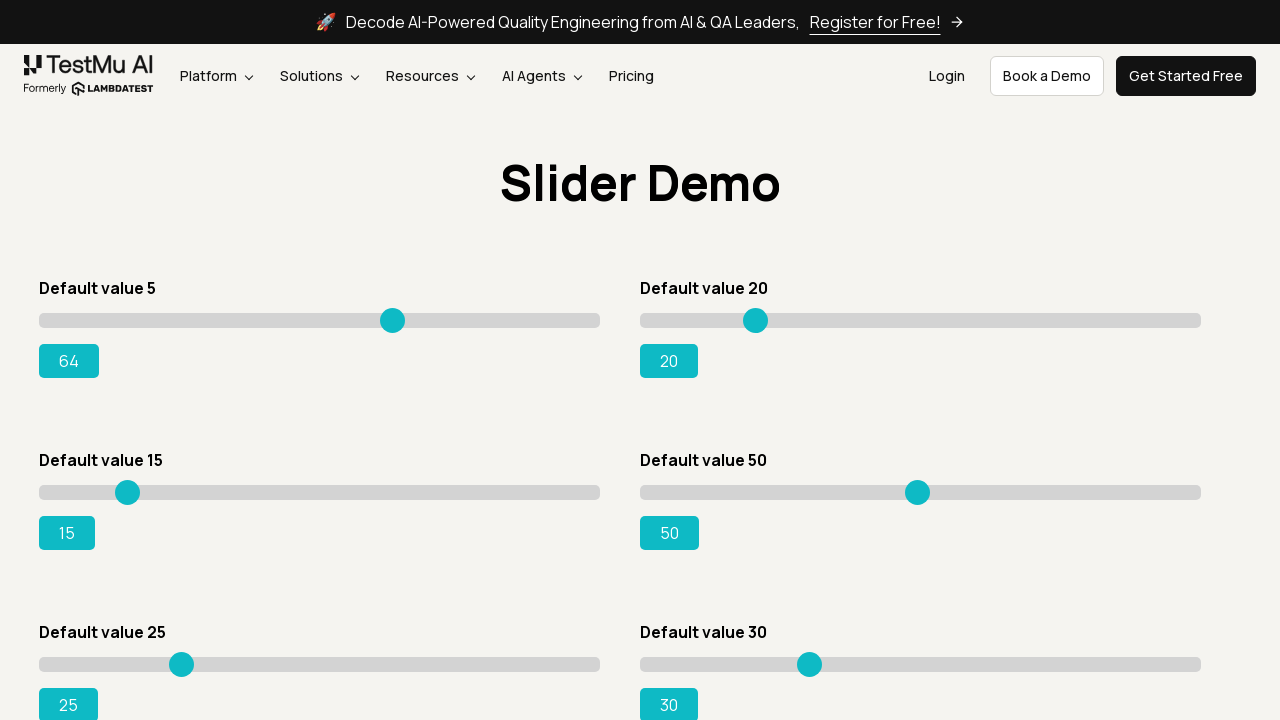

Pressed ArrowRight on slider 1 to increase value towards 85 on input[type='range'] >> nth=0
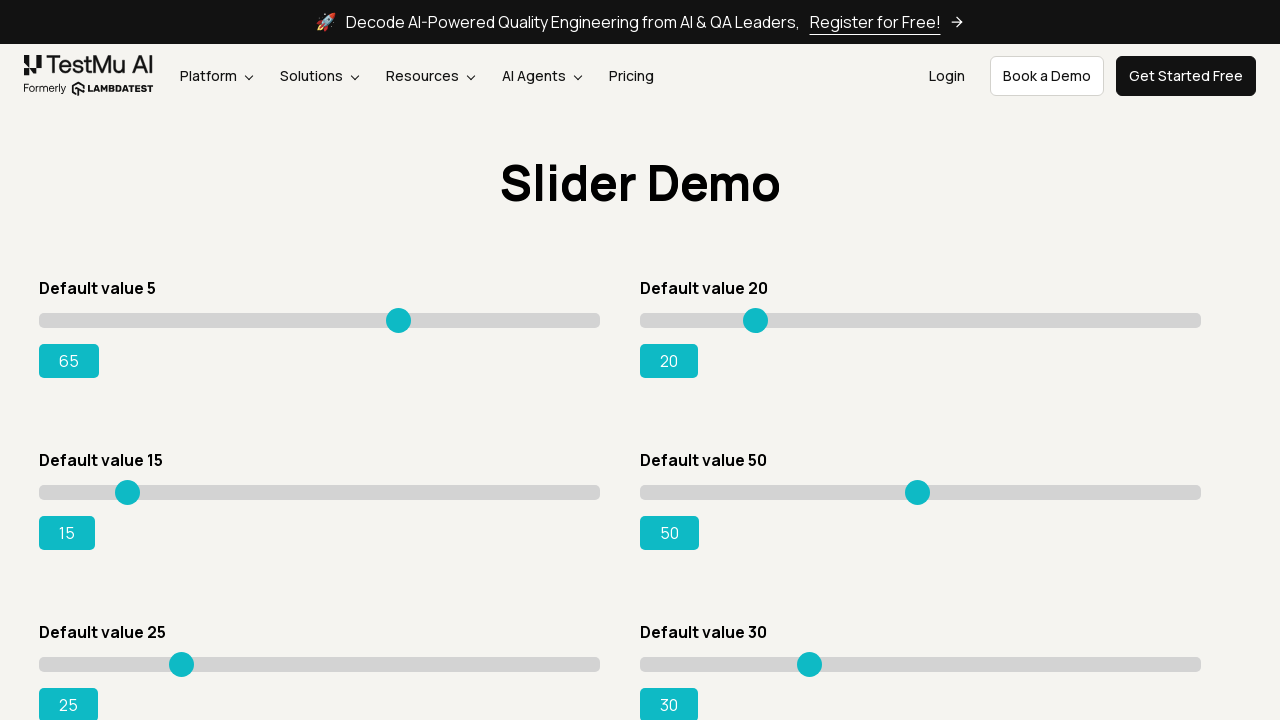

Pressed ArrowRight on slider 1 to increase value towards 85 on input[type='range'] >> nth=0
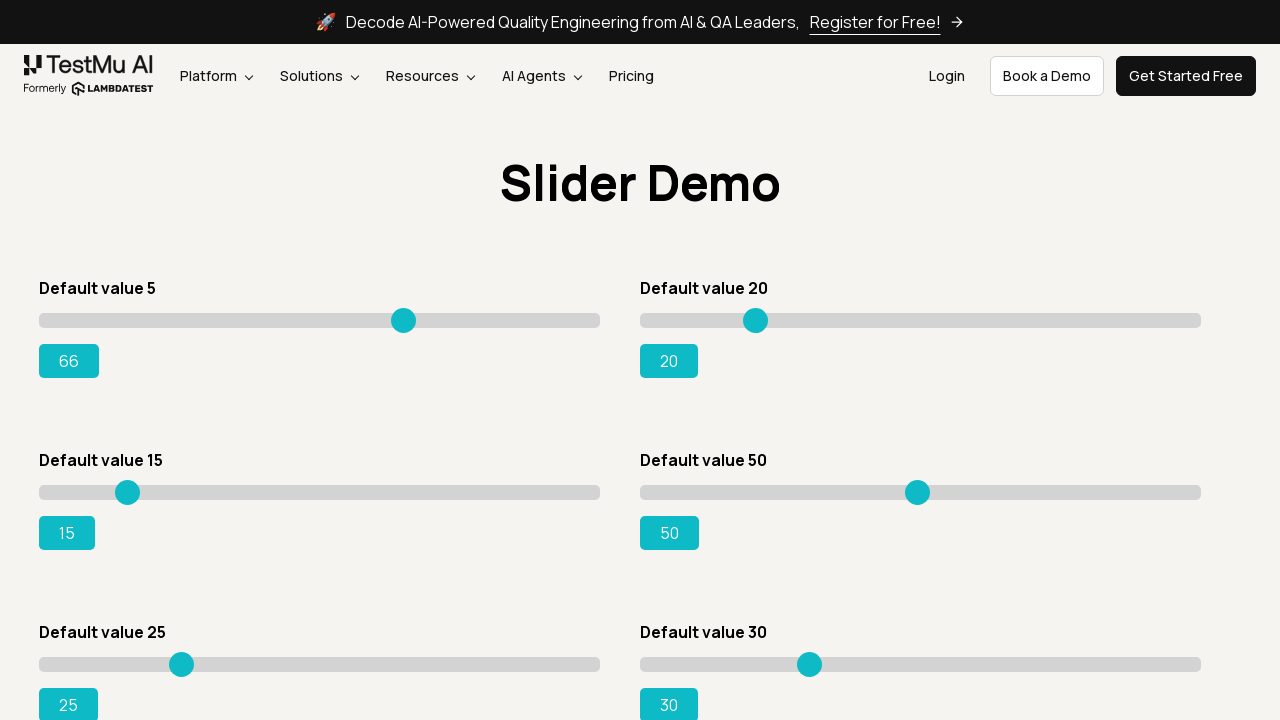

Pressed ArrowRight on slider 1 to increase value towards 85 on input[type='range'] >> nth=0
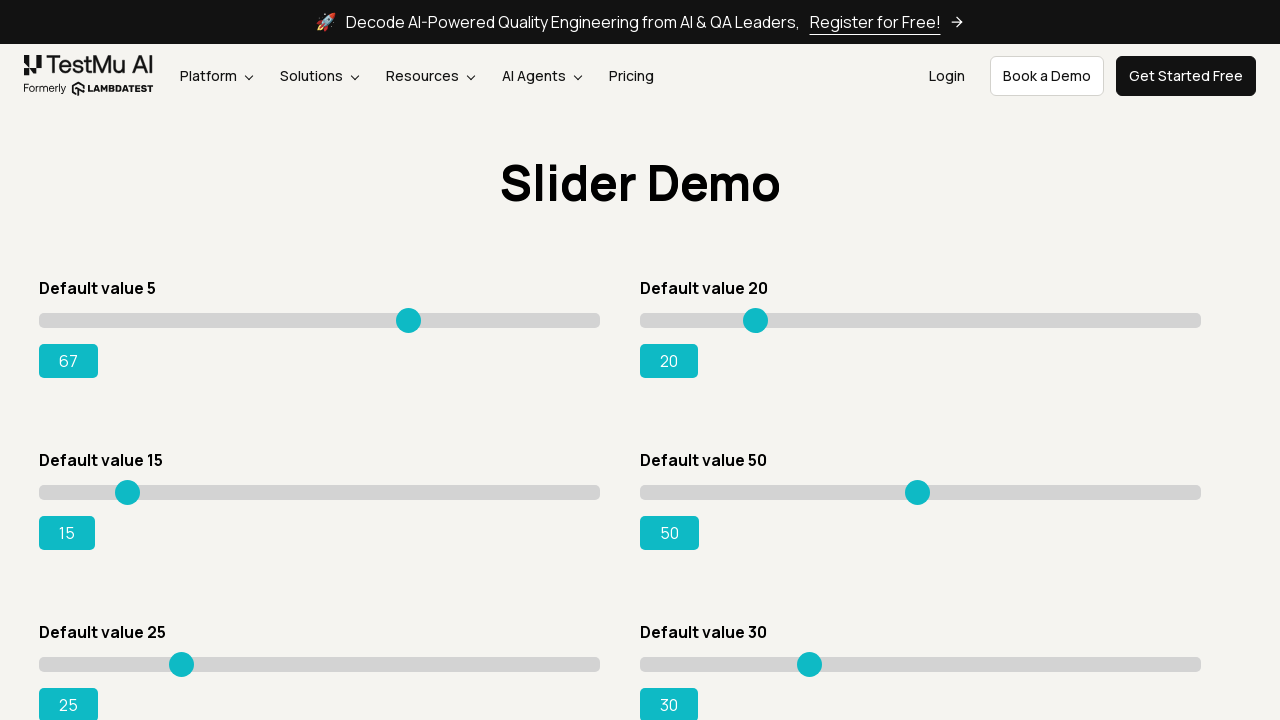

Pressed ArrowRight on slider 1 to increase value towards 85 on input[type='range'] >> nth=0
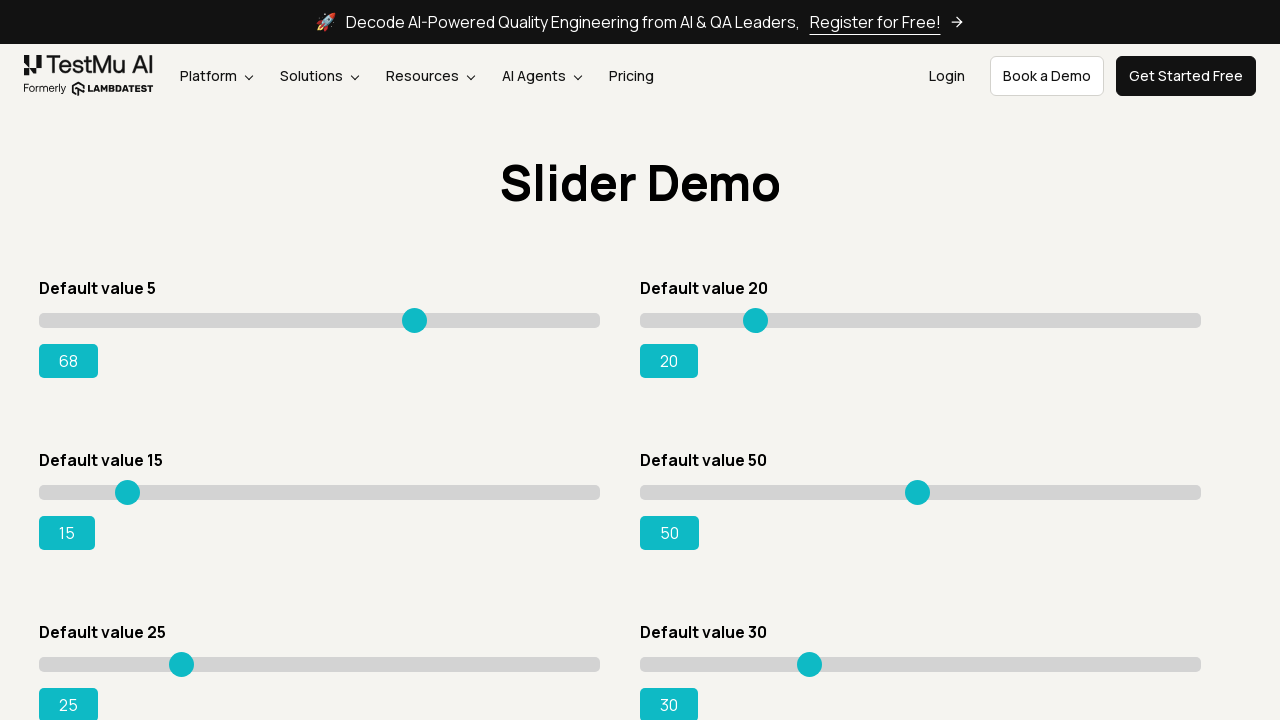

Pressed ArrowRight on slider 1 to increase value towards 85 on input[type='range'] >> nth=0
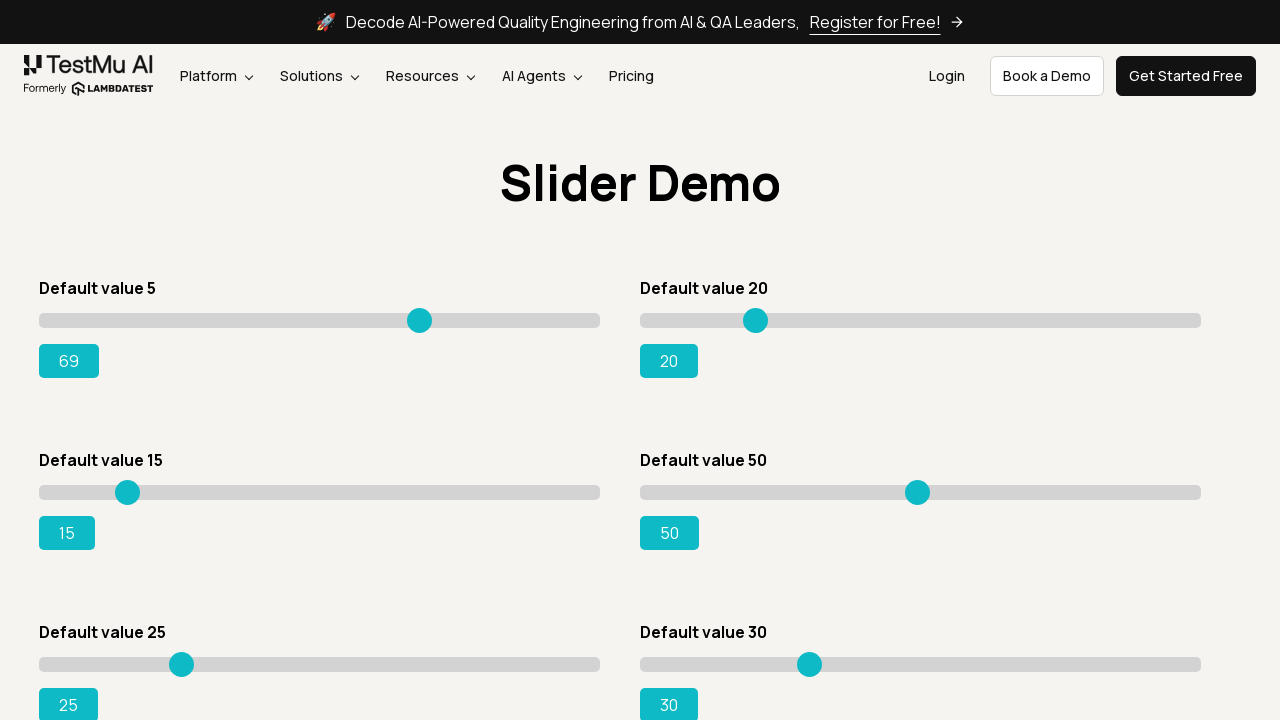

Pressed ArrowRight on slider 1 to increase value towards 85 on input[type='range'] >> nth=0
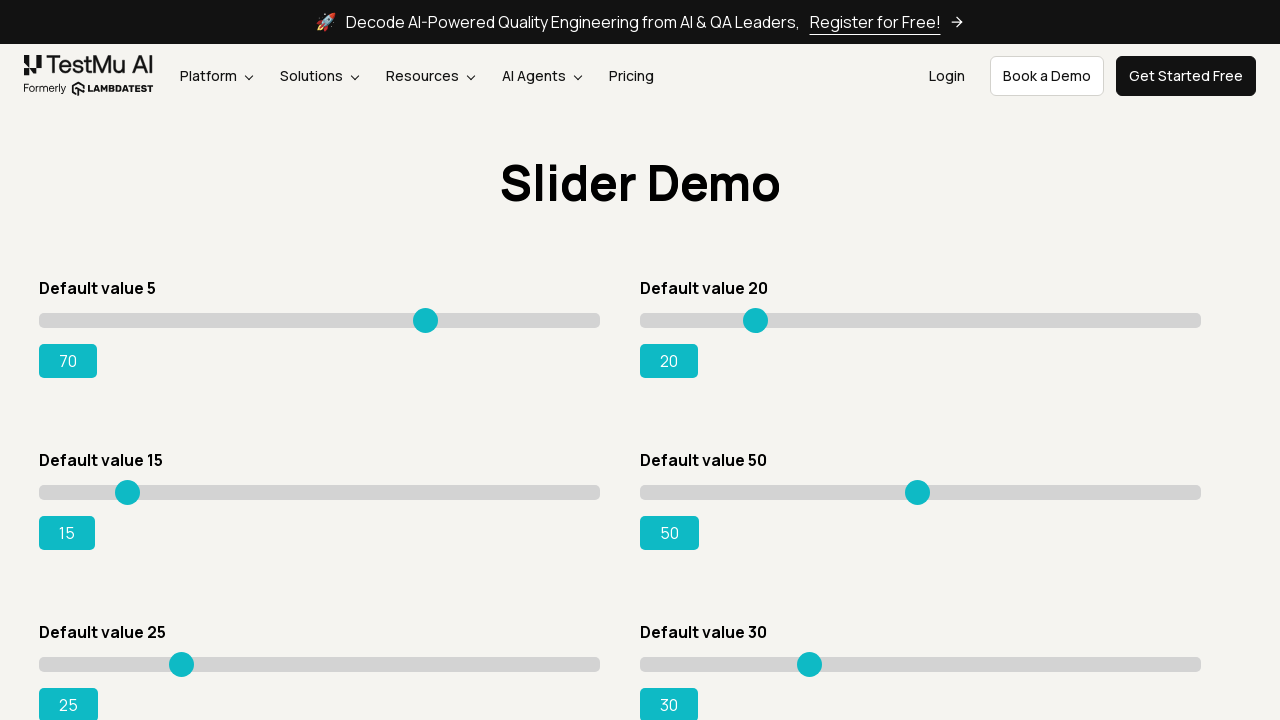

Pressed ArrowRight on slider 1 to increase value towards 85 on input[type='range'] >> nth=0
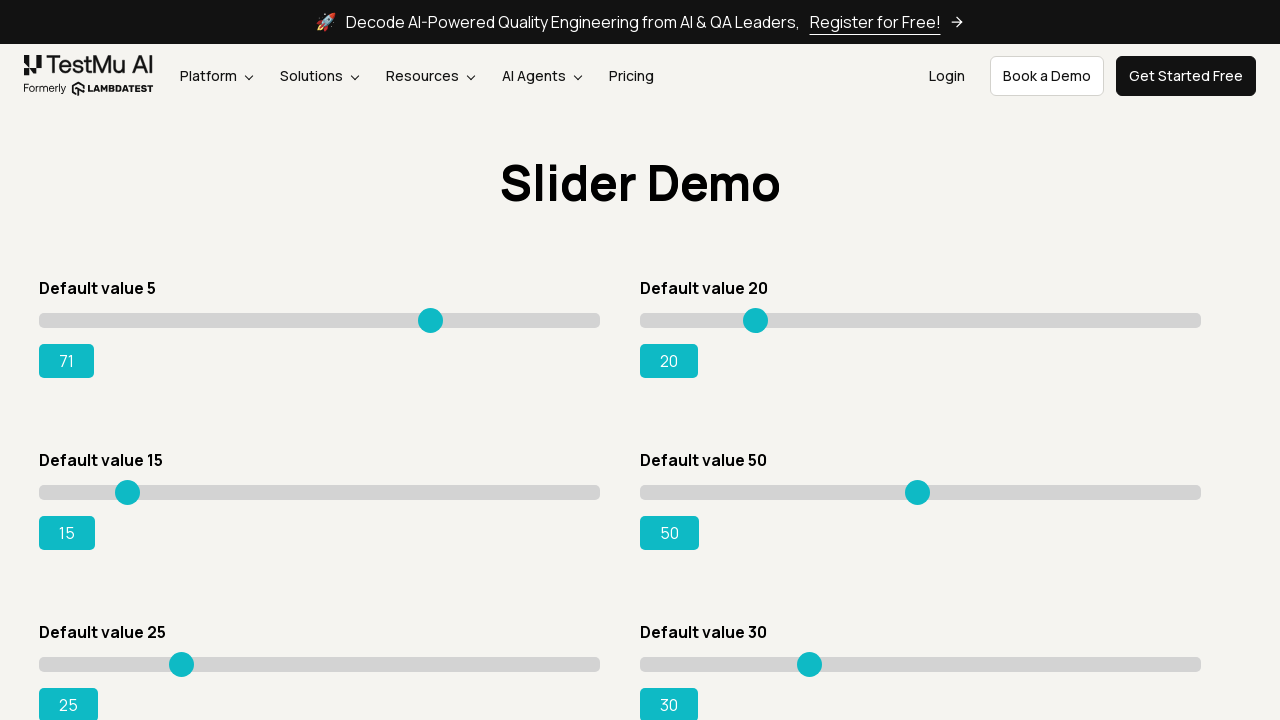

Pressed ArrowRight on slider 1 to increase value towards 85 on input[type='range'] >> nth=0
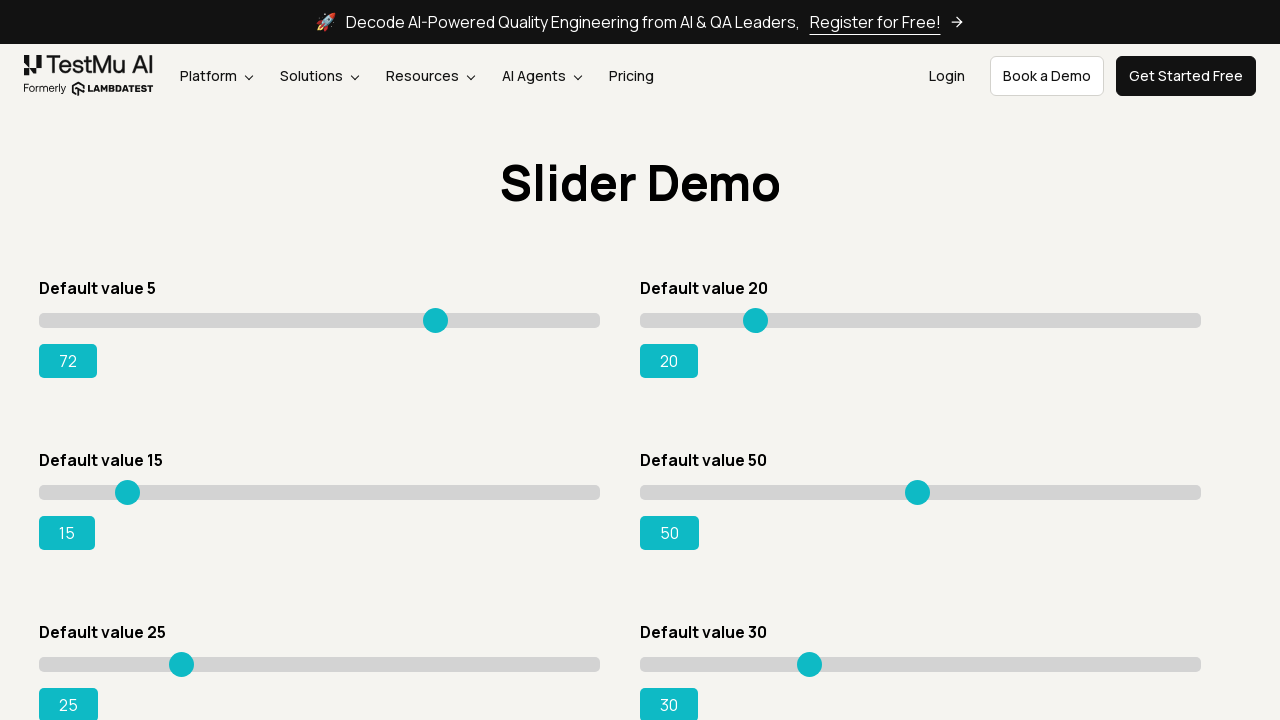

Pressed ArrowRight on slider 1 to increase value towards 85 on input[type='range'] >> nth=0
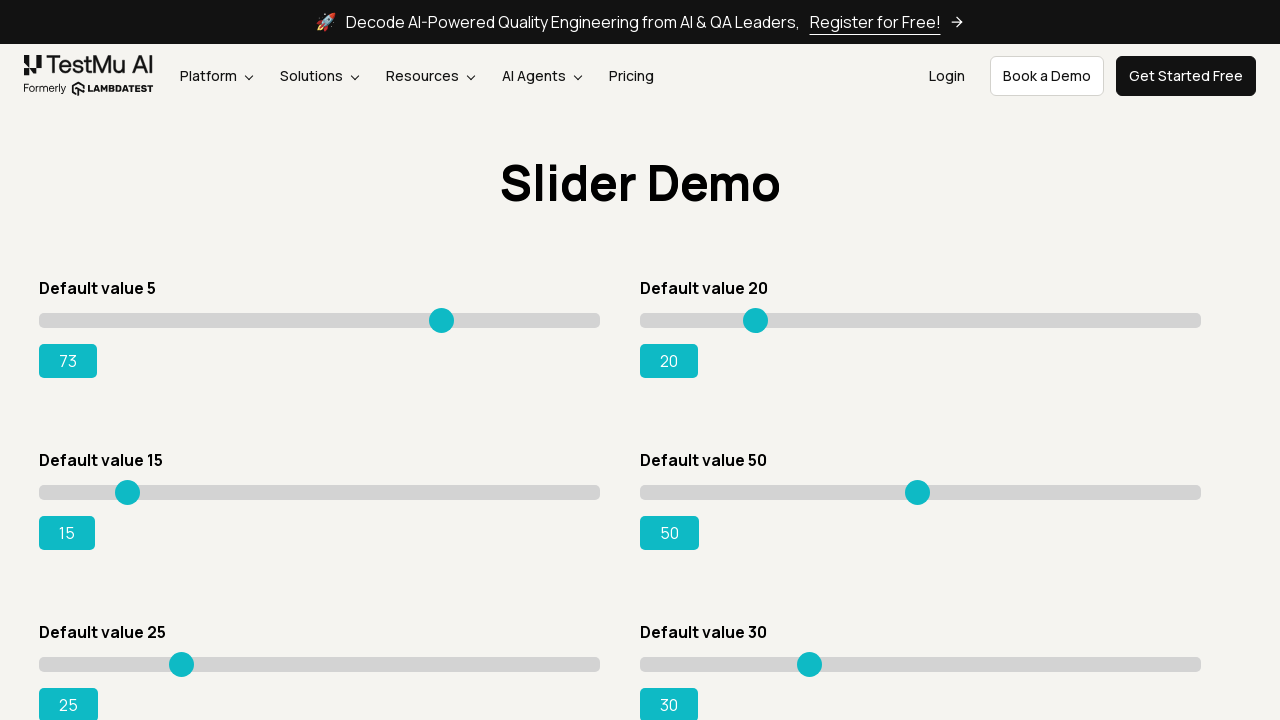

Pressed ArrowRight on slider 1 to increase value towards 85 on input[type='range'] >> nth=0
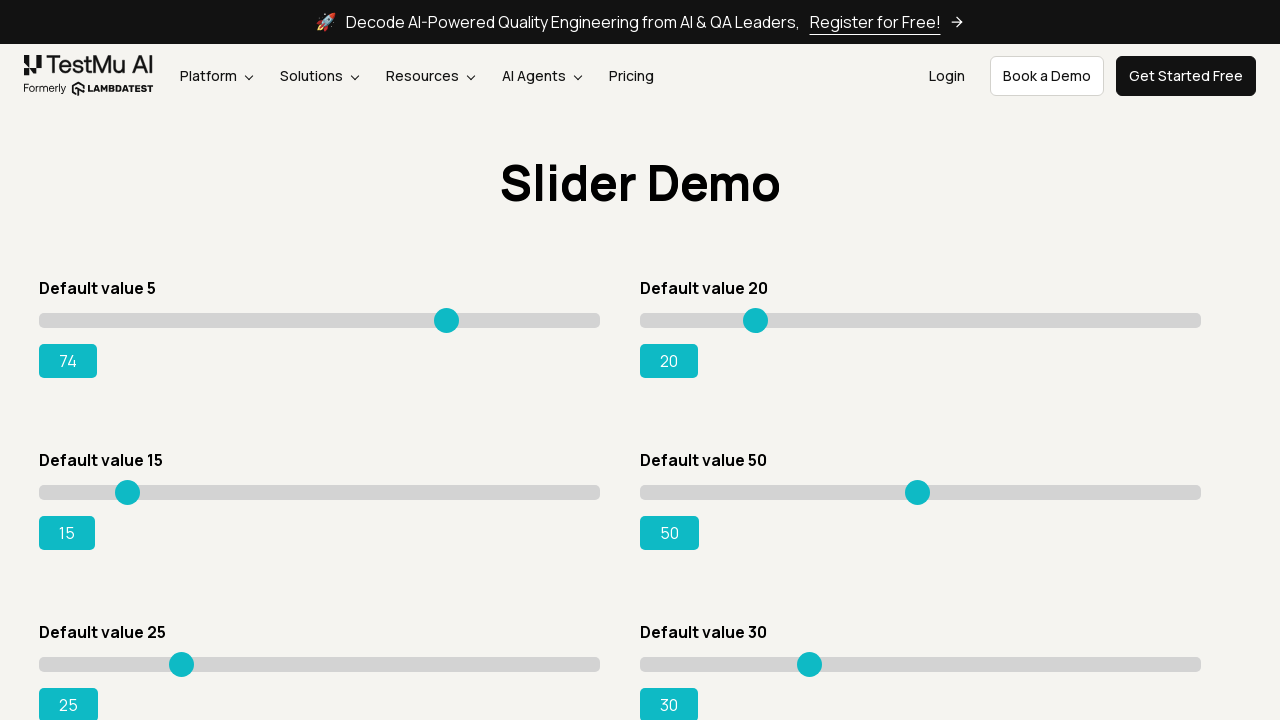

Pressed ArrowRight on slider 1 to increase value towards 85 on input[type='range'] >> nth=0
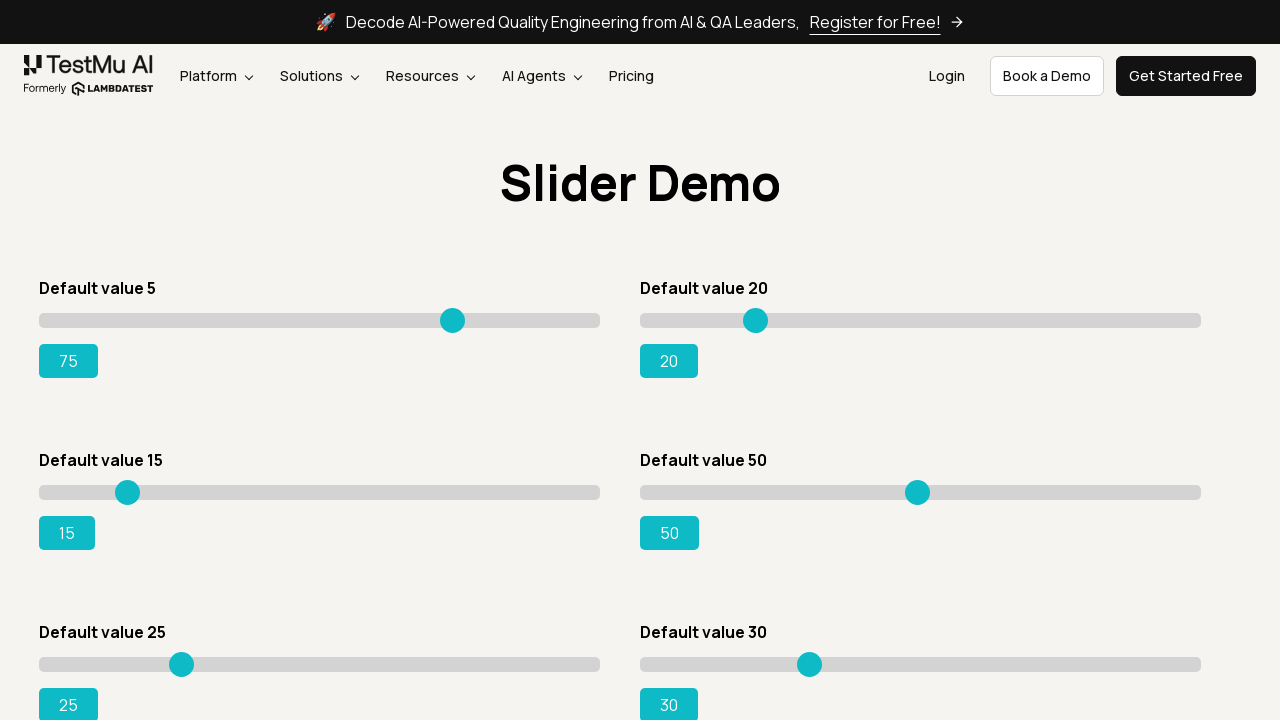

Pressed ArrowRight on slider 1 to increase value towards 85 on input[type='range'] >> nth=0
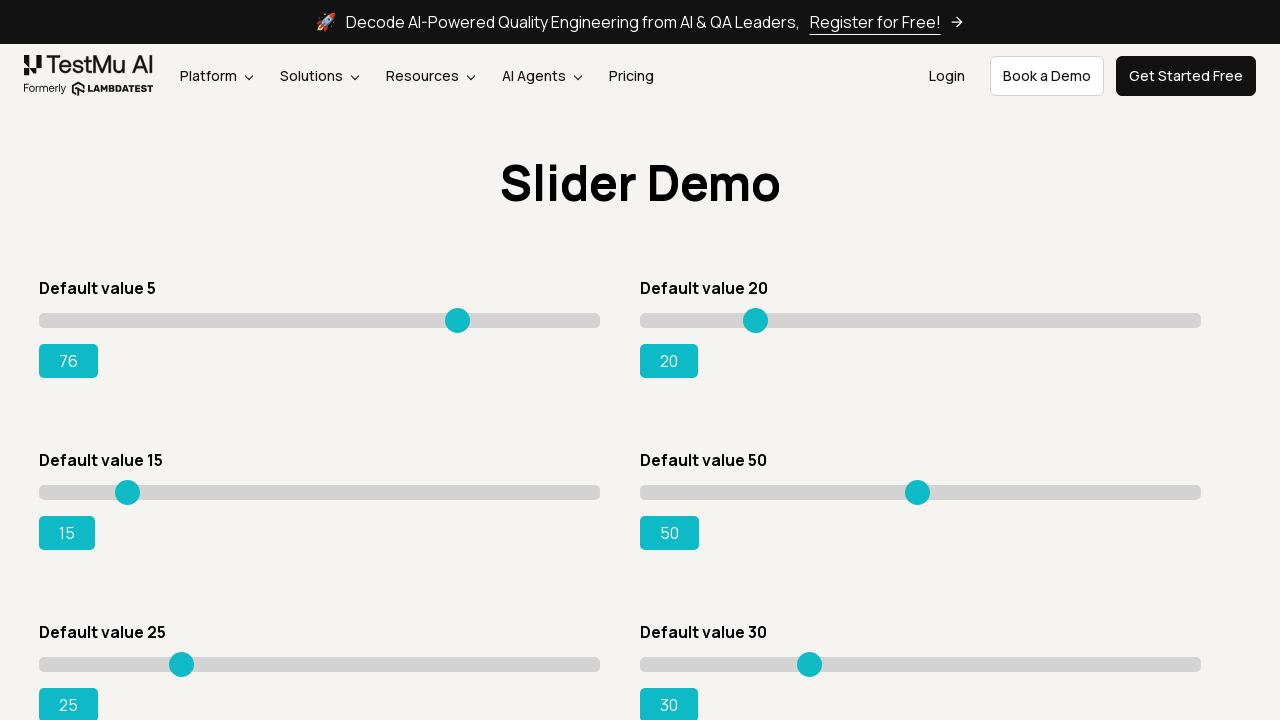

Pressed ArrowRight on slider 1 to increase value towards 85 on input[type='range'] >> nth=0
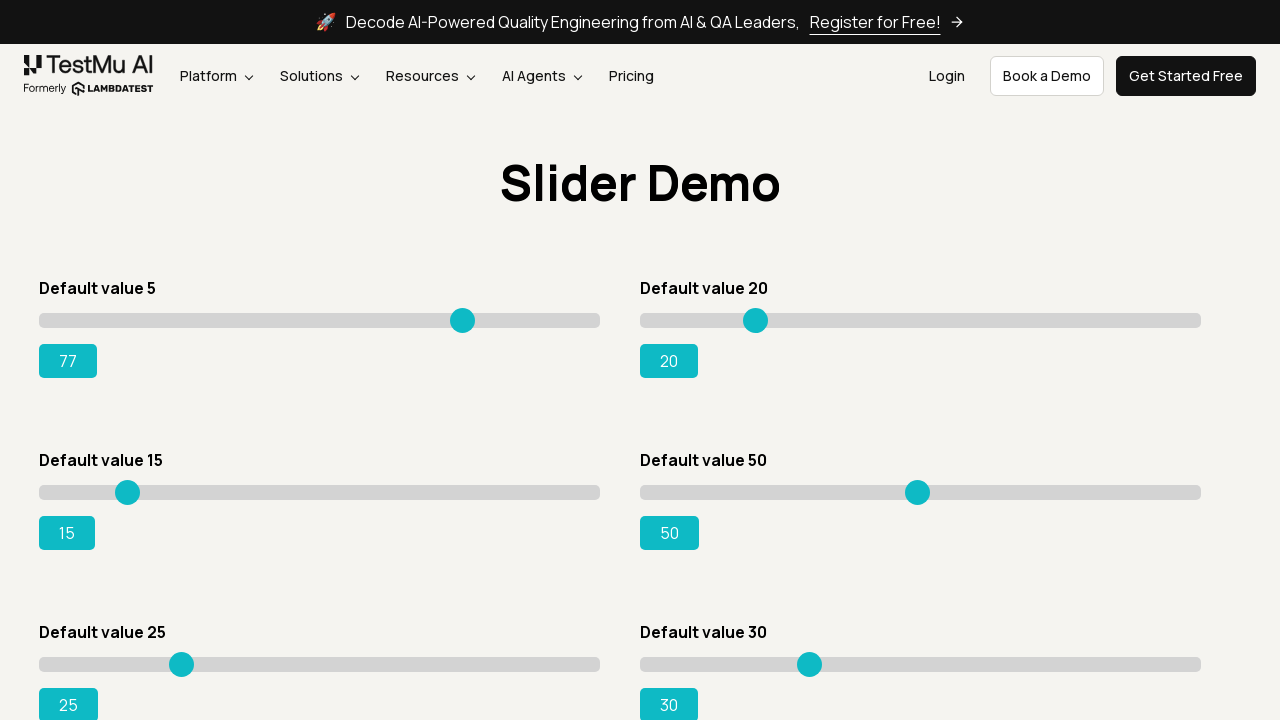

Pressed ArrowRight on slider 1 to increase value towards 85 on input[type='range'] >> nth=0
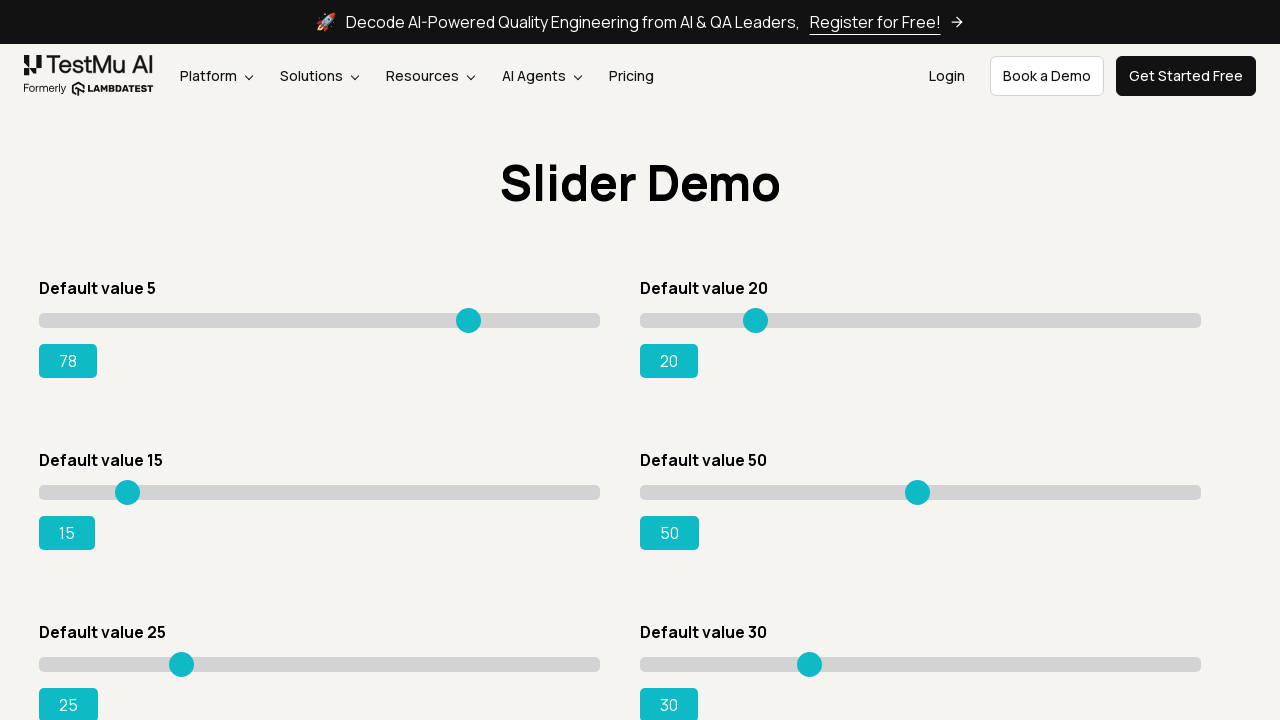

Pressed ArrowRight on slider 1 to increase value towards 85 on input[type='range'] >> nth=0
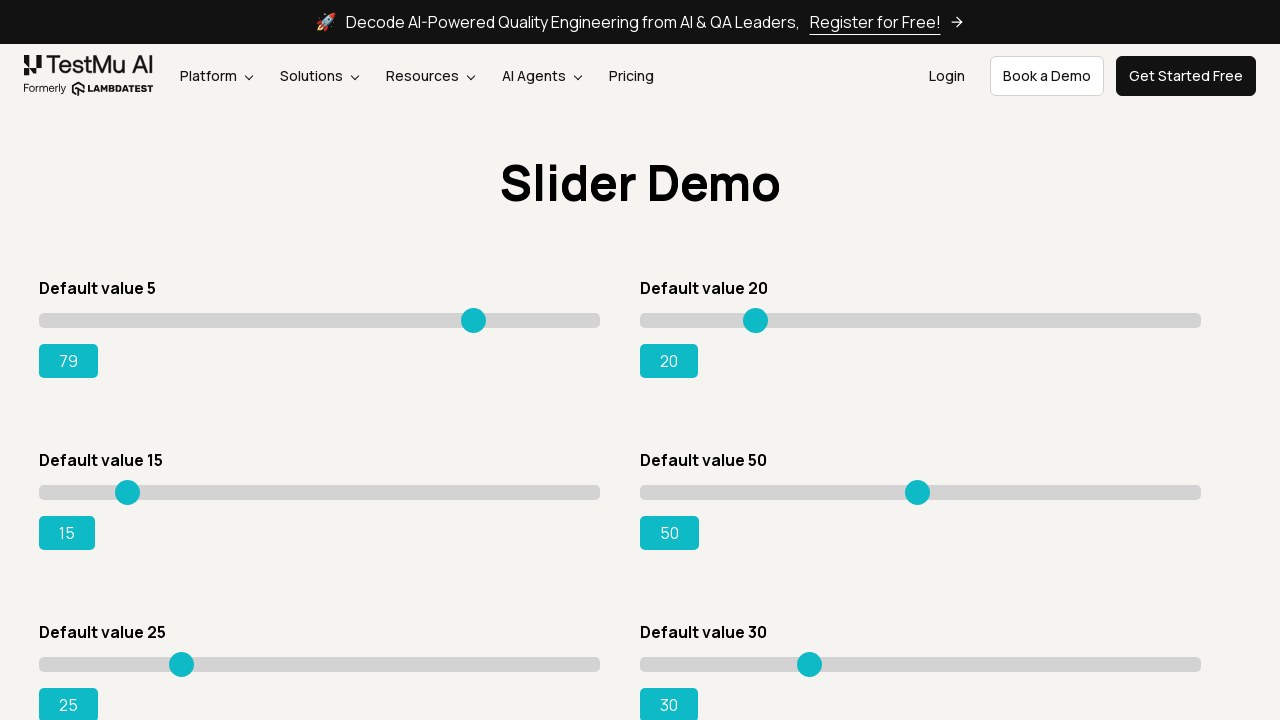

Pressed ArrowRight on slider 1 to increase value towards 85 on input[type='range'] >> nth=0
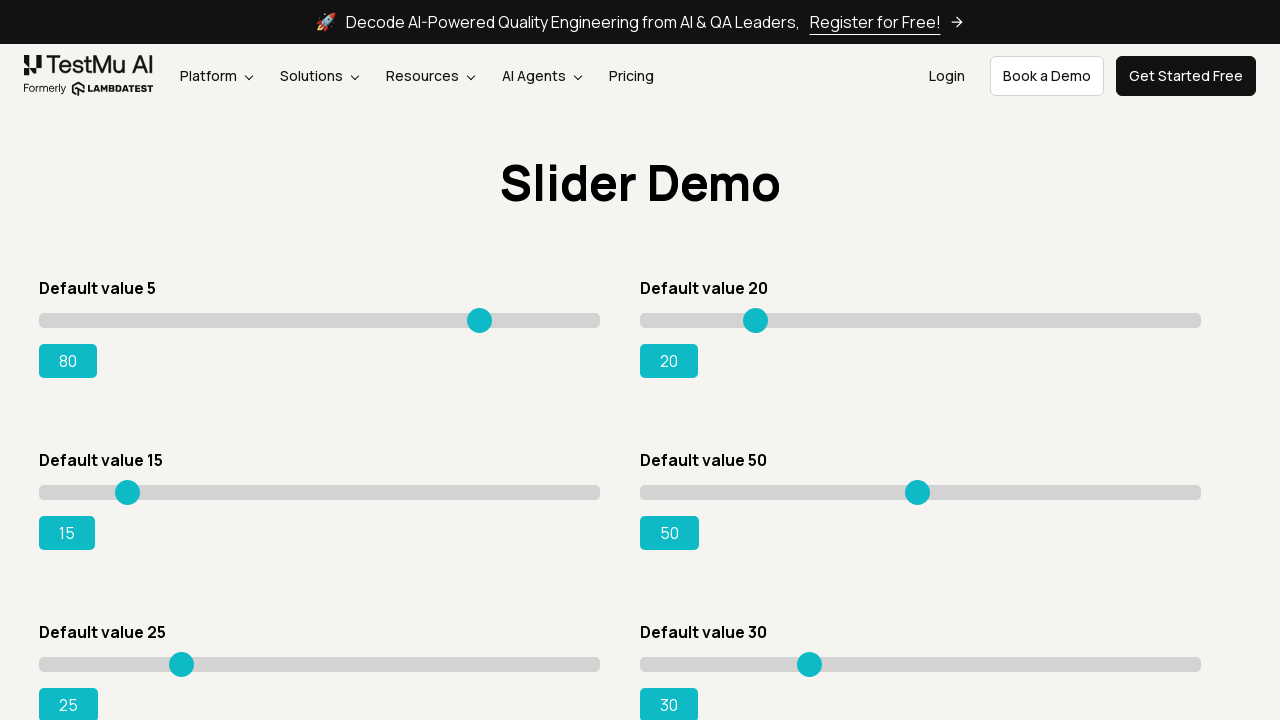

Pressed ArrowRight on slider 1 to increase value towards 85 on input[type='range'] >> nth=0
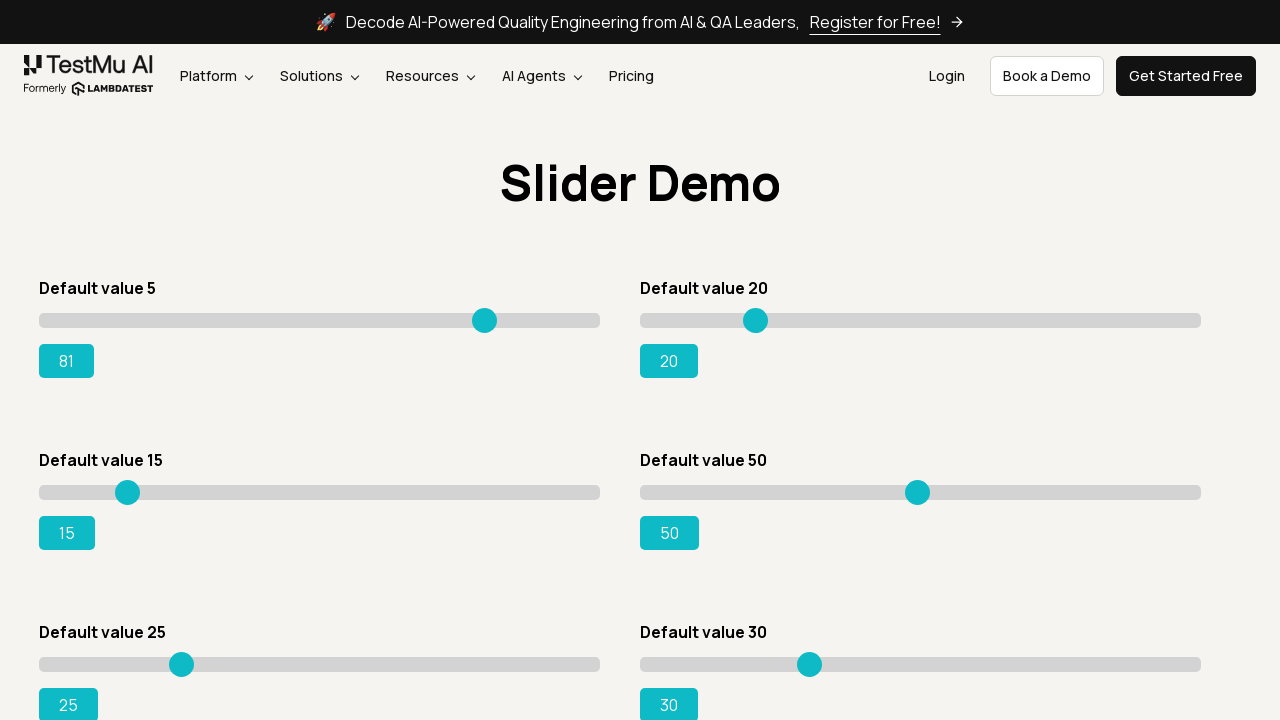

Pressed ArrowRight on slider 1 to increase value towards 85 on input[type='range'] >> nth=0
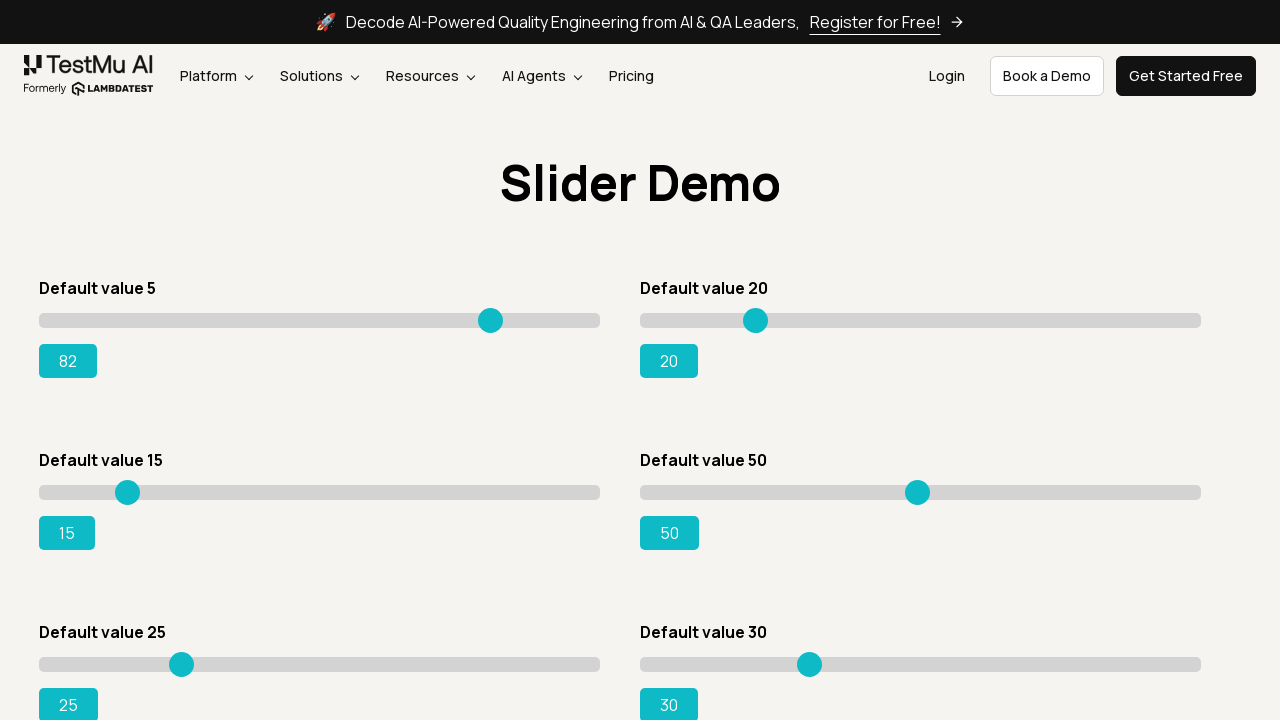

Pressed ArrowRight on slider 1 to increase value towards 85 on input[type='range'] >> nth=0
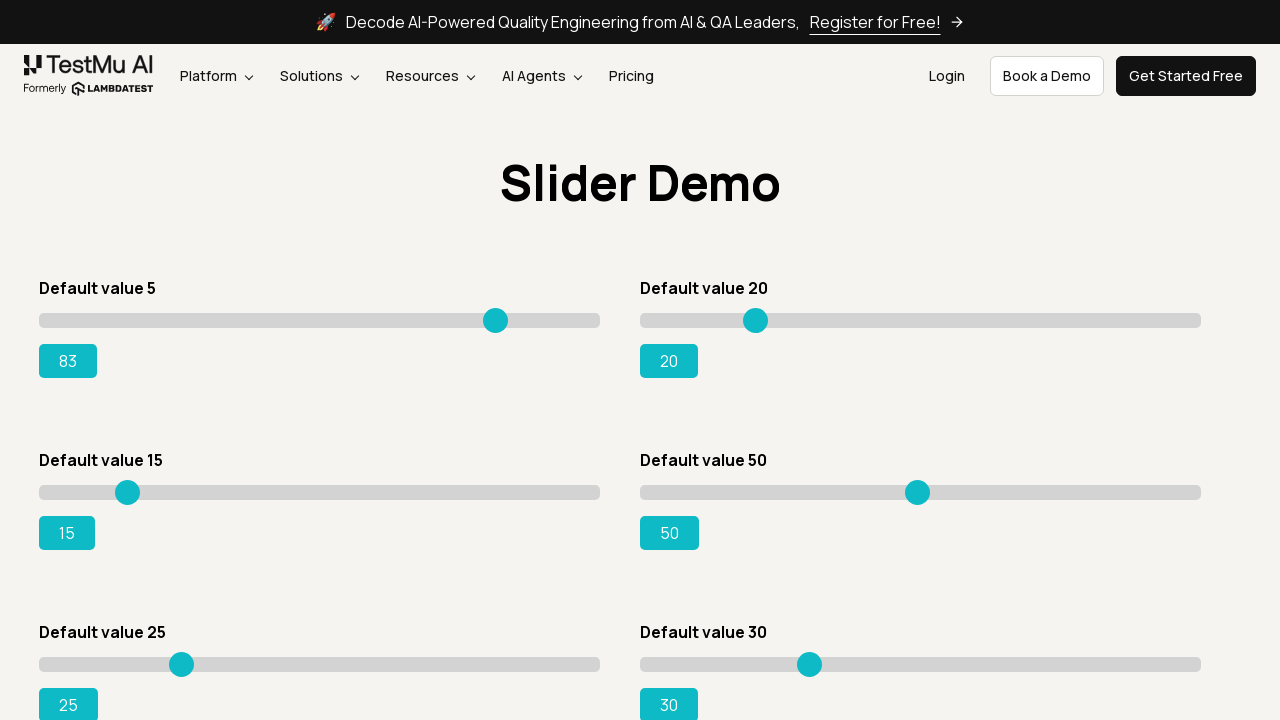

Pressed ArrowRight on slider 1 to increase value towards 85 on input[type='range'] >> nth=0
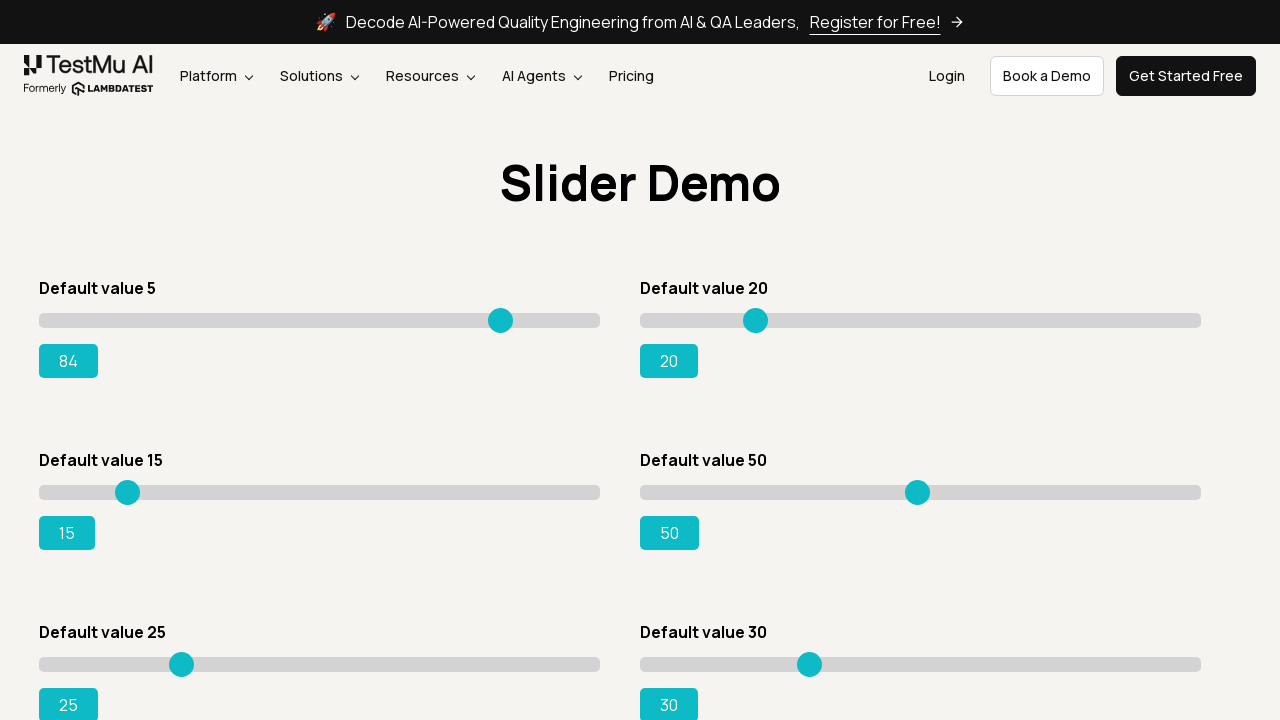

Pressed ArrowRight on slider 1 to increase value towards 85 on input[type='range'] >> nth=0
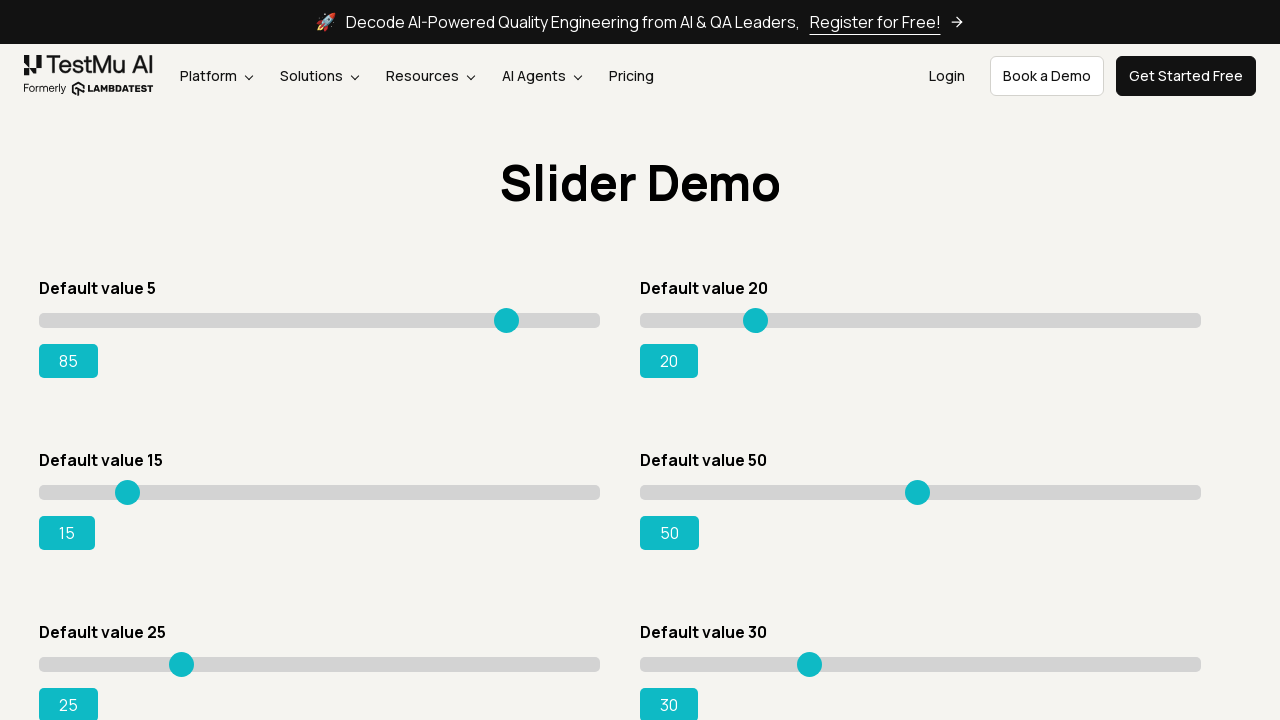

Slider 1 reached target value of 85
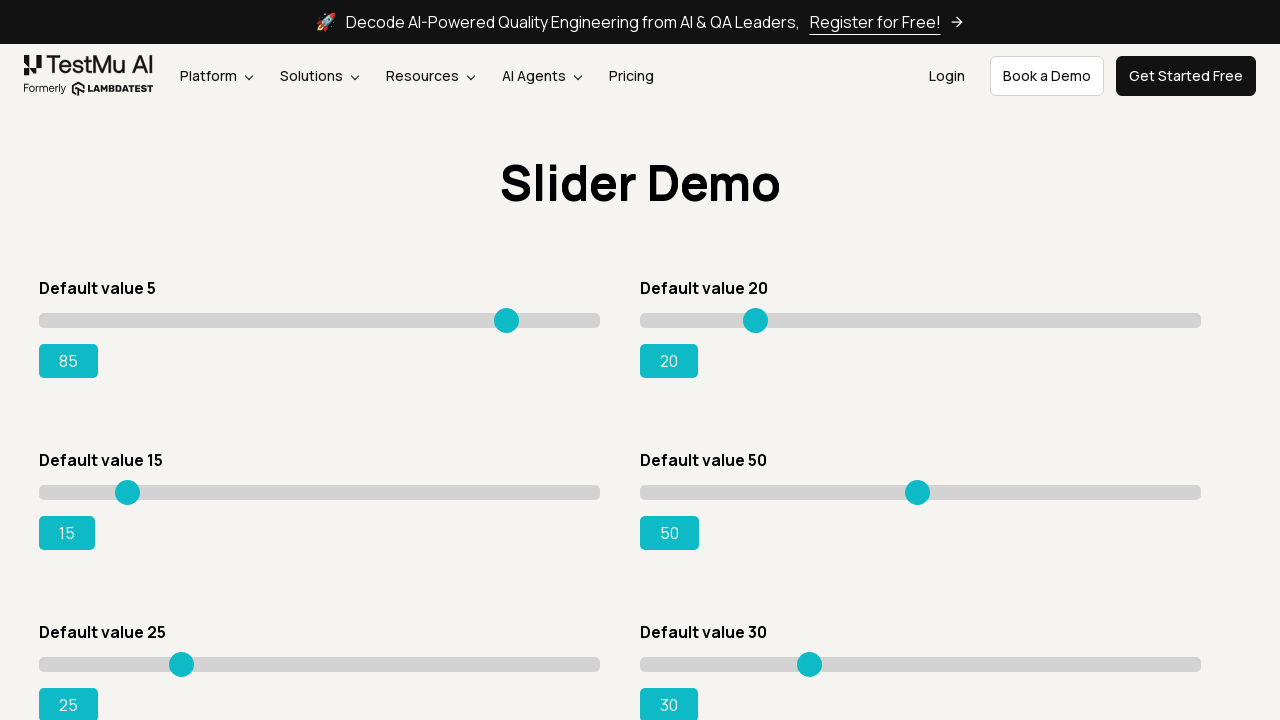

Pressed ArrowRight on slider 2 to increase value towards 85 on input[type='range'] >> nth=1
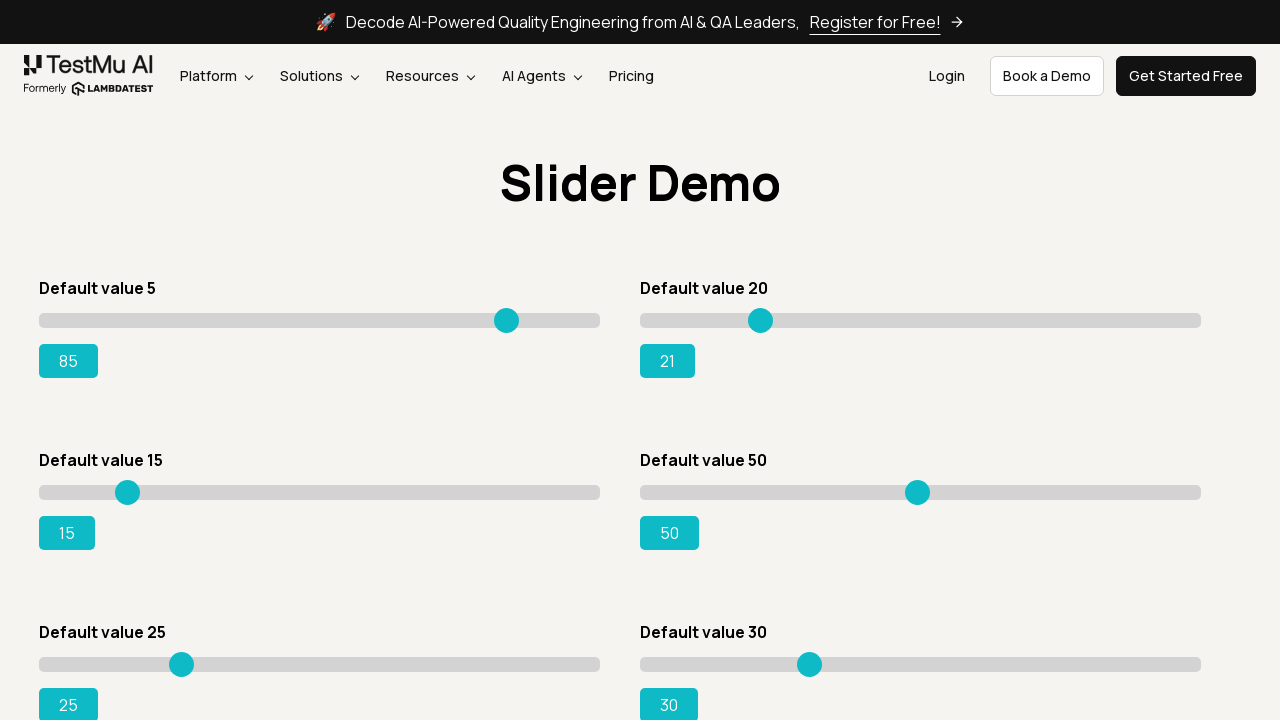

Pressed ArrowRight on slider 2 to increase value towards 85 on input[type='range'] >> nth=1
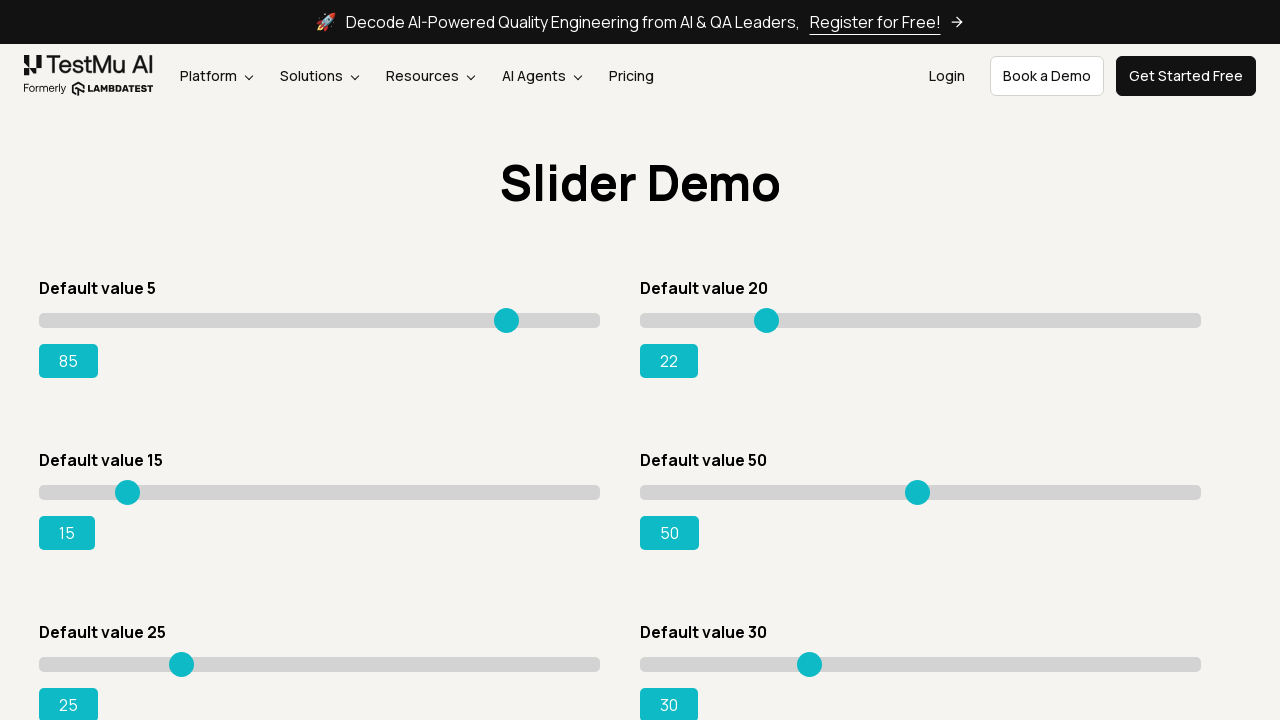

Pressed ArrowRight on slider 2 to increase value towards 85 on input[type='range'] >> nth=1
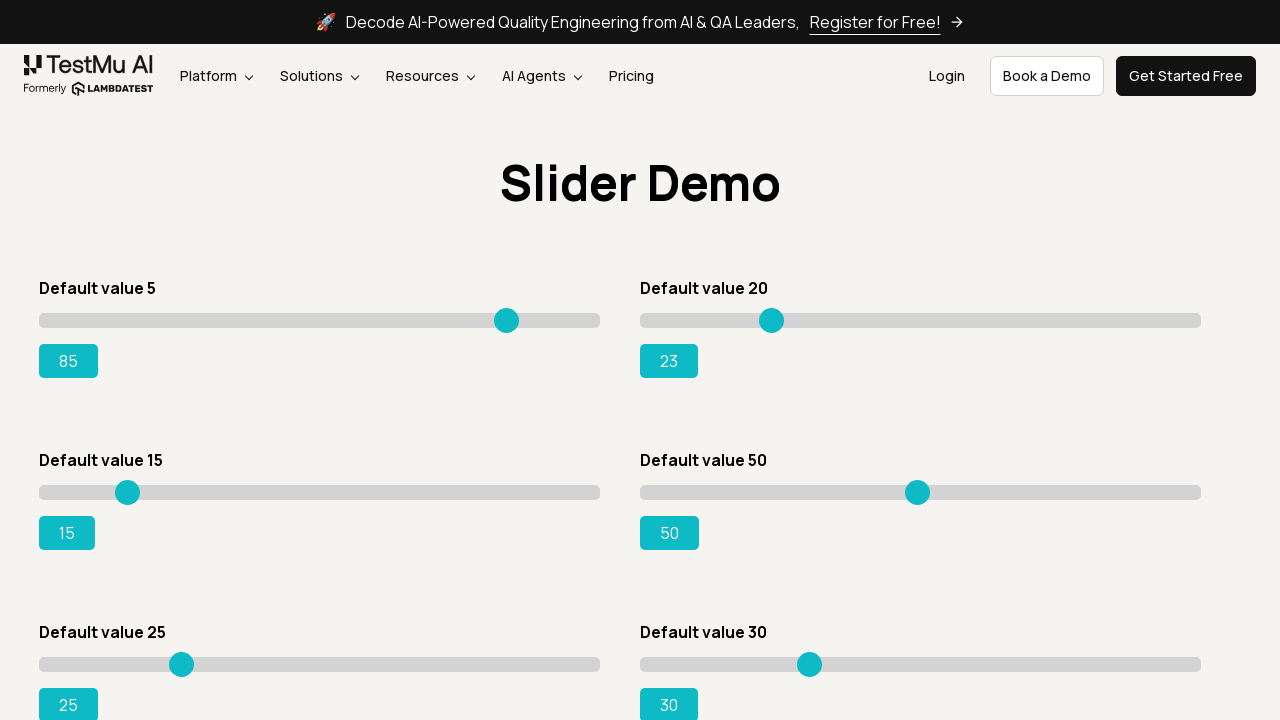

Pressed ArrowRight on slider 2 to increase value towards 85 on input[type='range'] >> nth=1
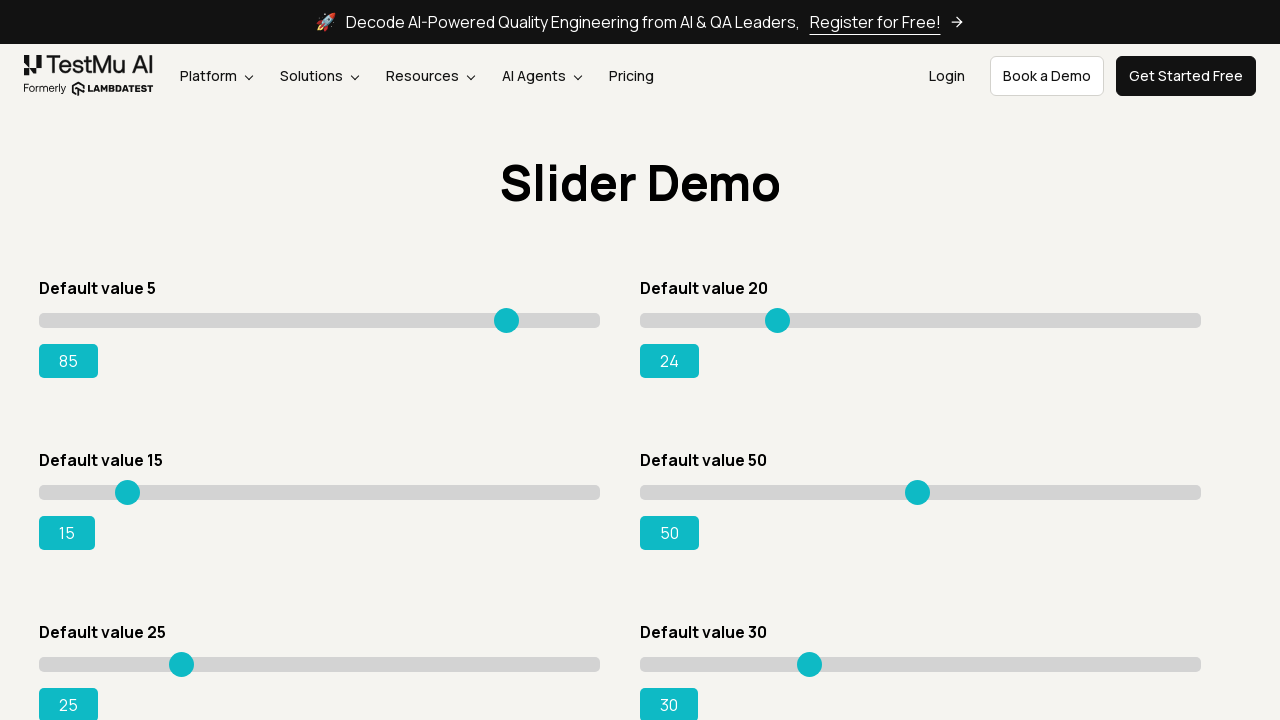

Pressed ArrowRight on slider 2 to increase value towards 85 on input[type='range'] >> nth=1
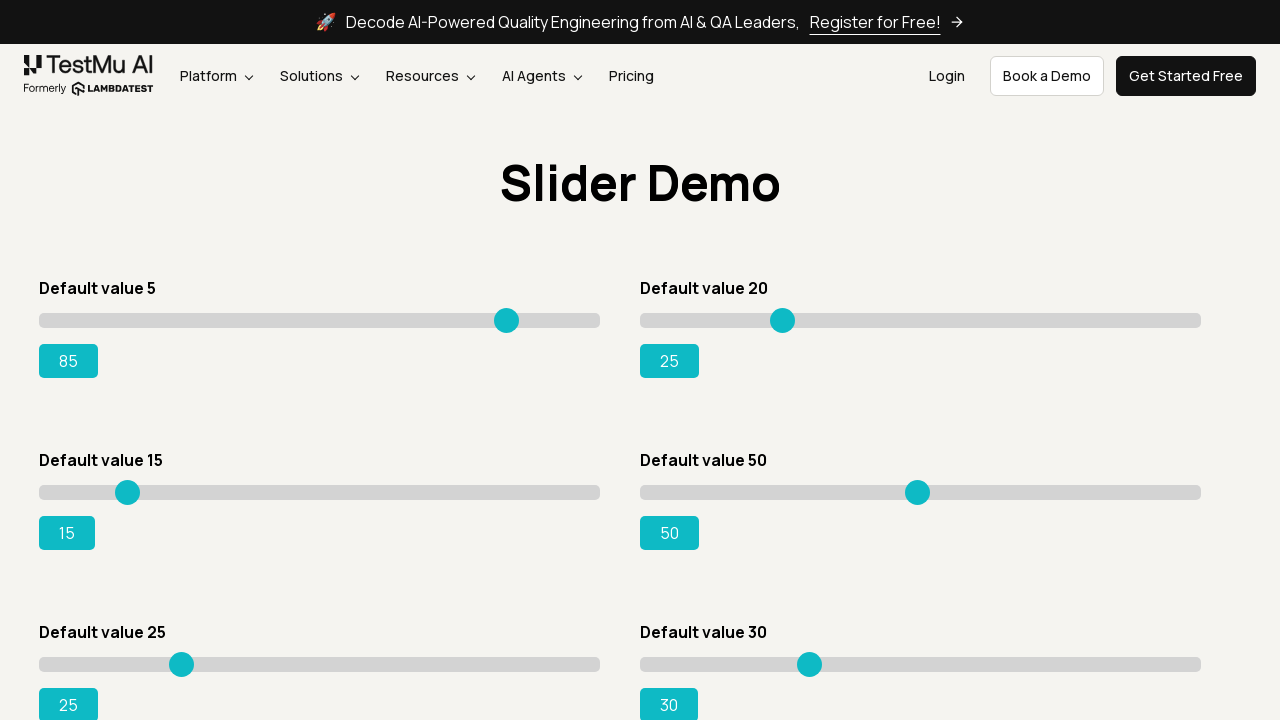

Pressed ArrowRight on slider 2 to increase value towards 85 on input[type='range'] >> nth=1
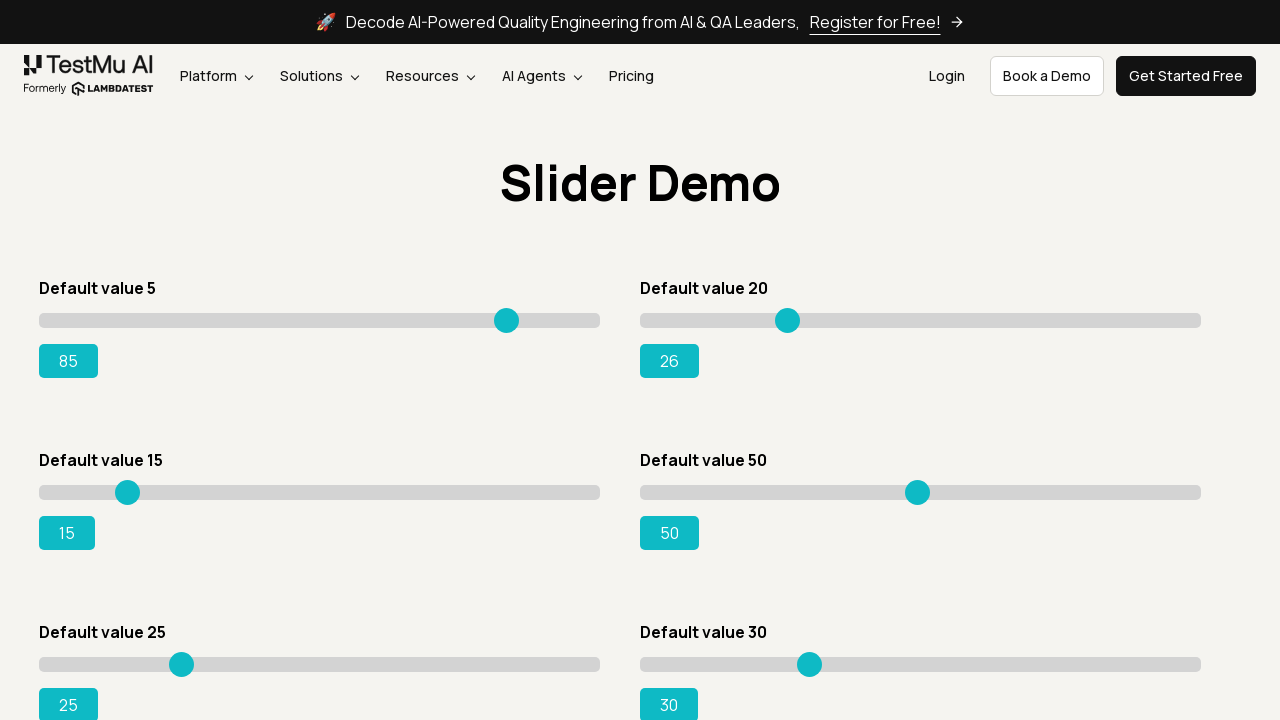

Pressed ArrowRight on slider 2 to increase value towards 85 on input[type='range'] >> nth=1
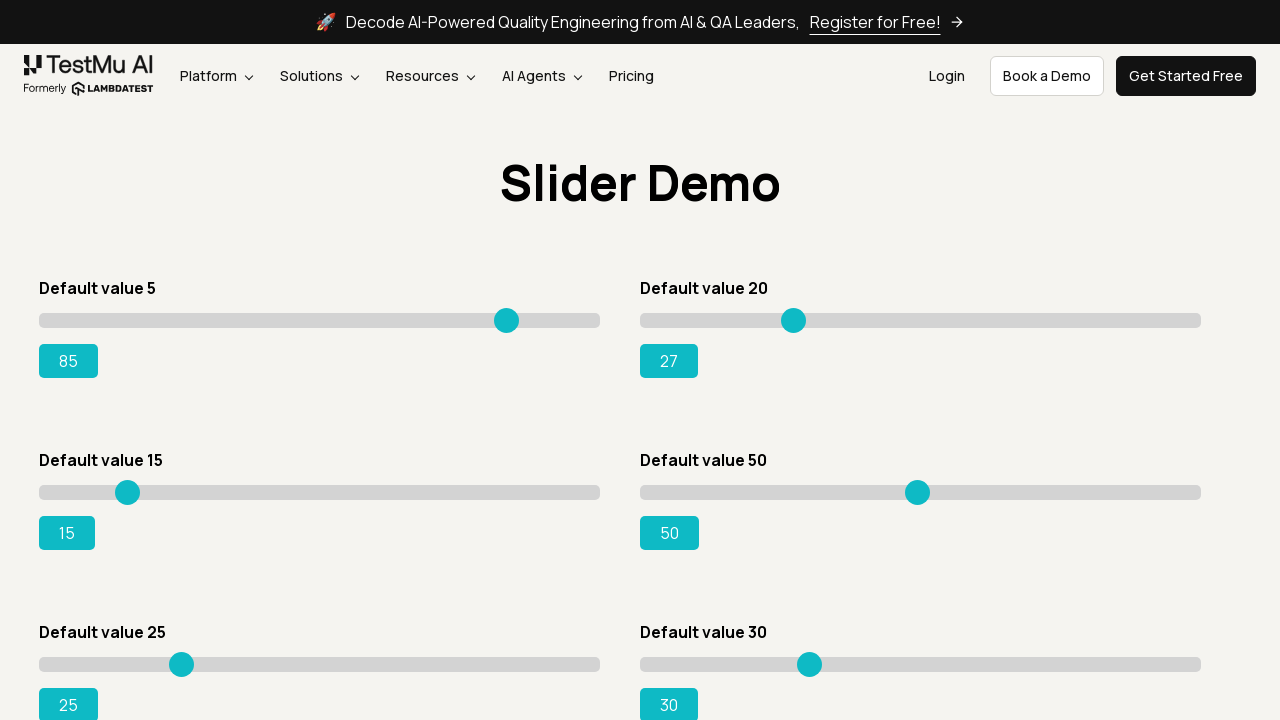

Pressed ArrowRight on slider 2 to increase value towards 85 on input[type='range'] >> nth=1
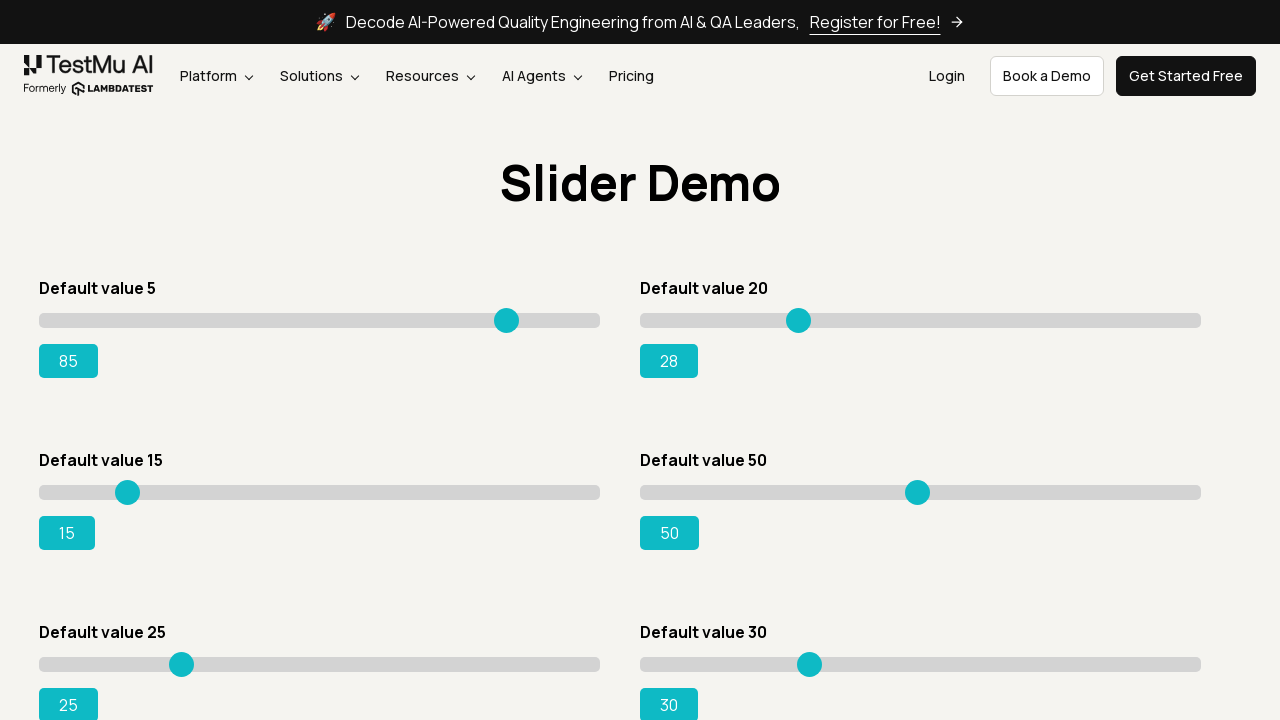

Pressed ArrowRight on slider 2 to increase value towards 85 on input[type='range'] >> nth=1
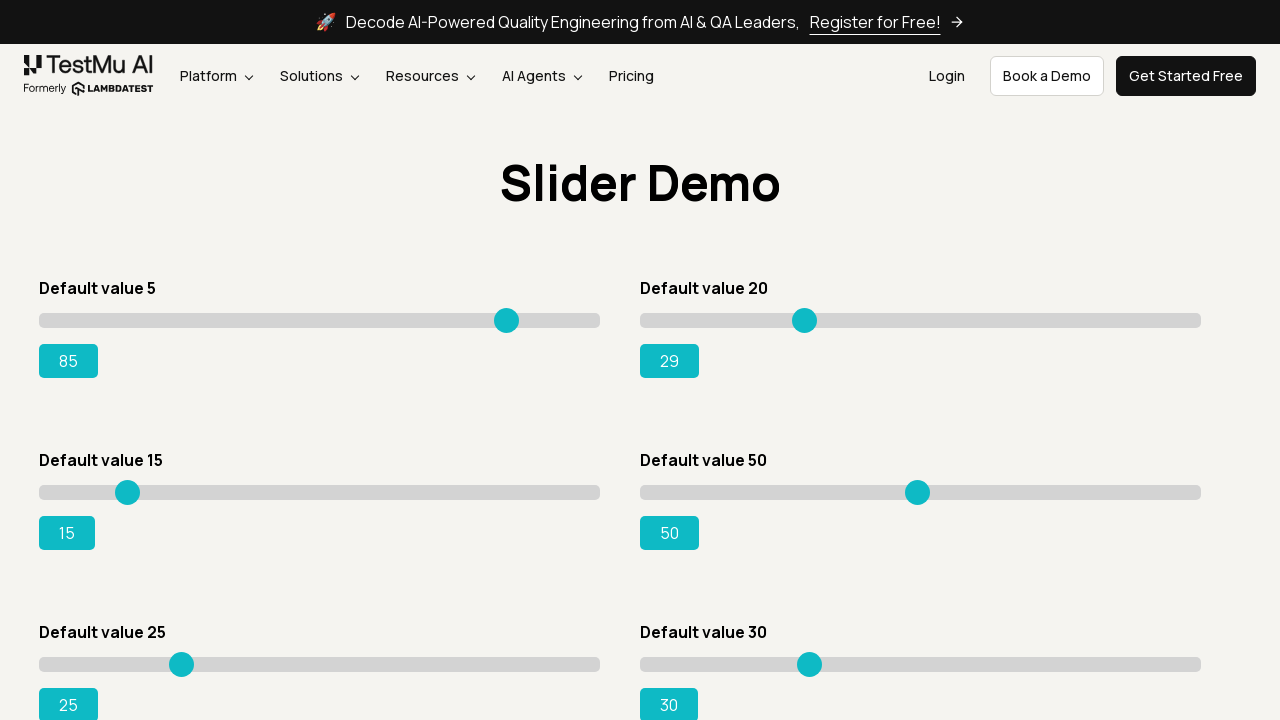

Pressed ArrowRight on slider 2 to increase value towards 85 on input[type='range'] >> nth=1
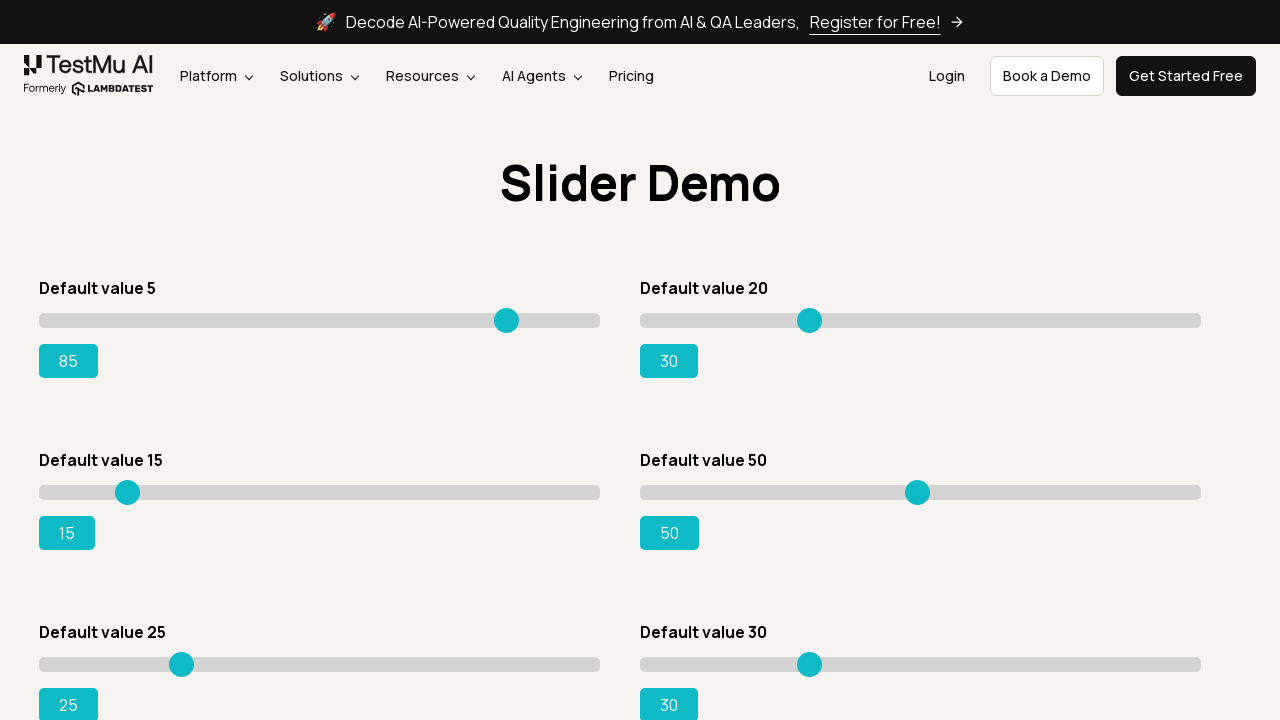

Pressed ArrowRight on slider 2 to increase value towards 85 on input[type='range'] >> nth=1
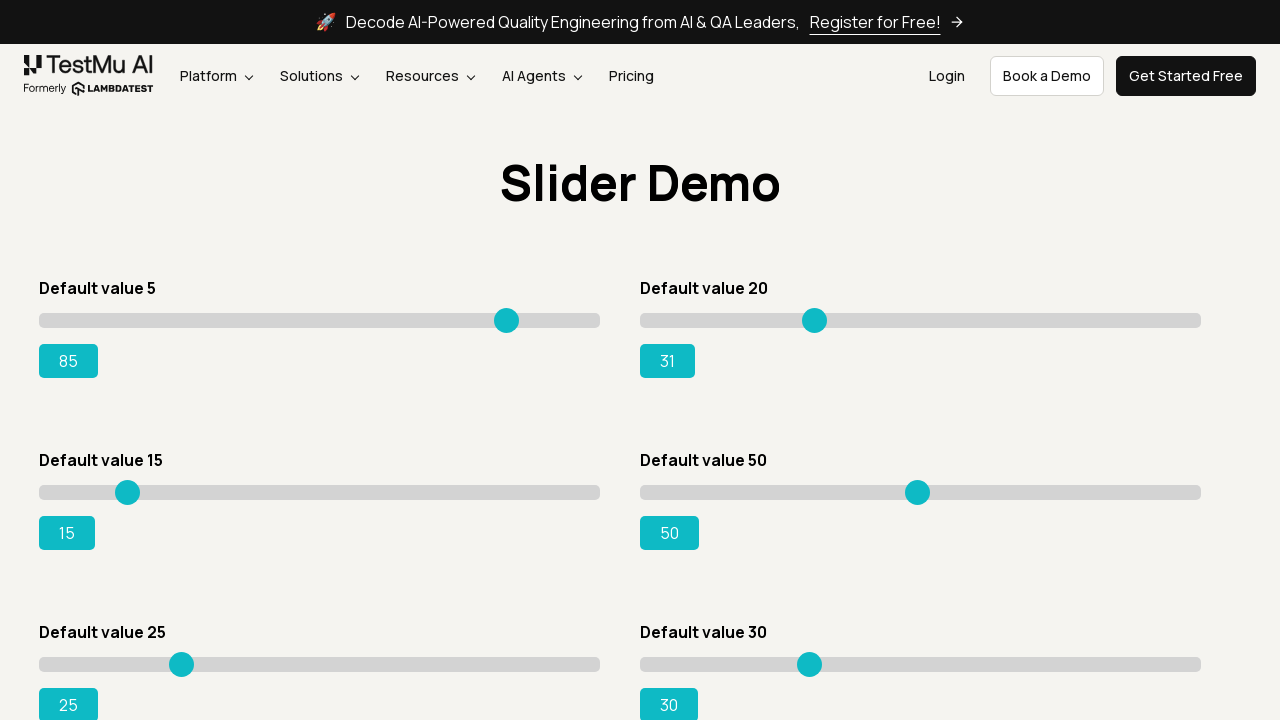

Pressed ArrowRight on slider 2 to increase value towards 85 on input[type='range'] >> nth=1
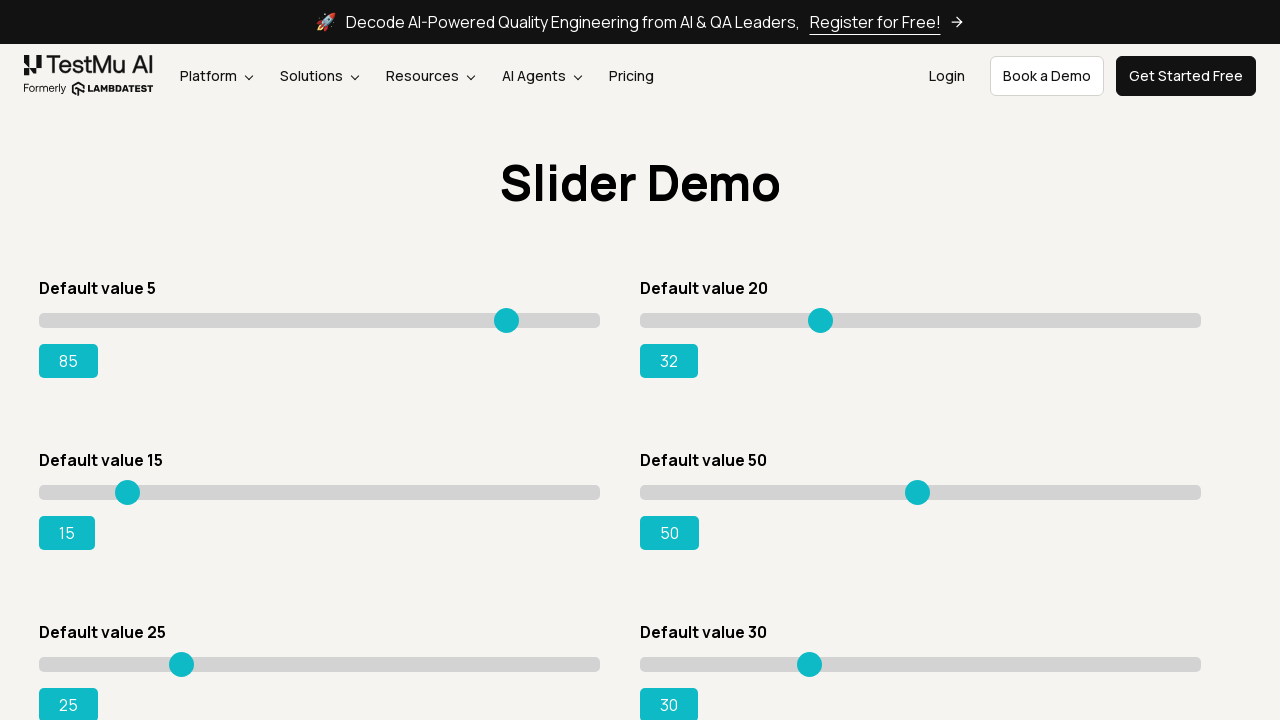

Pressed ArrowRight on slider 2 to increase value towards 85 on input[type='range'] >> nth=1
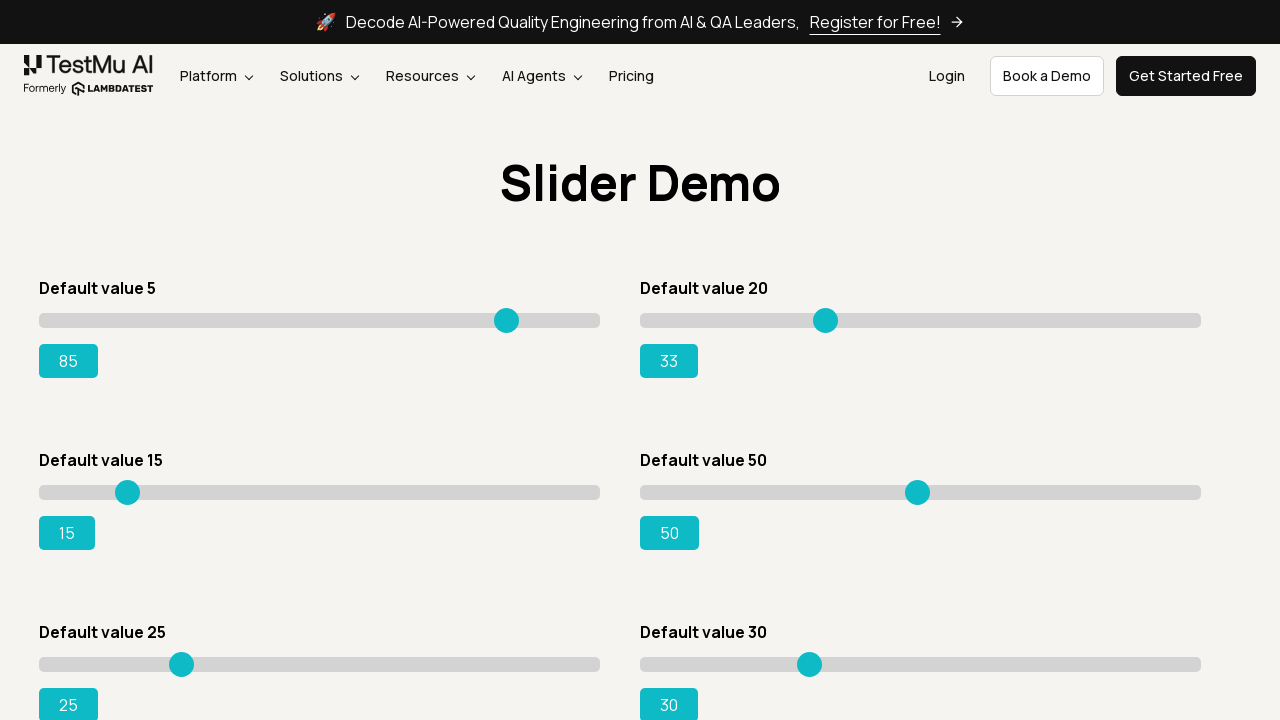

Pressed ArrowRight on slider 2 to increase value towards 85 on input[type='range'] >> nth=1
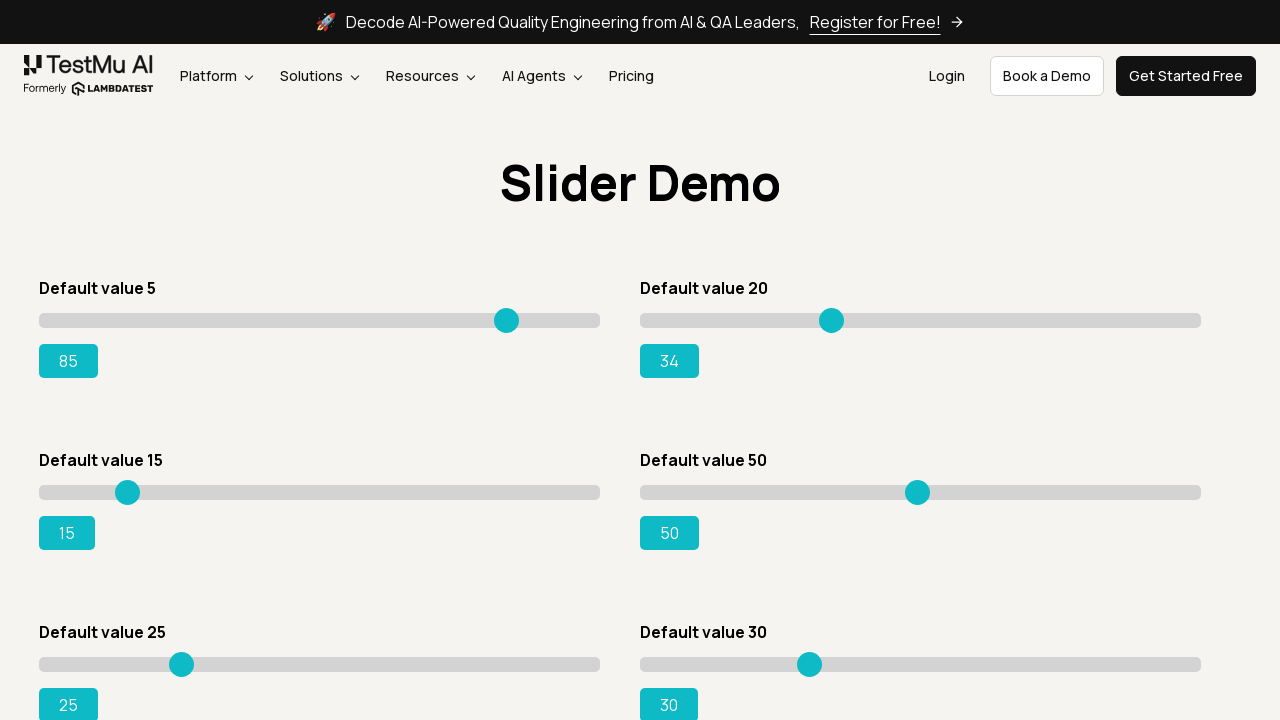

Pressed ArrowRight on slider 2 to increase value towards 85 on input[type='range'] >> nth=1
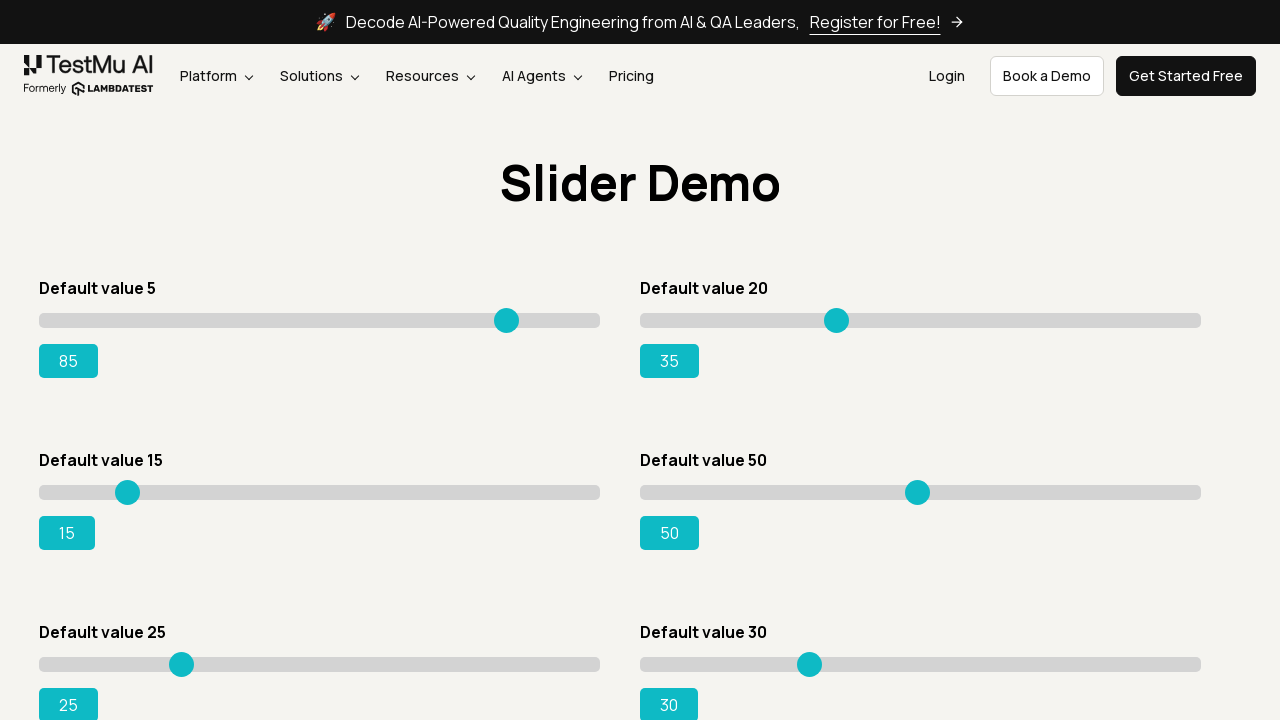

Pressed ArrowRight on slider 2 to increase value towards 85 on input[type='range'] >> nth=1
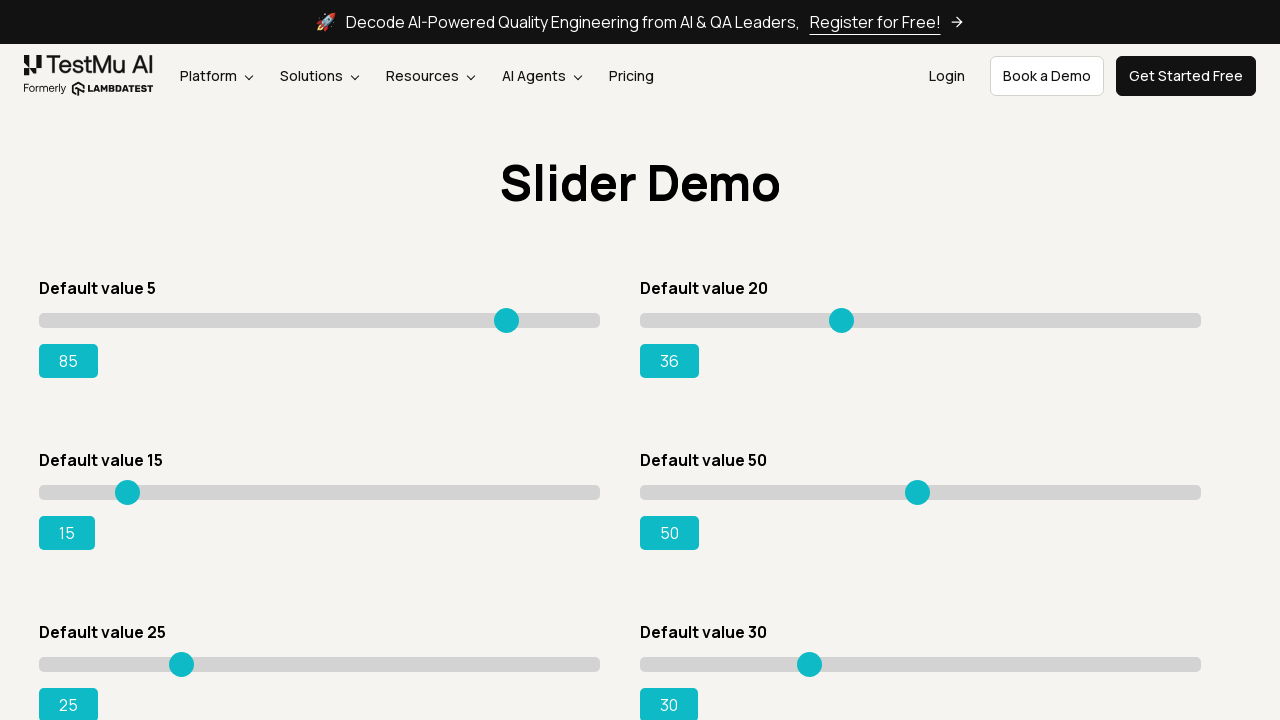

Pressed ArrowRight on slider 2 to increase value towards 85 on input[type='range'] >> nth=1
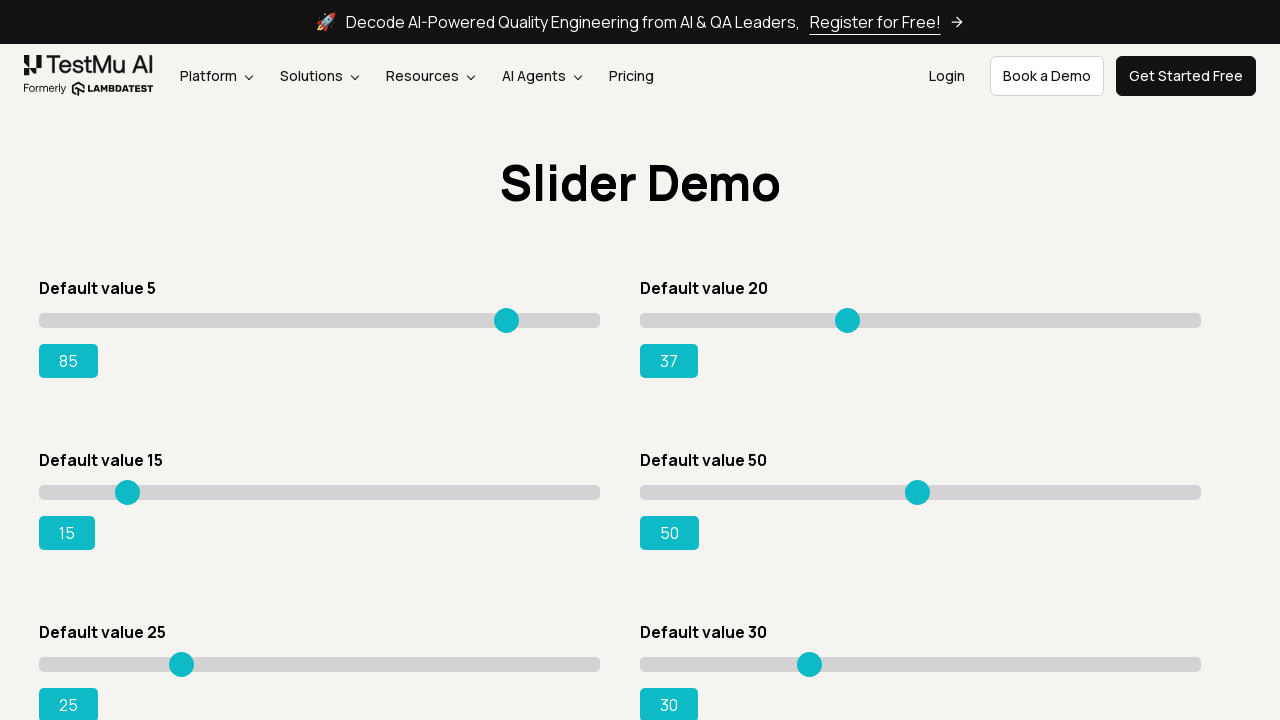

Pressed ArrowRight on slider 2 to increase value towards 85 on input[type='range'] >> nth=1
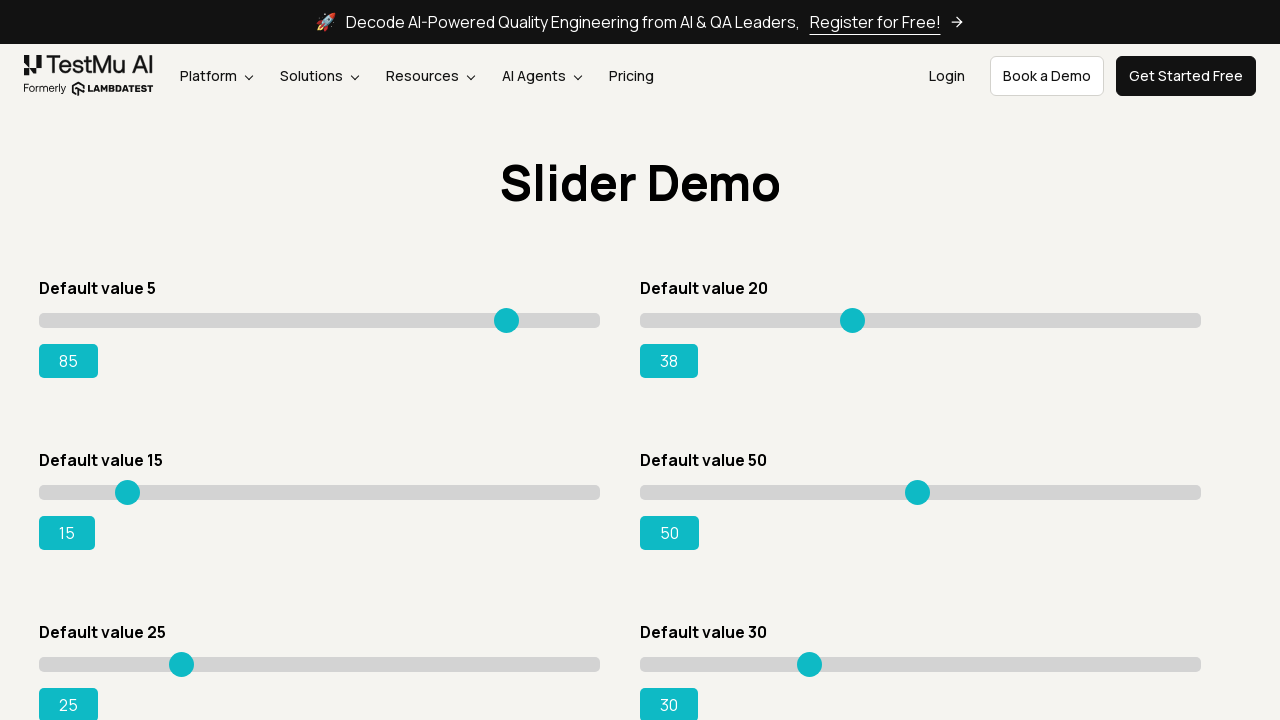

Pressed ArrowRight on slider 2 to increase value towards 85 on input[type='range'] >> nth=1
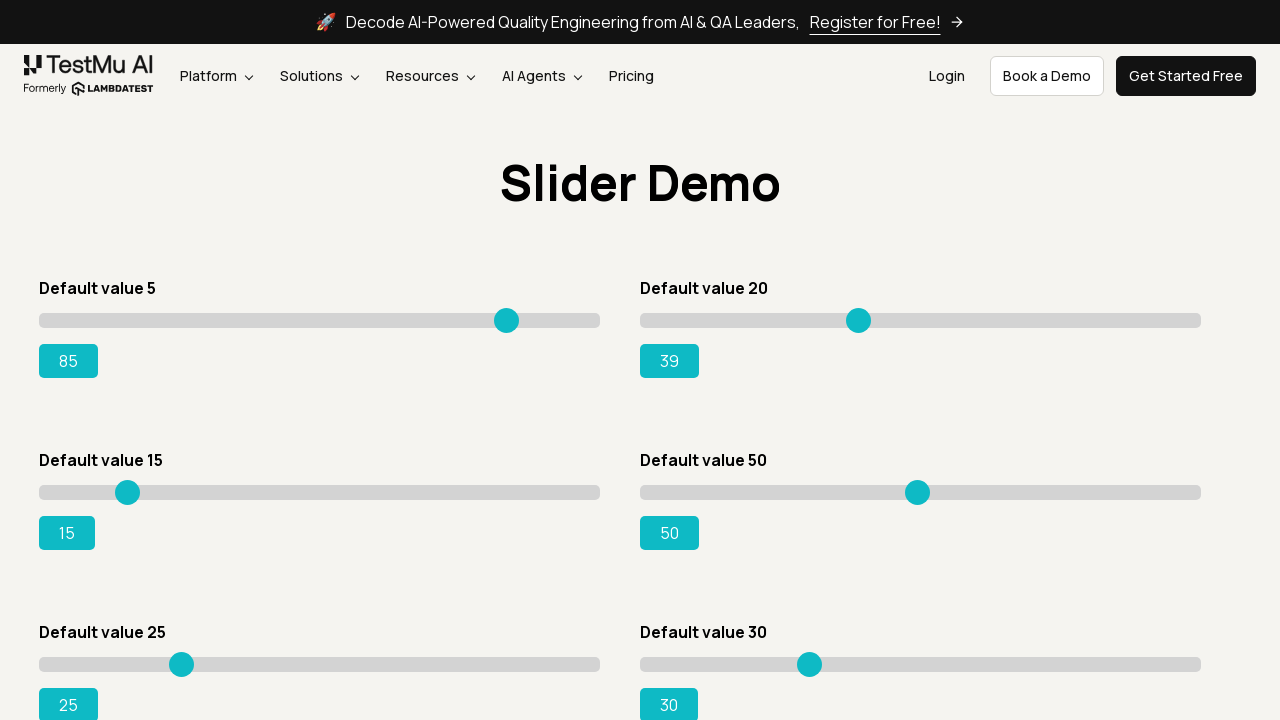

Pressed ArrowRight on slider 2 to increase value towards 85 on input[type='range'] >> nth=1
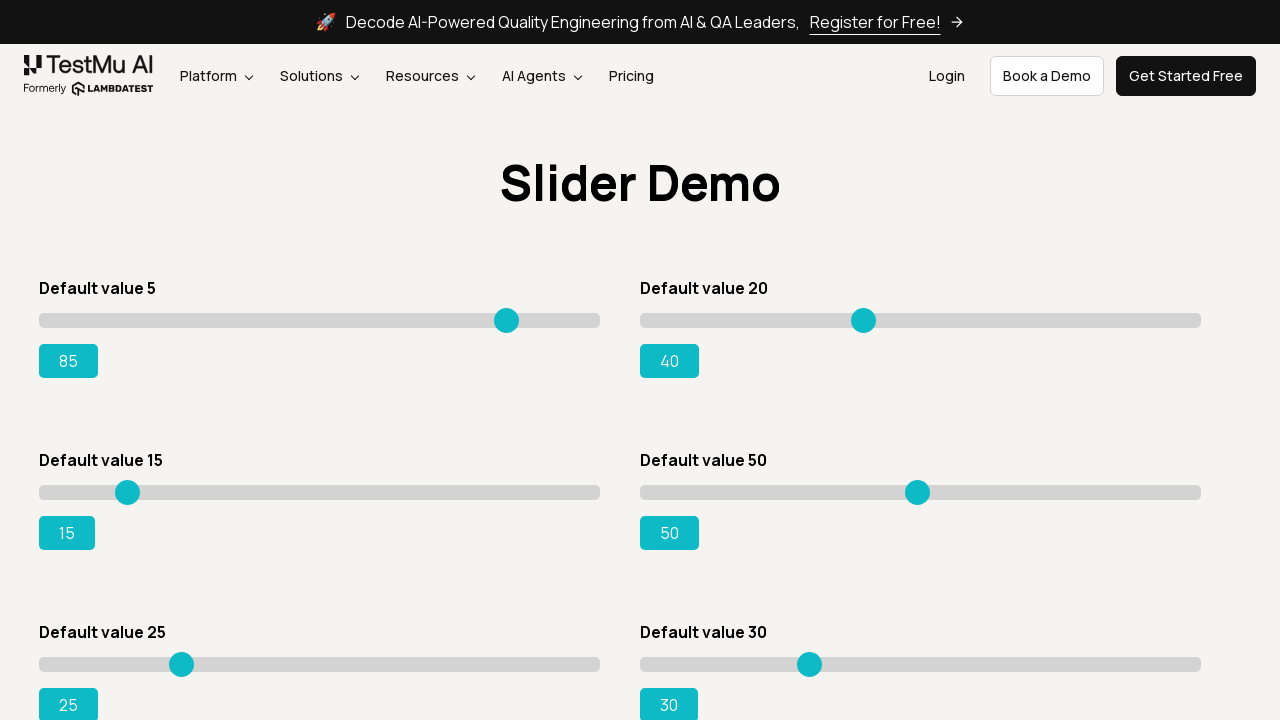

Pressed ArrowRight on slider 2 to increase value towards 85 on input[type='range'] >> nth=1
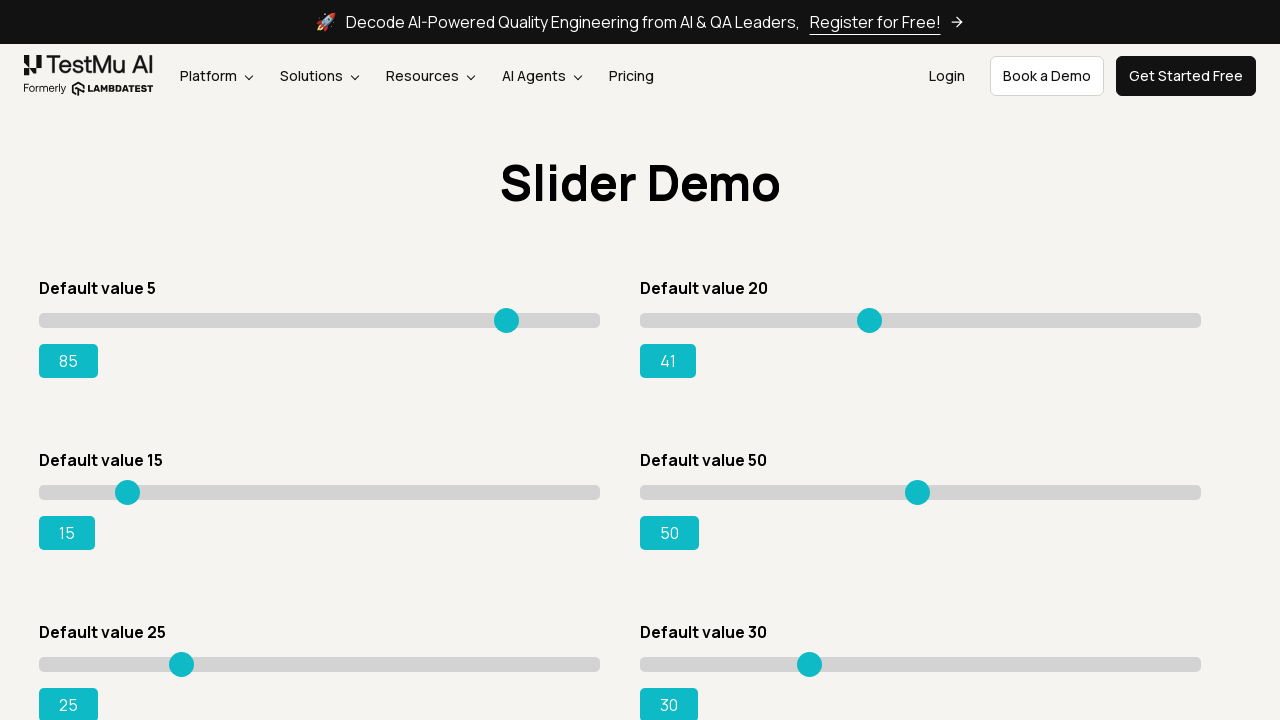

Pressed ArrowRight on slider 2 to increase value towards 85 on input[type='range'] >> nth=1
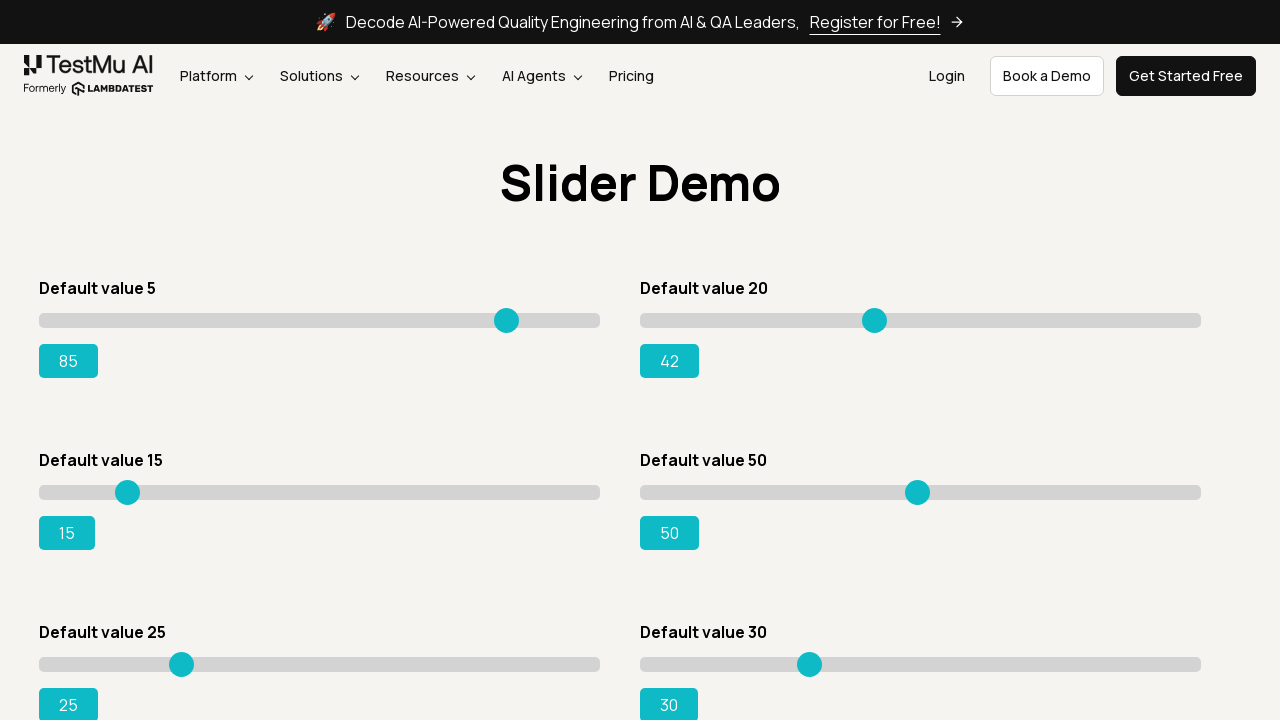

Pressed ArrowRight on slider 2 to increase value towards 85 on input[type='range'] >> nth=1
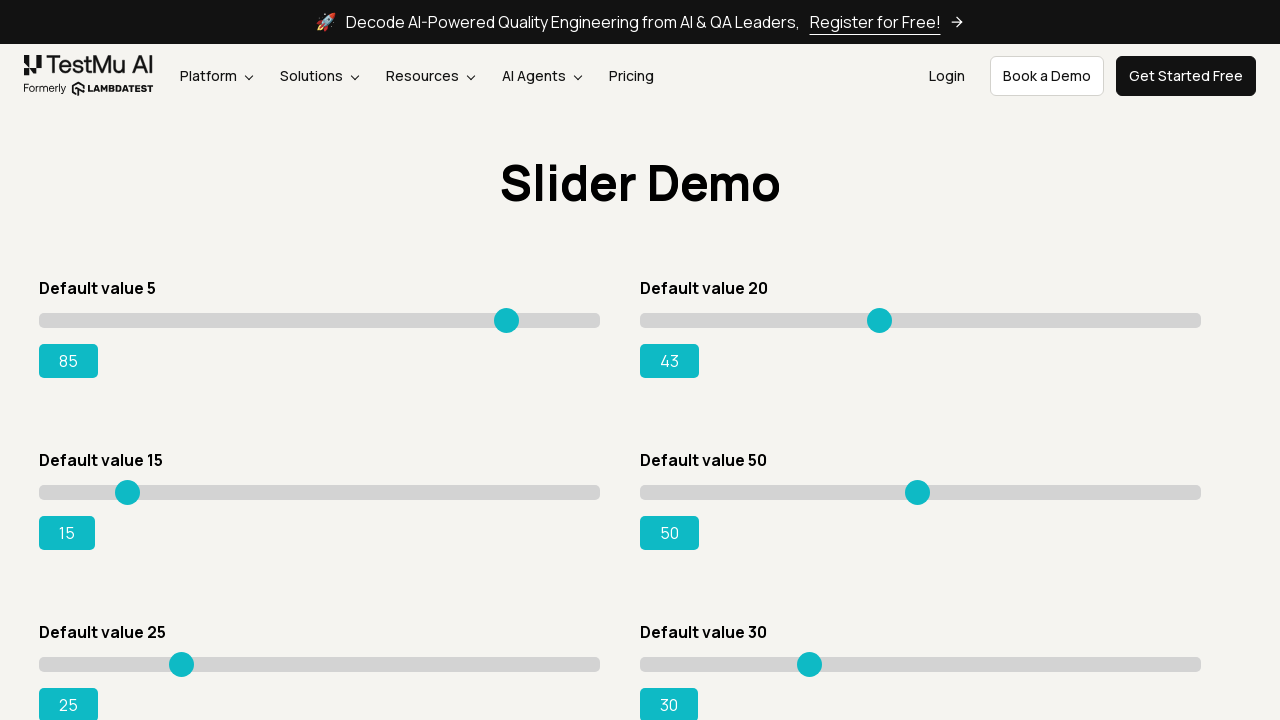

Pressed ArrowRight on slider 2 to increase value towards 85 on input[type='range'] >> nth=1
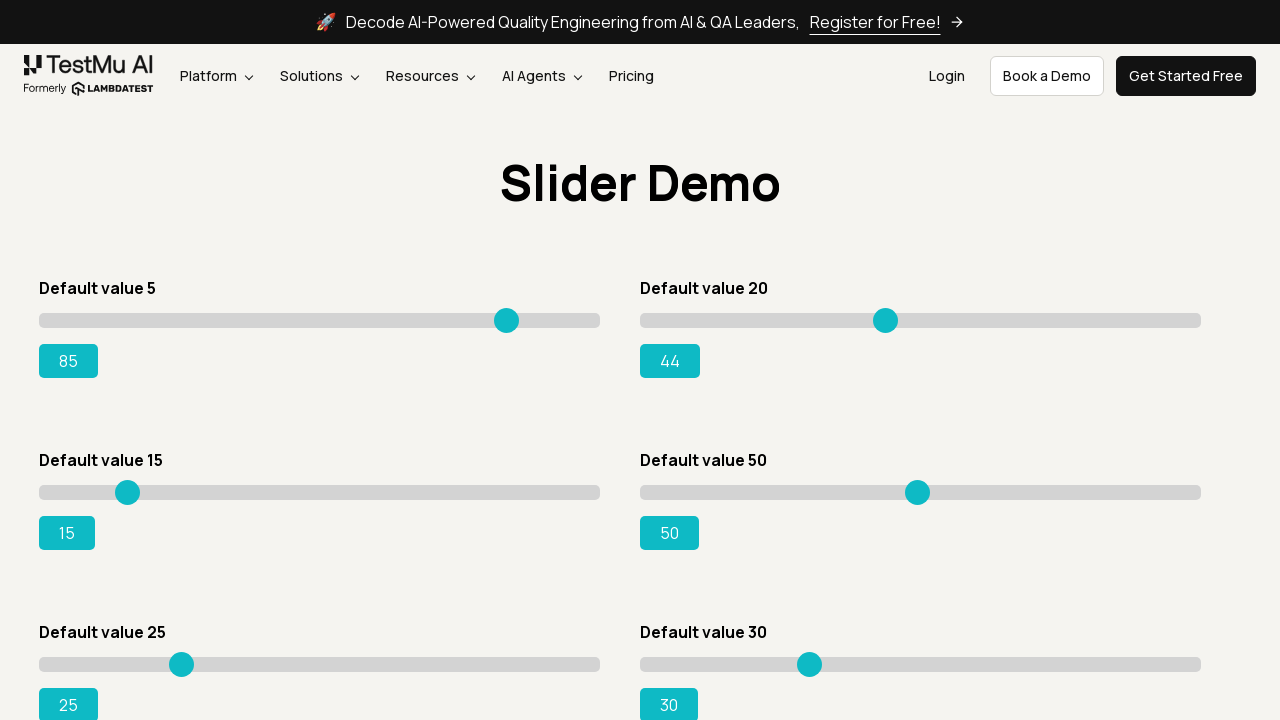

Pressed ArrowRight on slider 2 to increase value towards 85 on input[type='range'] >> nth=1
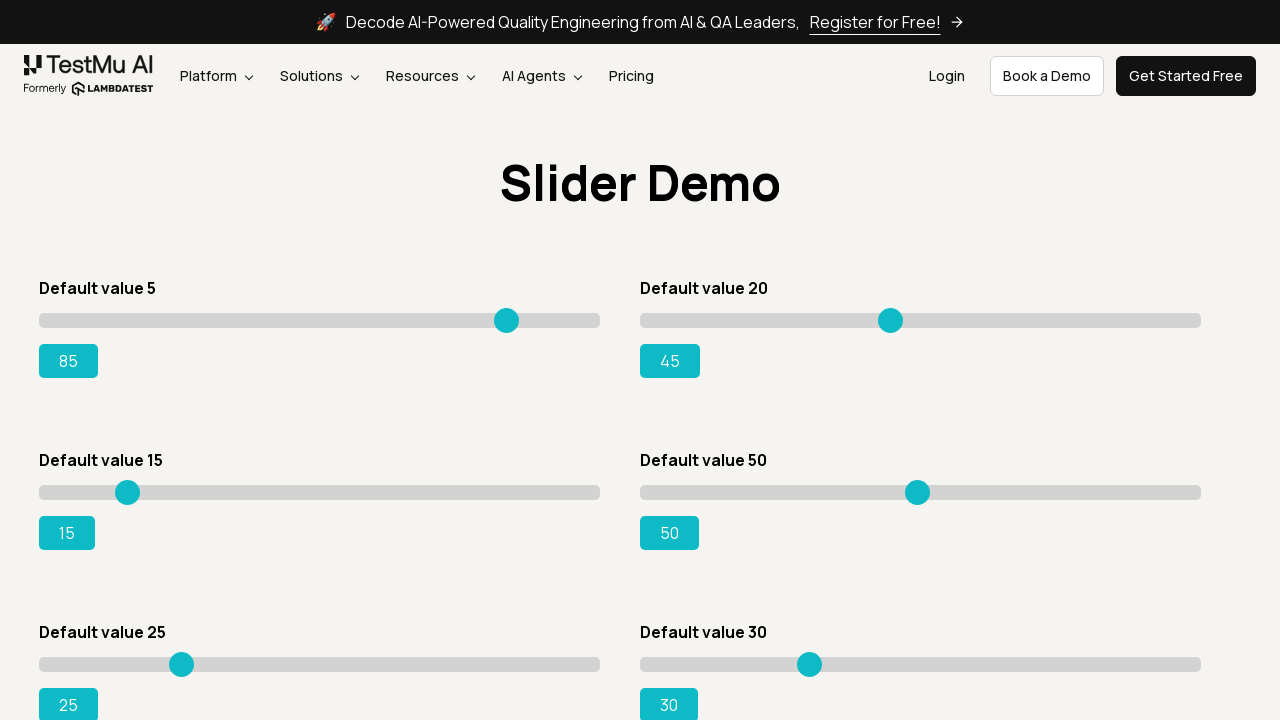

Pressed ArrowRight on slider 2 to increase value towards 85 on input[type='range'] >> nth=1
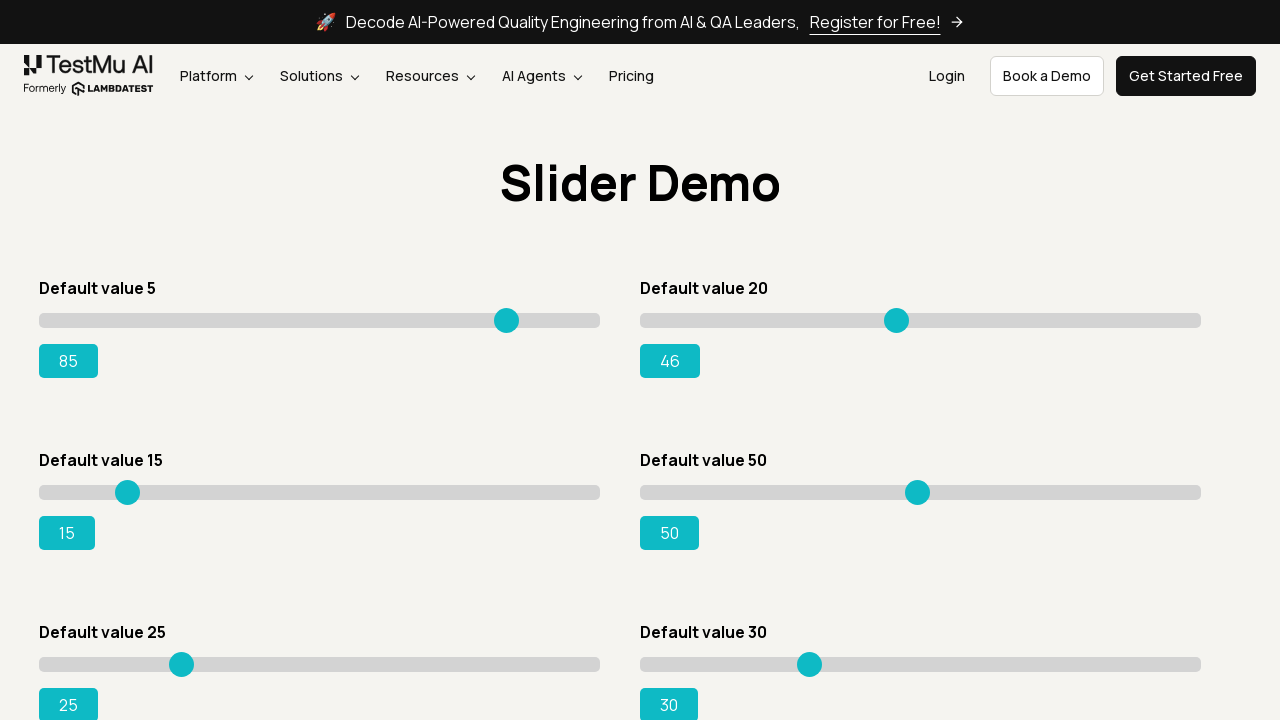

Pressed ArrowRight on slider 2 to increase value towards 85 on input[type='range'] >> nth=1
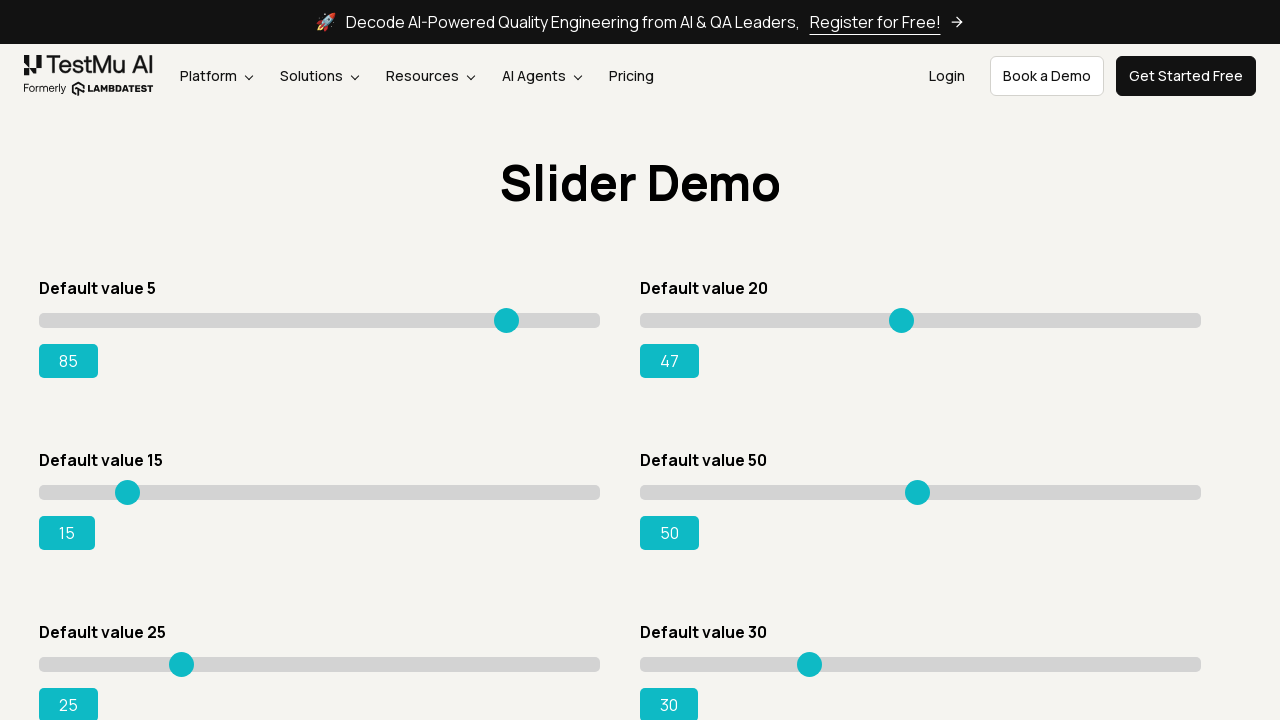

Pressed ArrowRight on slider 2 to increase value towards 85 on input[type='range'] >> nth=1
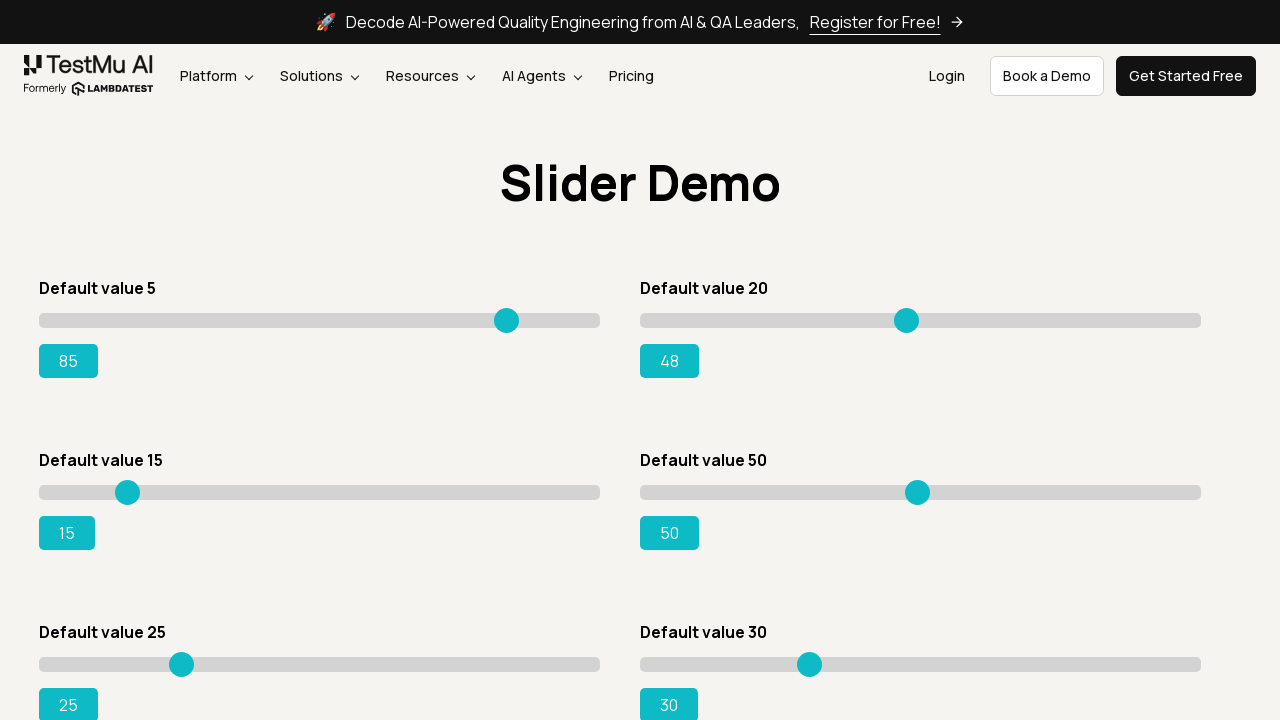

Pressed ArrowRight on slider 2 to increase value towards 85 on input[type='range'] >> nth=1
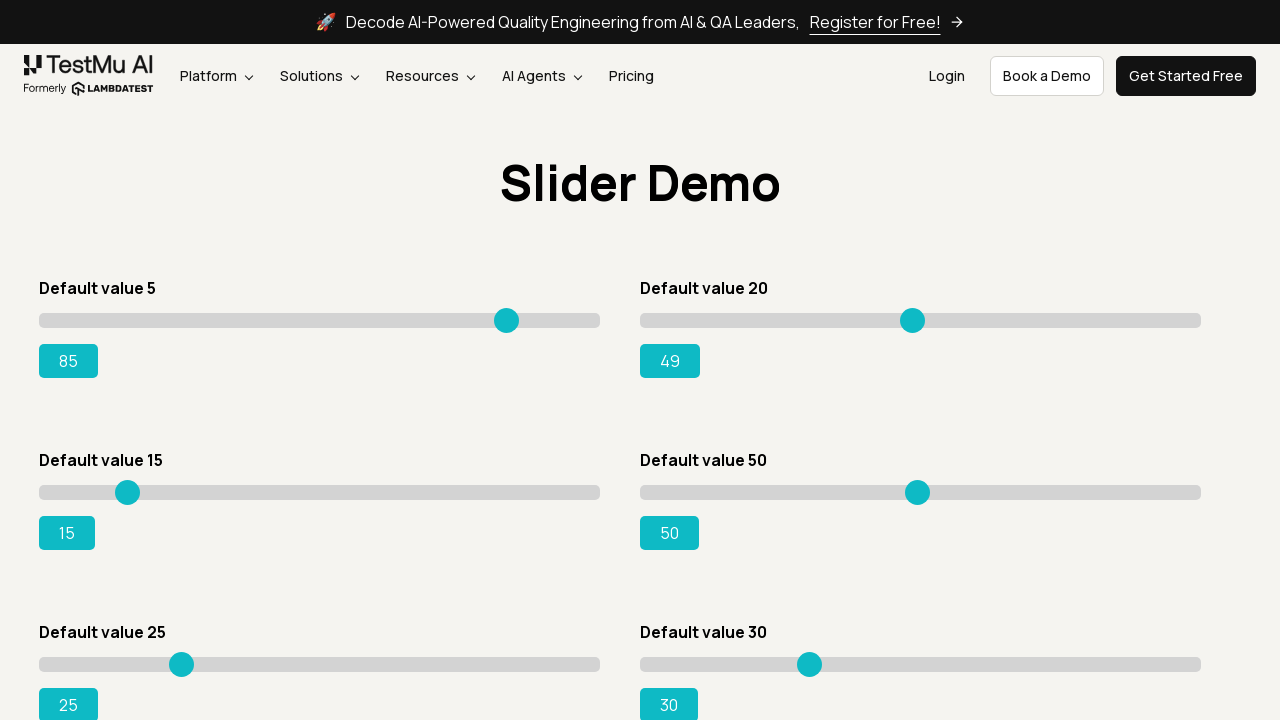

Pressed ArrowRight on slider 2 to increase value towards 85 on input[type='range'] >> nth=1
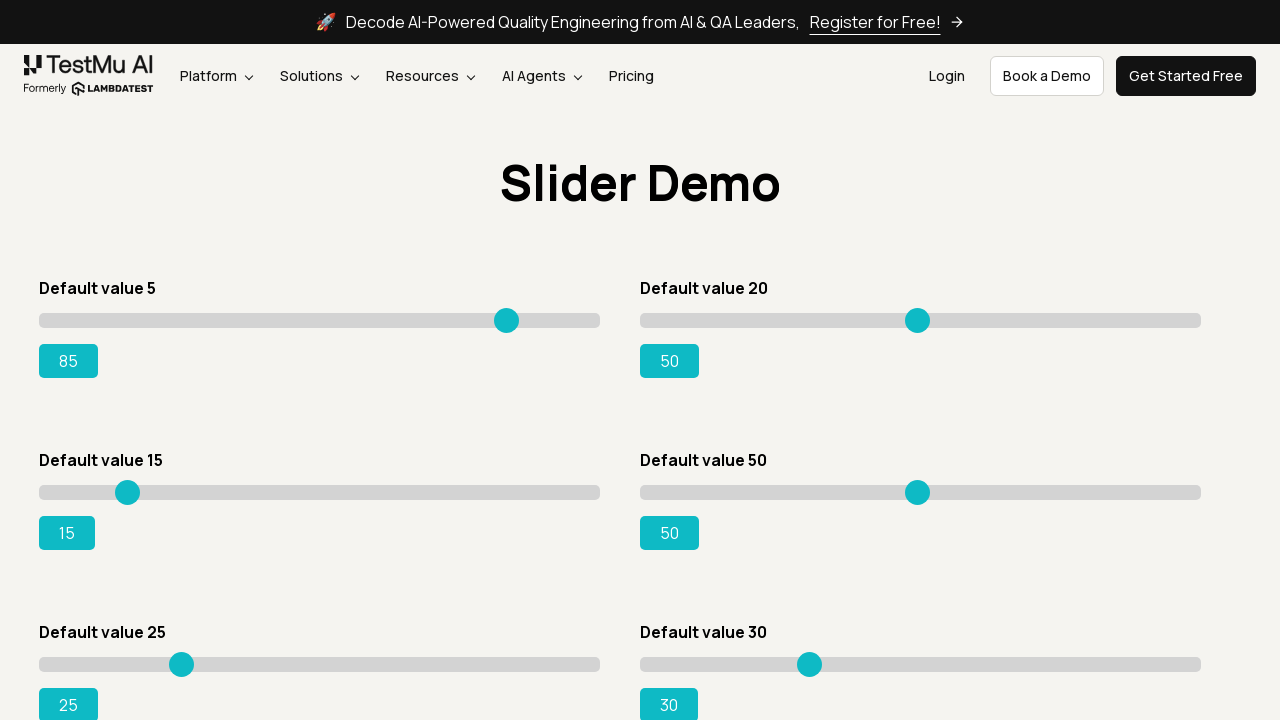

Pressed ArrowRight on slider 2 to increase value towards 85 on input[type='range'] >> nth=1
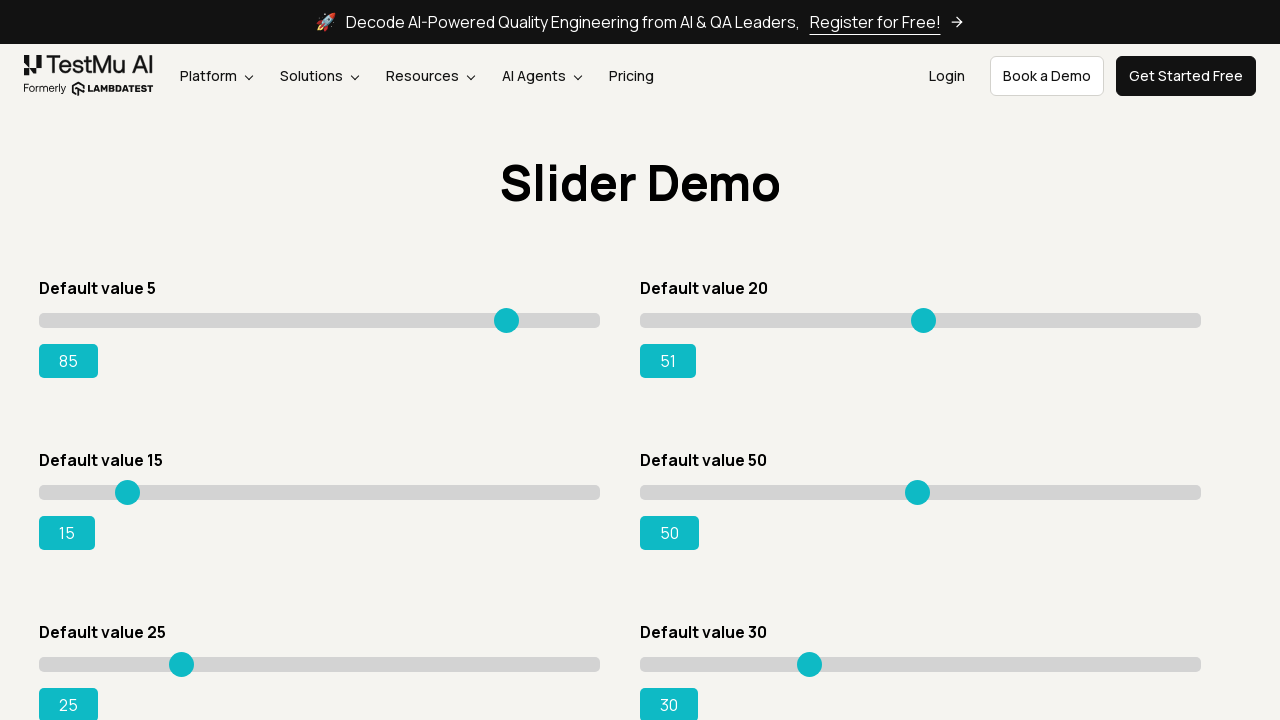

Pressed ArrowRight on slider 2 to increase value towards 85 on input[type='range'] >> nth=1
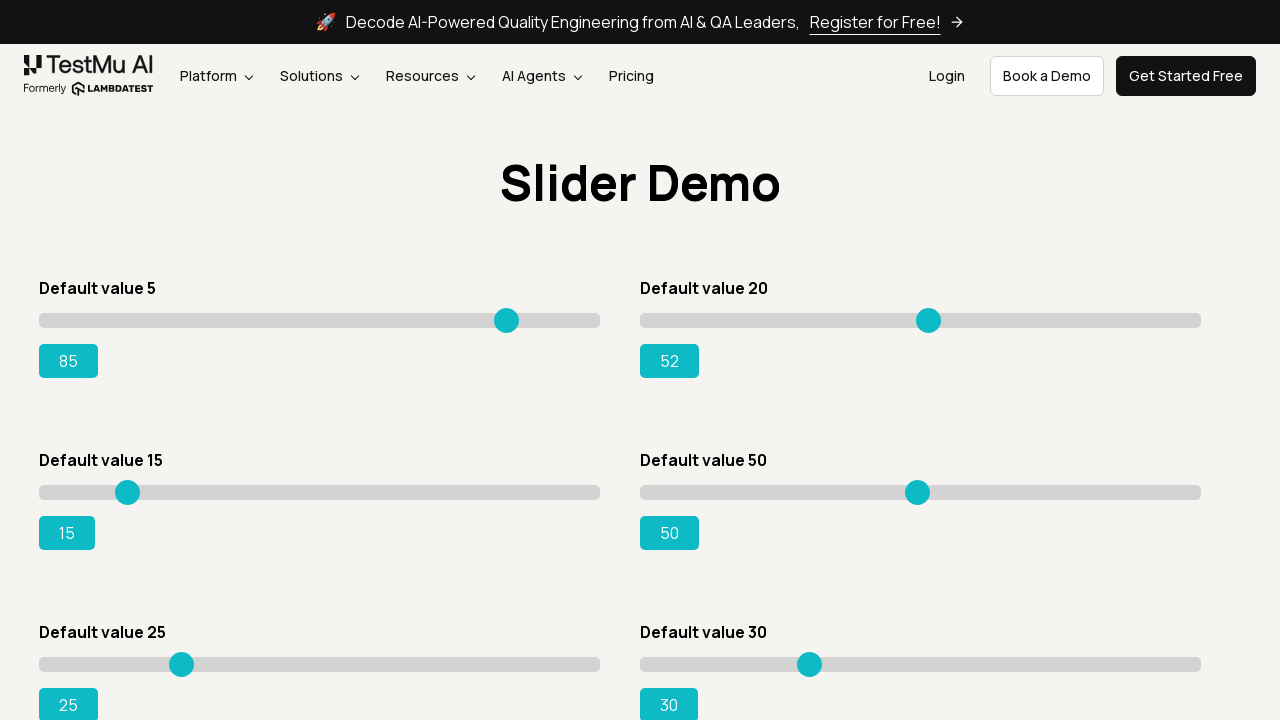

Pressed ArrowRight on slider 2 to increase value towards 85 on input[type='range'] >> nth=1
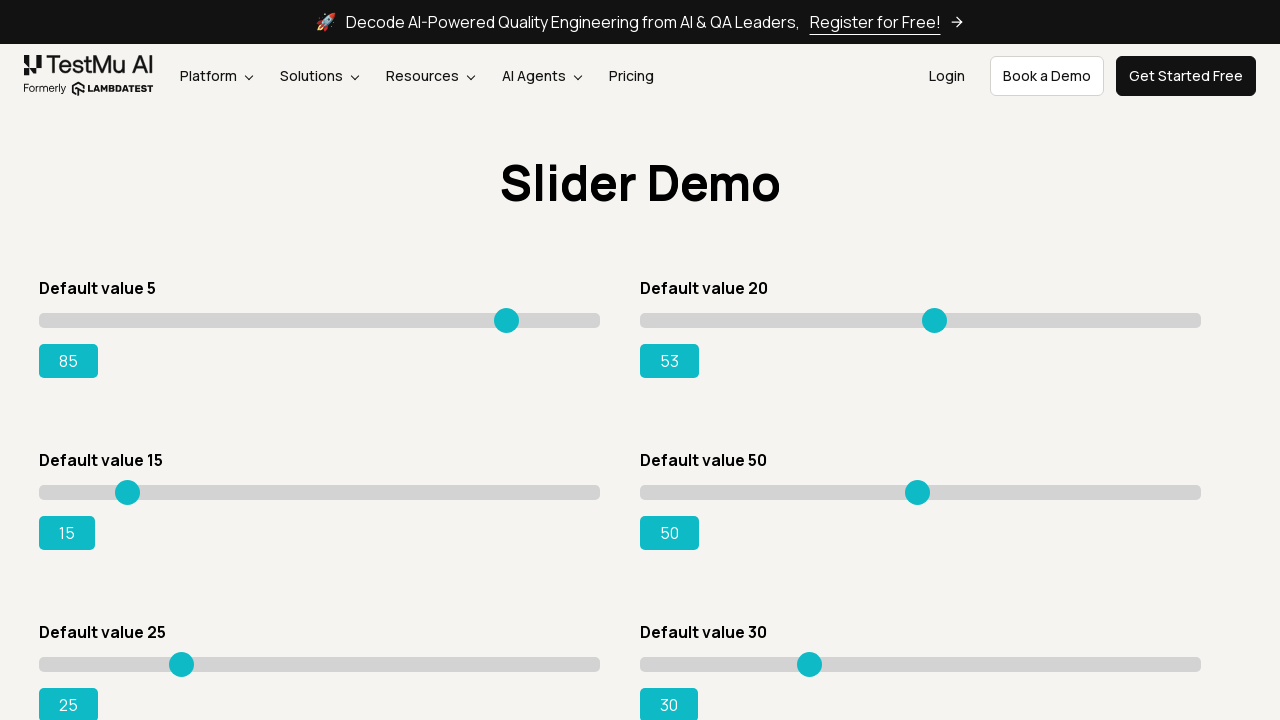

Pressed ArrowRight on slider 2 to increase value towards 85 on input[type='range'] >> nth=1
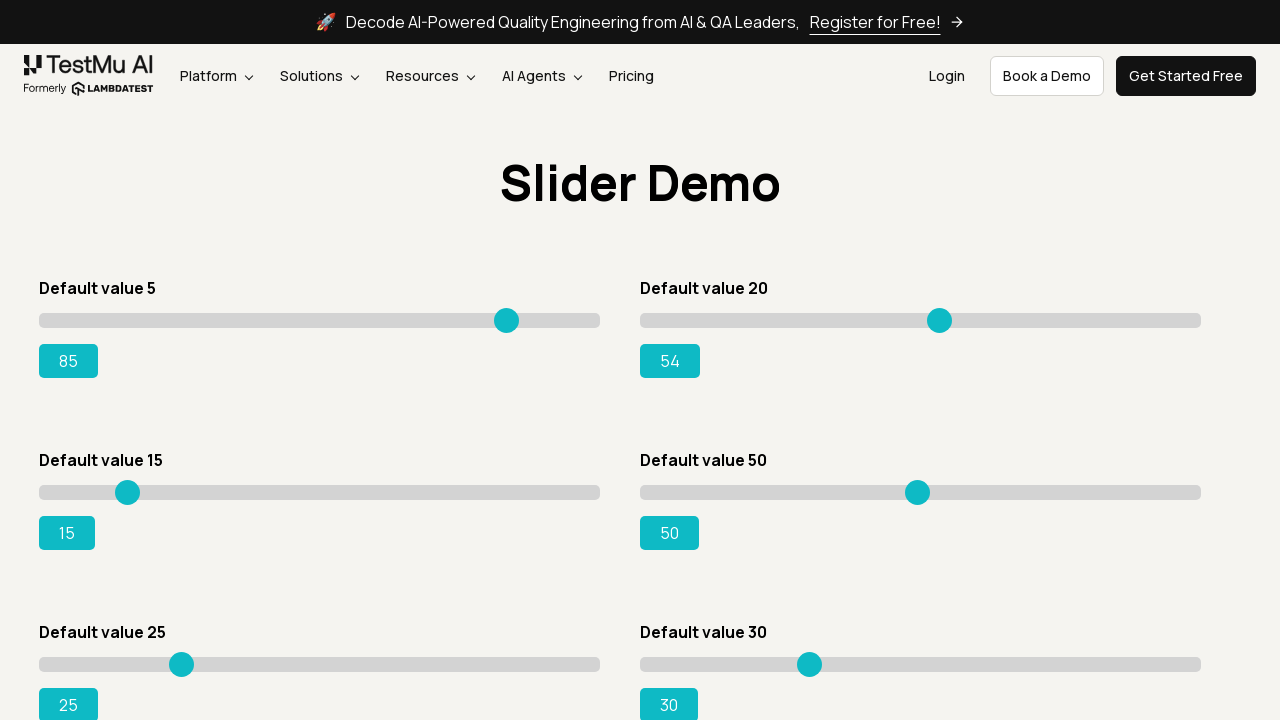

Pressed ArrowRight on slider 2 to increase value towards 85 on input[type='range'] >> nth=1
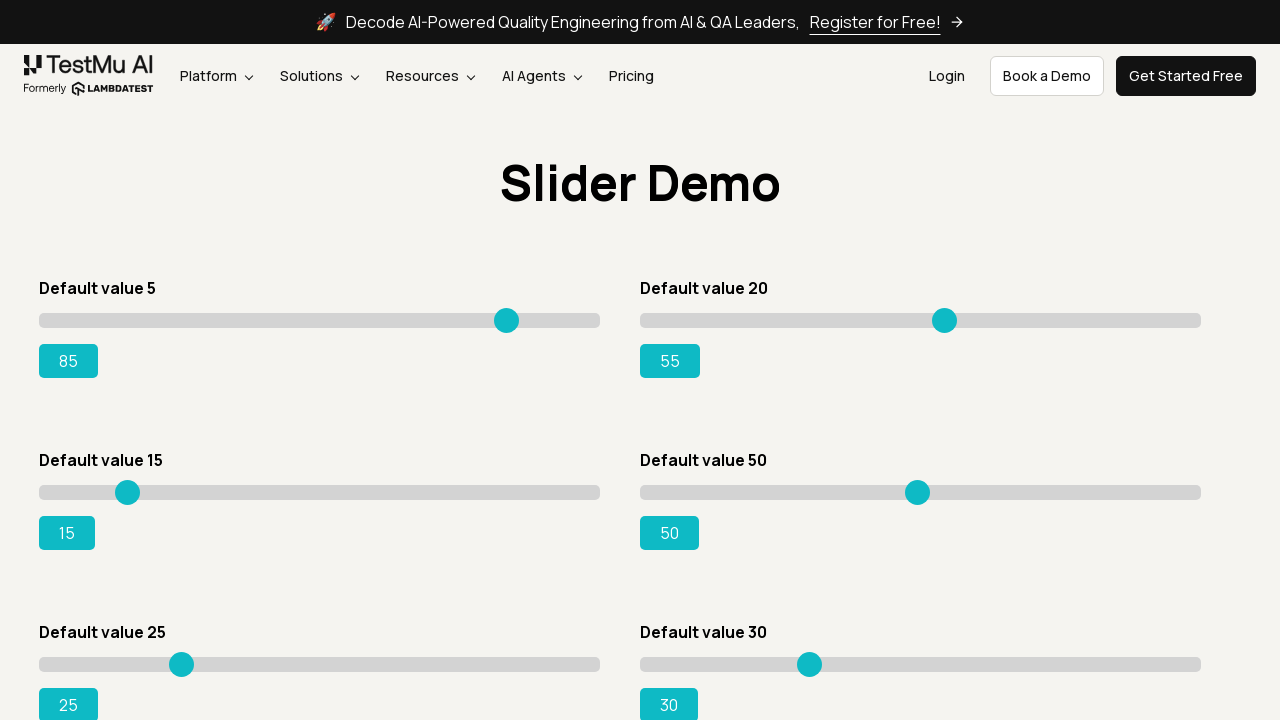

Pressed ArrowRight on slider 2 to increase value towards 85 on input[type='range'] >> nth=1
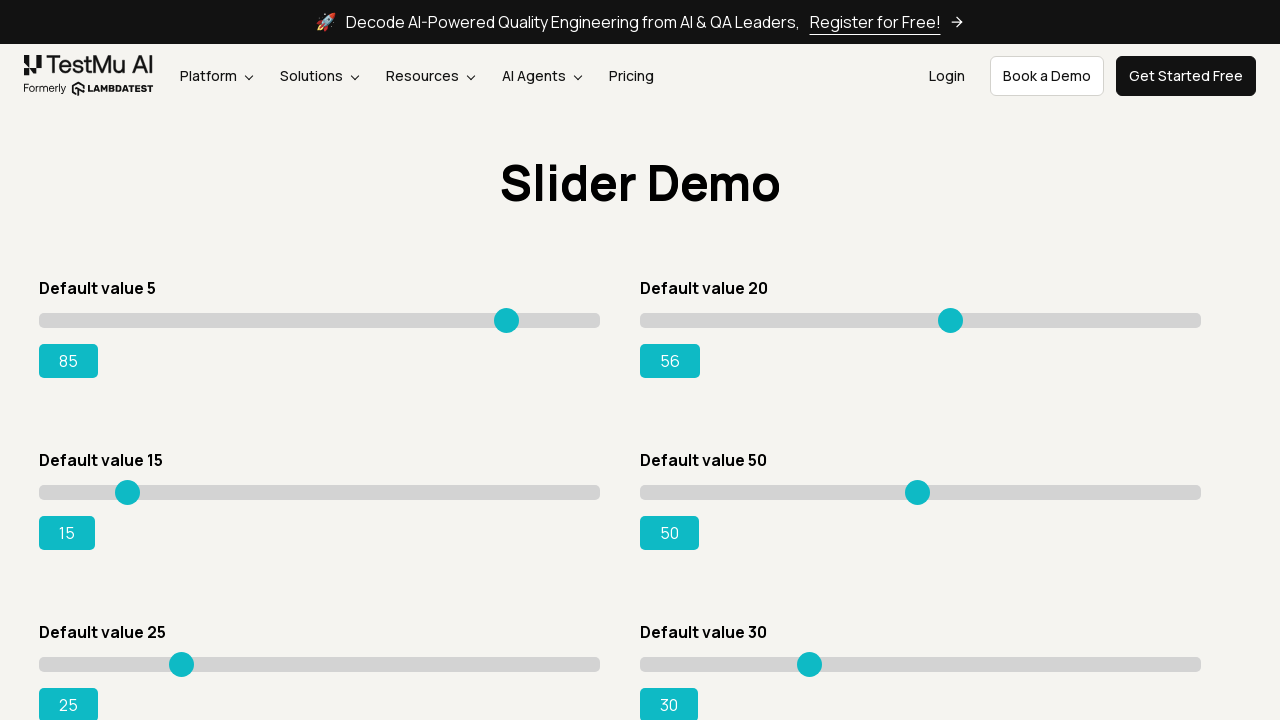

Pressed ArrowRight on slider 2 to increase value towards 85 on input[type='range'] >> nth=1
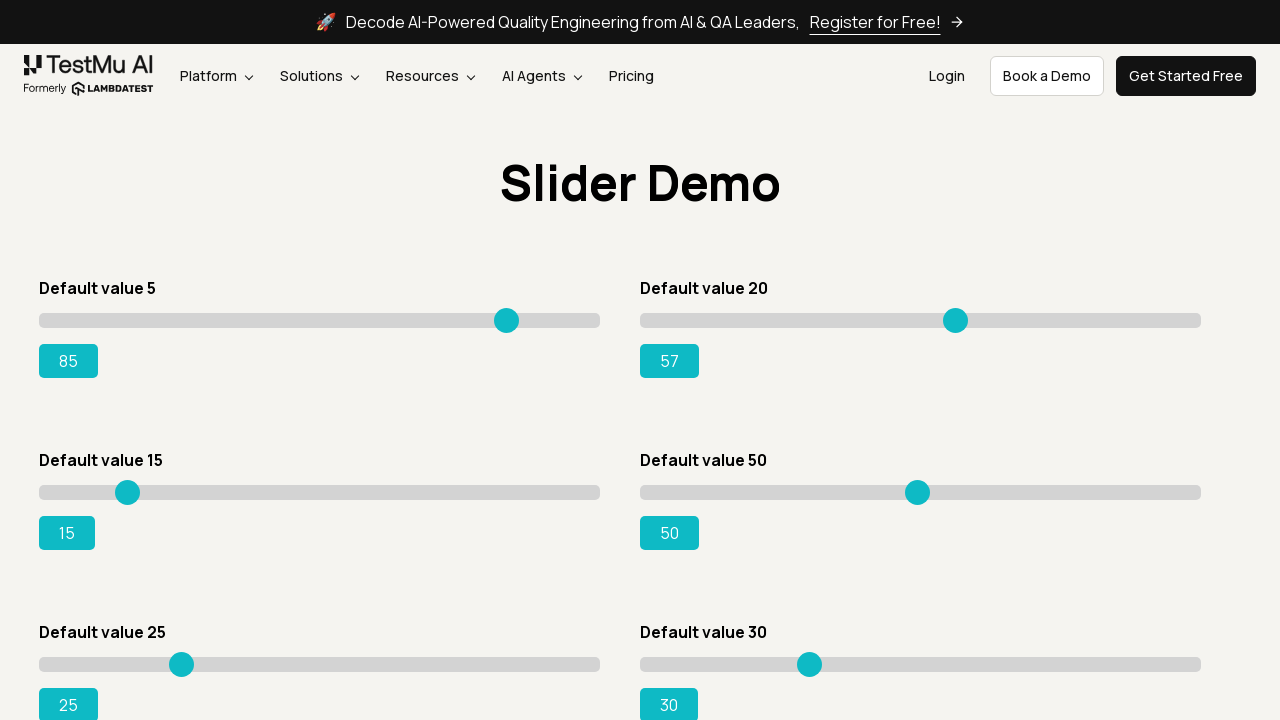

Pressed ArrowRight on slider 2 to increase value towards 85 on input[type='range'] >> nth=1
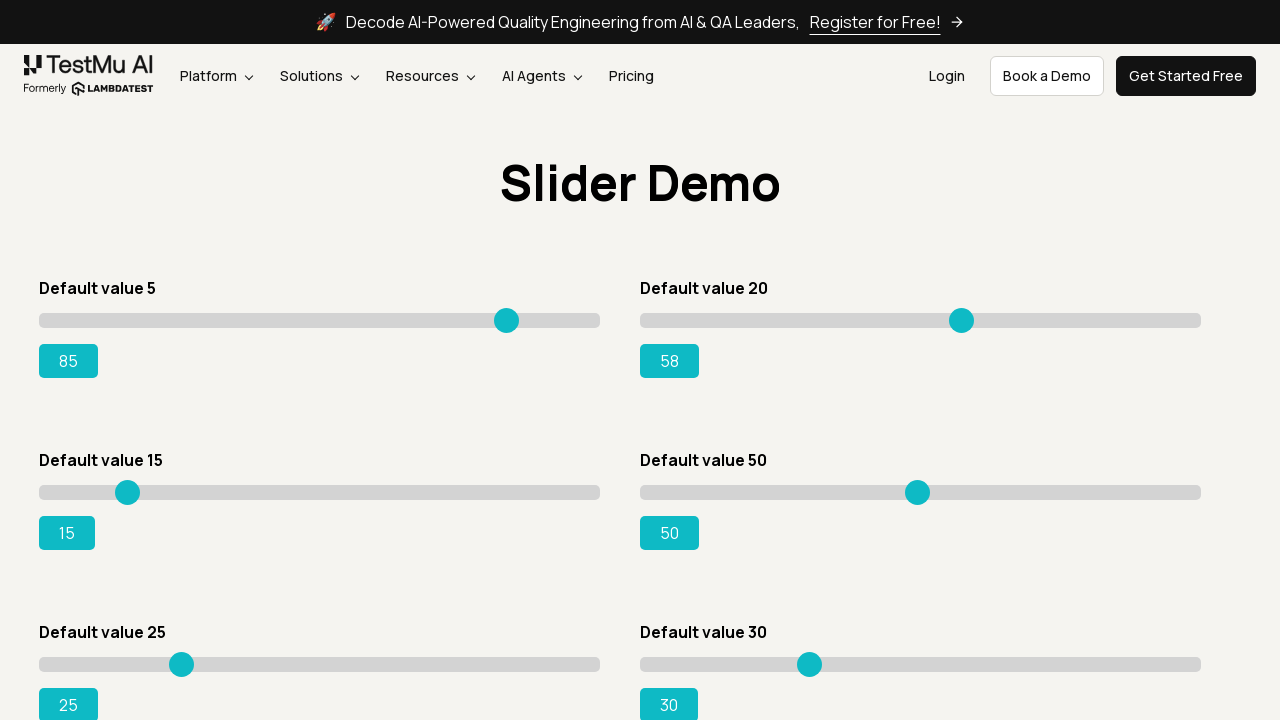

Pressed ArrowRight on slider 2 to increase value towards 85 on input[type='range'] >> nth=1
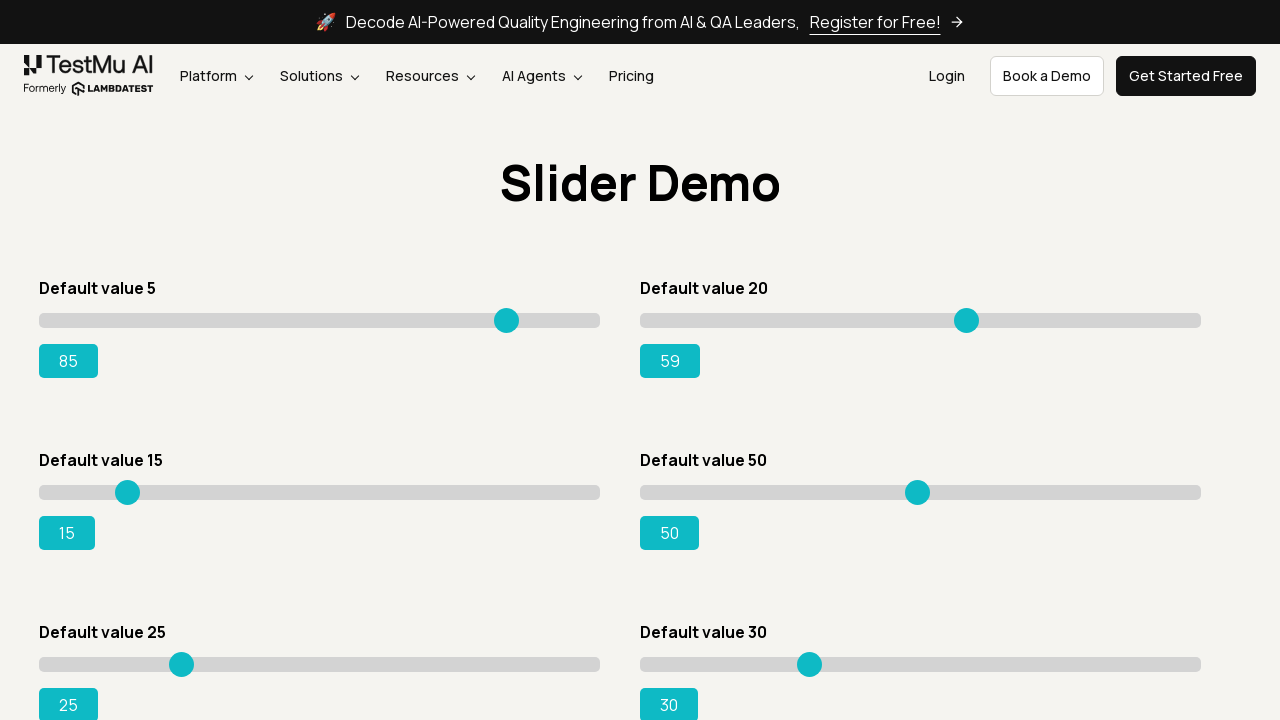

Pressed ArrowRight on slider 2 to increase value towards 85 on input[type='range'] >> nth=1
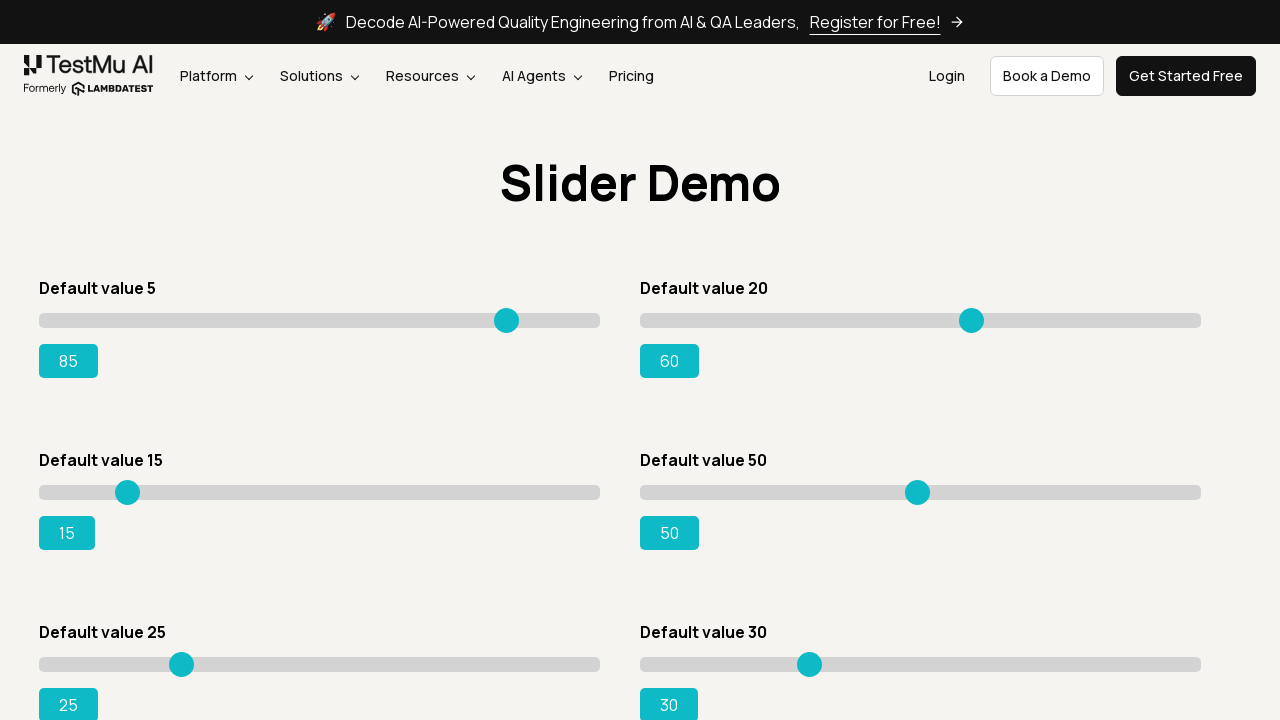

Pressed ArrowRight on slider 2 to increase value towards 85 on input[type='range'] >> nth=1
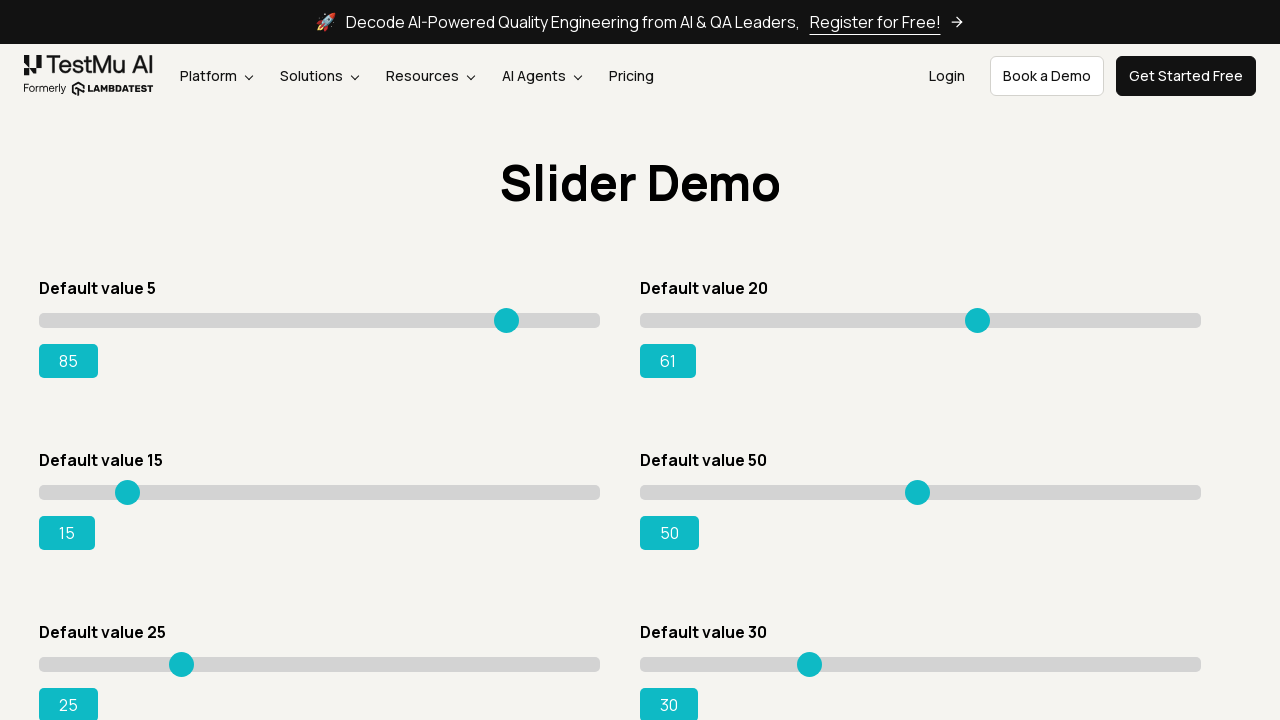

Pressed ArrowRight on slider 2 to increase value towards 85 on input[type='range'] >> nth=1
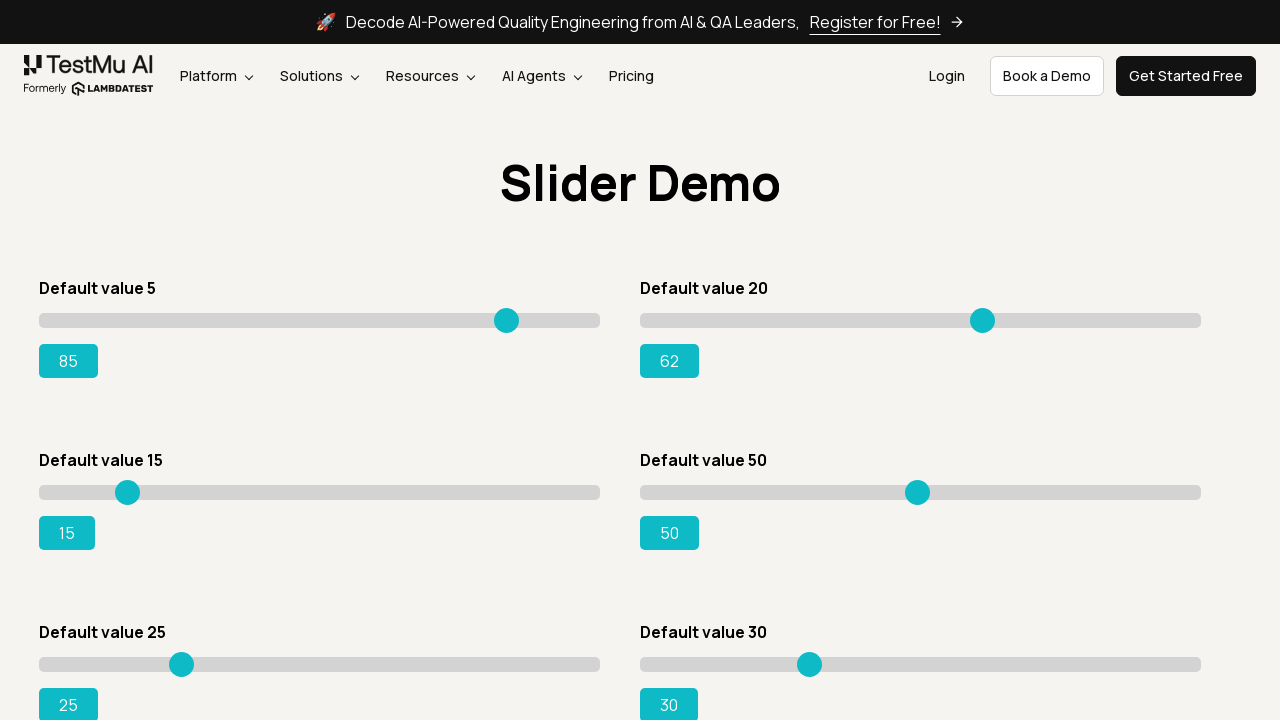

Pressed ArrowRight on slider 2 to increase value towards 85 on input[type='range'] >> nth=1
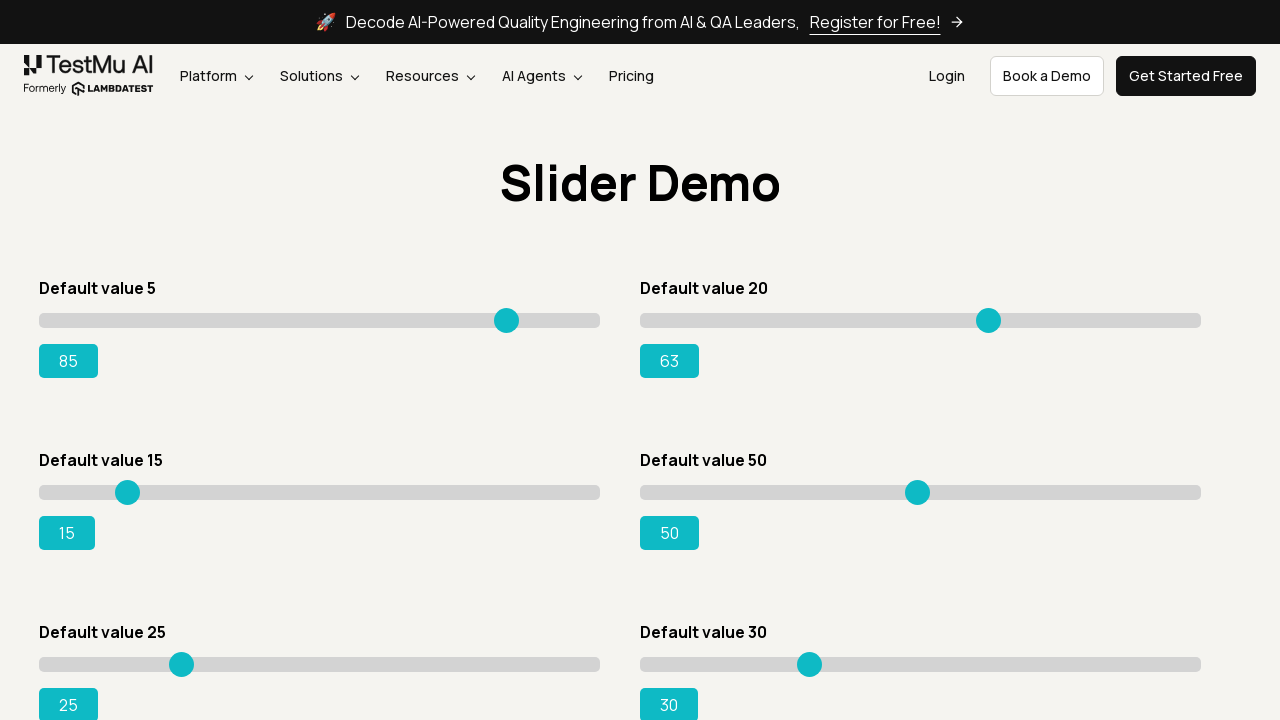

Pressed ArrowRight on slider 2 to increase value towards 85 on input[type='range'] >> nth=1
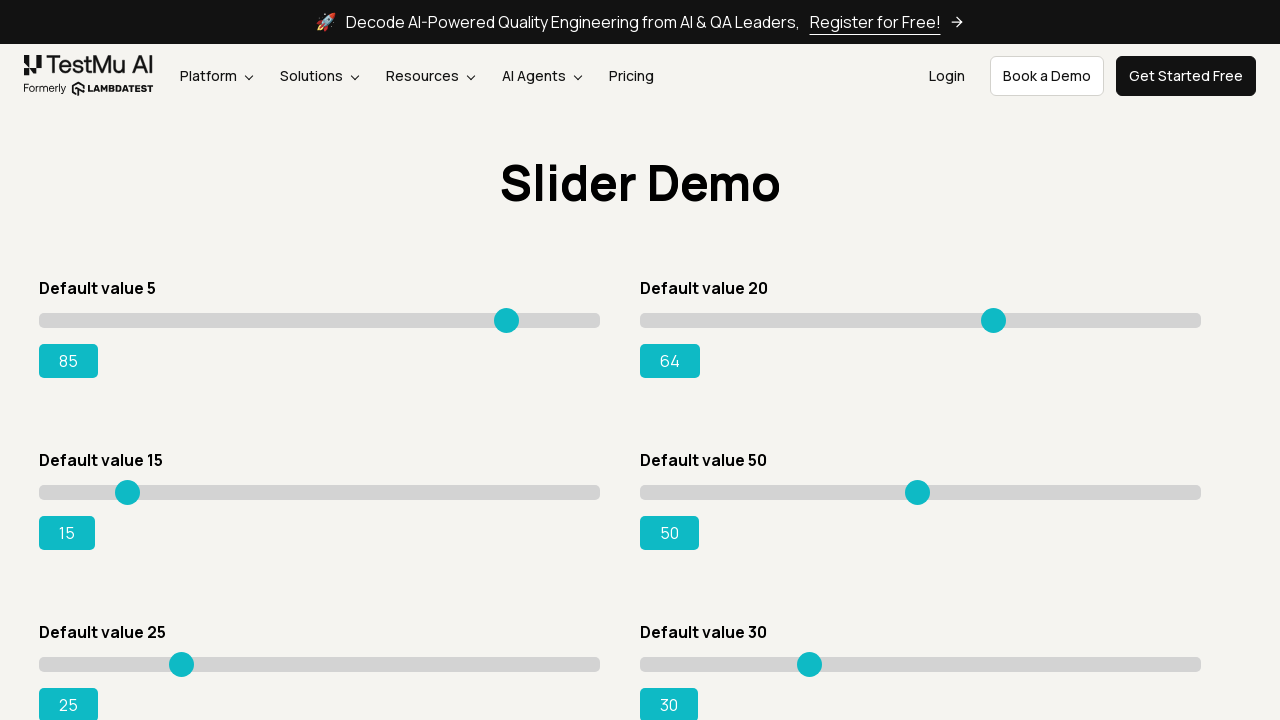

Pressed ArrowRight on slider 2 to increase value towards 85 on input[type='range'] >> nth=1
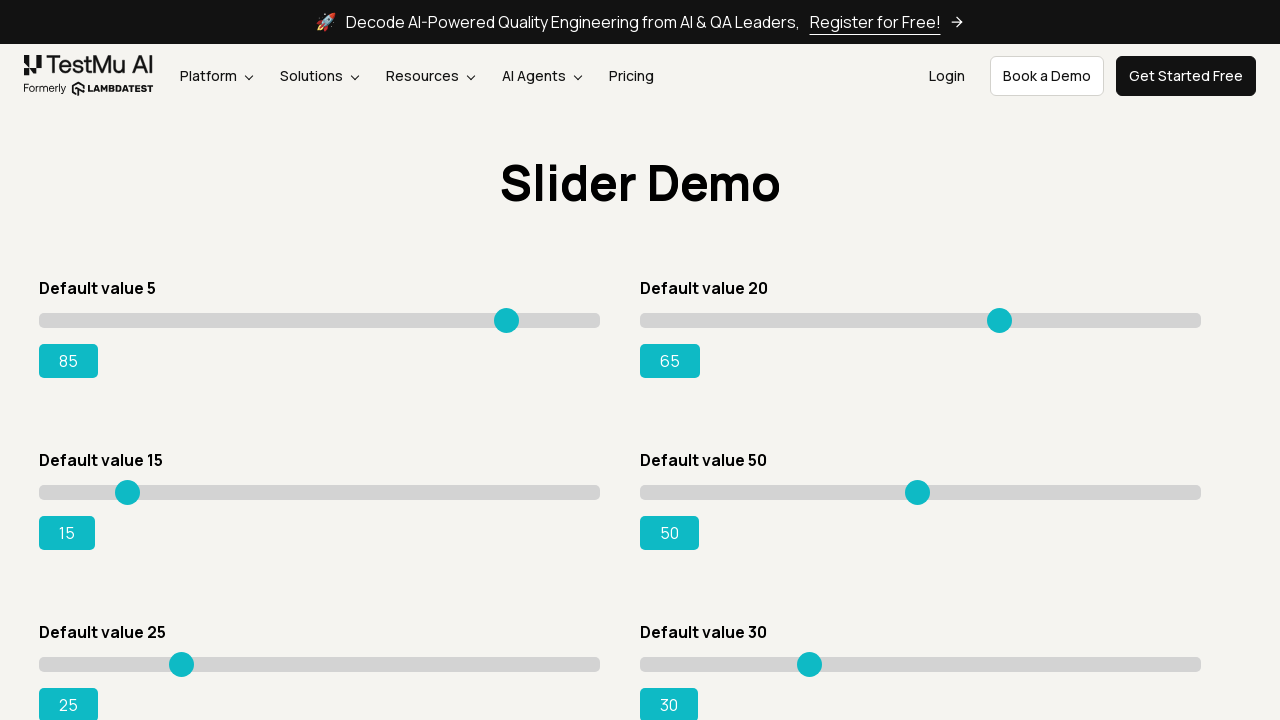

Pressed ArrowRight on slider 2 to increase value towards 85 on input[type='range'] >> nth=1
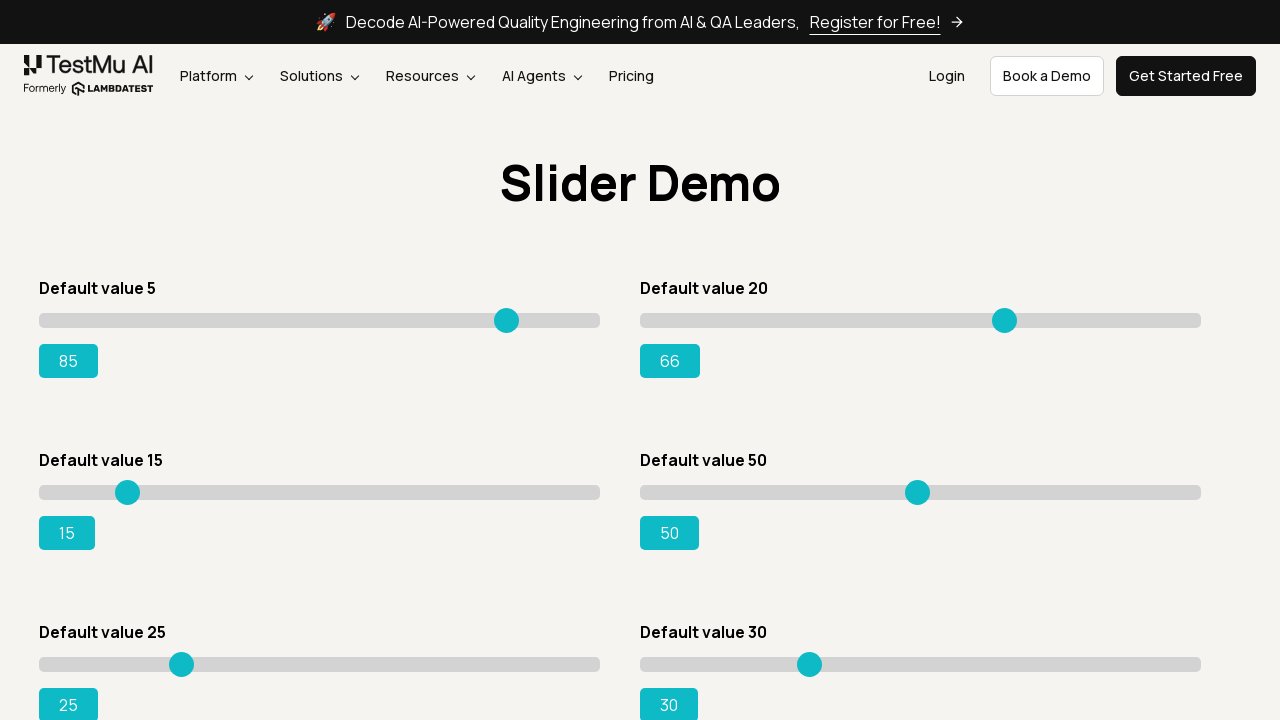

Pressed ArrowRight on slider 2 to increase value towards 85 on input[type='range'] >> nth=1
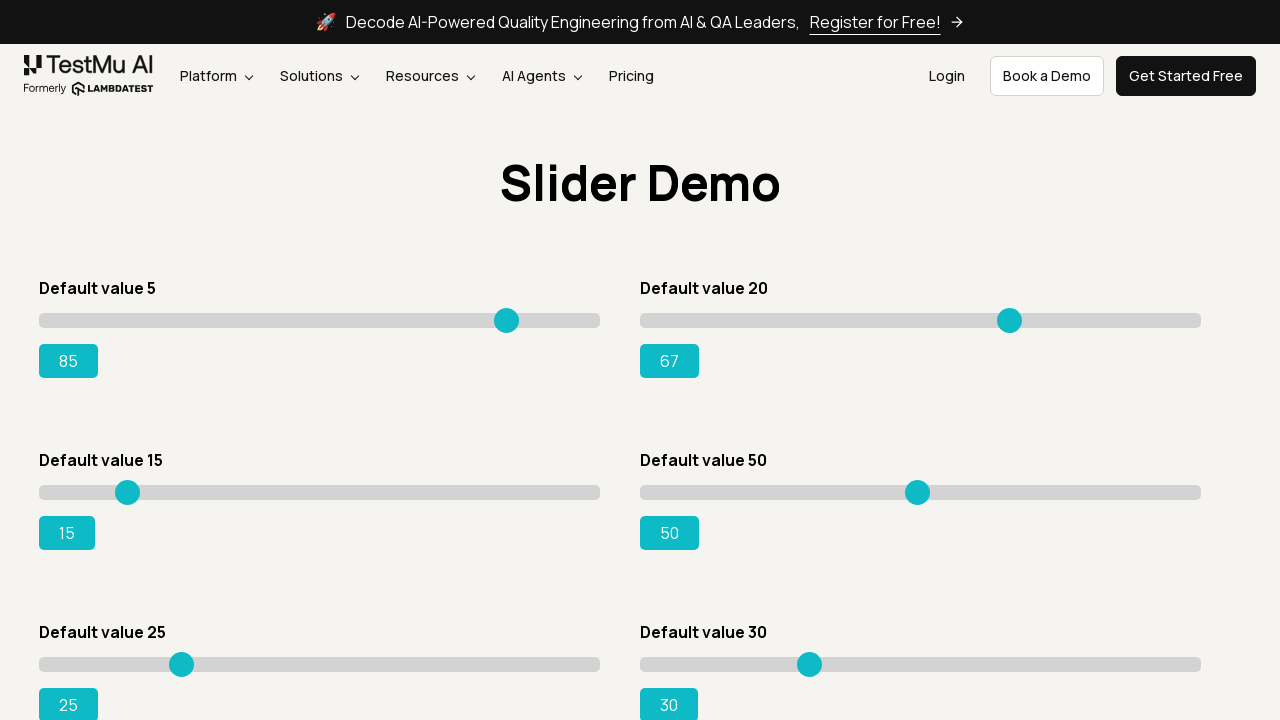

Pressed ArrowRight on slider 2 to increase value towards 85 on input[type='range'] >> nth=1
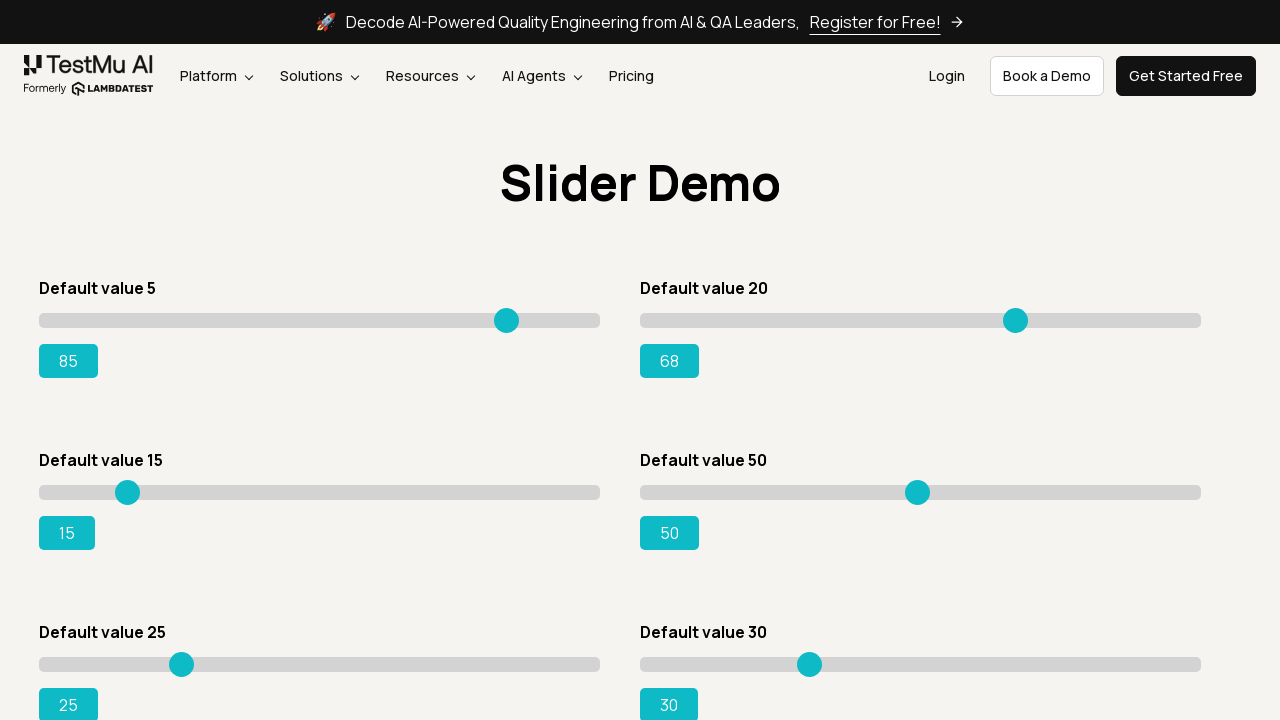

Pressed ArrowRight on slider 2 to increase value towards 85 on input[type='range'] >> nth=1
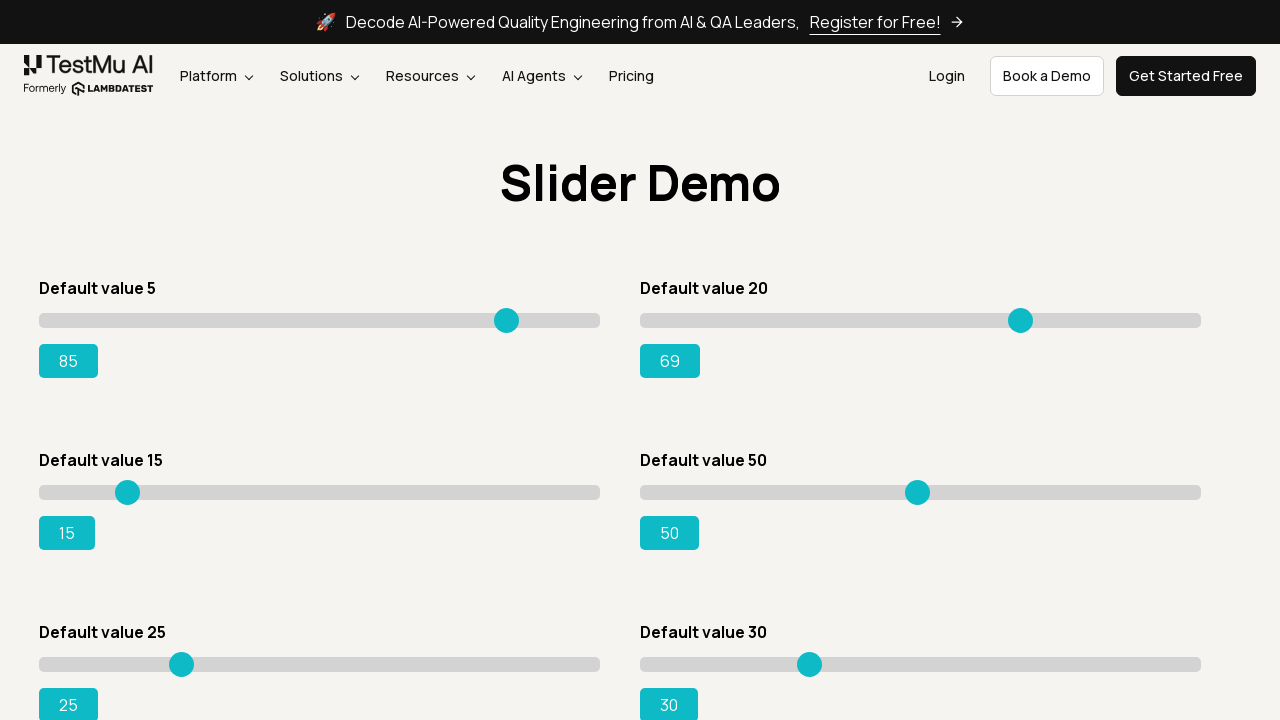

Pressed ArrowRight on slider 2 to increase value towards 85 on input[type='range'] >> nth=1
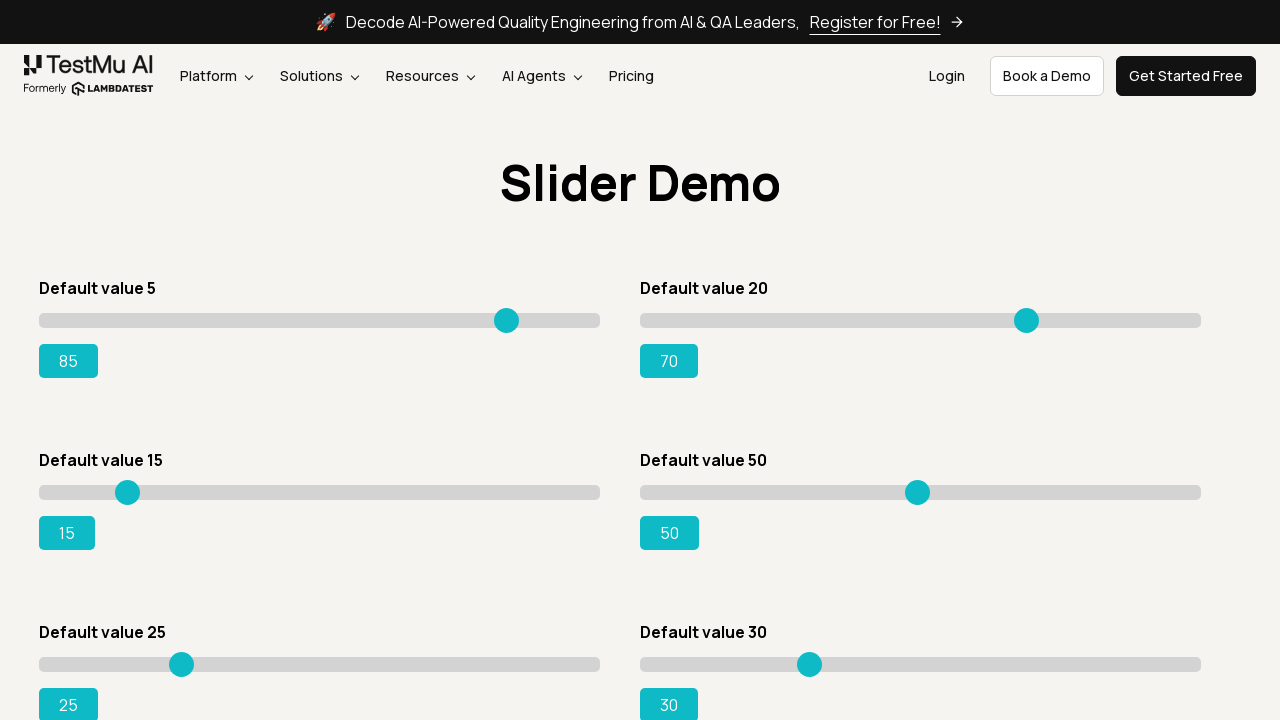

Pressed ArrowRight on slider 2 to increase value towards 85 on input[type='range'] >> nth=1
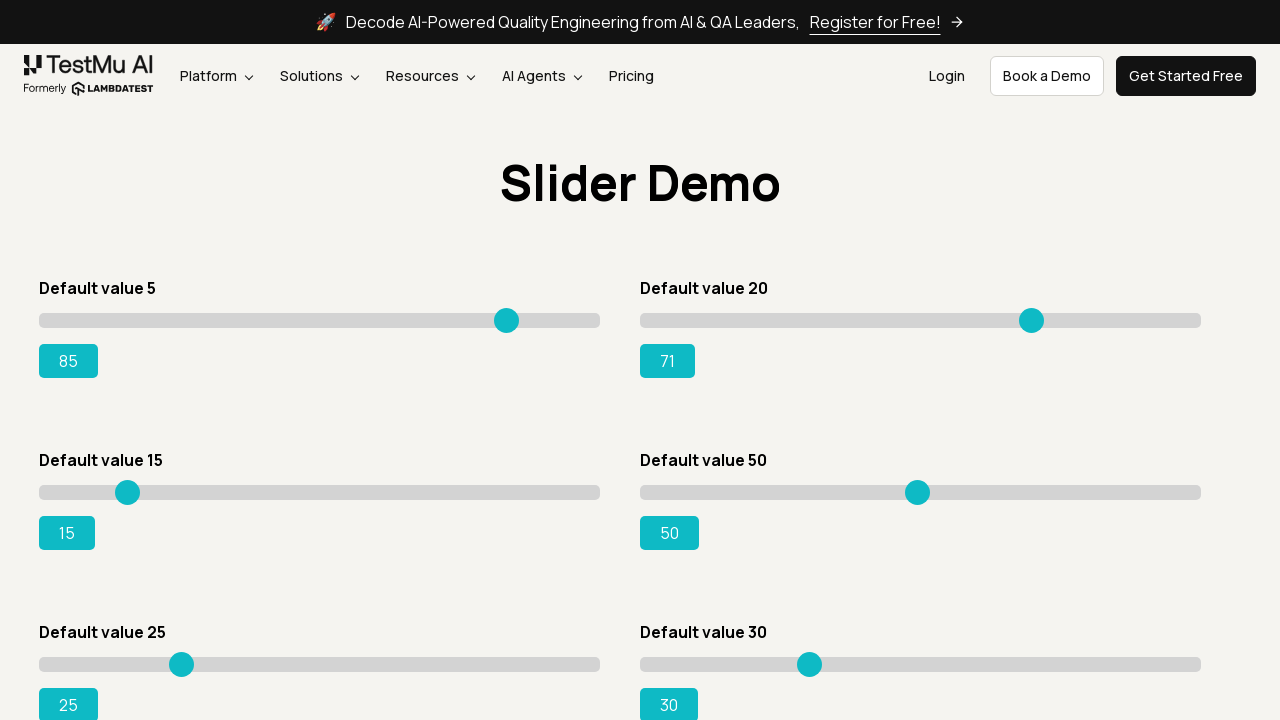

Pressed ArrowRight on slider 2 to increase value towards 85 on input[type='range'] >> nth=1
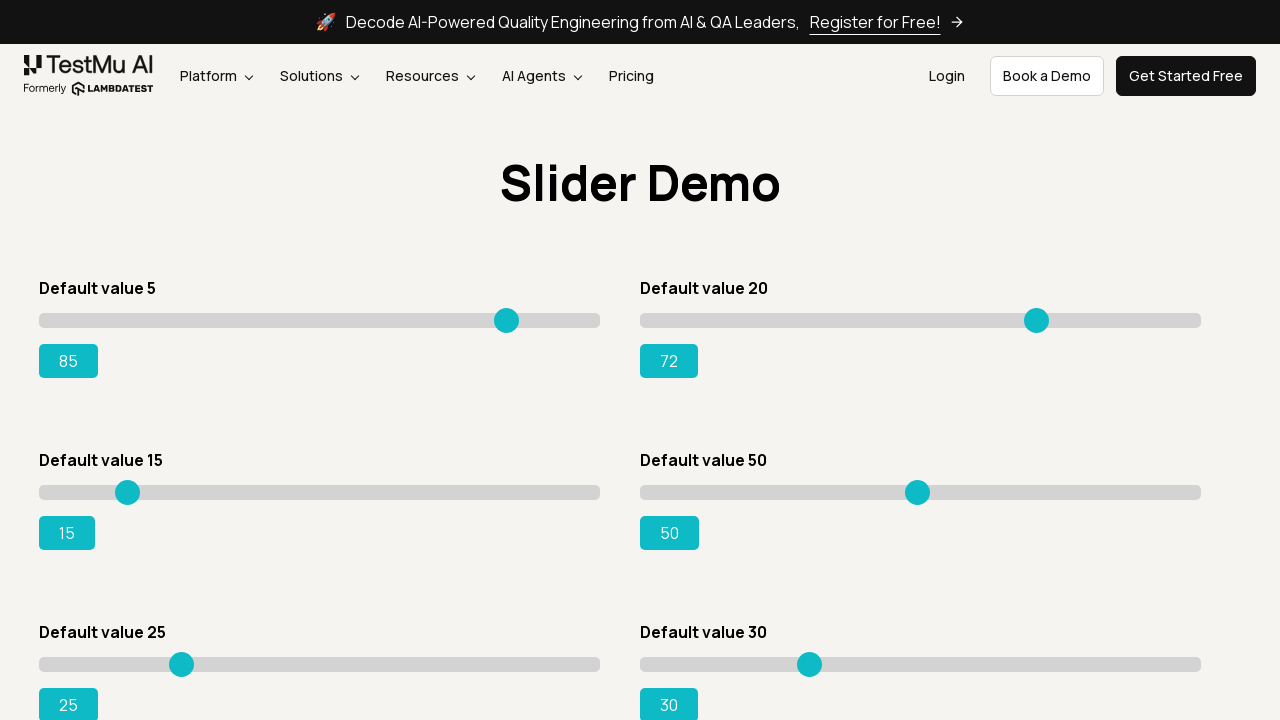

Pressed ArrowRight on slider 2 to increase value towards 85 on input[type='range'] >> nth=1
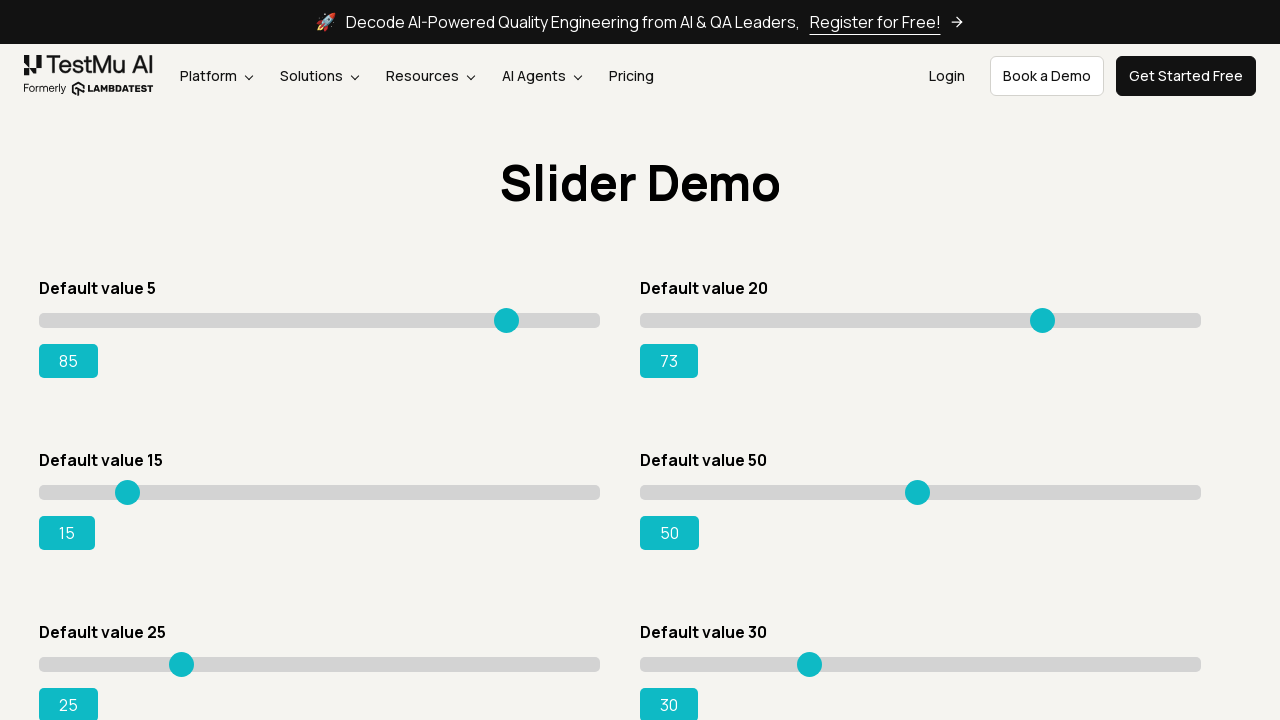

Pressed ArrowRight on slider 2 to increase value towards 85 on input[type='range'] >> nth=1
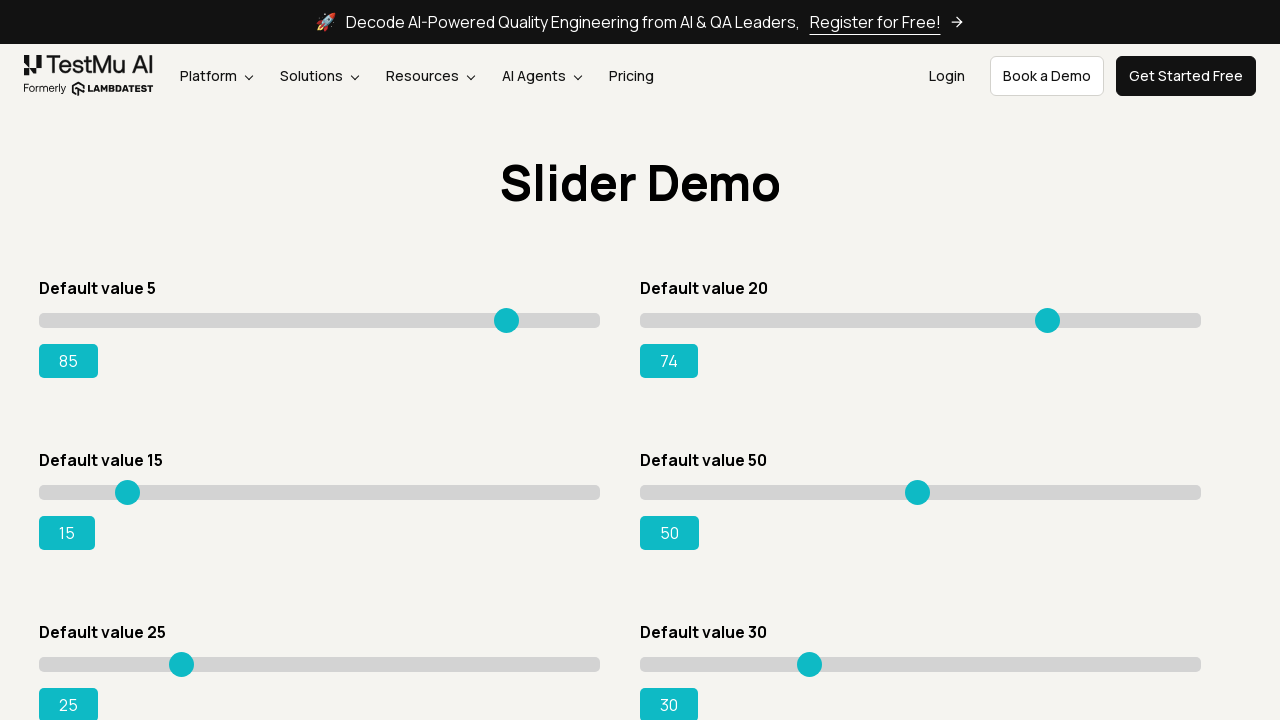

Pressed ArrowRight on slider 2 to increase value towards 85 on input[type='range'] >> nth=1
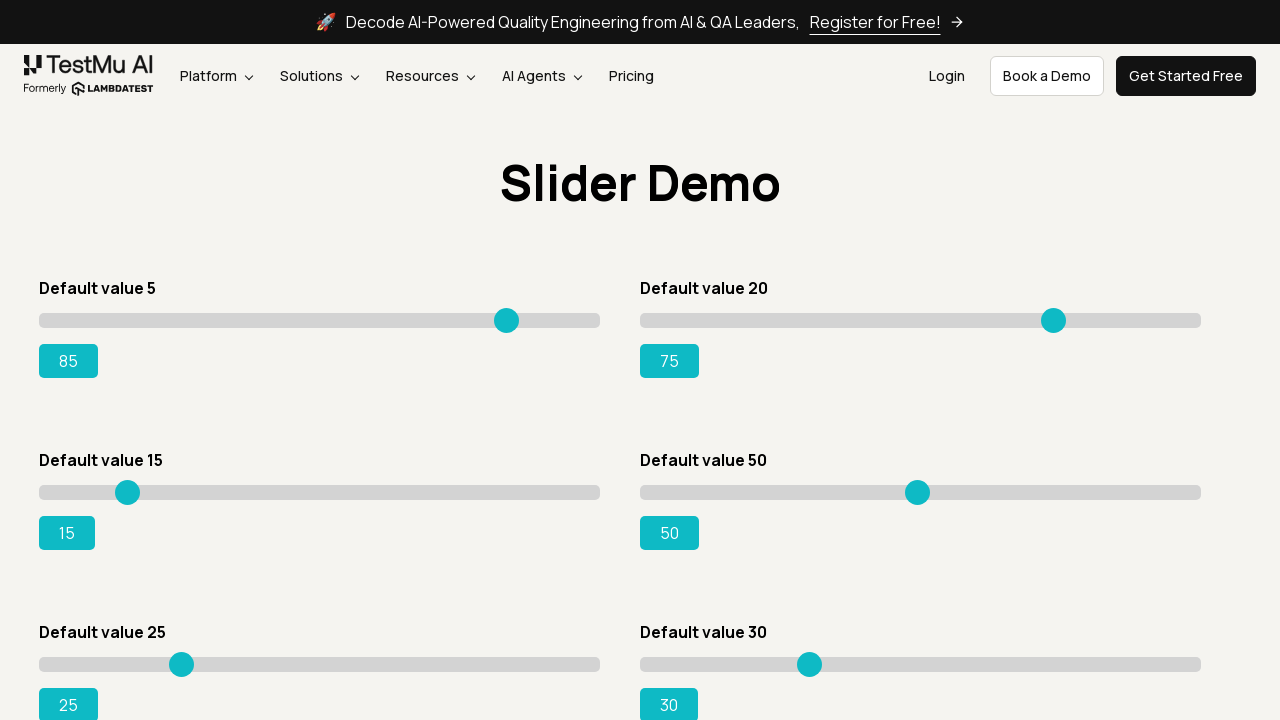

Pressed ArrowRight on slider 2 to increase value towards 85 on input[type='range'] >> nth=1
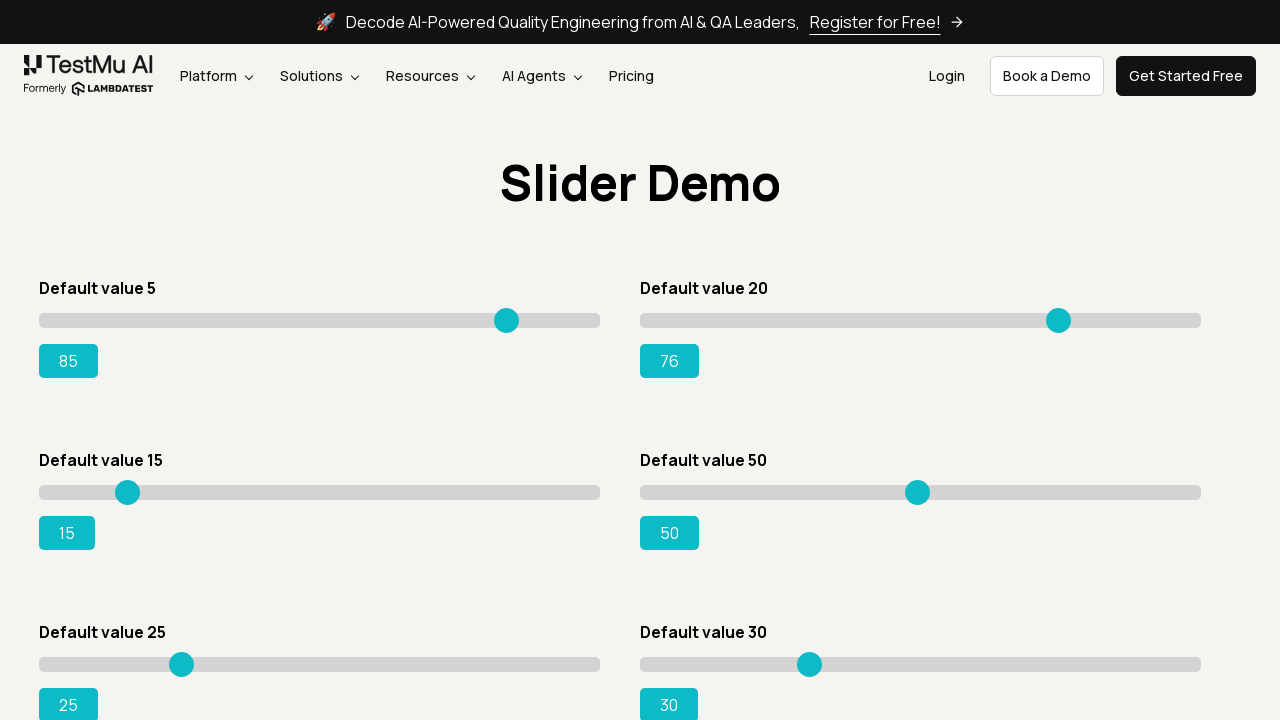

Pressed ArrowRight on slider 2 to increase value towards 85 on input[type='range'] >> nth=1
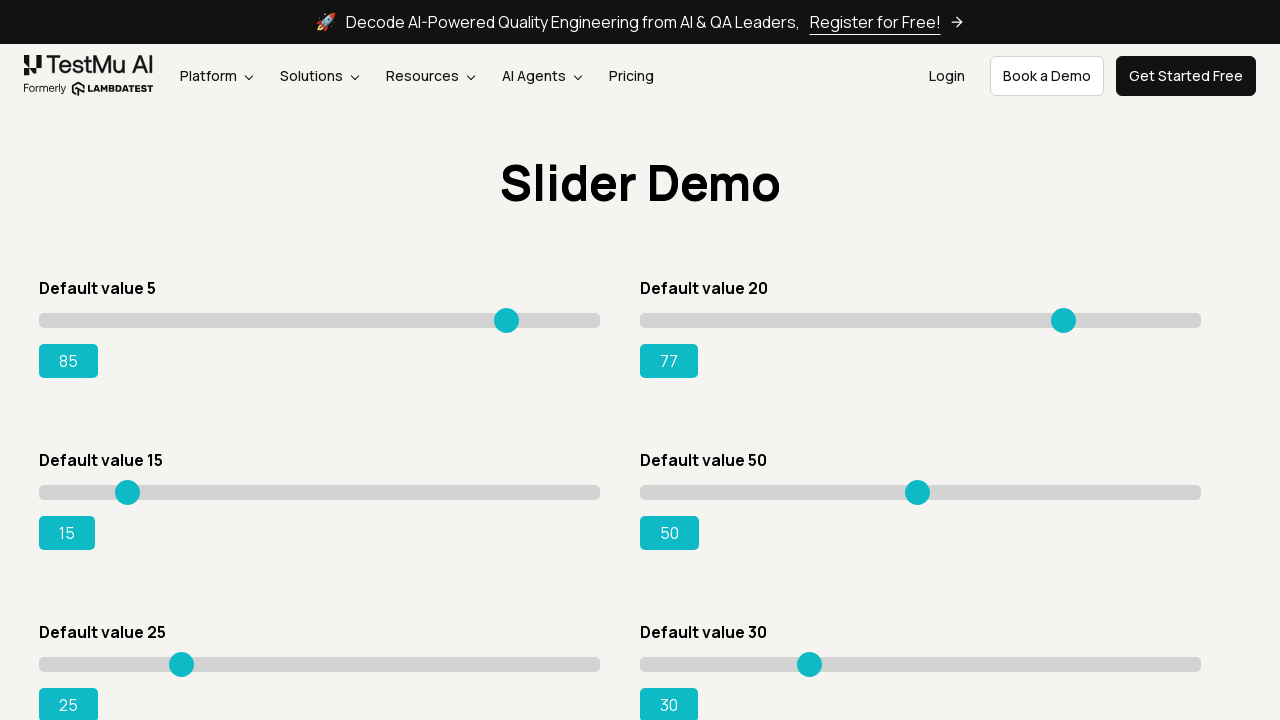

Pressed ArrowRight on slider 2 to increase value towards 85 on input[type='range'] >> nth=1
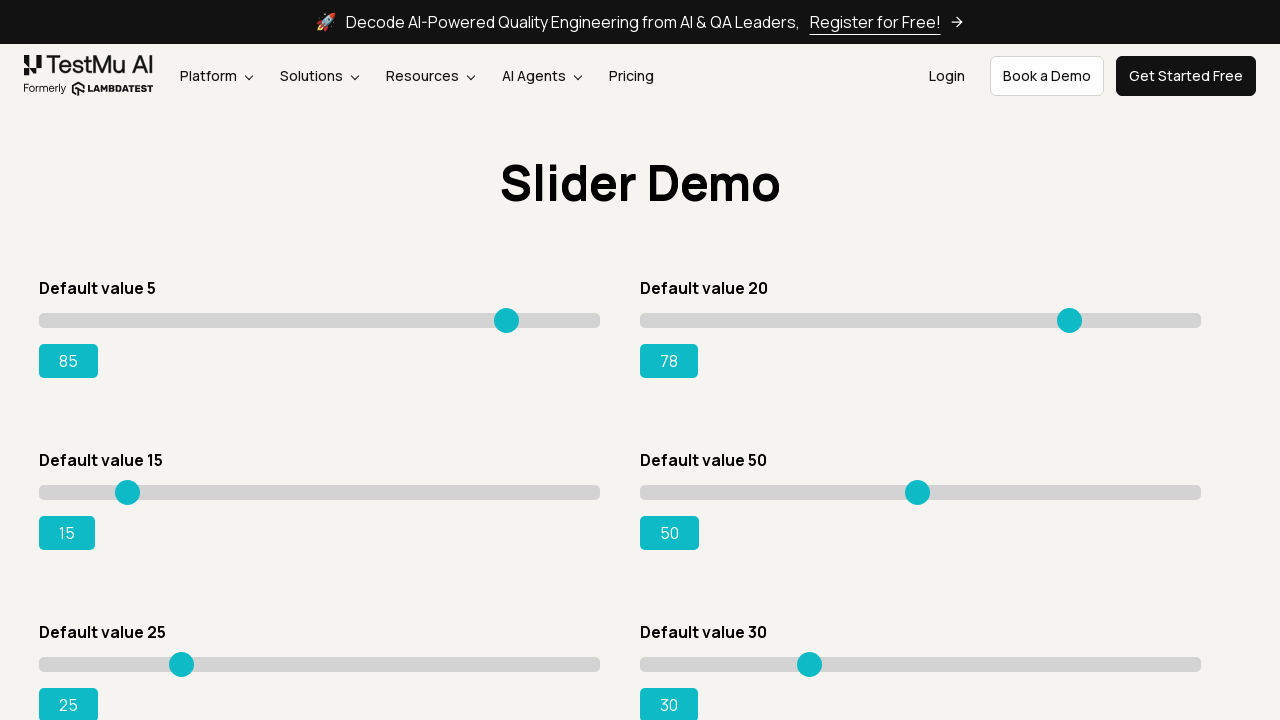

Pressed ArrowRight on slider 2 to increase value towards 85 on input[type='range'] >> nth=1
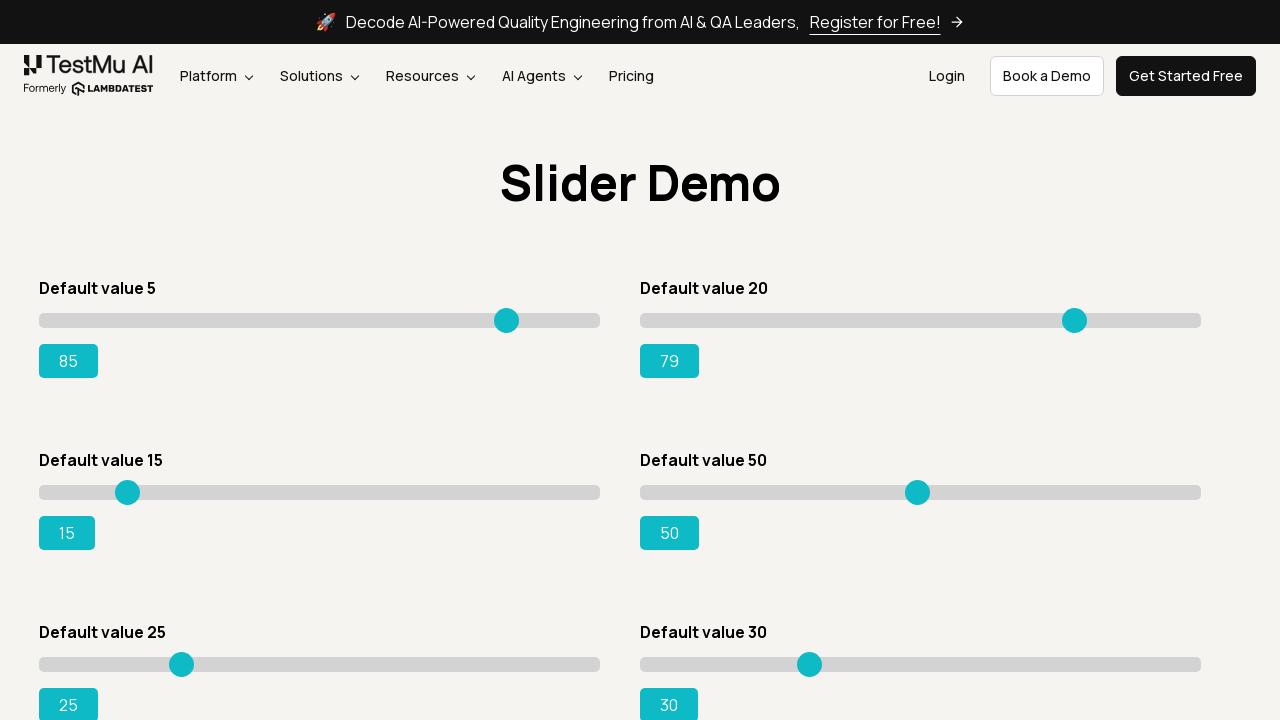

Pressed ArrowRight on slider 2 to increase value towards 85 on input[type='range'] >> nth=1
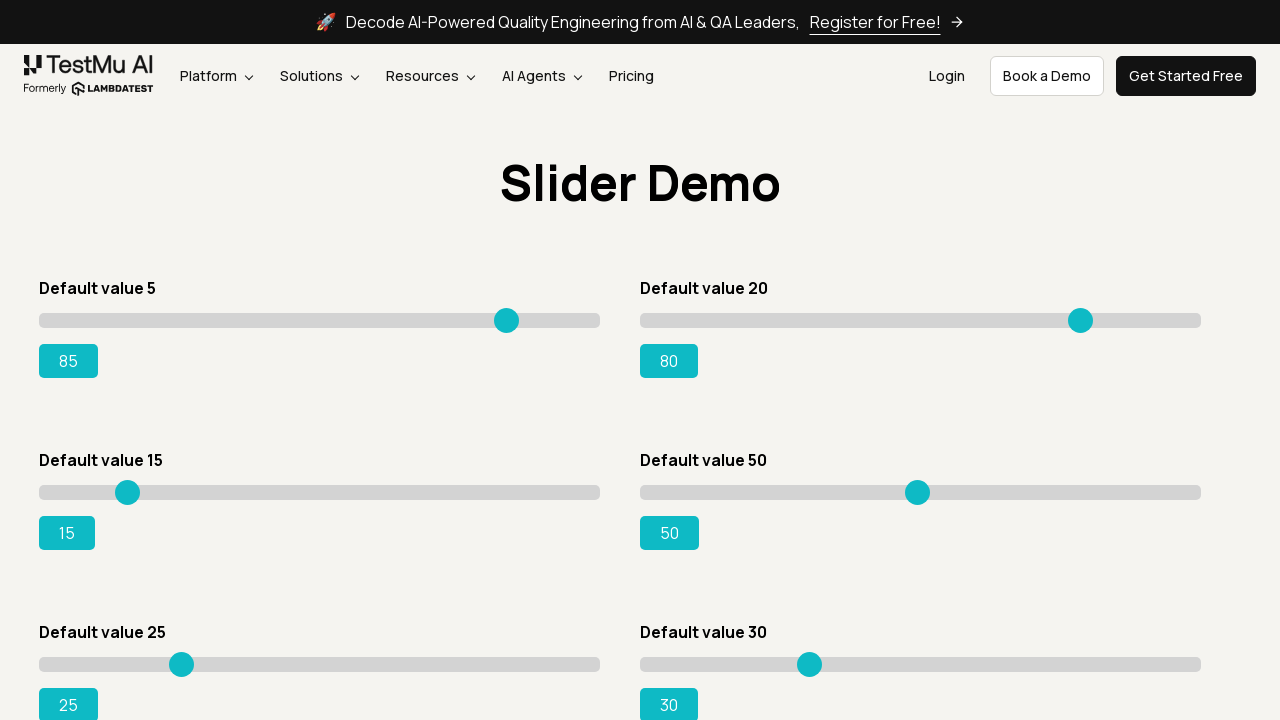

Pressed ArrowRight on slider 2 to increase value towards 85 on input[type='range'] >> nth=1
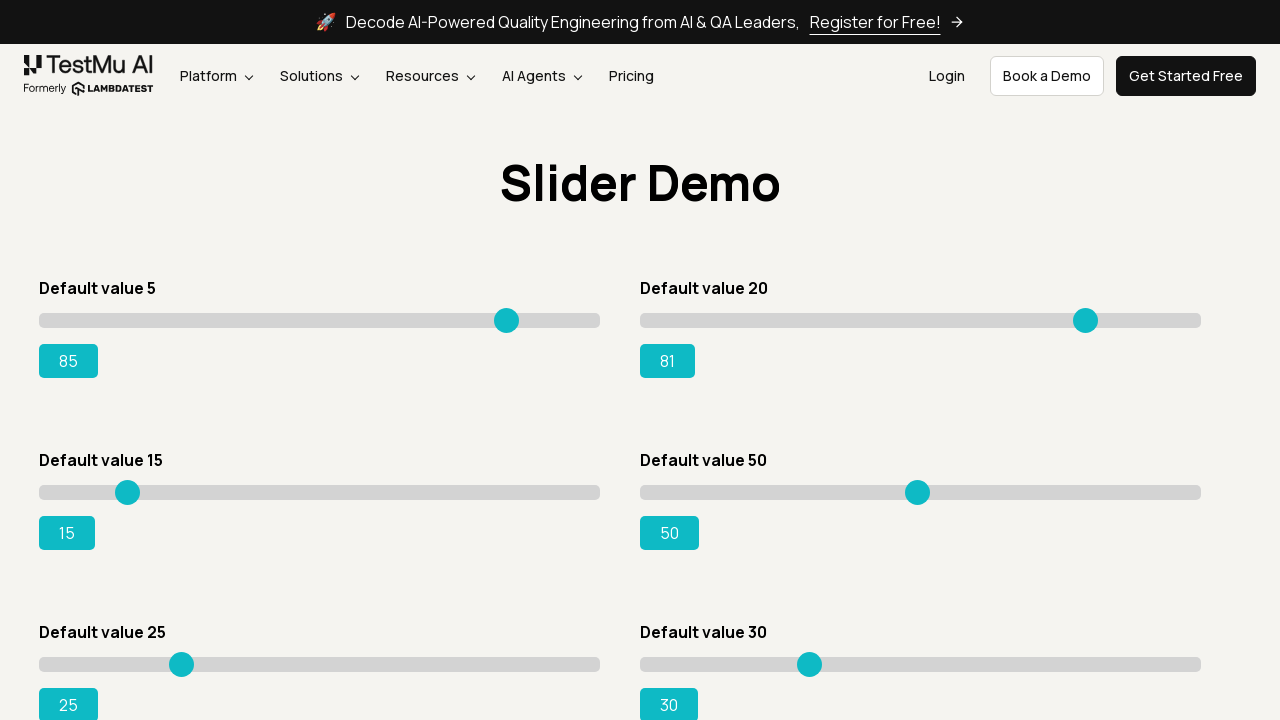

Pressed ArrowRight on slider 2 to increase value towards 85 on input[type='range'] >> nth=1
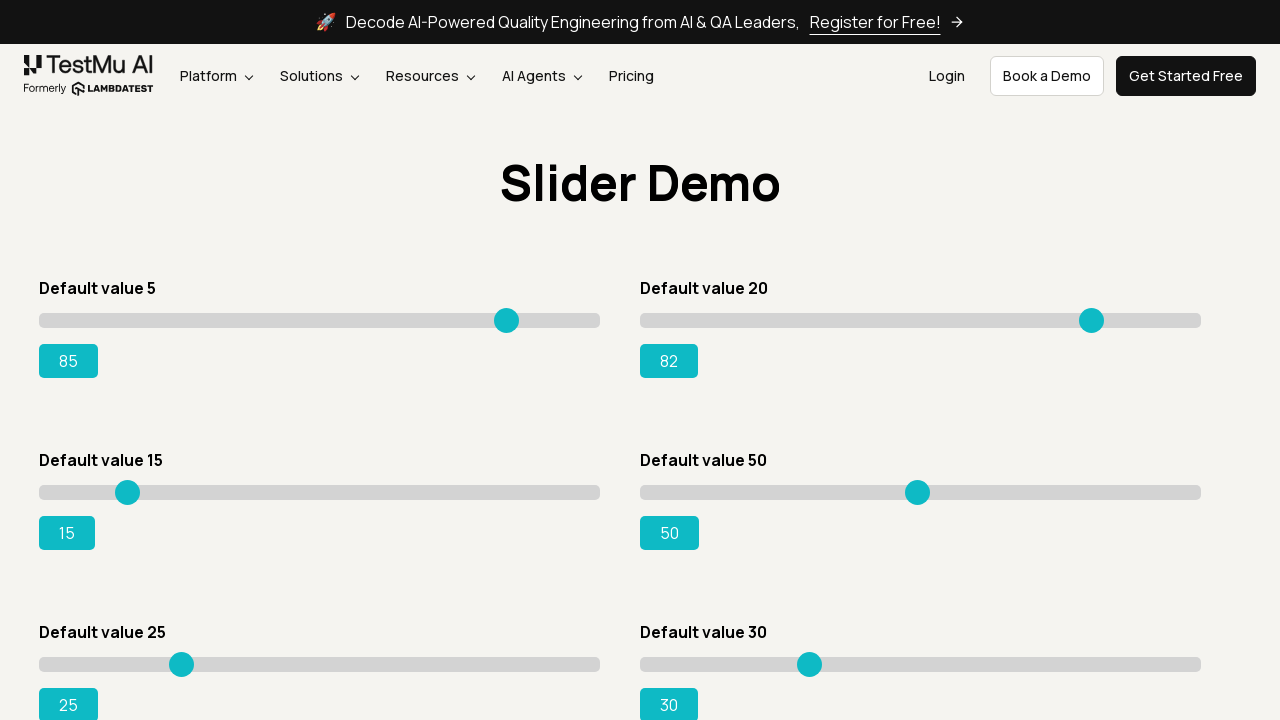

Pressed ArrowRight on slider 2 to increase value towards 85 on input[type='range'] >> nth=1
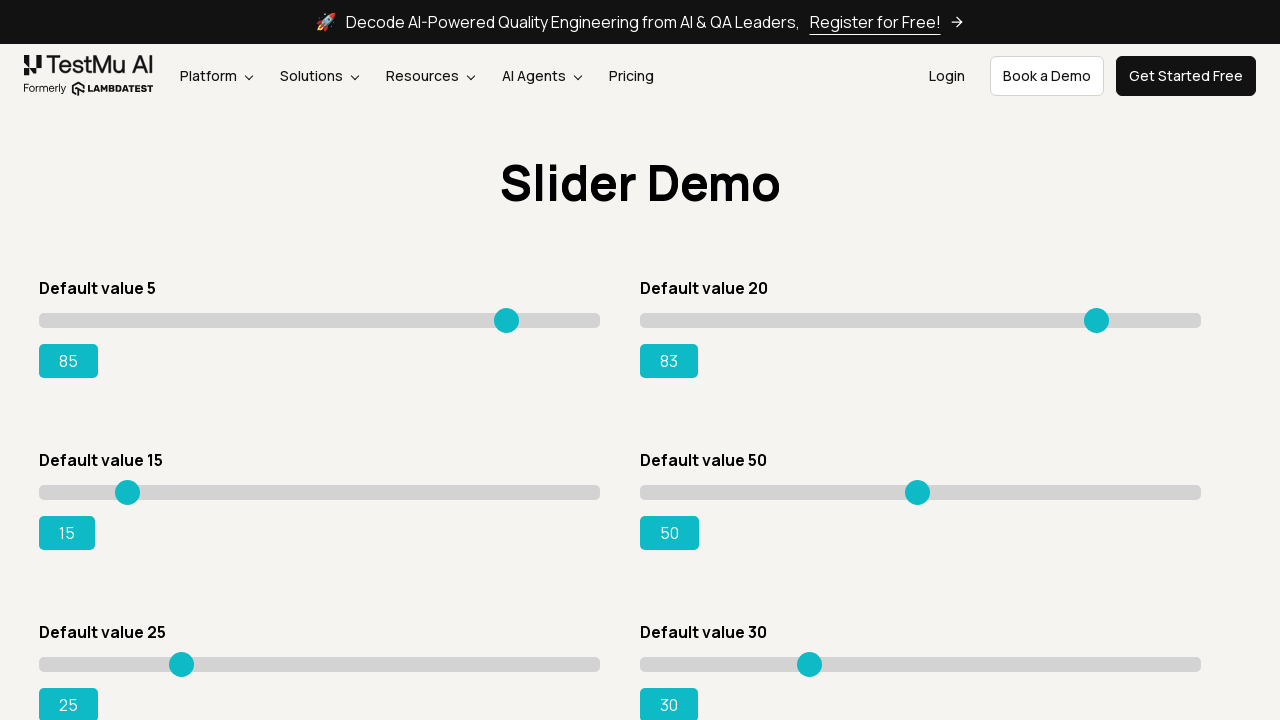

Pressed ArrowRight on slider 2 to increase value towards 85 on input[type='range'] >> nth=1
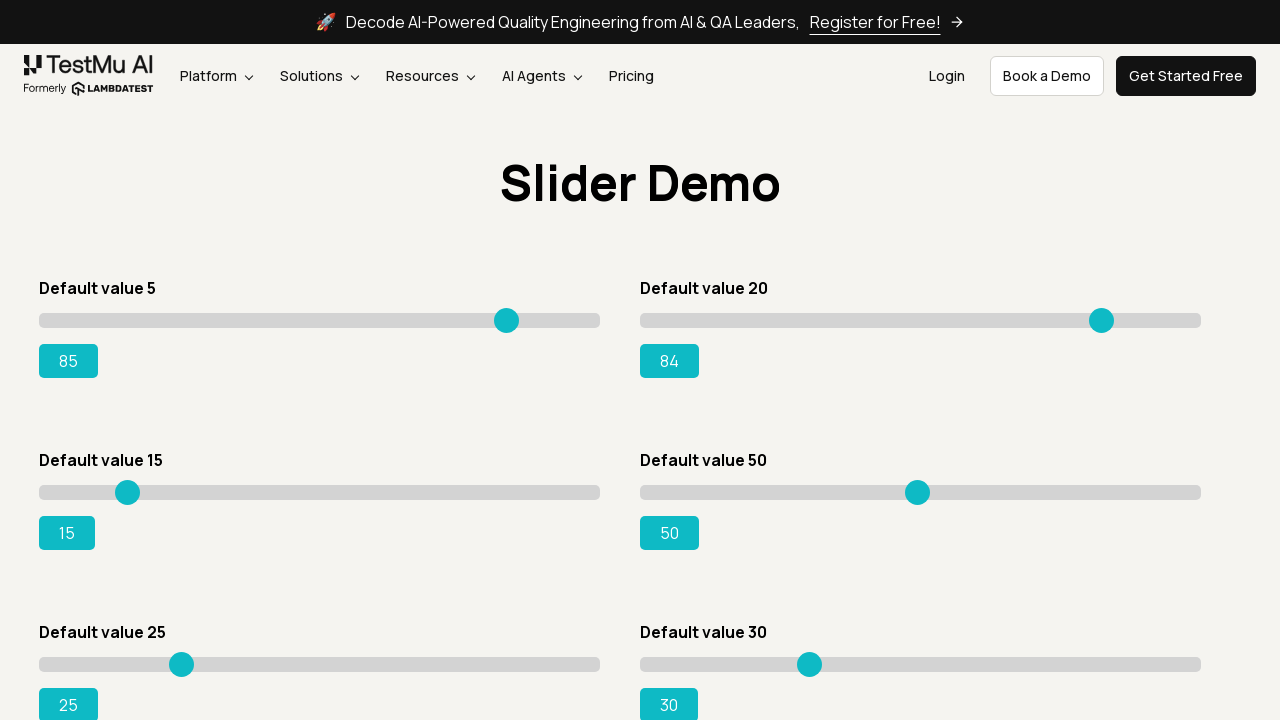

Pressed ArrowRight on slider 2 to increase value towards 85 on input[type='range'] >> nth=1
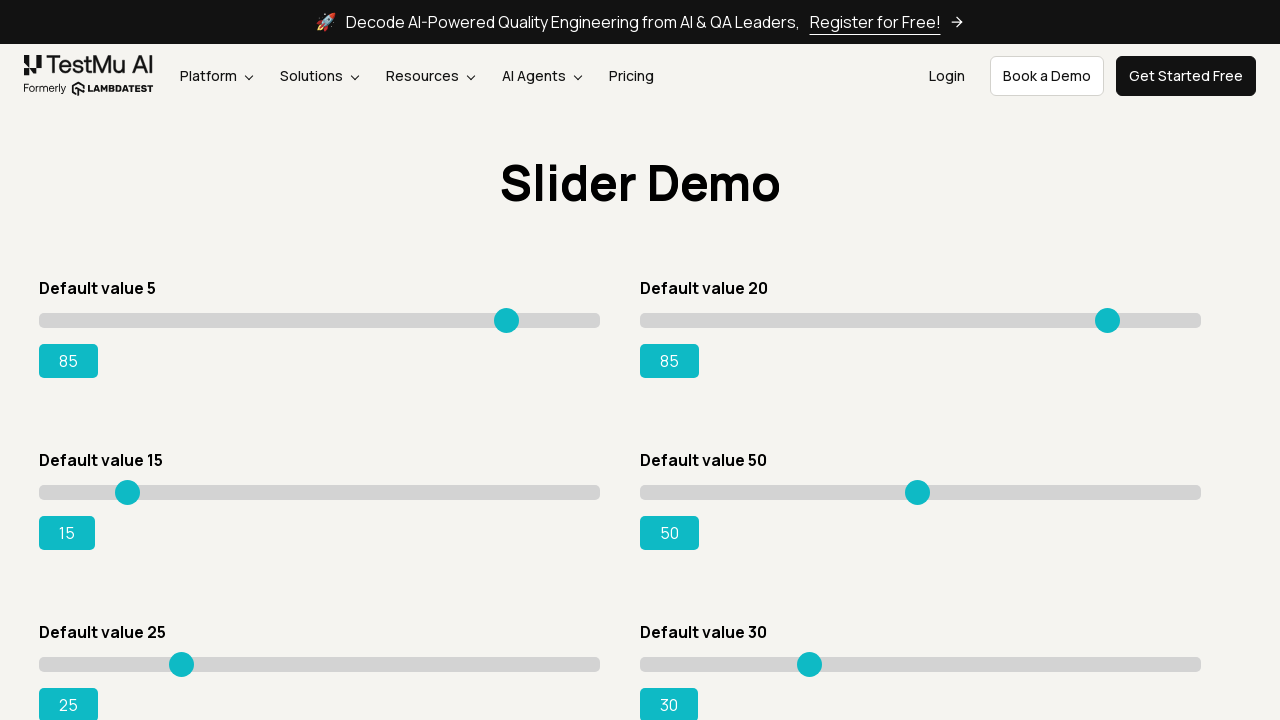

Slider 2 reached target value of 85
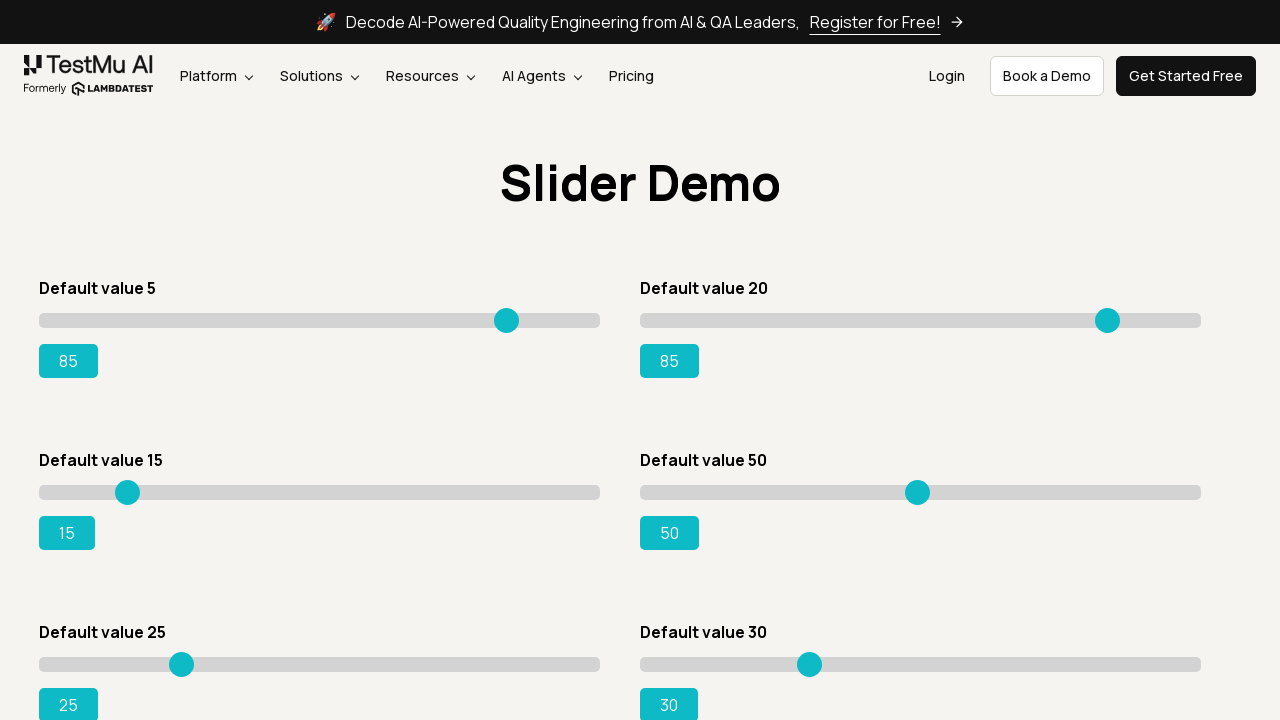

Pressed ArrowRight on slider 3 to increase value towards 85 on input[type='range'] >> nth=2
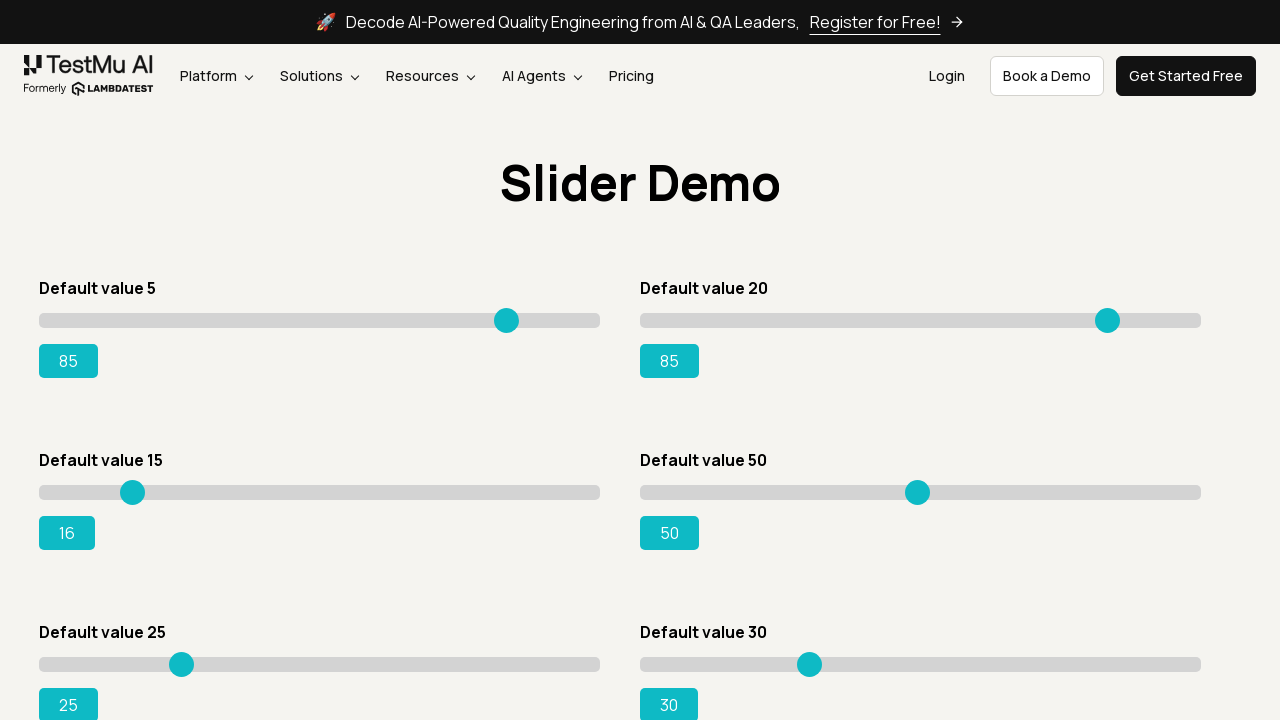

Pressed ArrowRight on slider 3 to increase value towards 85 on input[type='range'] >> nth=2
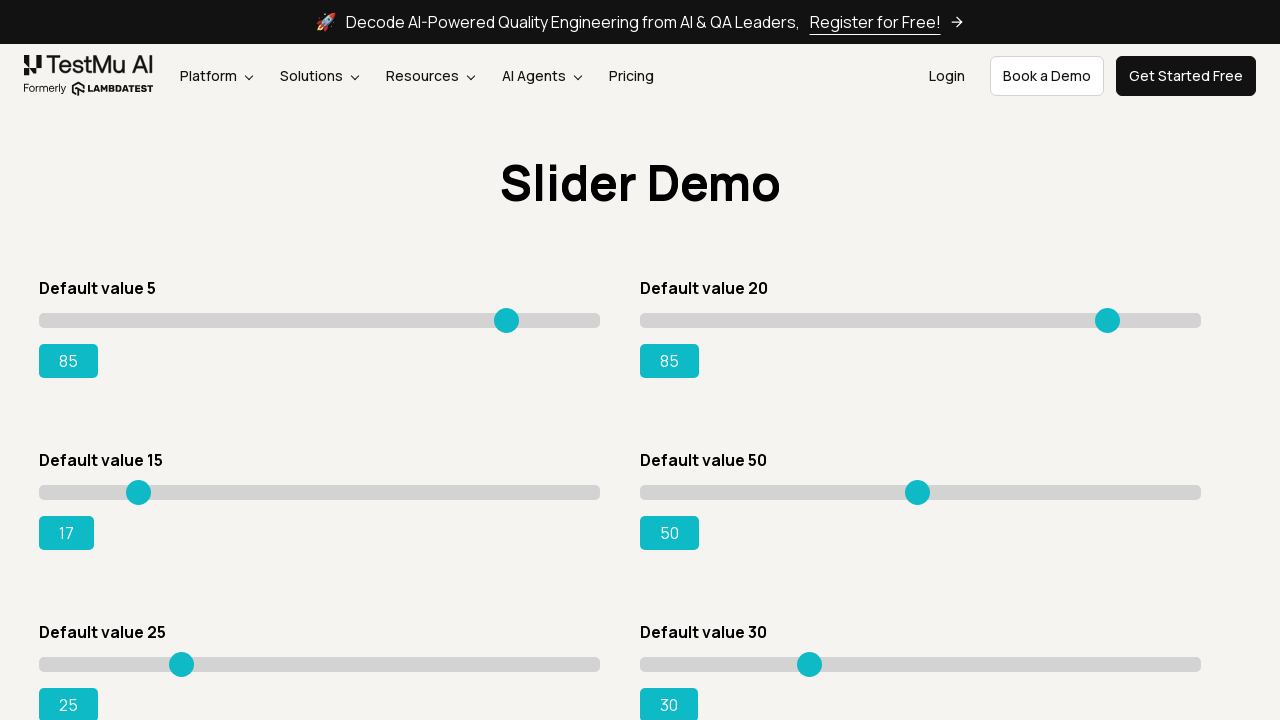

Pressed ArrowRight on slider 3 to increase value towards 85 on input[type='range'] >> nth=2
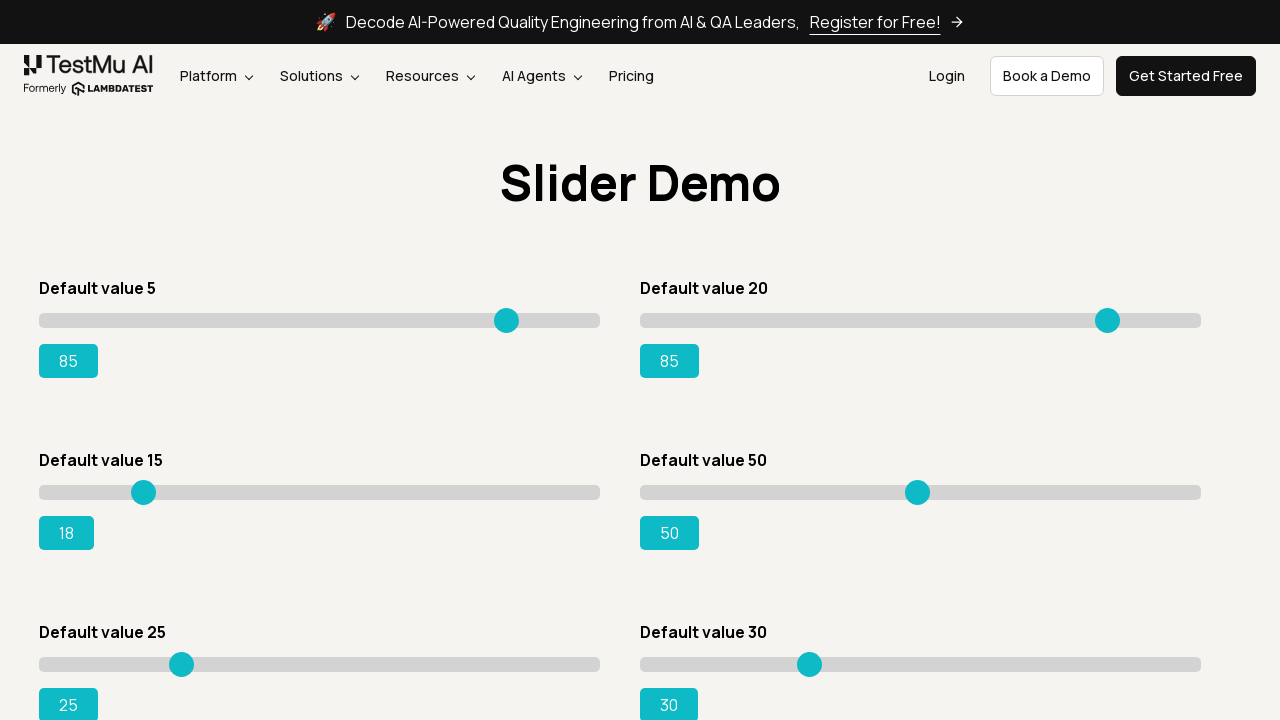

Pressed ArrowRight on slider 3 to increase value towards 85 on input[type='range'] >> nth=2
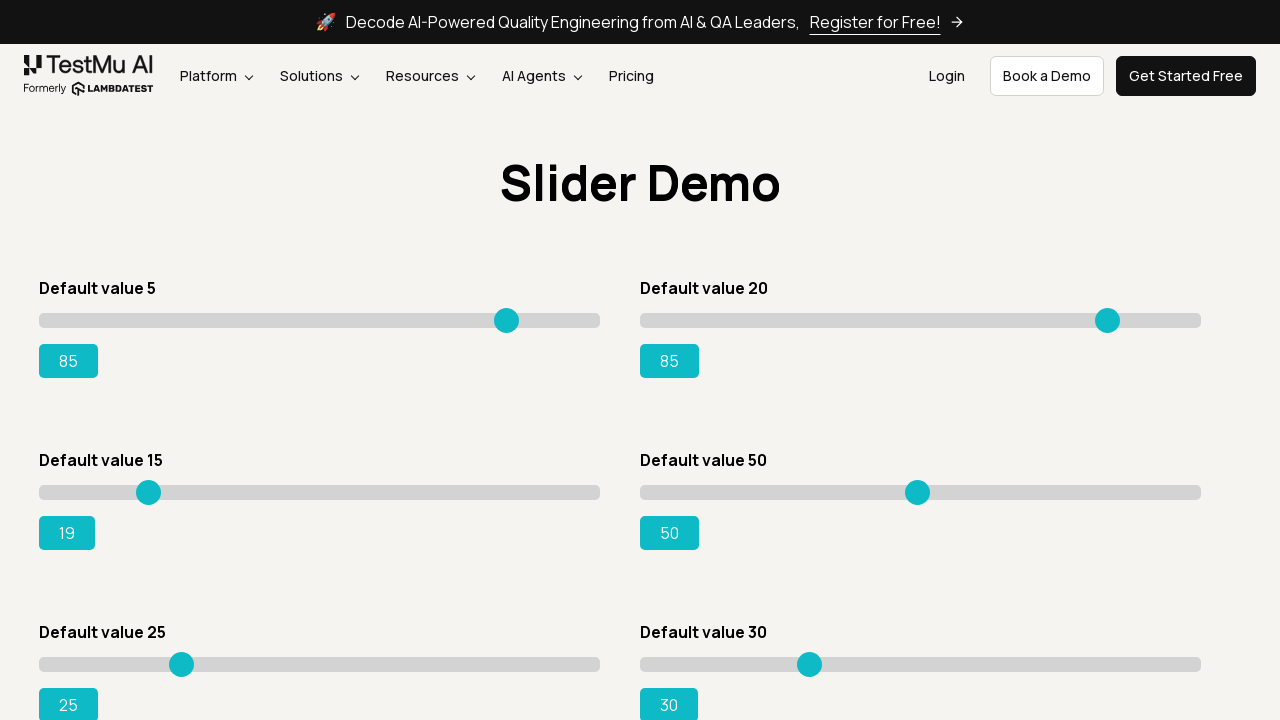

Pressed ArrowRight on slider 3 to increase value towards 85 on input[type='range'] >> nth=2
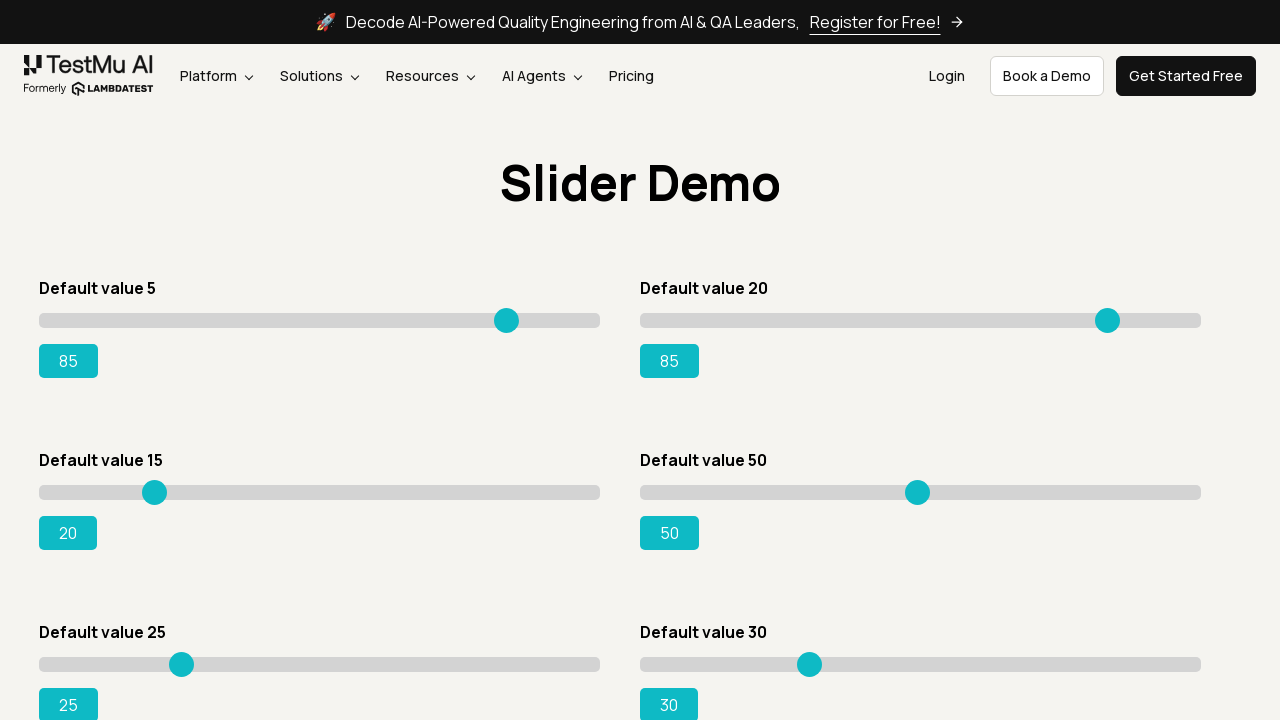

Pressed ArrowRight on slider 3 to increase value towards 85 on input[type='range'] >> nth=2
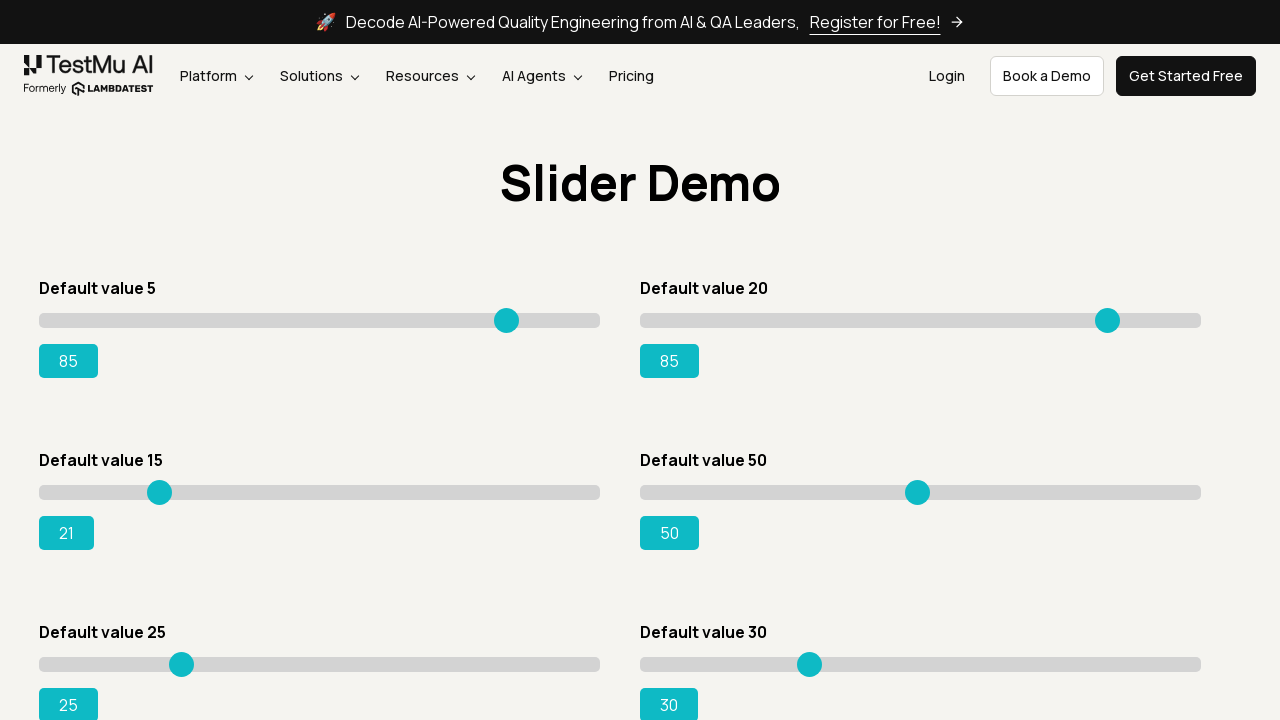

Pressed ArrowRight on slider 3 to increase value towards 85 on input[type='range'] >> nth=2
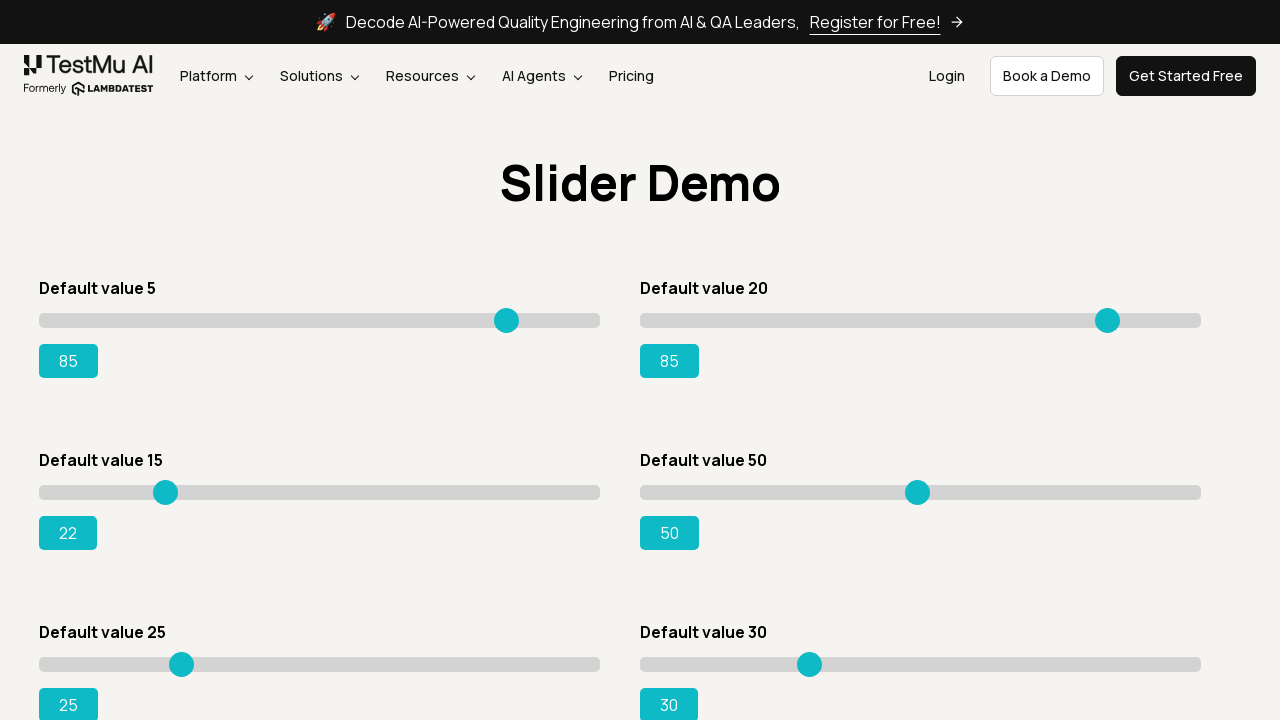

Pressed ArrowRight on slider 3 to increase value towards 85 on input[type='range'] >> nth=2
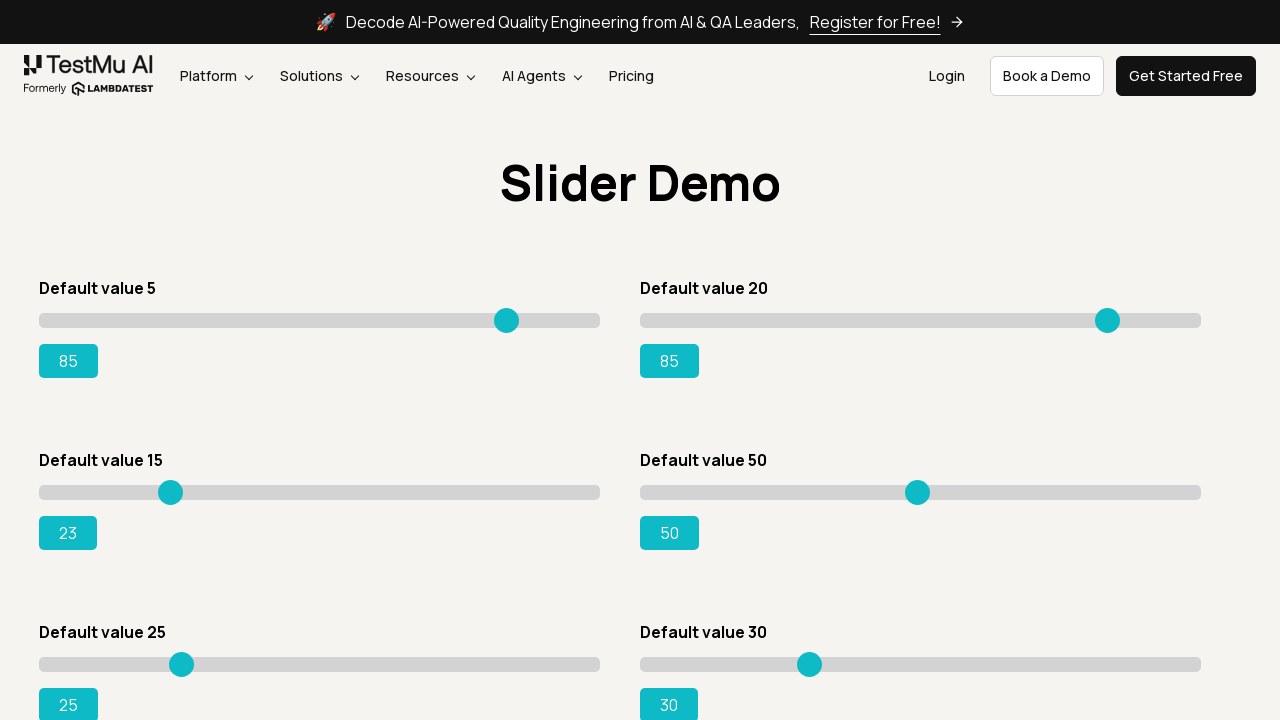

Pressed ArrowRight on slider 3 to increase value towards 85 on input[type='range'] >> nth=2
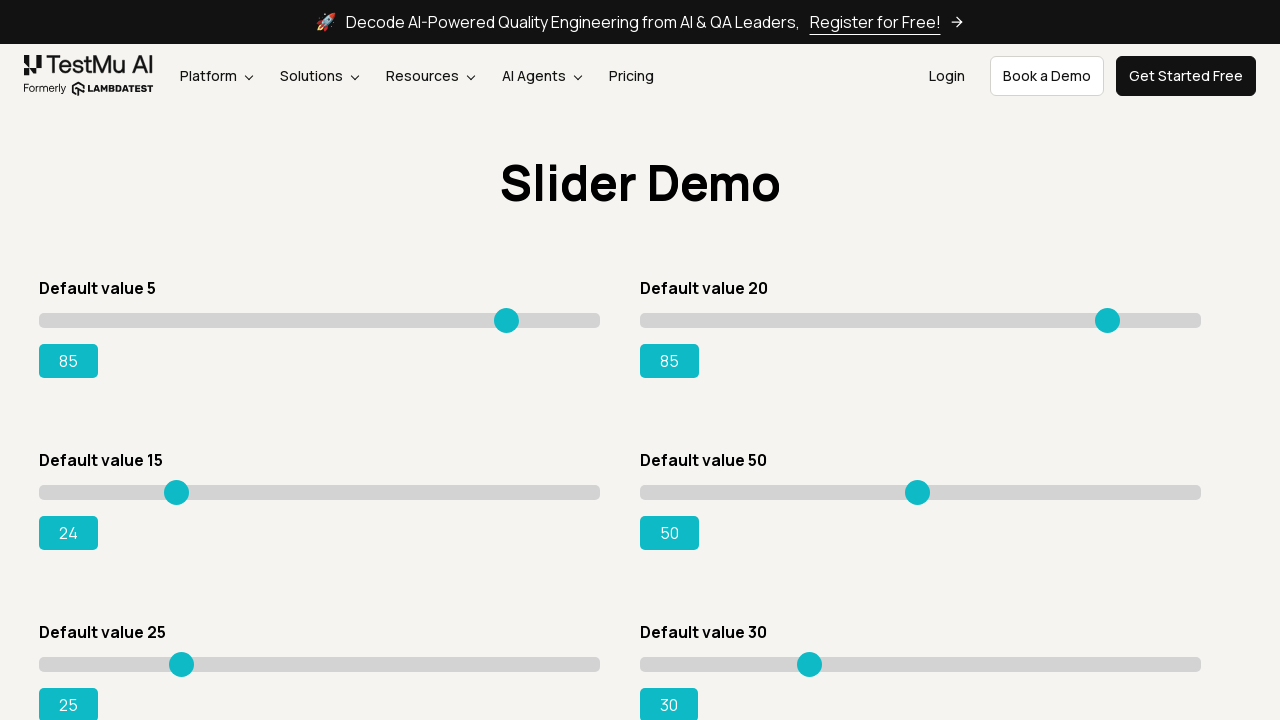

Pressed ArrowRight on slider 3 to increase value towards 85 on input[type='range'] >> nth=2
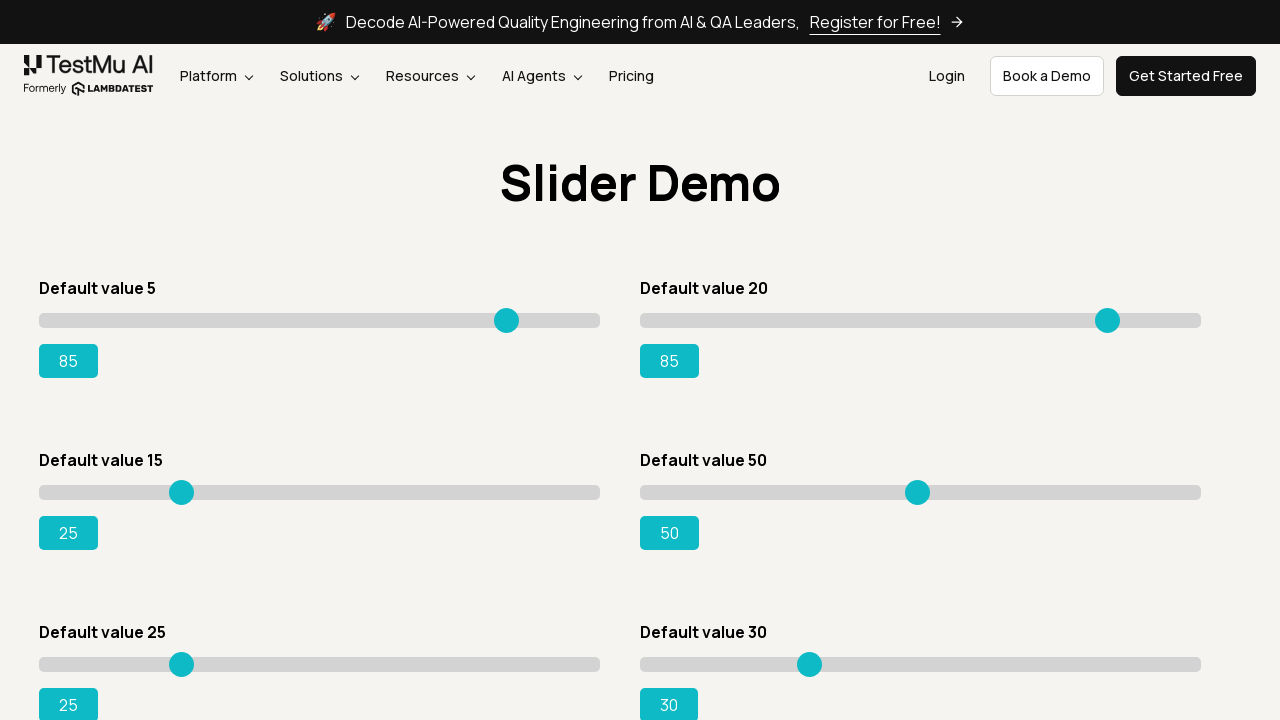

Pressed ArrowRight on slider 3 to increase value towards 85 on input[type='range'] >> nth=2
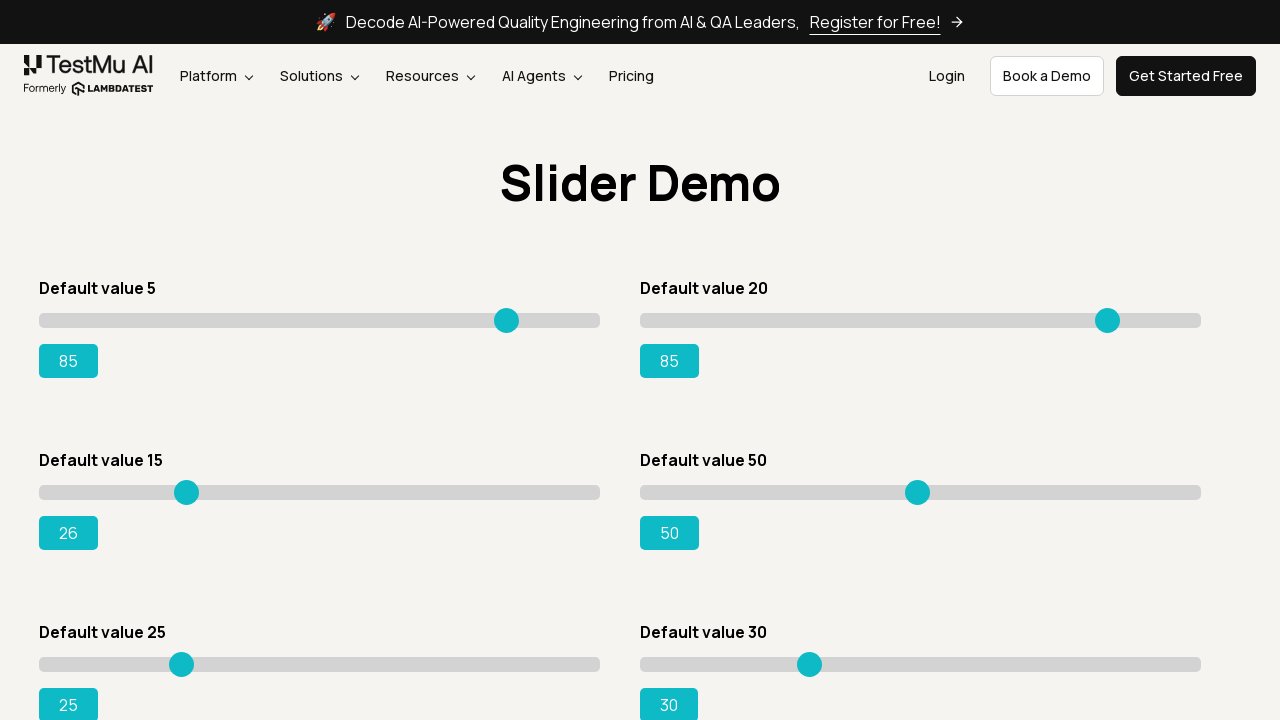

Pressed ArrowRight on slider 3 to increase value towards 85 on input[type='range'] >> nth=2
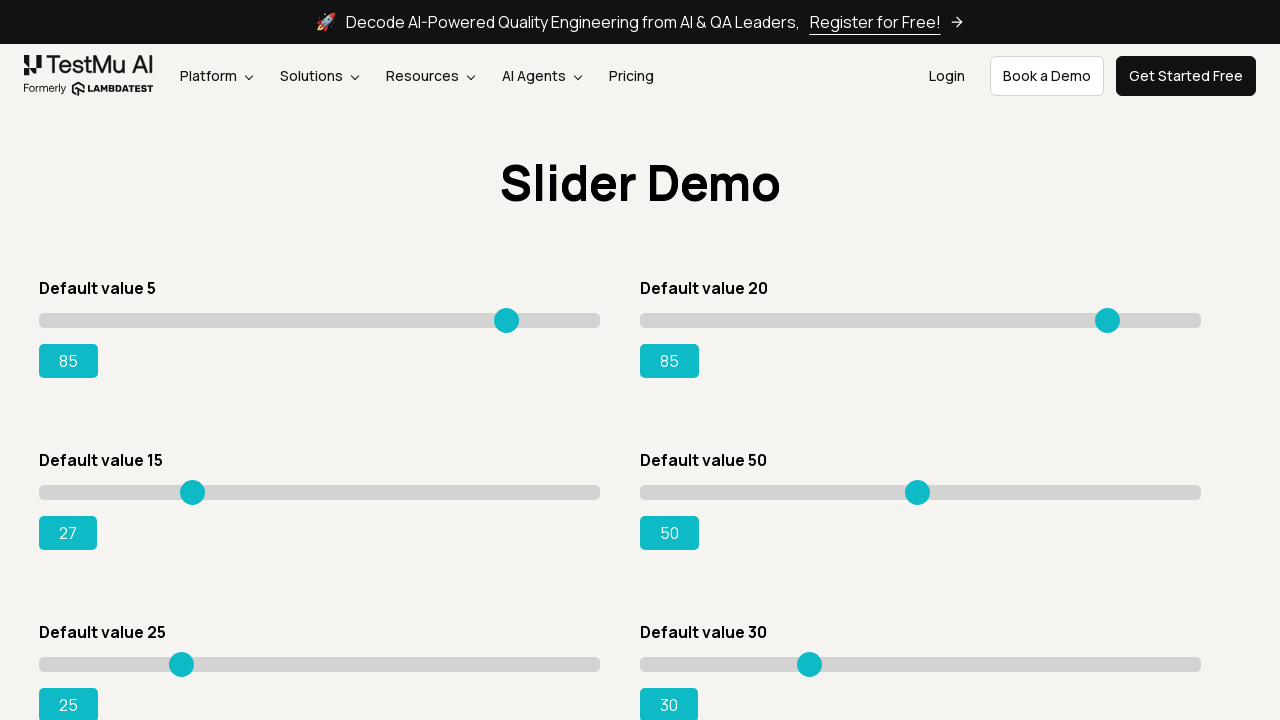

Pressed ArrowRight on slider 3 to increase value towards 85 on input[type='range'] >> nth=2
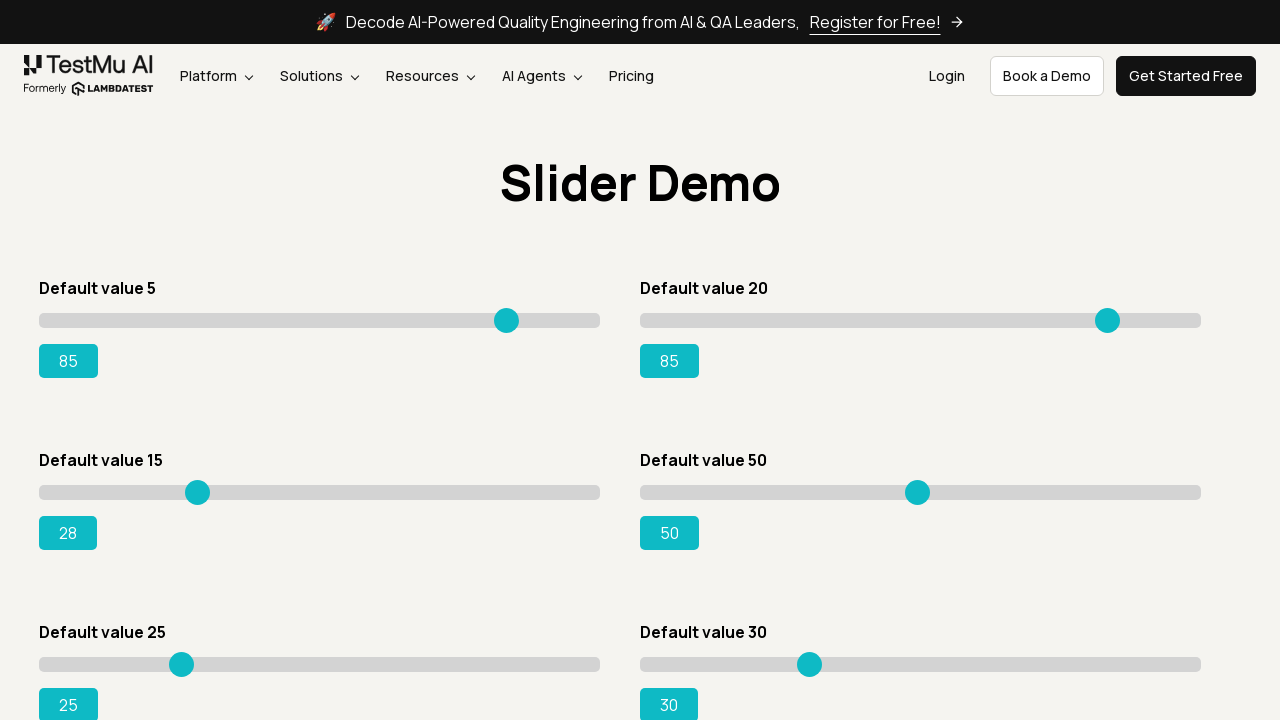

Pressed ArrowRight on slider 3 to increase value towards 85 on input[type='range'] >> nth=2
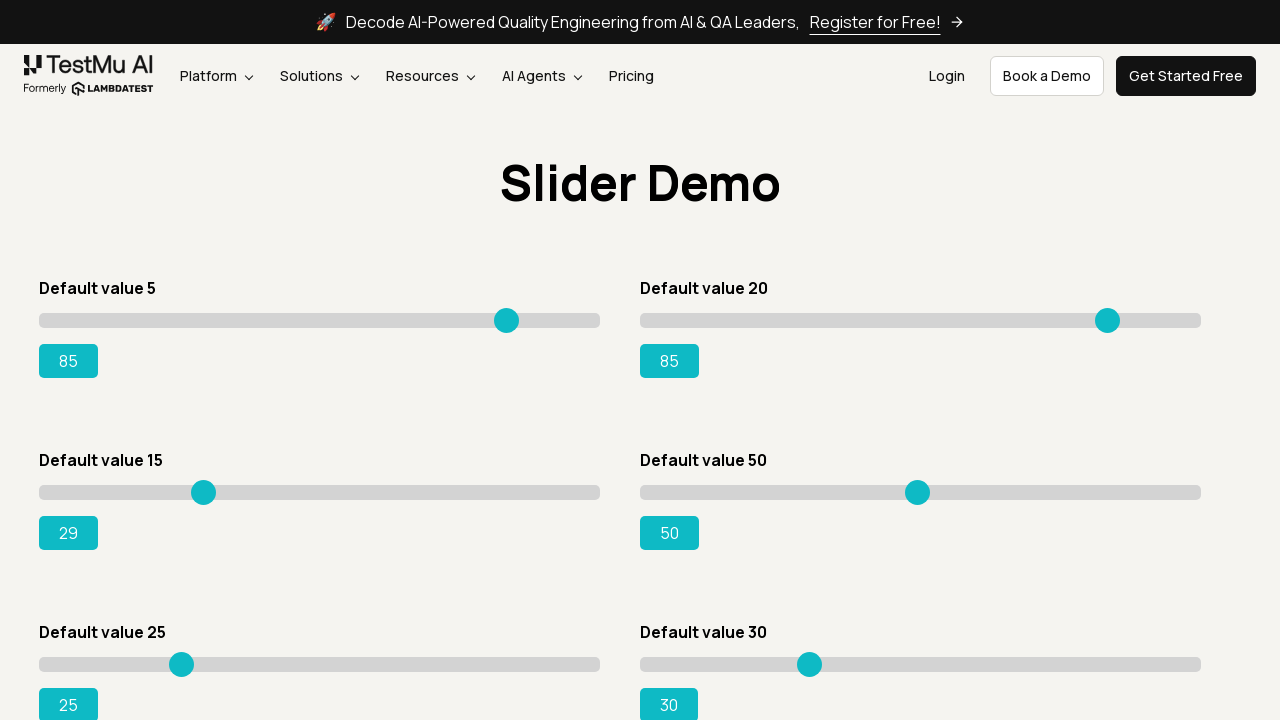

Pressed ArrowRight on slider 3 to increase value towards 85 on input[type='range'] >> nth=2
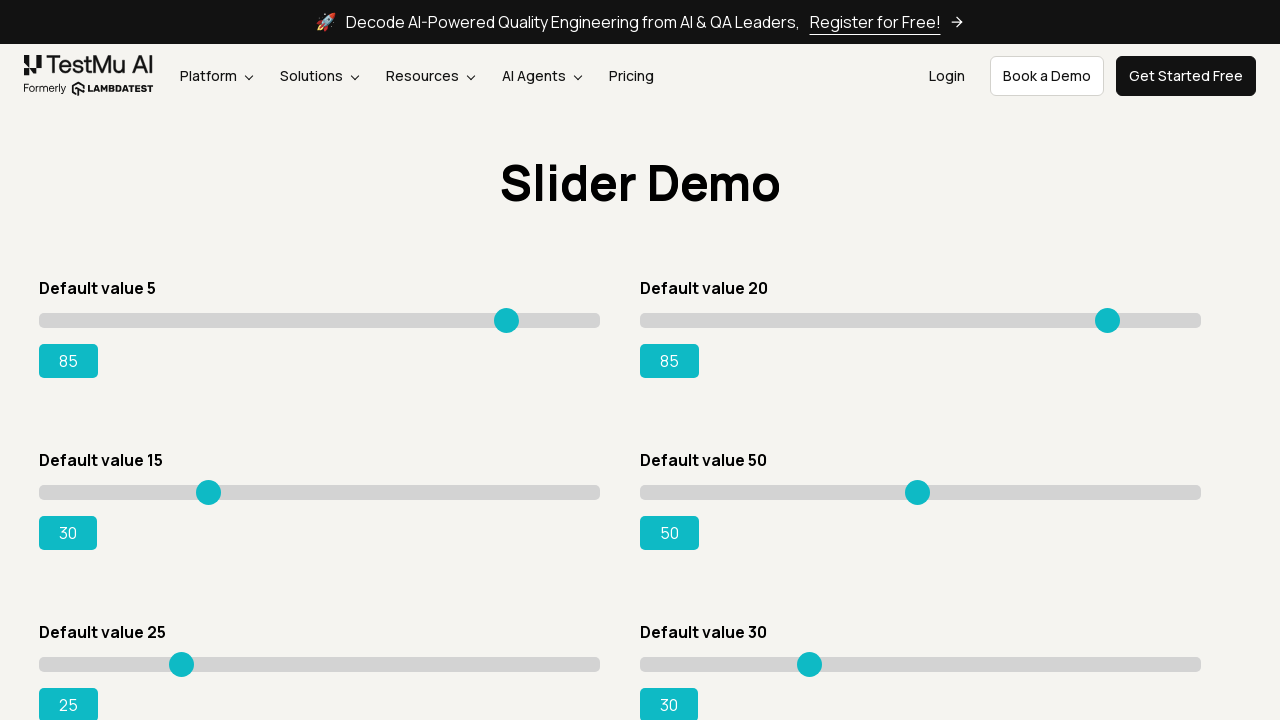

Pressed ArrowRight on slider 3 to increase value towards 85 on input[type='range'] >> nth=2
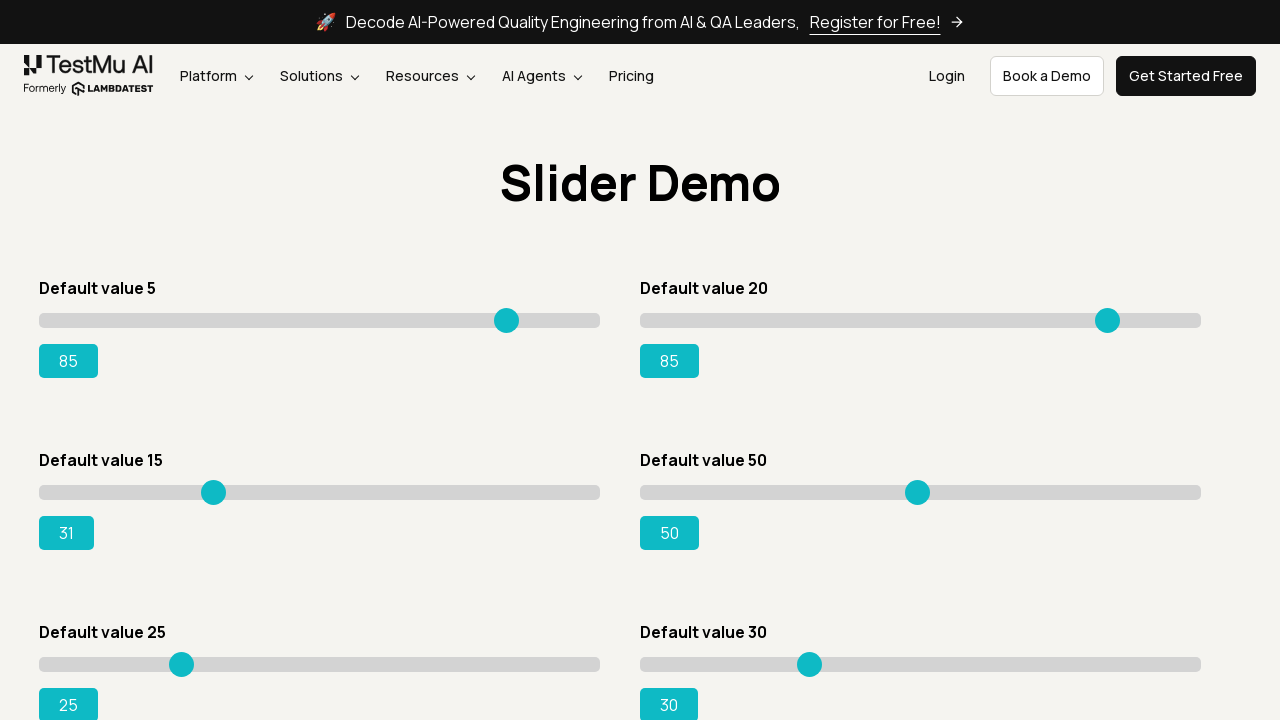

Pressed ArrowRight on slider 3 to increase value towards 85 on input[type='range'] >> nth=2
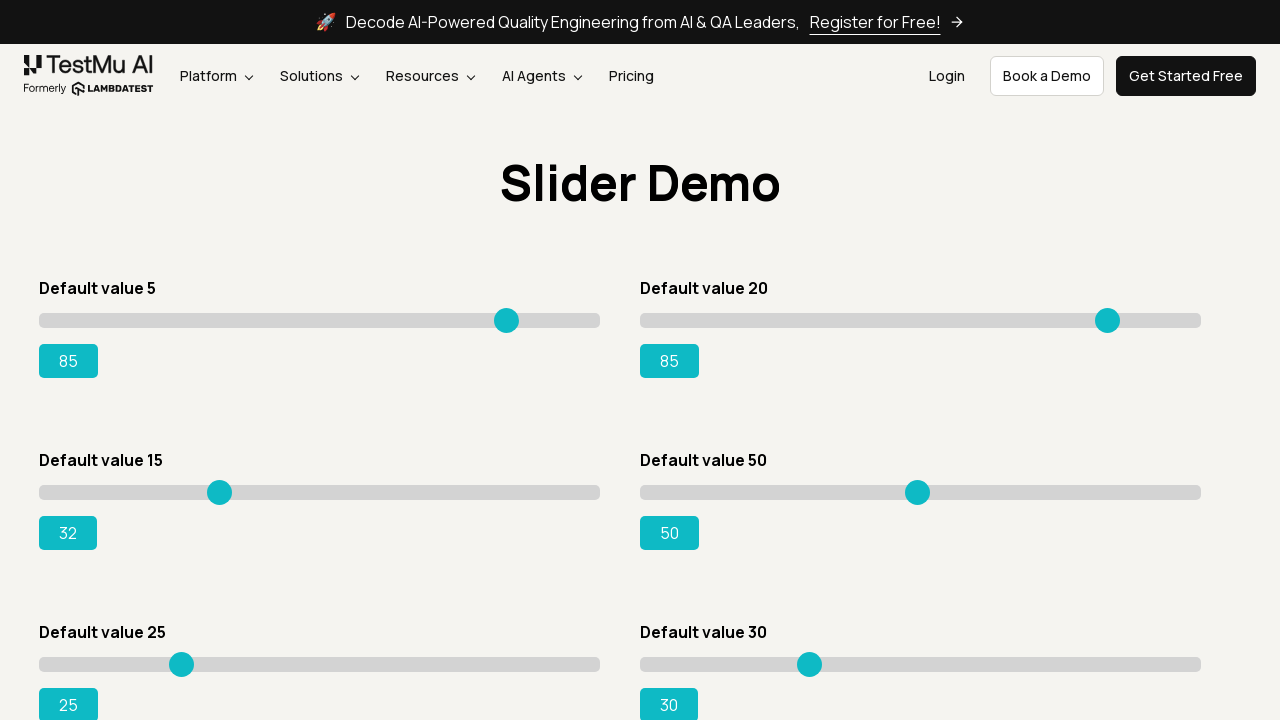

Pressed ArrowRight on slider 3 to increase value towards 85 on input[type='range'] >> nth=2
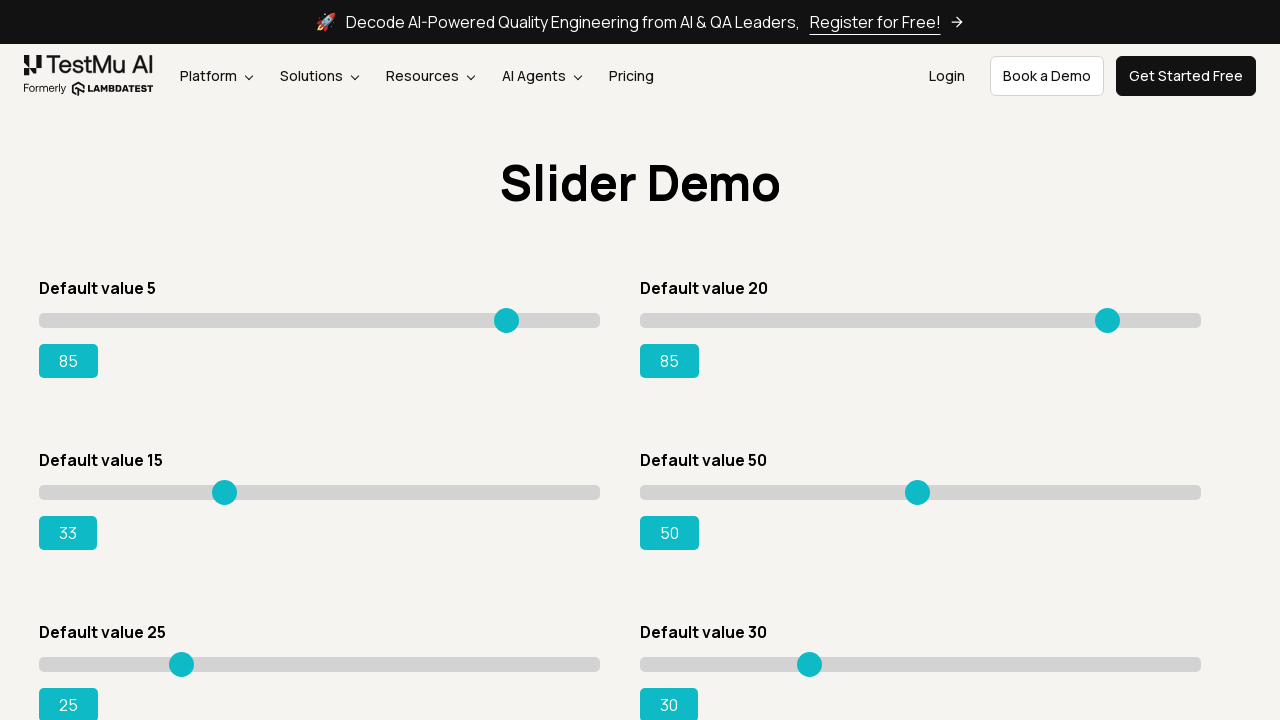

Pressed ArrowRight on slider 3 to increase value towards 85 on input[type='range'] >> nth=2
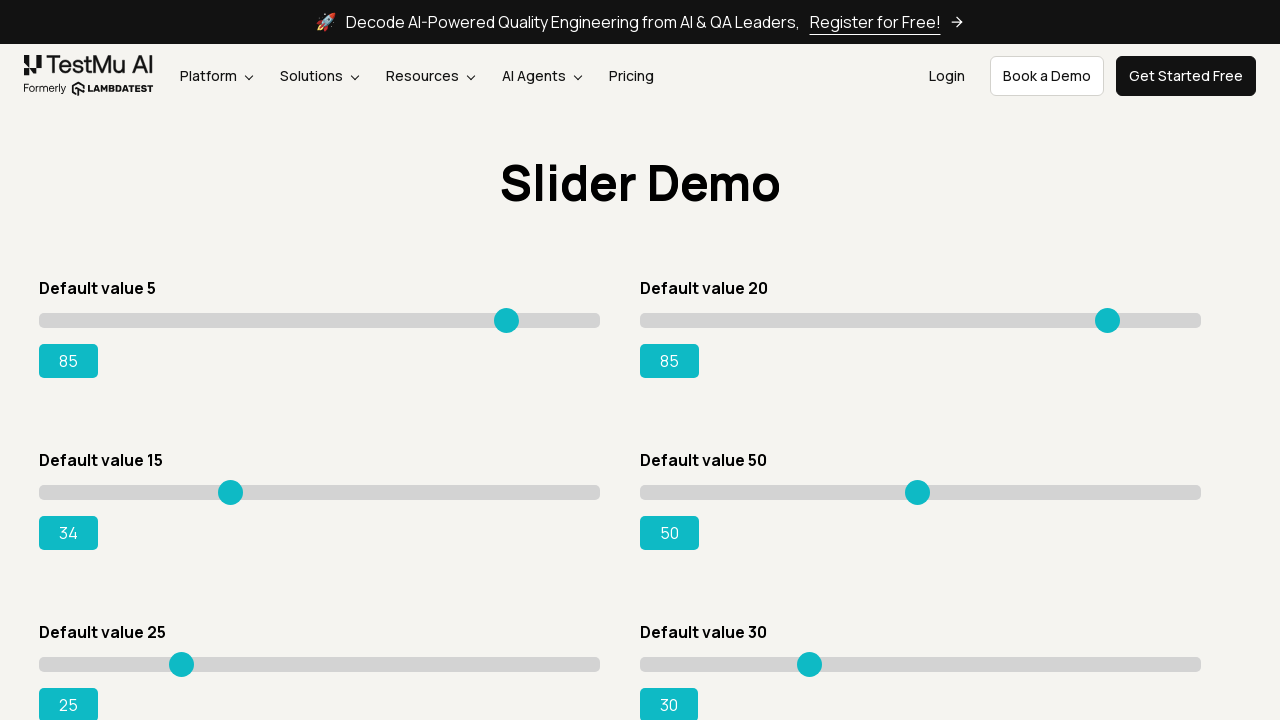

Pressed ArrowRight on slider 3 to increase value towards 85 on input[type='range'] >> nth=2
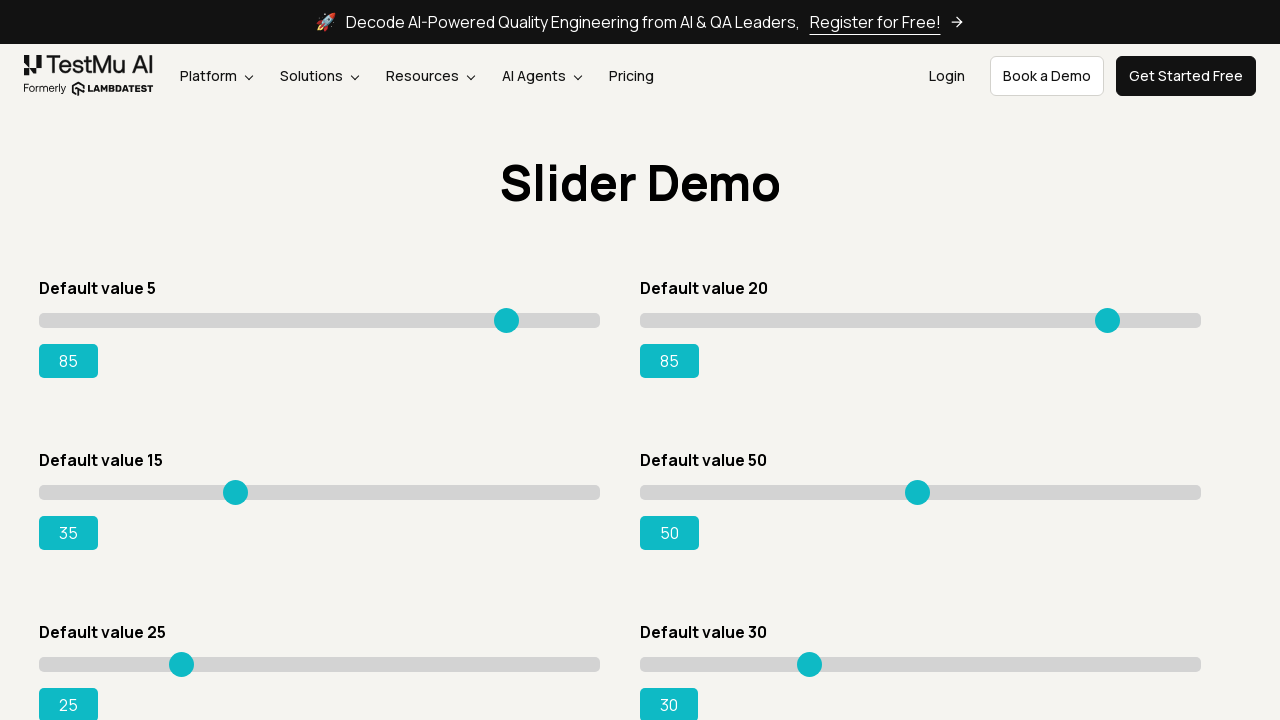

Pressed ArrowRight on slider 3 to increase value towards 85 on input[type='range'] >> nth=2
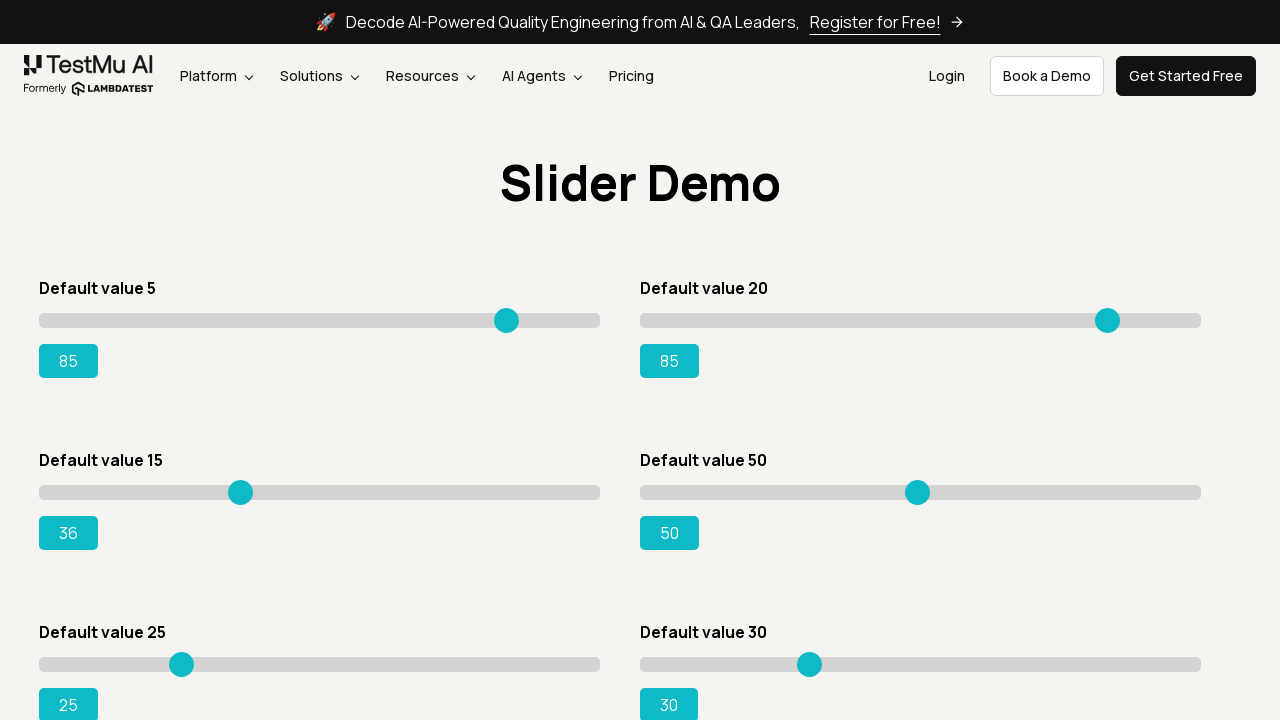

Pressed ArrowRight on slider 3 to increase value towards 85 on input[type='range'] >> nth=2
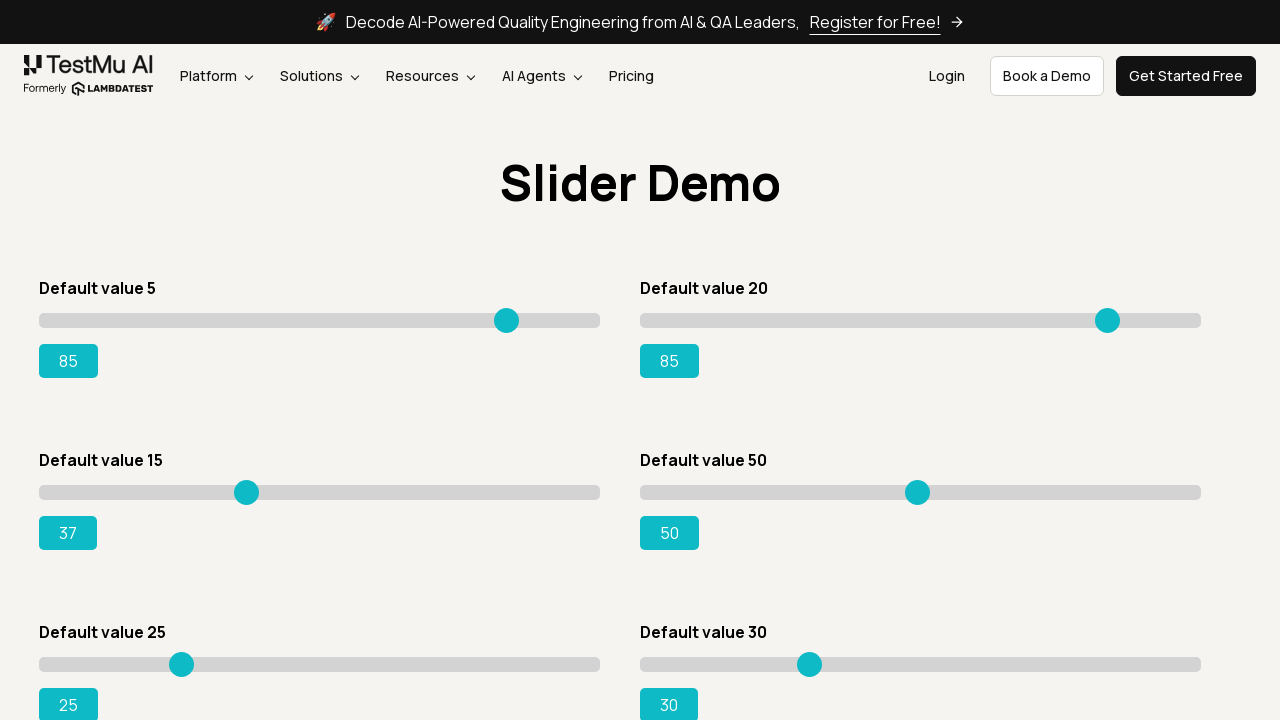

Pressed ArrowRight on slider 3 to increase value towards 85 on input[type='range'] >> nth=2
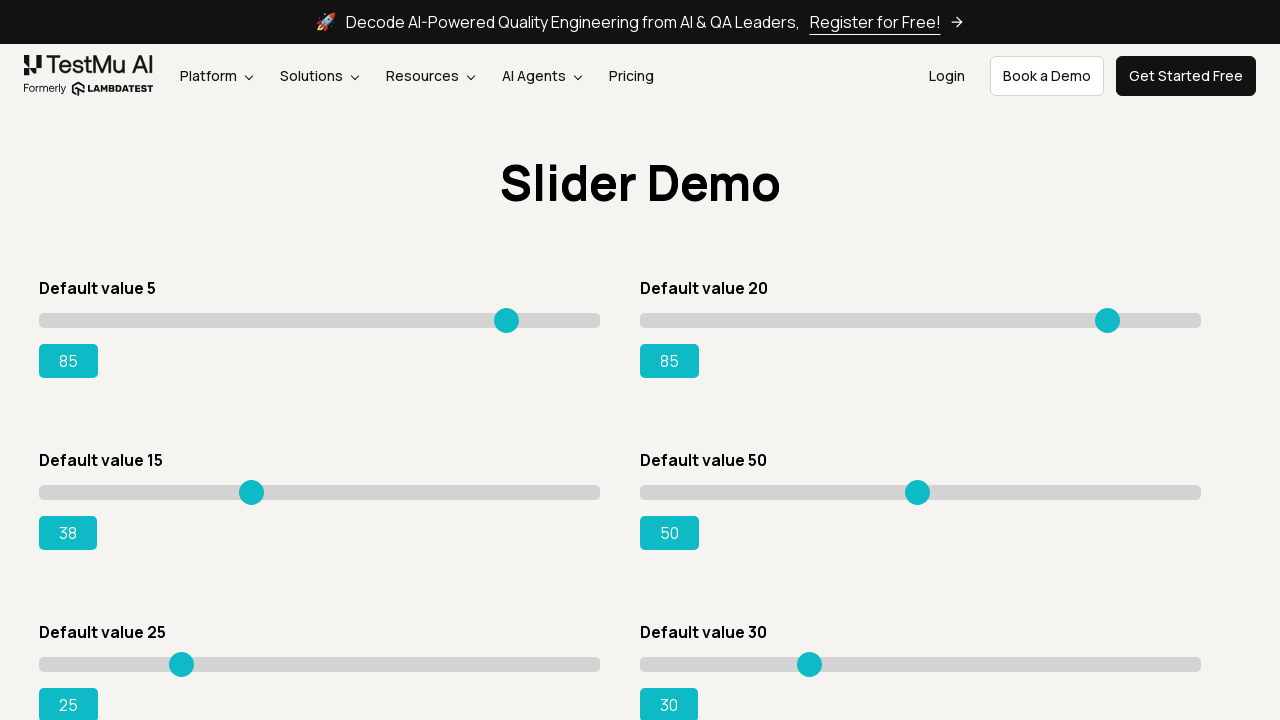

Pressed ArrowRight on slider 3 to increase value towards 85 on input[type='range'] >> nth=2
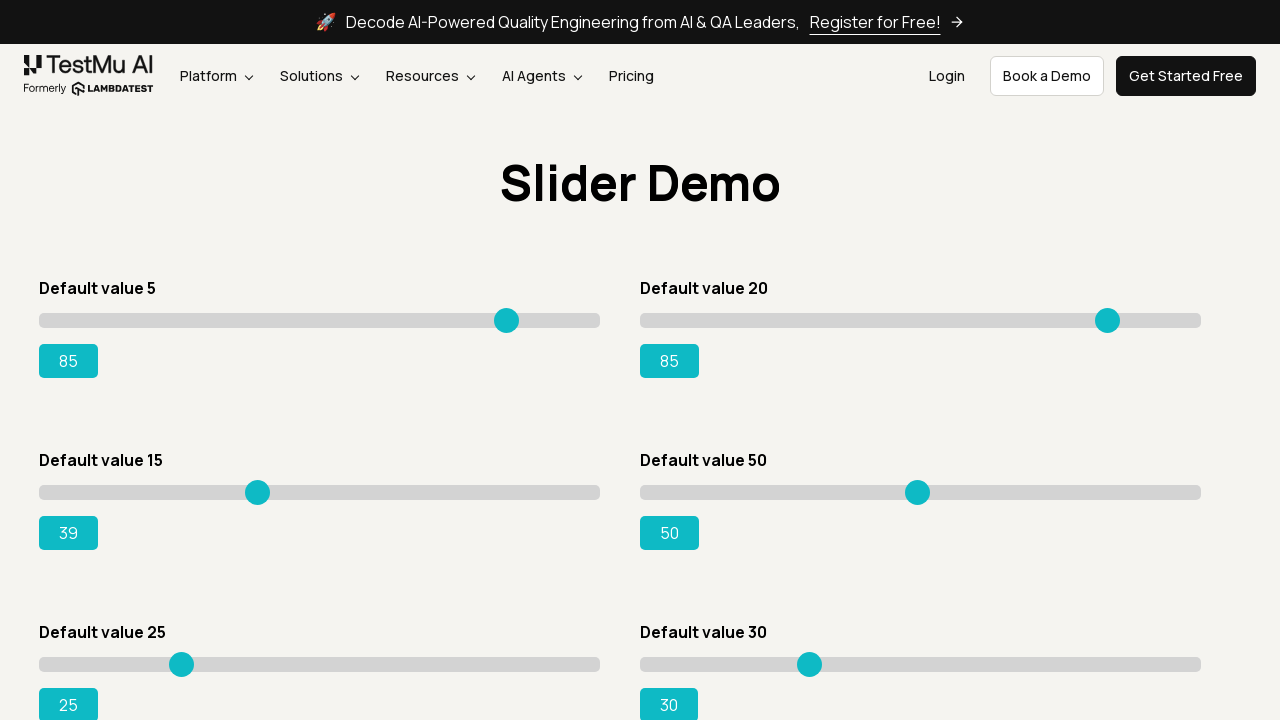

Pressed ArrowRight on slider 3 to increase value towards 85 on input[type='range'] >> nth=2
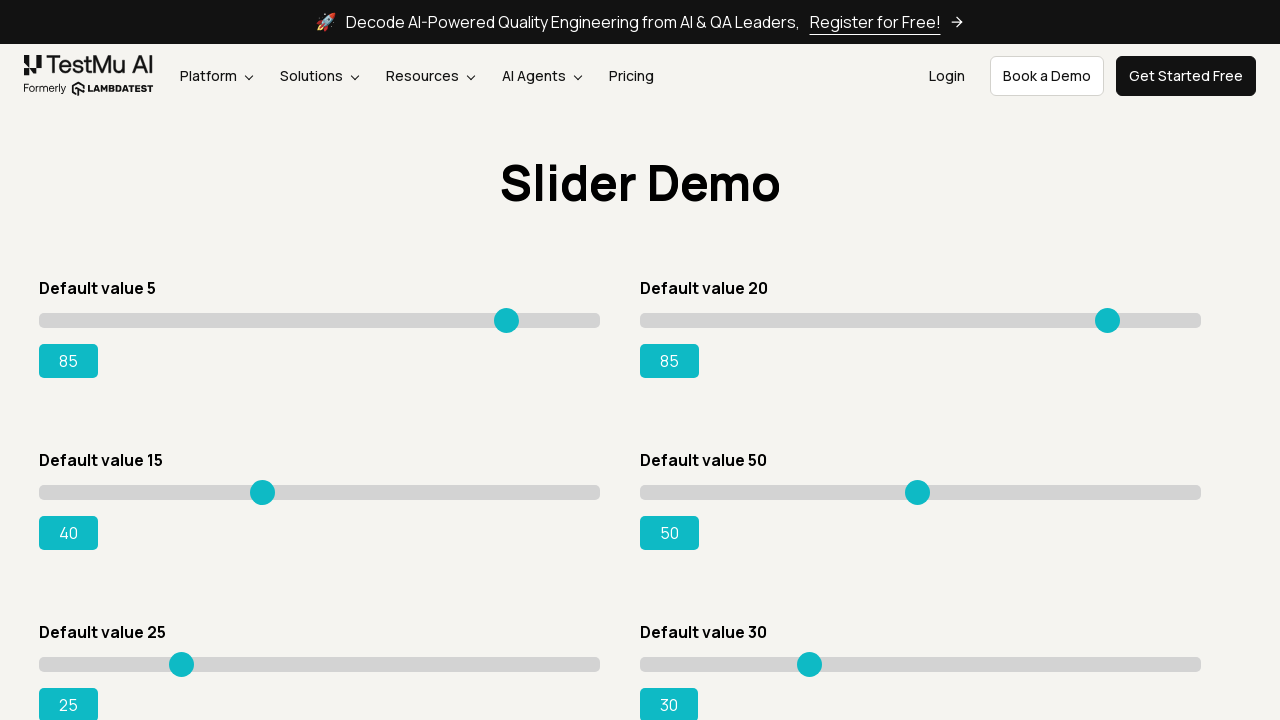

Pressed ArrowRight on slider 3 to increase value towards 85 on input[type='range'] >> nth=2
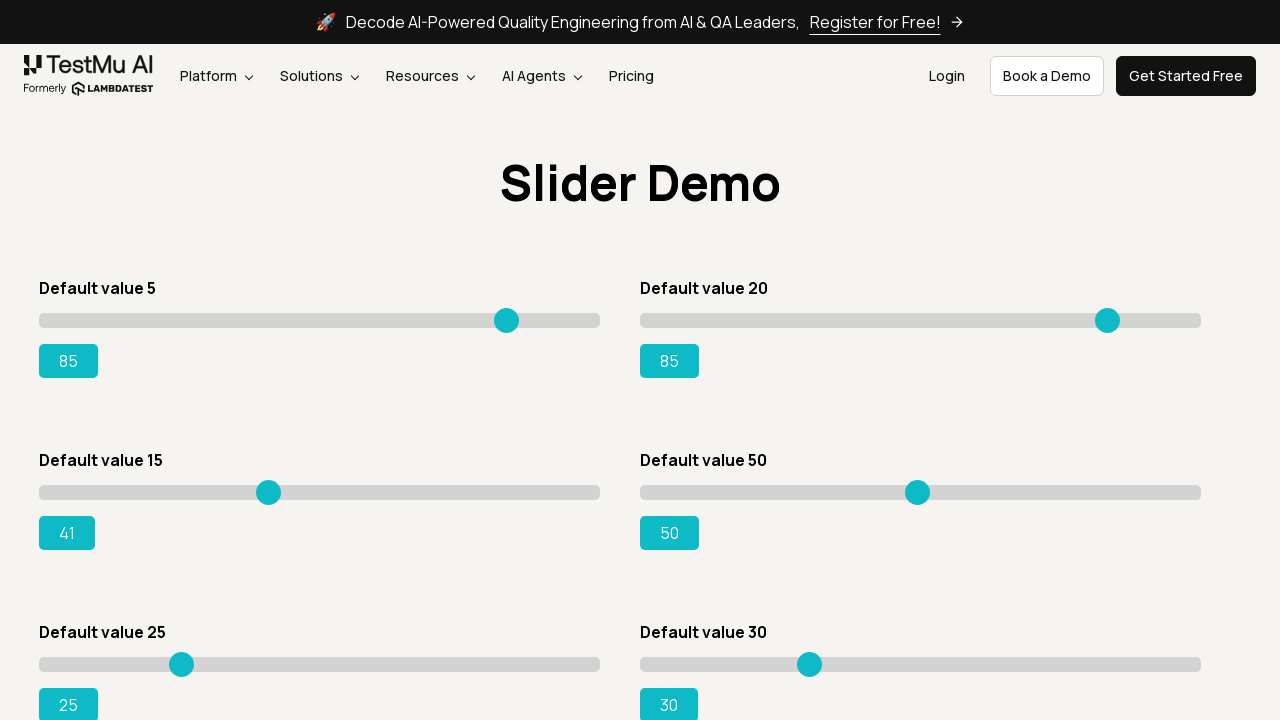

Pressed ArrowRight on slider 3 to increase value towards 85 on input[type='range'] >> nth=2
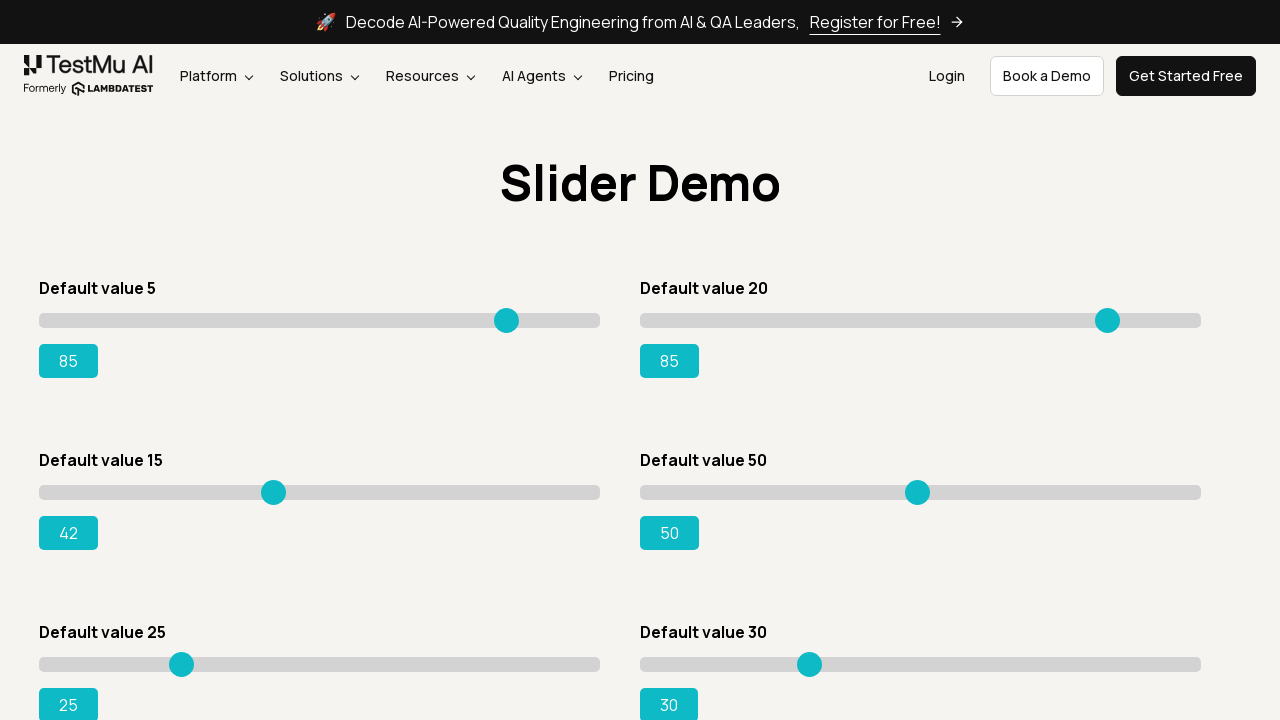

Pressed ArrowRight on slider 3 to increase value towards 85 on input[type='range'] >> nth=2
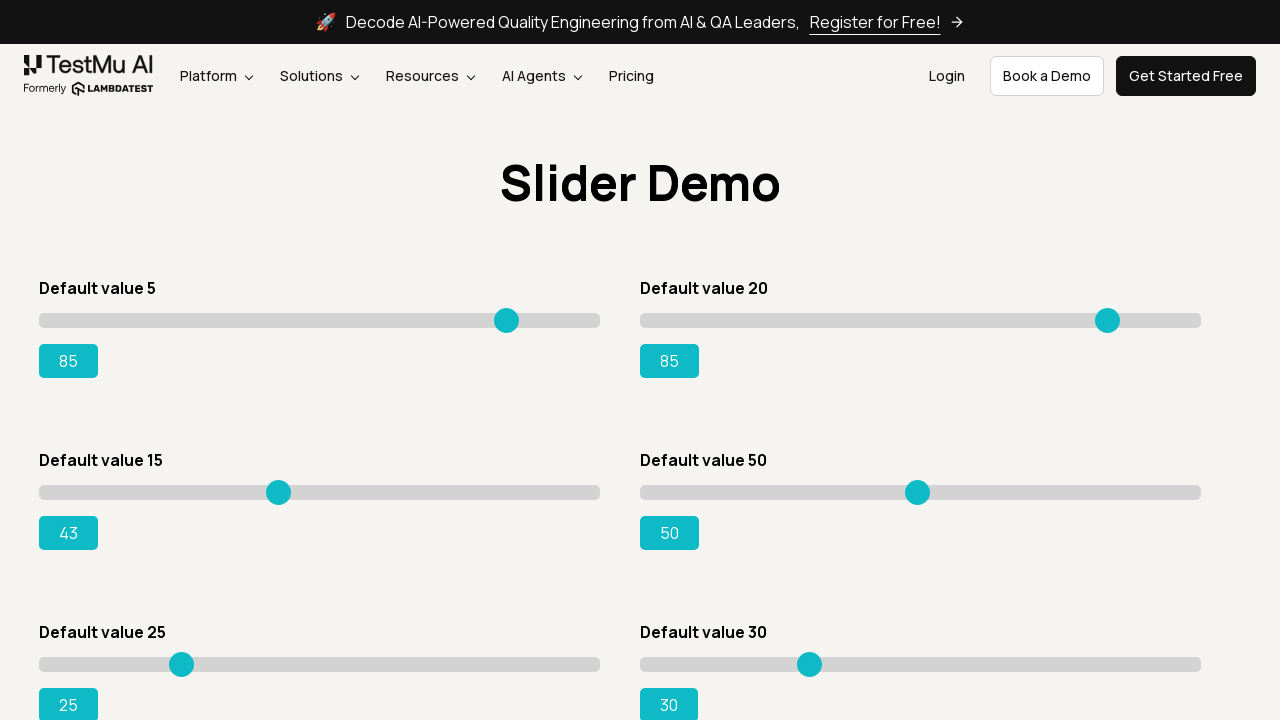

Pressed ArrowRight on slider 3 to increase value towards 85 on input[type='range'] >> nth=2
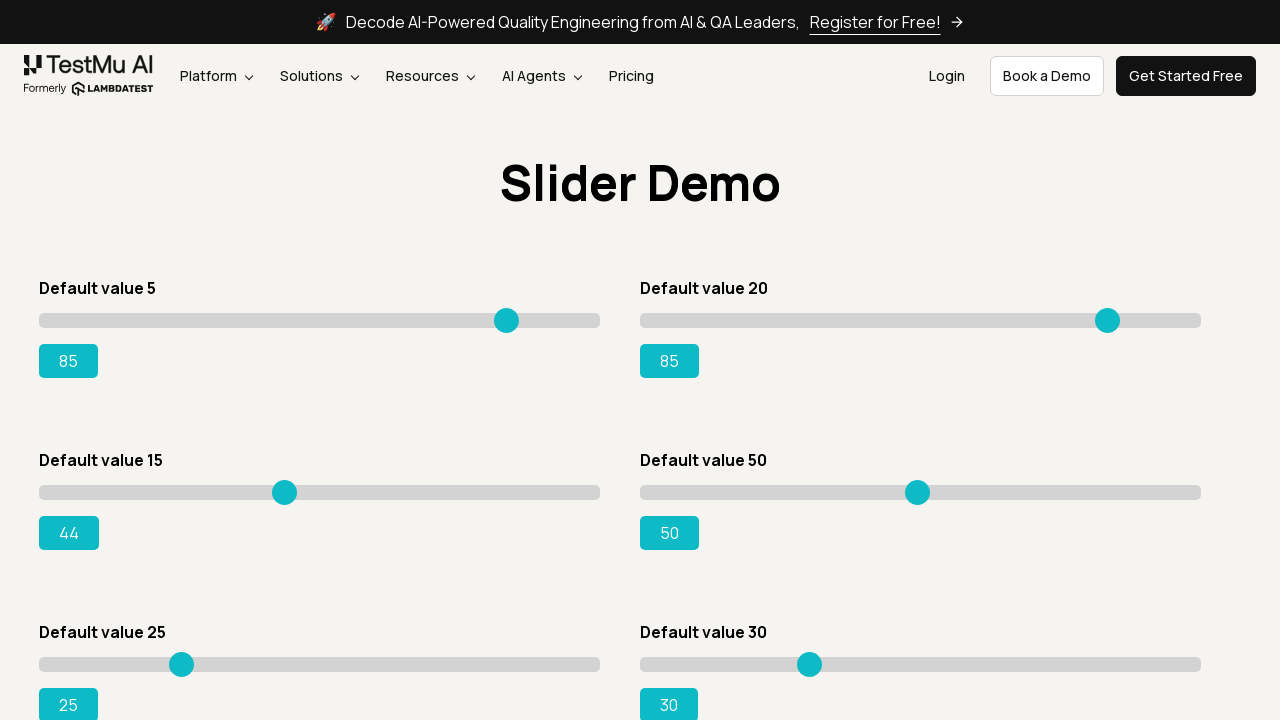

Pressed ArrowRight on slider 3 to increase value towards 85 on input[type='range'] >> nth=2
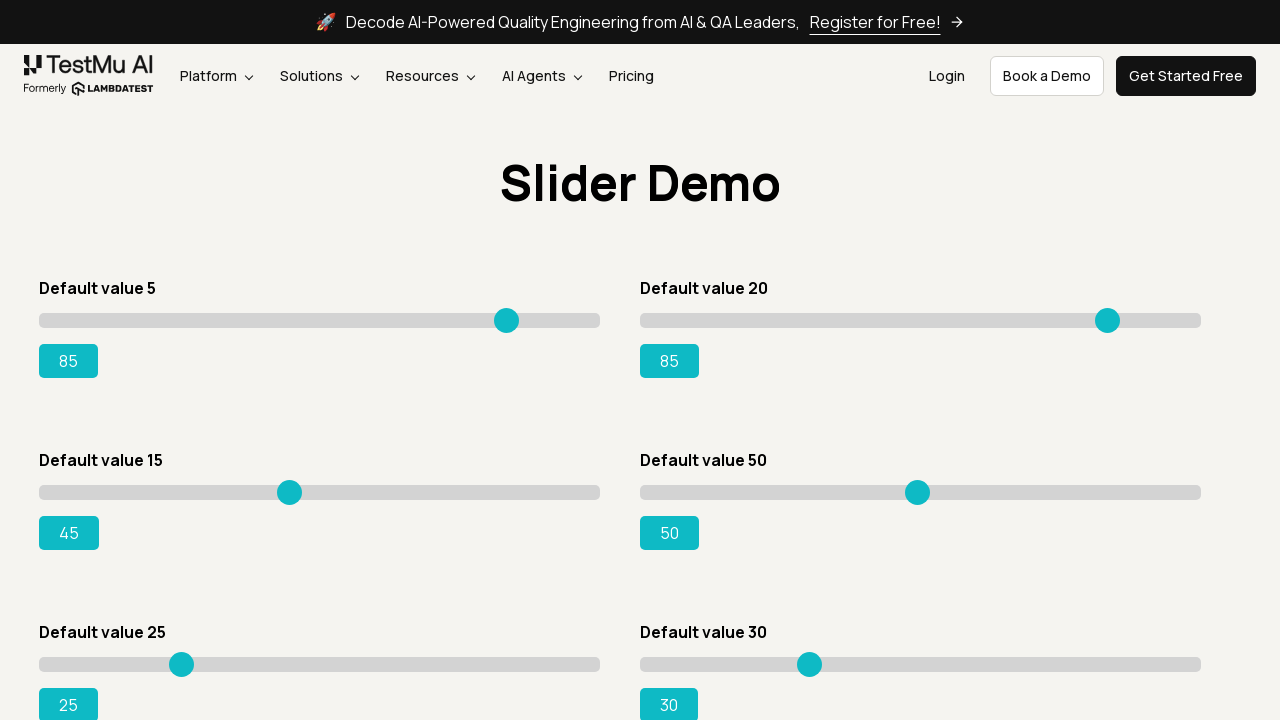

Pressed ArrowRight on slider 3 to increase value towards 85 on input[type='range'] >> nth=2
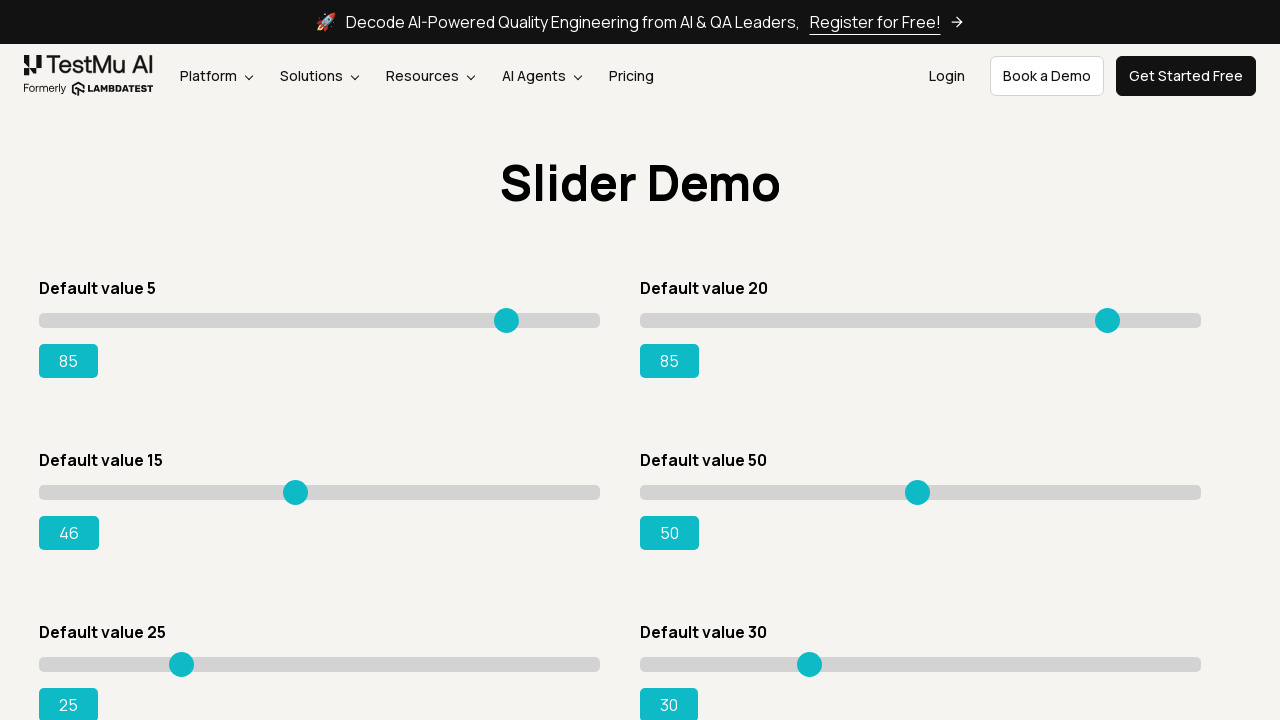

Pressed ArrowRight on slider 3 to increase value towards 85 on input[type='range'] >> nth=2
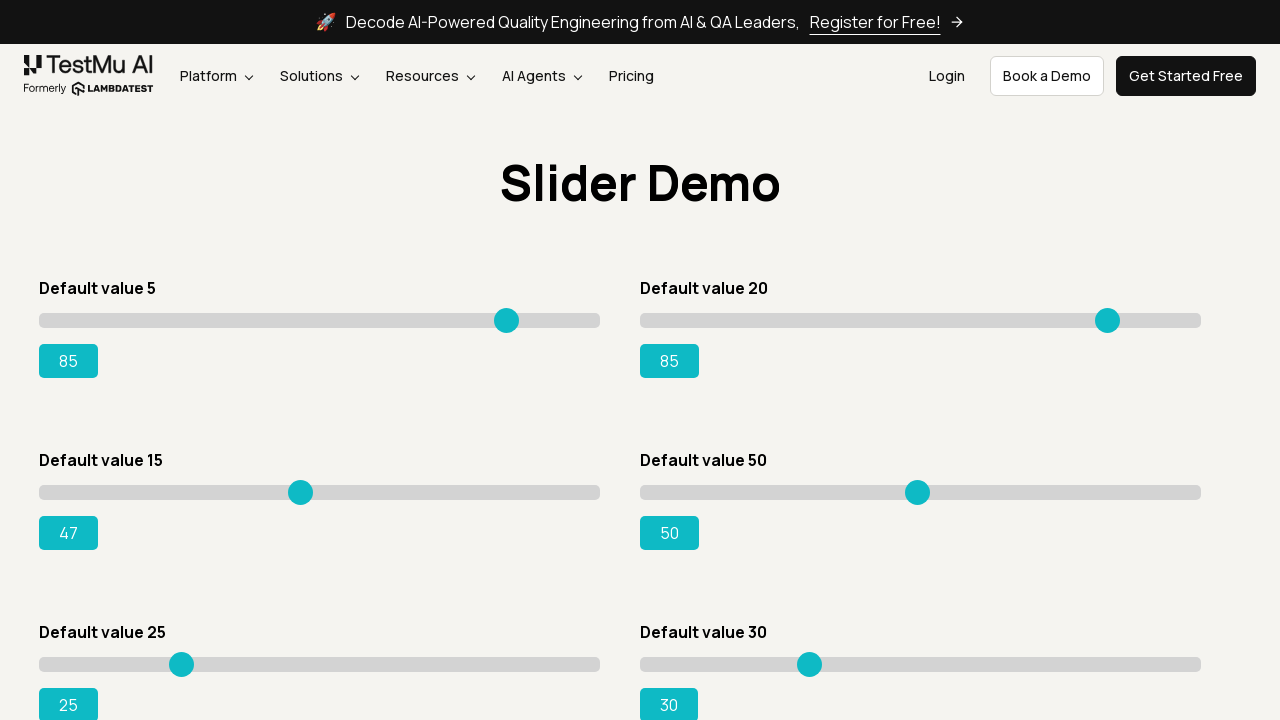

Pressed ArrowRight on slider 3 to increase value towards 85 on input[type='range'] >> nth=2
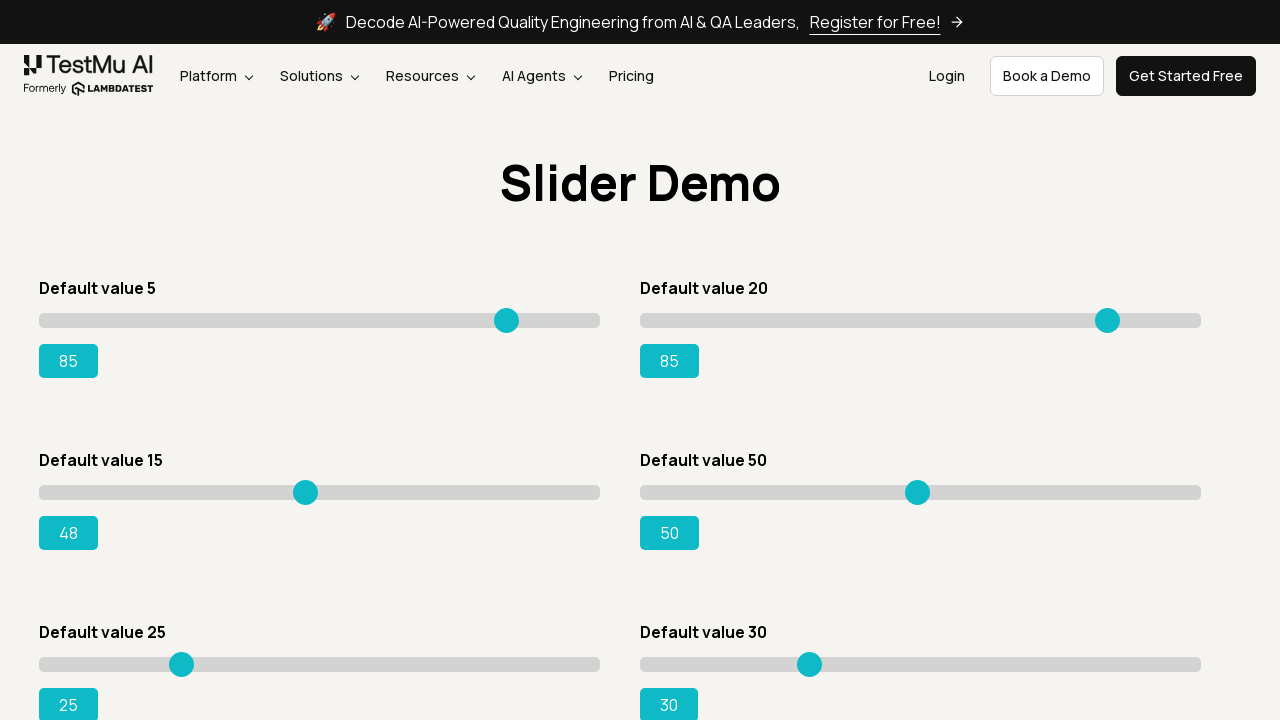

Pressed ArrowRight on slider 3 to increase value towards 85 on input[type='range'] >> nth=2
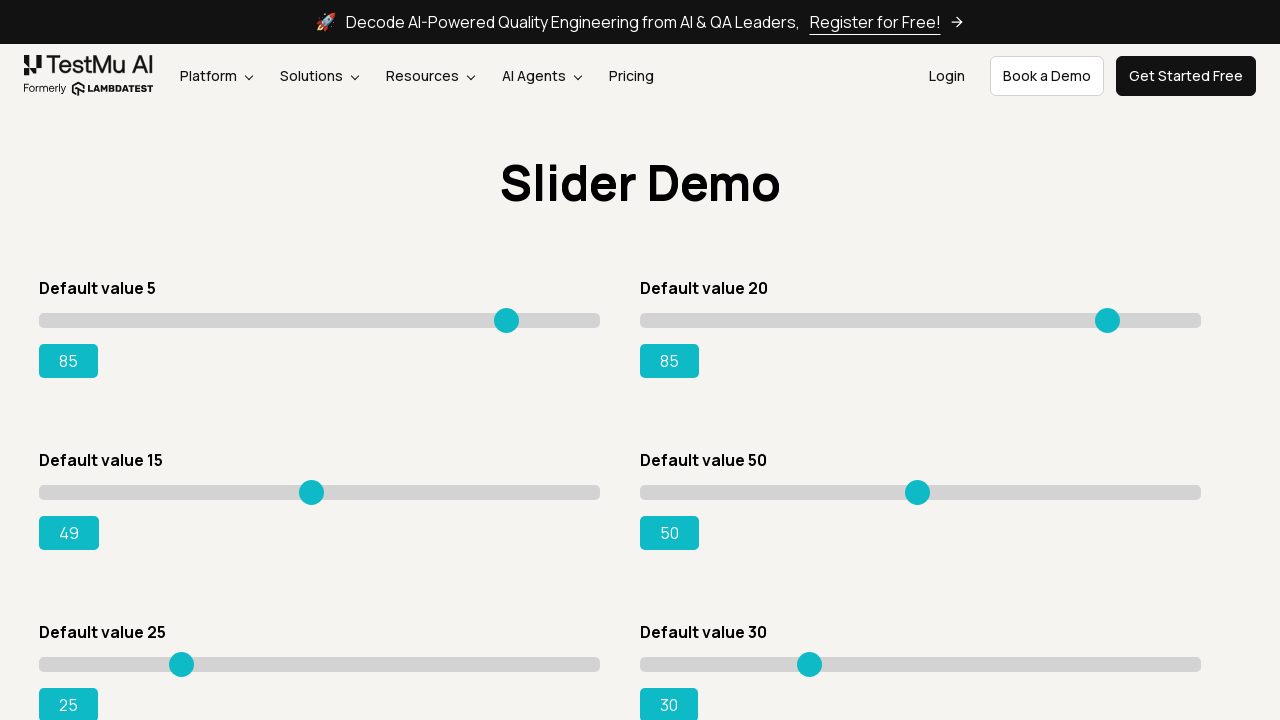

Pressed ArrowRight on slider 3 to increase value towards 85 on input[type='range'] >> nth=2
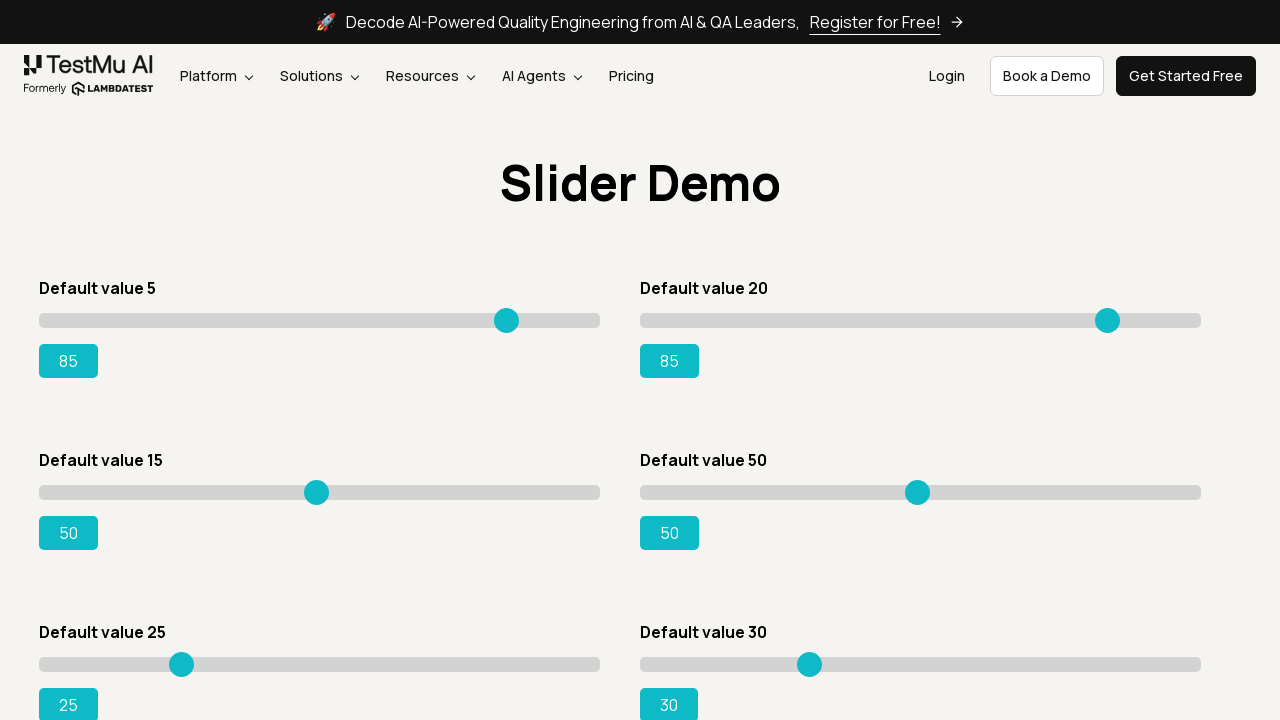

Pressed ArrowRight on slider 3 to increase value towards 85 on input[type='range'] >> nth=2
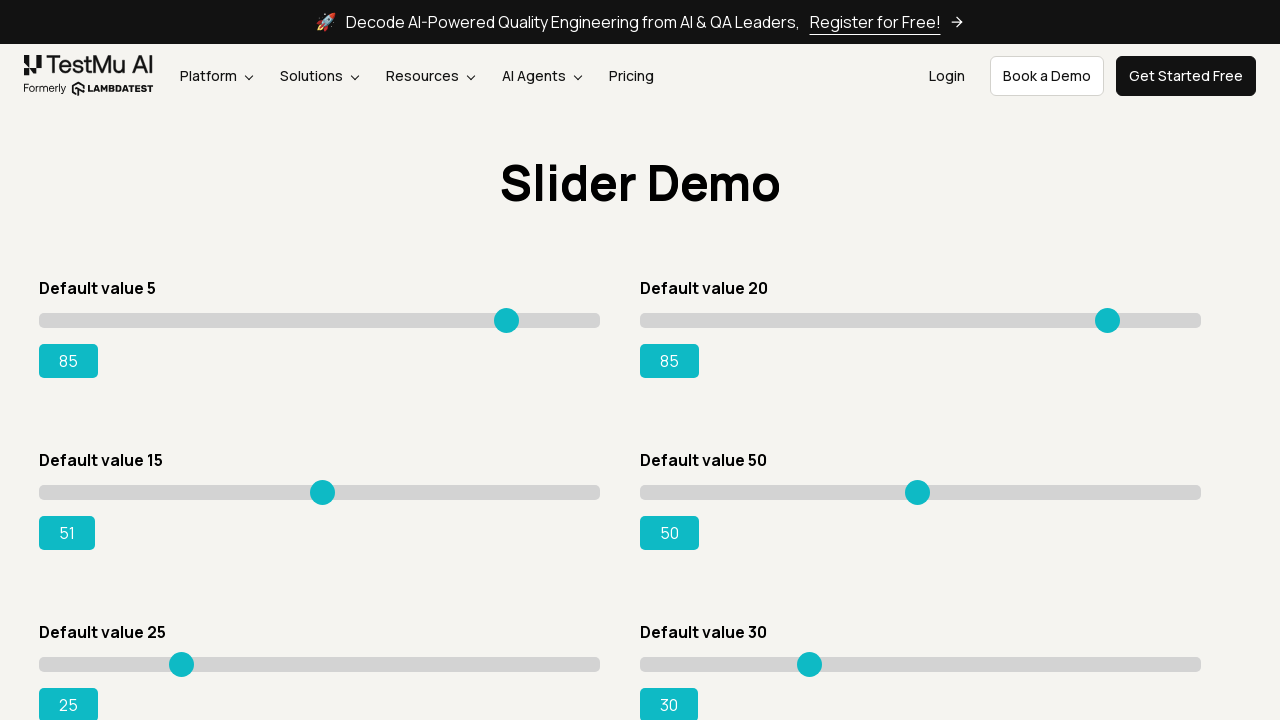

Pressed ArrowRight on slider 3 to increase value towards 85 on input[type='range'] >> nth=2
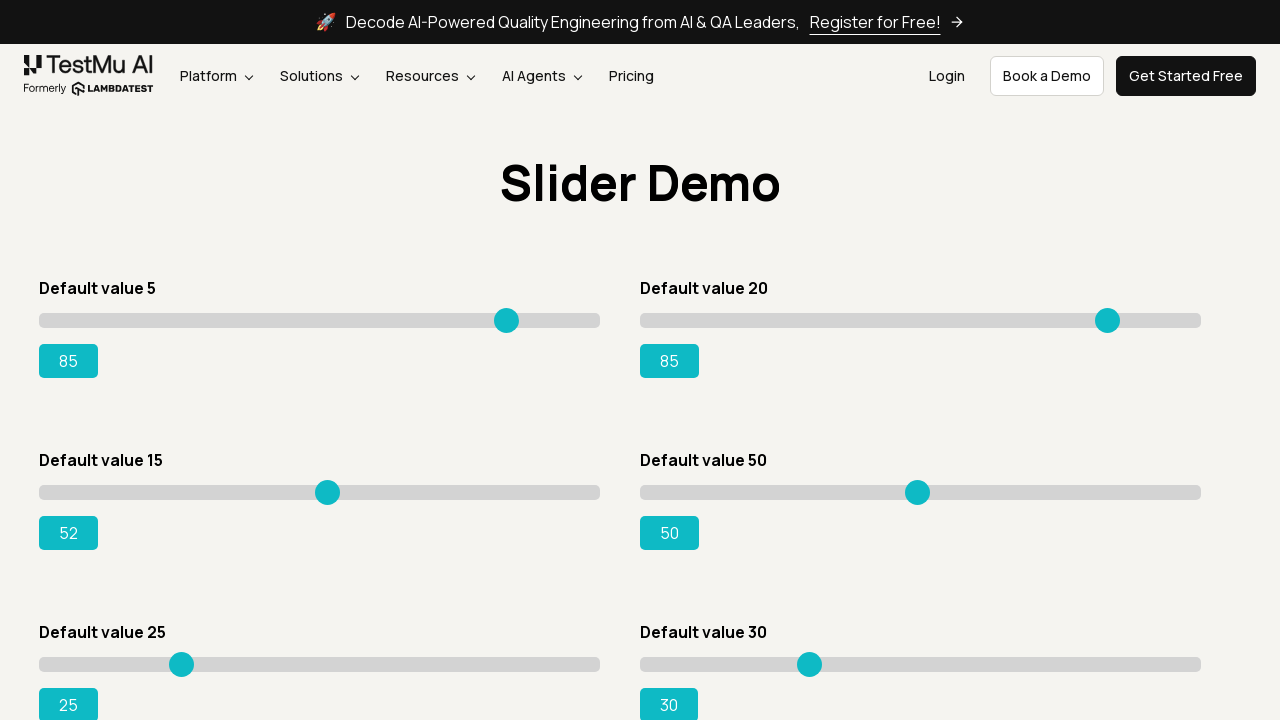

Pressed ArrowRight on slider 3 to increase value towards 85 on input[type='range'] >> nth=2
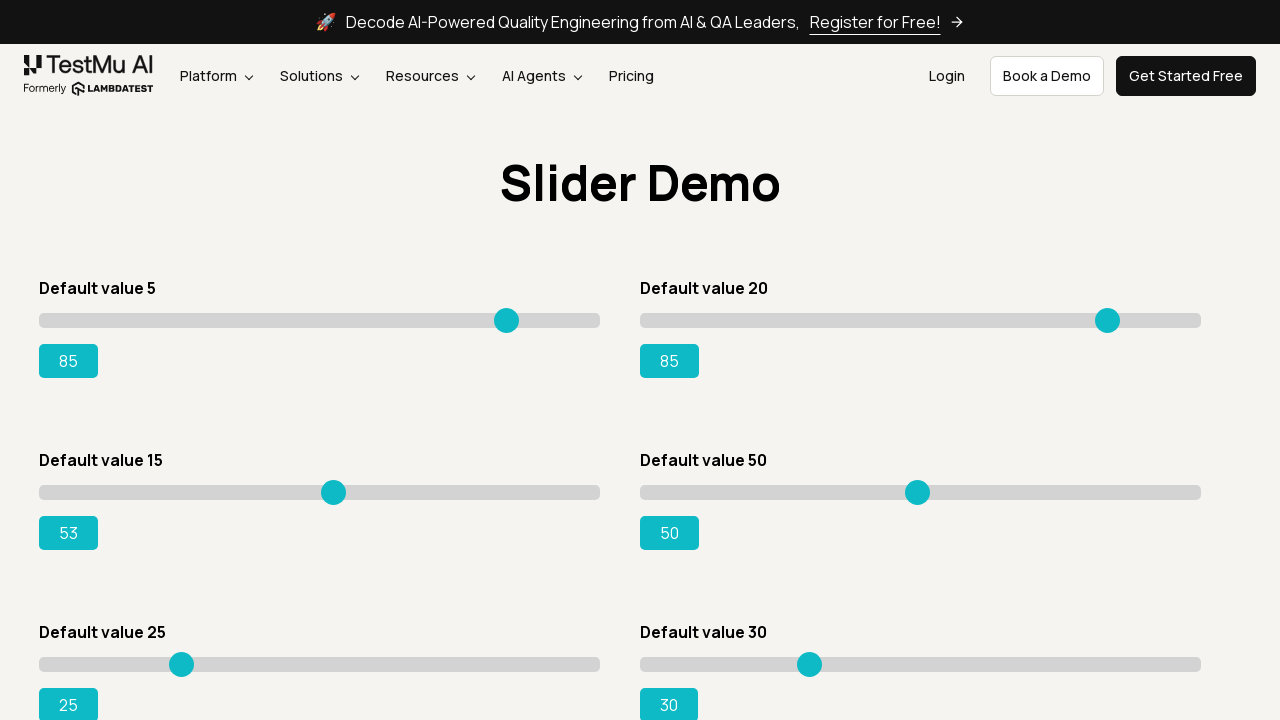

Pressed ArrowRight on slider 3 to increase value towards 85 on input[type='range'] >> nth=2
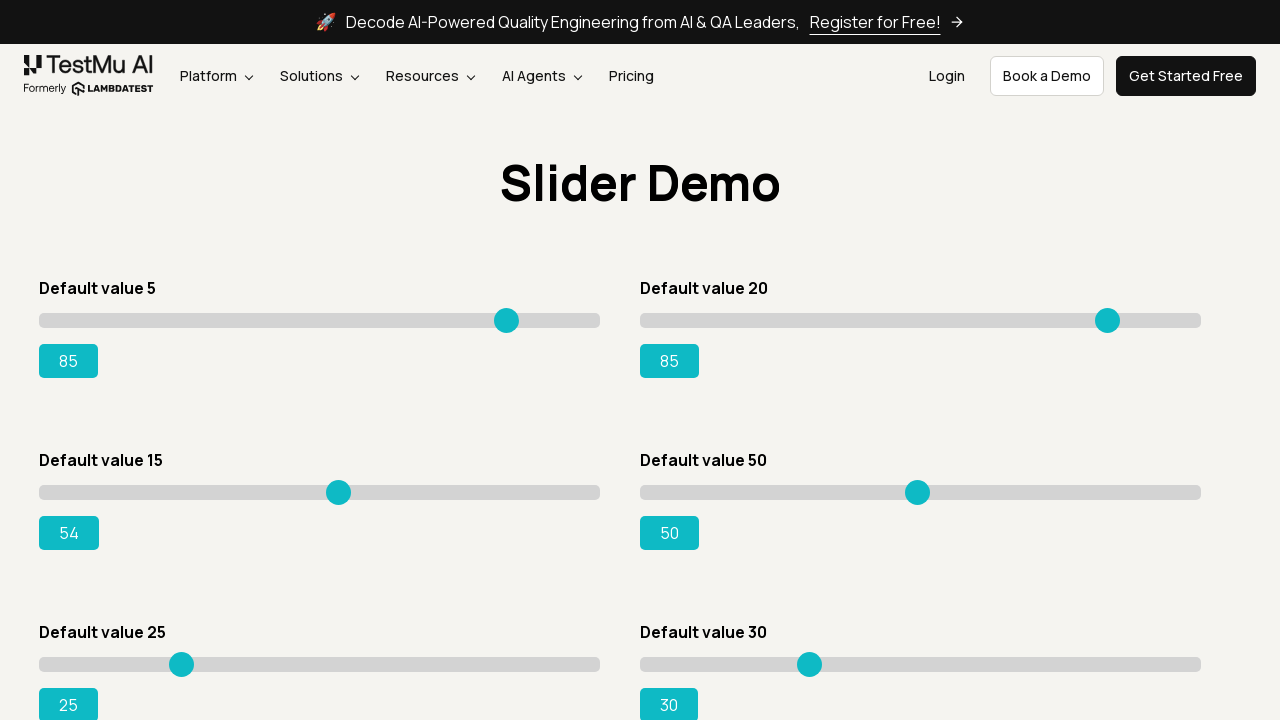

Pressed ArrowRight on slider 3 to increase value towards 85 on input[type='range'] >> nth=2
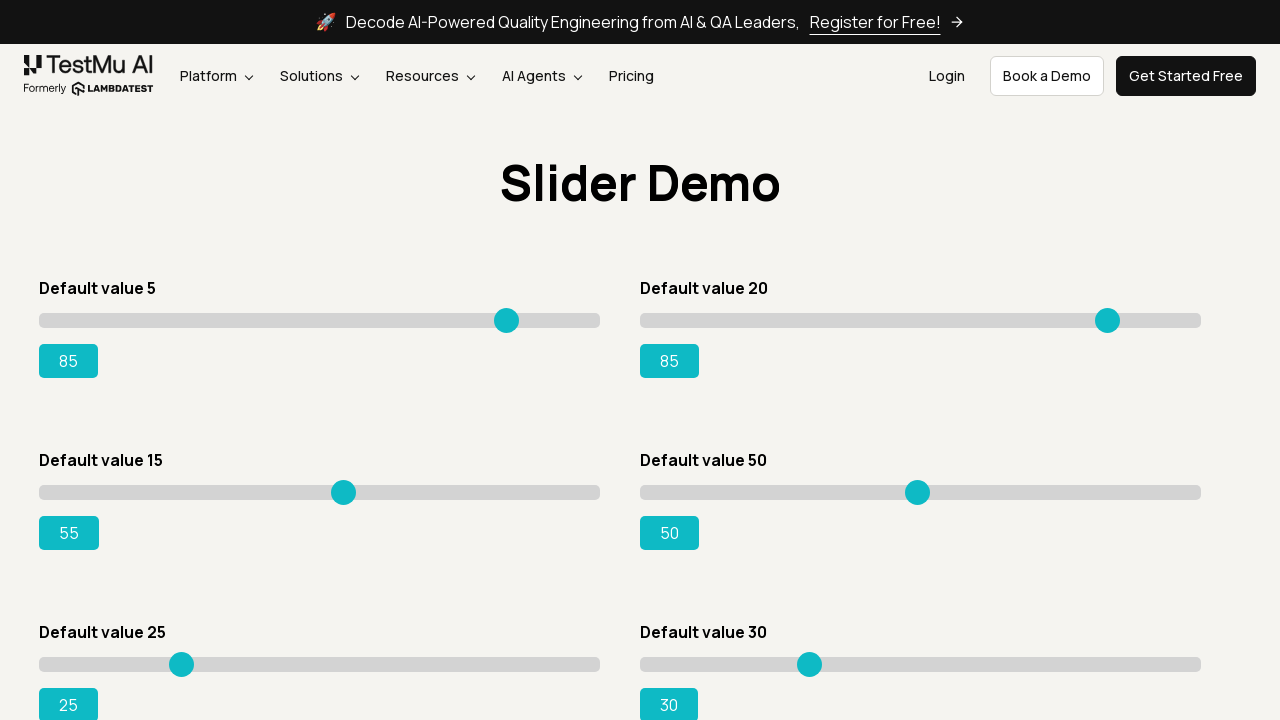

Pressed ArrowRight on slider 3 to increase value towards 85 on input[type='range'] >> nth=2
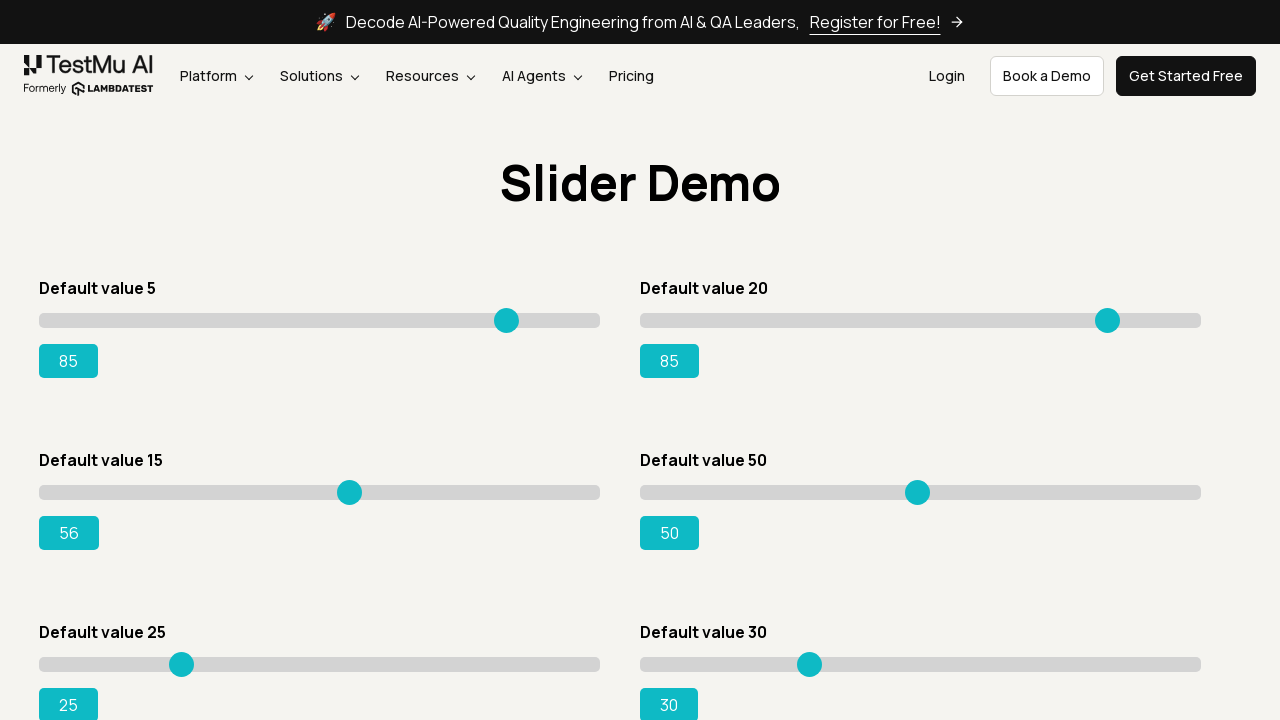

Pressed ArrowRight on slider 3 to increase value towards 85 on input[type='range'] >> nth=2
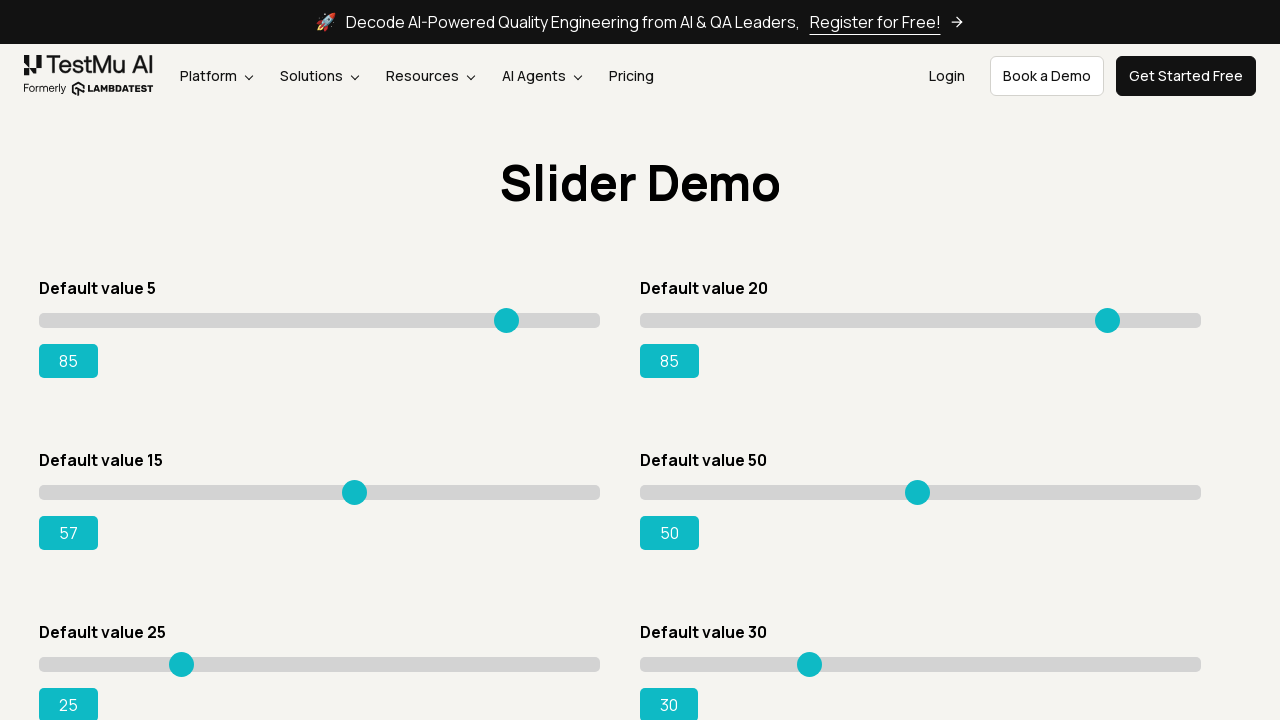

Pressed ArrowRight on slider 3 to increase value towards 85 on input[type='range'] >> nth=2
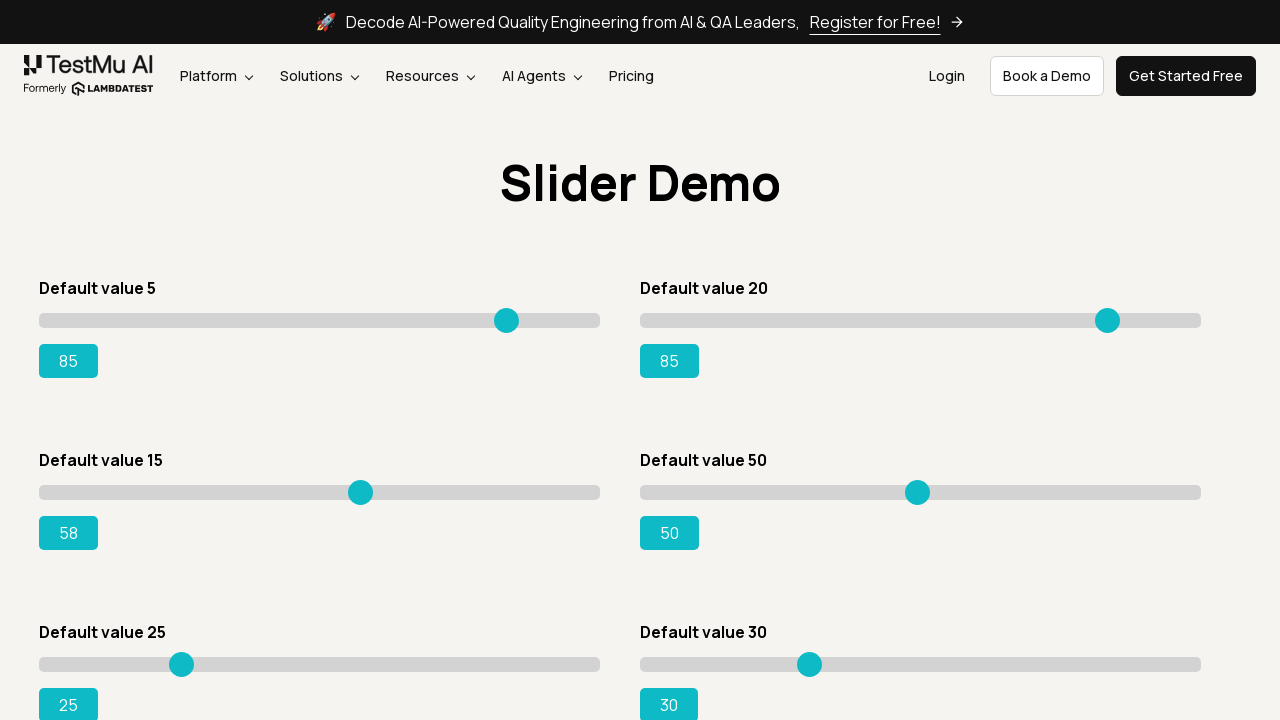

Pressed ArrowRight on slider 3 to increase value towards 85 on input[type='range'] >> nth=2
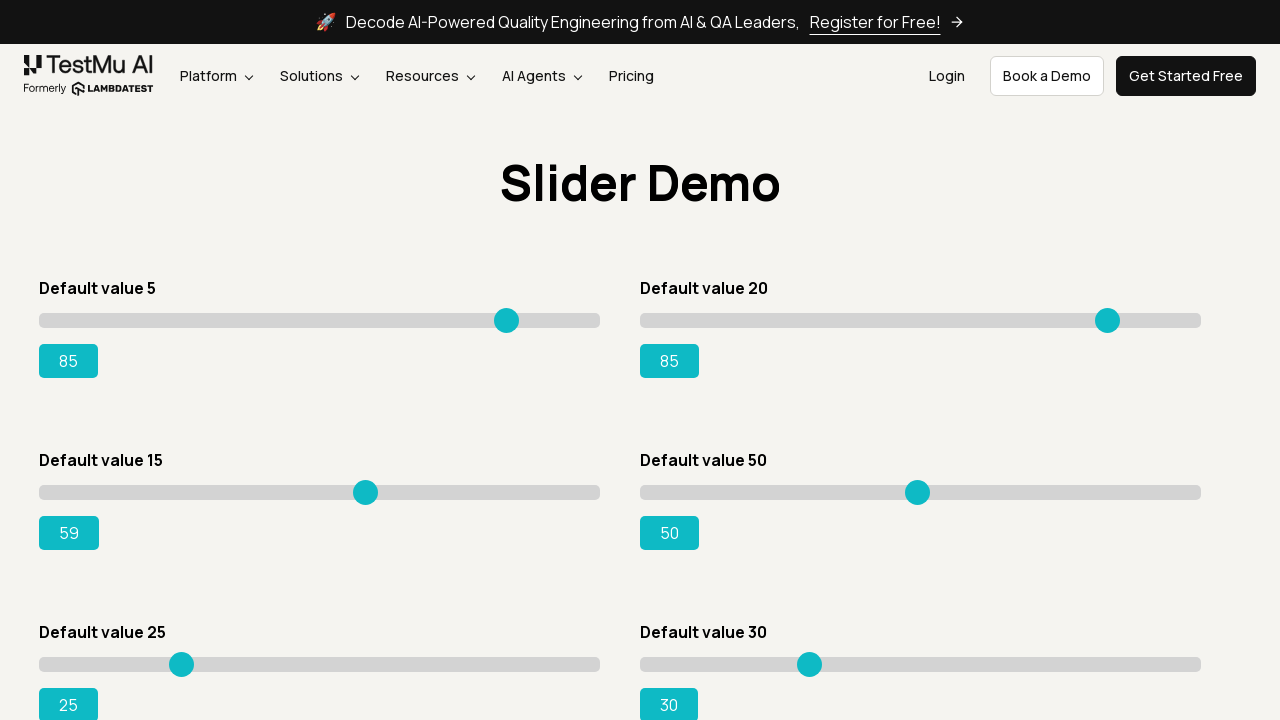

Pressed ArrowRight on slider 3 to increase value towards 85 on input[type='range'] >> nth=2
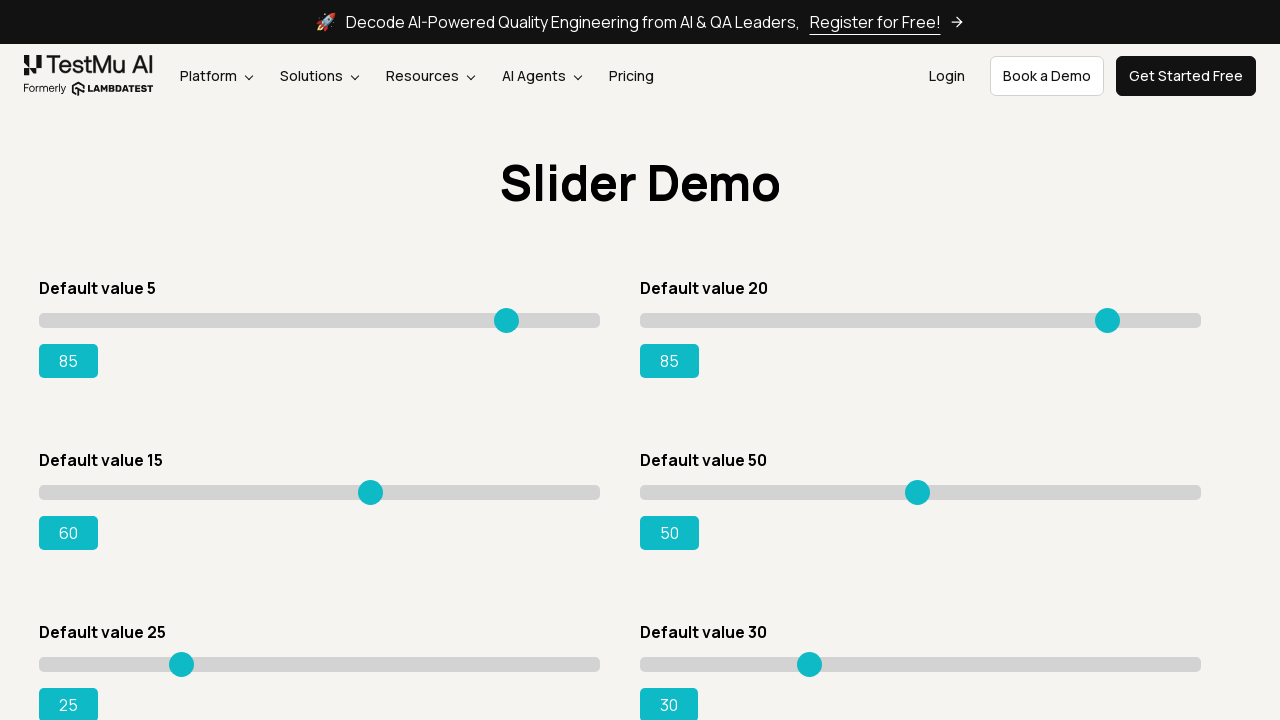

Pressed ArrowRight on slider 3 to increase value towards 85 on input[type='range'] >> nth=2
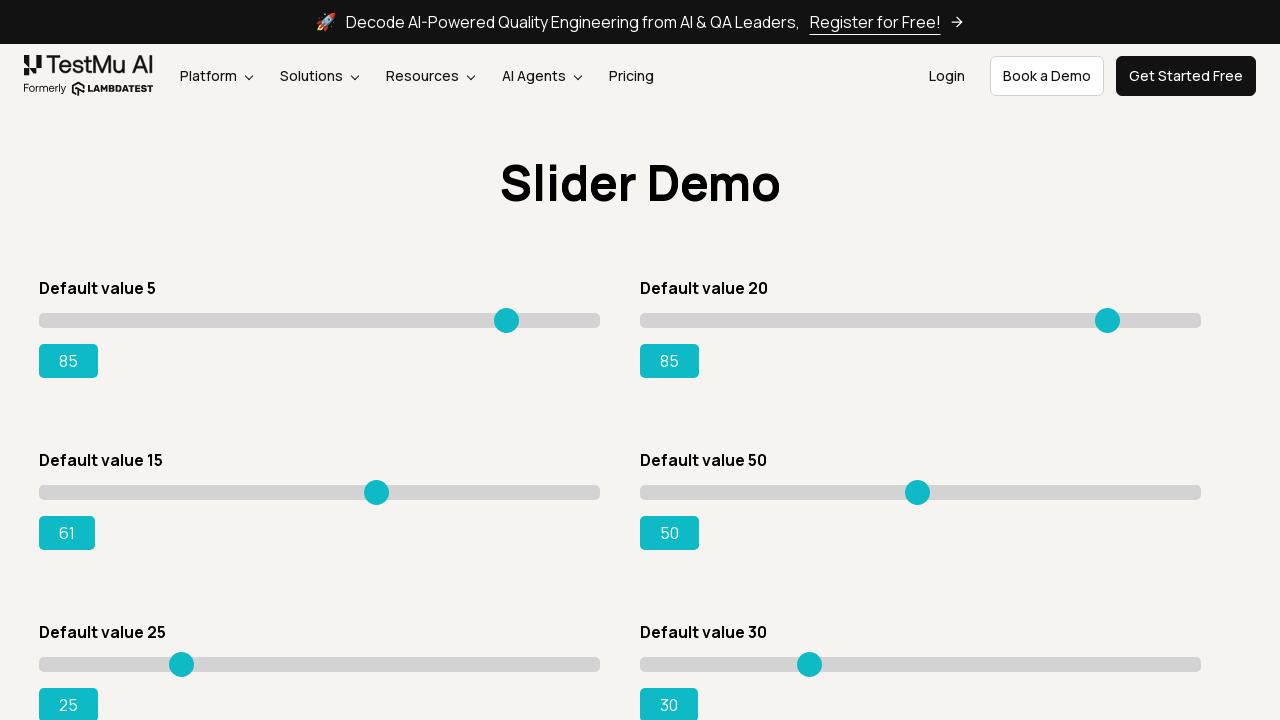

Pressed ArrowRight on slider 3 to increase value towards 85 on input[type='range'] >> nth=2
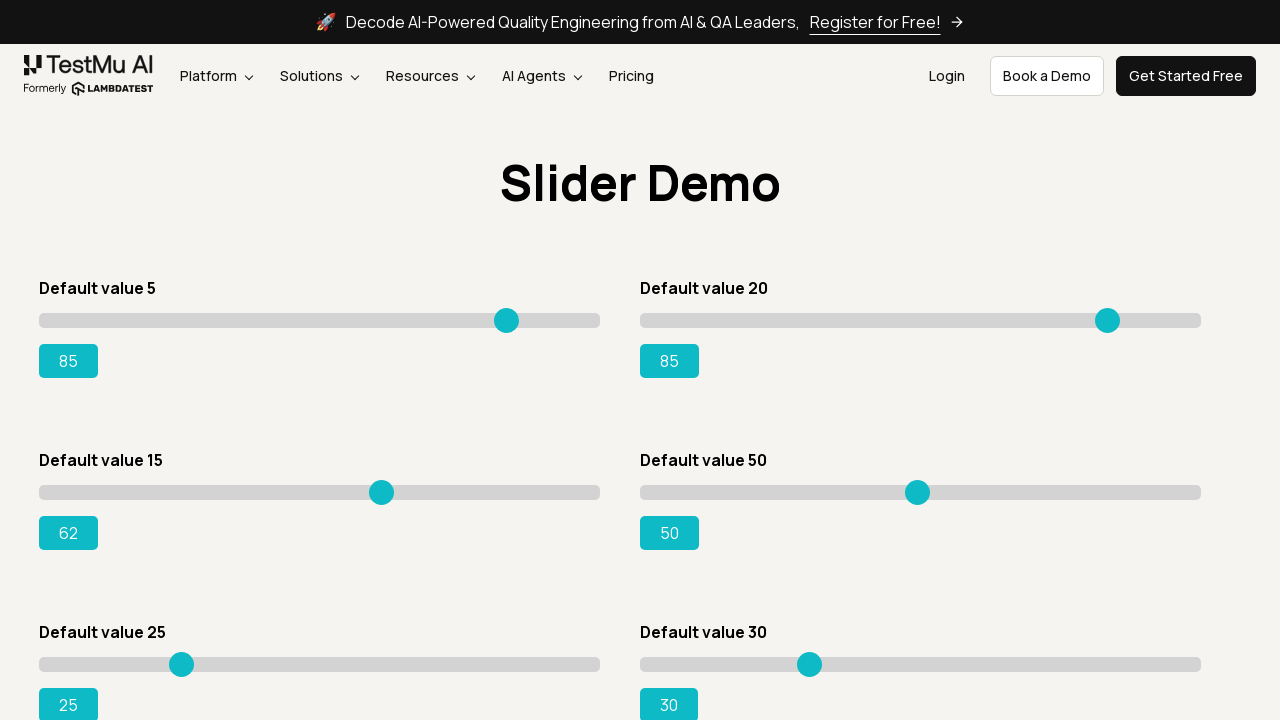

Pressed ArrowRight on slider 3 to increase value towards 85 on input[type='range'] >> nth=2
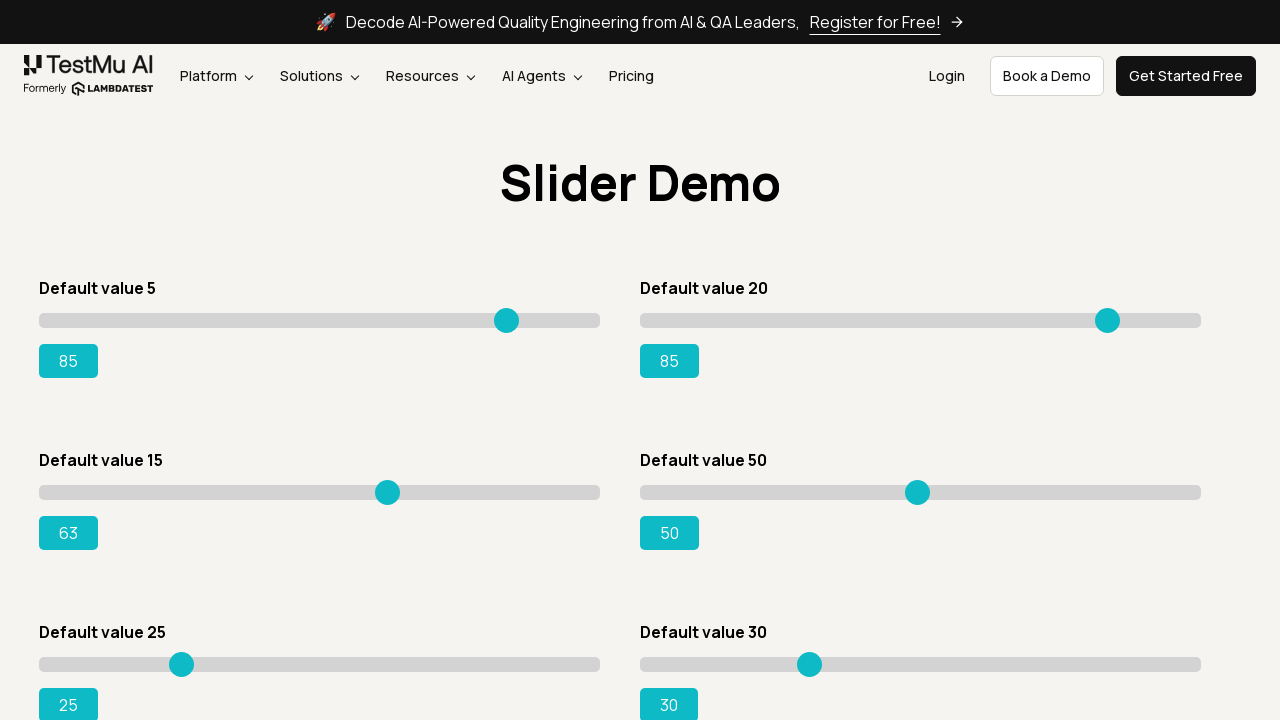

Pressed ArrowRight on slider 3 to increase value towards 85 on input[type='range'] >> nth=2
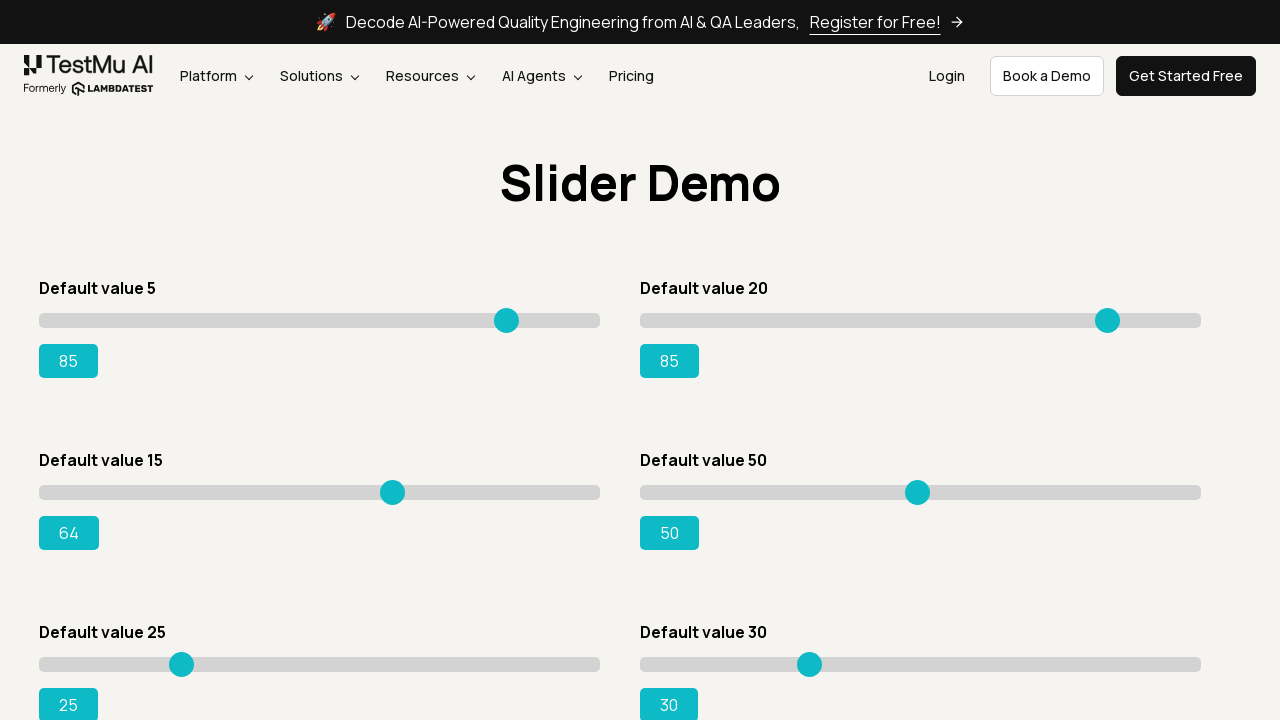

Pressed ArrowRight on slider 3 to increase value towards 85 on input[type='range'] >> nth=2
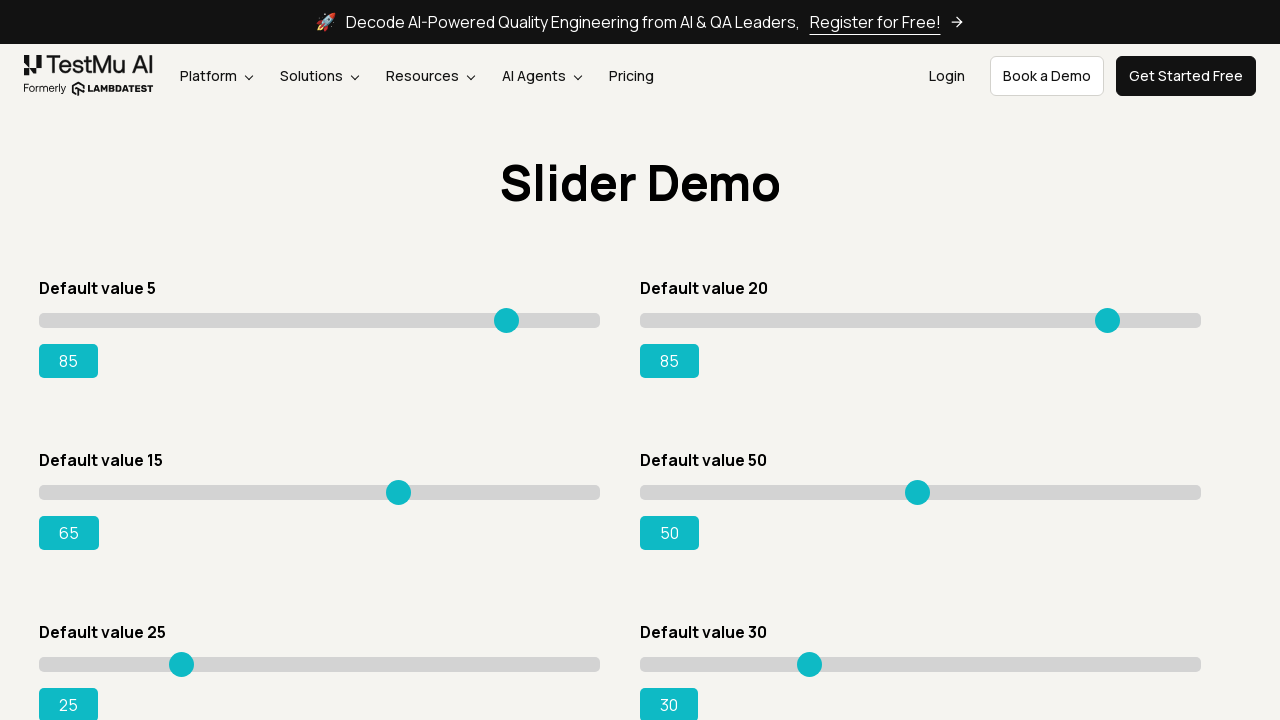

Pressed ArrowRight on slider 3 to increase value towards 85 on input[type='range'] >> nth=2
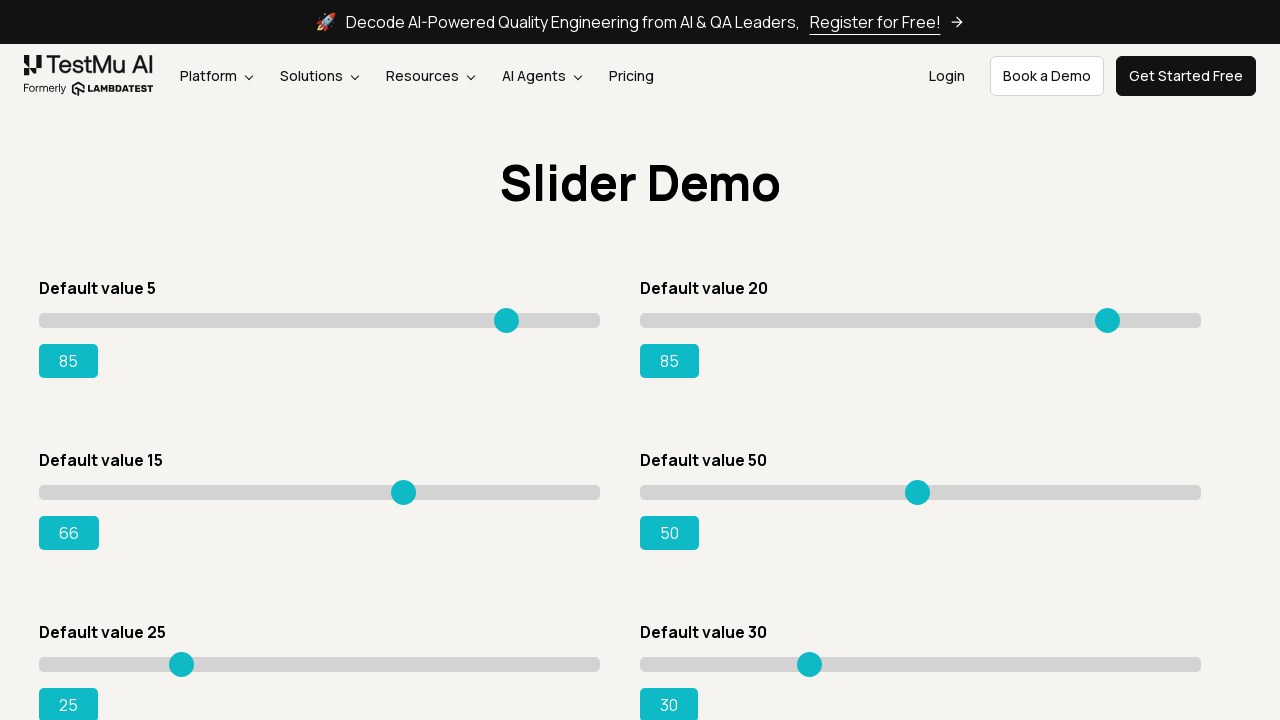

Pressed ArrowRight on slider 3 to increase value towards 85 on input[type='range'] >> nth=2
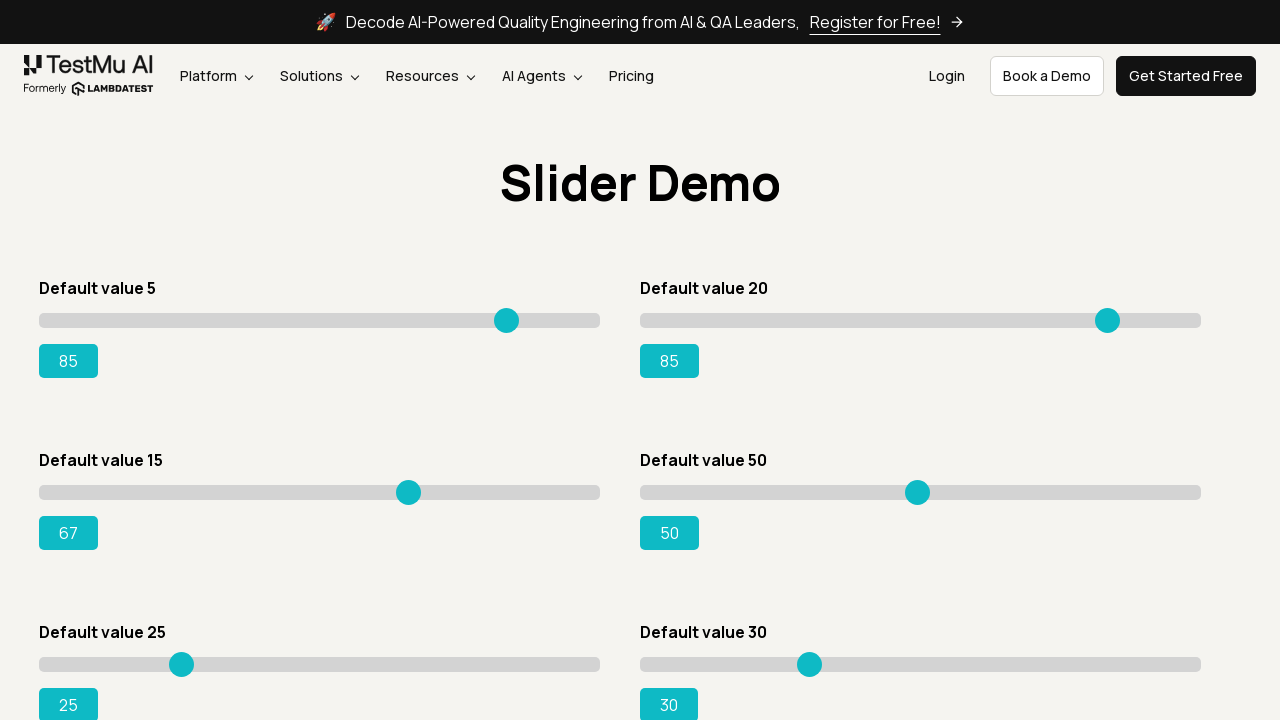

Pressed ArrowRight on slider 3 to increase value towards 85 on input[type='range'] >> nth=2
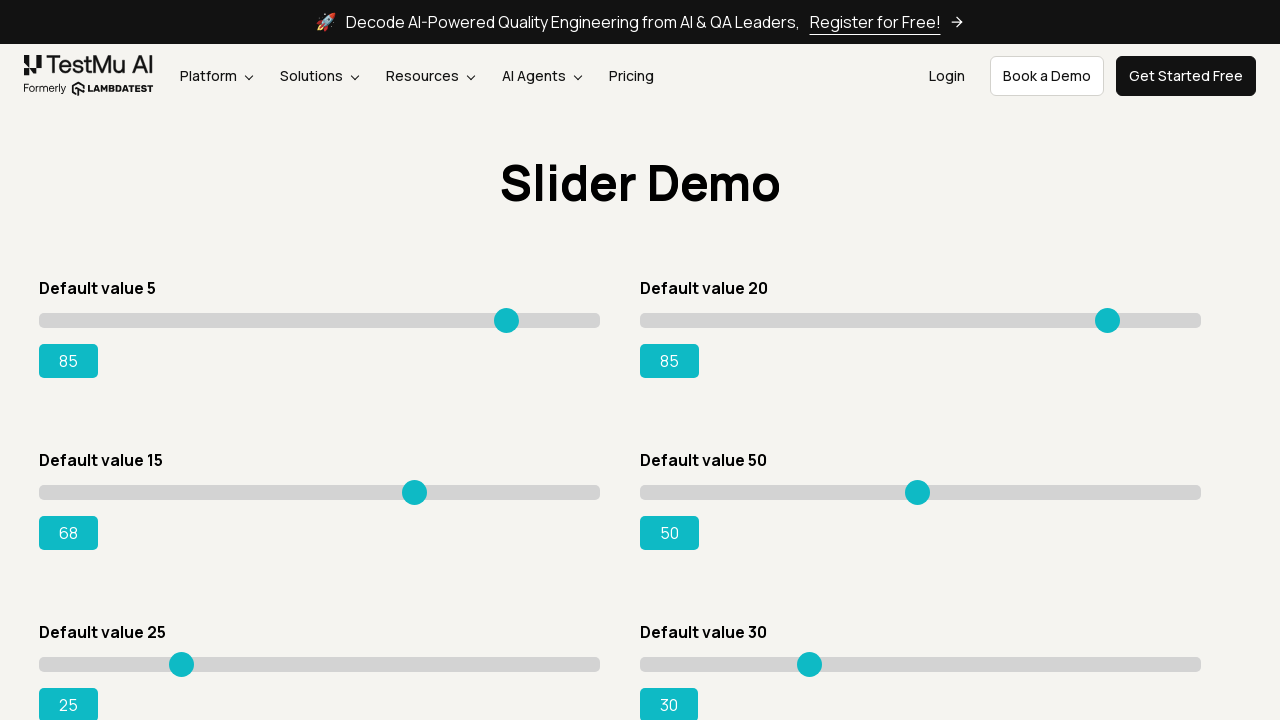

Pressed ArrowRight on slider 3 to increase value towards 85 on input[type='range'] >> nth=2
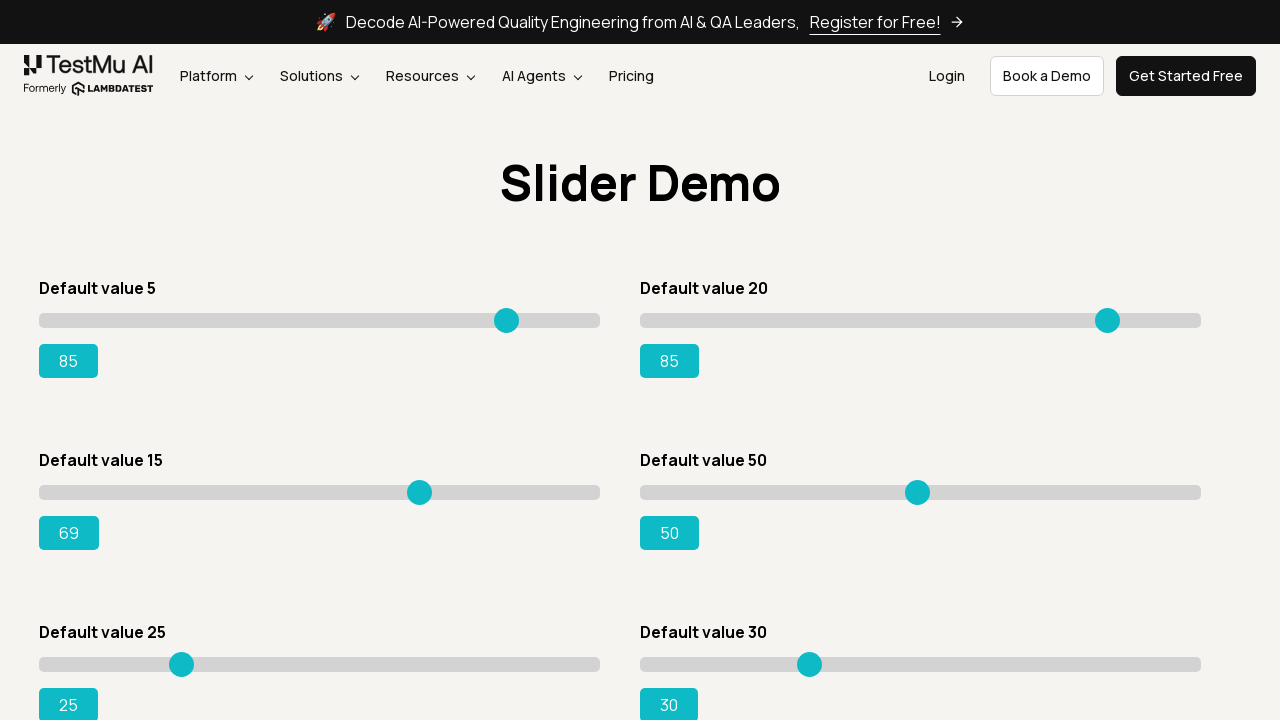

Pressed ArrowRight on slider 3 to increase value towards 85 on input[type='range'] >> nth=2
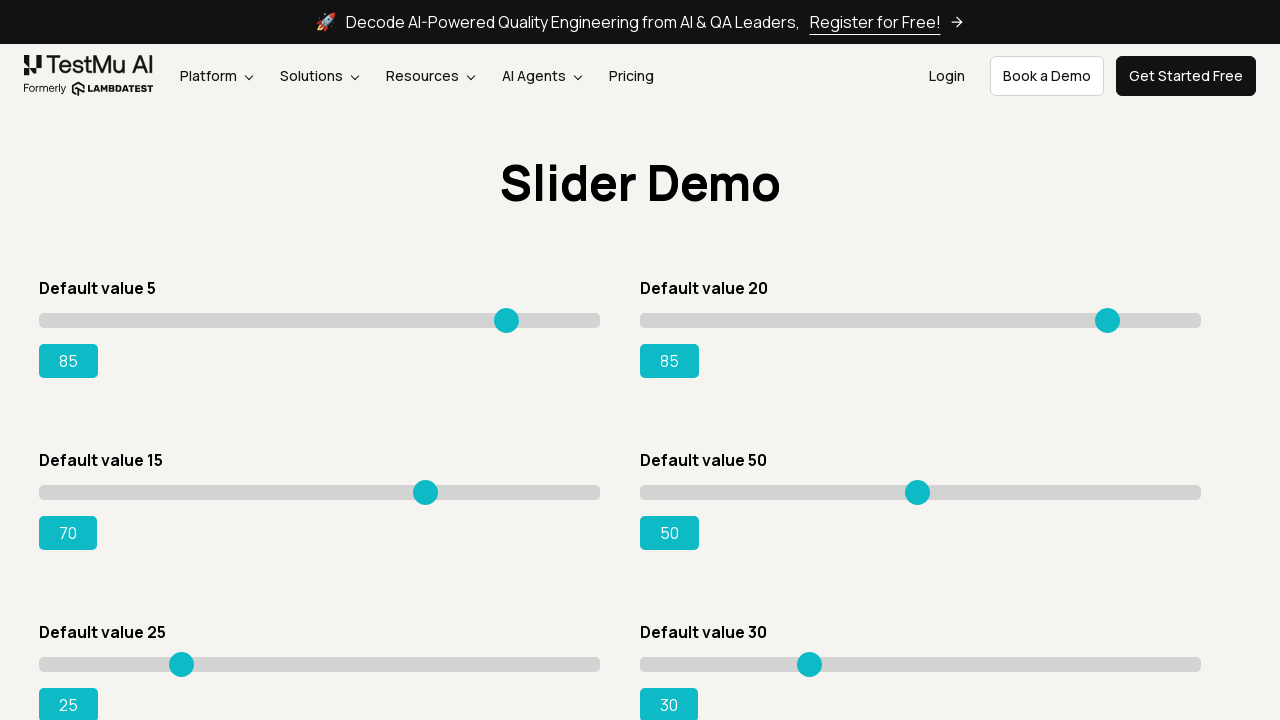

Pressed ArrowRight on slider 3 to increase value towards 85 on input[type='range'] >> nth=2
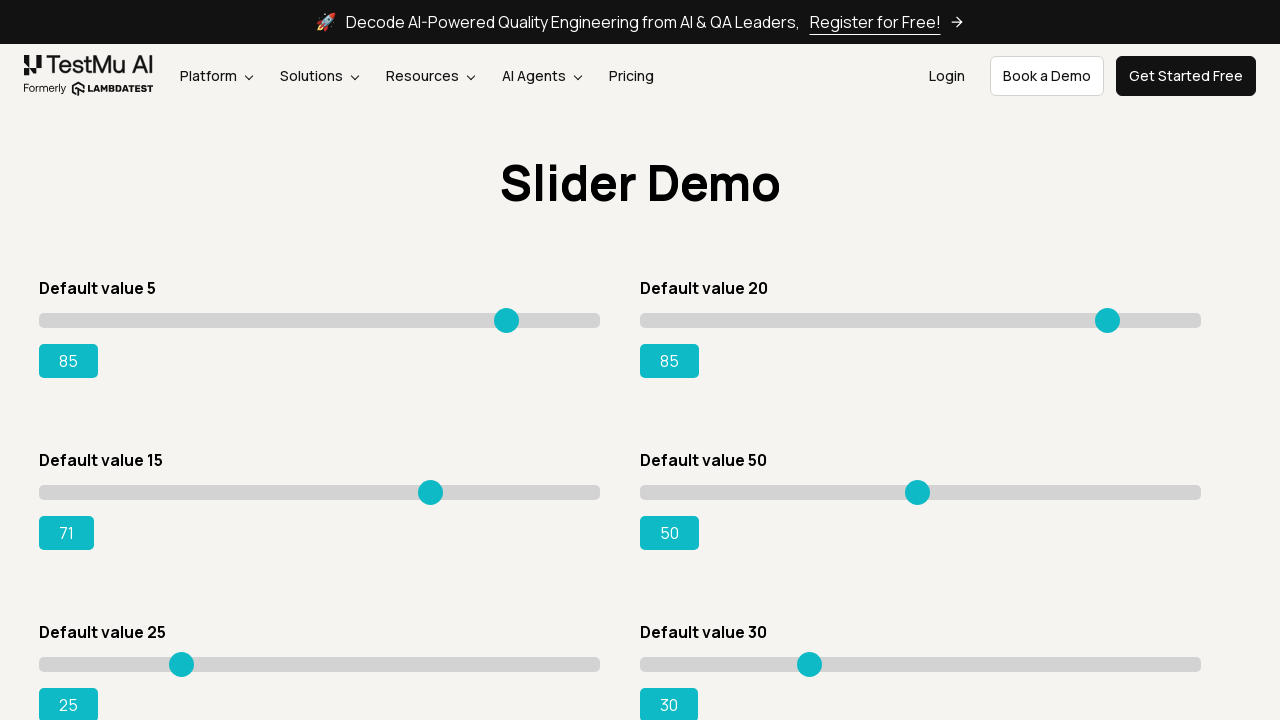

Pressed ArrowRight on slider 3 to increase value towards 85 on input[type='range'] >> nth=2
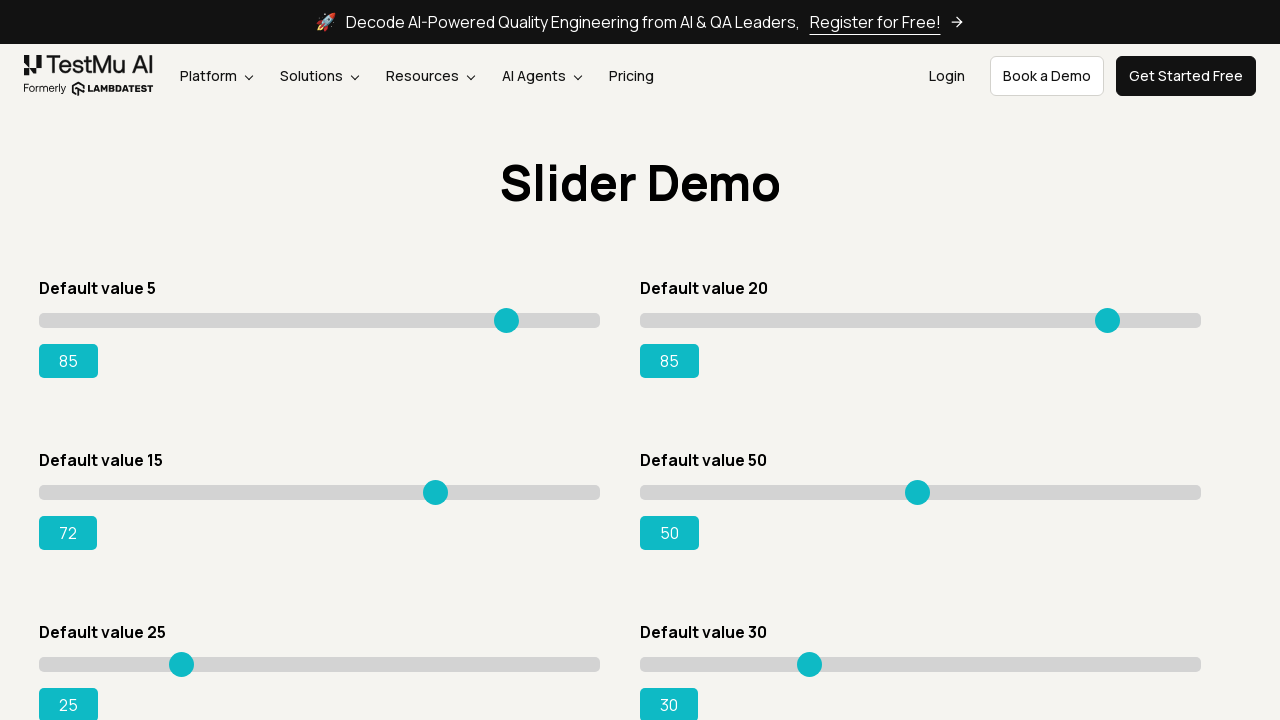

Pressed ArrowRight on slider 3 to increase value towards 85 on input[type='range'] >> nth=2
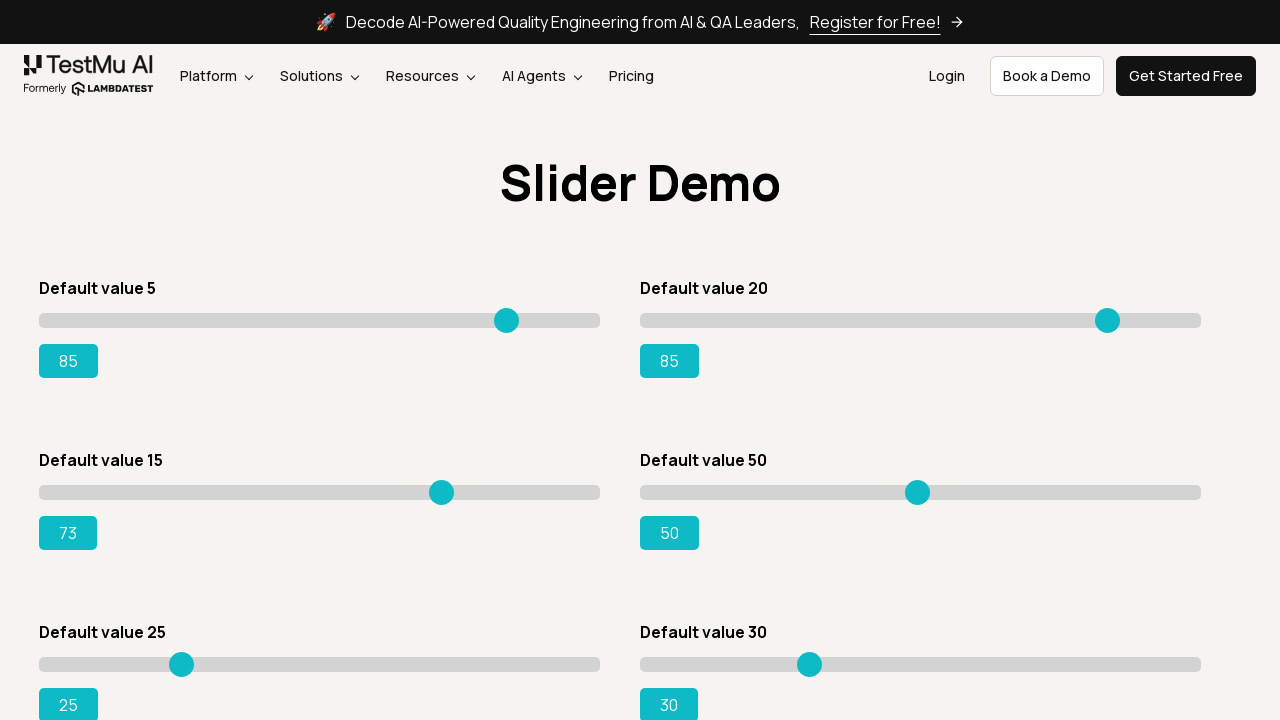

Pressed ArrowRight on slider 3 to increase value towards 85 on input[type='range'] >> nth=2
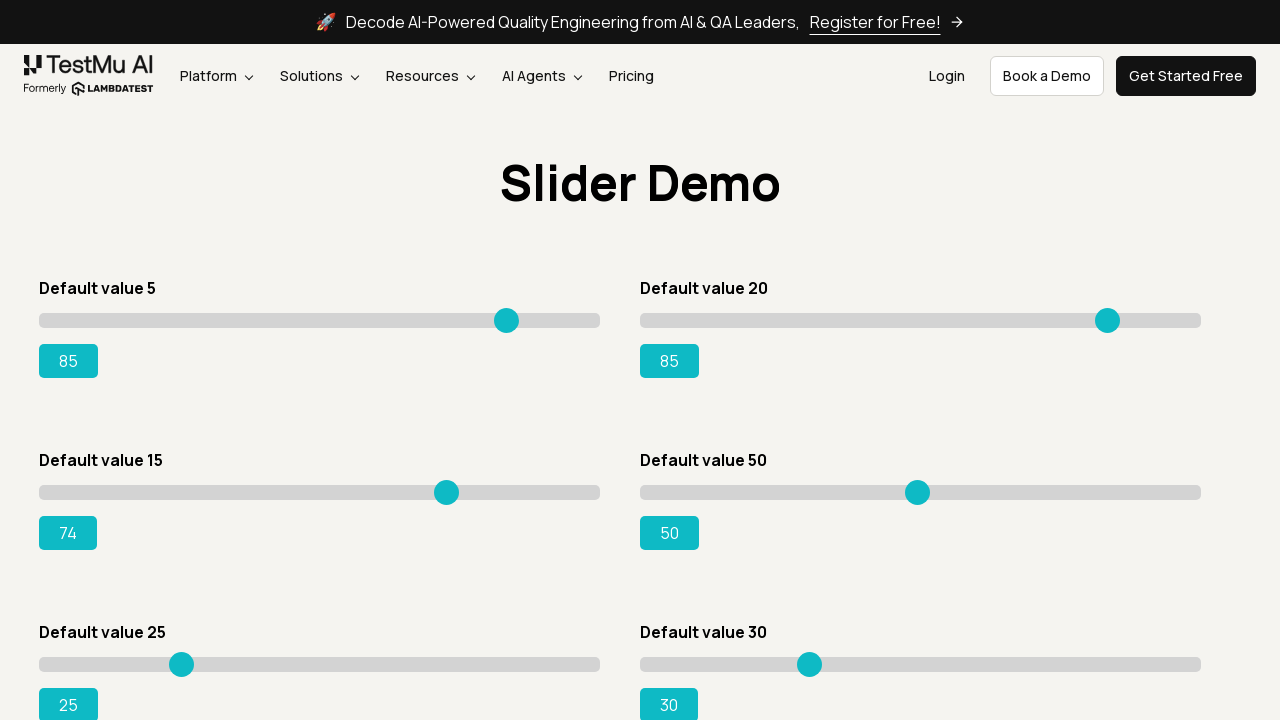

Pressed ArrowRight on slider 3 to increase value towards 85 on input[type='range'] >> nth=2
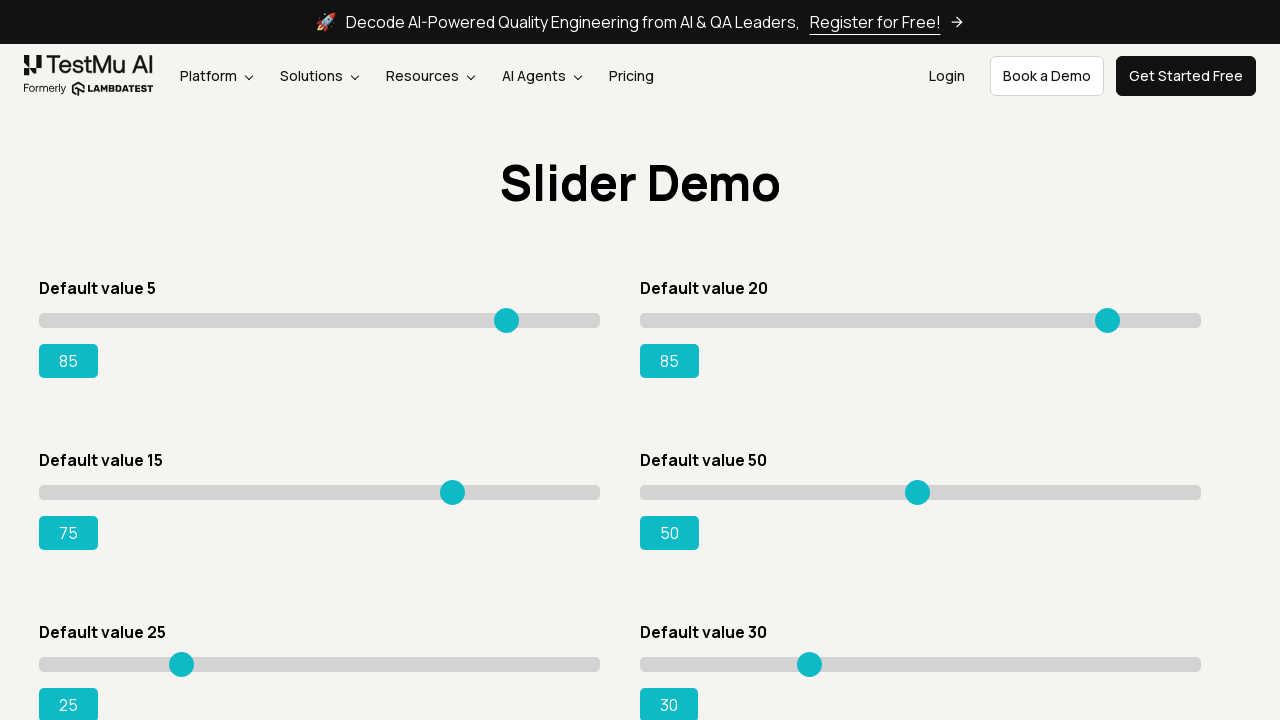

Pressed ArrowRight on slider 3 to increase value towards 85 on input[type='range'] >> nth=2
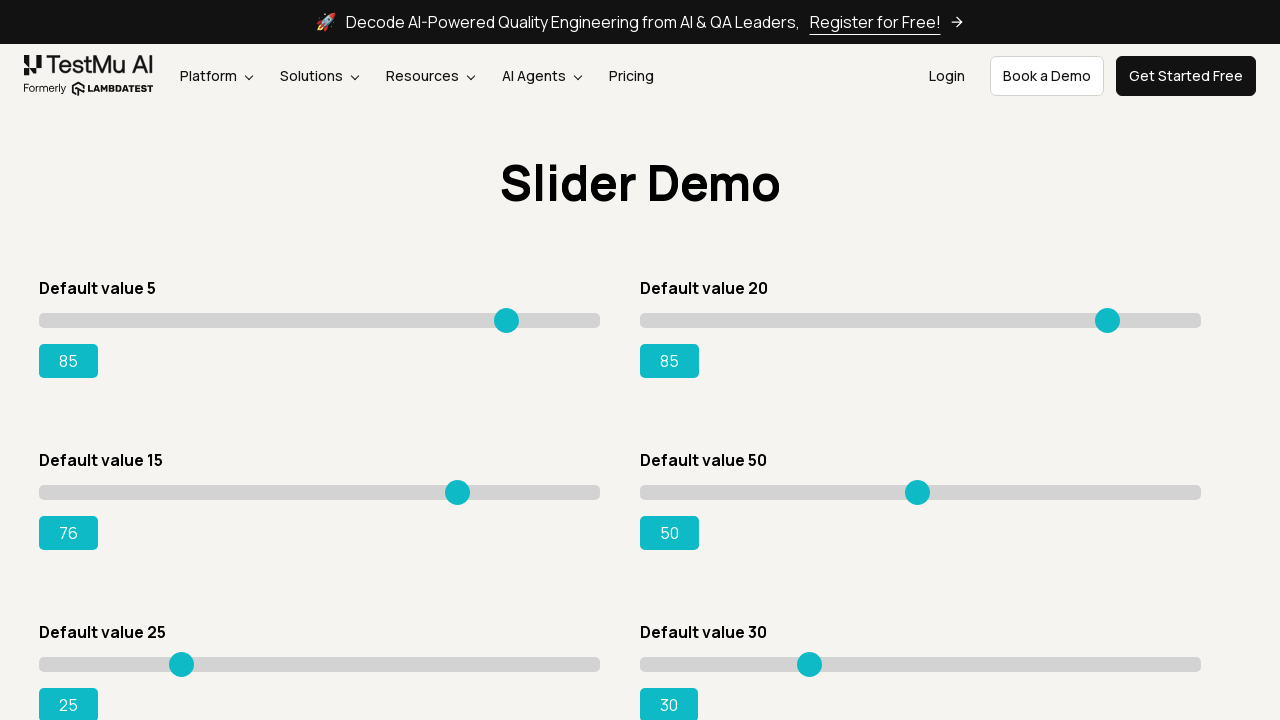

Pressed ArrowRight on slider 3 to increase value towards 85 on input[type='range'] >> nth=2
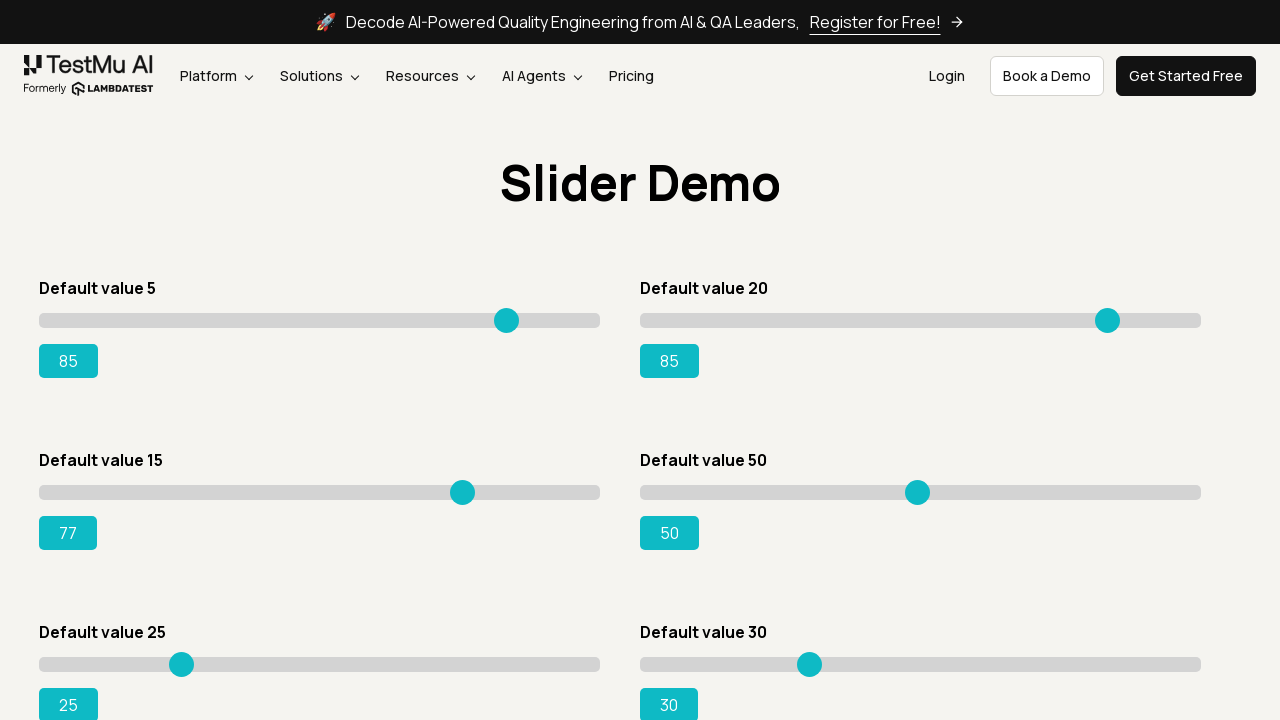

Pressed ArrowRight on slider 3 to increase value towards 85 on input[type='range'] >> nth=2
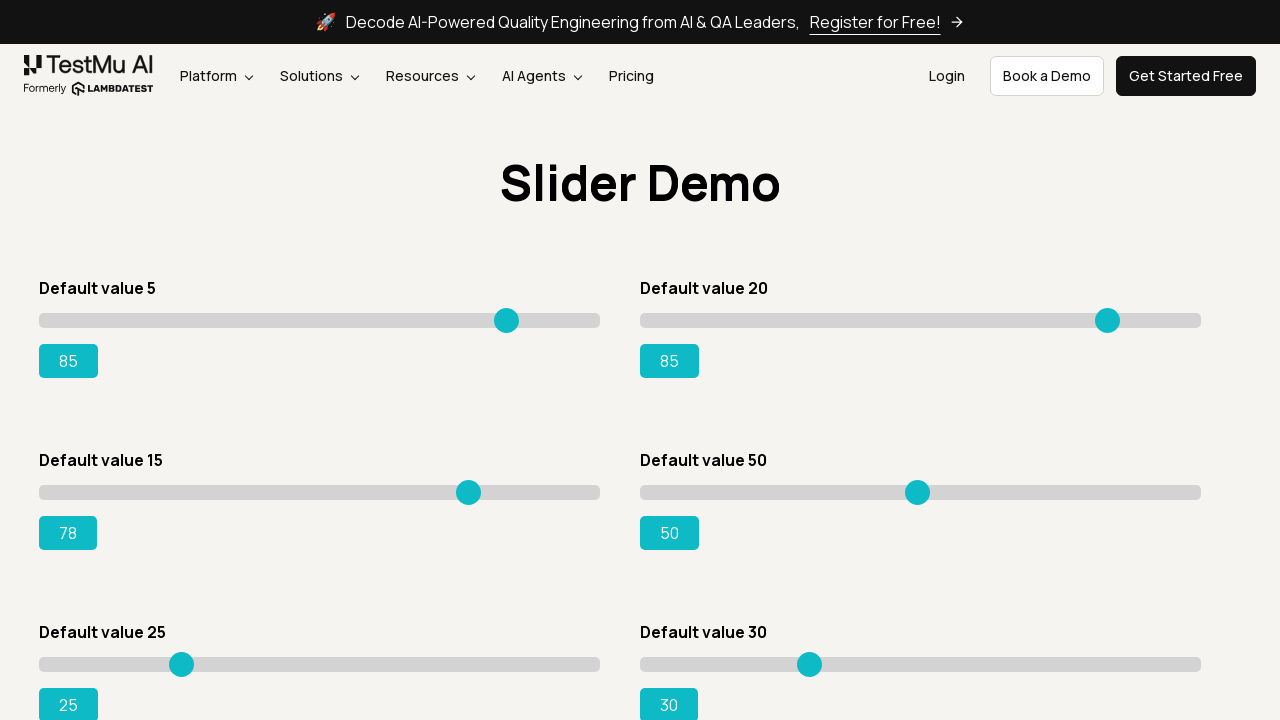

Pressed ArrowRight on slider 3 to increase value towards 85 on input[type='range'] >> nth=2
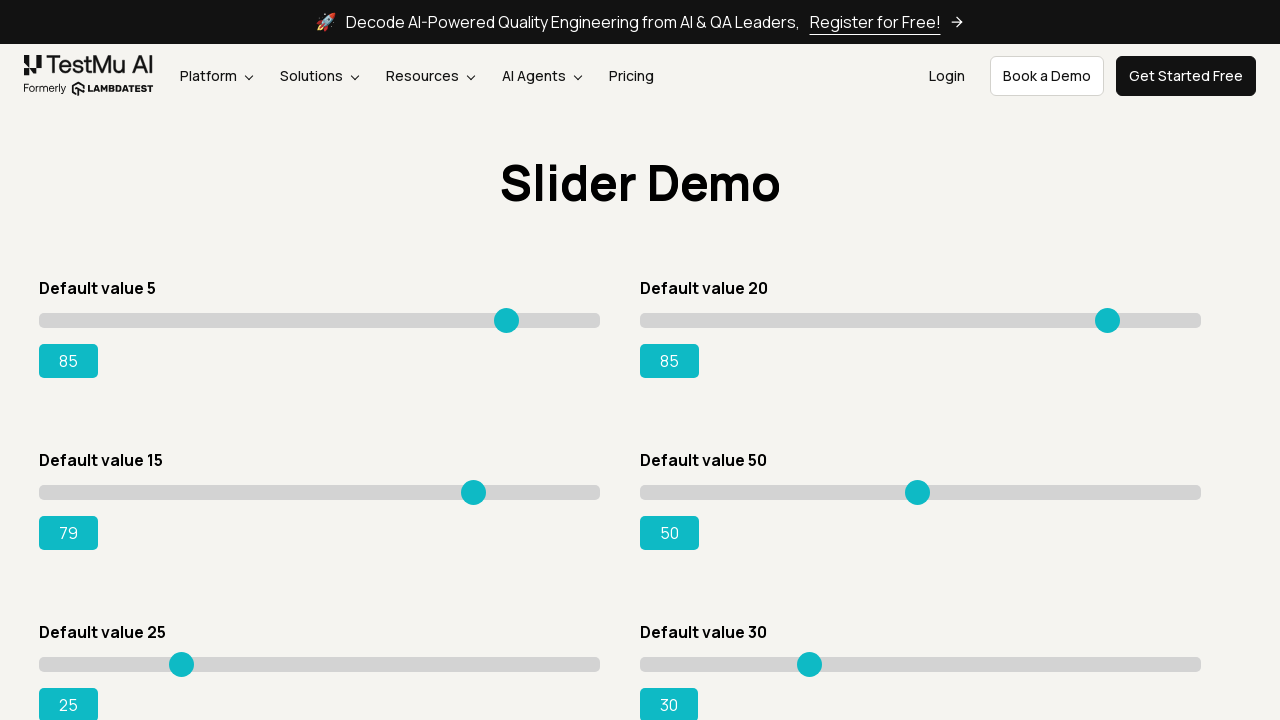

Pressed ArrowRight on slider 3 to increase value towards 85 on input[type='range'] >> nth=2
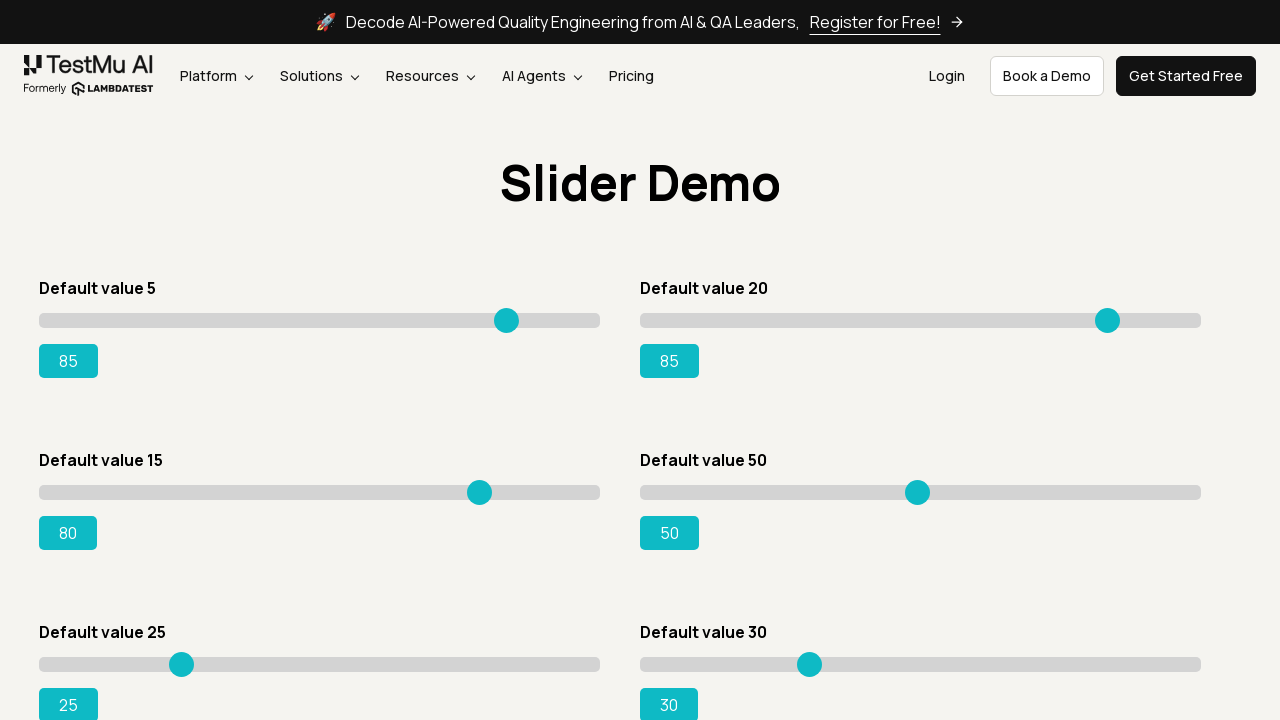

Pressed ArrowRight on slider 3 to increase value towards 85 on input[type='range'] >> nth=2
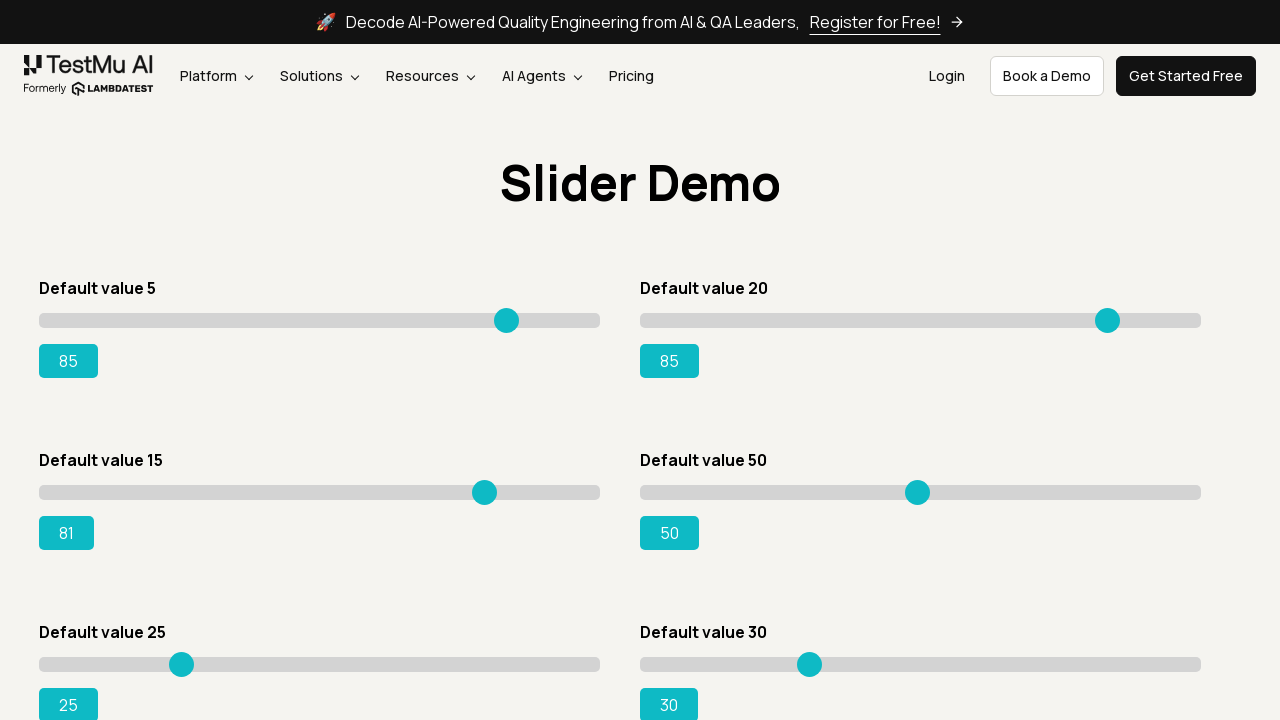

Pressed ArrowRight on slider 3 to increase value towards 85 on input[type='range'] >> nth=2
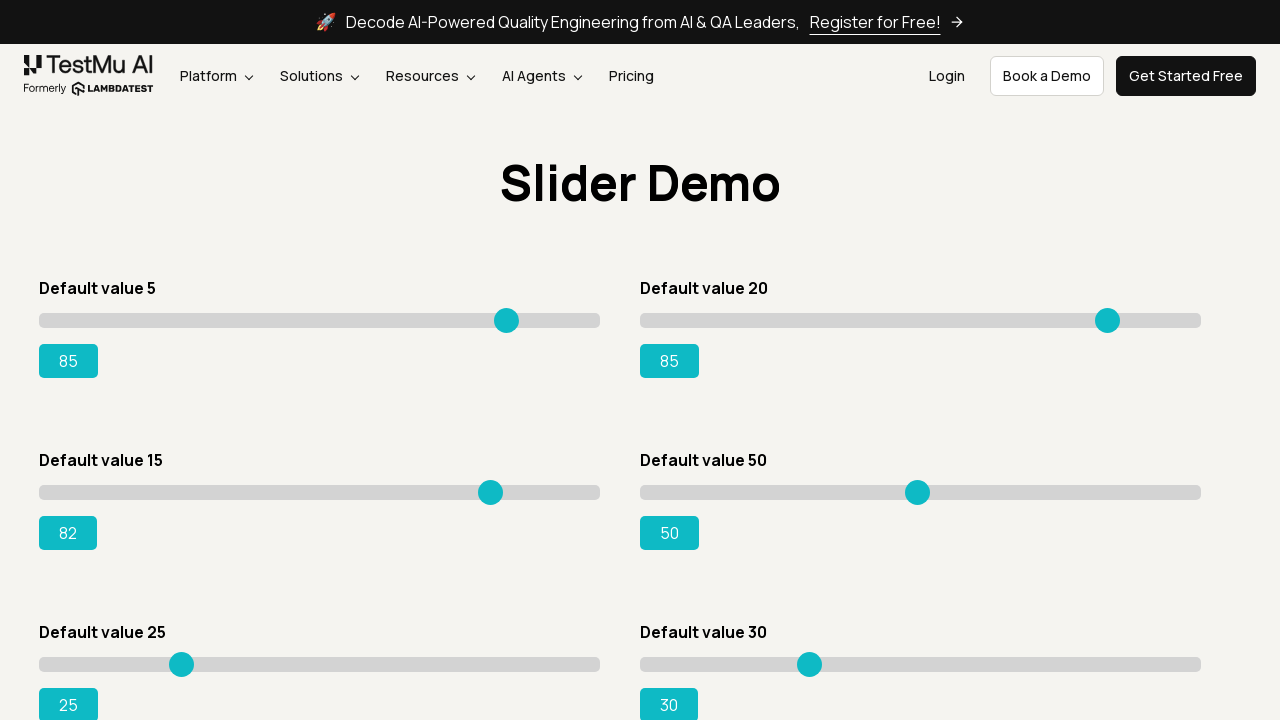

Pressed ArrowRight on slider 3 to increase value towards 85 on input[type='range'] >> nth=2
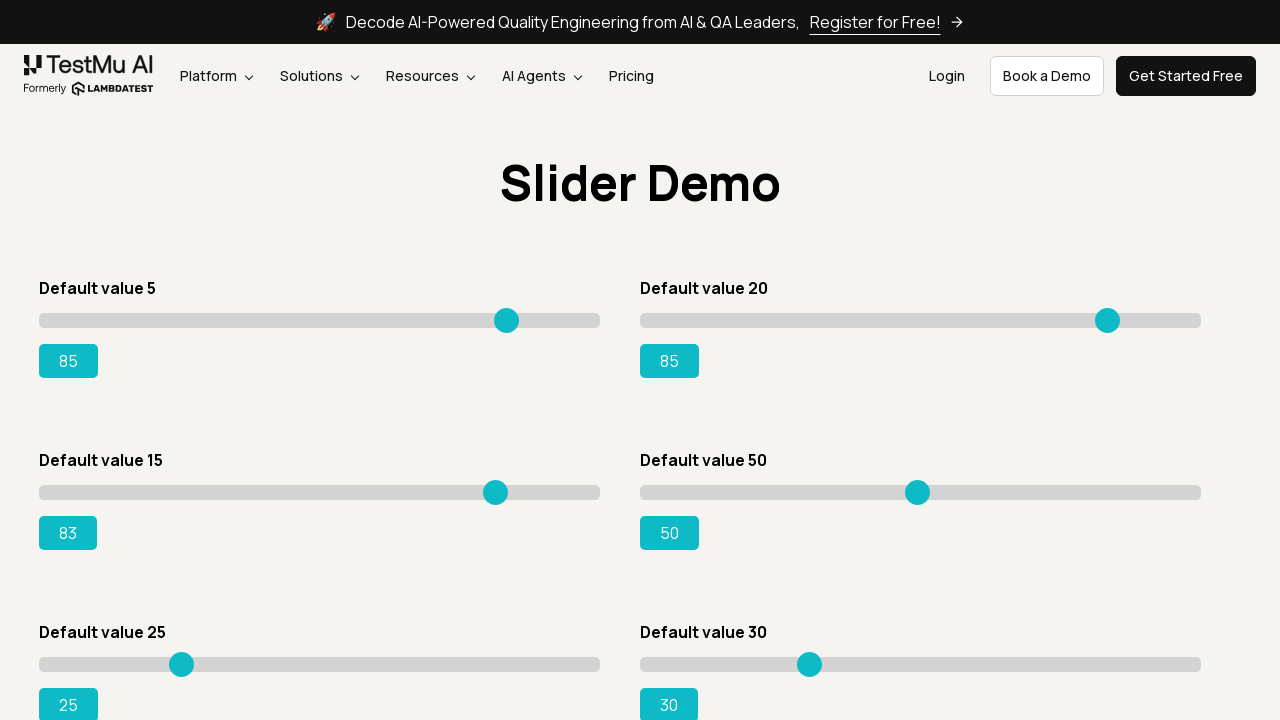

Pressed ArrowRight on slider 3 to increase value towards 85 on input[type='range'] >> nth=2
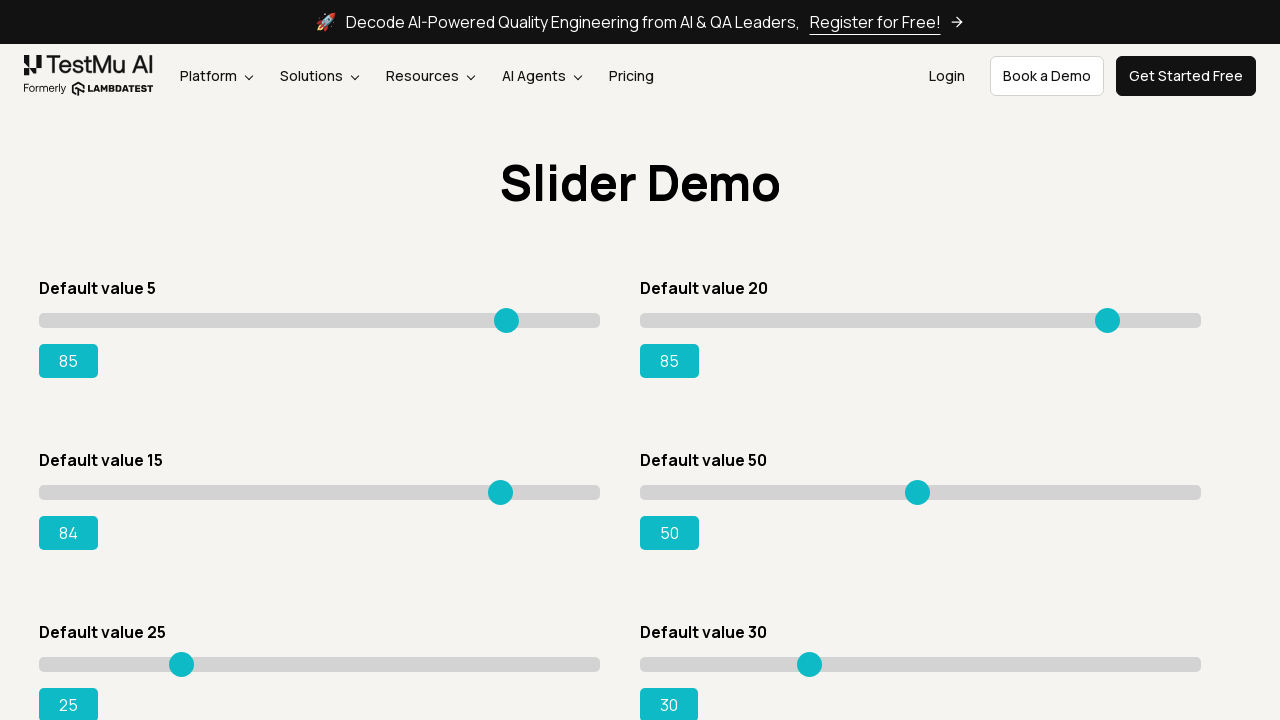

Pressed ArrowRight on slider 3 to increase value towards 85 on input[type='range'] >> nth=2
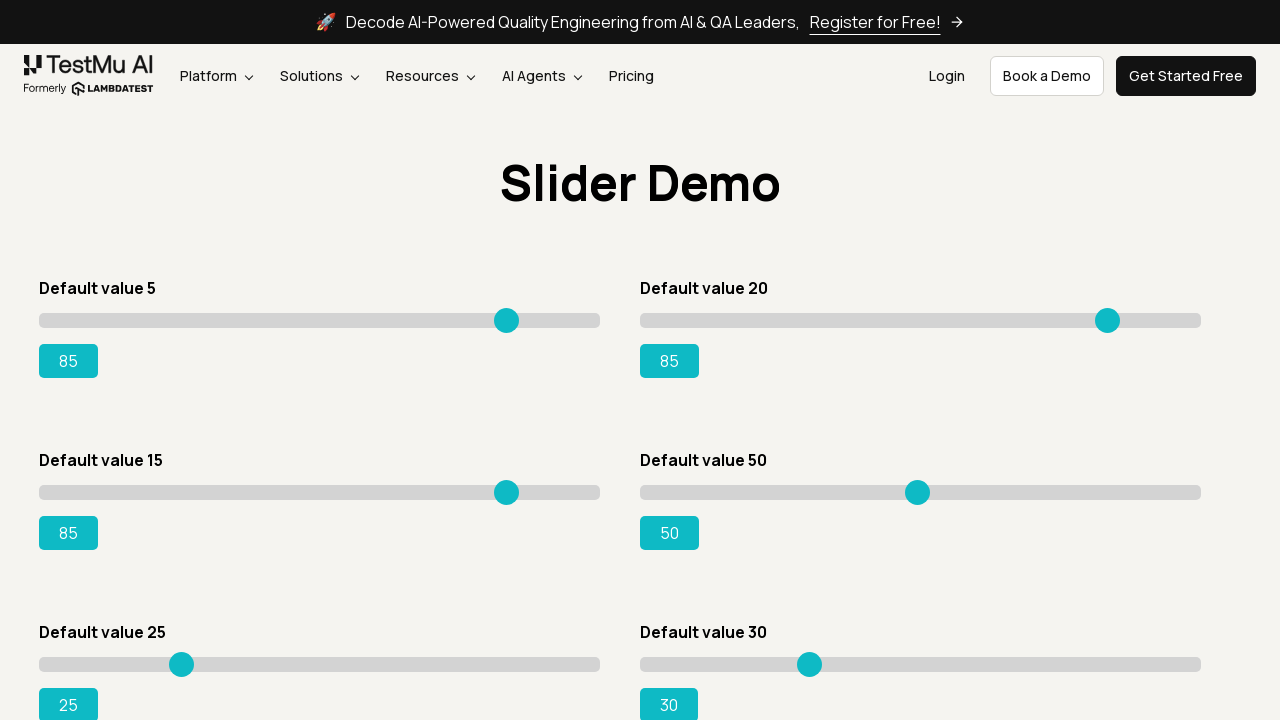

Slider 3 reached target value of 85
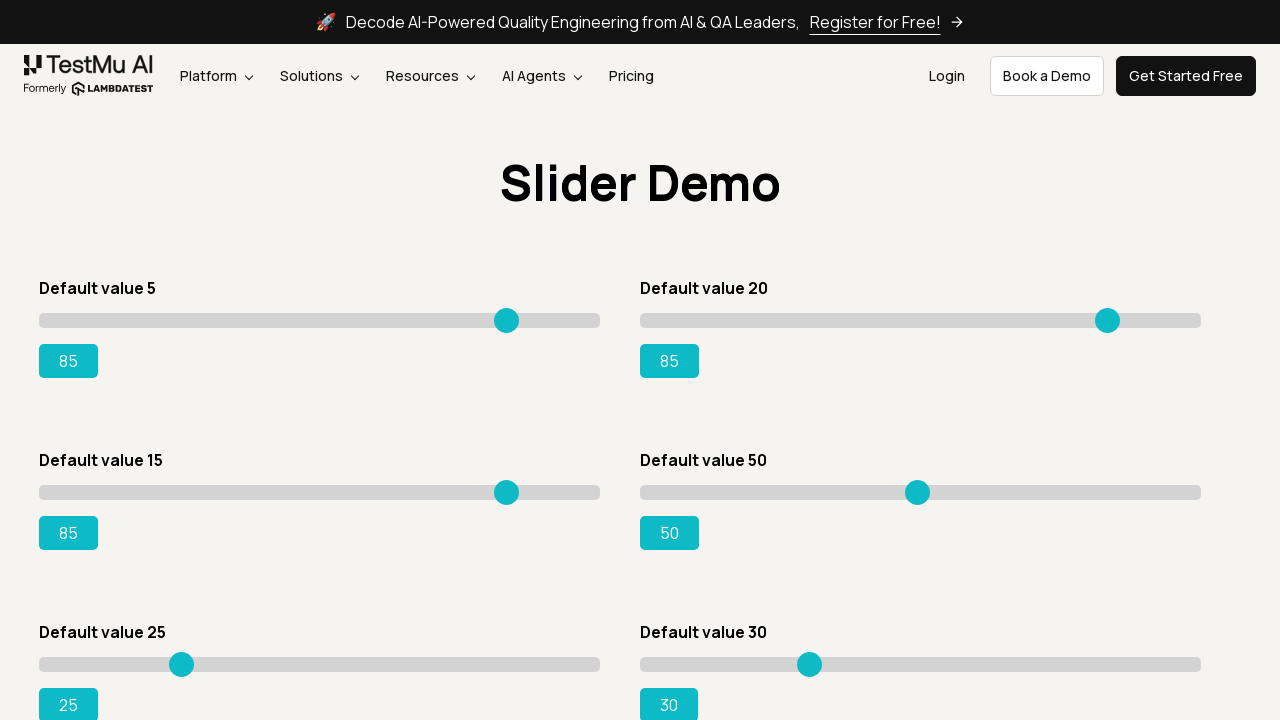

Pressed ArrowRight on slider 4 to increase value towards 85 on input[type='range'] >> nth=3
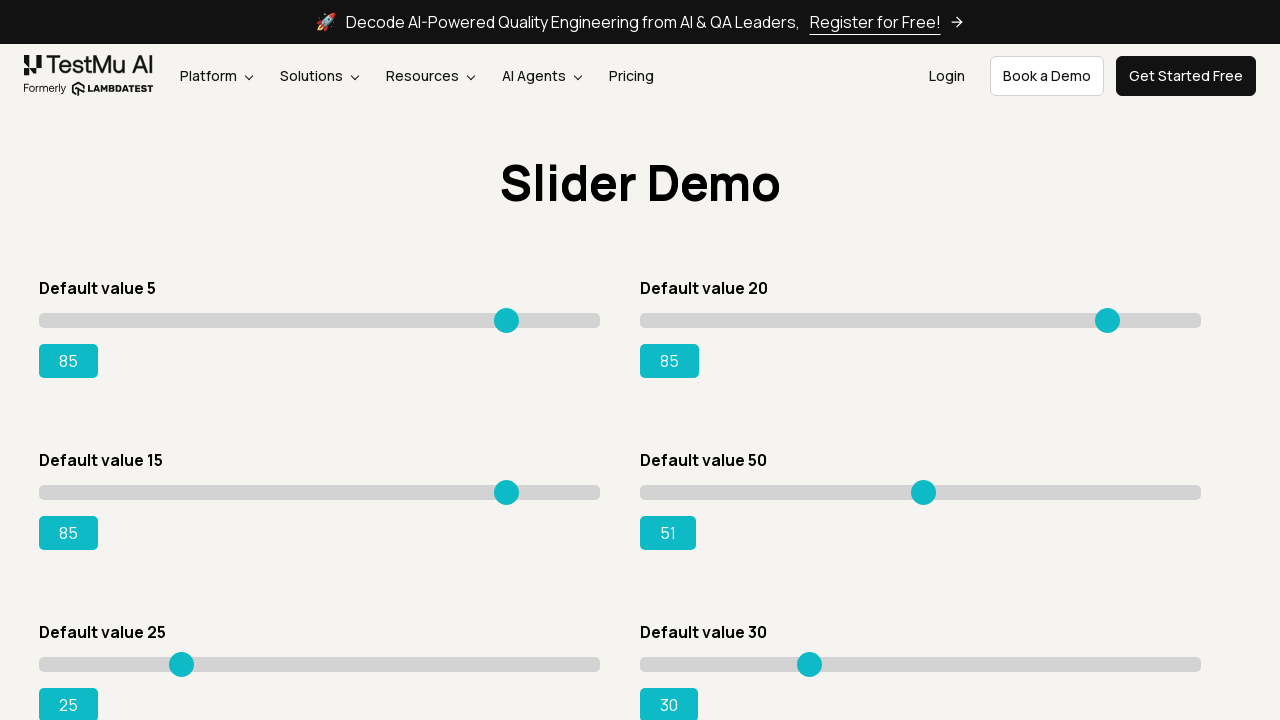

Pressed ArrowRight on slider 4 to increase value towards 85 on input[type='range'] >> nth=3
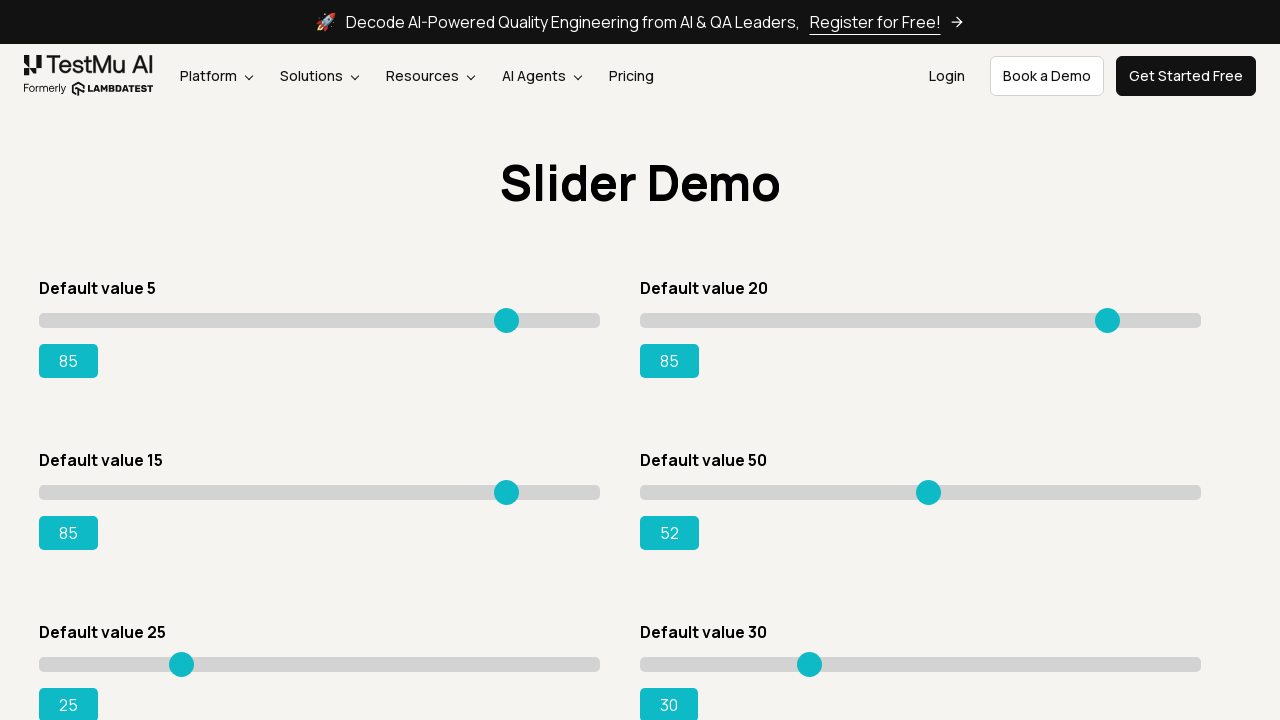

Pressed ArrowRight on slider 4 to increase value towards 85 on input[type='range'] >> nth=3
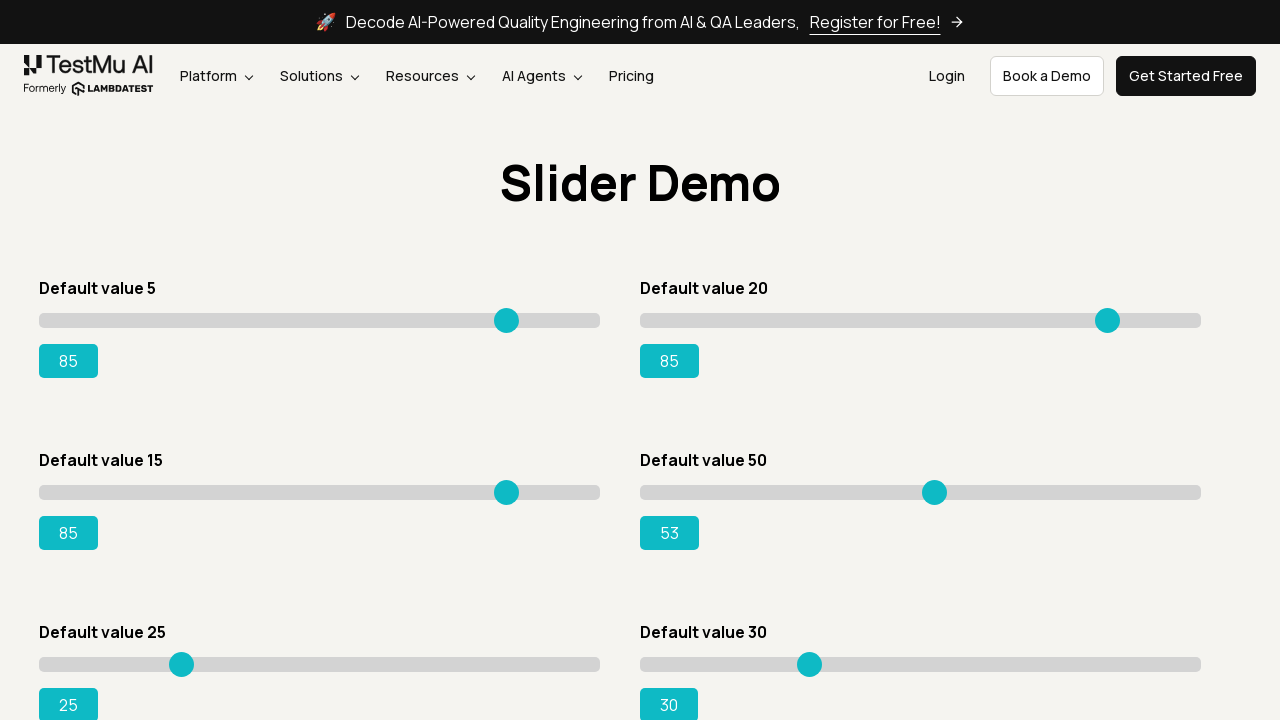

Pressed ArrowRight on slider 4 to increase value towards 85 on input[type='range'] >> nth=3
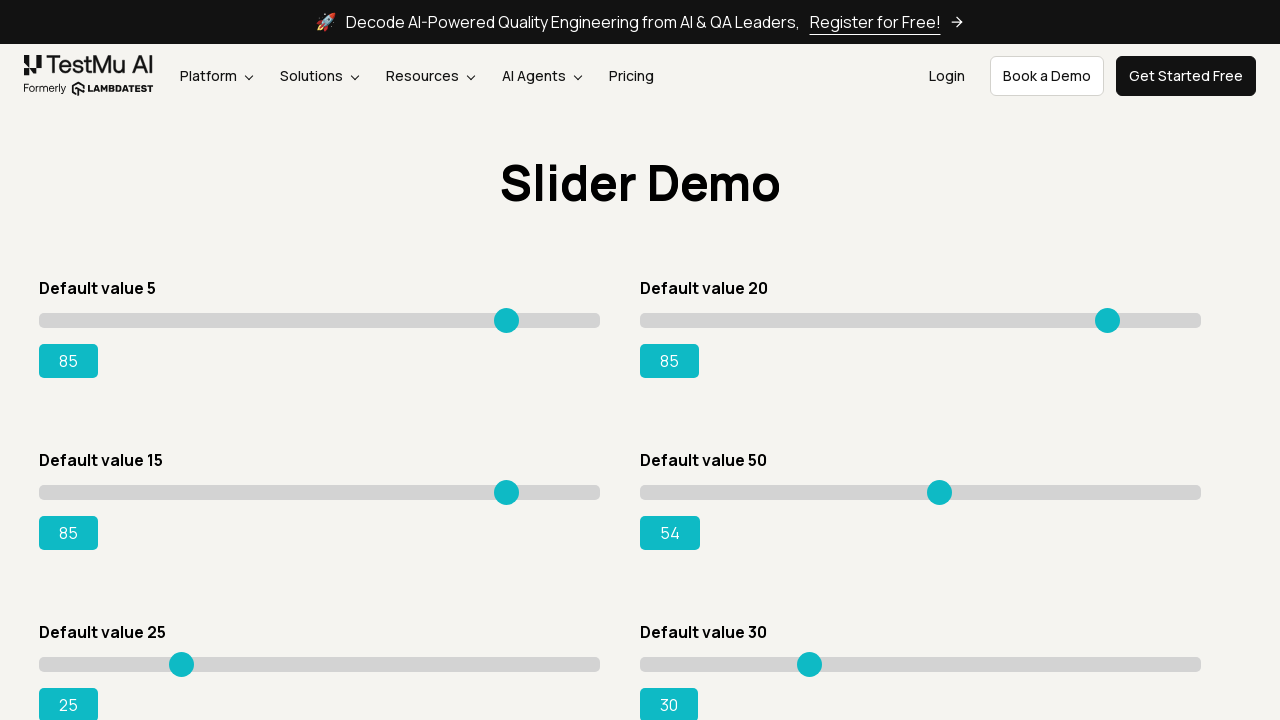

Pressed ArrowRight on slider 4 to increase value towards 85 on input[type='range'] >> nth=3
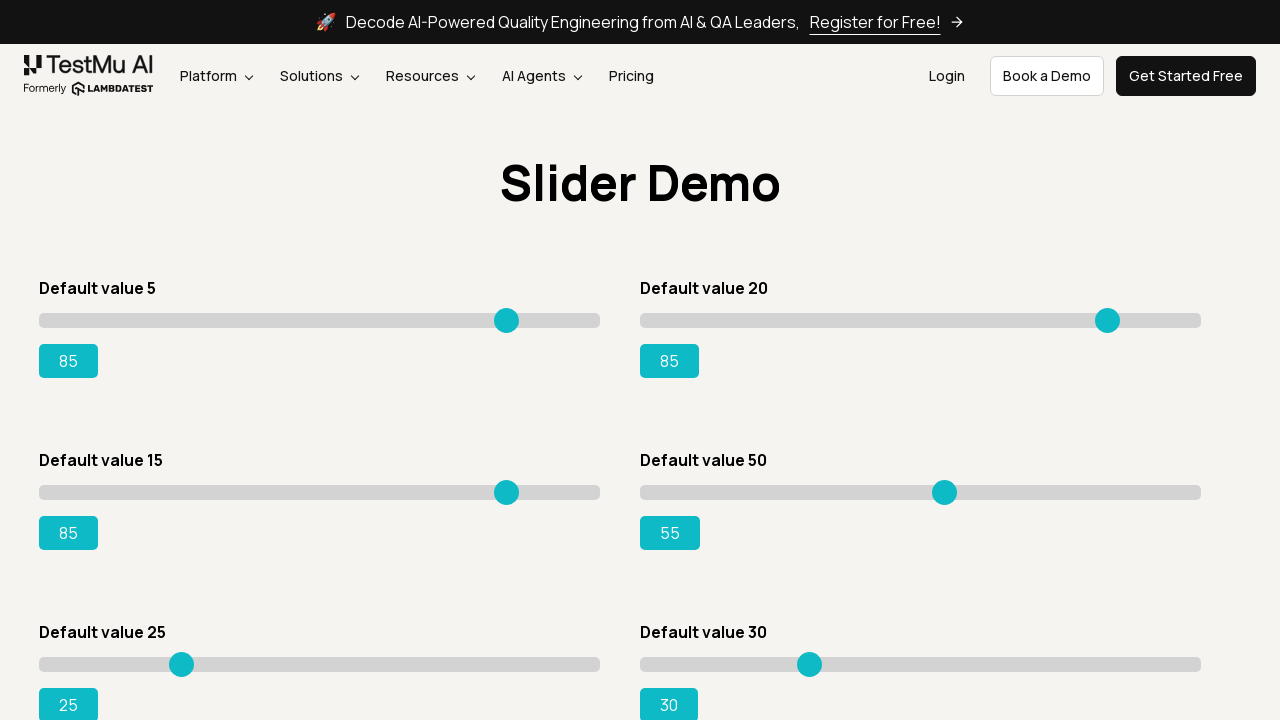

Pressed ArrowRight on slider 4 to increase value towards 85 on input[type='range'] >> nth=3
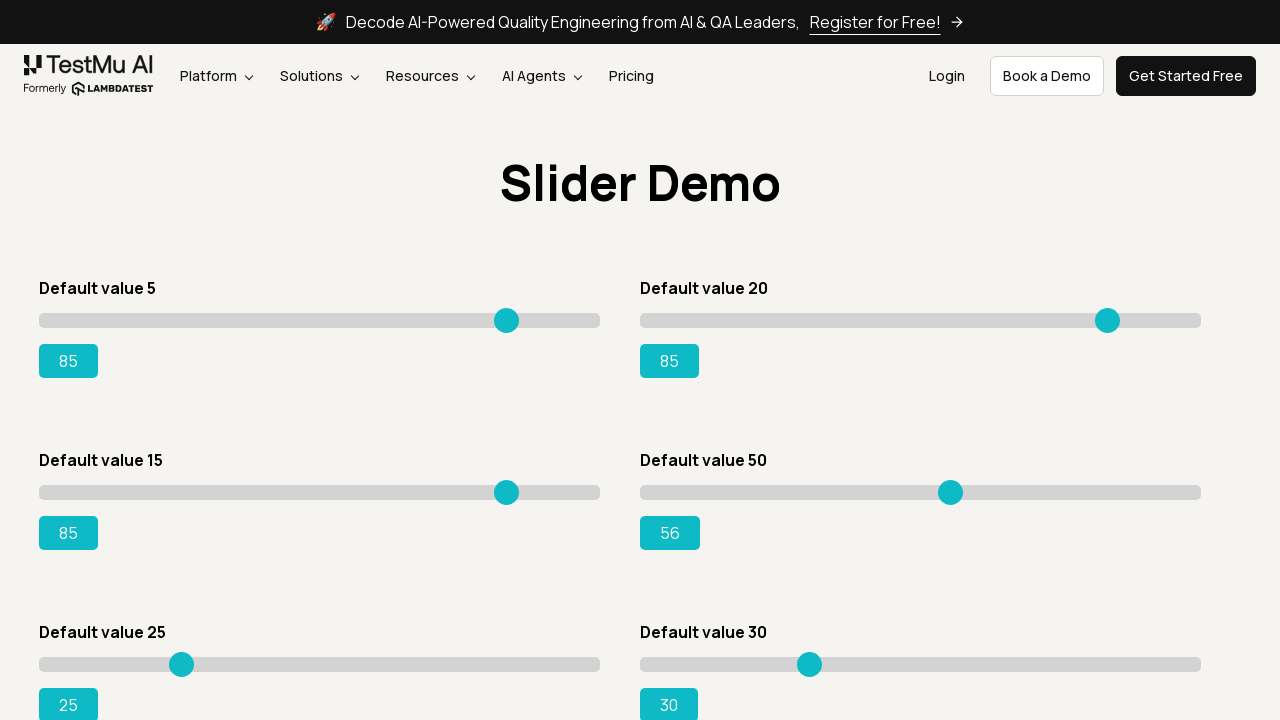

Pressed ArrowRight on slider 4 to increase value towards 85 on input[type='range'] >> nth=3
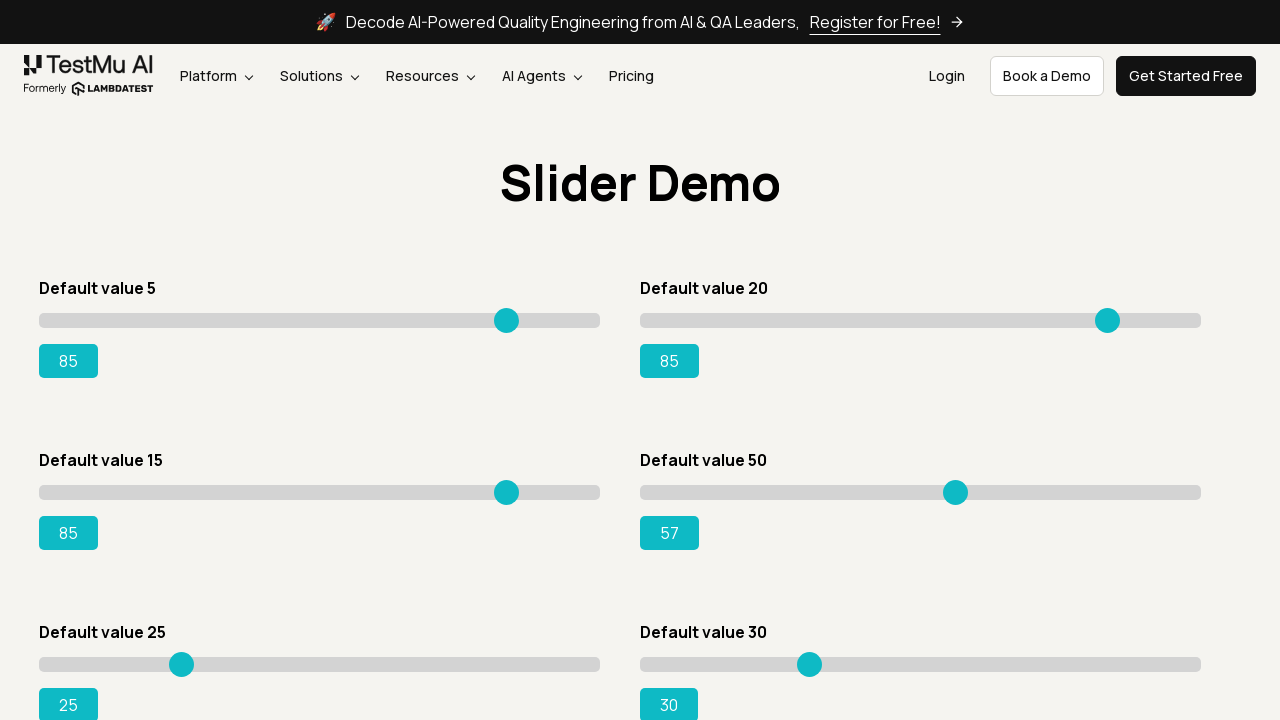

Pressed ArrowRight on slider 4 to increase value towards 85 on input[type='range'] >> nth=3
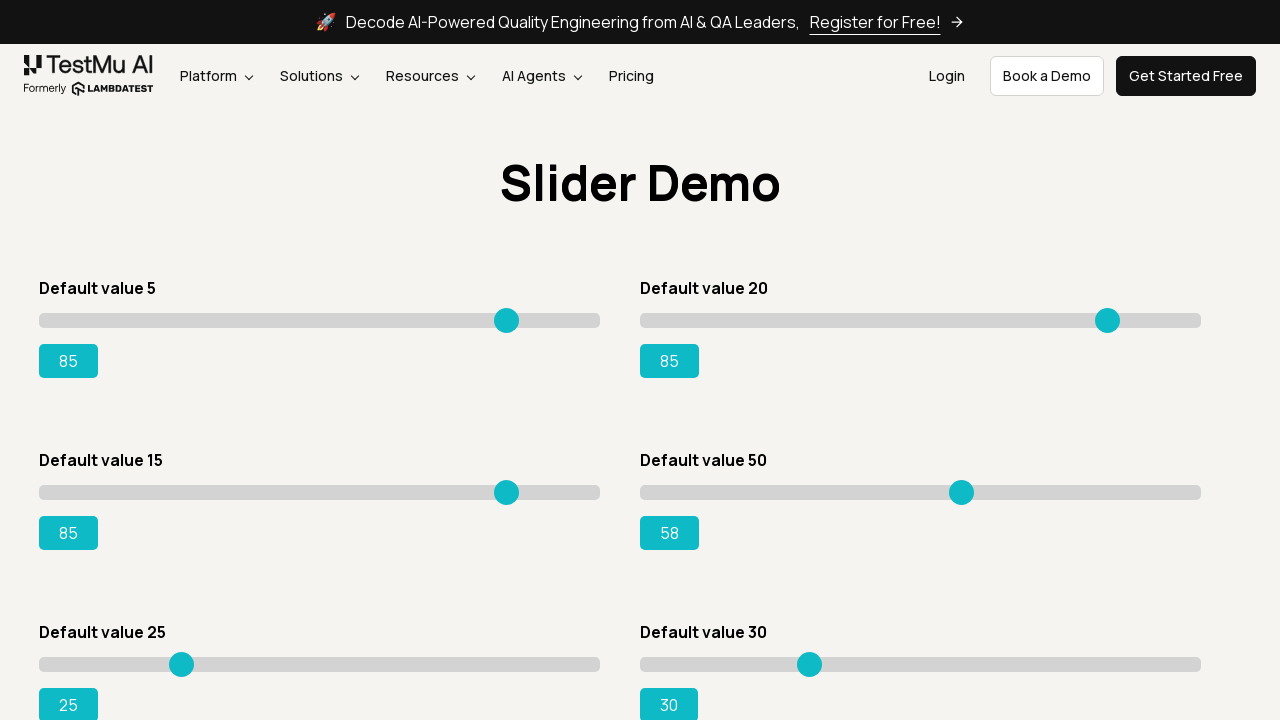

Pressed ArrowRight on slider 4 to increase value towards 85 on input[type='range'] >> nth=3
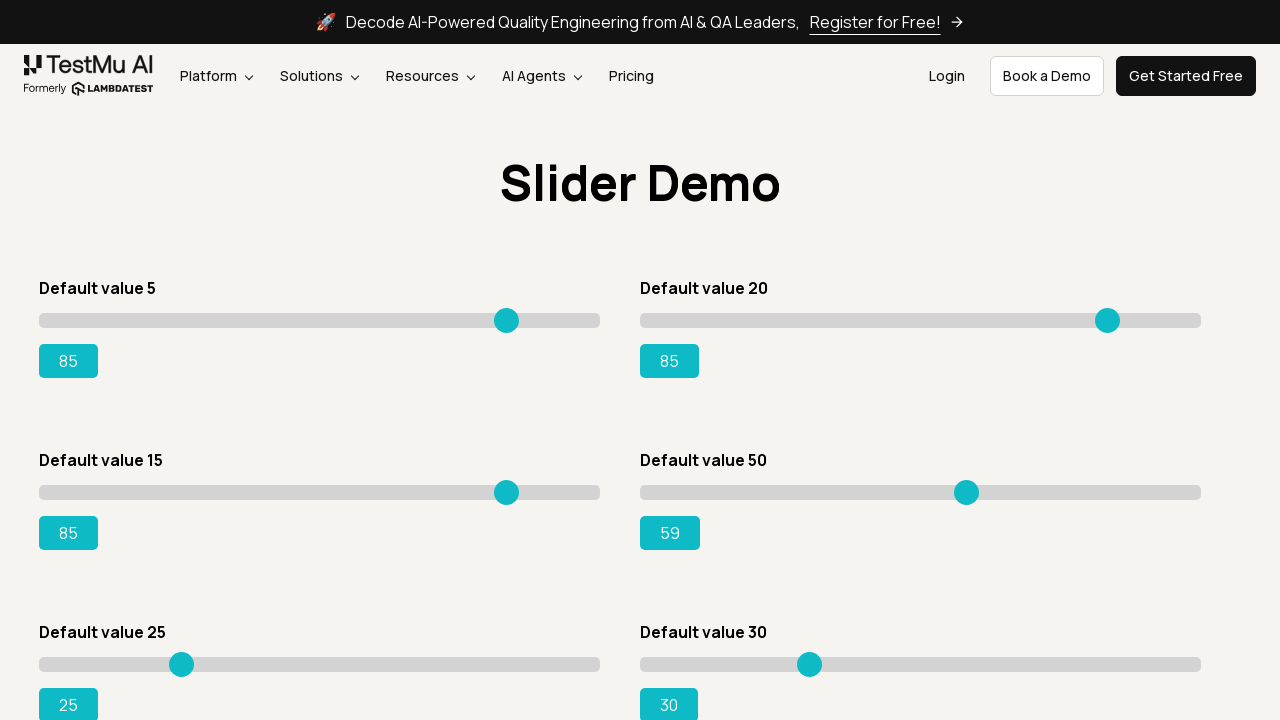

Pressed ArrowRight on slider 4 to increase value towards 85 on input[type='range'] >> nth=3
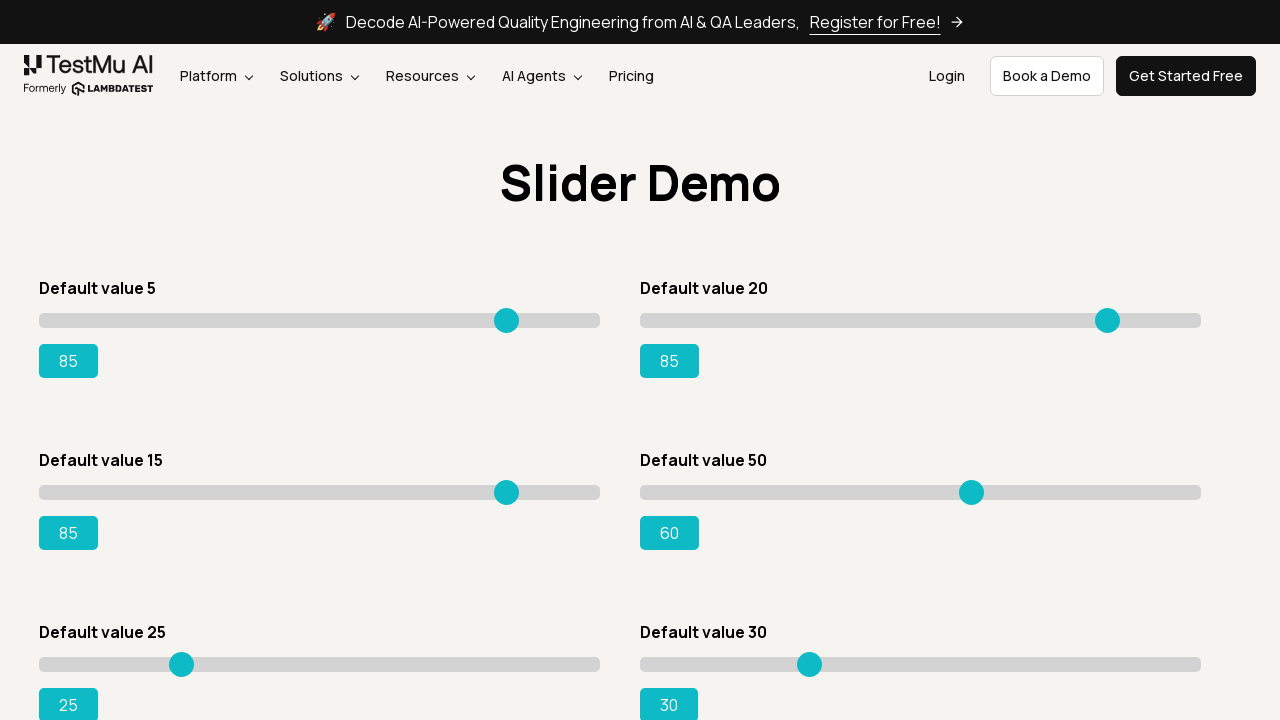

Pressed ArrowRight on slider 4 to increase value towards 85 on input[type='range'] >> nth=3
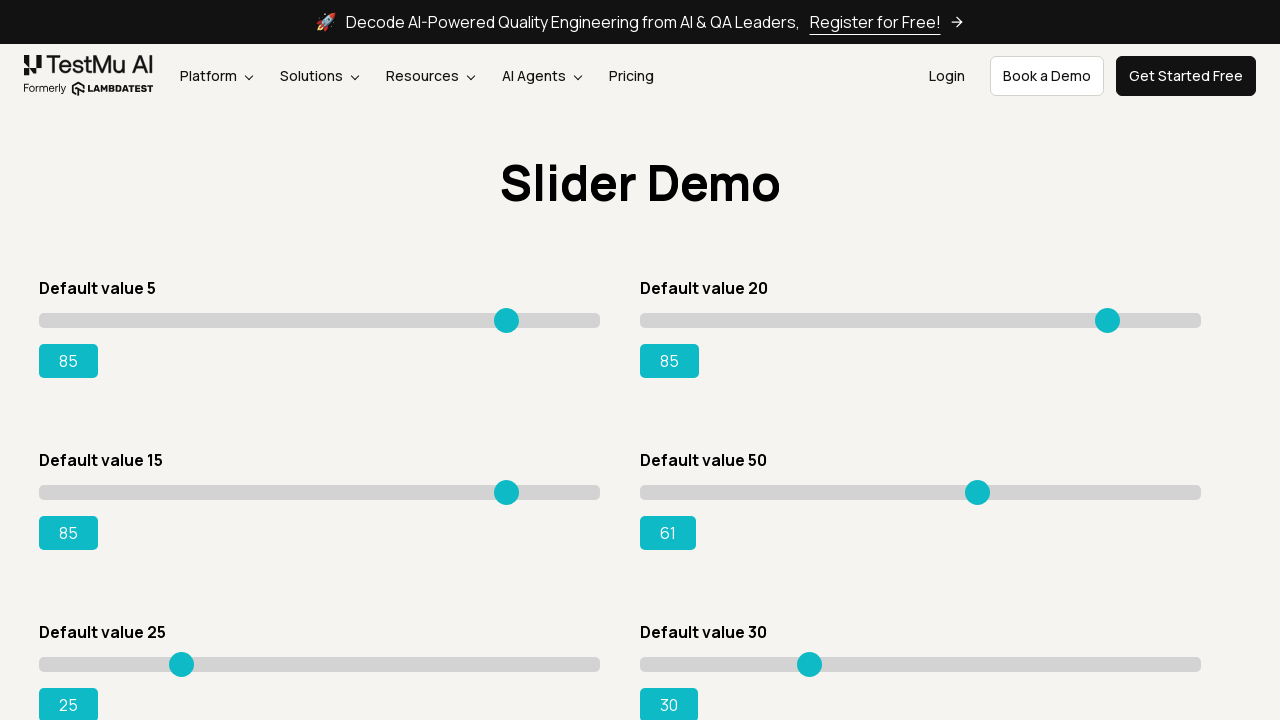

Pressed ArrowRight on slider 4 to increase value towards 85 on input[type='range'] >> nth=3
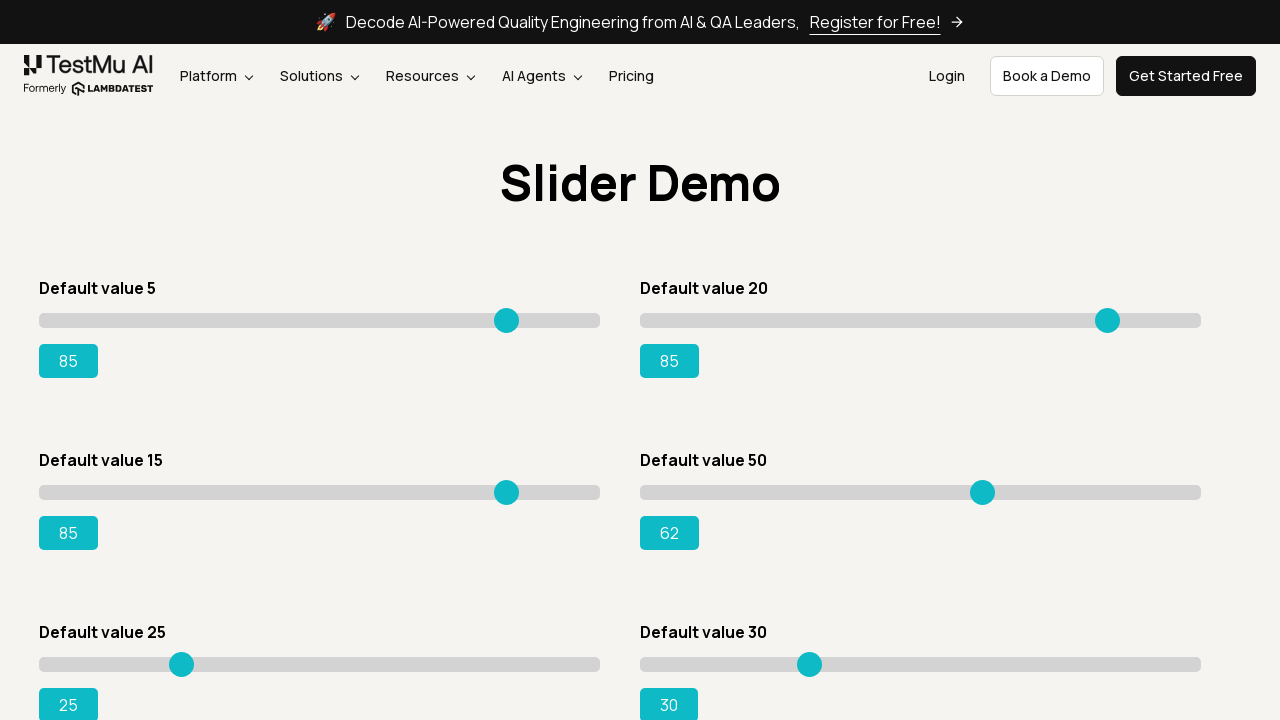

Pressed ArrowRight on slider 4 to increase value towards 85 on input[type='range'] >> nth=3
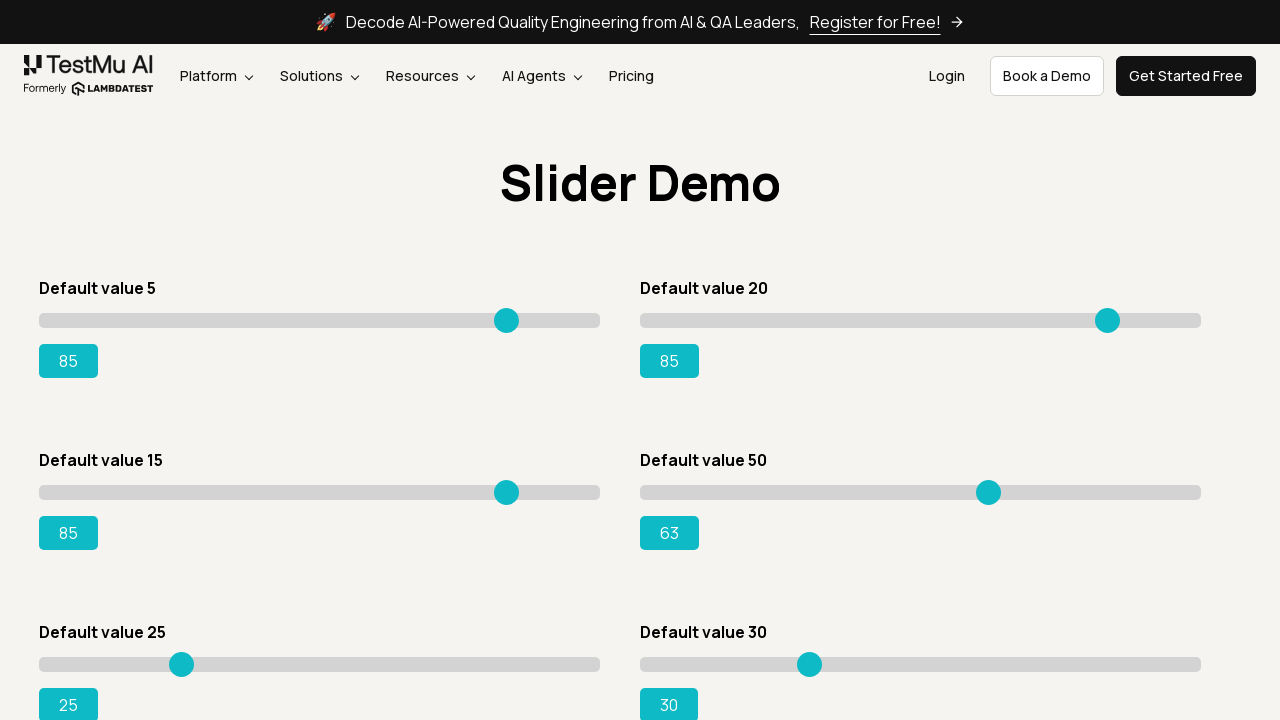

Pressed ArrowRight on slider 4 to increase value towards 85 on input[type='range'] >> nth=3
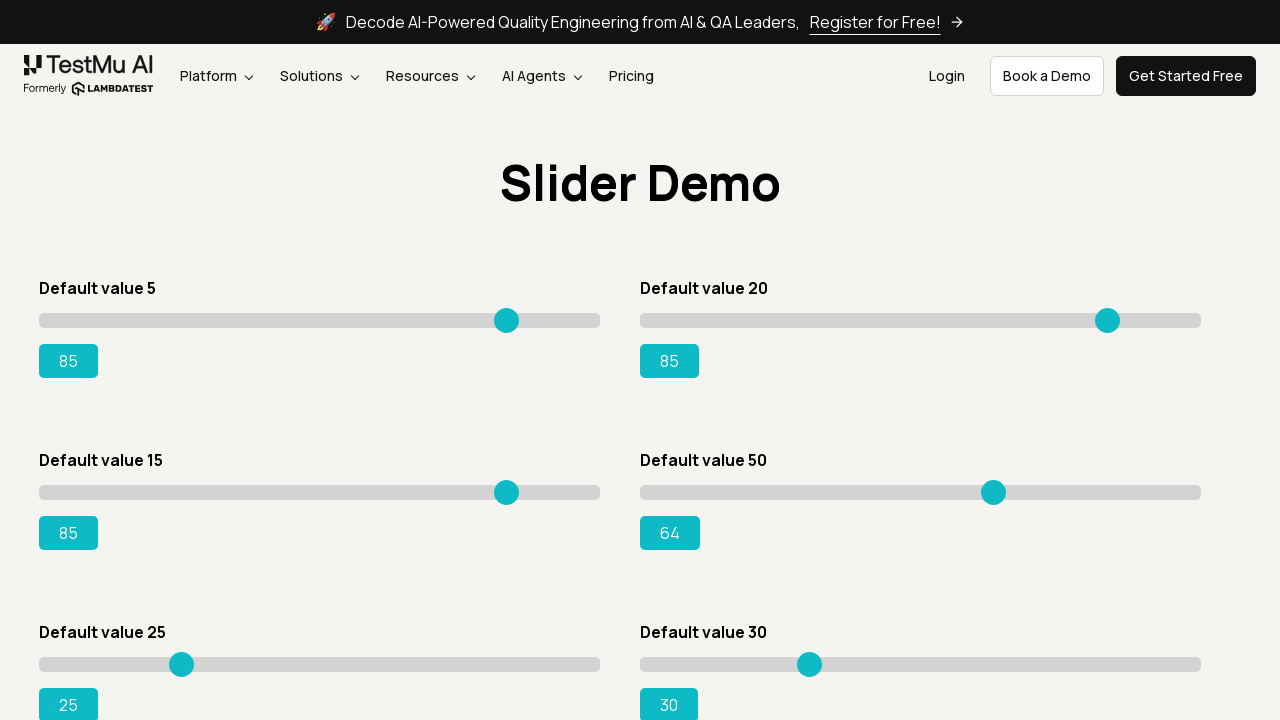

Pressed ArrowRight on slider 4 to increase value towards 85 on input[type='range'] >> nth=3
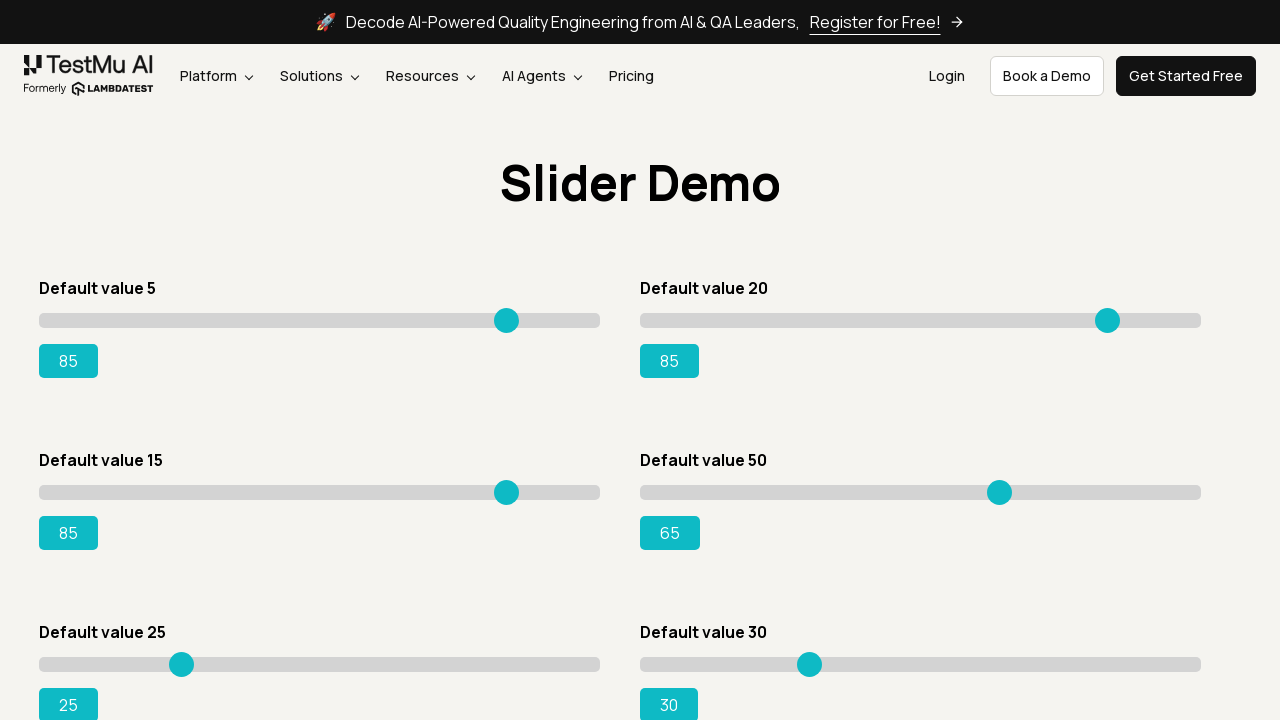

Pressed ArrowRight on slider 4 to increase value towards 85 on input[type='range'] >> nth=3
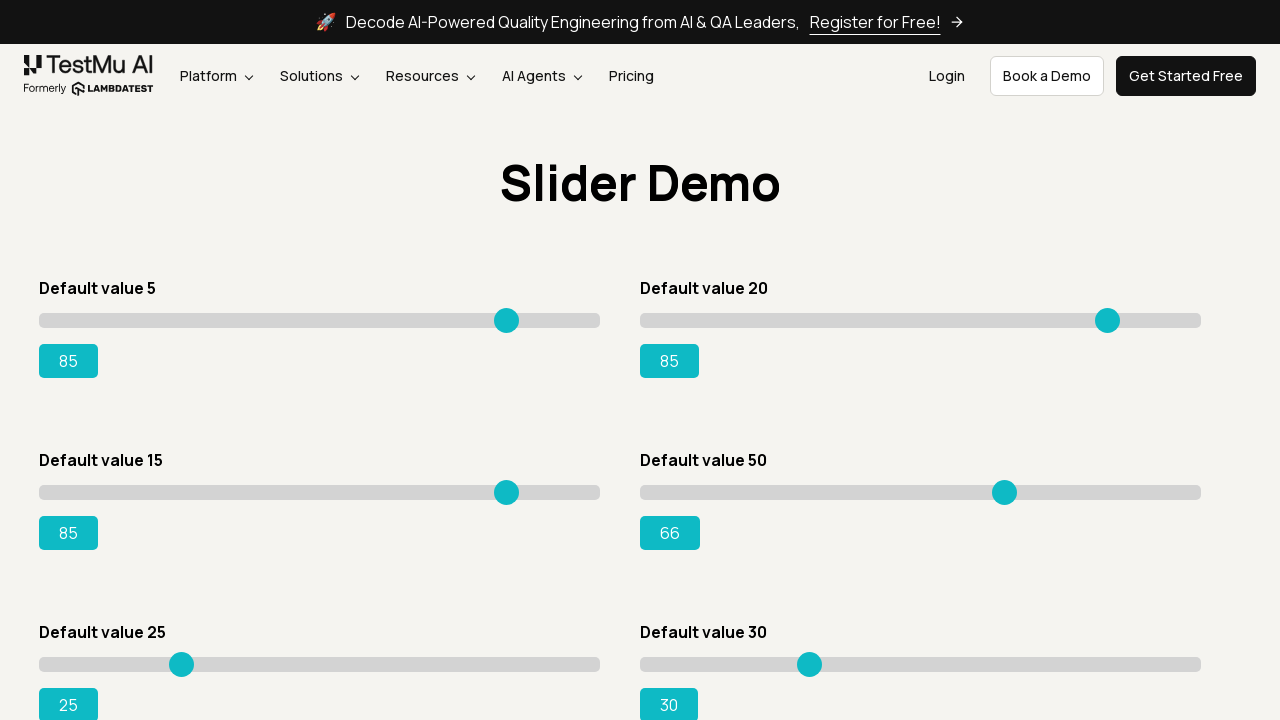

Pressed ArrowRight on slider 4 to increase value towards 85 on input[type='range'] >> nth=3
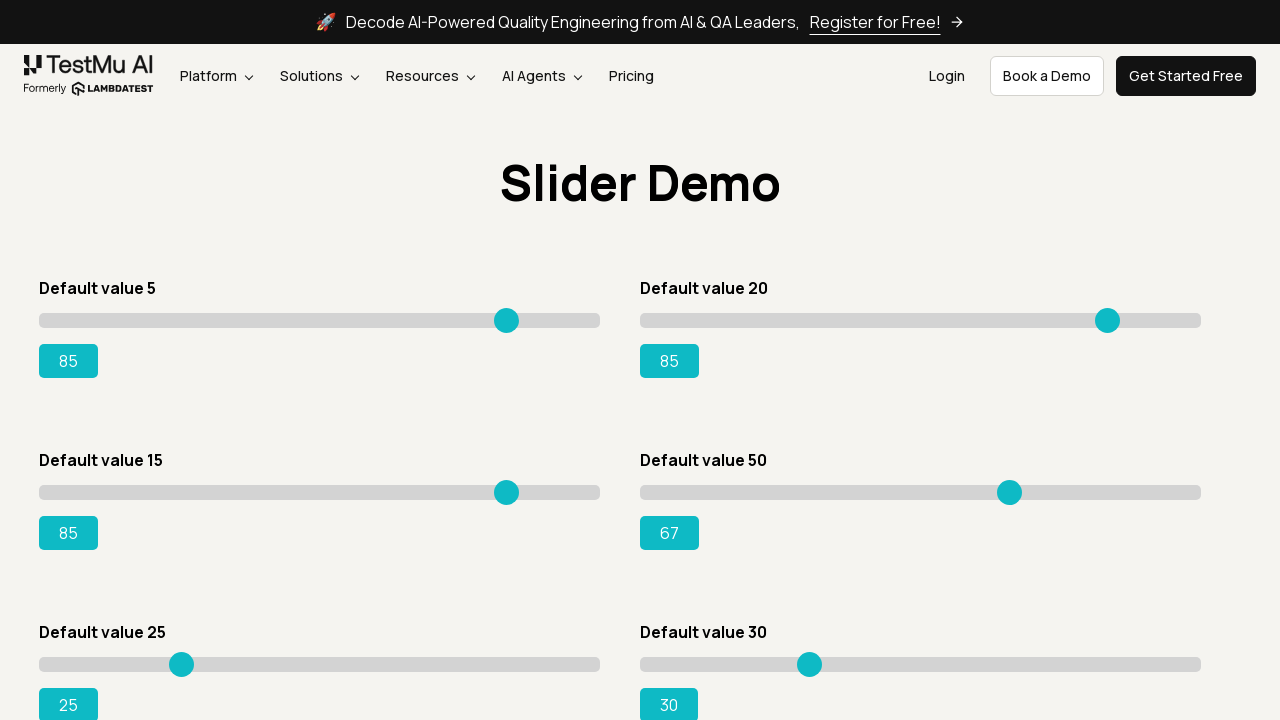

Pressed ArrowRight on slider 4 to increase value towards 85 on input[type='range'] >> nth=3
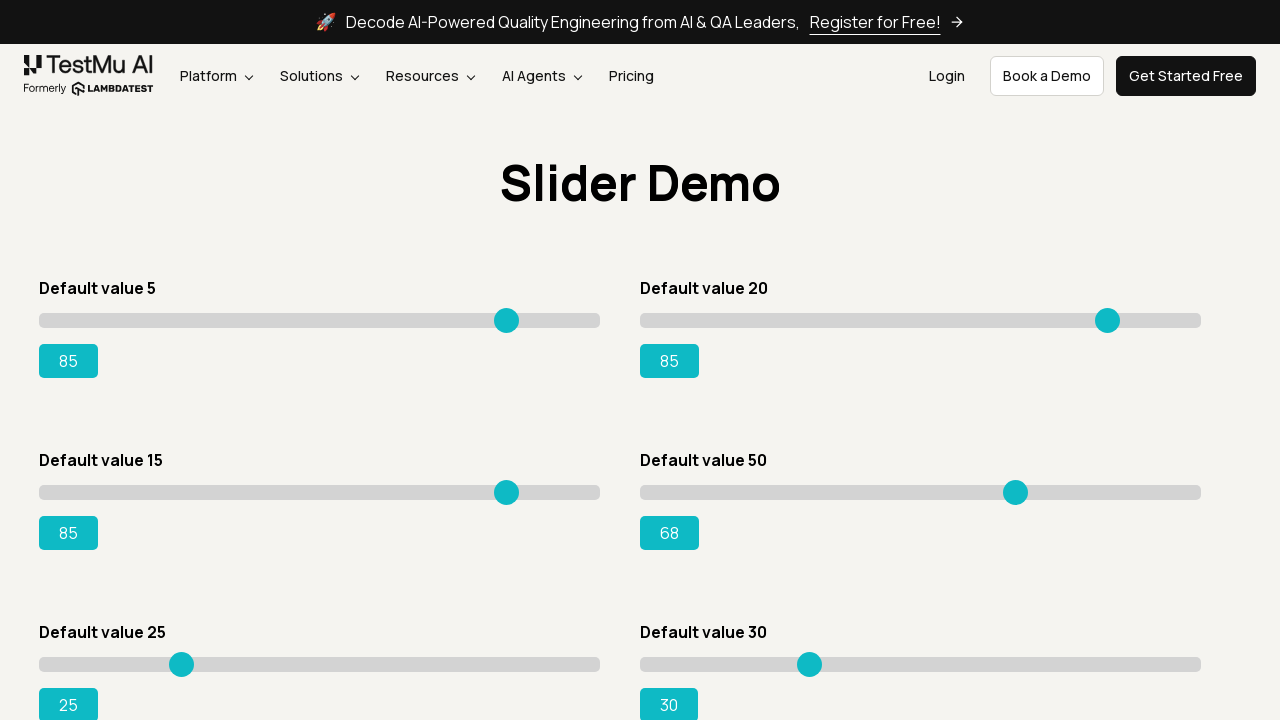

Pressed ArrowRight on slider 4 to increase value towards 85 on input[type='range'] >> nth=3
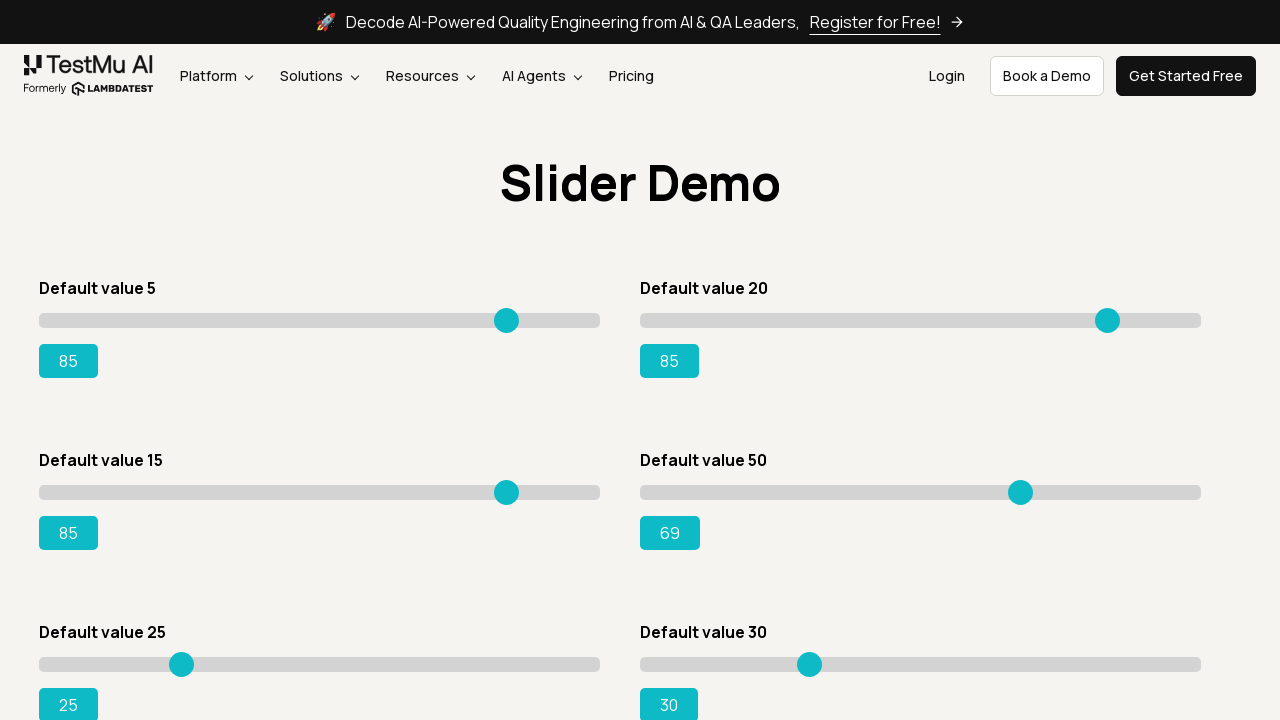

Pressed ArrowRight on slider 4 to increase value towards 85 on input[type='range'] >> nth=3
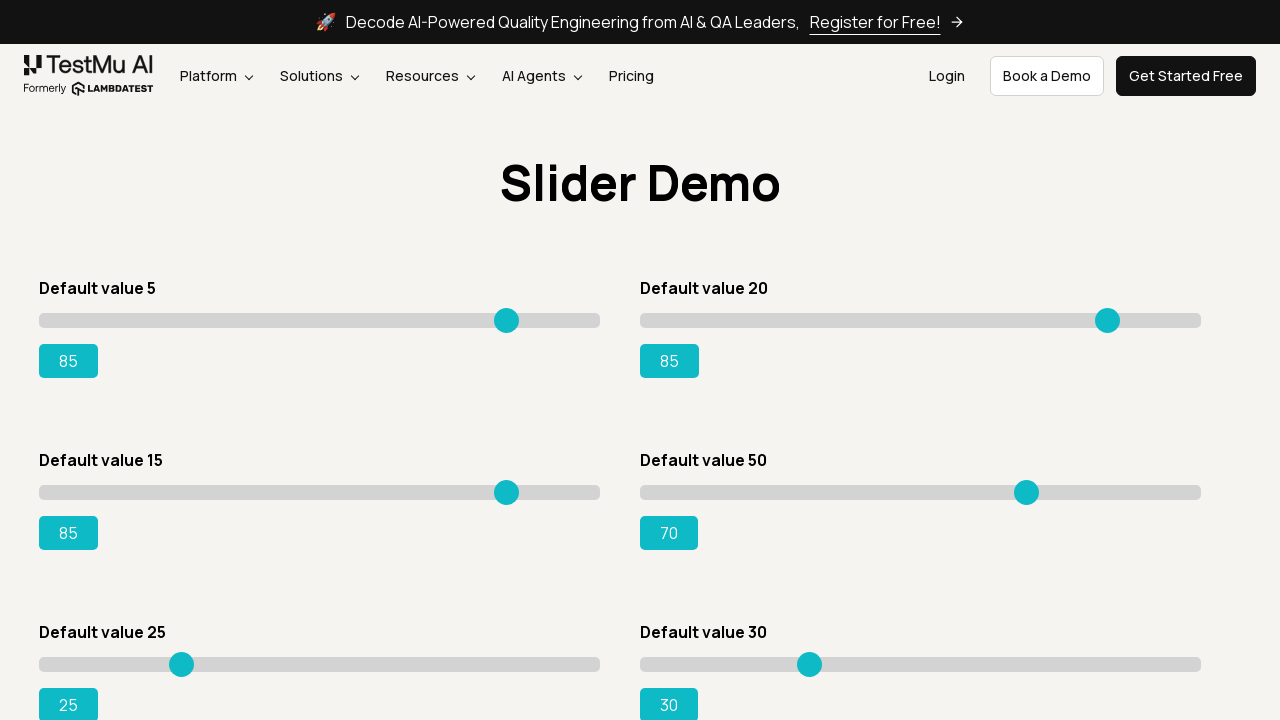

Pressed ArrowRight on slider 4 to increase value towards 85 on input[type='range'] >> nth=3
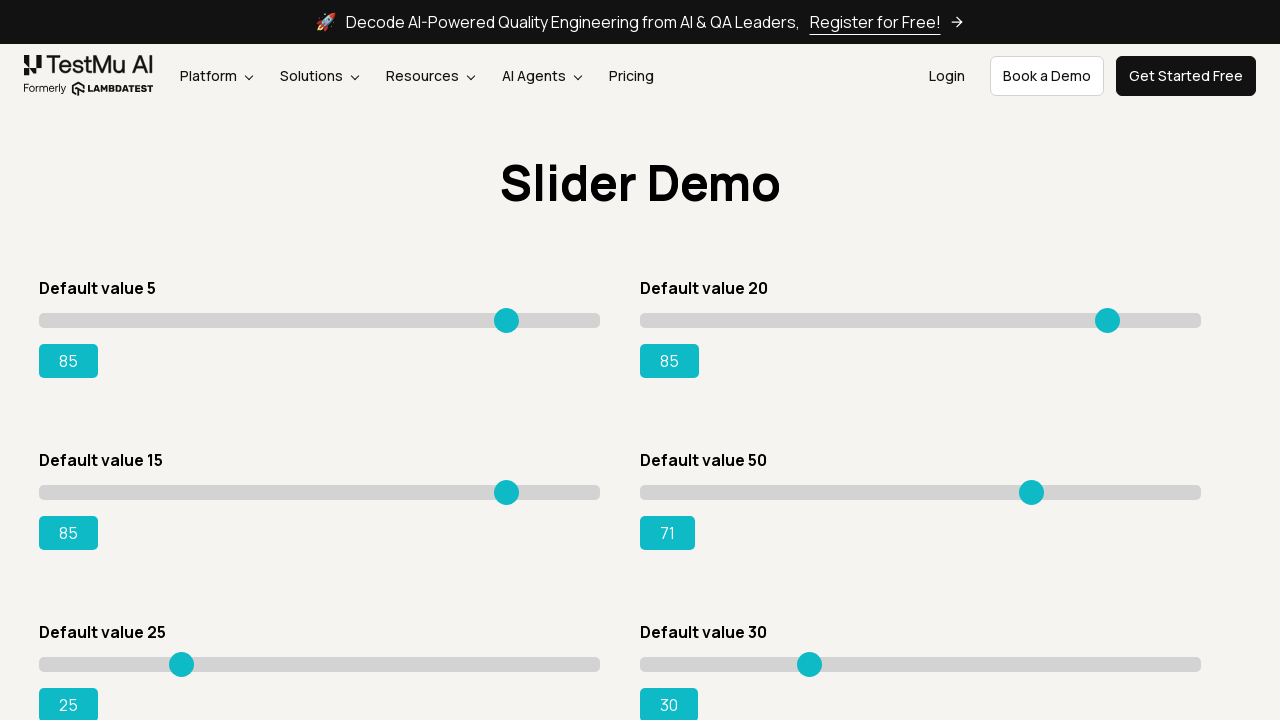

Pressed ArrowRight on slider 4 to increase value towards 85 on input[type='range'] >> nth=3
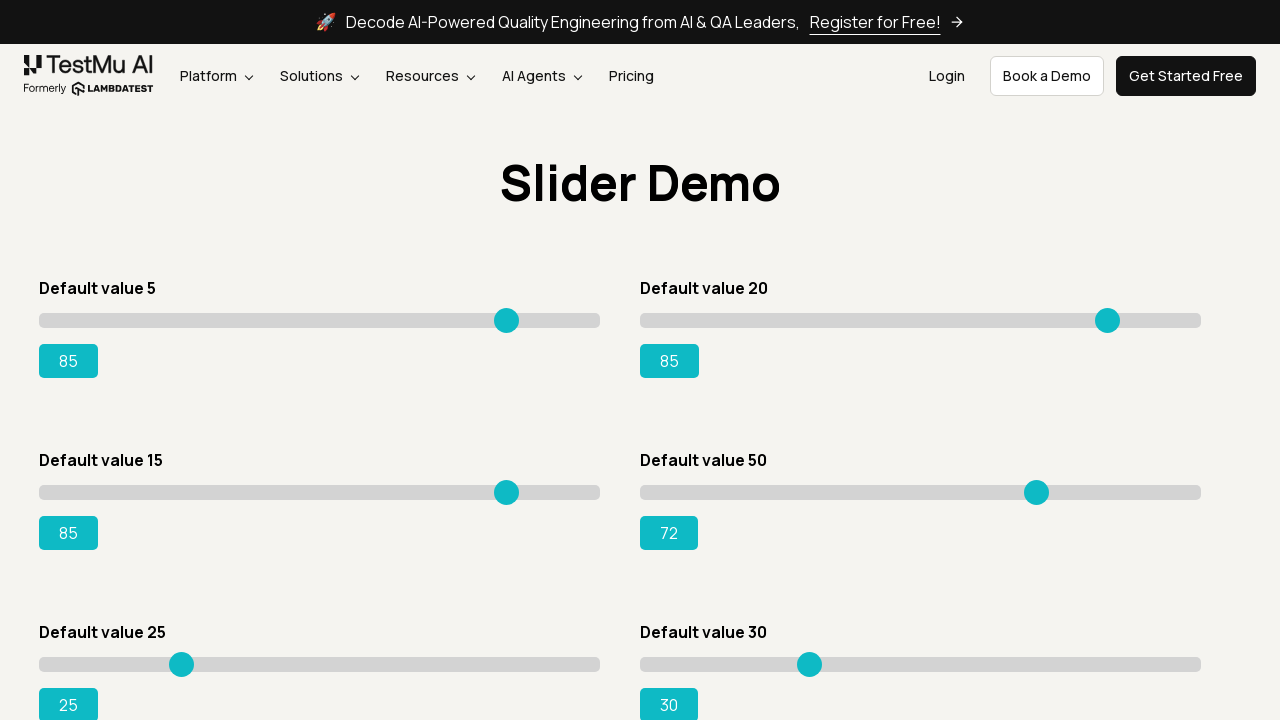

Pressed ArrowRight on slider 4 to increase value towards 85 on input[type='range'] >> nth=3
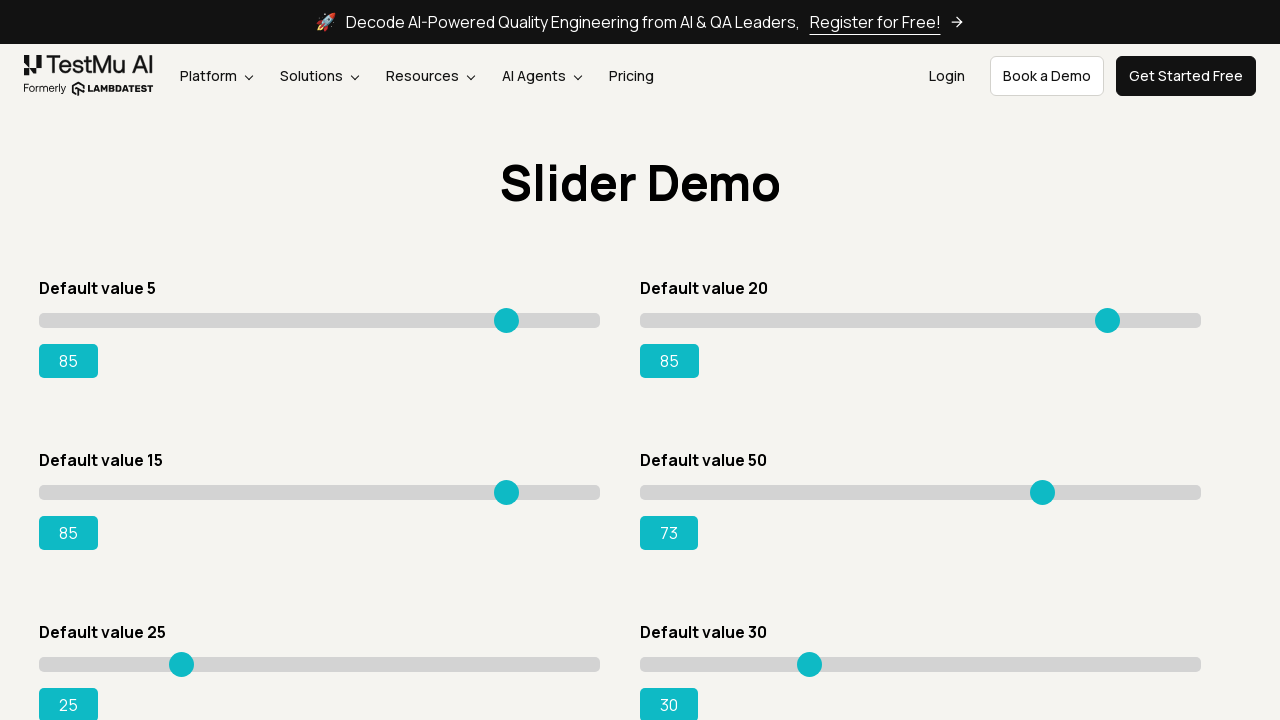

Pressed ArrowRight on slider 4 to increase value towards 85 on input[type='range'] >> nth=3
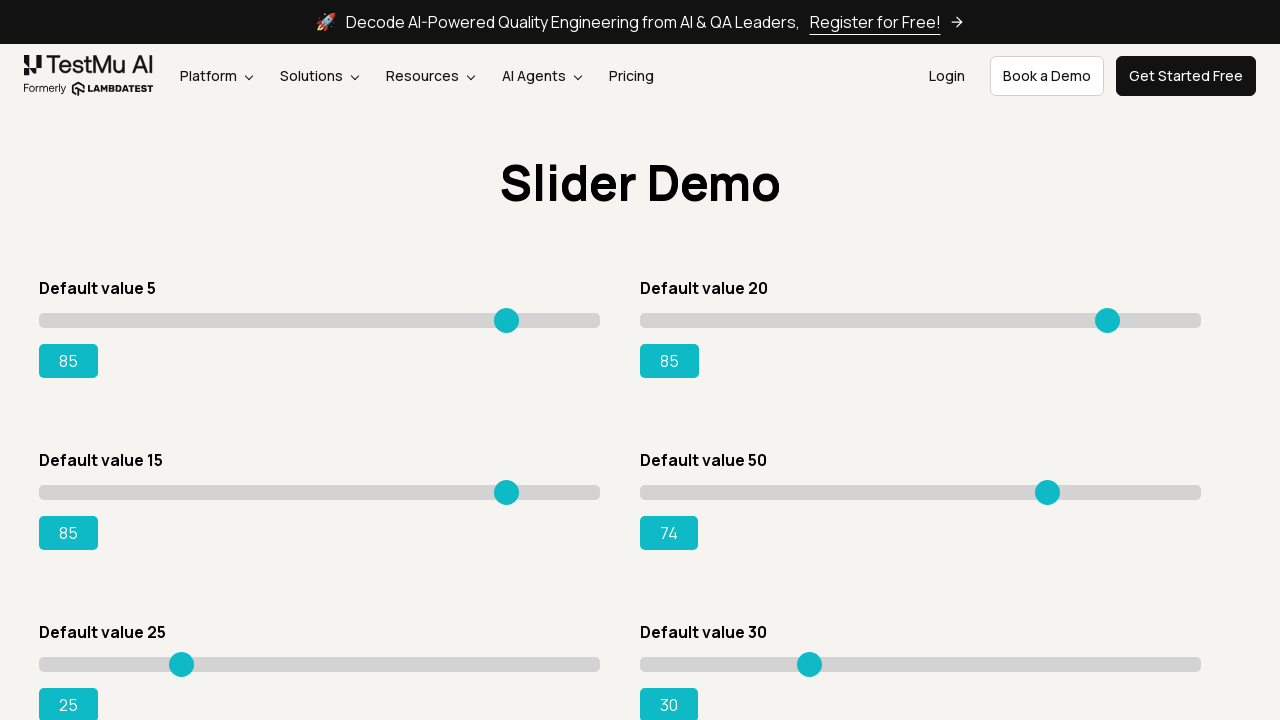

Pressed ArrowRight on slider 4 to increase value towards 85 on input[type='range'] >> nth=3
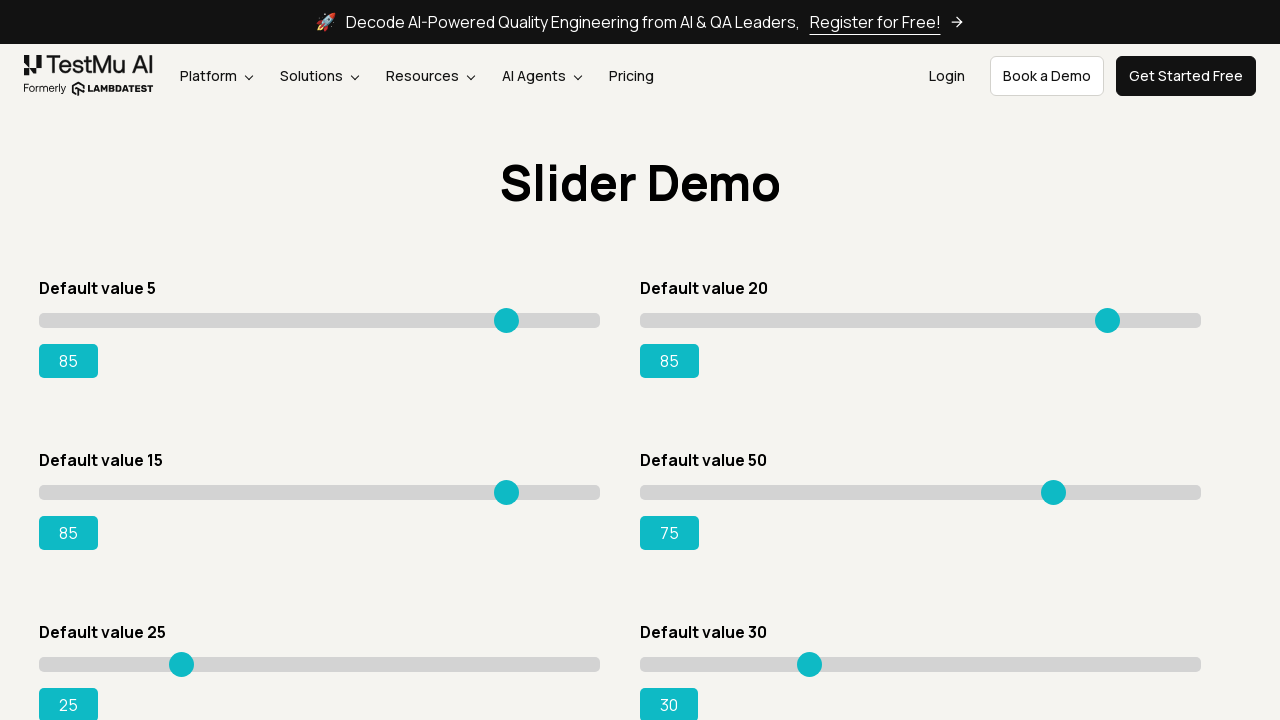

Pressed ArrowRight on slider 4 to increase value towards 85 on input[type='range'] >> nth=3
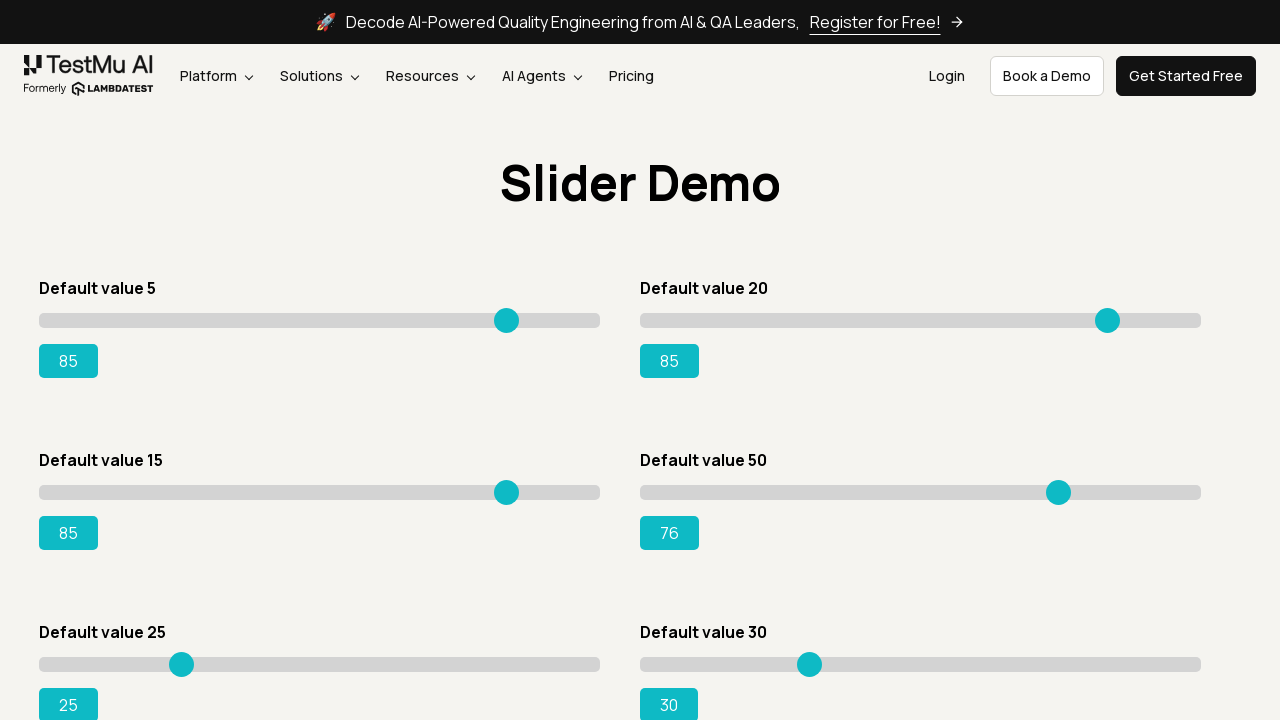

Pressed ArrowRight on slider 4 to increase value towards 85 on input[type='range'] >> nth=3
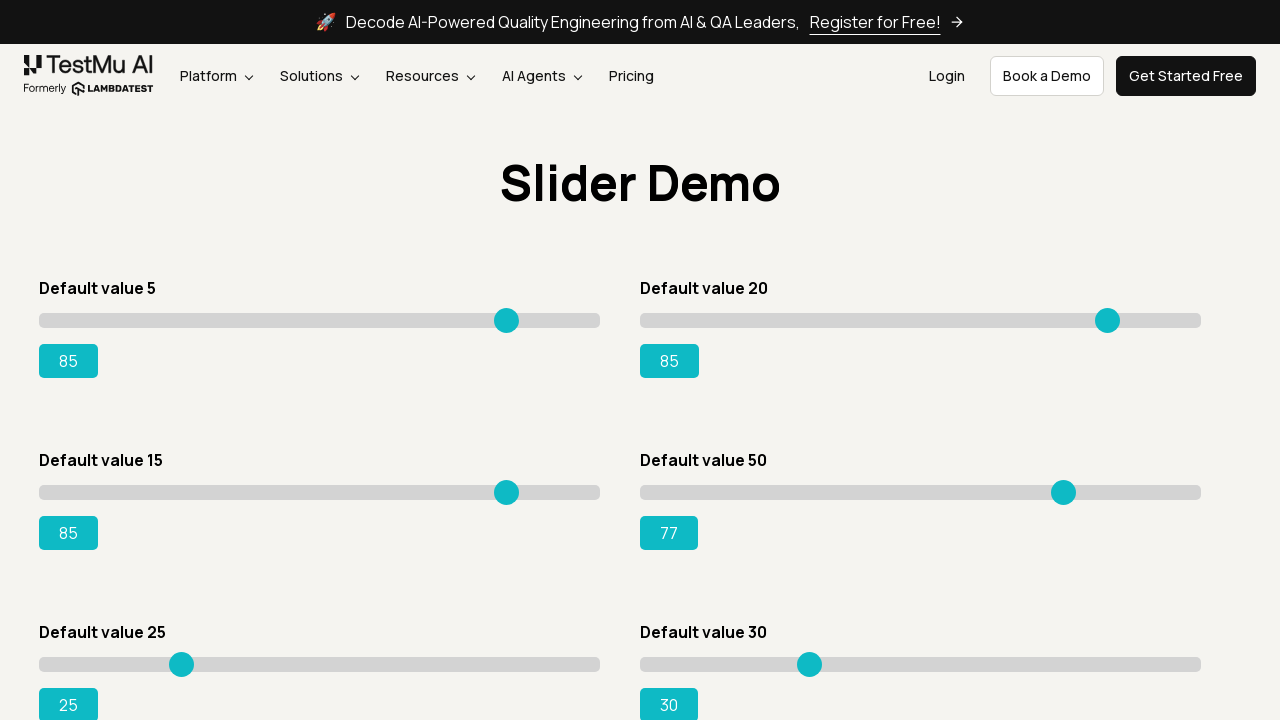

Pressed ArrowRight on slider 4 to increase value towards 85 on input[type='range'] >> nth=3
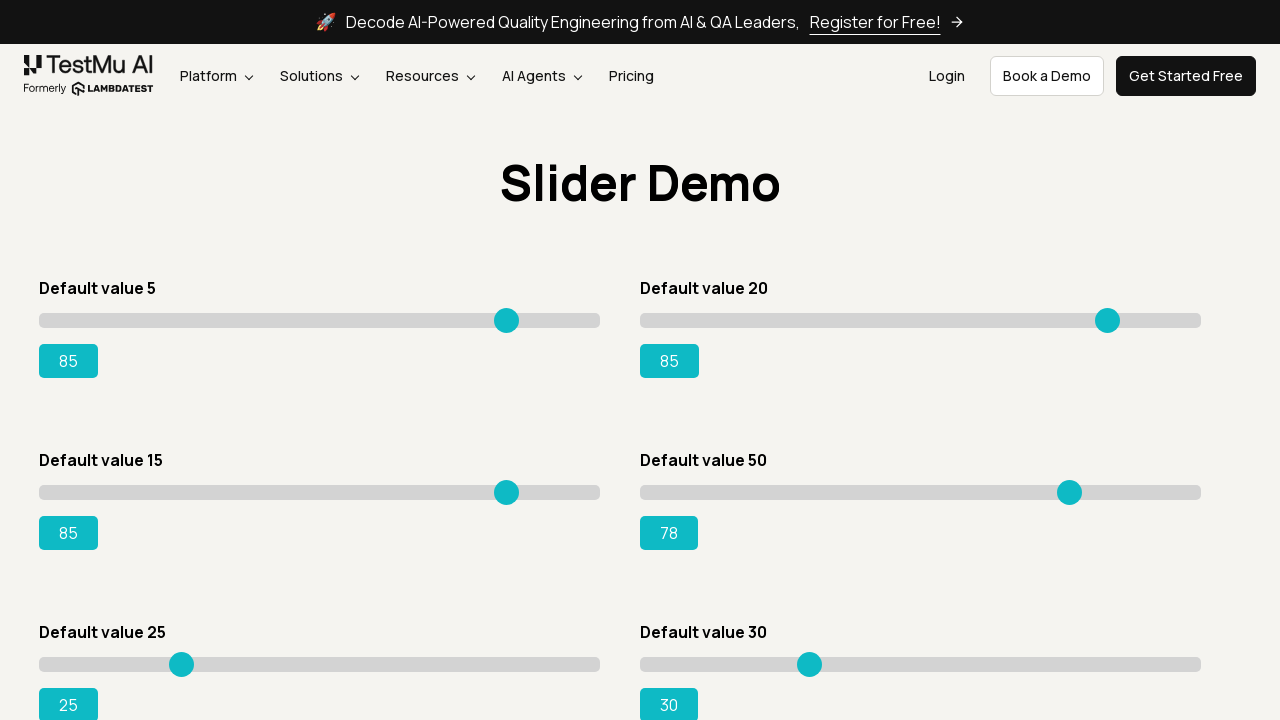

Pressed ArrowRight on slider 4 to increase value towards 85 on input[type='range'] >> nth=3
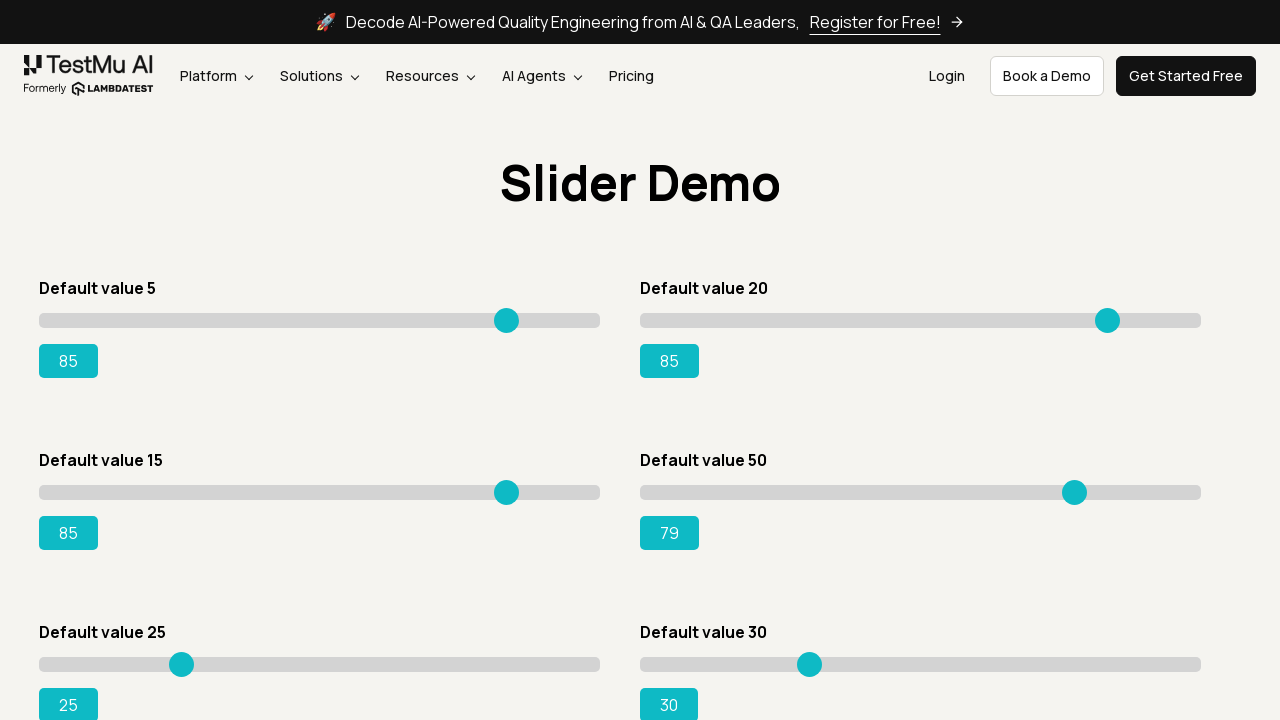

Pressed ArrowRight on slider 4 to increase value towards 85 on input[type='range'] >> nth=3
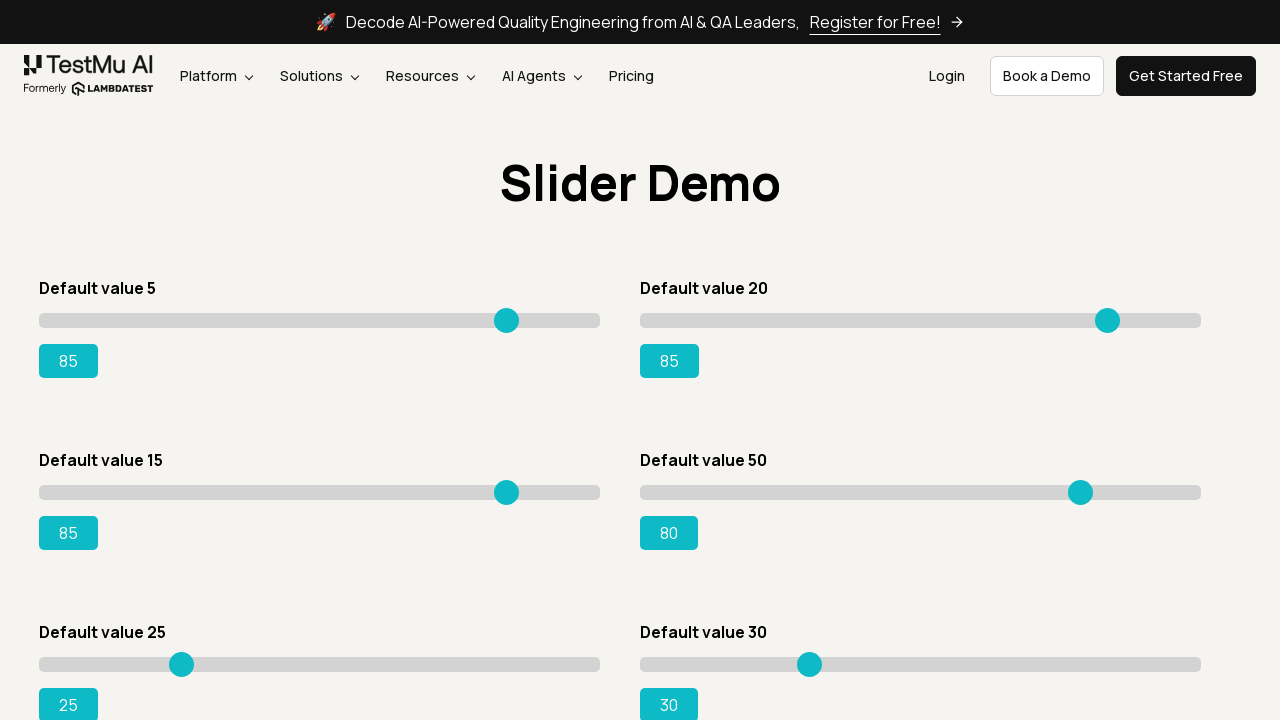

Pressed ArrowRight on slider 4 to increase value towards 85 on input[type='range'] >> nth=3
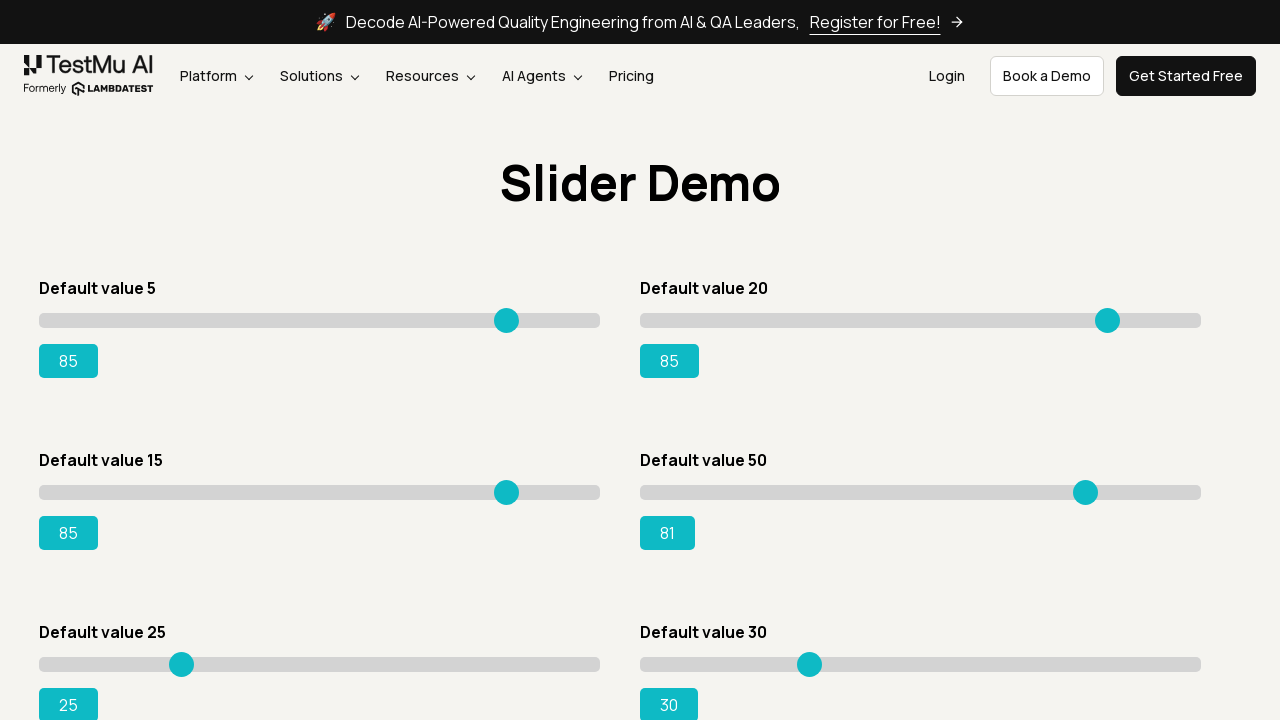

Pressed ArrowRight on slider 4 to increase value towards 85 on input[type='range'] >> nth=3
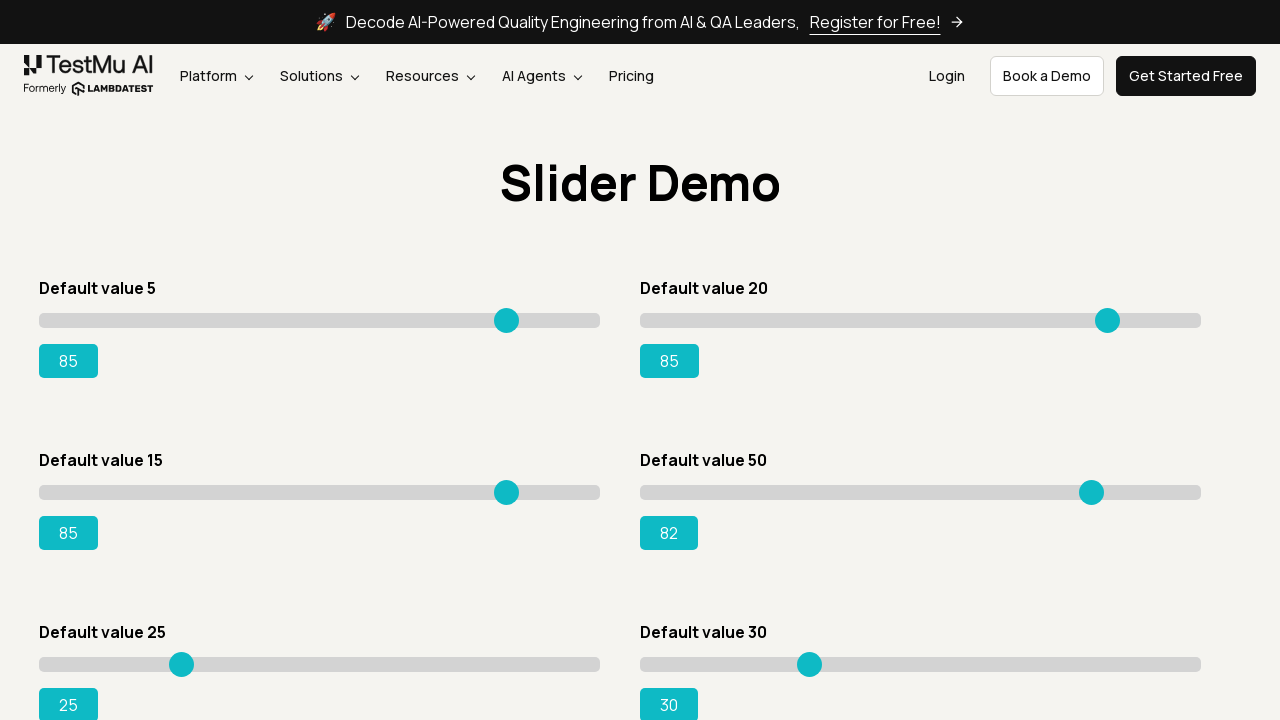

Pressed ArrowRight on slider 4 to increase value towards 85 on input[type='range'] >> nth=3
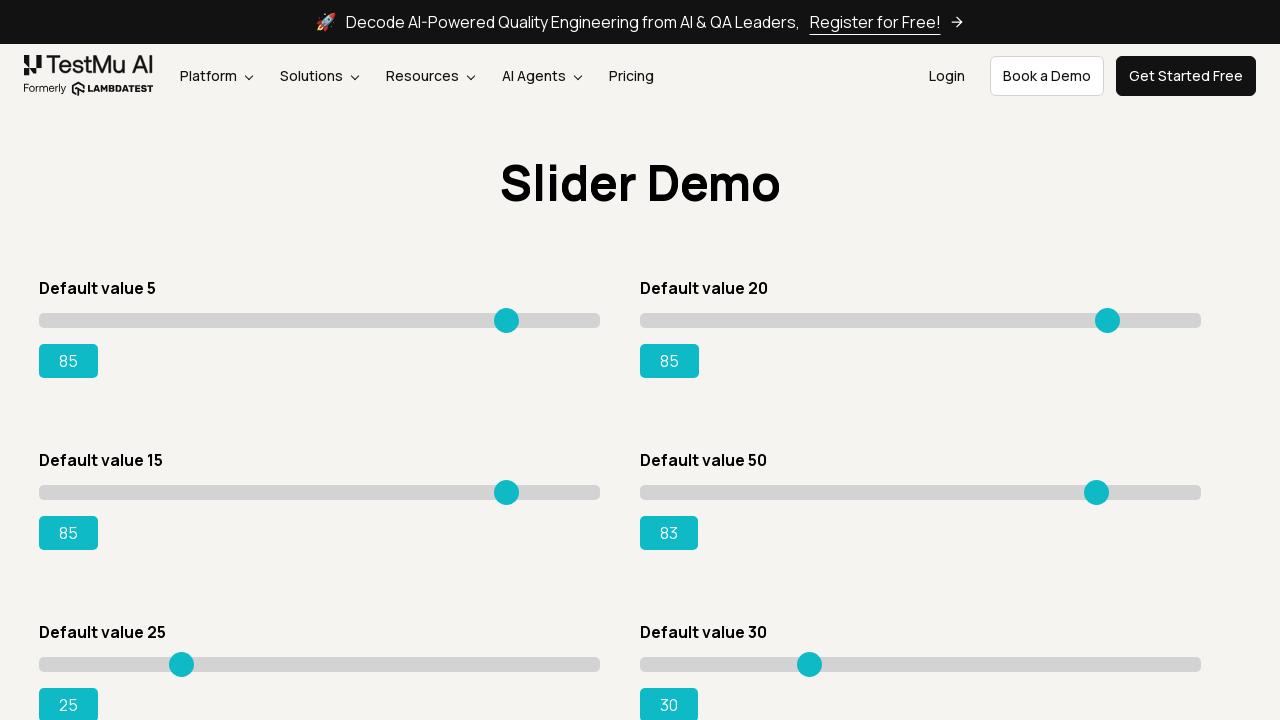

Pressed ArrowRight on slider 4 to increase value towards 85 on input[type='range'] >> nth=3
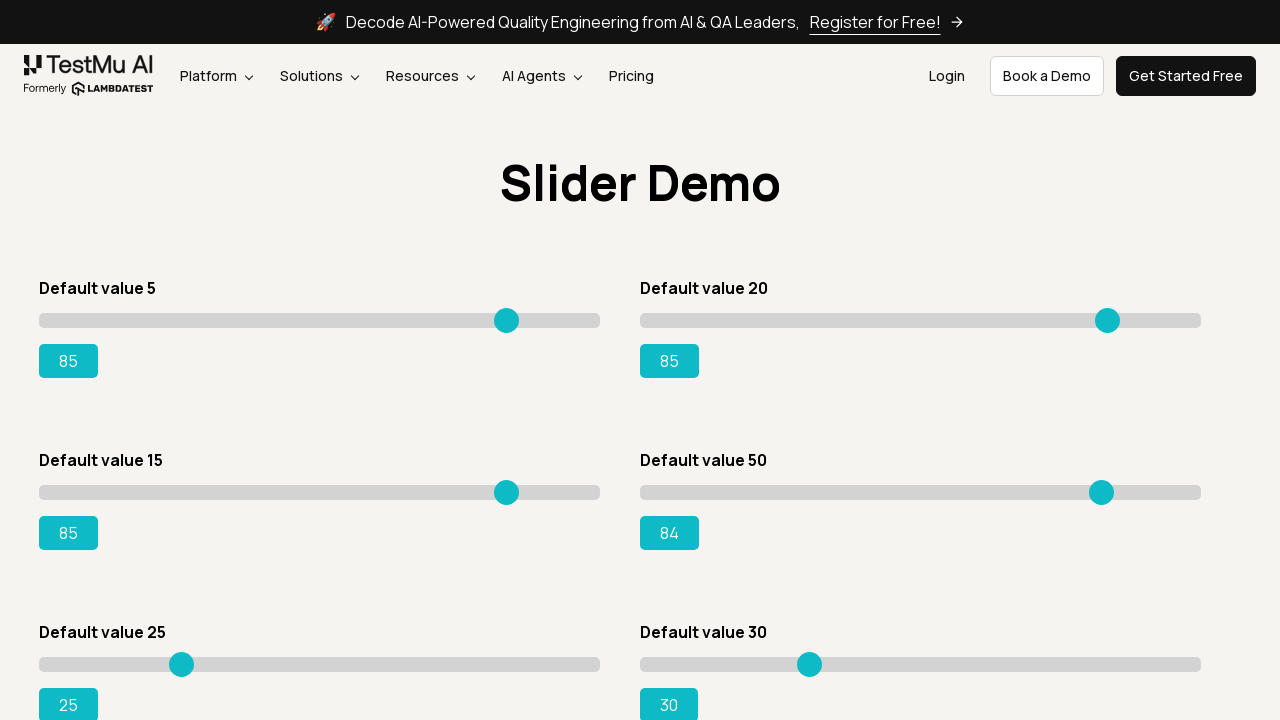

Pressed ArrowRight on slider 4 to increase value towards 85 on input[type='range'] >> nth=3
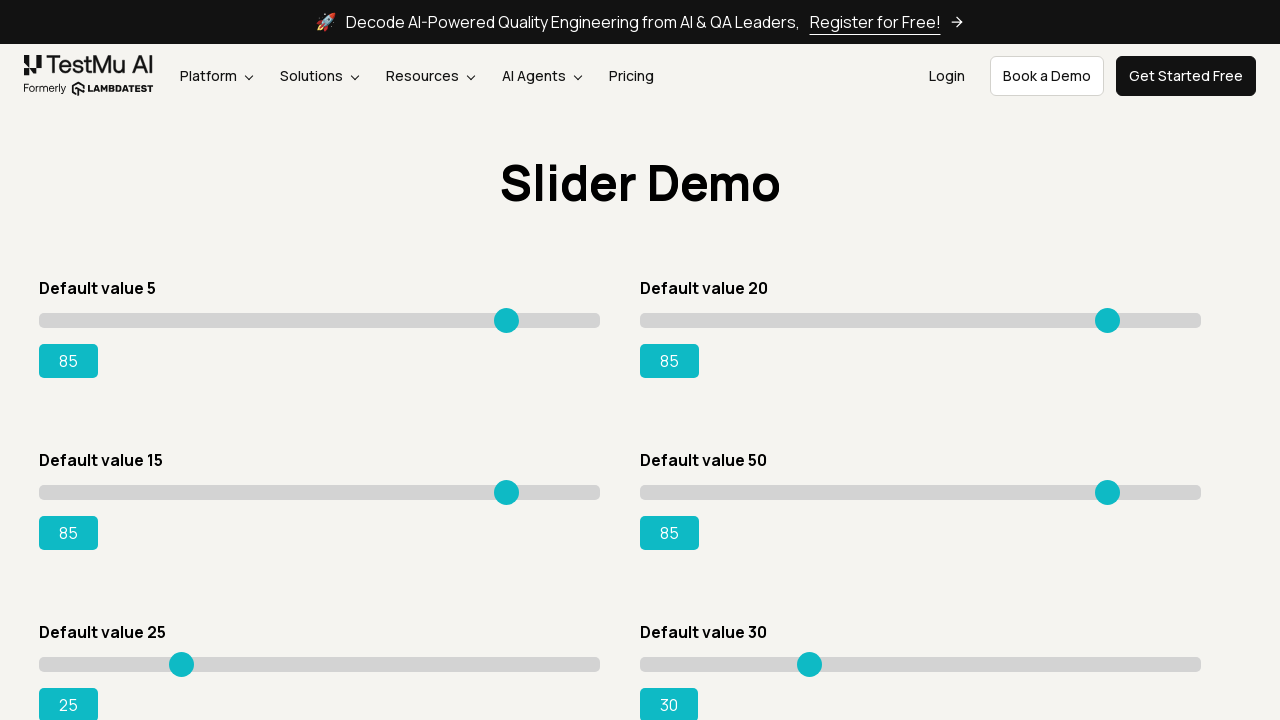

Slider 4 reached target value of 85
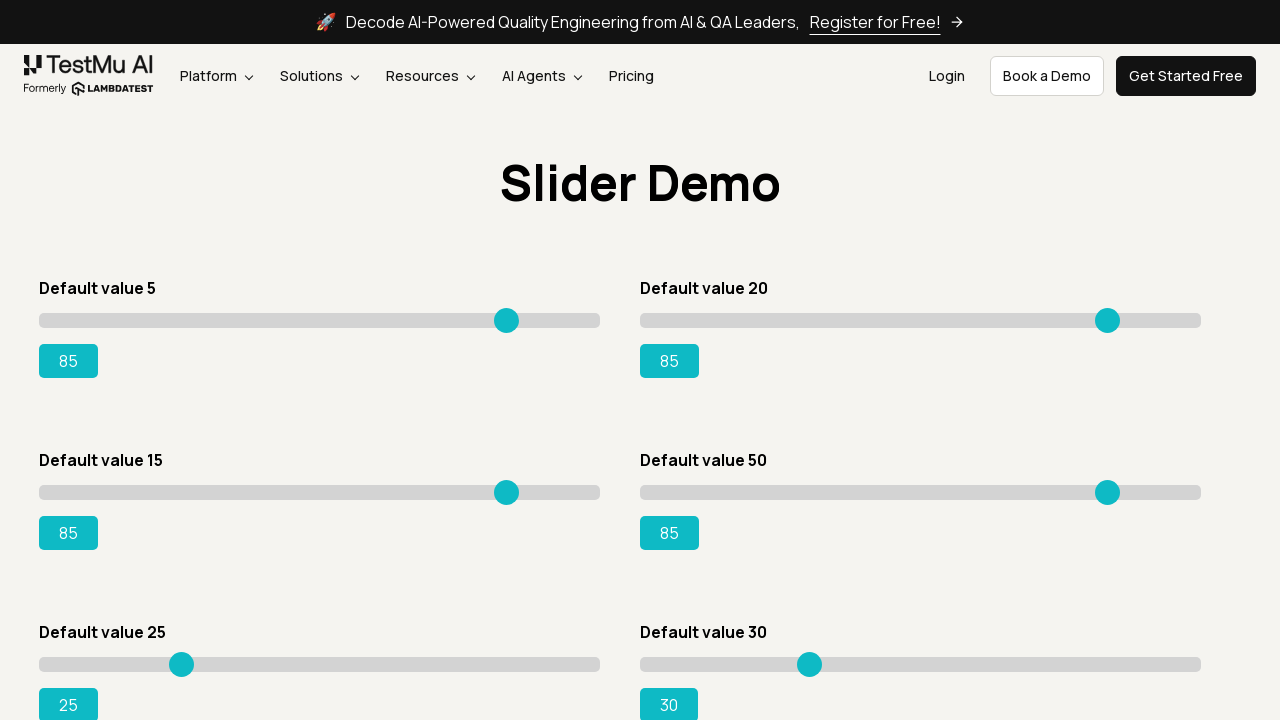

Pressed ArrowRight on slider 5 to increase value towards 85 on input[type='range'] >> nth=4
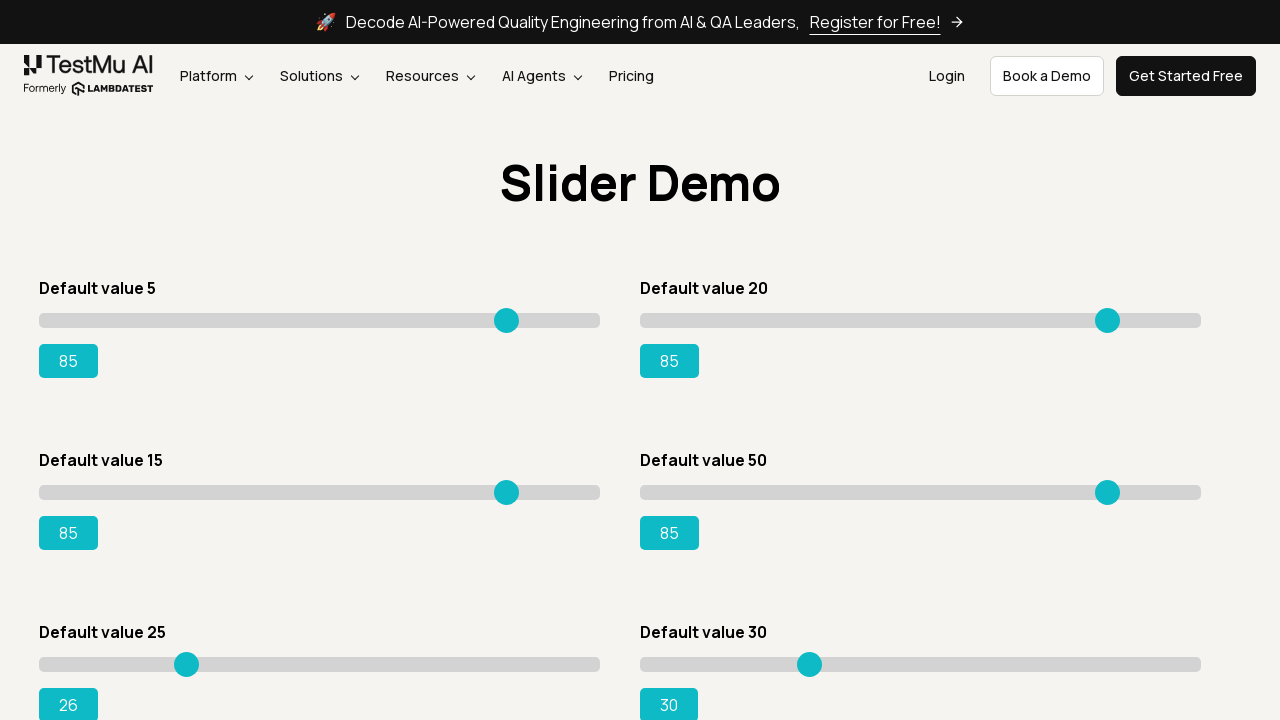

Pressed ArrowRight on slider 5 to increase value towards 85 on input[type='range'] >> nth=4
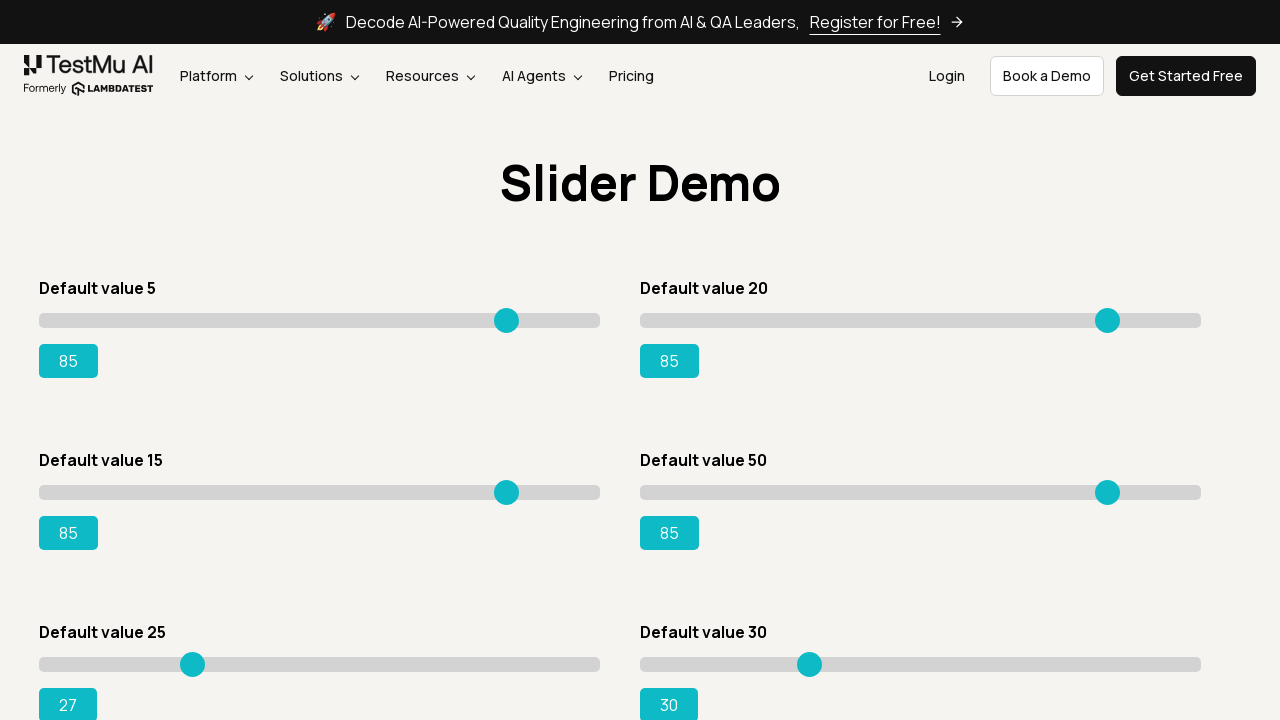

Pressed ArrowRight on slider 5 to increase value towards 85 on input[type='range'] >> nth=4
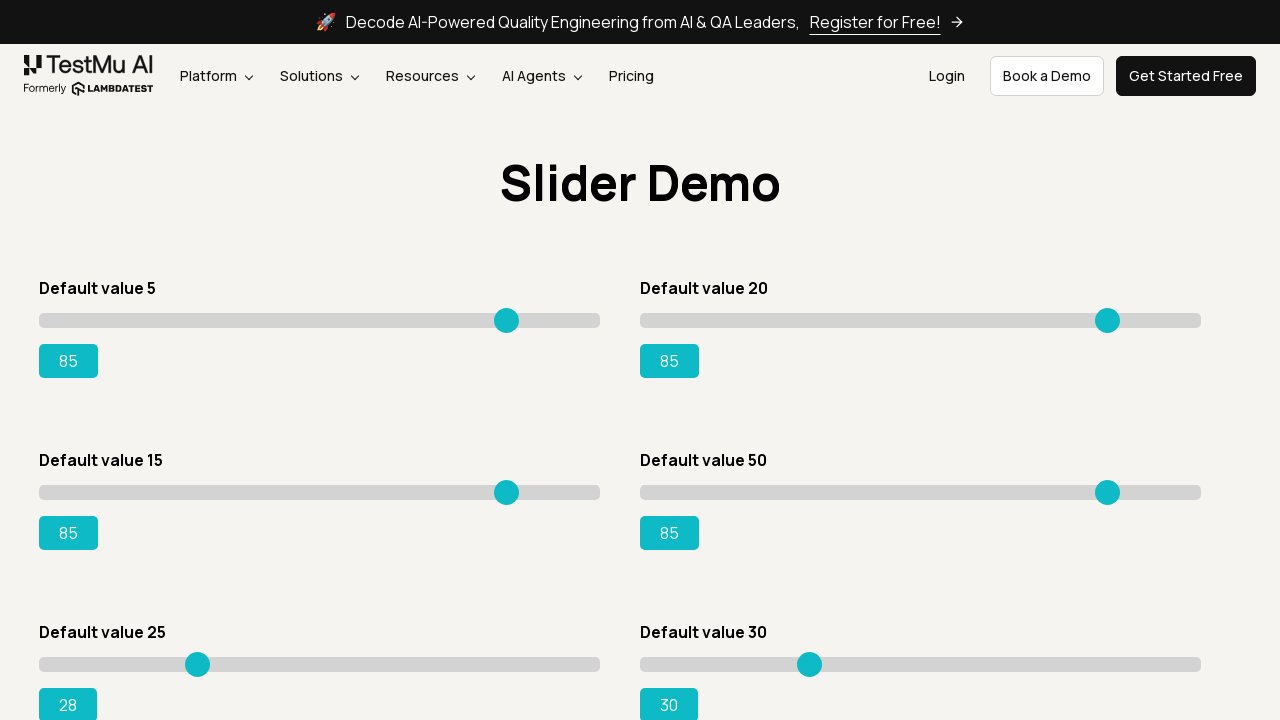

Pressed ArrowRight on slider 5 to increase value towards 85 on input[type='range'] >> nth=4
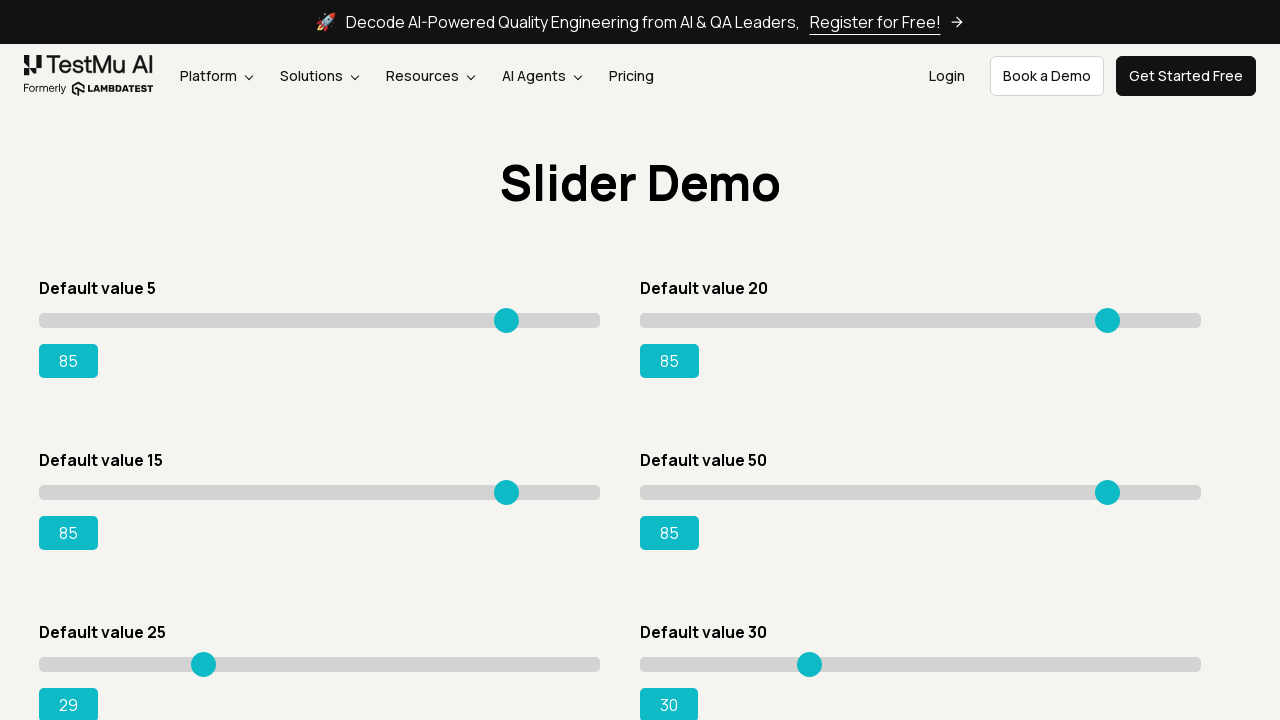

Pressed ArrowRight on slider 5 to increase value towards 85 on input[type='range'] >> nth=4
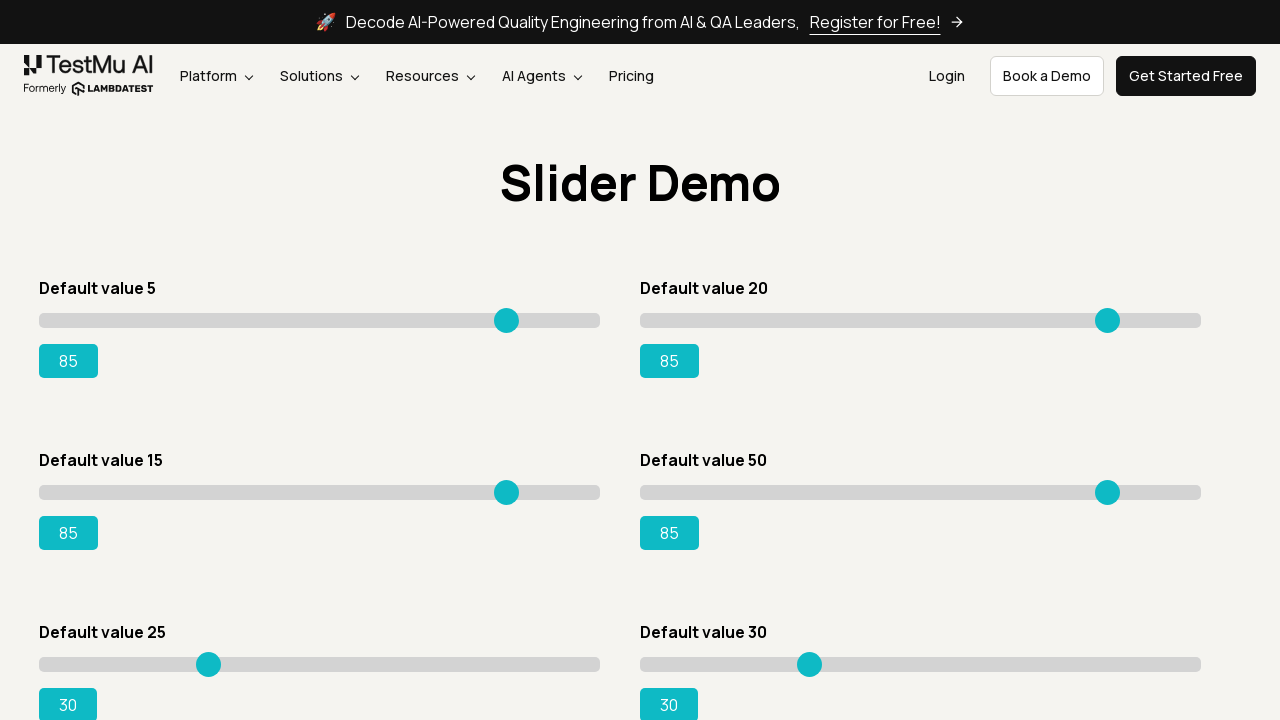

Pressed ArrowRight on slider 5 to increase value towards 85 on input[type='range'] >> nth=4
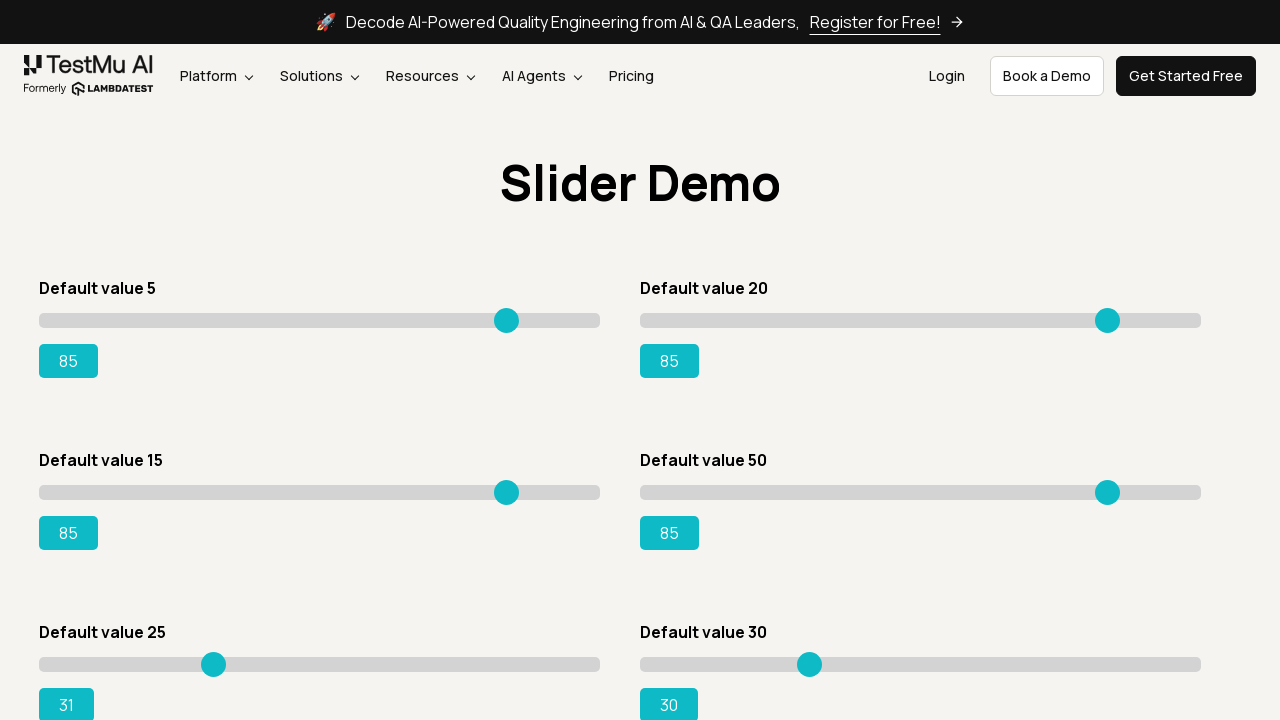

Pressed ArrowRight on slider 5 to increase value towards 85 on input[type='range'] >> nth=4
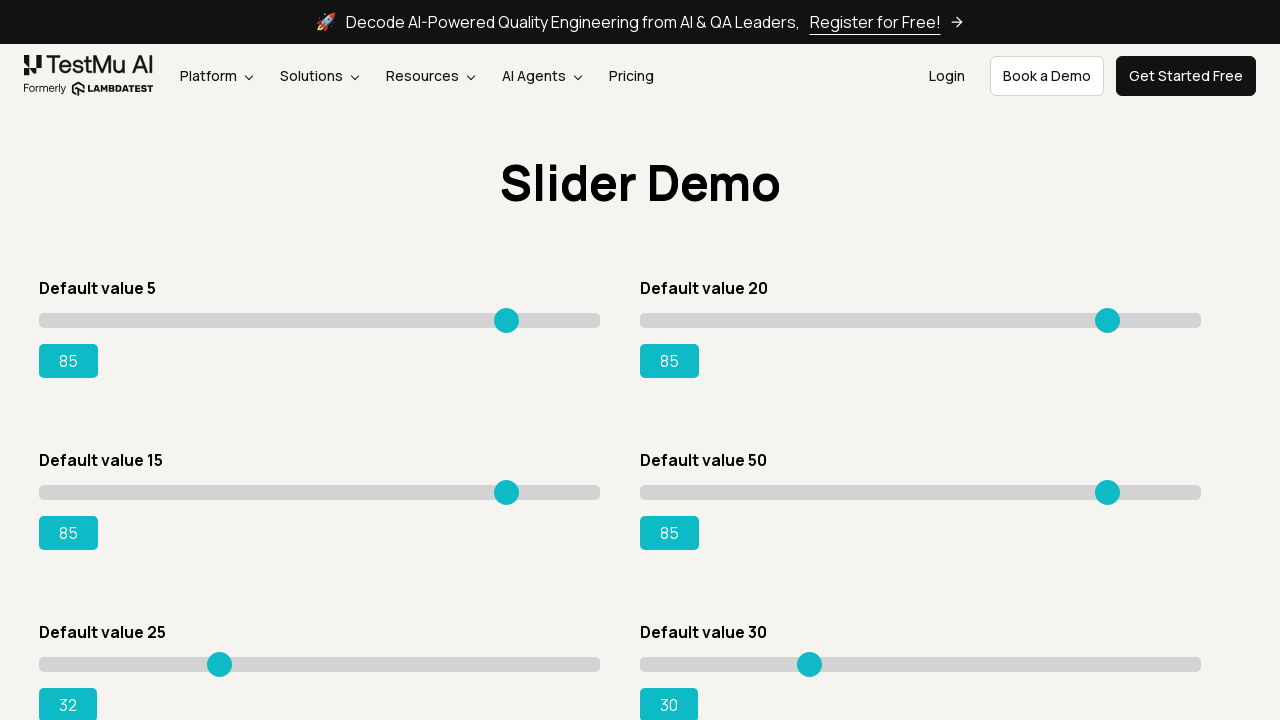

Pressed ArrowRight on slider 5 to increase value towards 85 on input[type='range'] >> nth=4
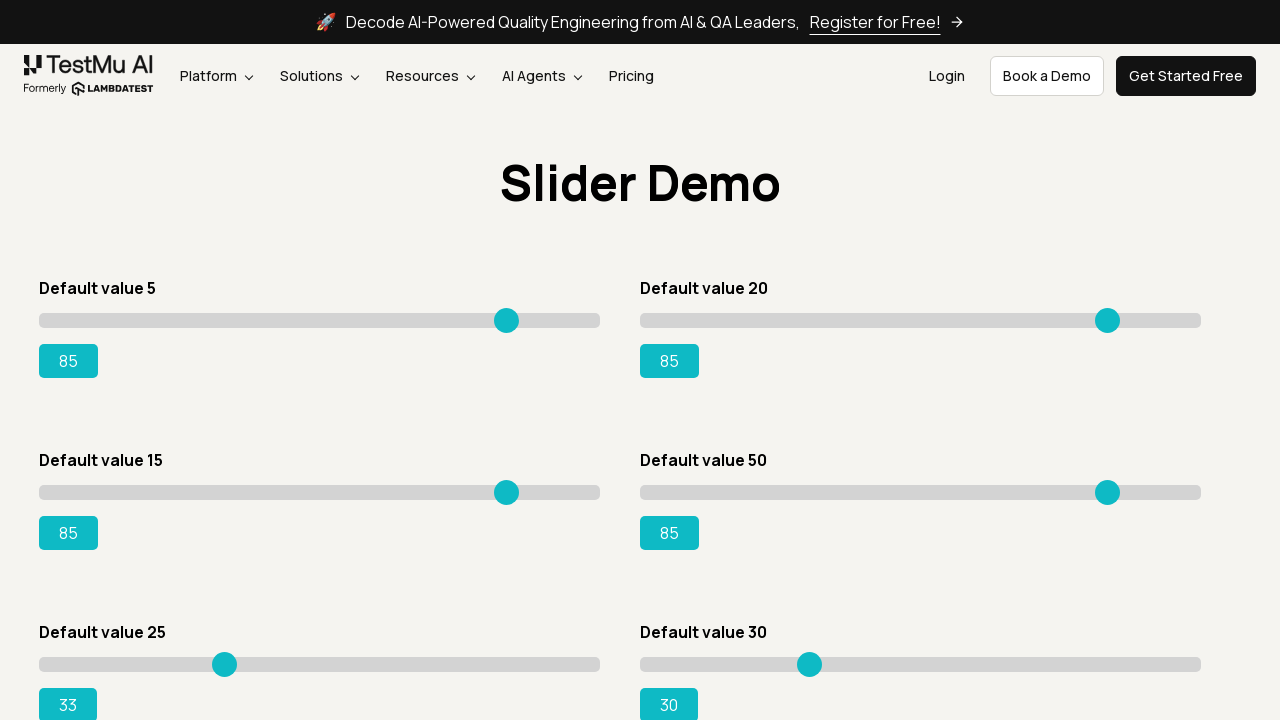

Pressed ArrowRight on slider 5 to increase value towards 85 on input[type='range'] >> nth=4
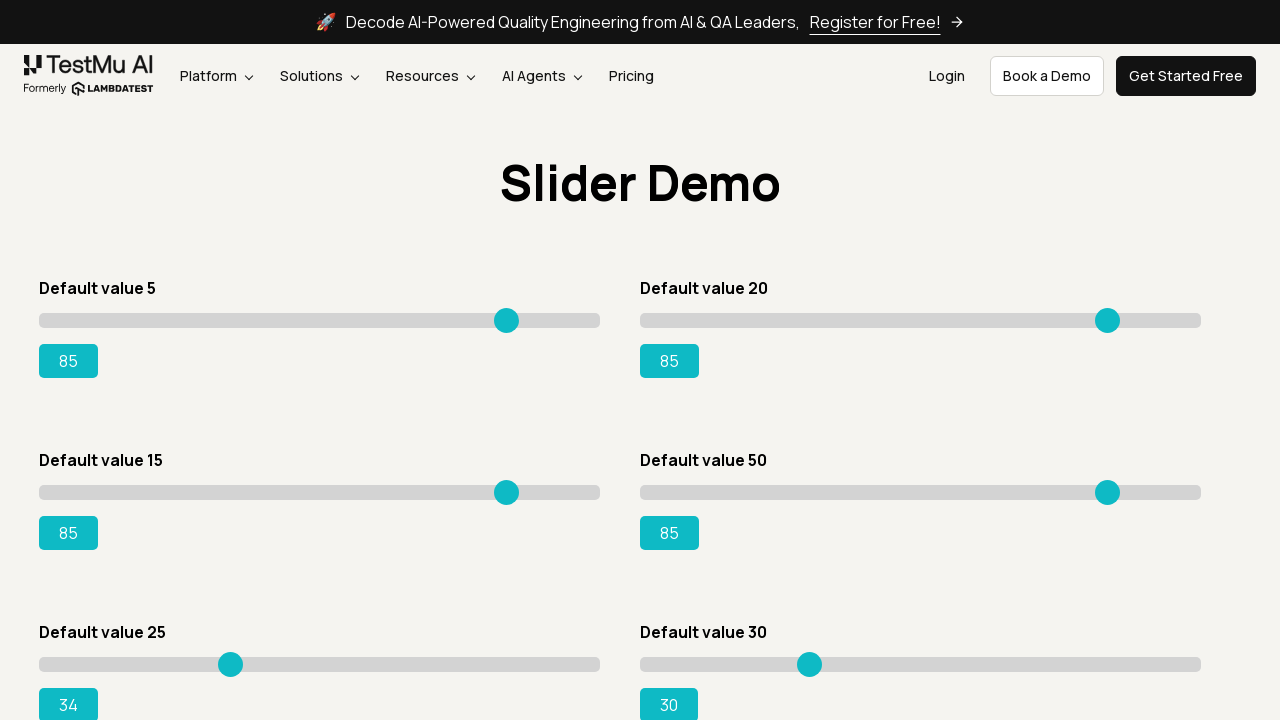

Pressed ArrowRight on slider 5 to increase value towards 85 on input[type='range'] >> nth=4
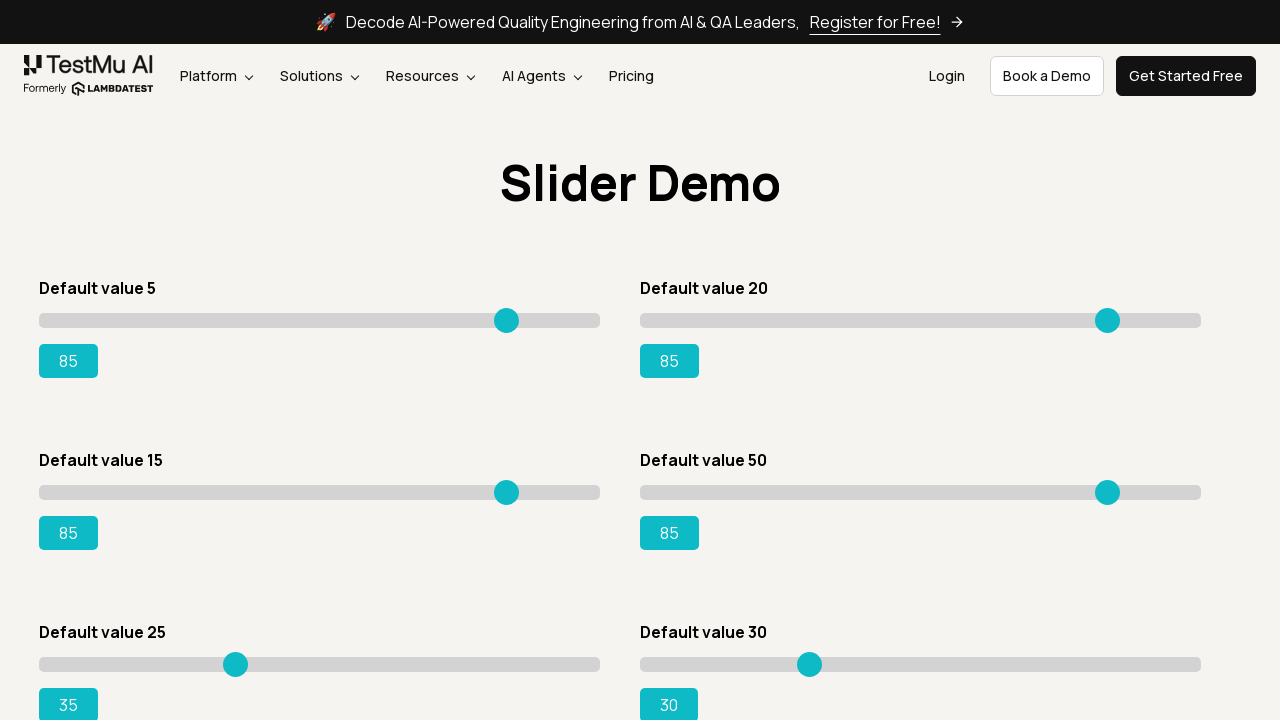

Pressed ArrowRight on slider 5 to increase value towards 85 on input[type='range'] >> nth=4
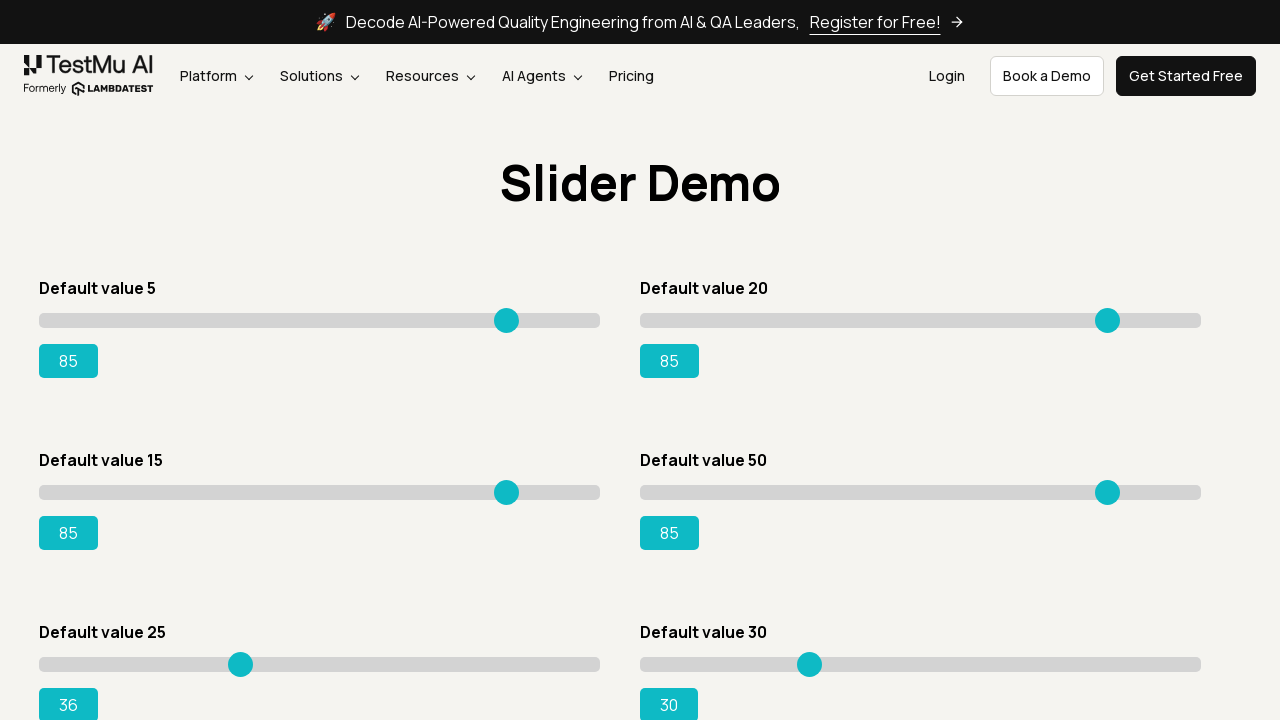

Pressed ArrowRight on slider 5 to increase value towards 85 on input[type='range'] >> nth=4
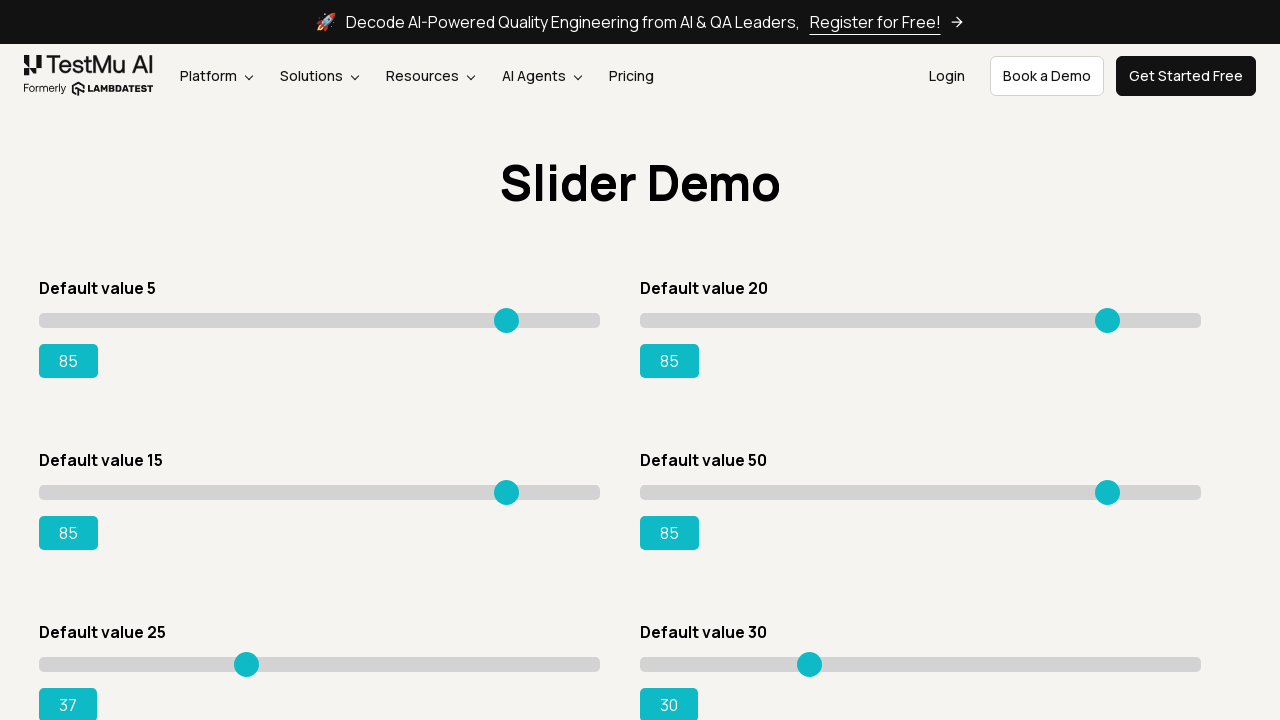

Pressed ArrowRight on slider 5 to increase value towards 85 on input[type='range'] >> nth=4
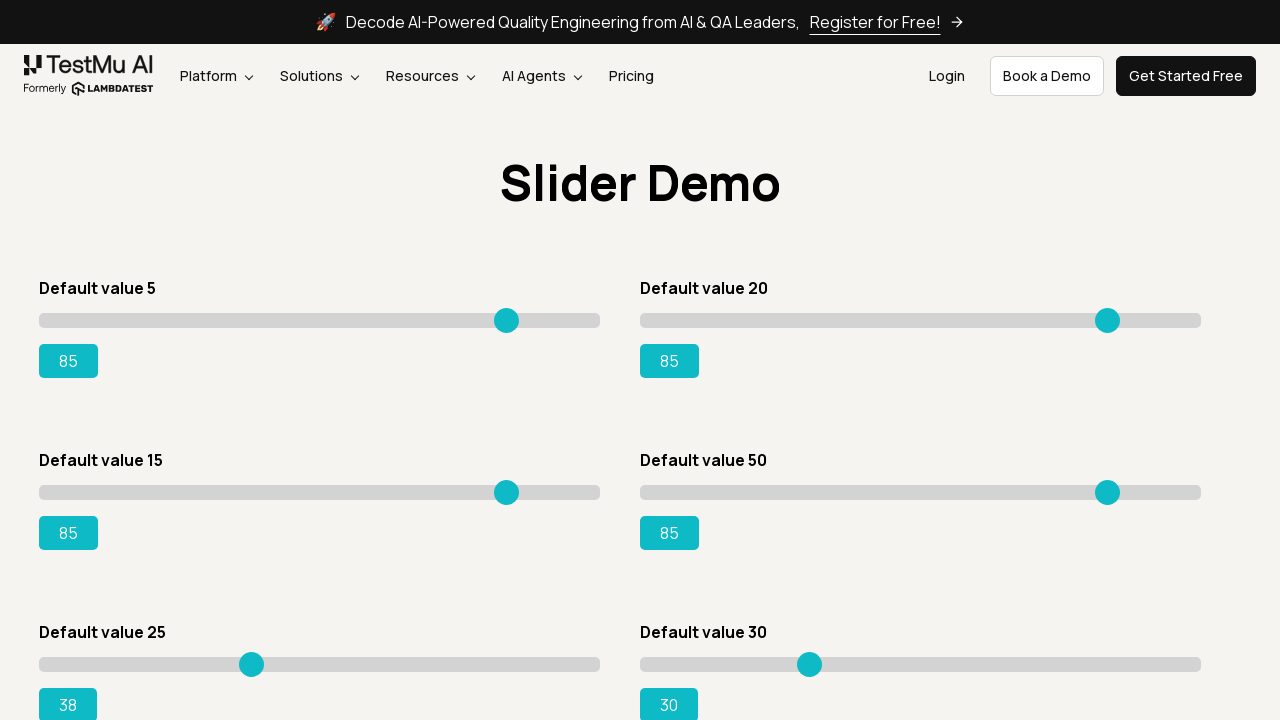

Pressed ArrowRight on slider 5 to increase value towards 85 on input[type='range'] >> nth=4
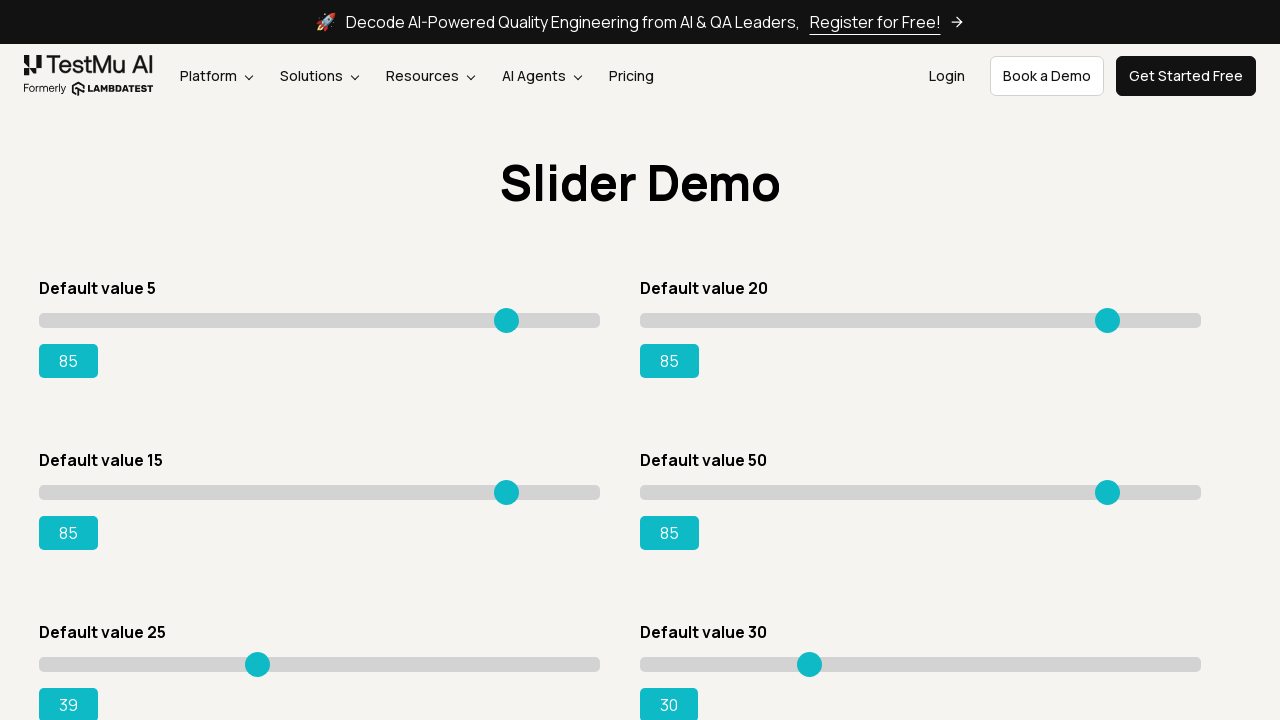

Pressed ArrowRight on slider 5 to increase value towards 85 on input[type='range'] >> nth=4
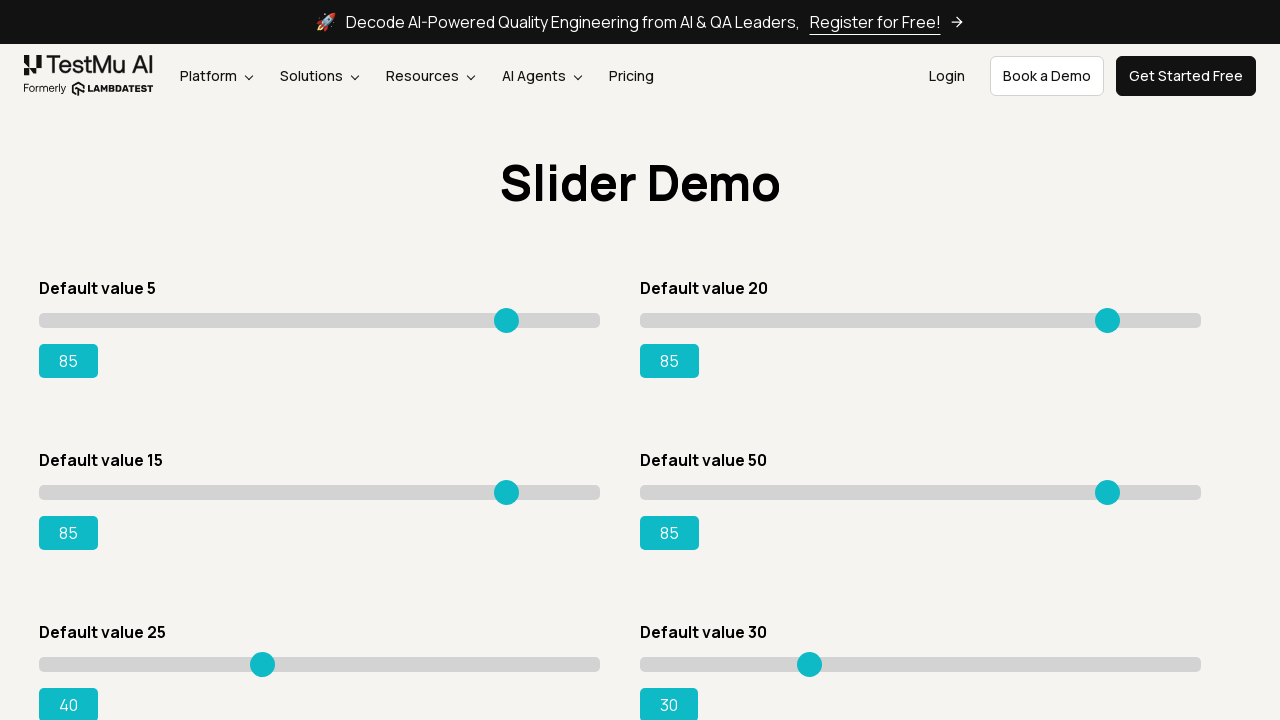

Pressed ArrowRight on slider 5 to increase value towards 85 on input[type='range'] >> nth=4
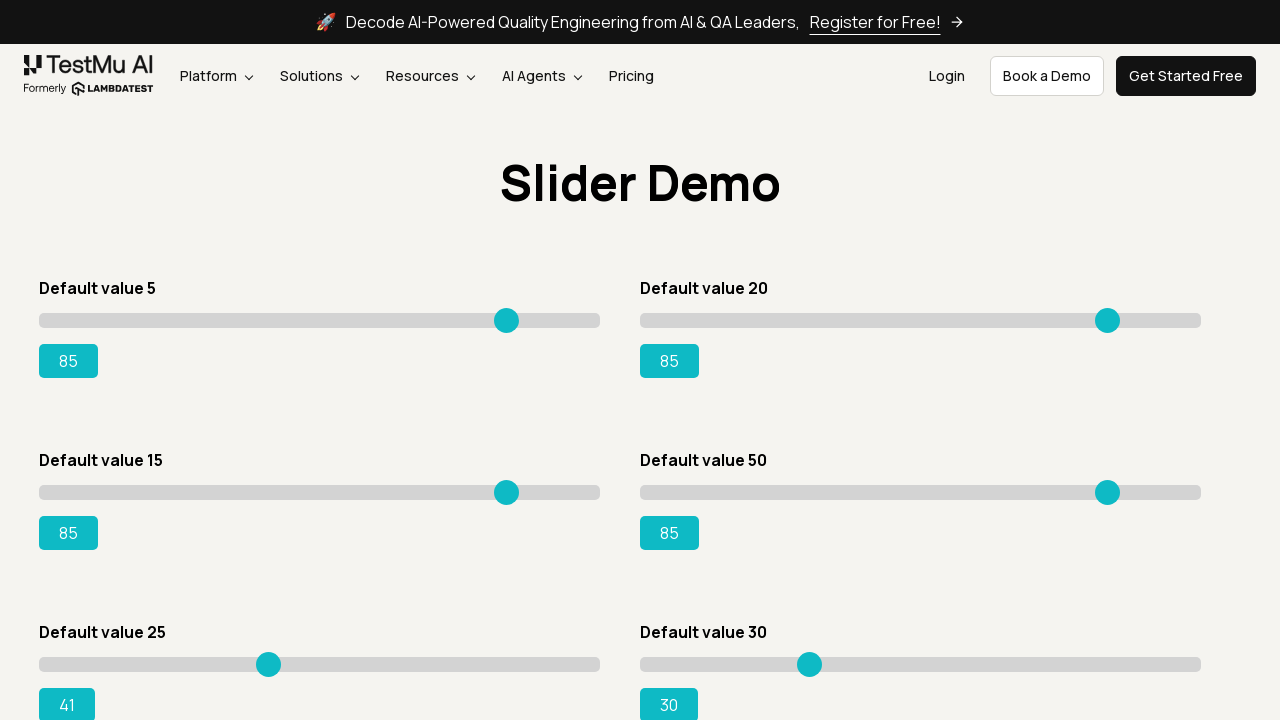

Pressed ArrowRight on slider 5 to increase value towards 85 on input[type='range'] >> nth=4
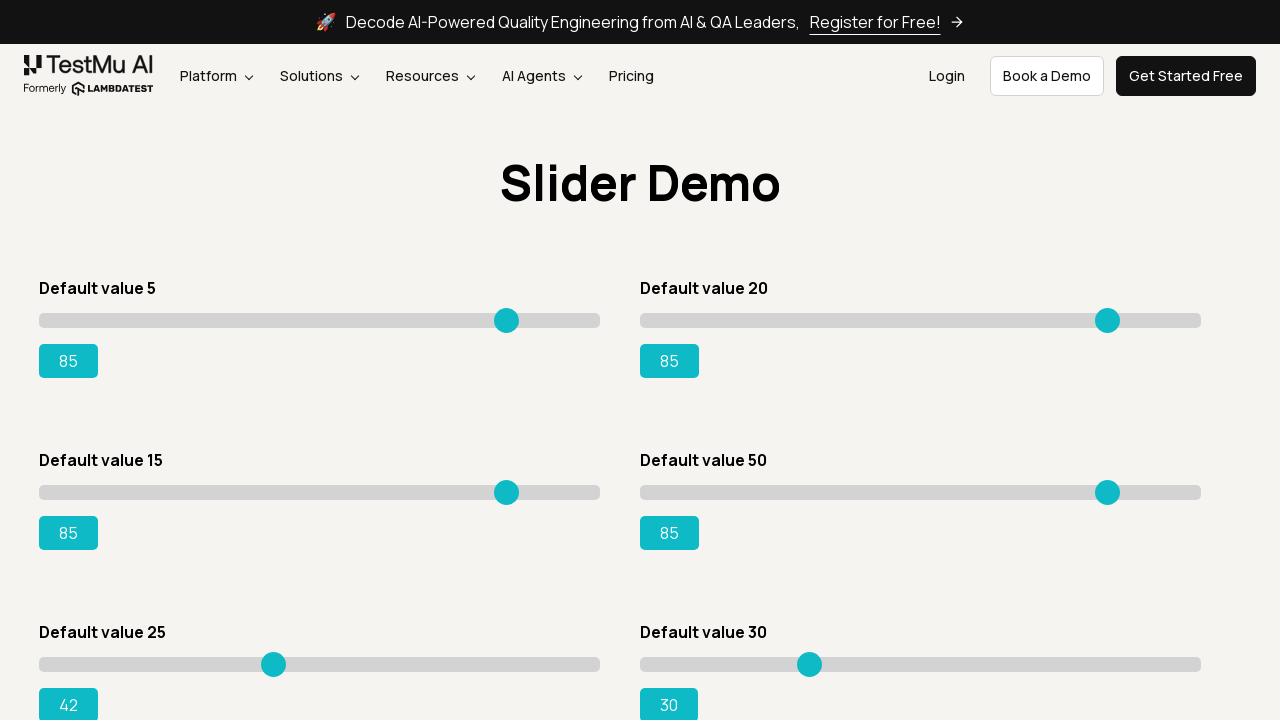

Pressed ArrowRight on slider 5 to increase value towards 85 on input[type='range'] >> nth=4
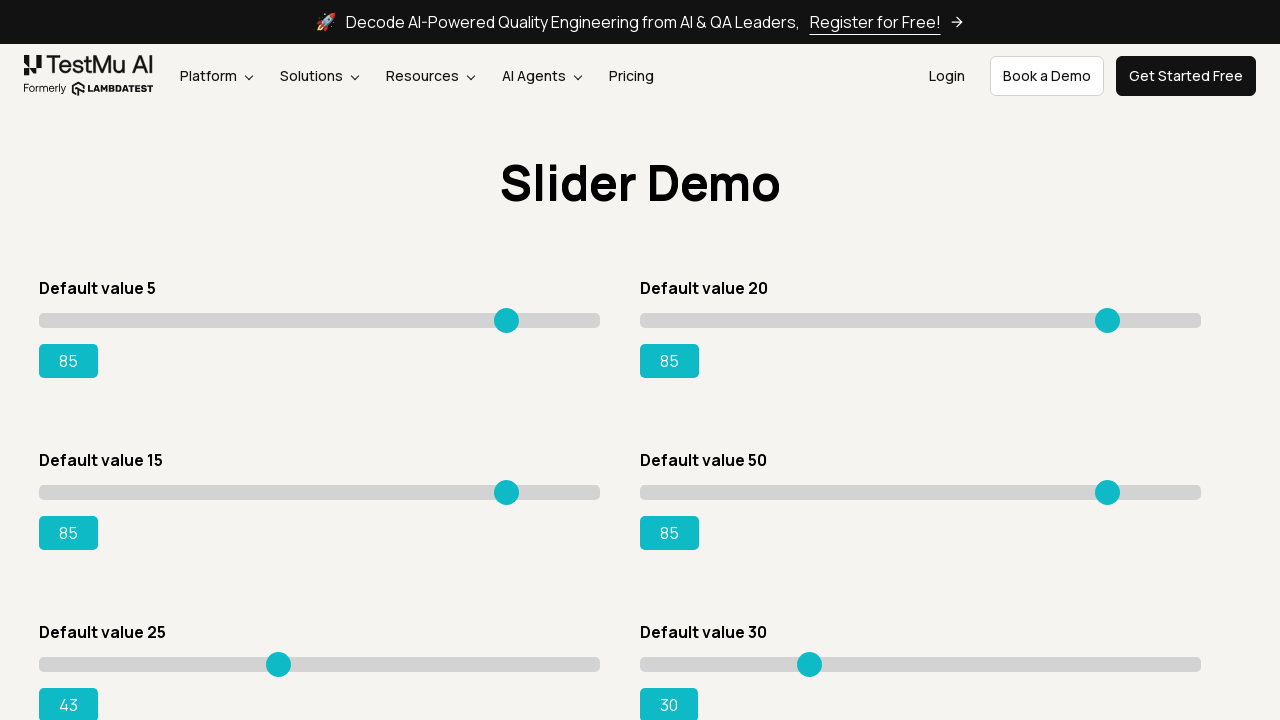

Pressed ArrowRight on slider 5 to increase value towards 85 on input[type='range'] >> nth=4
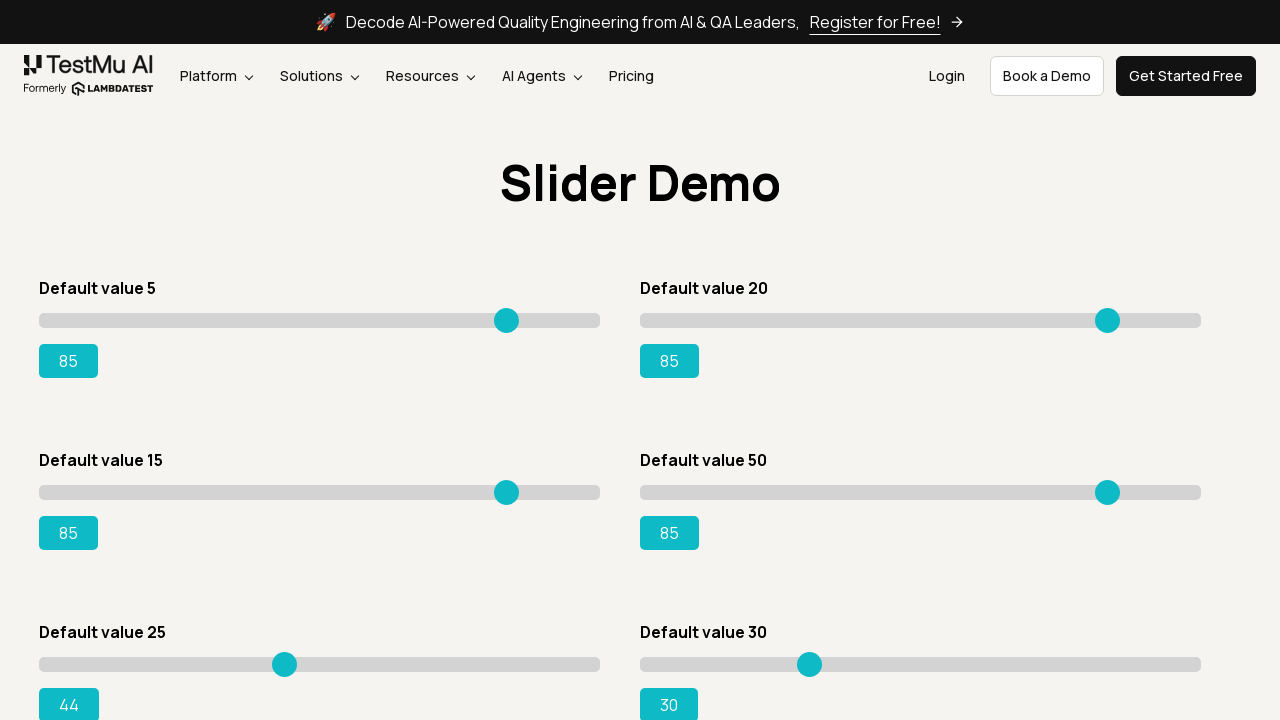

Pressed ArrowRight on slider 5 to increase value towards 85 on input[type='range'] >> nth=4
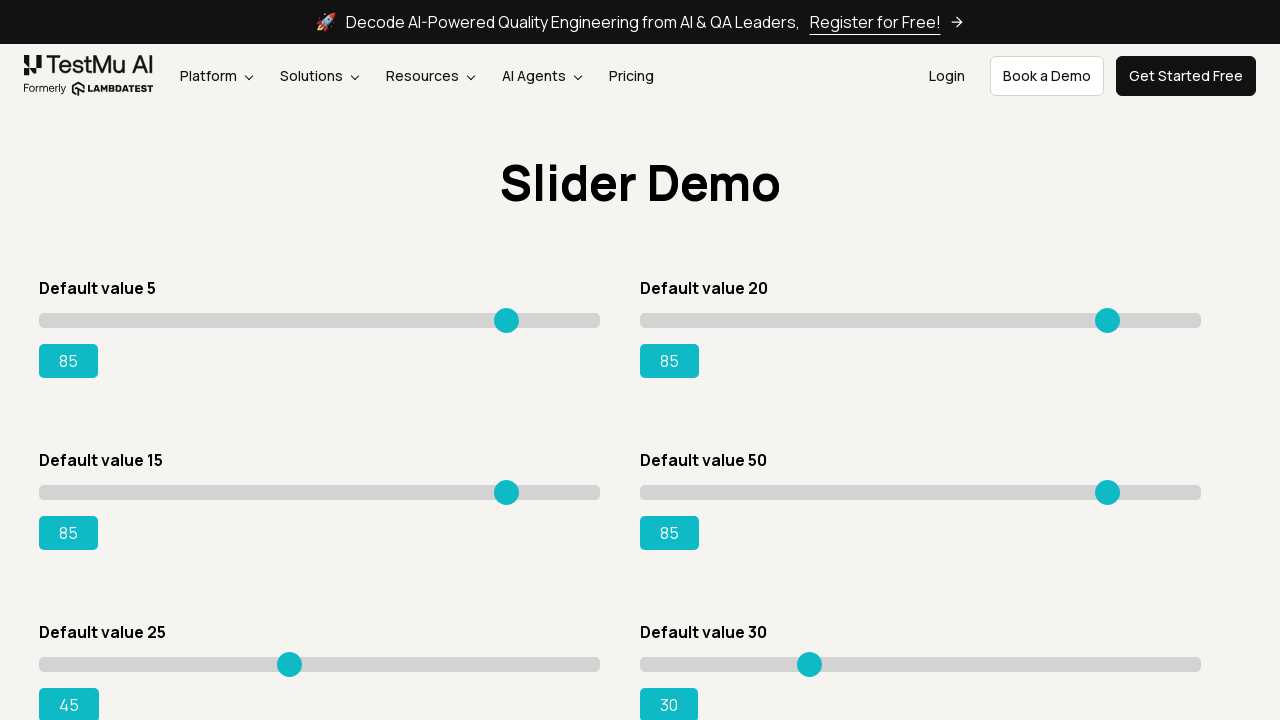

Pressed ArrowRight on slider 5 to increase value towards 85 on input[type='range'] >> nth=4
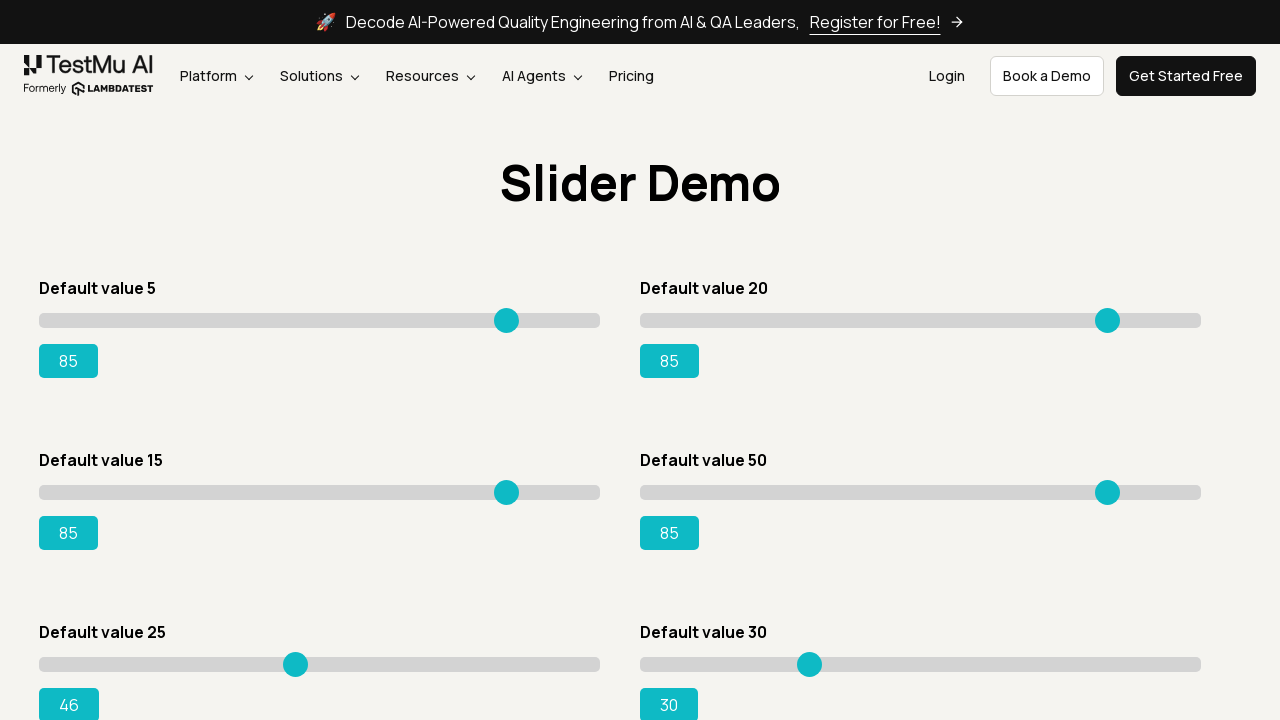

Pressed ArrowRight on slider 5 to increase value towards 85 on input[type='range'] >> nth=4
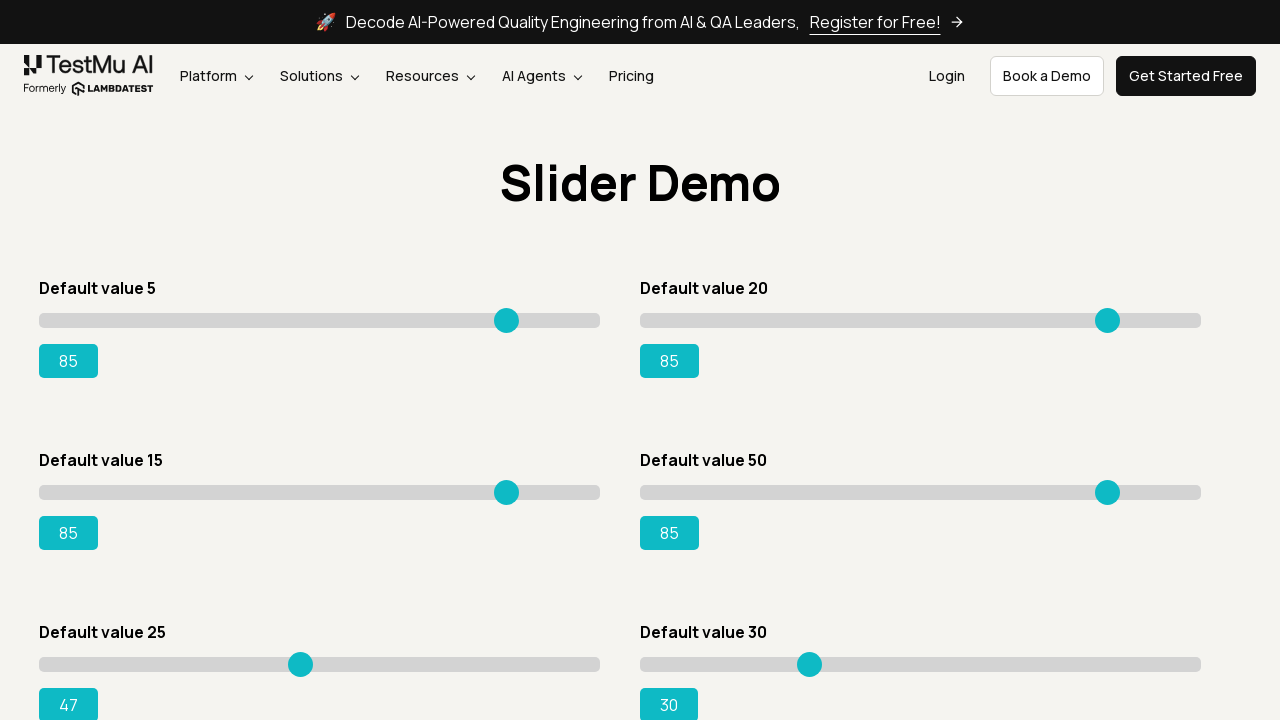

Pressed ArrowRight on slider 5 to increase value towards 85 on input[type='range'] >> nth=4
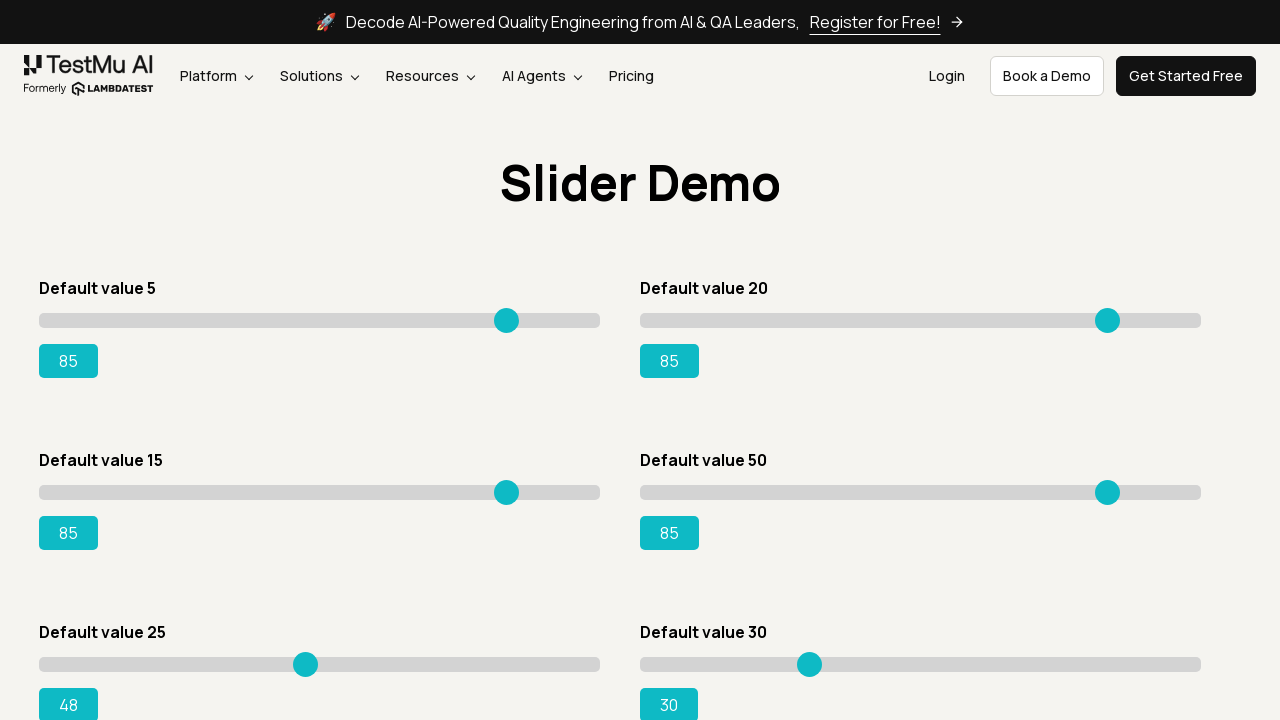

Pressed ArrowRight on slider 5 to increase value towards 85 on input[type='range'] >> nth=4
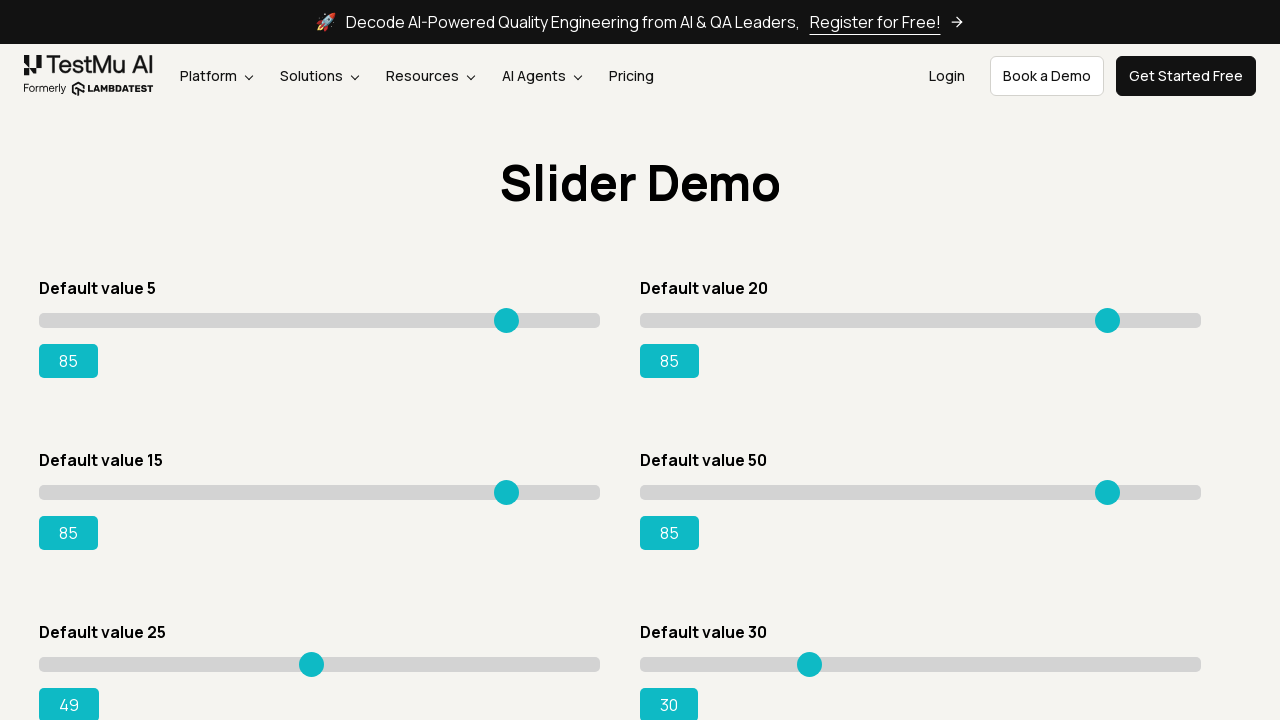

Pressed ArrowRight on slider 5 to increase value towards 85 on input[type='range'] >> nth=4
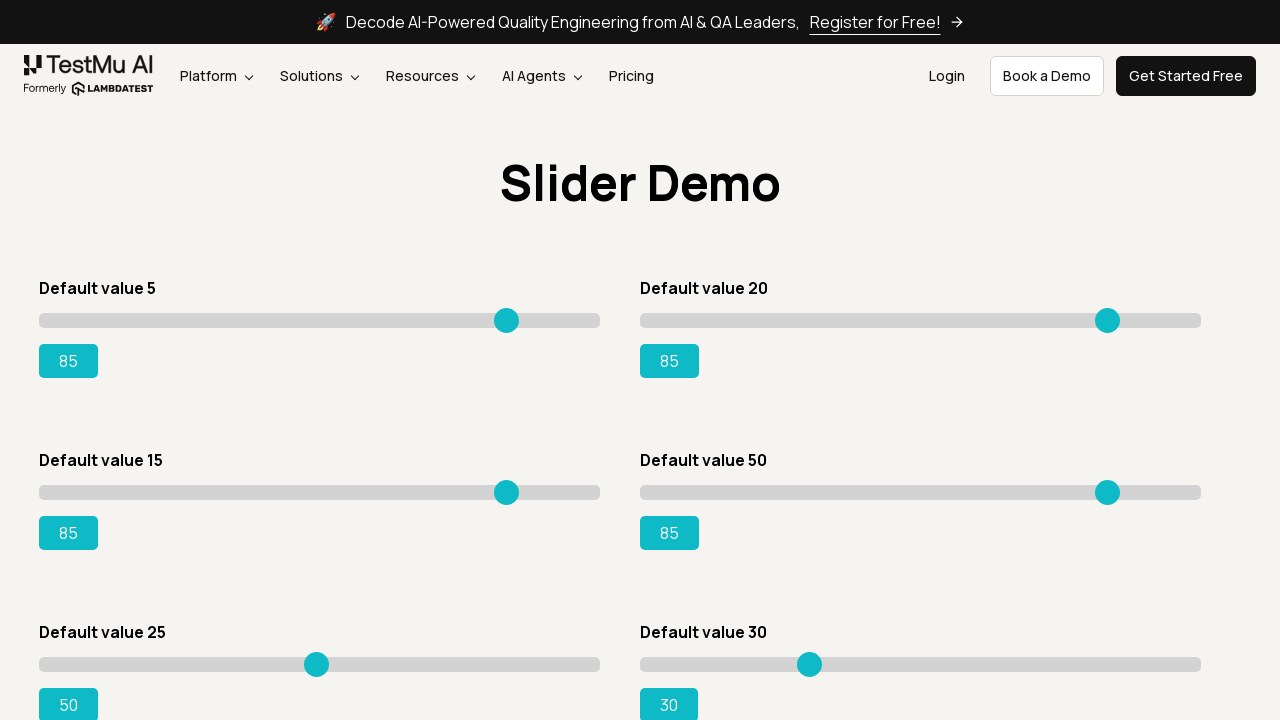

Pressed ArrowRight on slider 5 to increase value towards 85 on input[type='range'] >> nth=4
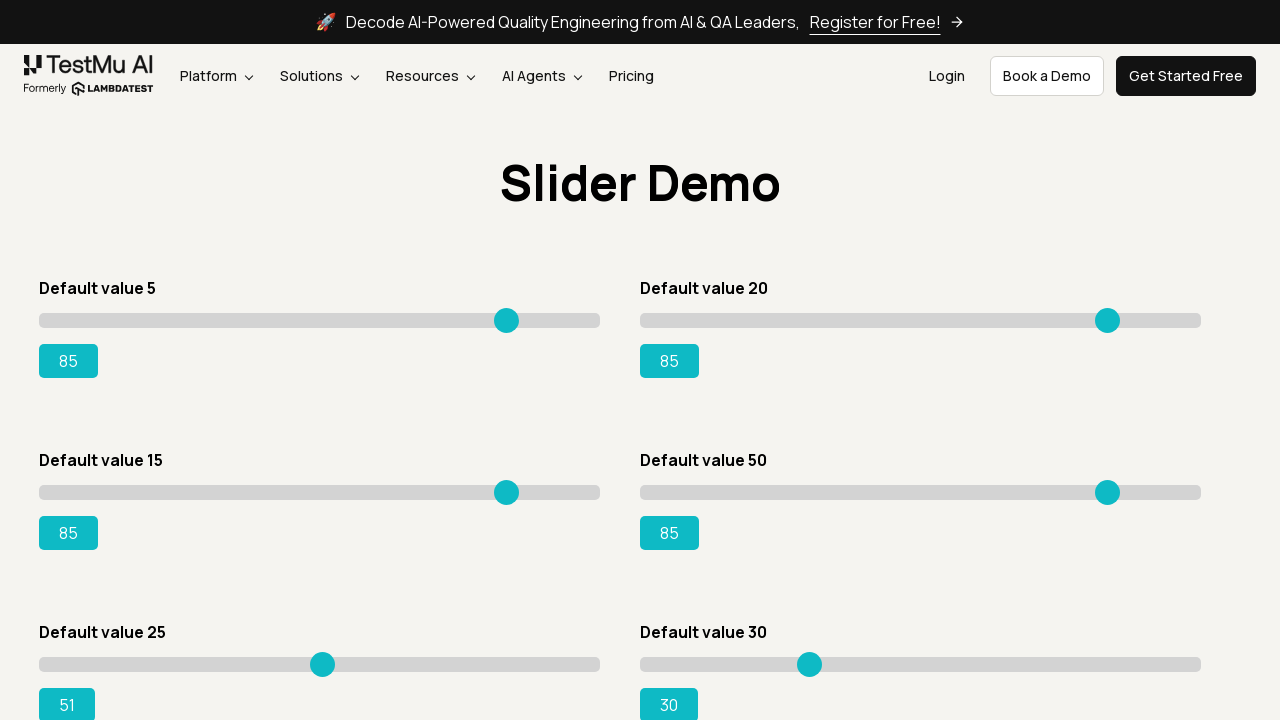

Pressed ArrowRight on slider 5 to increase value towards 85 on input[type='range'] >> nth=4
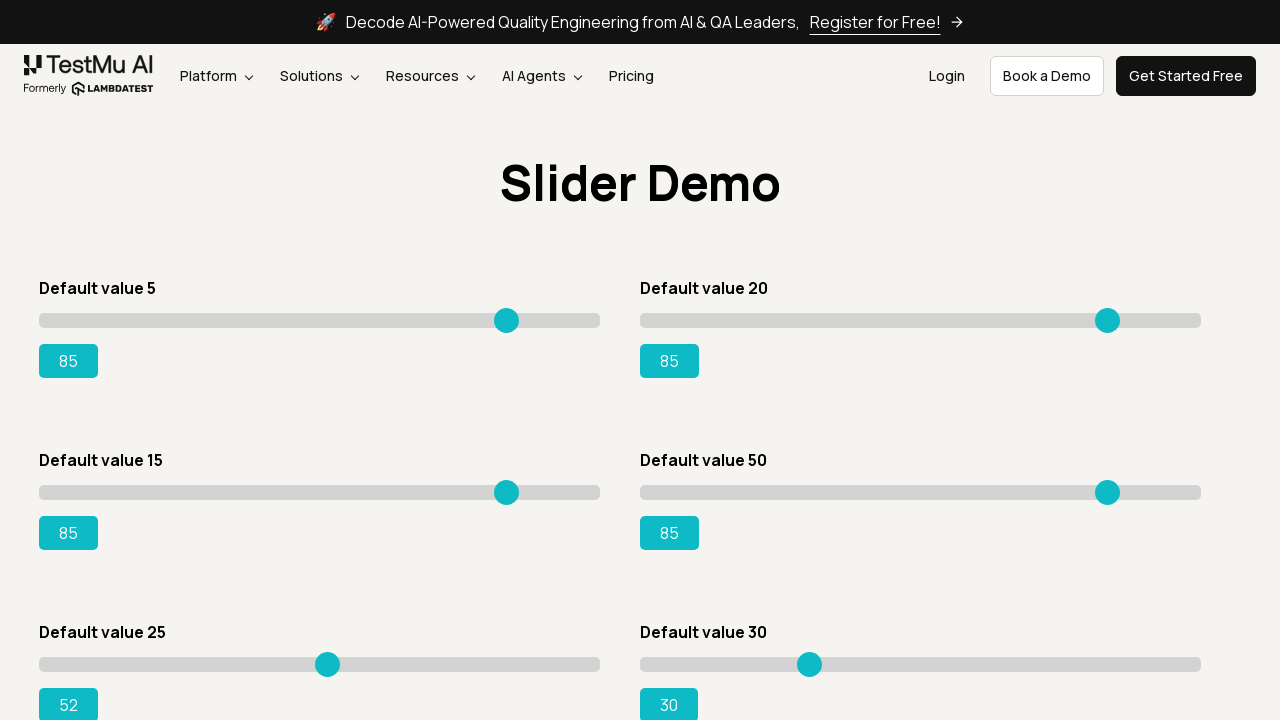

Pressed ArrowRight on slider 5 to increase value towards 85 on input[type='range'] >> nth=4
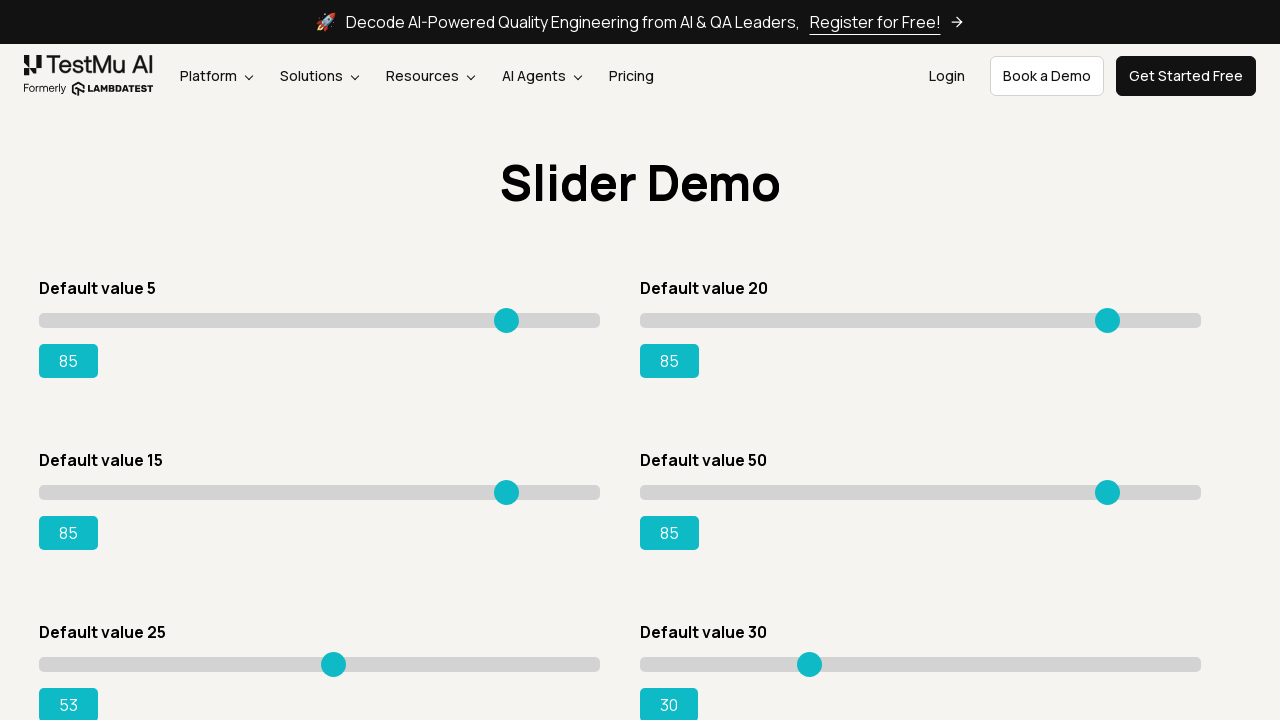

Pressed ArrowRight on slider 5 to increase value towards 85 on input[type='range'] >> nth=4
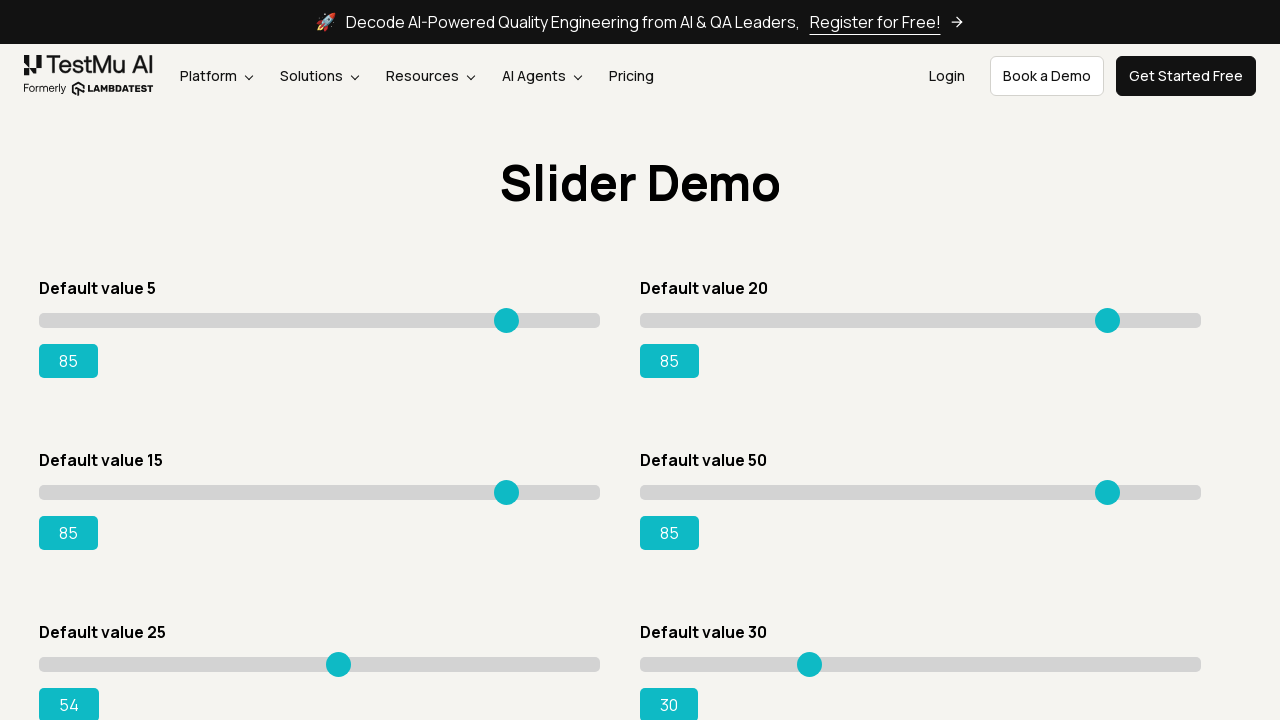

Pressed ArrowRight on slider 5 to increase value towards 85 on input[type='range'] >> nth=4
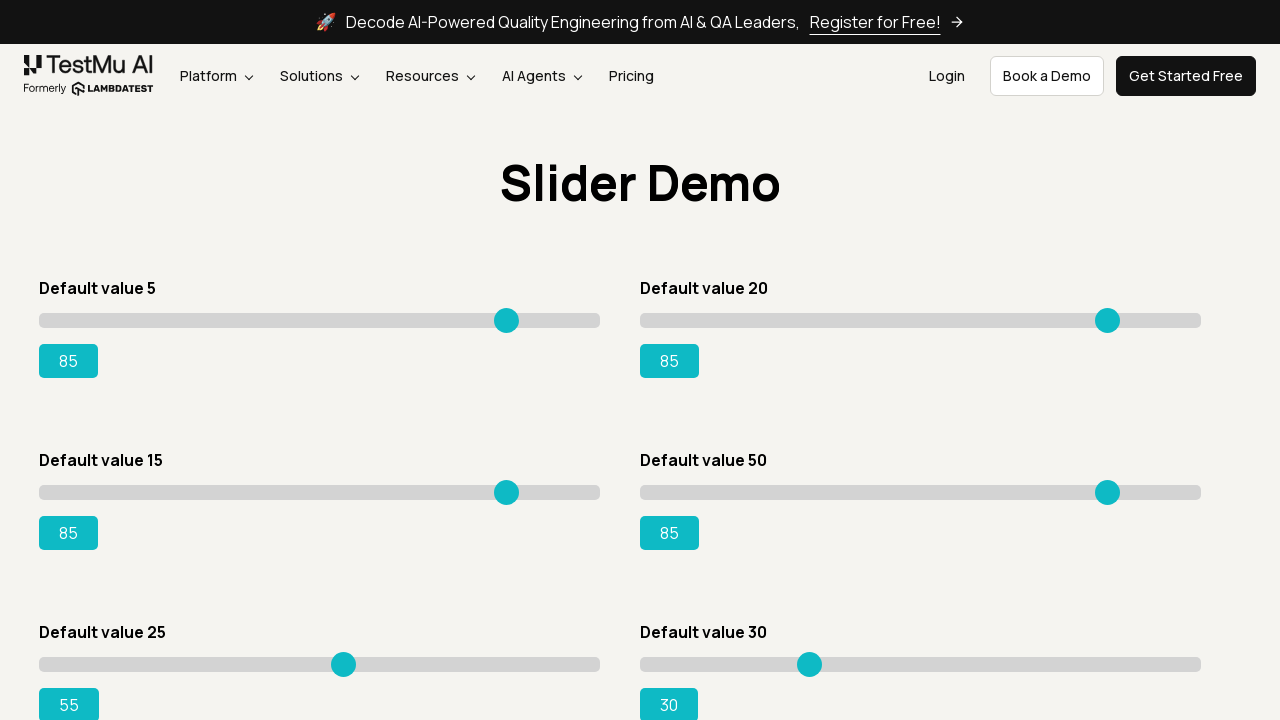

Pressed ArrowRight on slider 5 to increase value towards 85 on input[type='range'] >> nth=4
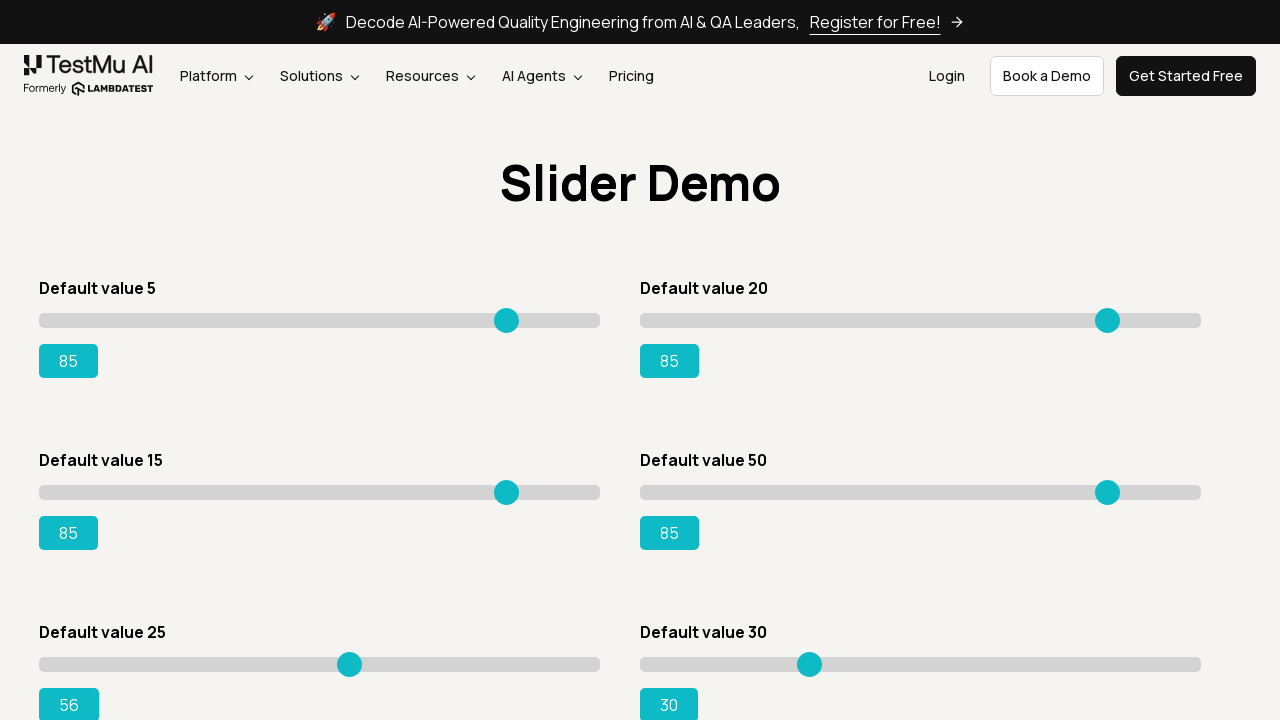

Pressed ArrowRight on slider 5 to increase value towards 85 on input[type='range'] >> nth=4
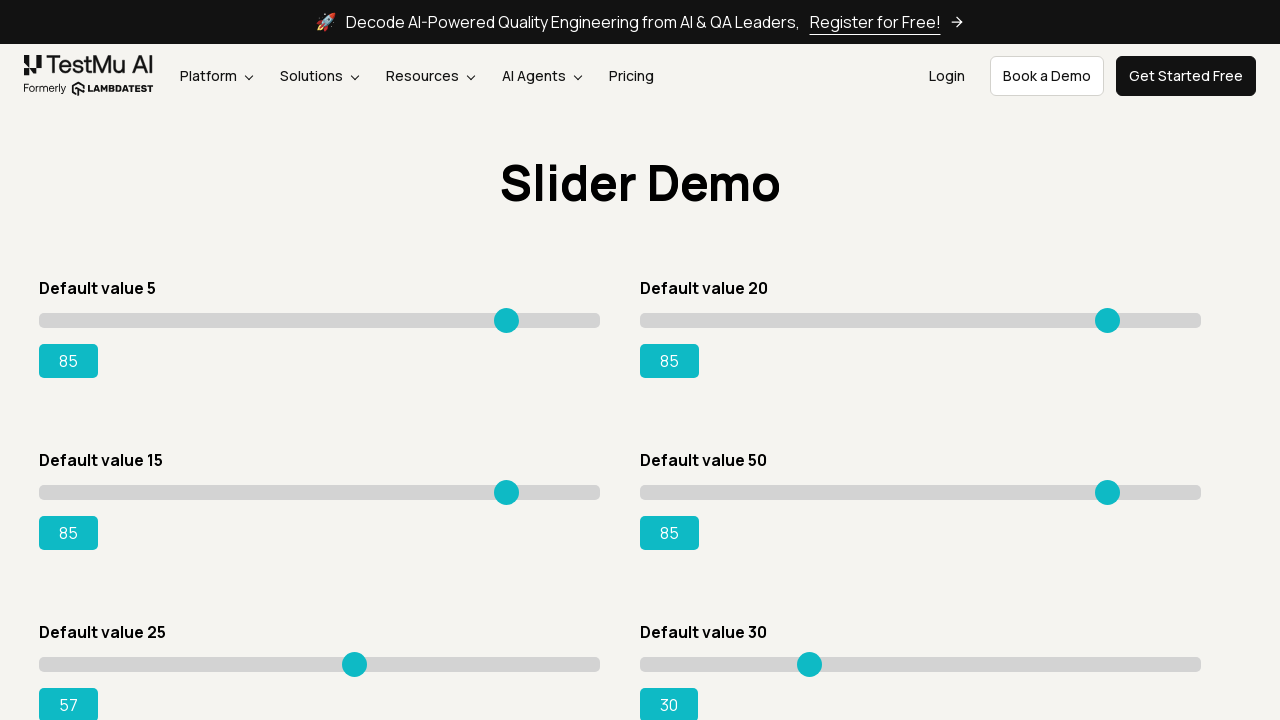

Pressed ArrowRight on slider 5 to increase value towards 85 on input[type='range'] >> nth=4
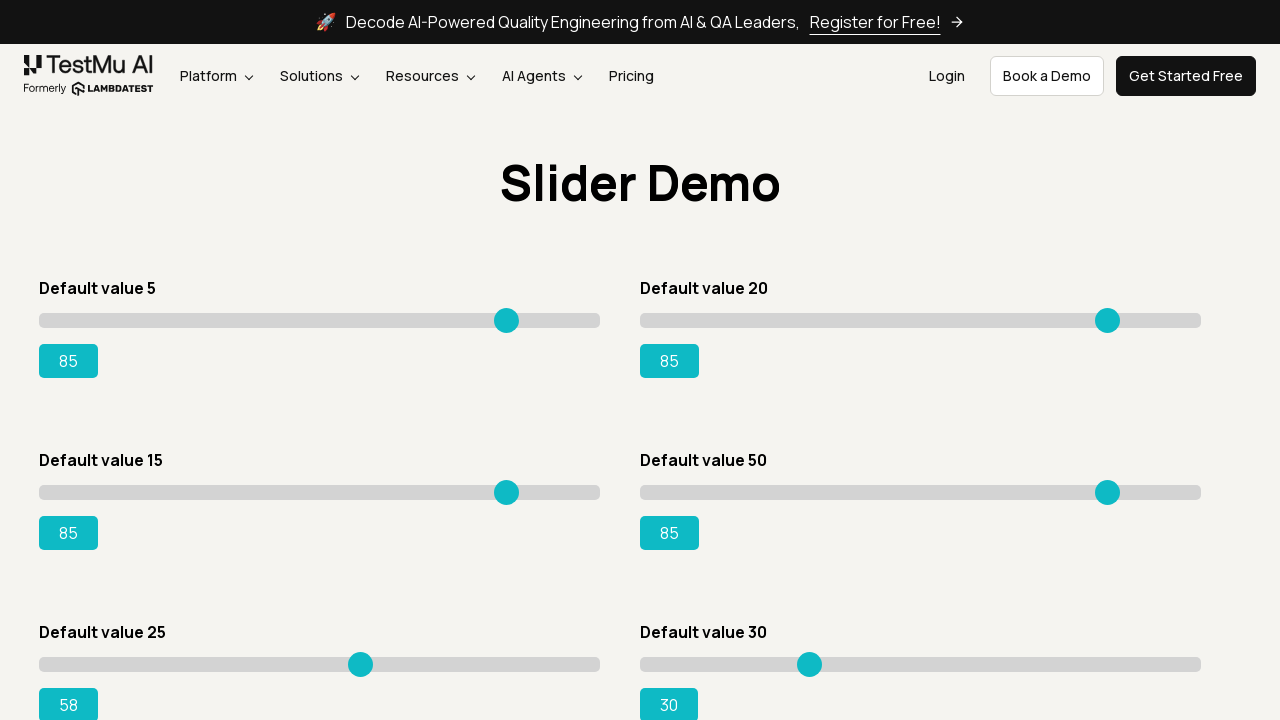

Pressed ArrowRight on slider 5 to increase value towards 85 on input[type='range'] >> nth=4
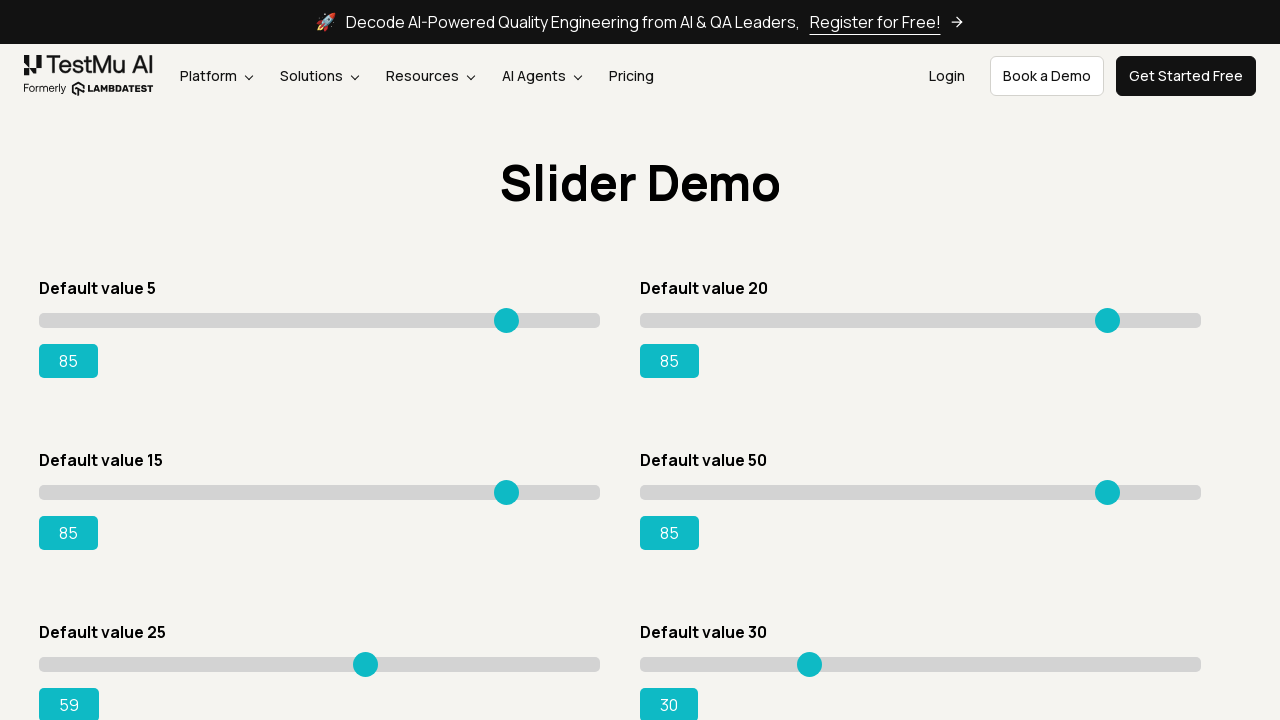

Pressed ArrowRight on slider 5 to increase value towards 85 on input[type='range'] >> nth=4
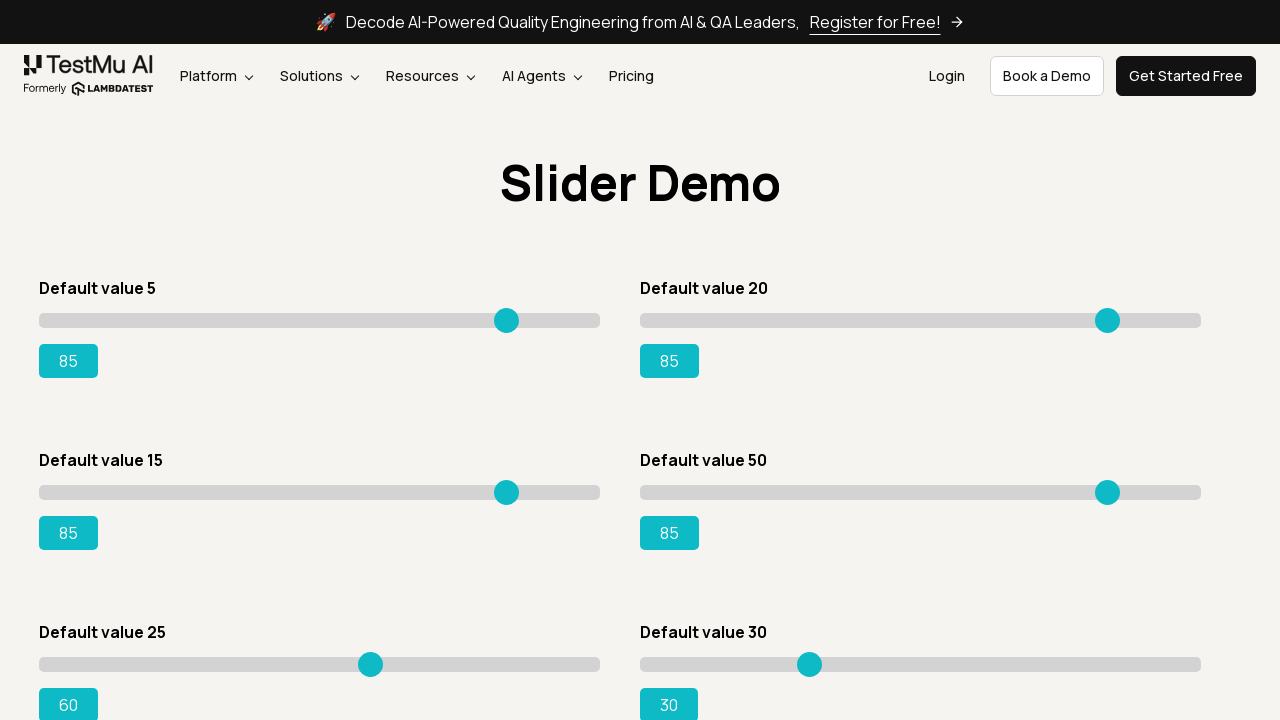

Pressed ArrowRight on slider 5 to increase value towards 85 on input[type='range'] >> nth=4
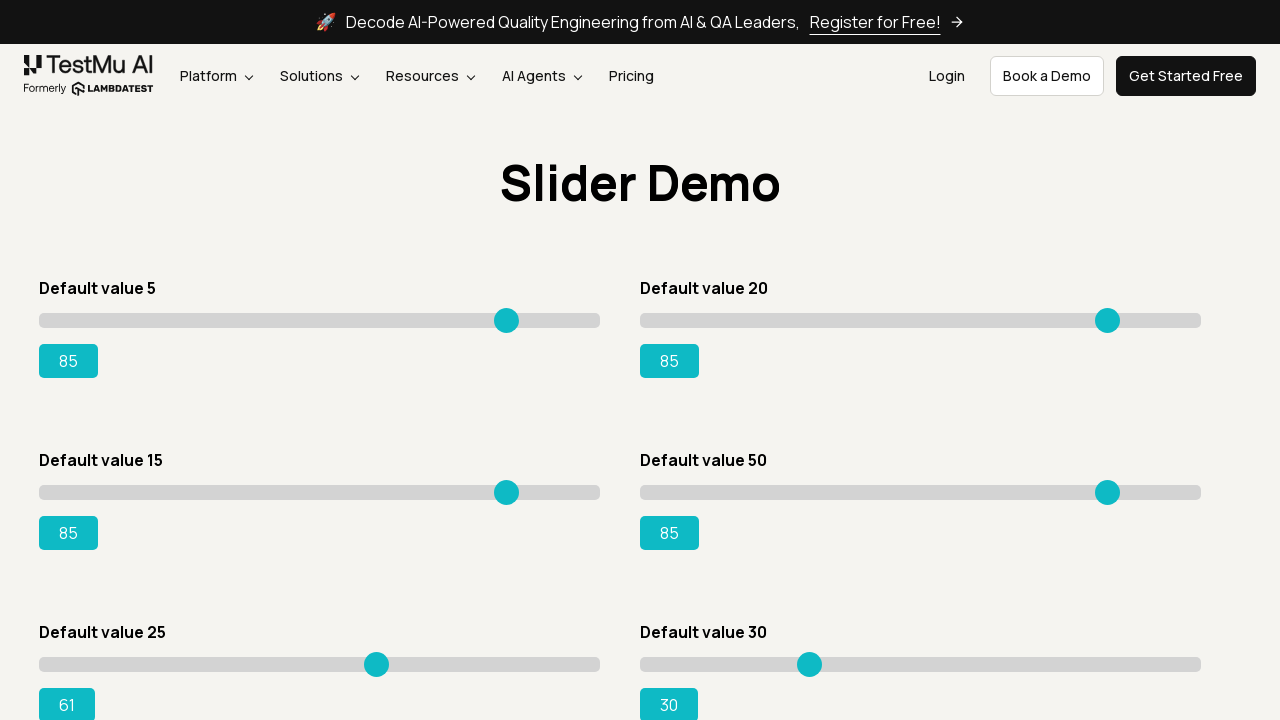

Pressed ArrowRight on slider 5 to increase value towards 85 on input[type='range'] >> nth=4
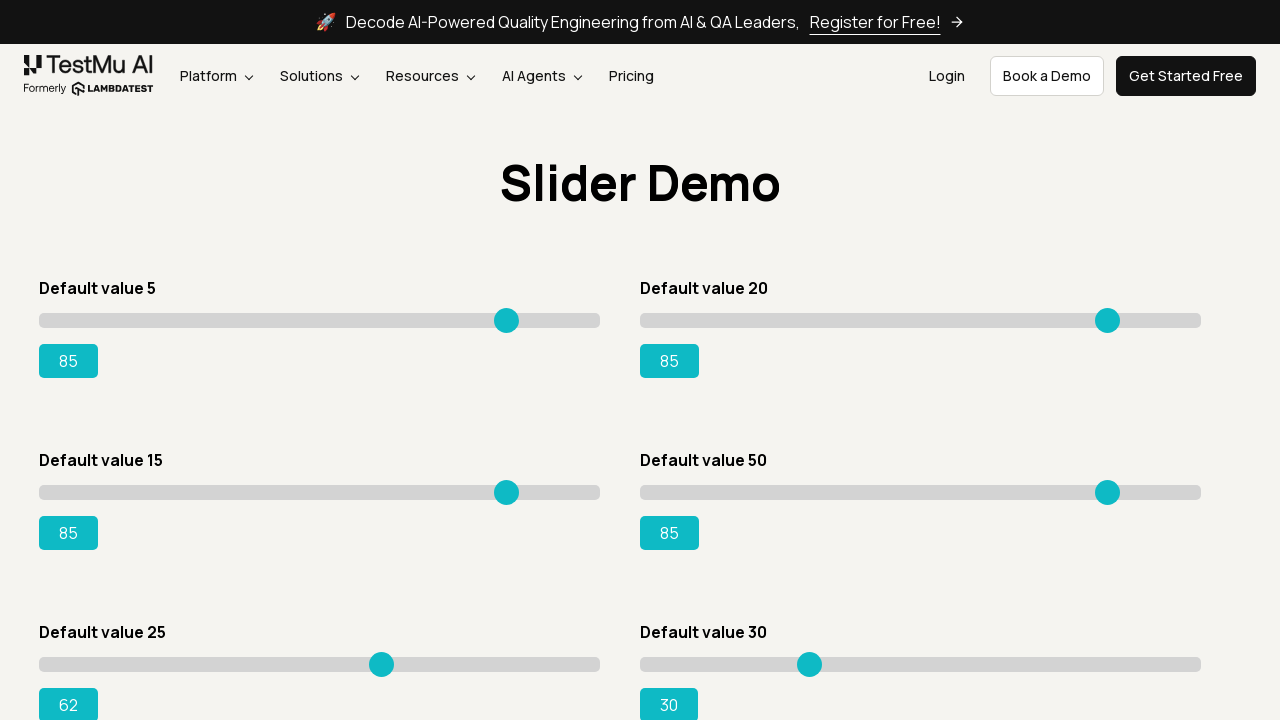

Pressed ArrowRight on slider 5 to increase value towards 85 on input[type='range'] >> nth=4
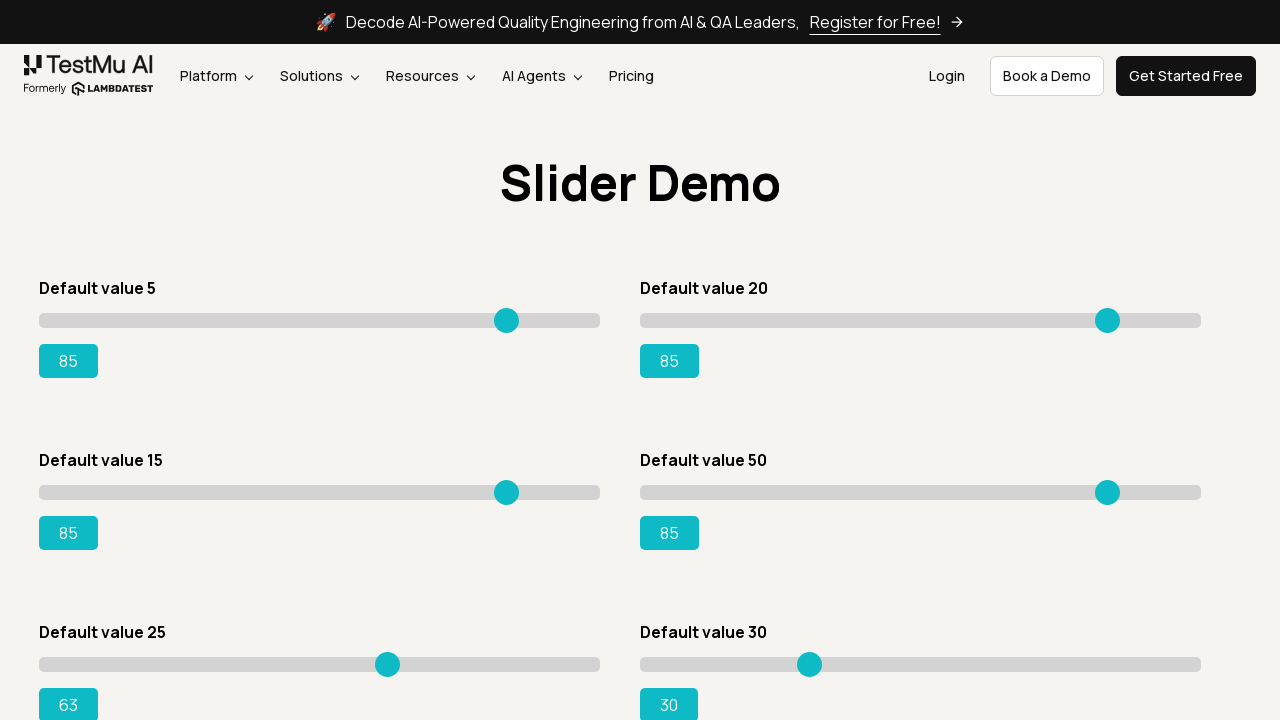

Pressed ArrowRight on slider 5 to increase value towards 85 on input[type='range'] >> nth=4
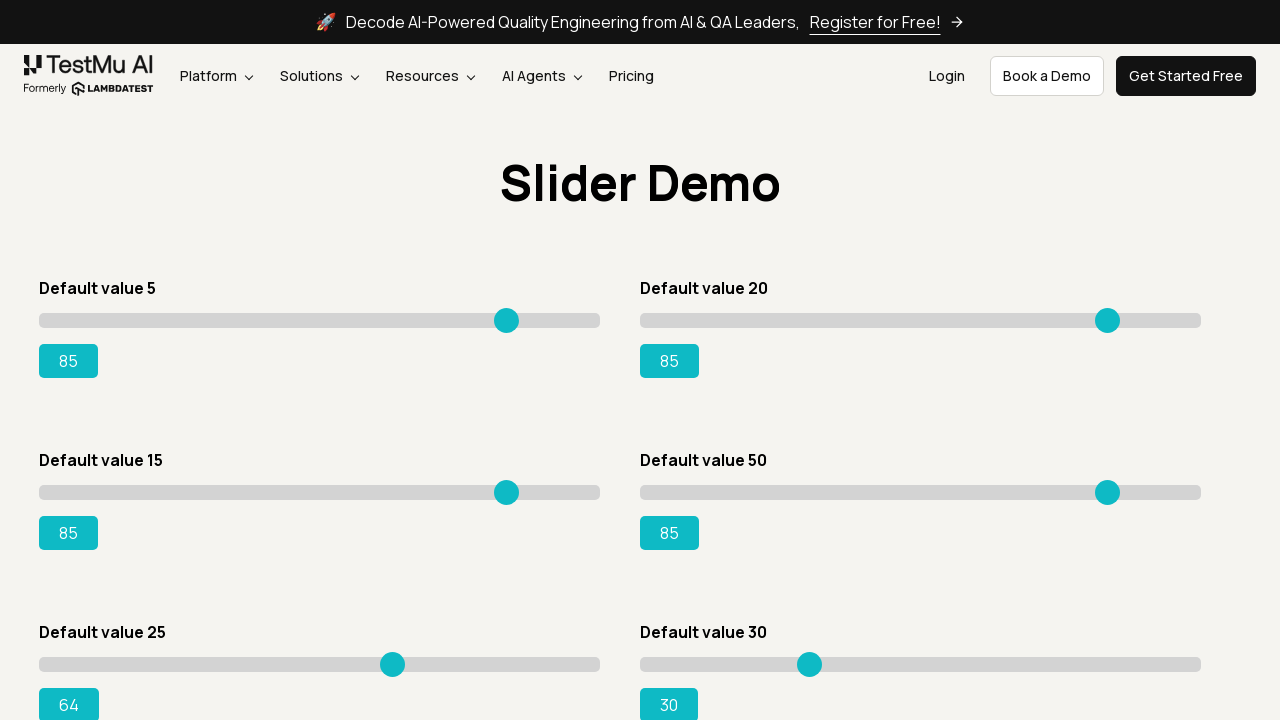

Pressed ArrowRight on slider 5 to increase value towards 85 on input[type='range'] >> nth=4
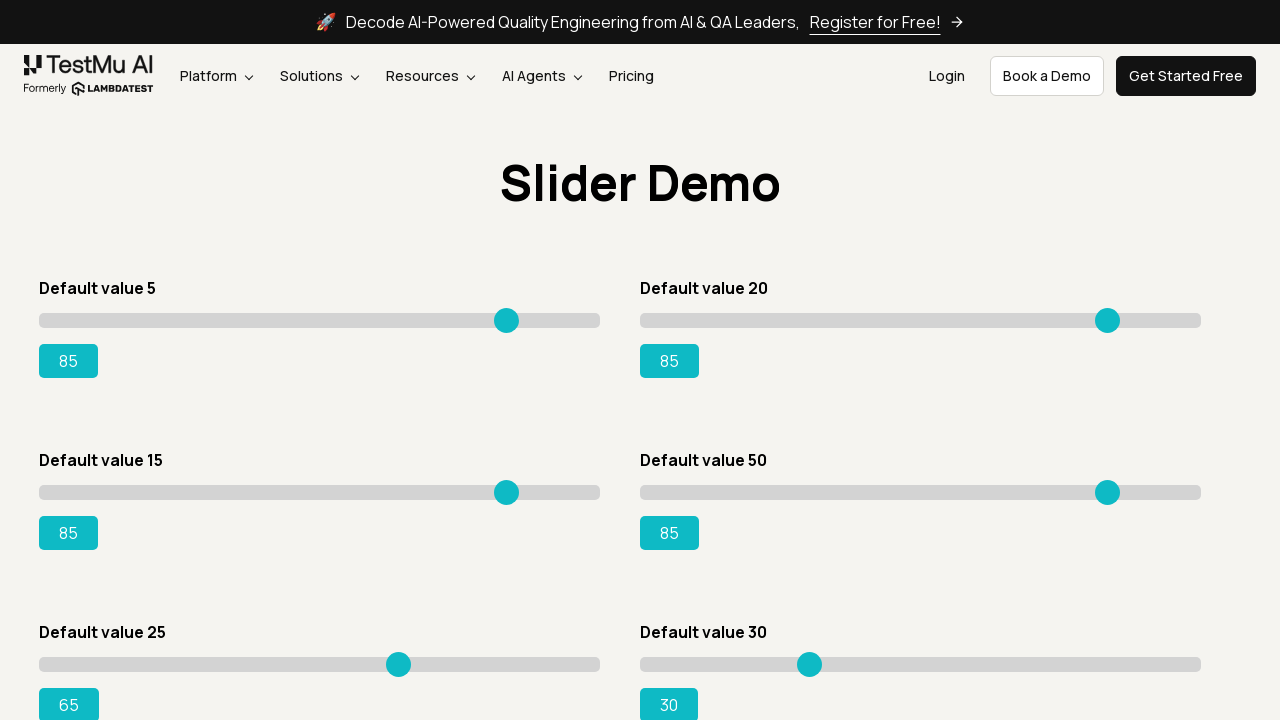

Pressed ArrowRight on slider 5 to increase value towards 85 on input[type='range'] >> nth=4
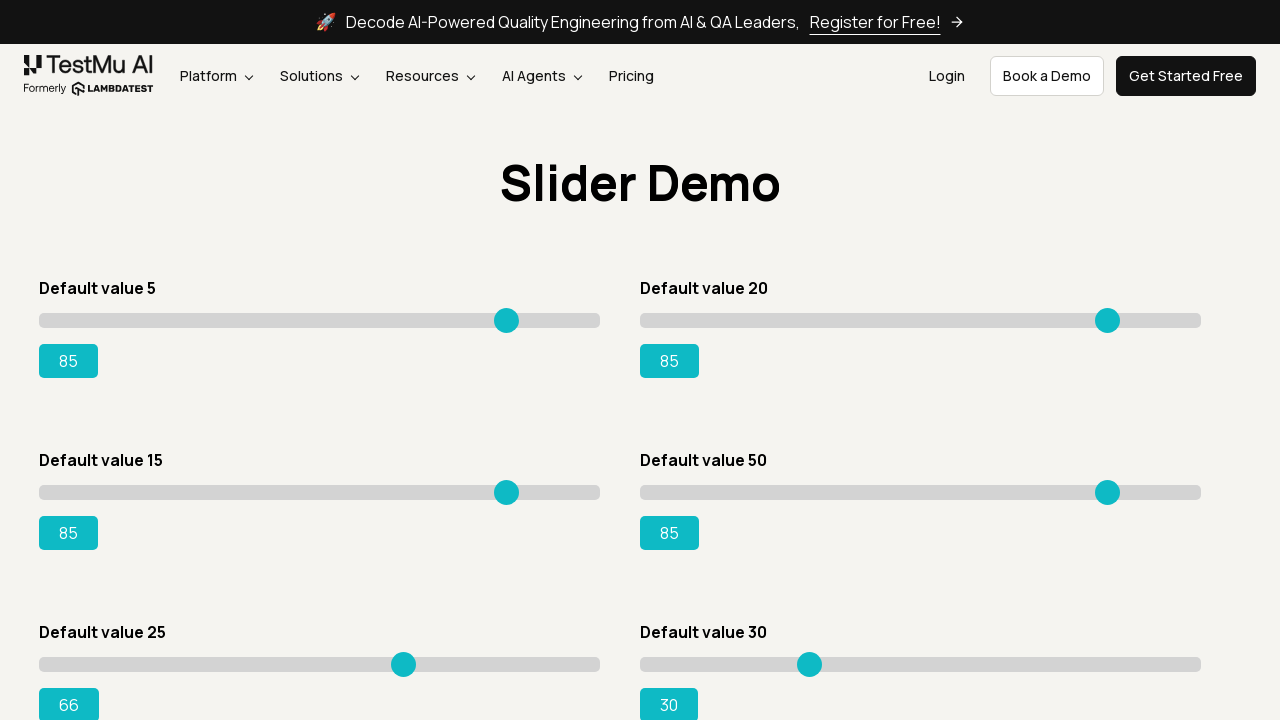

Pressed ArrowRight on slider 5 to increase value towards 85 on input[type='range'] >> nth=4
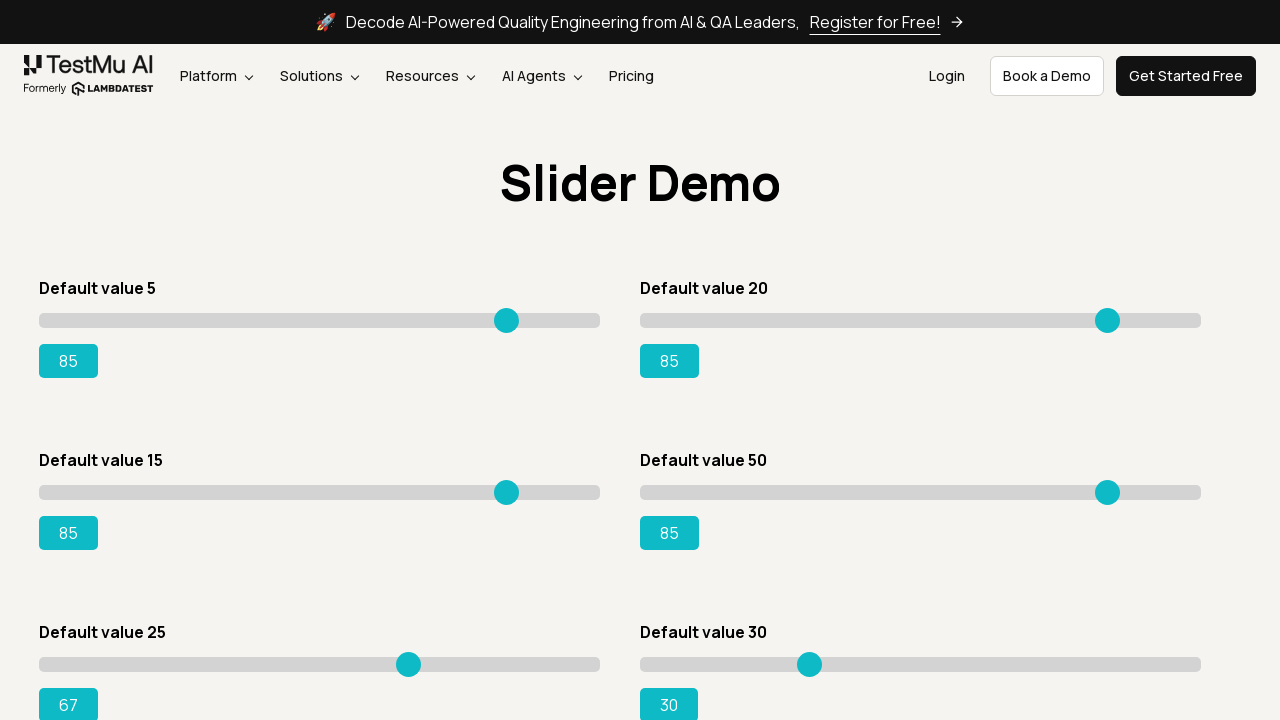

Pressed ArrowRight on slider 5 to increase value towards 85 on input[type='range'] >> nth=4
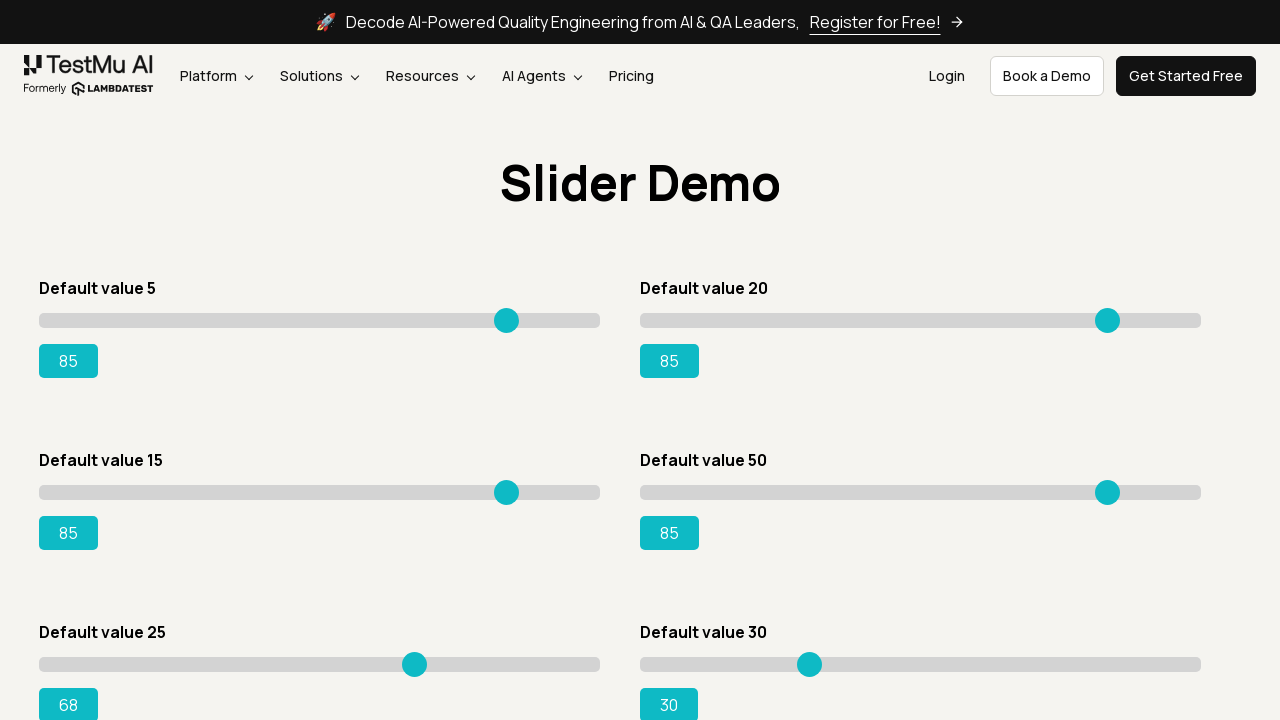

Pressed ArrowRight on slider 5 to increase value towards 85 on input[type='range'] >> nth=4
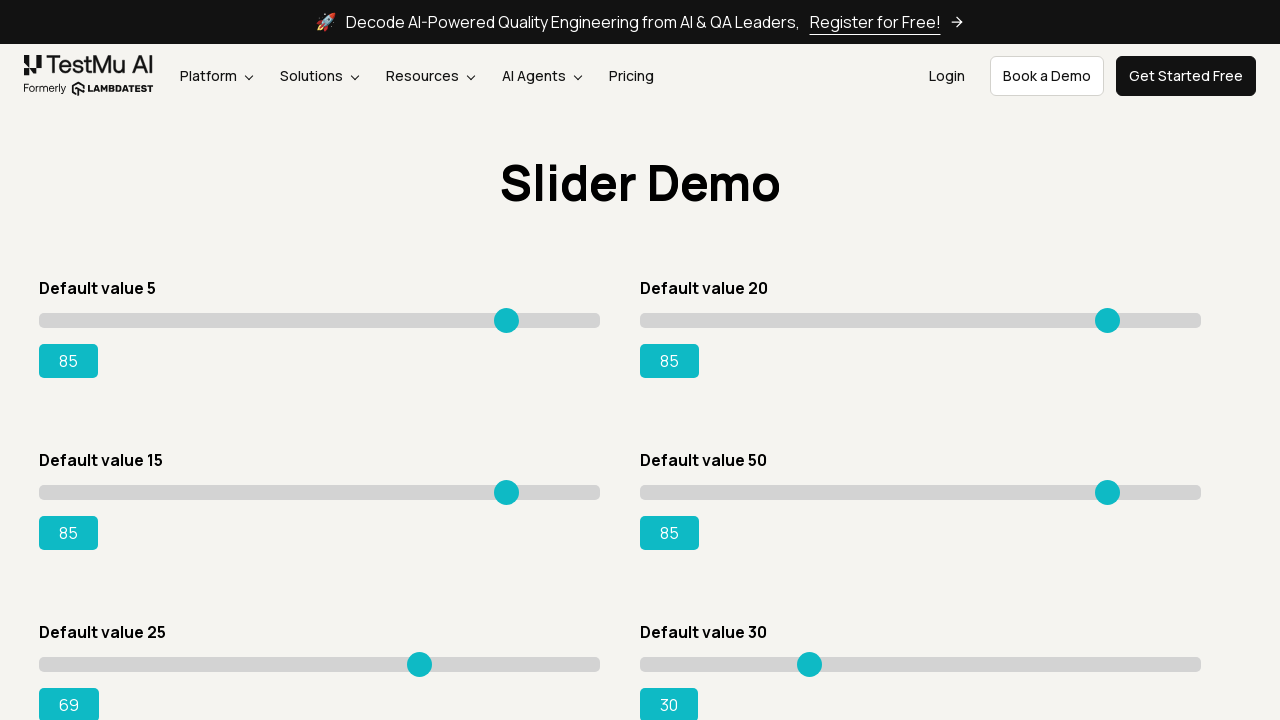

Pressed ArrowRight on slider 5 to increase value towards 85 on input[type='range'] >> nth=4
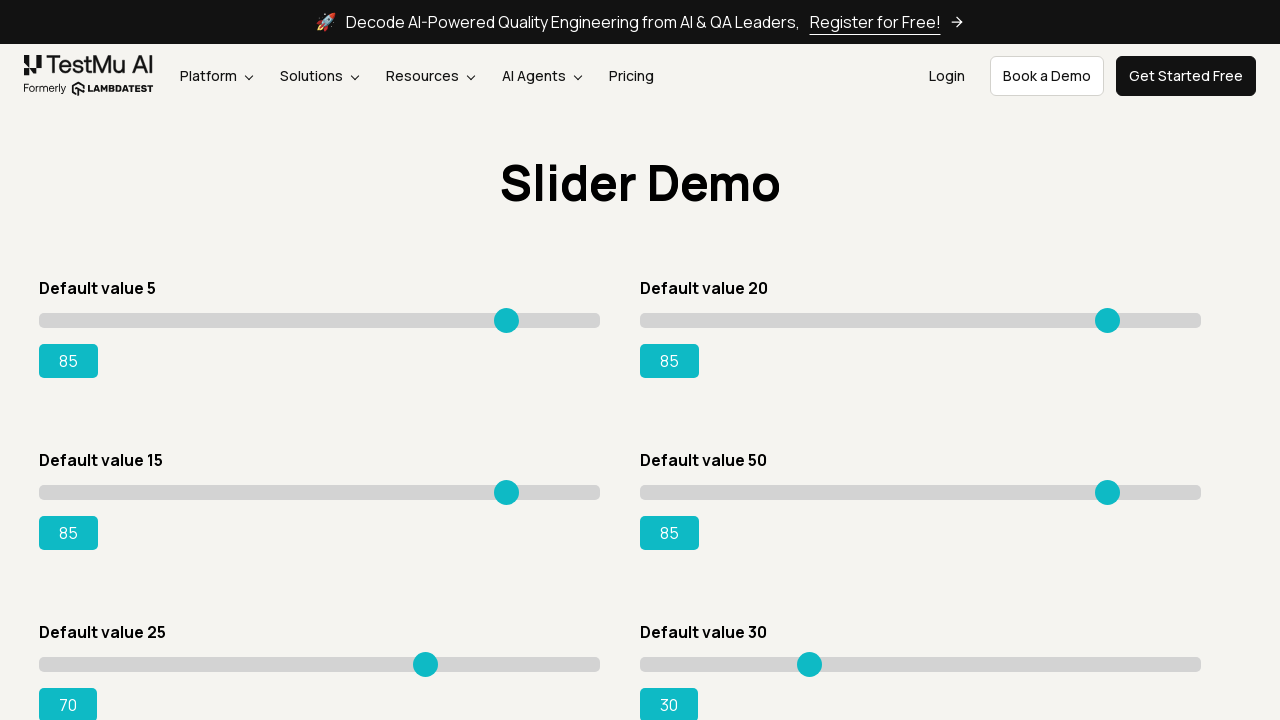

Pressed ArrowRight on slider 5 to increase value towards 85 on input[type='range'] >> nth=4
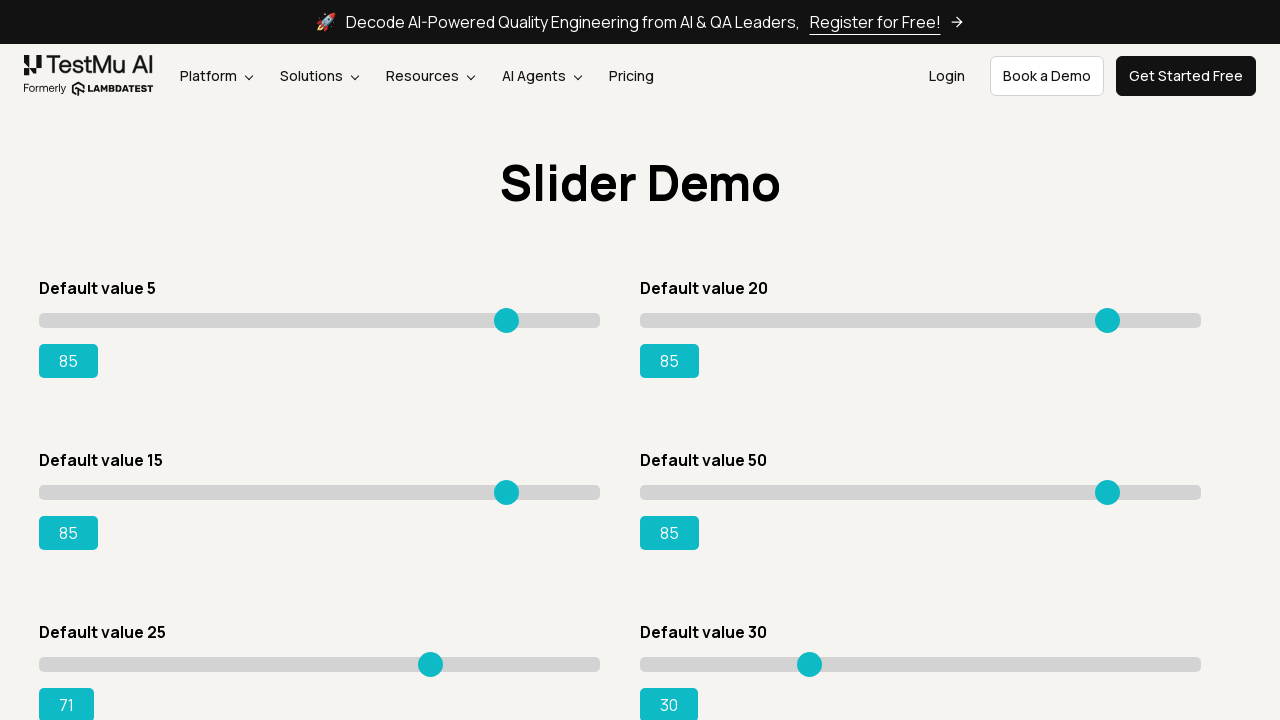

Pressed ArrowRight on slider 5 to increase value towards 85 on input[type='range'] >> nth=4
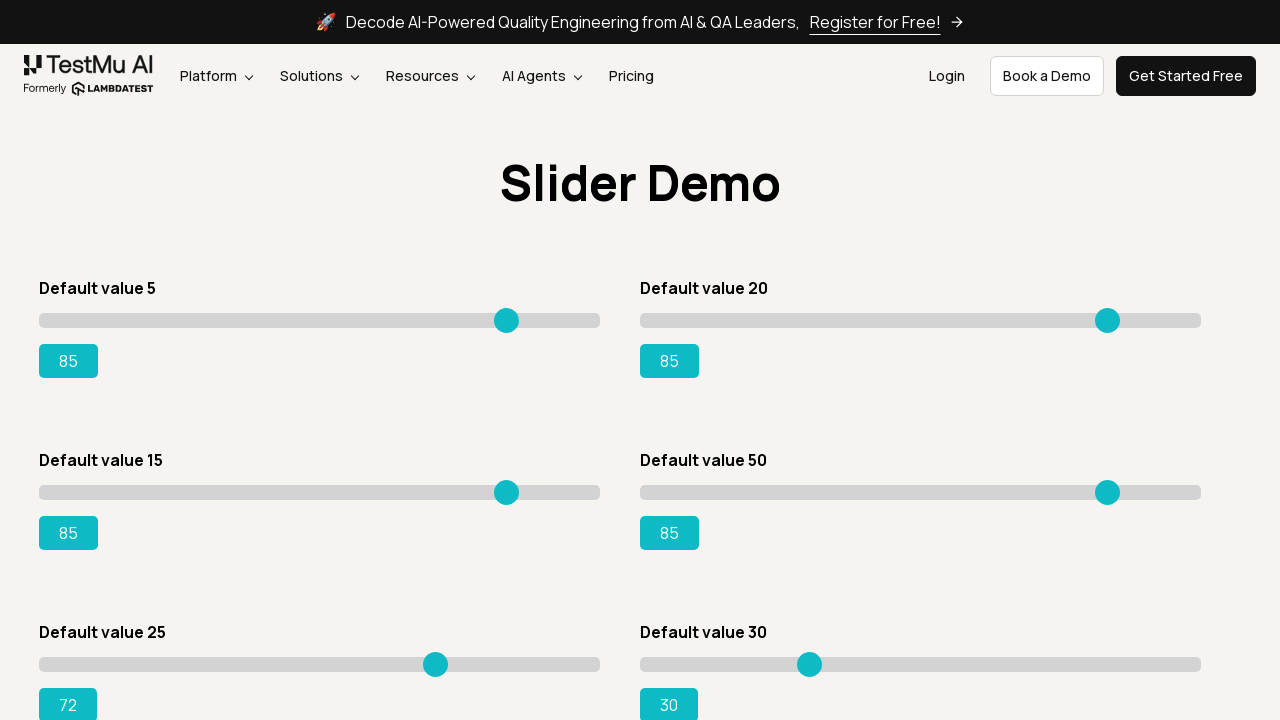

Pressed ArrowRight on slider 5 to increase value towards 85 on input[type='range'] >> nth=4
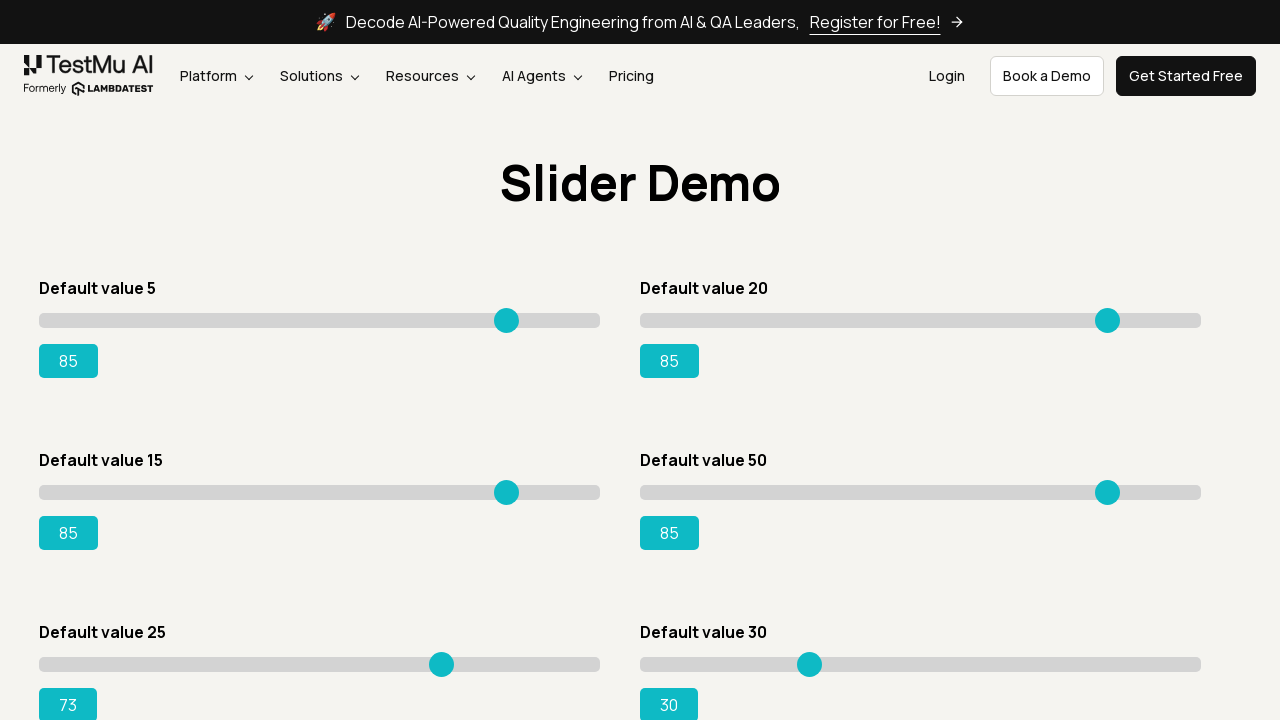

Pressed ArrowRight on slider 5 to increase value towards 85 on input[type='range'] >> nth=4
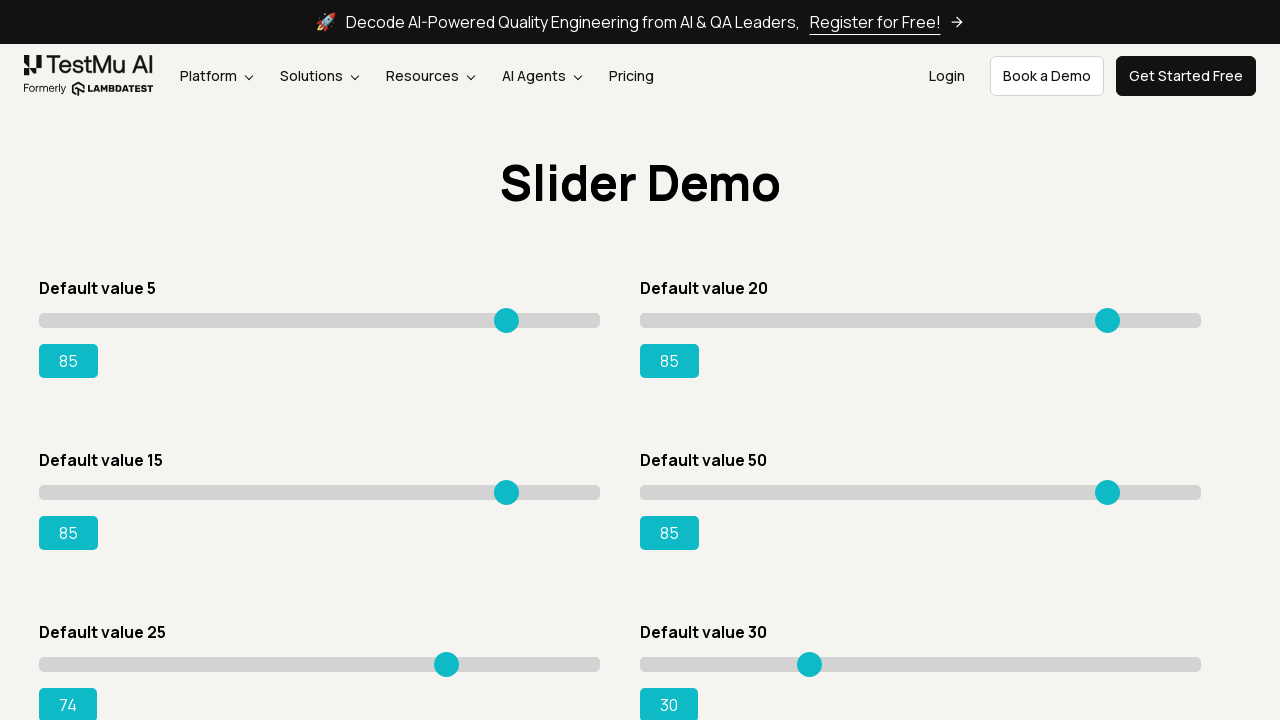

Pressed ArrowRight on slider 5 to increase value towards 85 on input[type='range'] >> nth=4
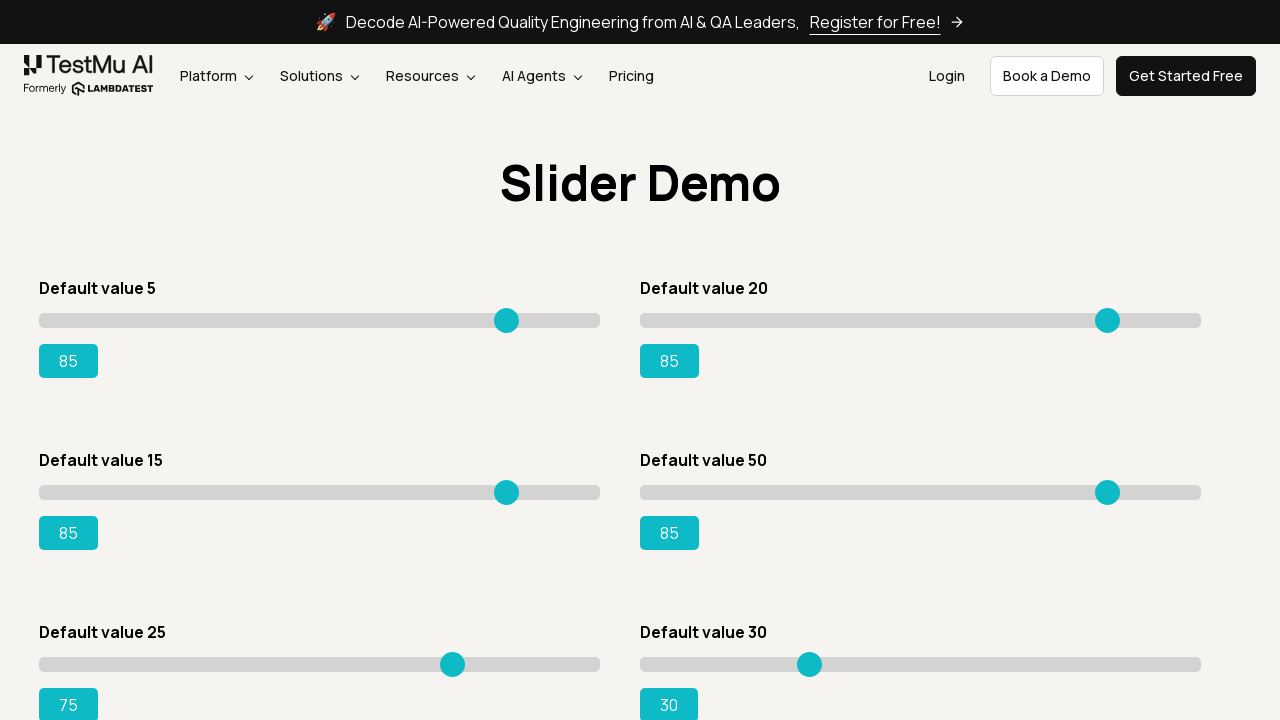

Pressed ArrowRight on slider 5 to increase value towards 85 on input[type='range'] >> nth=4
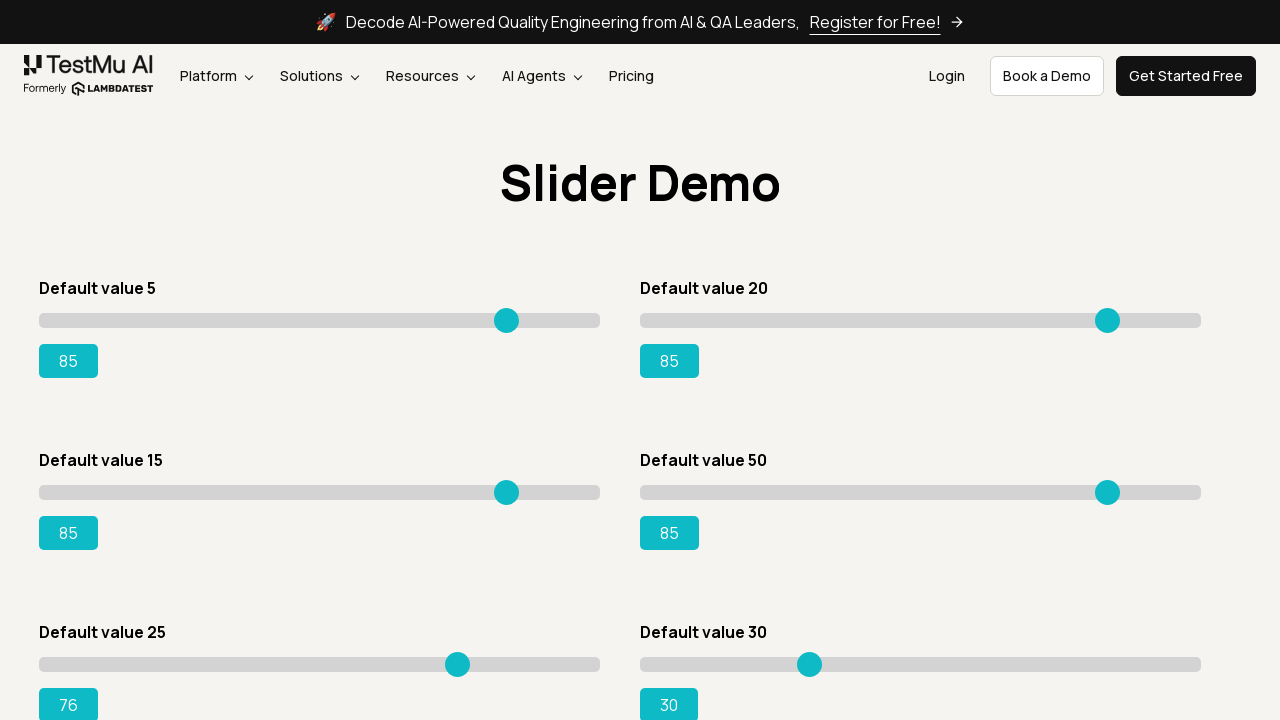

Pressed ArrowRight on slider 5 to increase value towards 85 on input[type='range'] >> nth=4
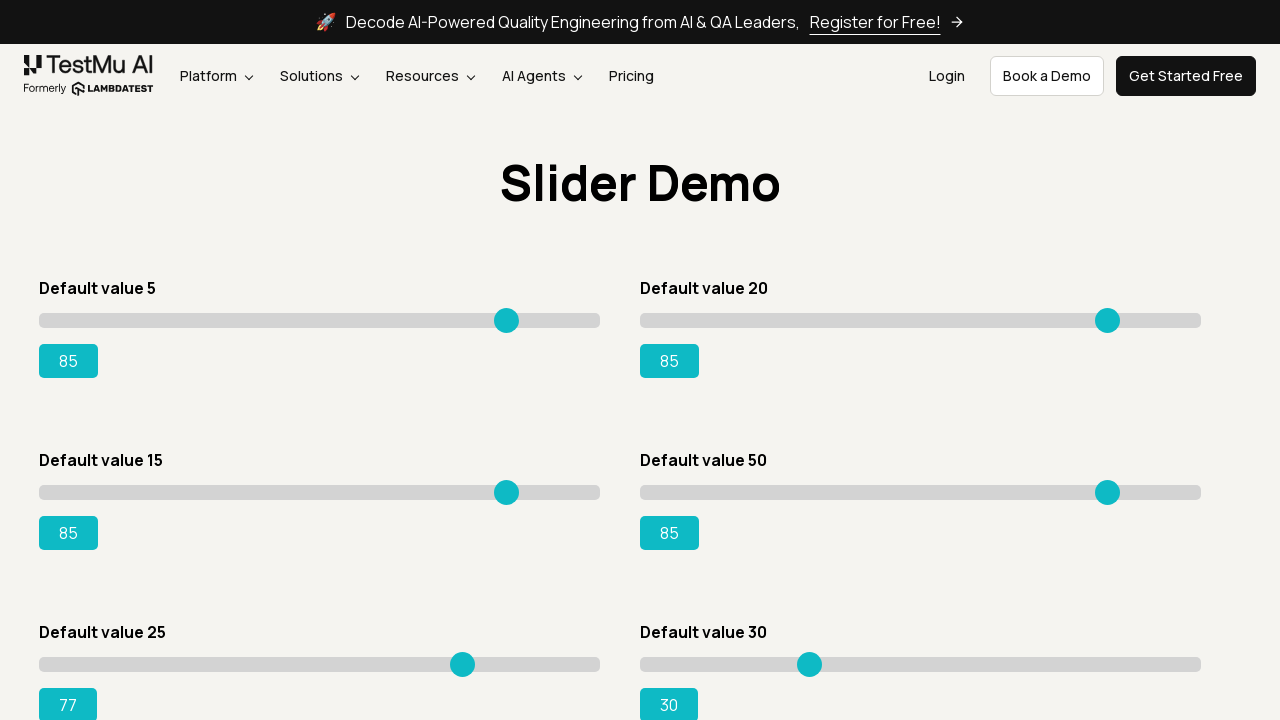

Pressed ArrowRight on slider 5 to increase value towards 85 on input[type='range'] >> nth=4
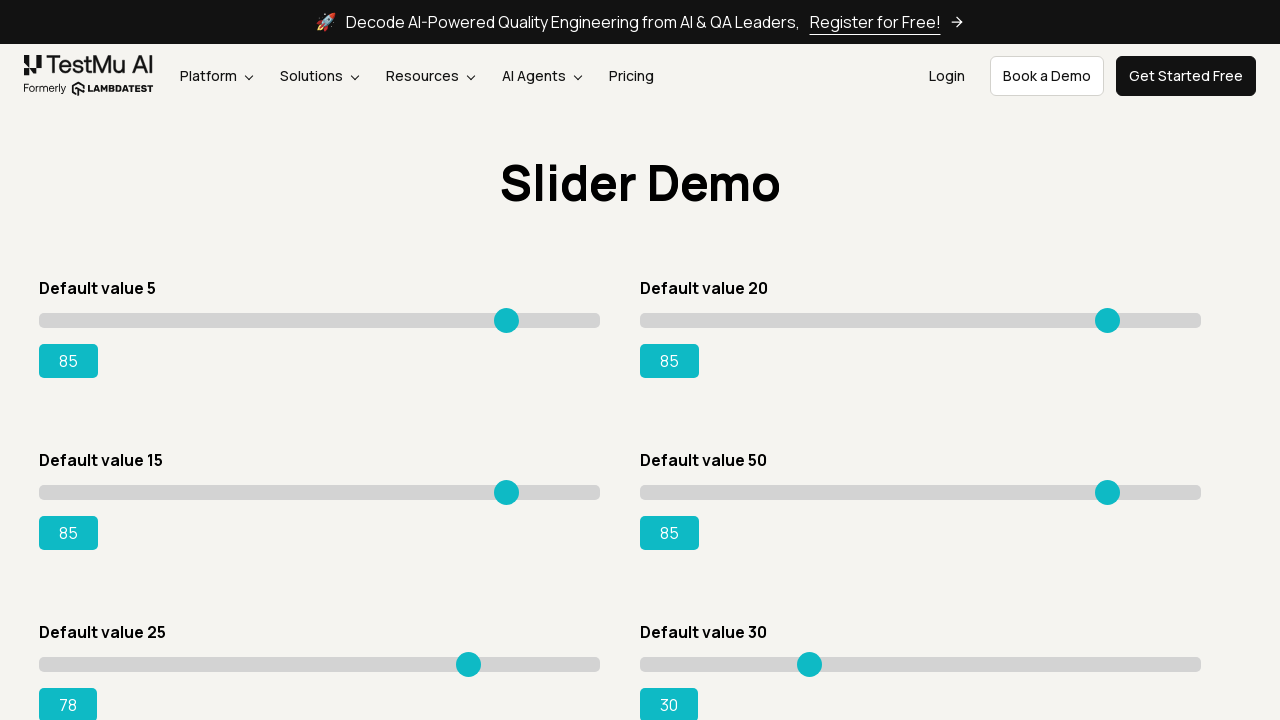

Pressed ArrowRight on slider 5 to increase value towards 85 on input[type='range'] >> nth=4
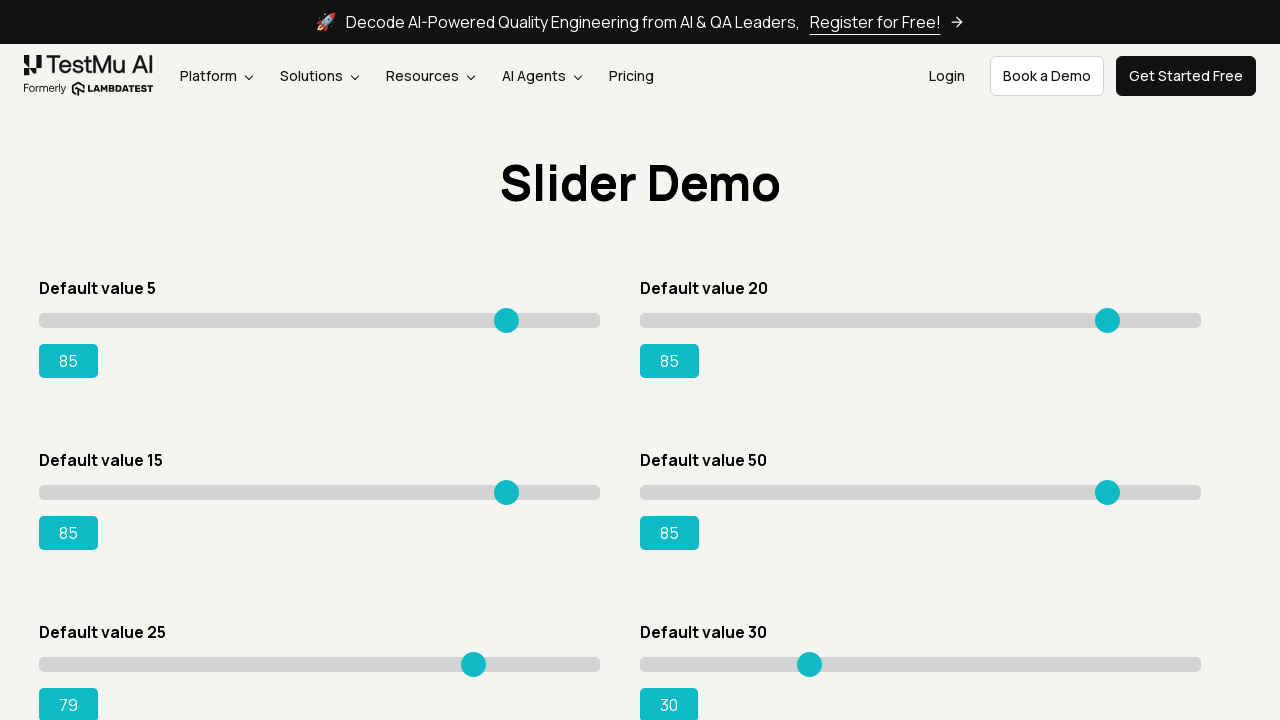

Pressed ArrowRight on slider 5 to increase value towards 85 on input[type='range'] >> nth=4
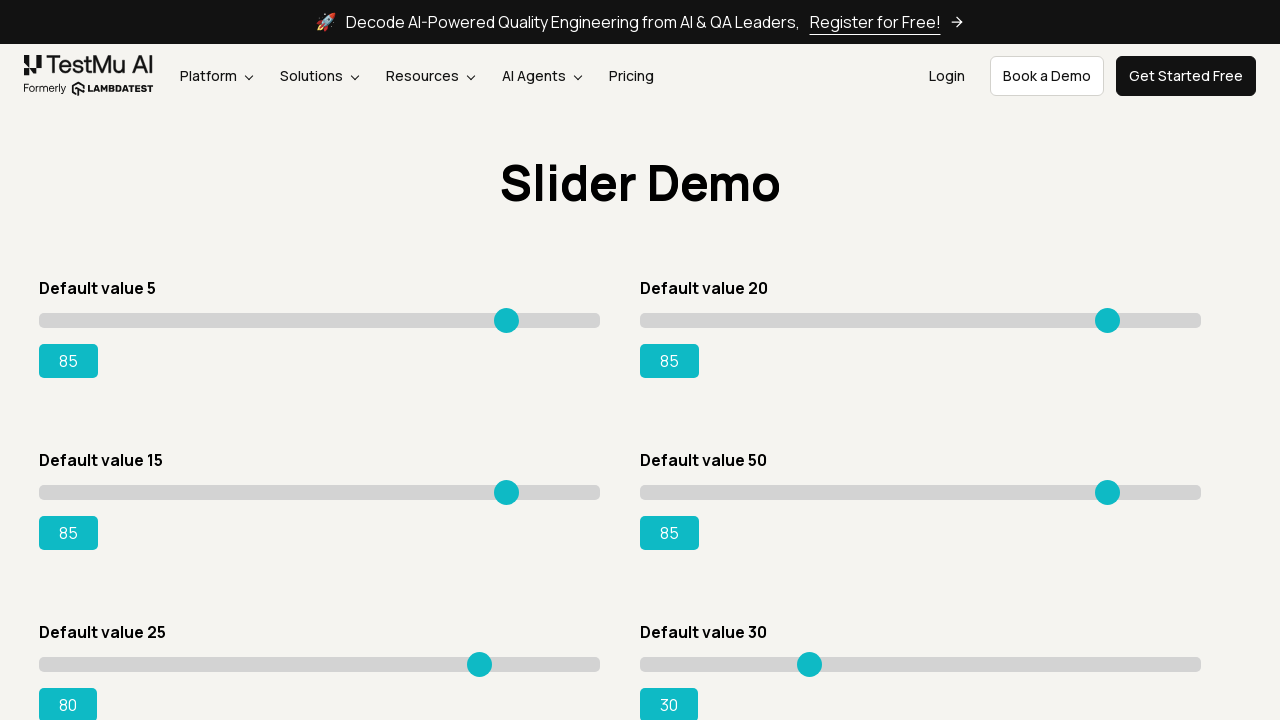

Pressed ArrowRight on slider 5 to increase value towards 85 on input[type='range'] >> nth=4
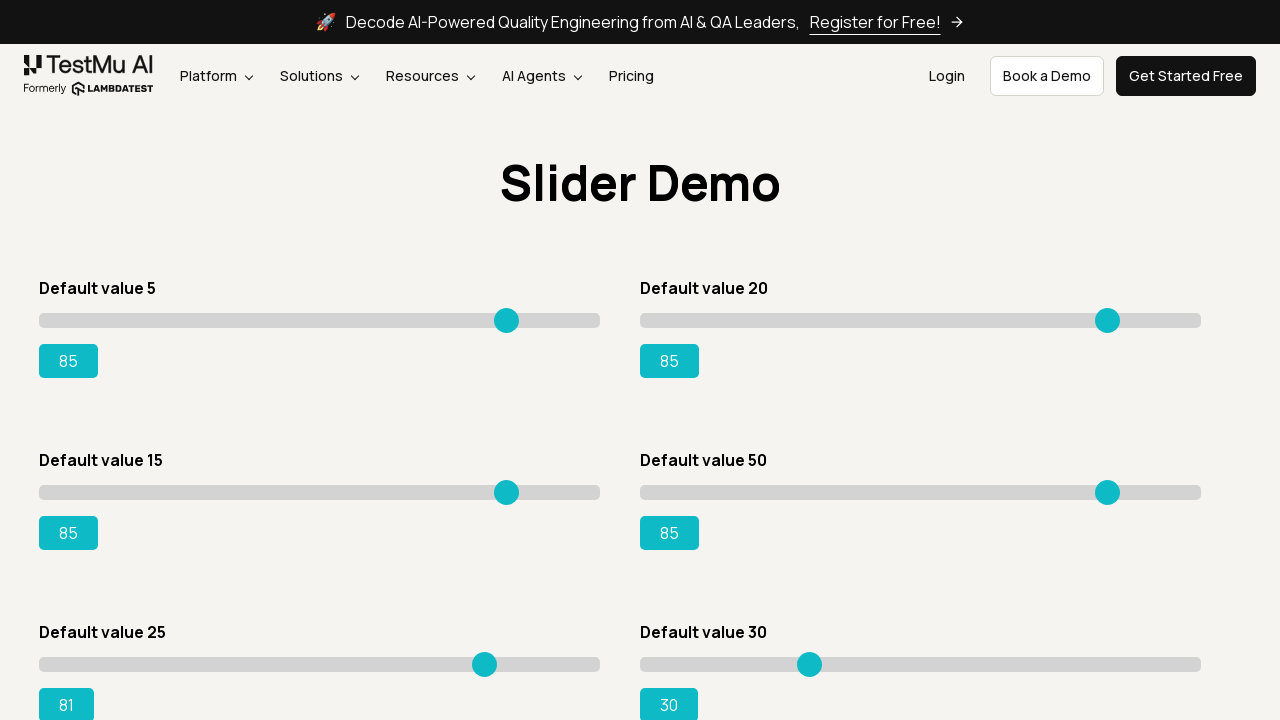

Pressed ArrowRight on slider 5 to increase value towards 85 on input[type='range'] >> nth=4
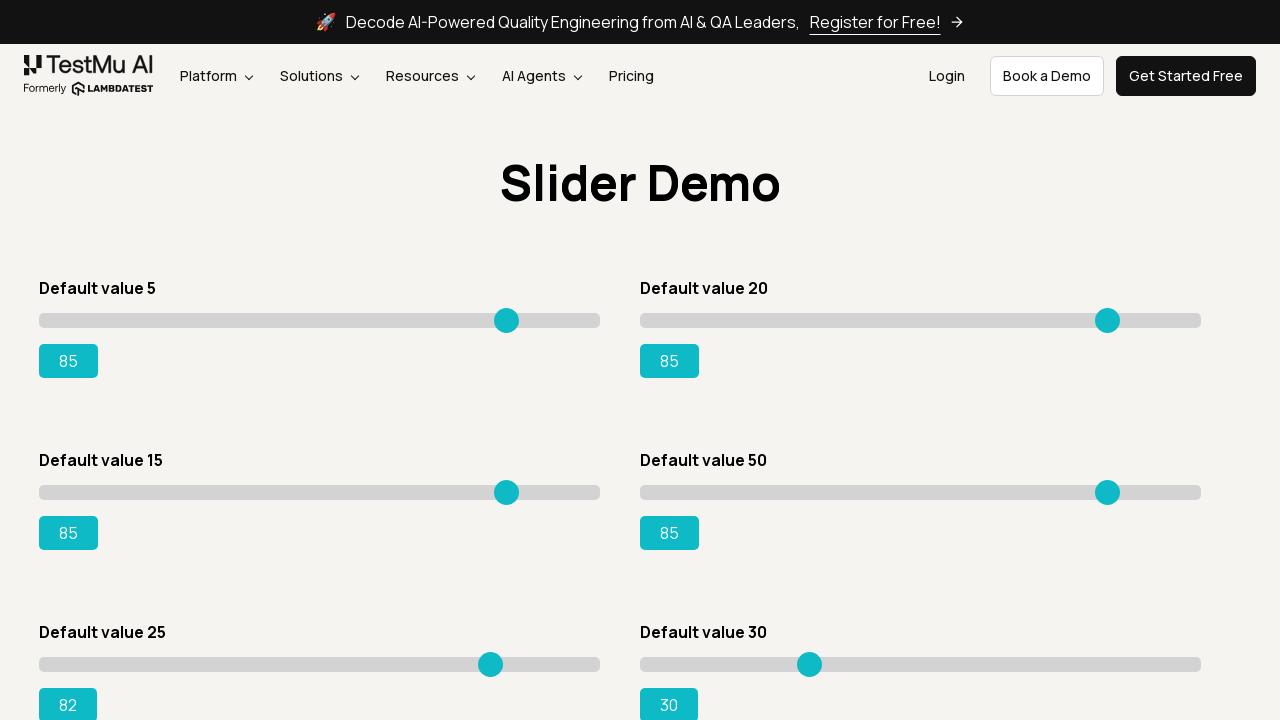

Pressed ArrowRight on slider 5 to increase value towards 85 on input[type='range'] >> nth=4
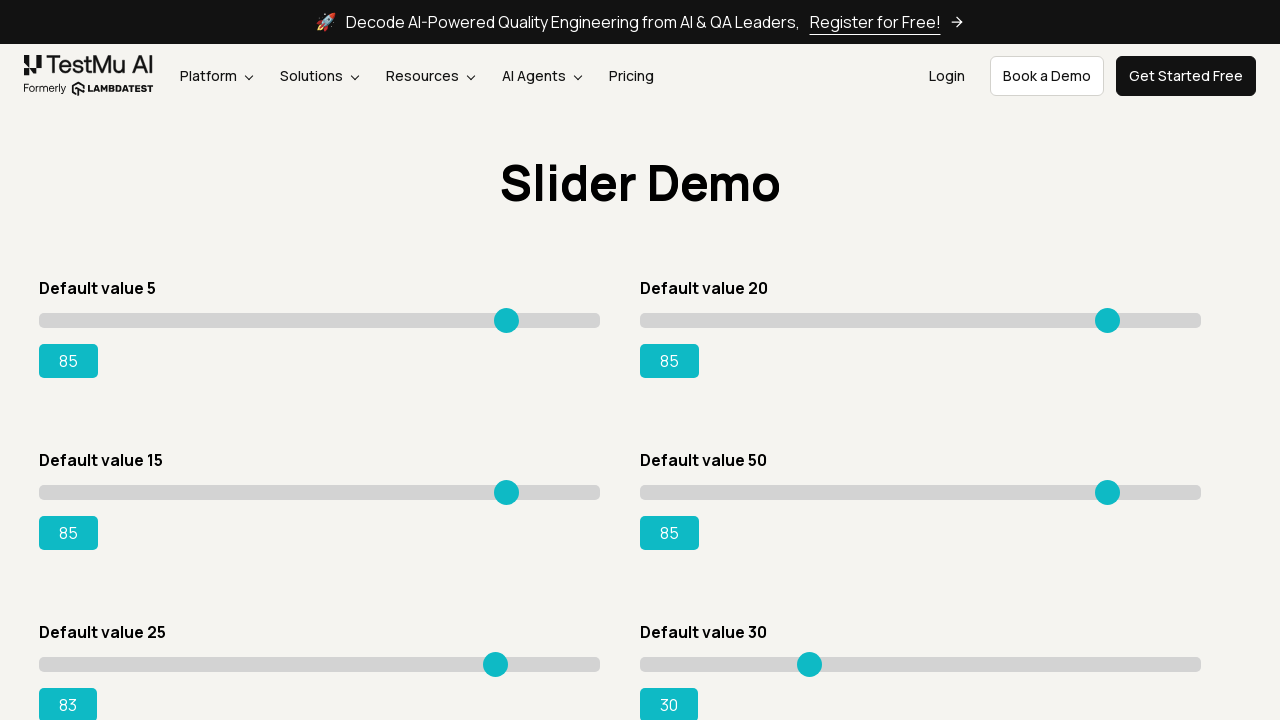

Pressed ArrowRight on slider 5 to increase value towards 85 on input[type='range'] >> nth=4
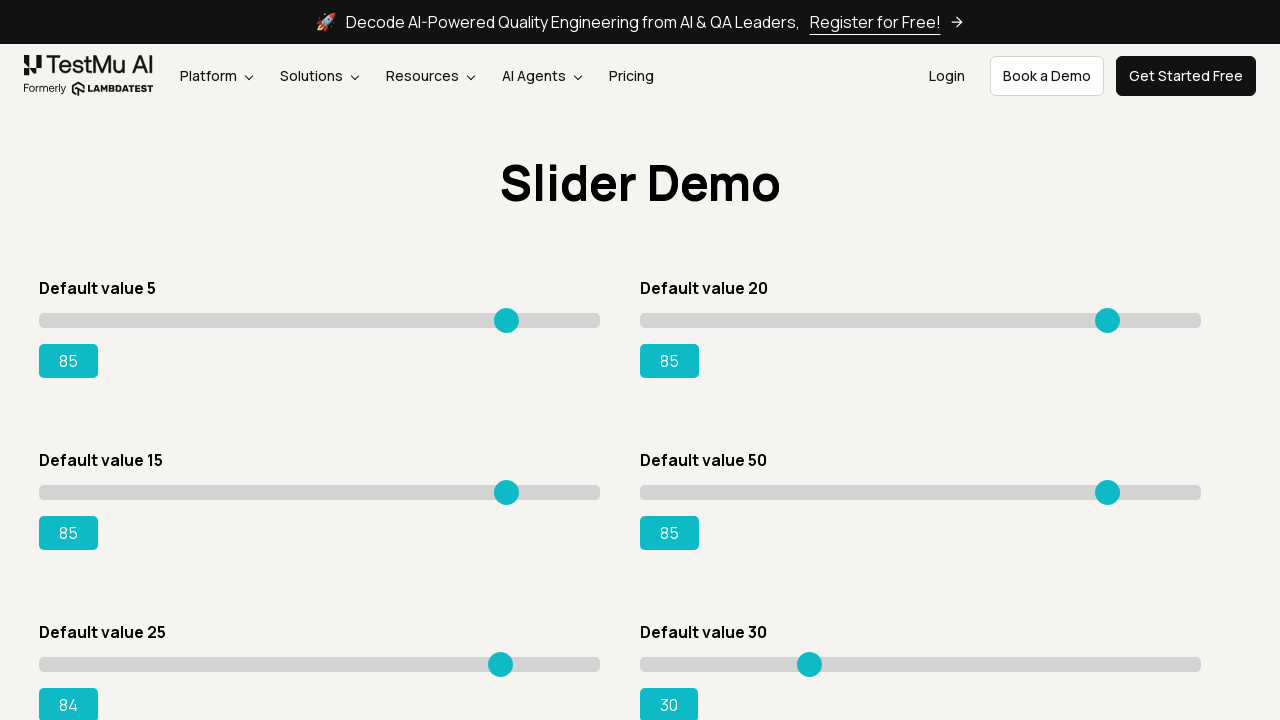

Pressed ArrowRight on slider 5 to increase value towards 85 on input[type='range'] >> nth=4
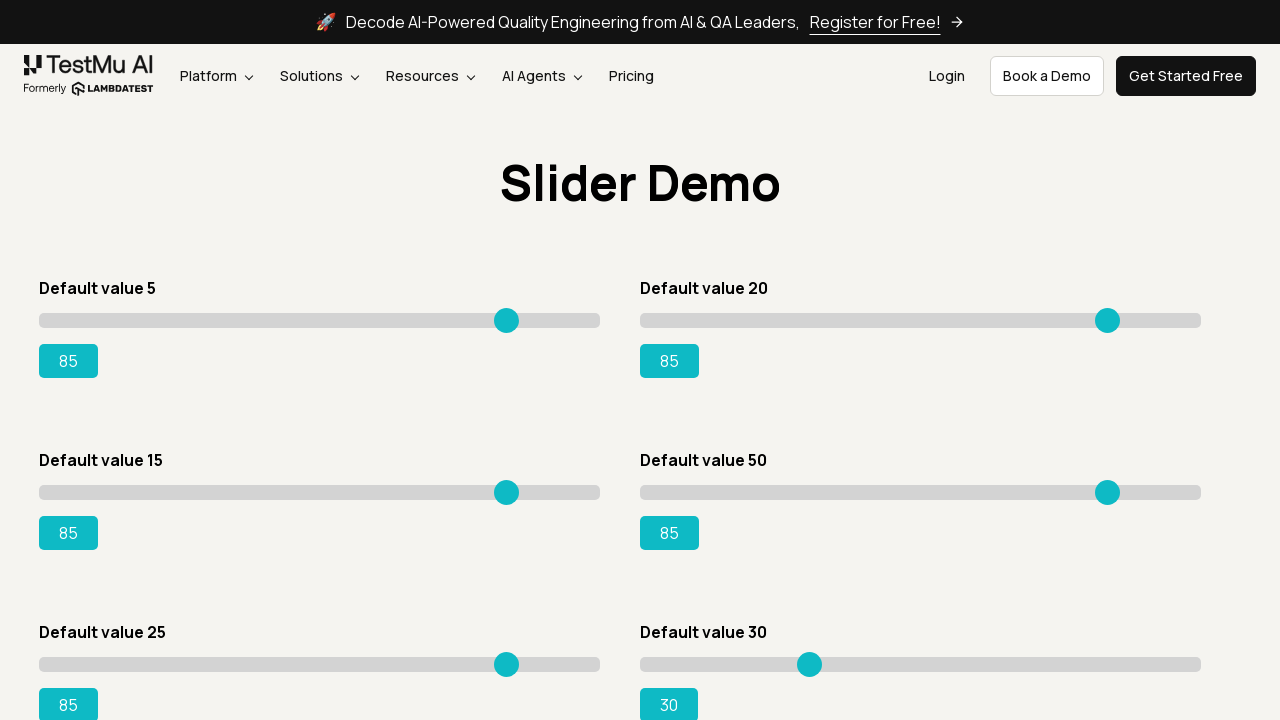

Slider 5 reached target value of 85
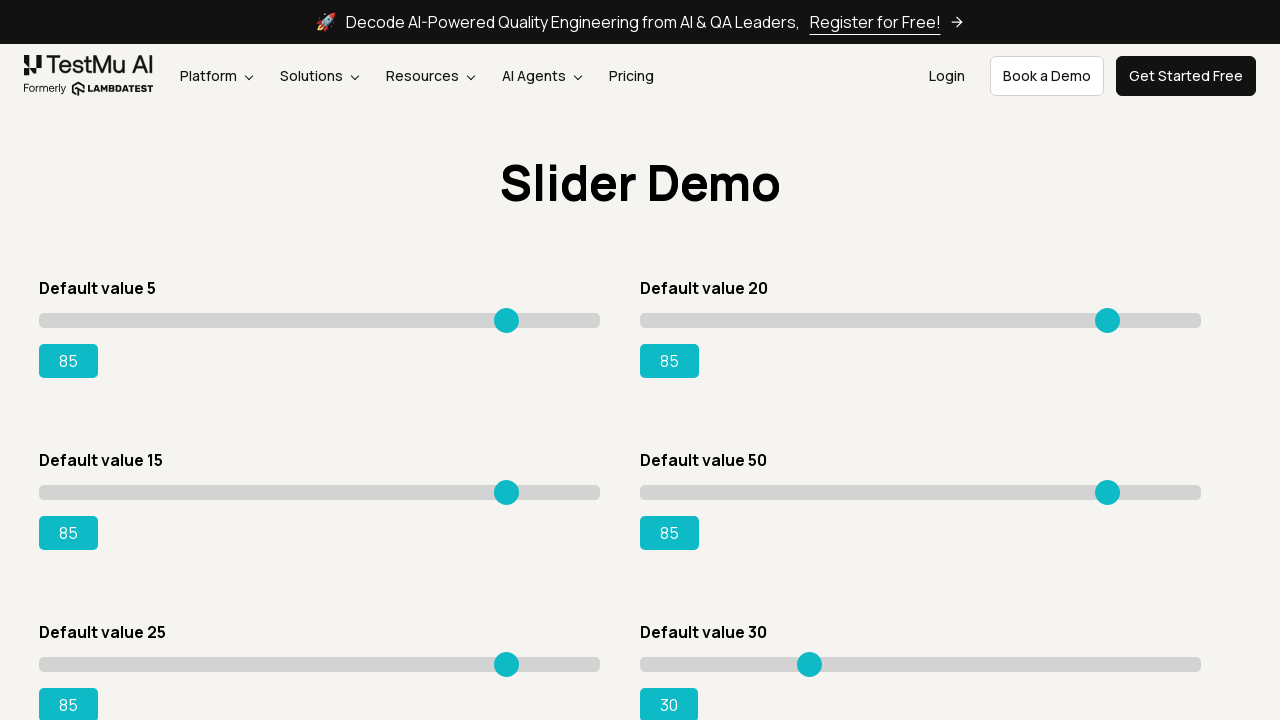

Pressed ArrowRight on slider 6 to increase value towards 85 on input[type='range'] >> nth=5
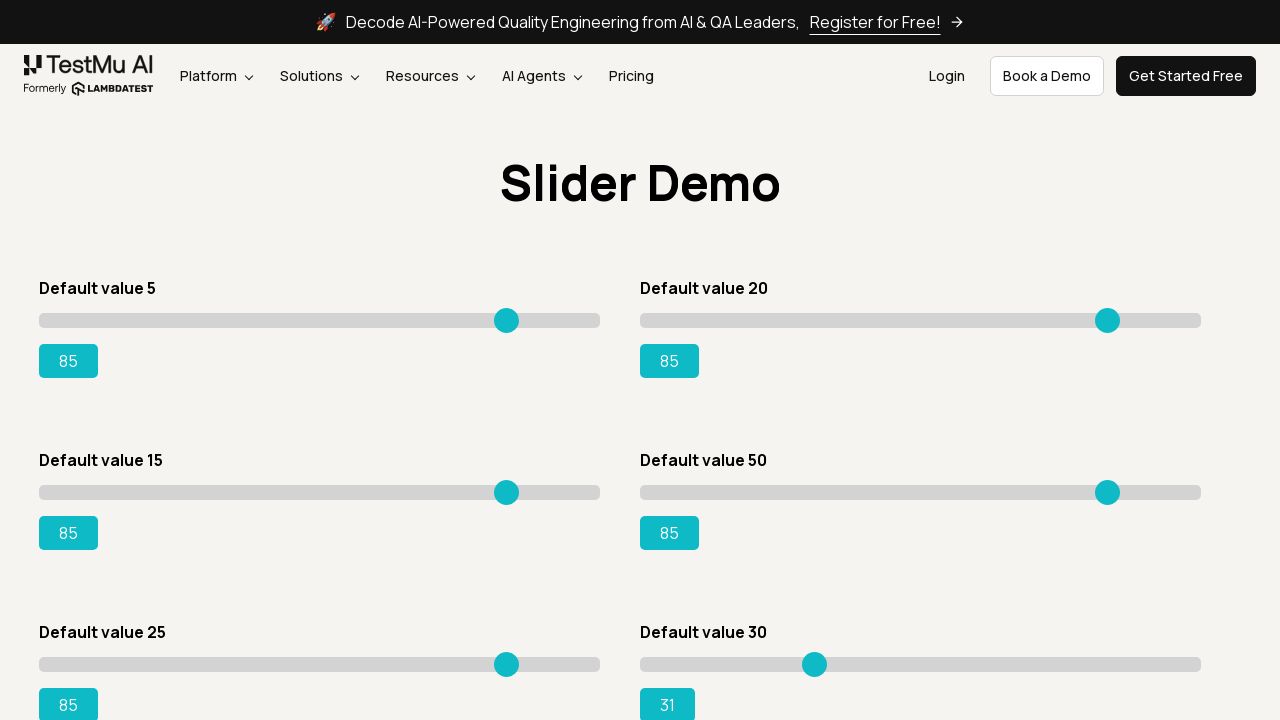

Pressed ArrowRight on slider 6 to increase value towards 85 on input[type='range'] >> nth=5
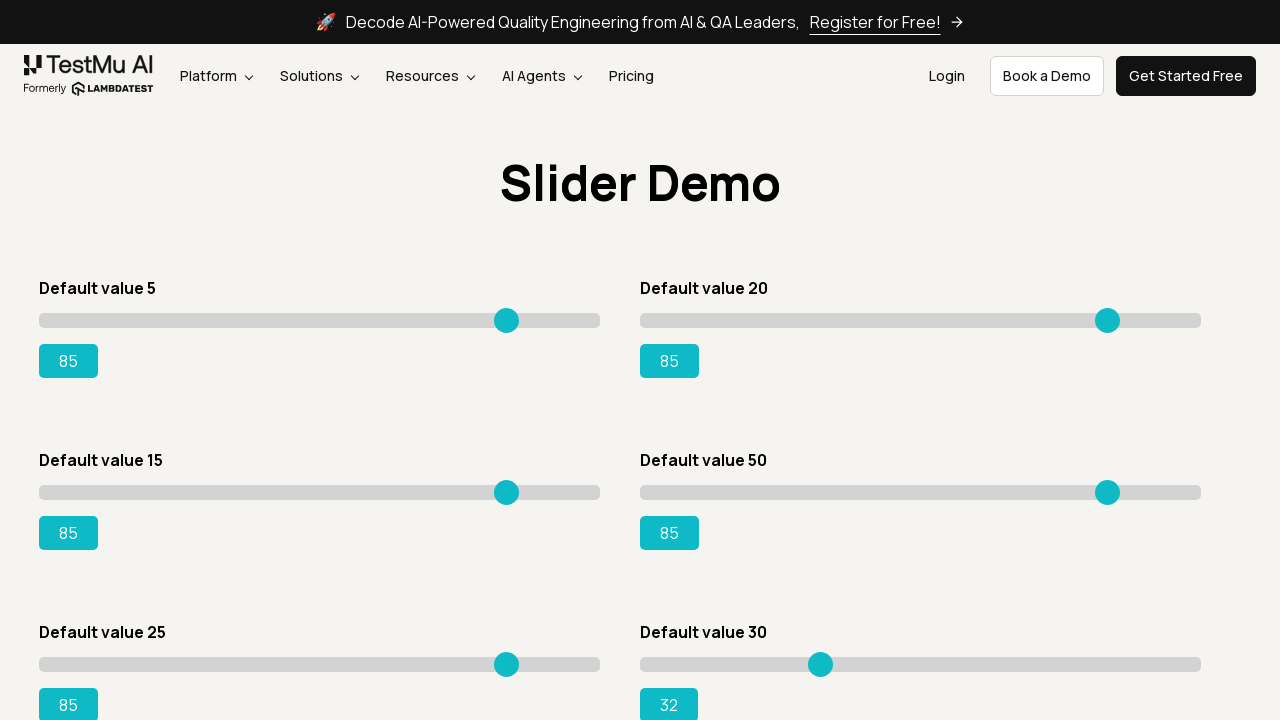

Pressed ArrowRight on slider 6 to increase value towards 85 on input[type='range'] >> nth=5
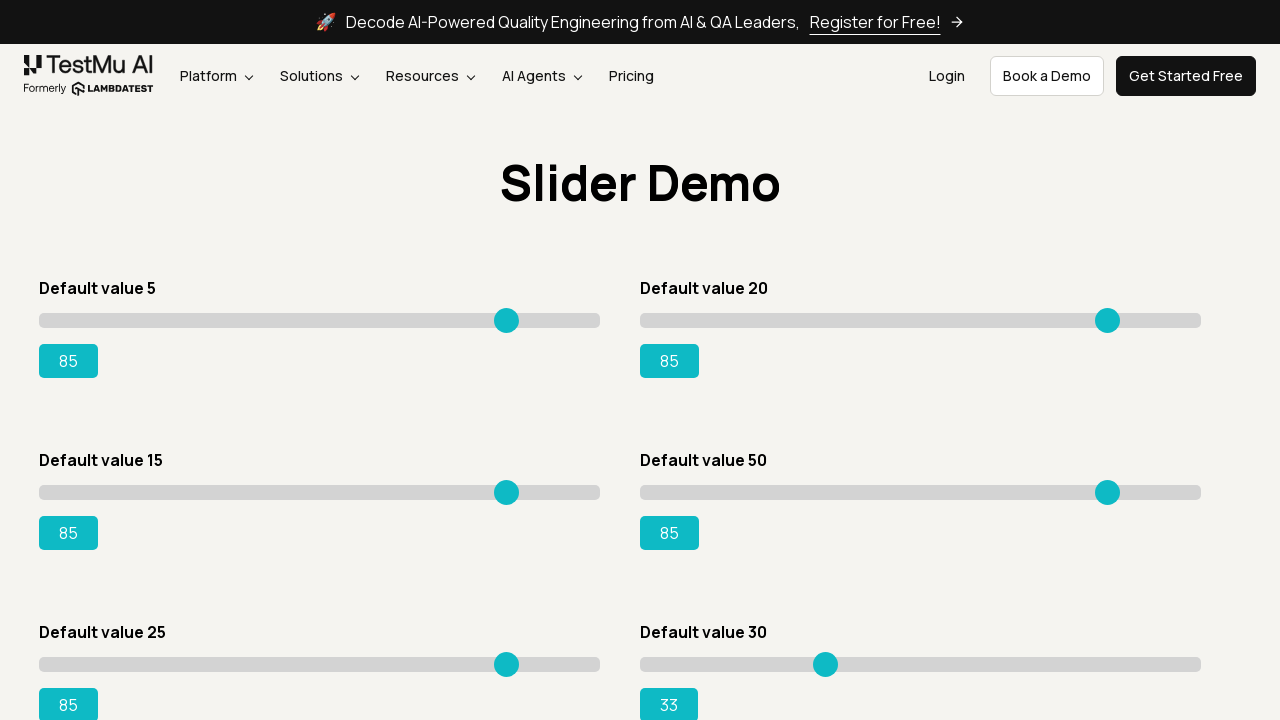

Pressed ArrowRight on slider 6 to increase value towards 85 on input[type='range'] >> nth=5
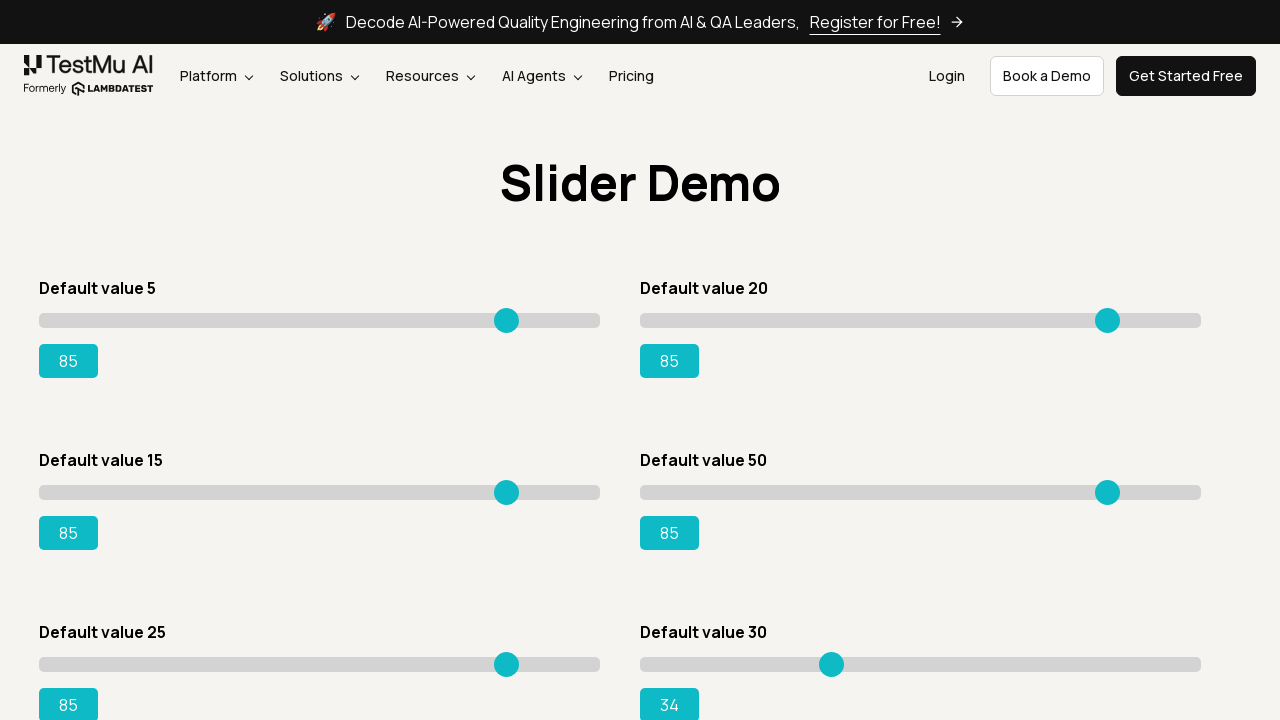

Pressed ArrowRight on slider 6 to increase value towards 85 on input[type='range'] >> nth=5
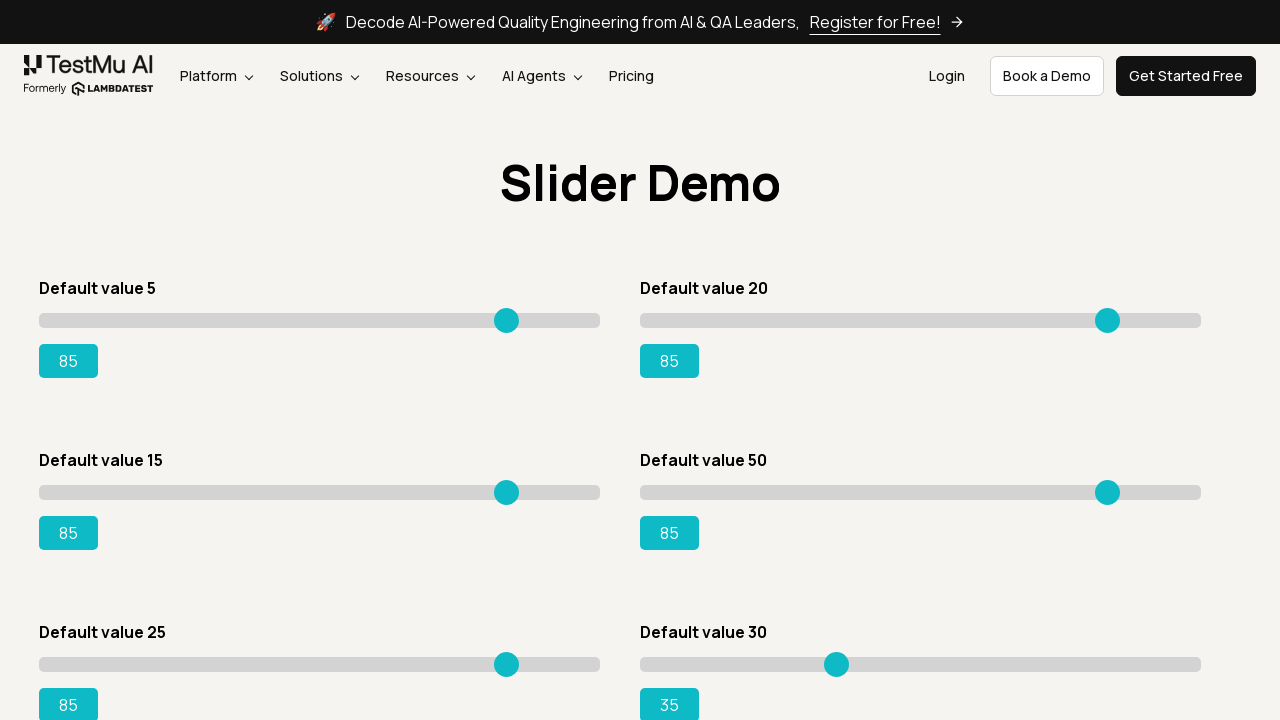

Pressed ArrowRight on slider 6 to increase value towards 85 on input[type='range'] >> nth=5
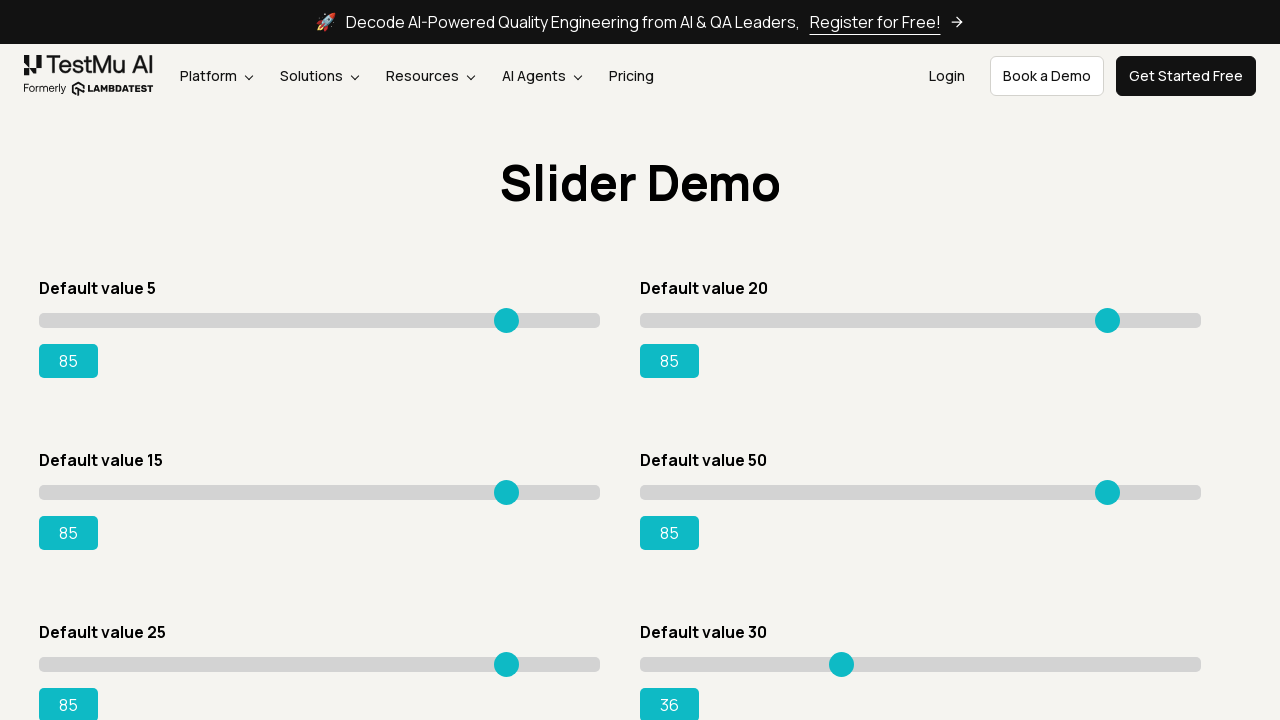

Pressed ArrowRight on slider 6 to increase value towards 85 on input[type='range'] >> nth=5
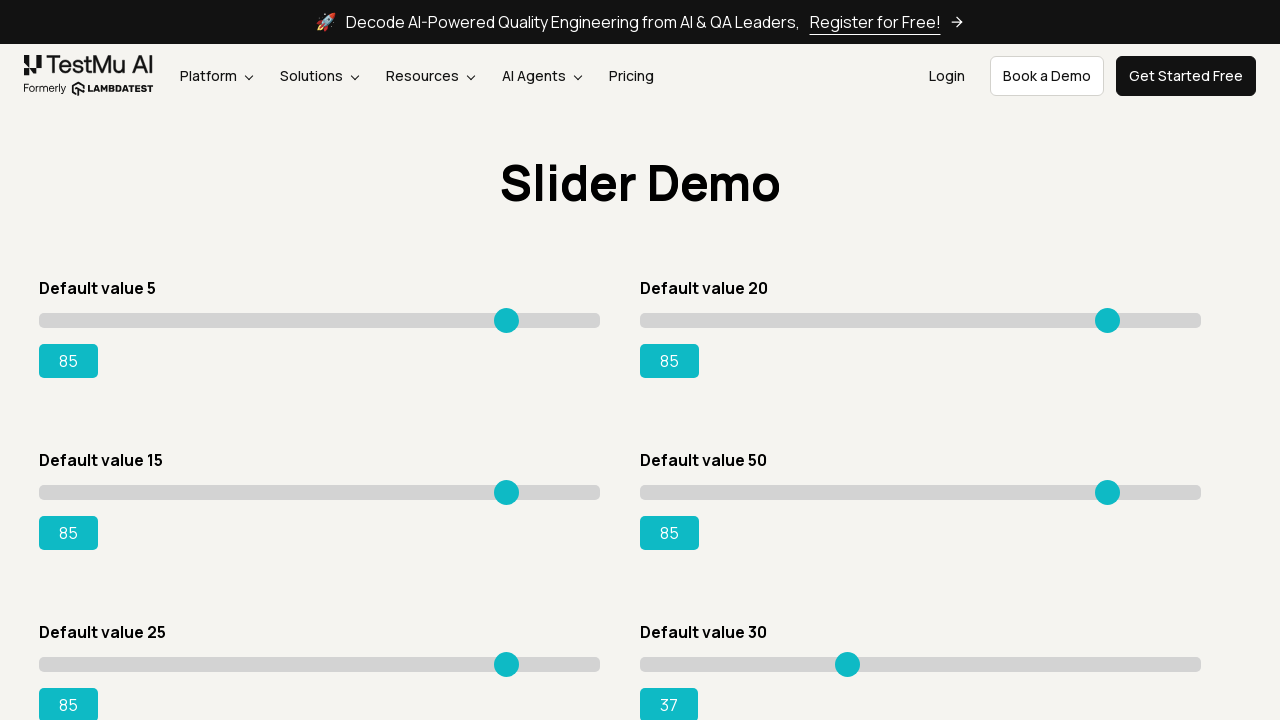

Pressed ArrowRight on slider 6 to increase value towards 85 on input[type='range'] >> nth=5
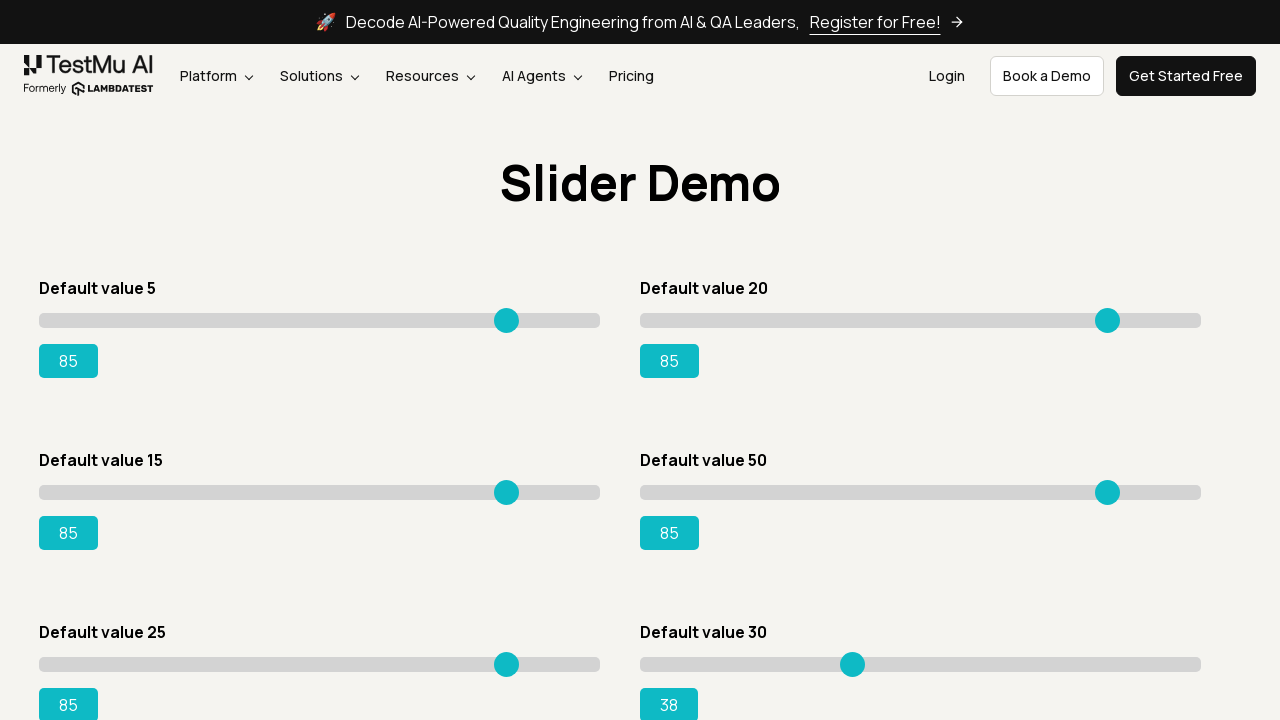

Pressed ArrowRight on slider 6 to increase value towards 85 on input[type='range'] >> nth=5
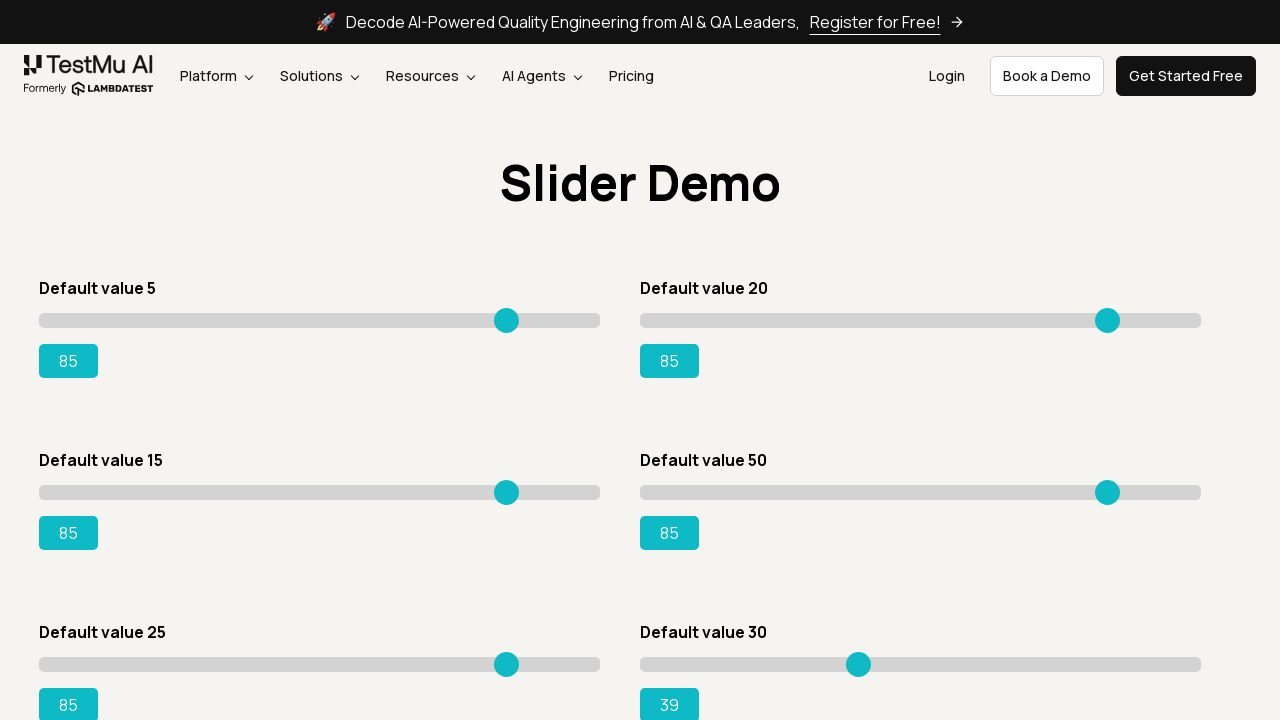

Pressed ArrowRight on slider 6 to increase value towards 85 on input[type='range'] >> nth=5
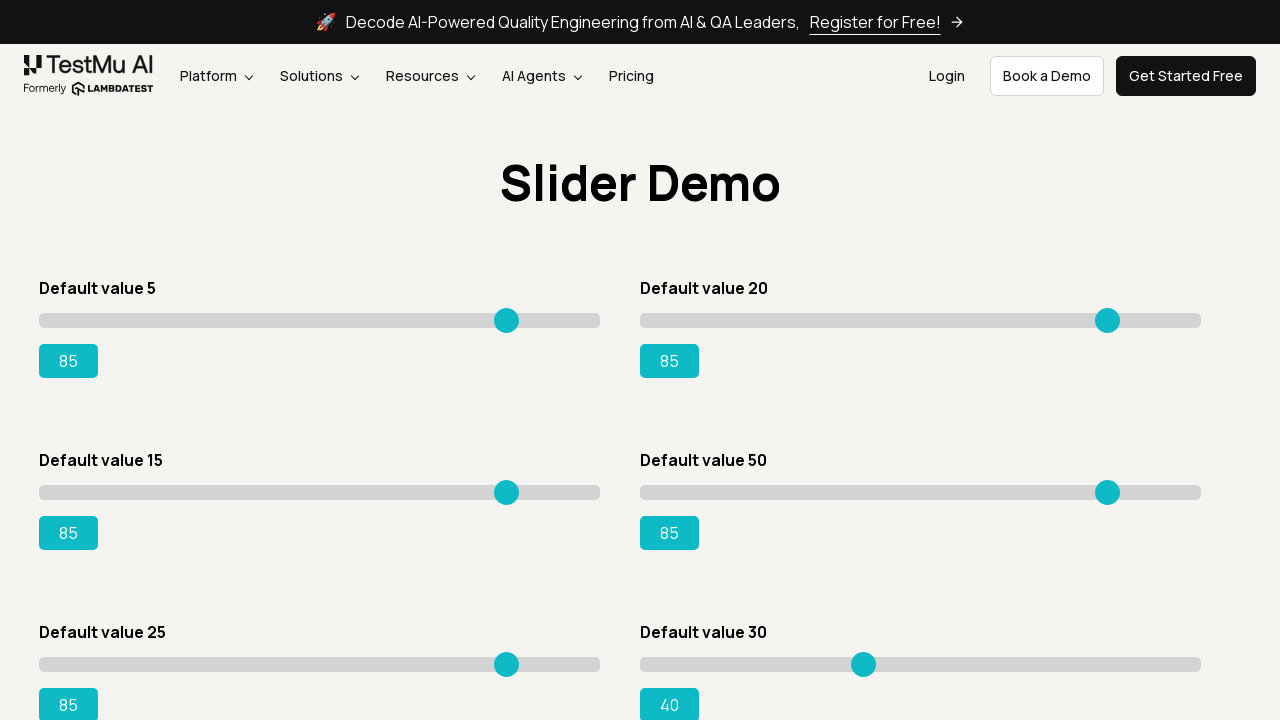

Pressed ArrowRight on slider 6 to increase value towards 85 on input[type='range'] >> nth=5
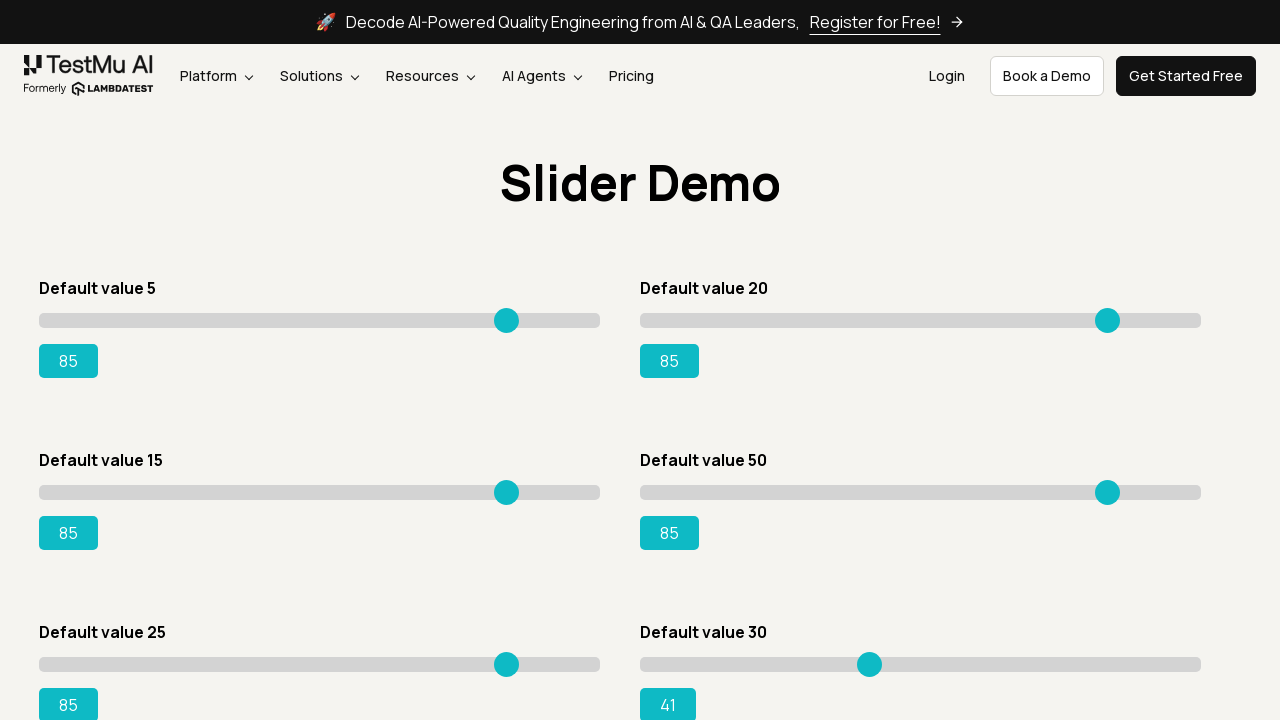

Pressed ArrowRight on slider 6 to increase value towards 85 on input[type='range'] >> nth=5
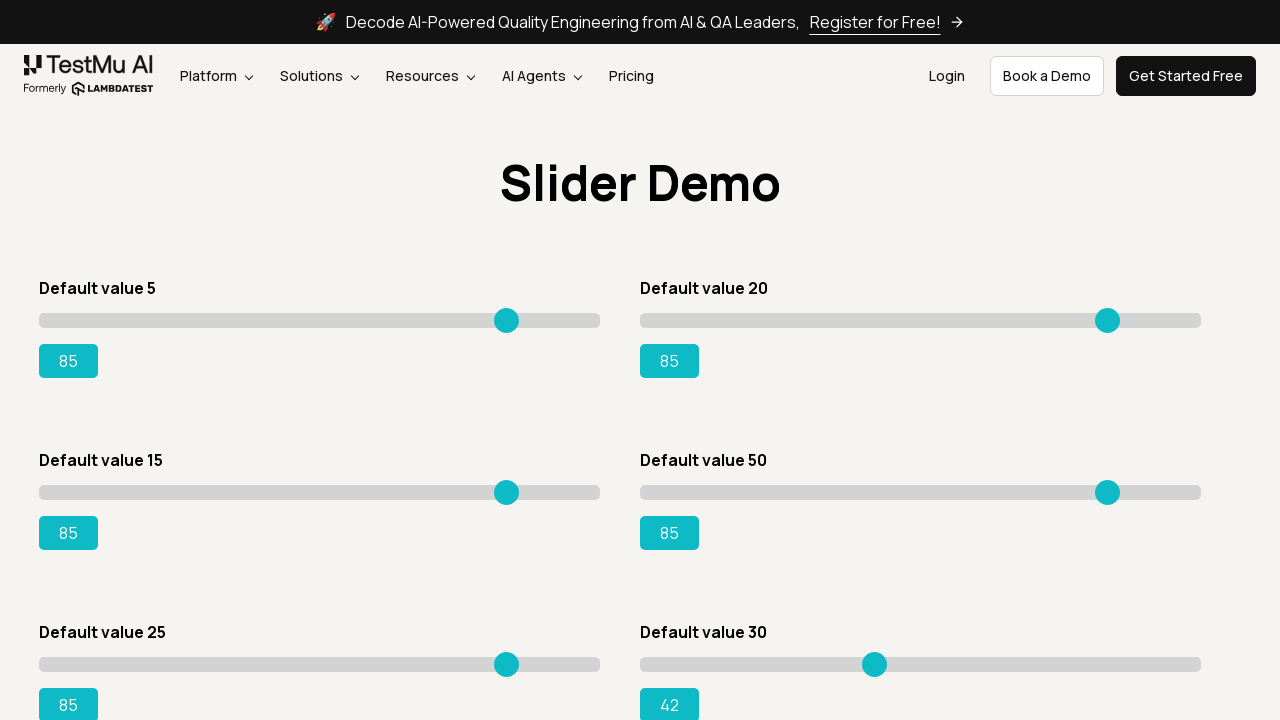

Pressed ArrowRight on slider 6 to increase value towards 85 on input[type='range'] >> nth=5
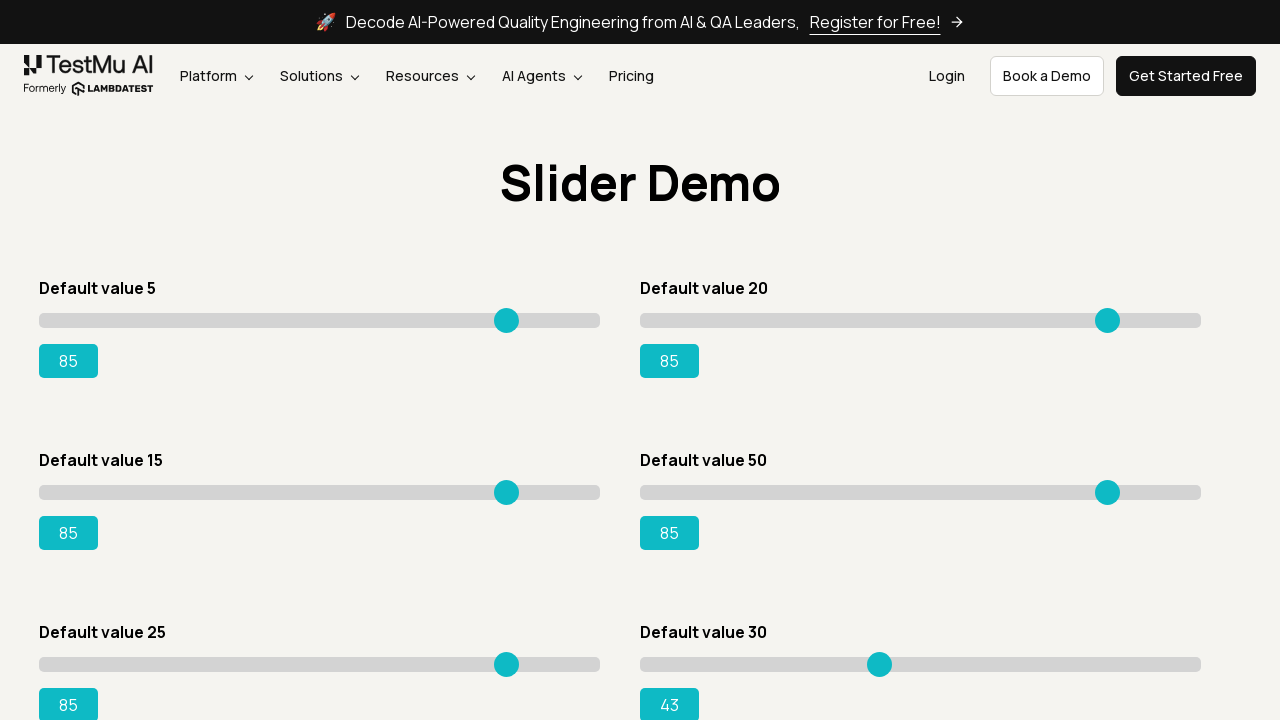

Pressed ArrowRight on slider 6 to increase value towards 85 on input[type='range'] >> nth=5
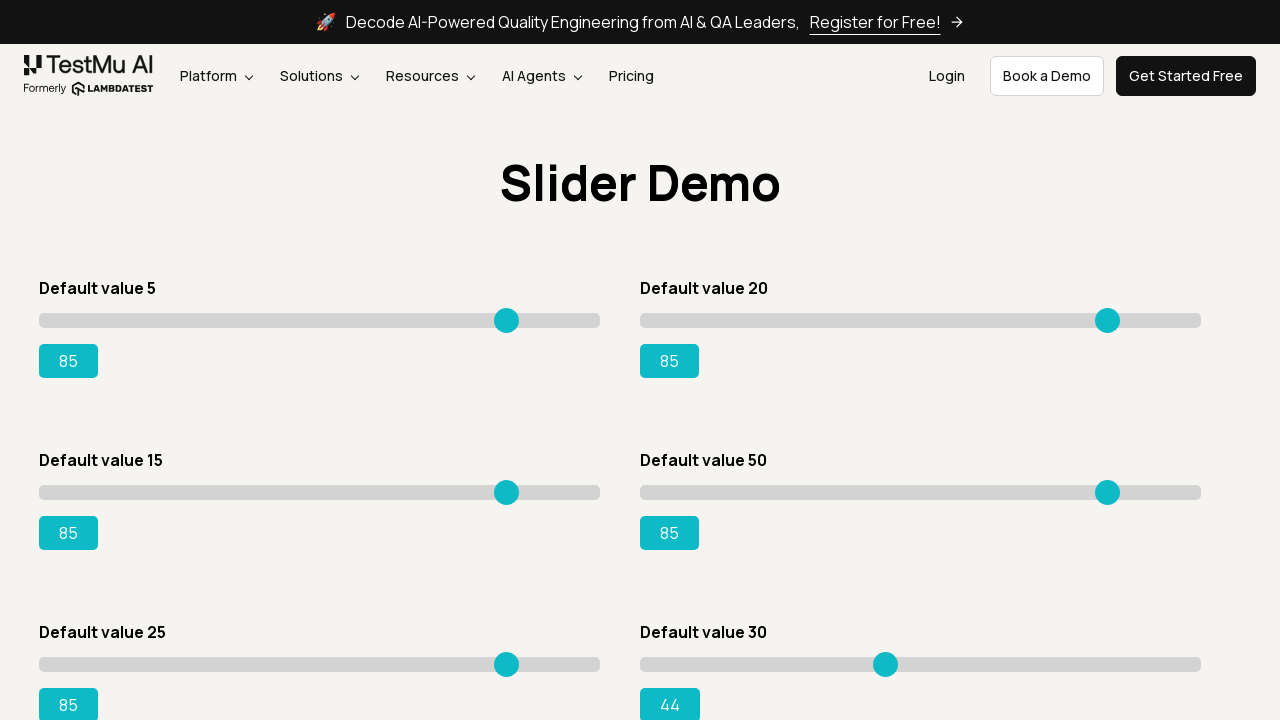

Pressed ArrowRight on slider 6 to increase value towards 85 on input[type='range'] >> nth=5
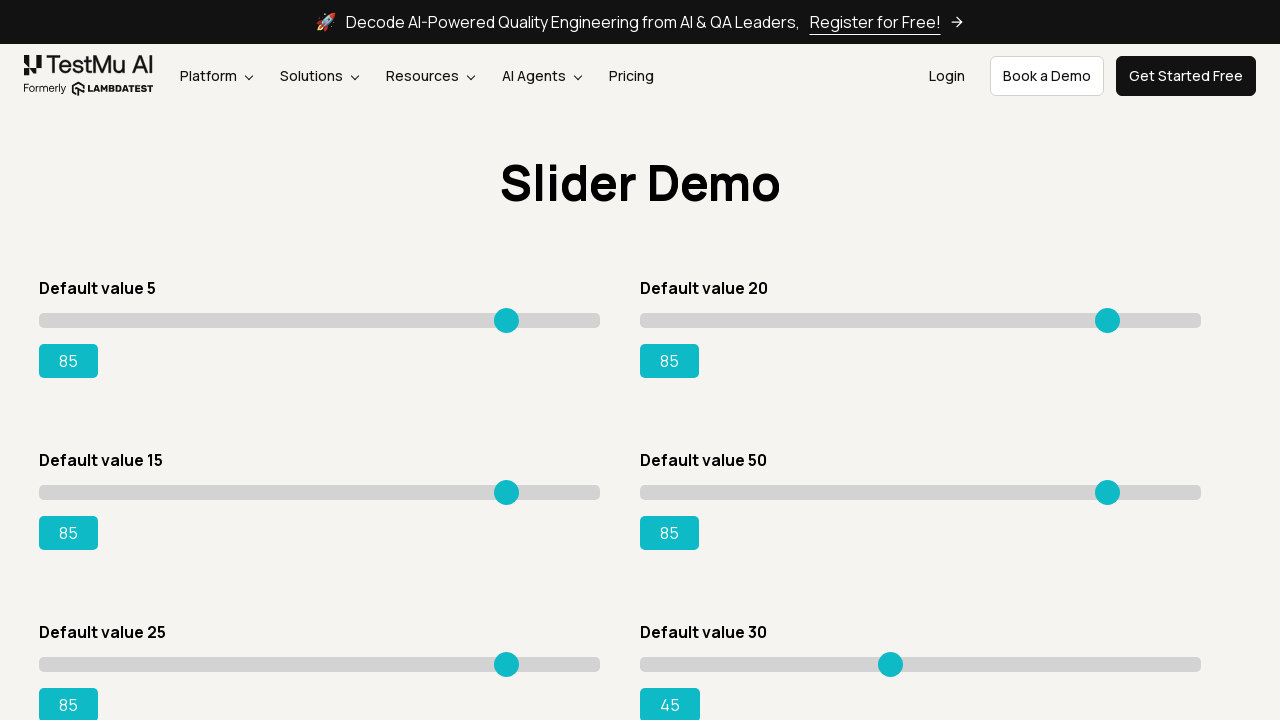

Pressed ArrowRight on slider 6 to increase value towards 85 on input[type='range'] >> nth=5
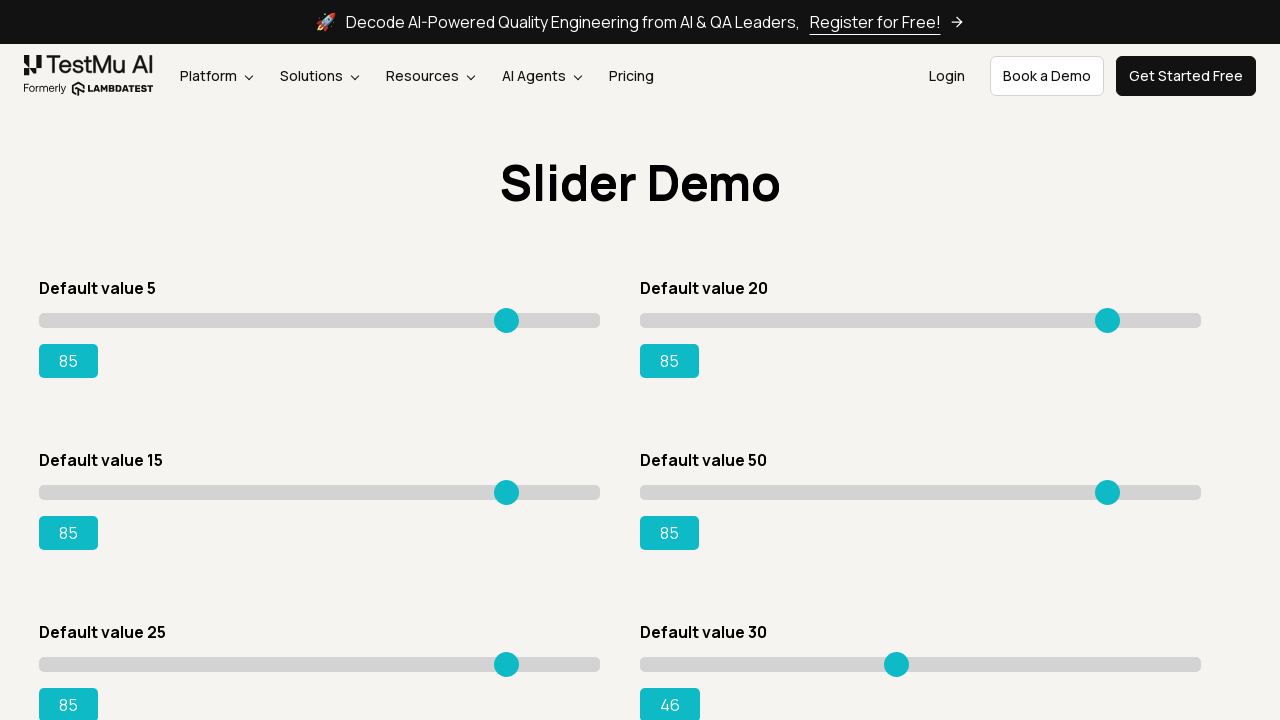

Pressed ArrowRight on slider 6 to increase value towards 85 on input[type='range'] >> nth=5
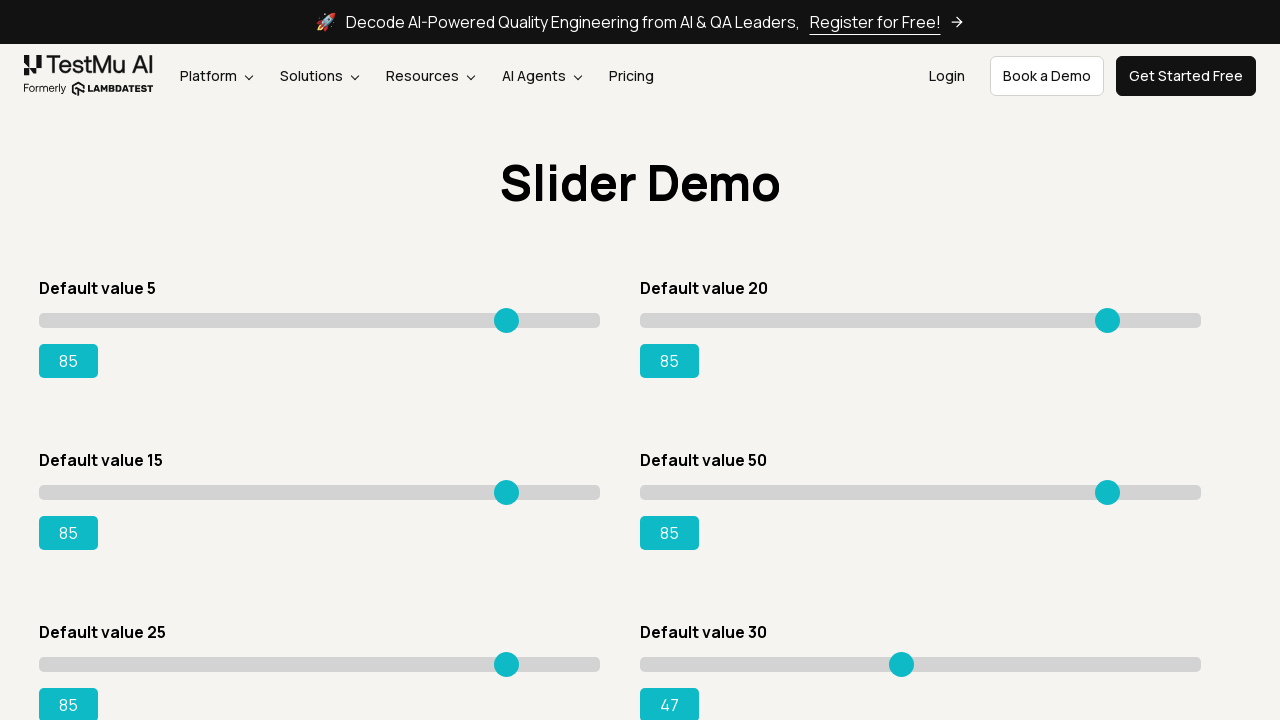

Pressed ArrowRight on slider 6 to increase value towards 85 on input[type='range'] >> nth=5
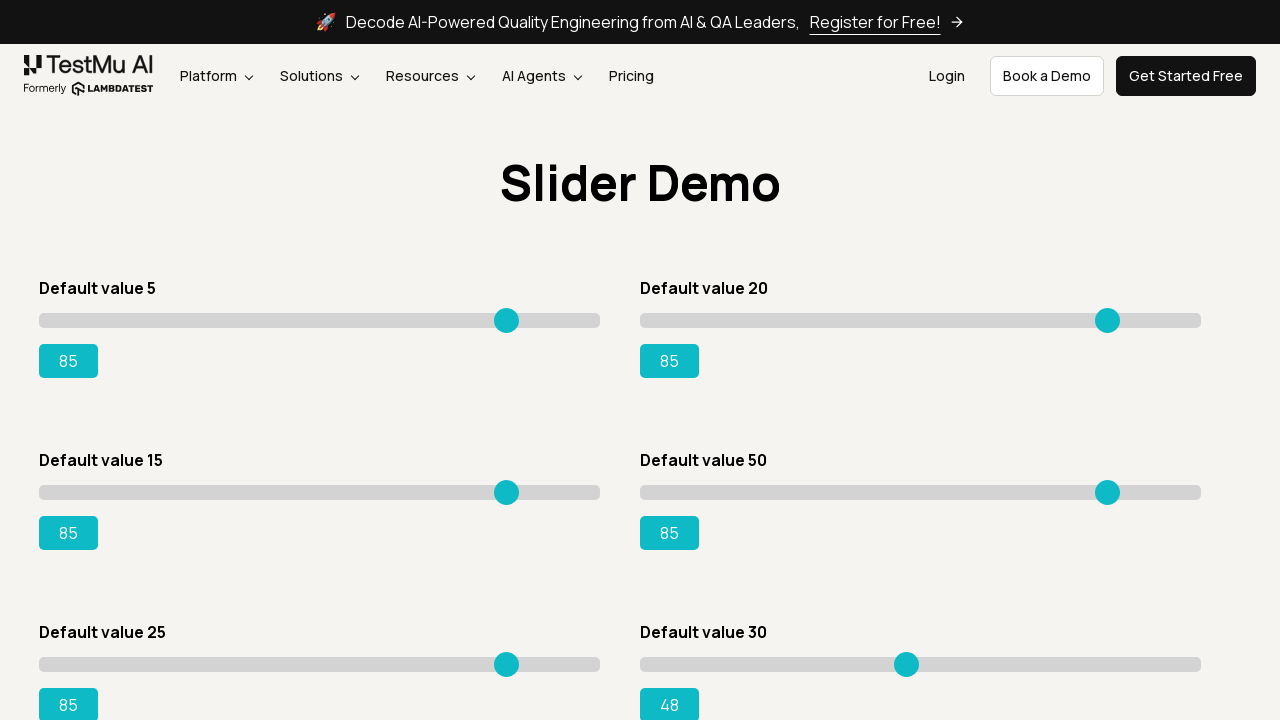

Pressed ArrowRight on slider 6 to increase value towards 85 on input[type='range'] >> nth=5
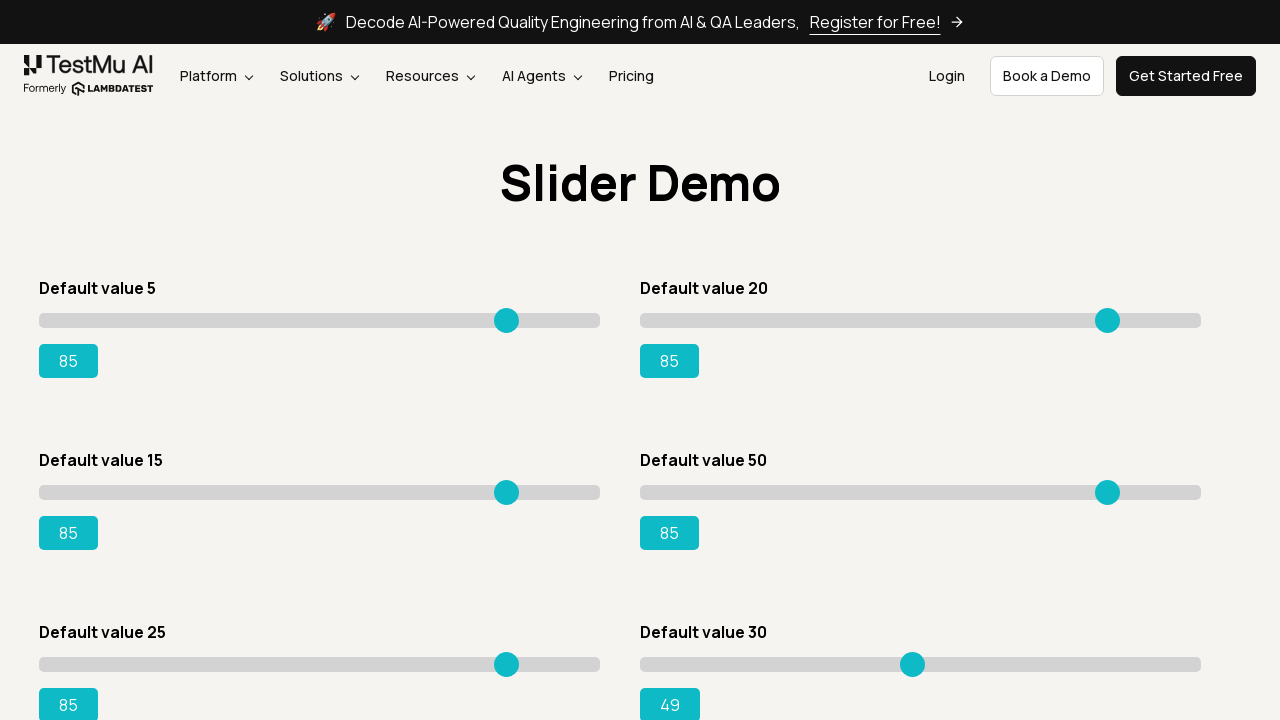

Pressed ArrowRight on slider 6 to increase value towards 85 on input[type='range'] >> nth=5
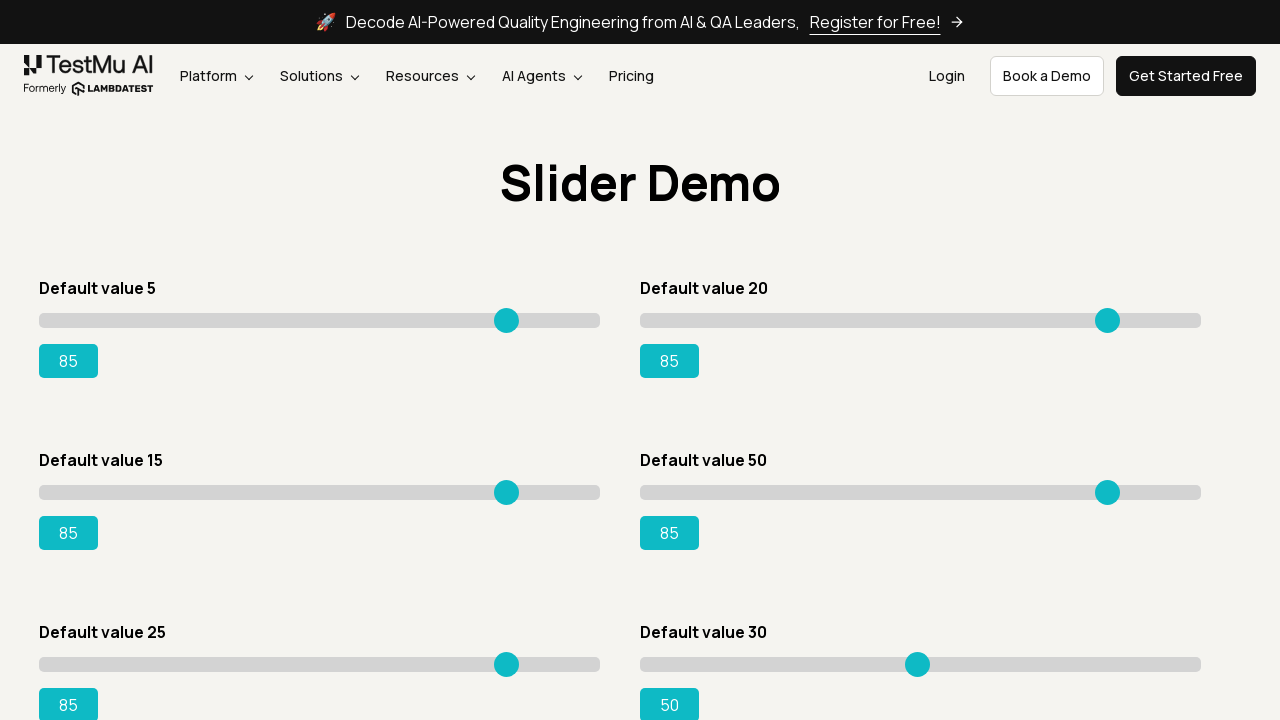

Pressed ArrowRight on slider 6 to increase value towards 85 on input[type='range'] >> nth=5
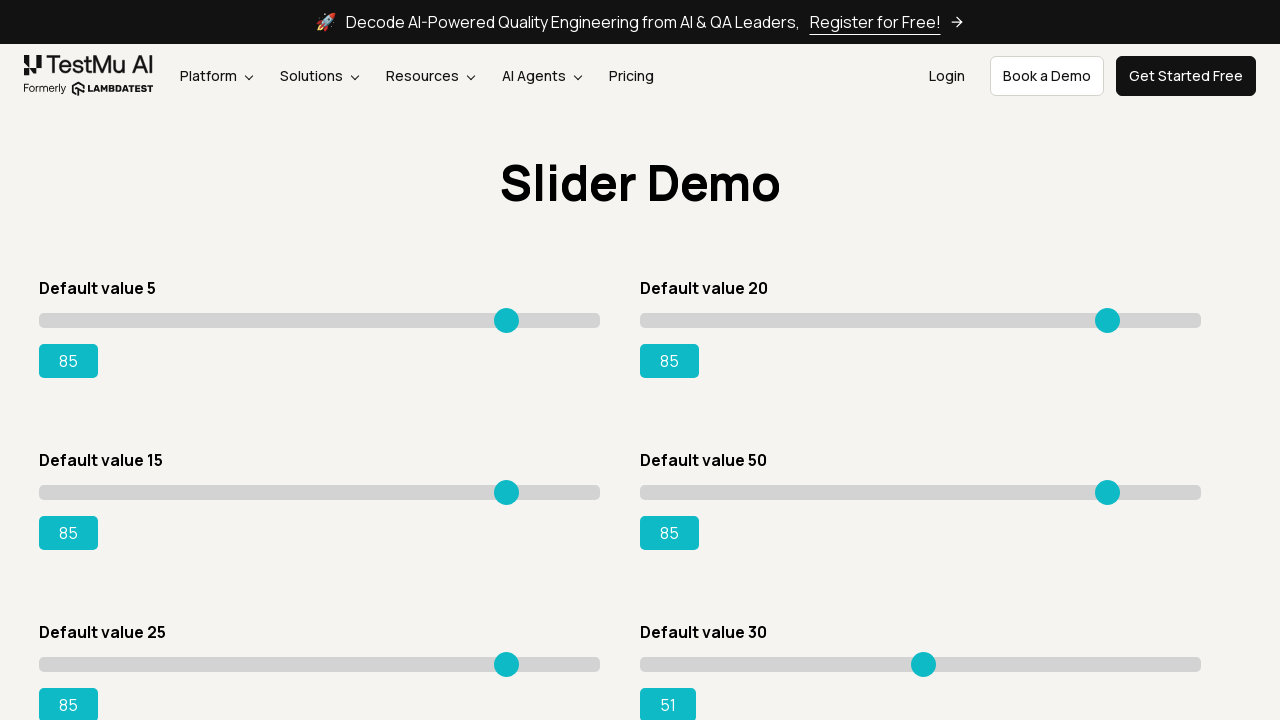

Pressed ArrowRight on slider 6 to increase value towards 85 on input[type='range'] >> nth=5
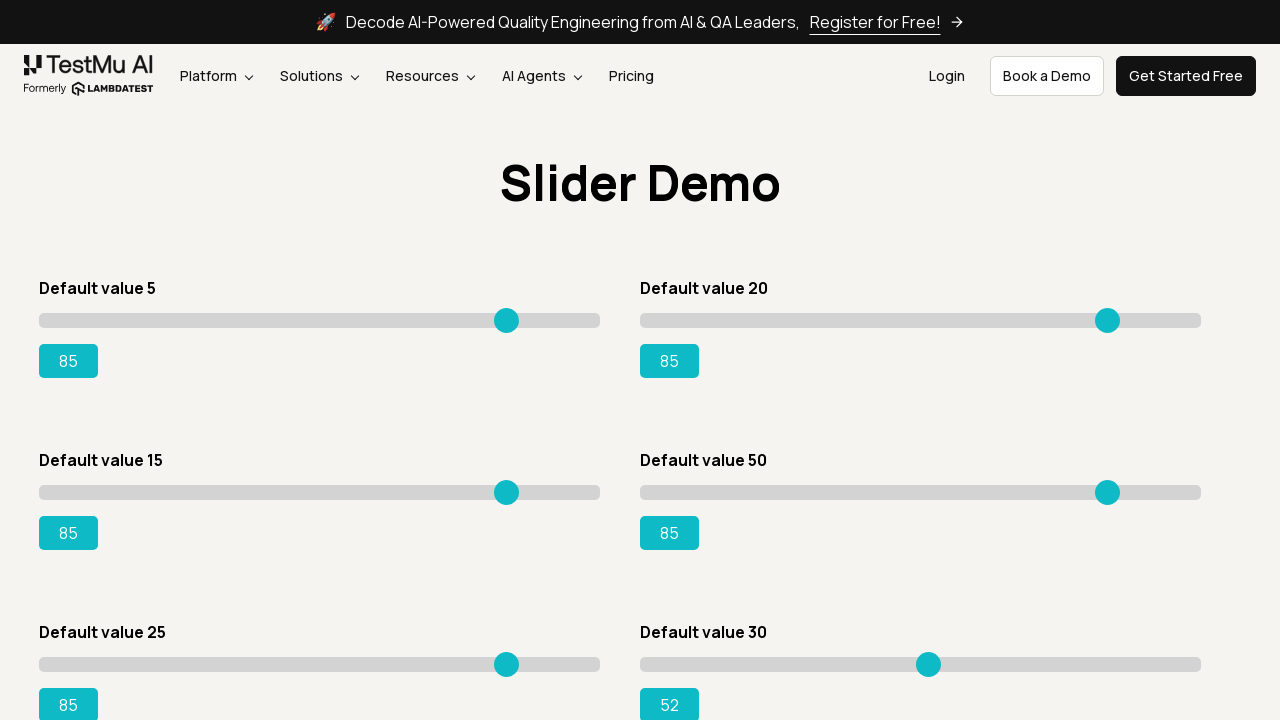

Pressed ArrowRight on slider 6 to increase value towards 85 on input[type='range'] >> nth=5
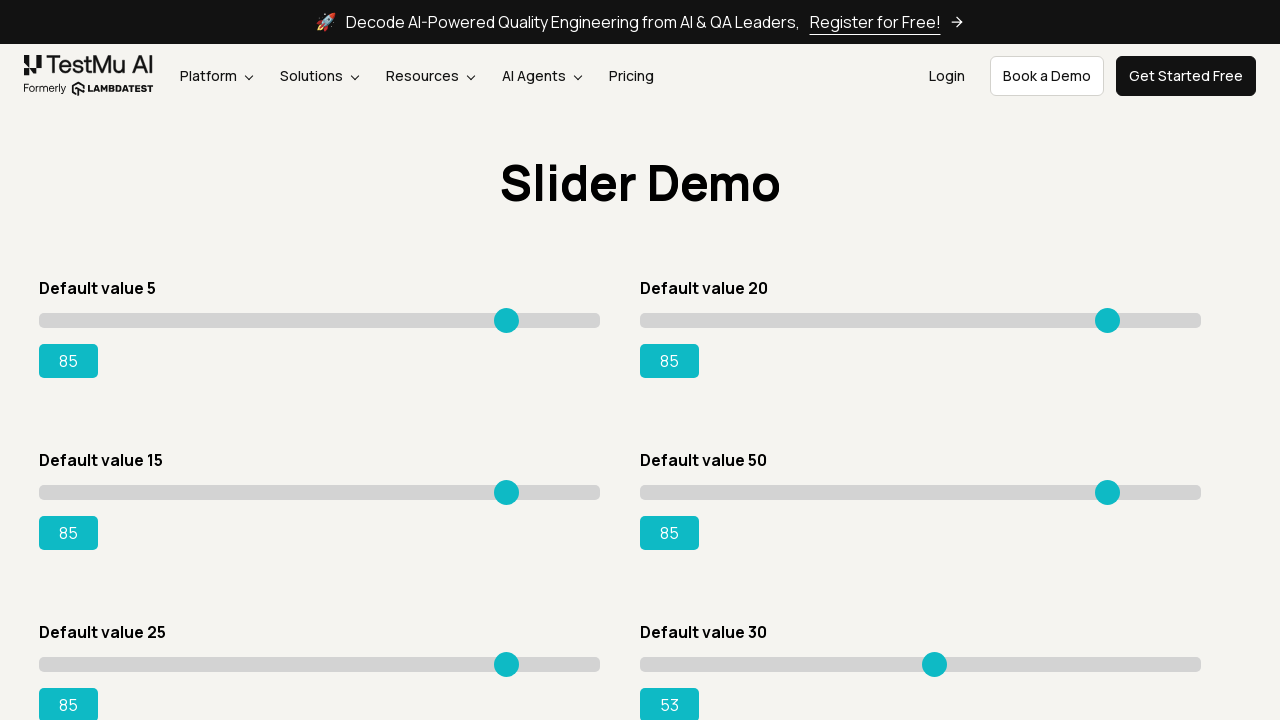

Pressed ArrowRight on slider 6 to increase value towards 85 on input[type='range'] >> nth=5
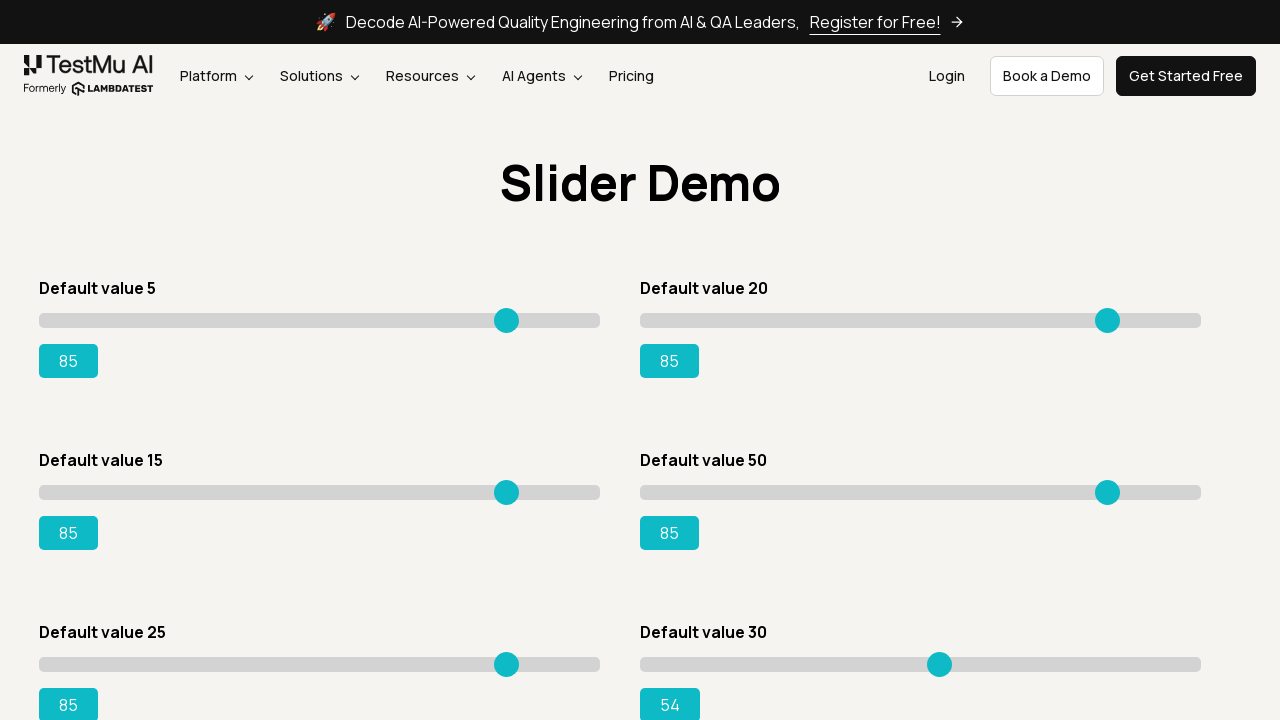

Pressed ArrowRight on slider 6 to increase value towards 85 on input[type='range'] >> nth=5
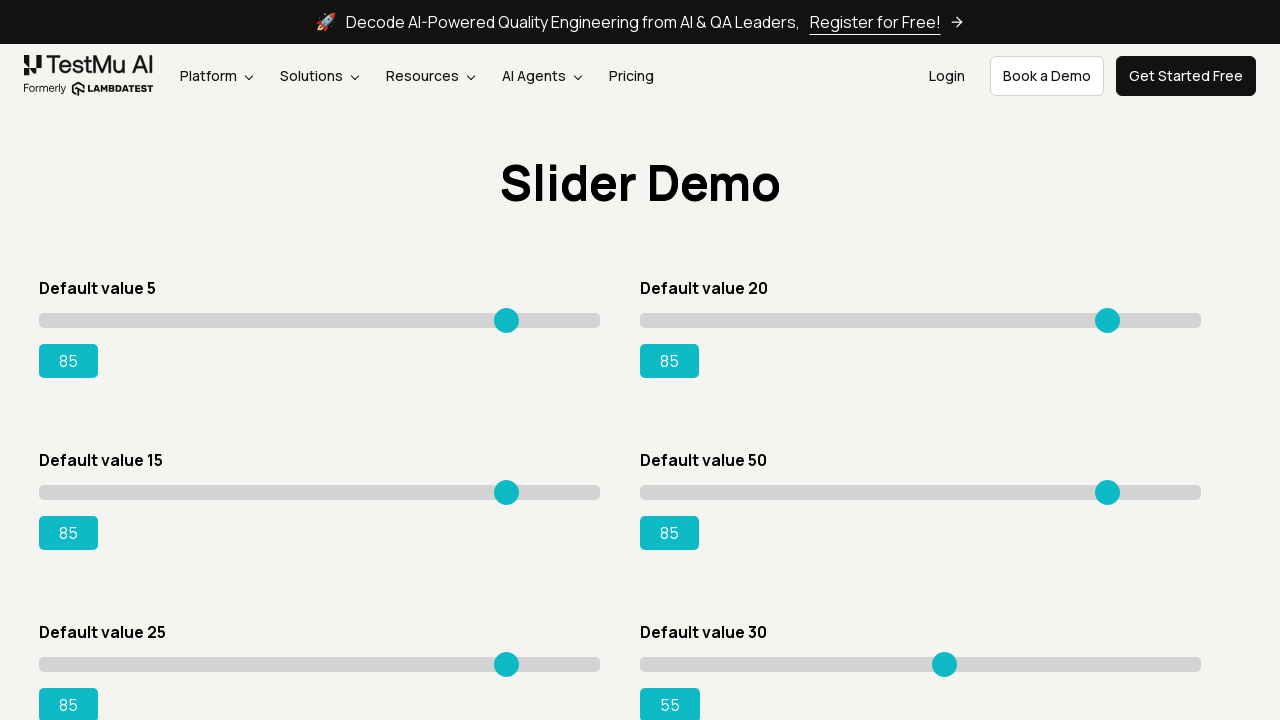

Pressed ArrowRight on slider 6 to increase value towards 85 on input[type='range'] >> nth=5
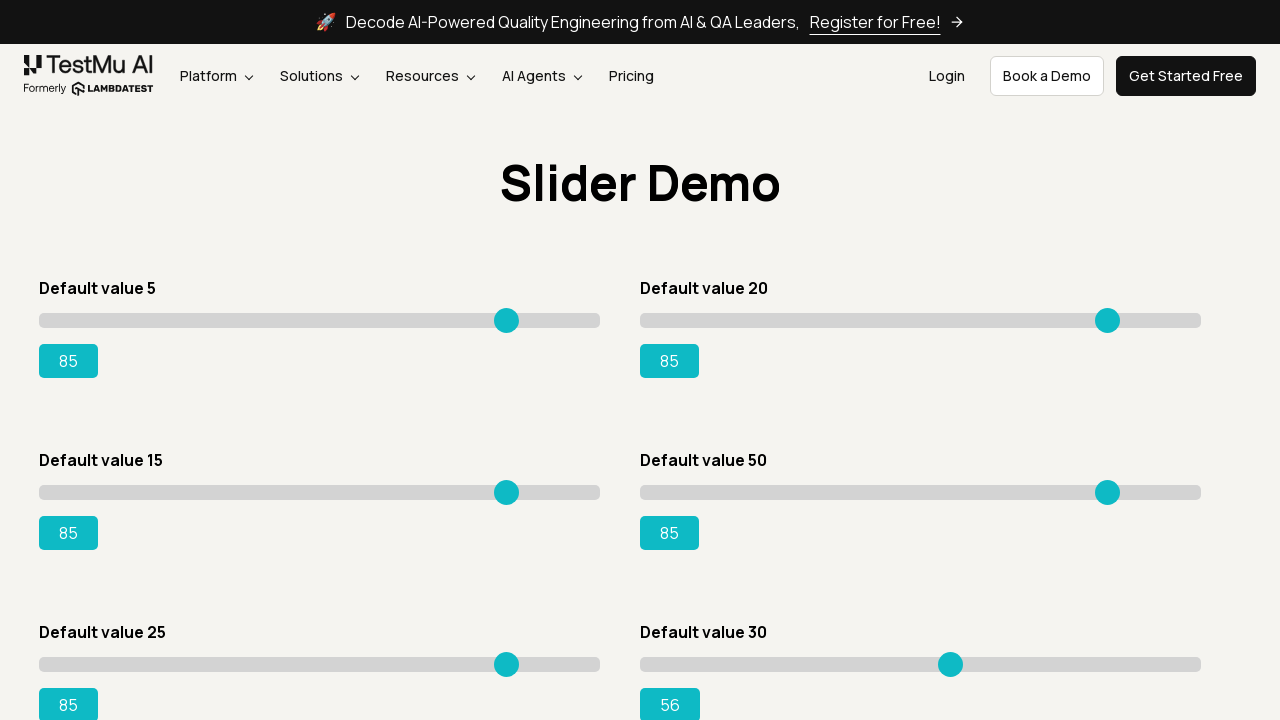

Pressed ArrowRight on slider 6 to increase value towards 85 on input[type='range'] >> nth=5
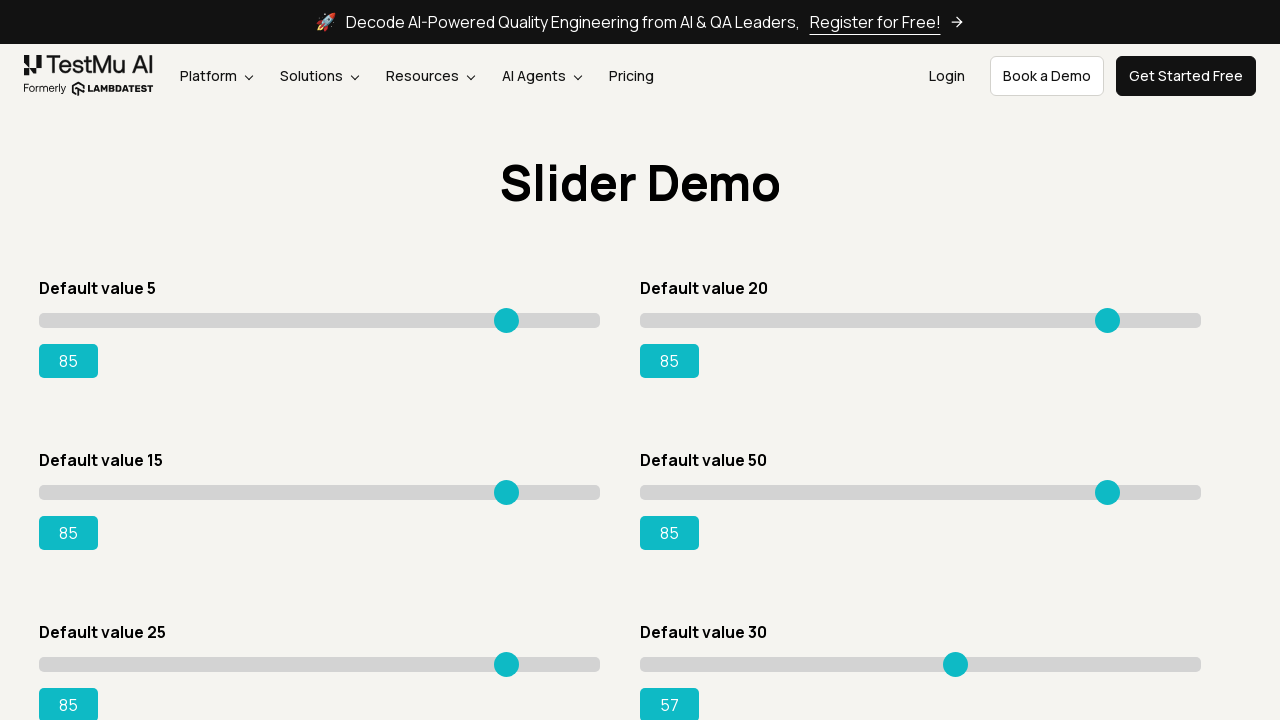

Pressed ArrowRight on slider 6 to increase value towards 85 on input[type='range'] >> nth=5
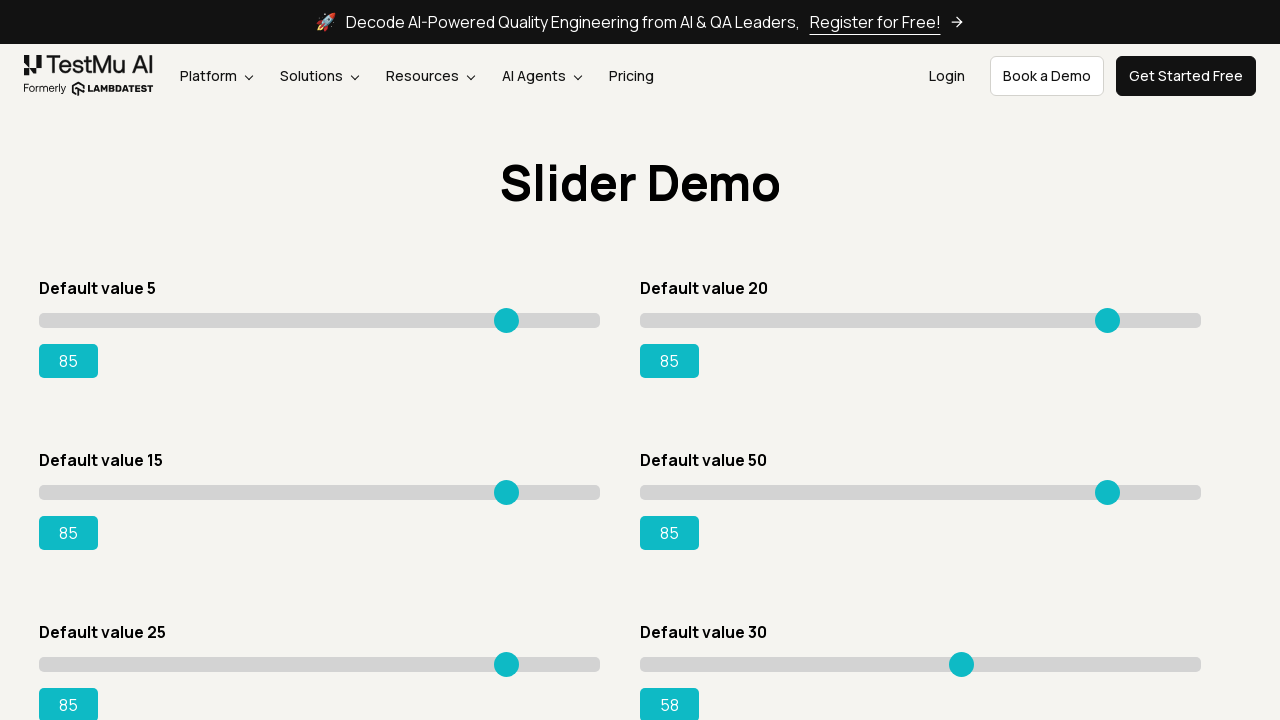

Pressed ArrowRight on slider 6 to increase value towards 85 on input[type='range'] >> nth=5
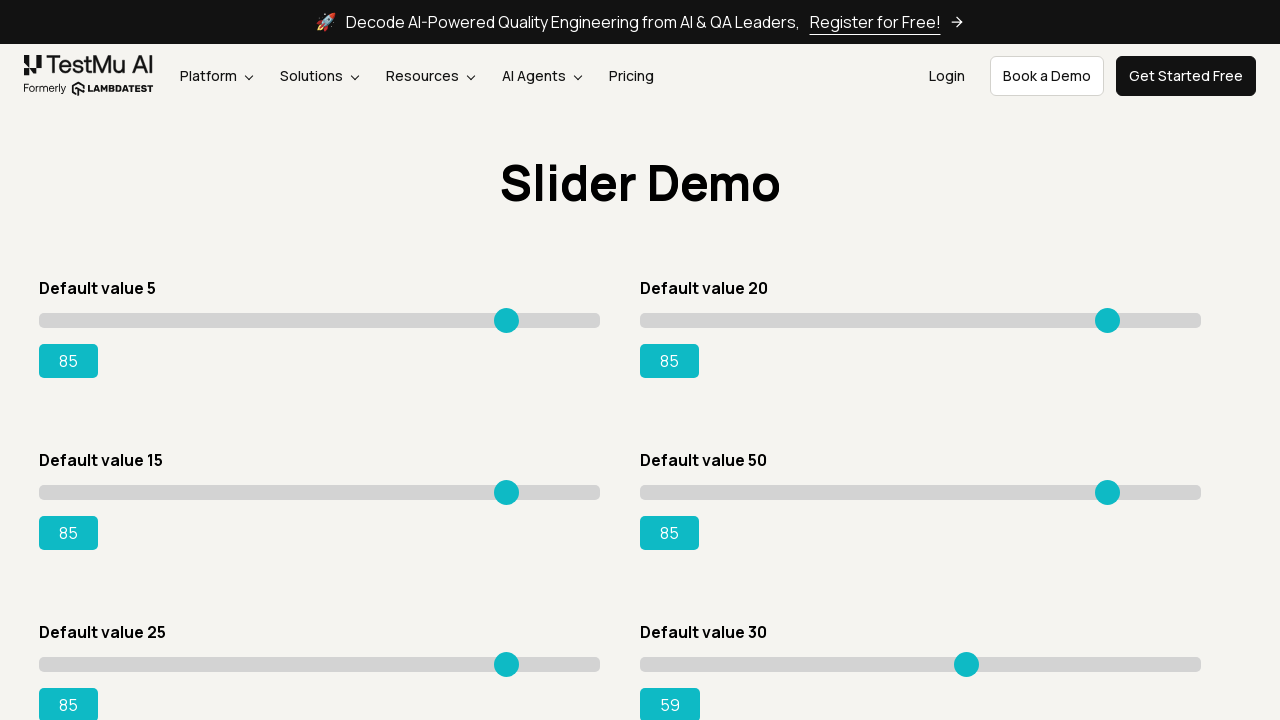

Pressed ArrowRight on slider 6 to increase value towards 85 on input[type='range'] >> nth=5
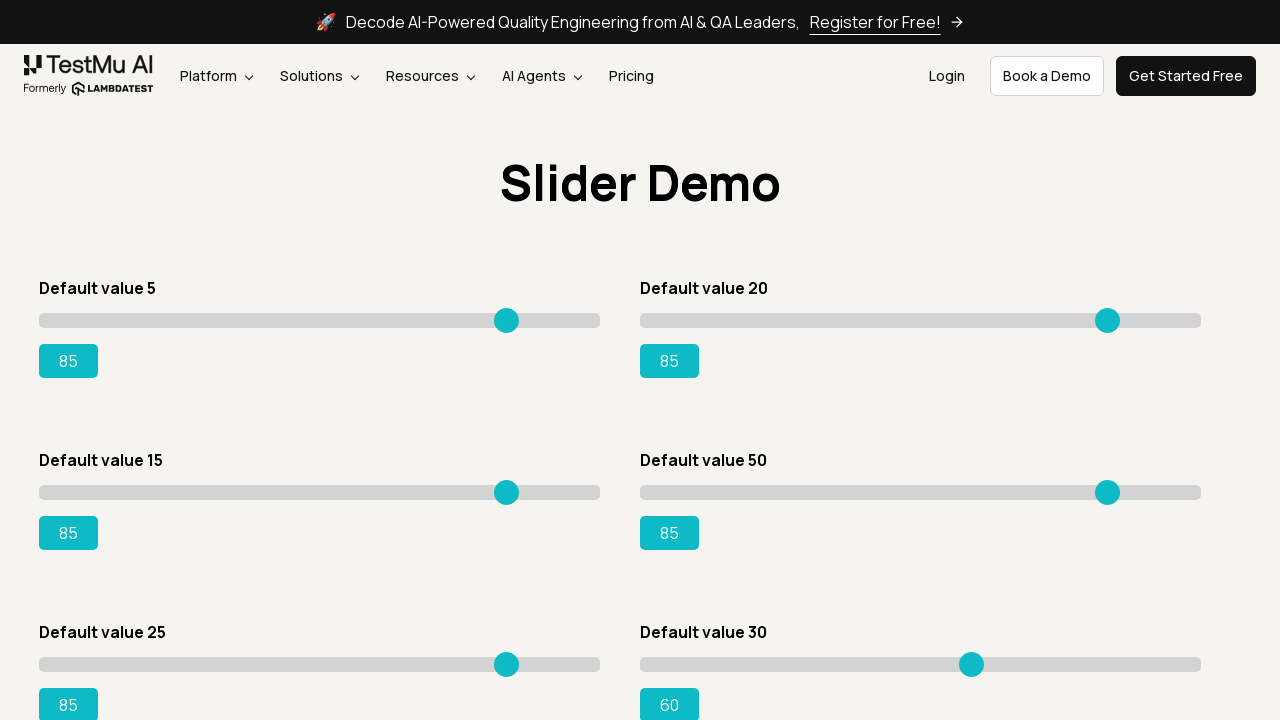

Pressed ArrowRight on slider 6 to increase value towards 85 on input[type='range'] >> nth=5
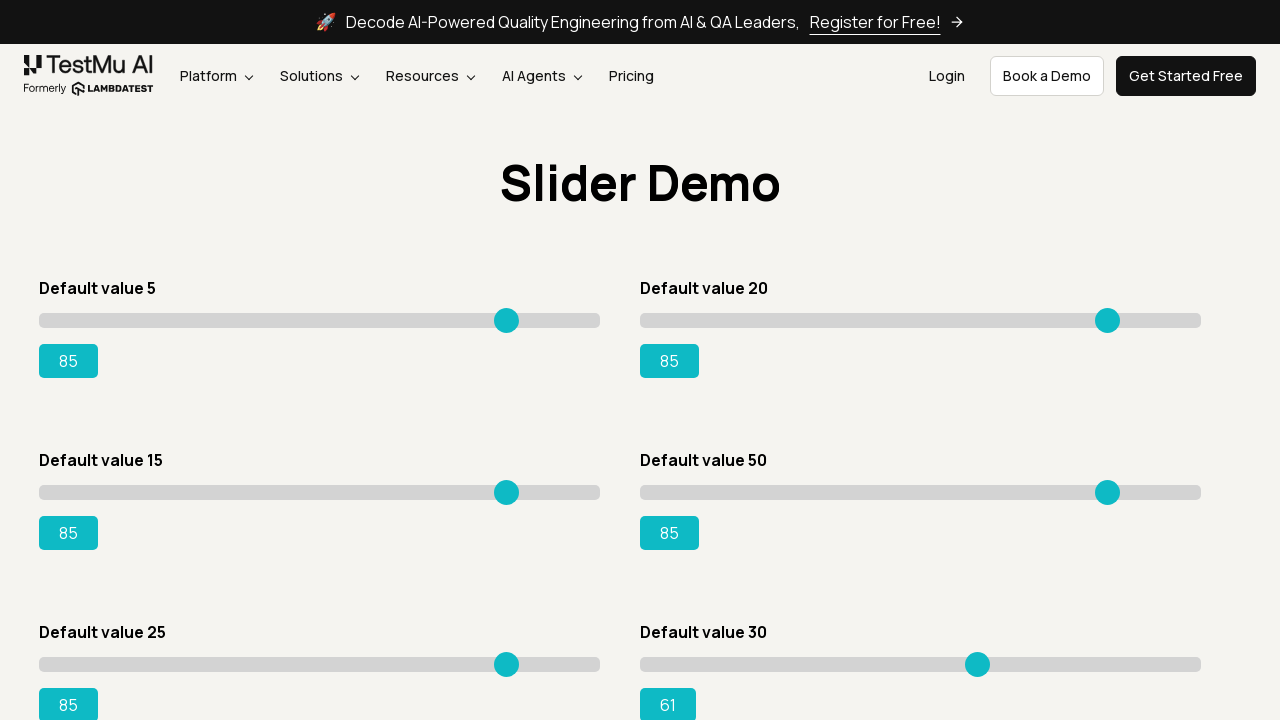

Pressed ArrowRight on slider 6 to increase value towards 85 on input[type='range'] >> nth=5
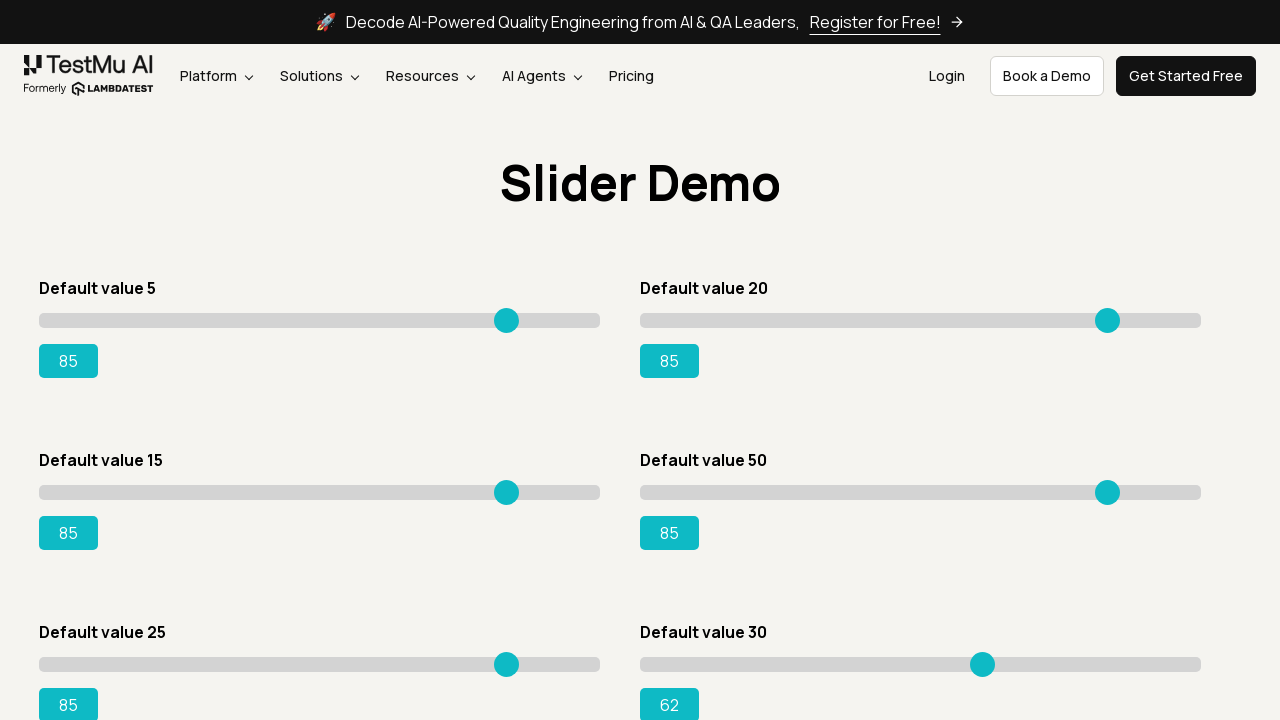

Pressed ArrowRight on slider 6 to increase value towards 85 on input[type='range'] >> nth=5
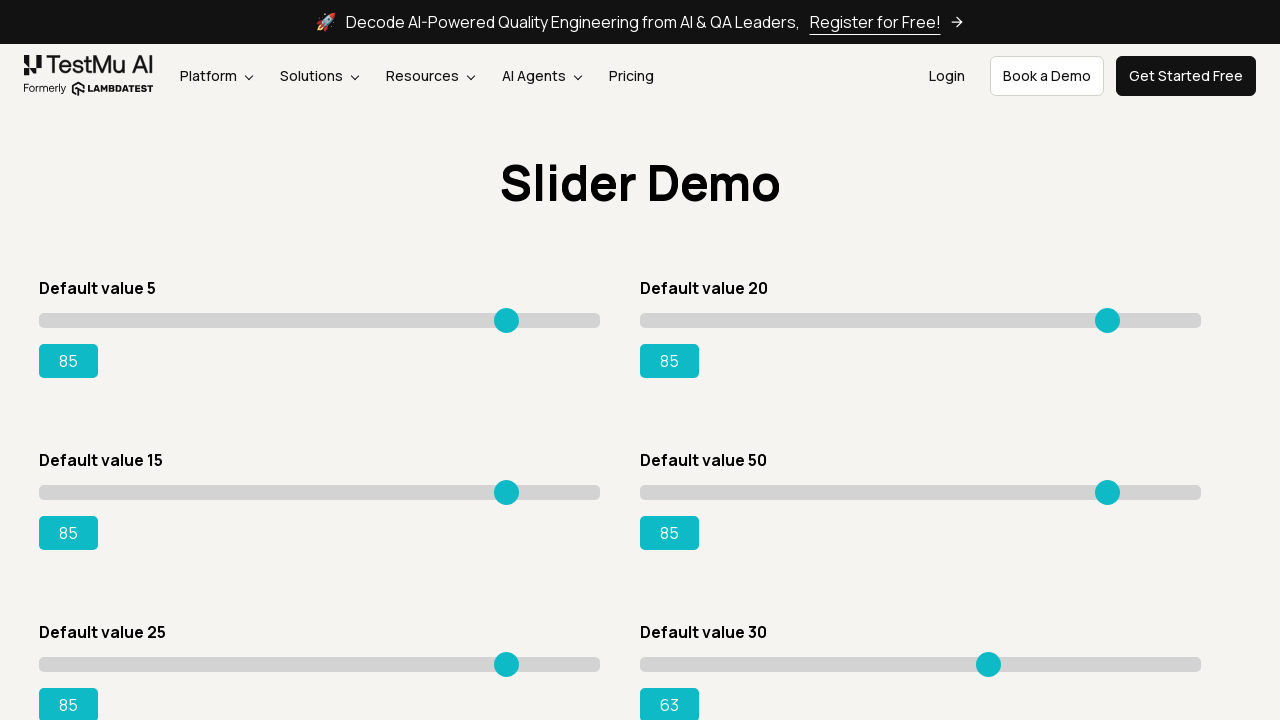

Pressed ArrowRight on slider 6 to increase value towards 85 on input[type='range'] >> nth=5
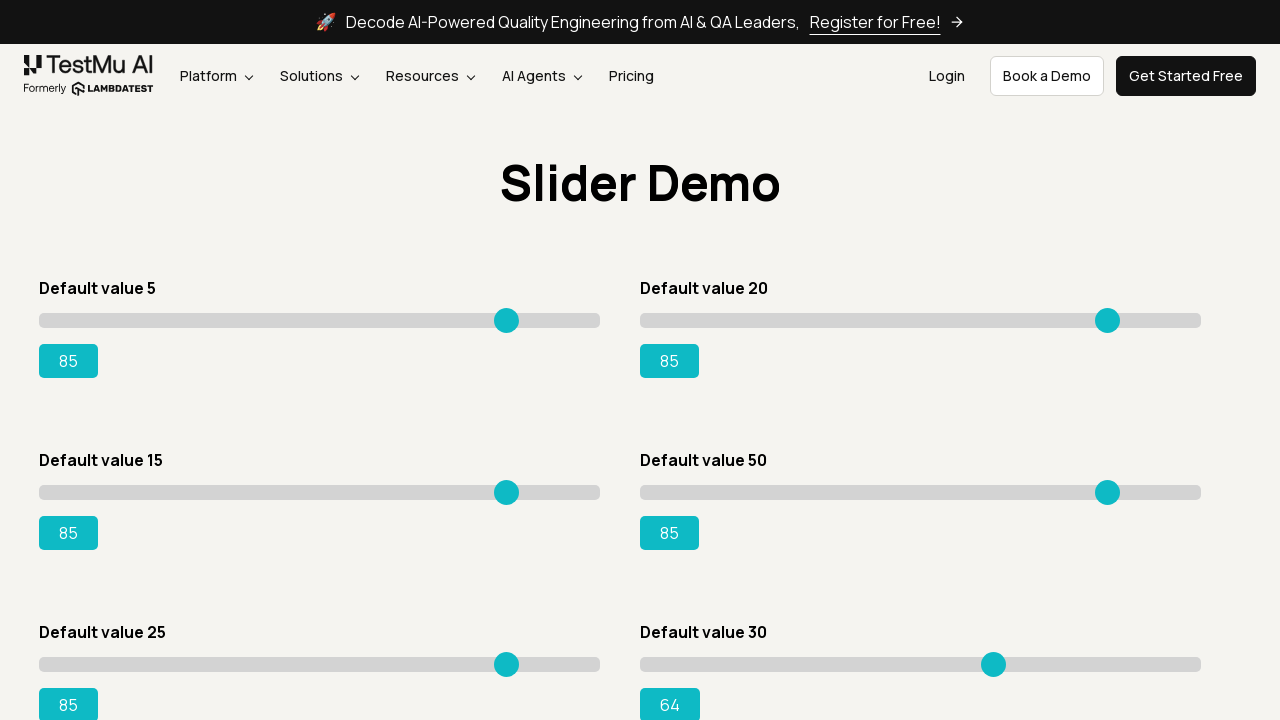

Pressed ArrowRight on slider 6 to increase value towards 85 on input[type='range'] >> nth=5
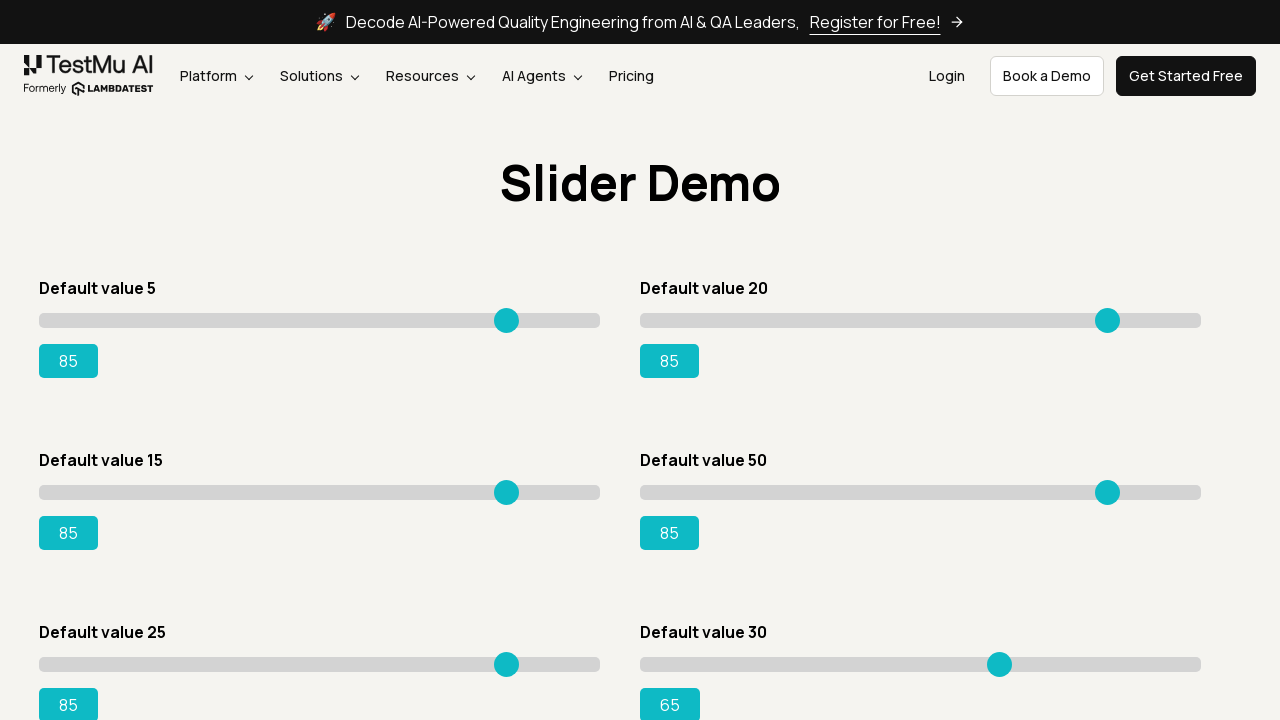

Pressed ArrowRight on slider 6 to increase value towards 85 on input[type='range'] >> nth=5
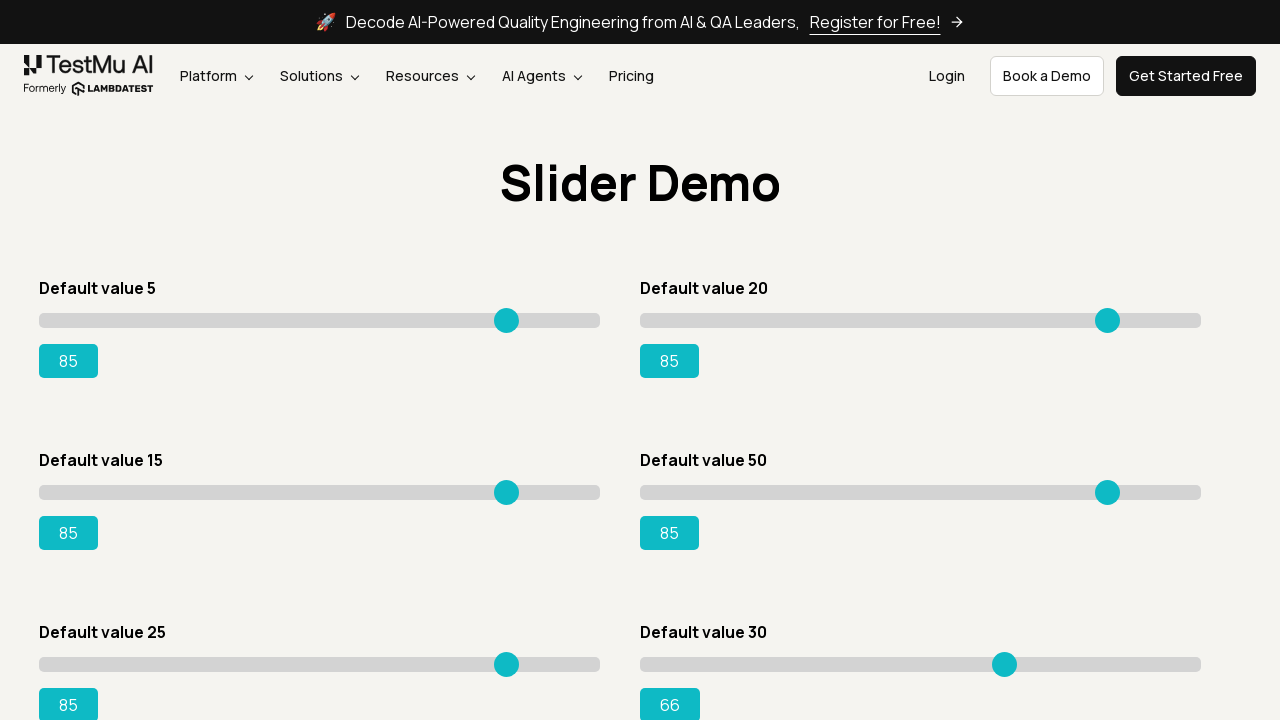

Pressed ArrowRight on slider 6 to increase value towards 85 on input[type='range'] >> nth=5
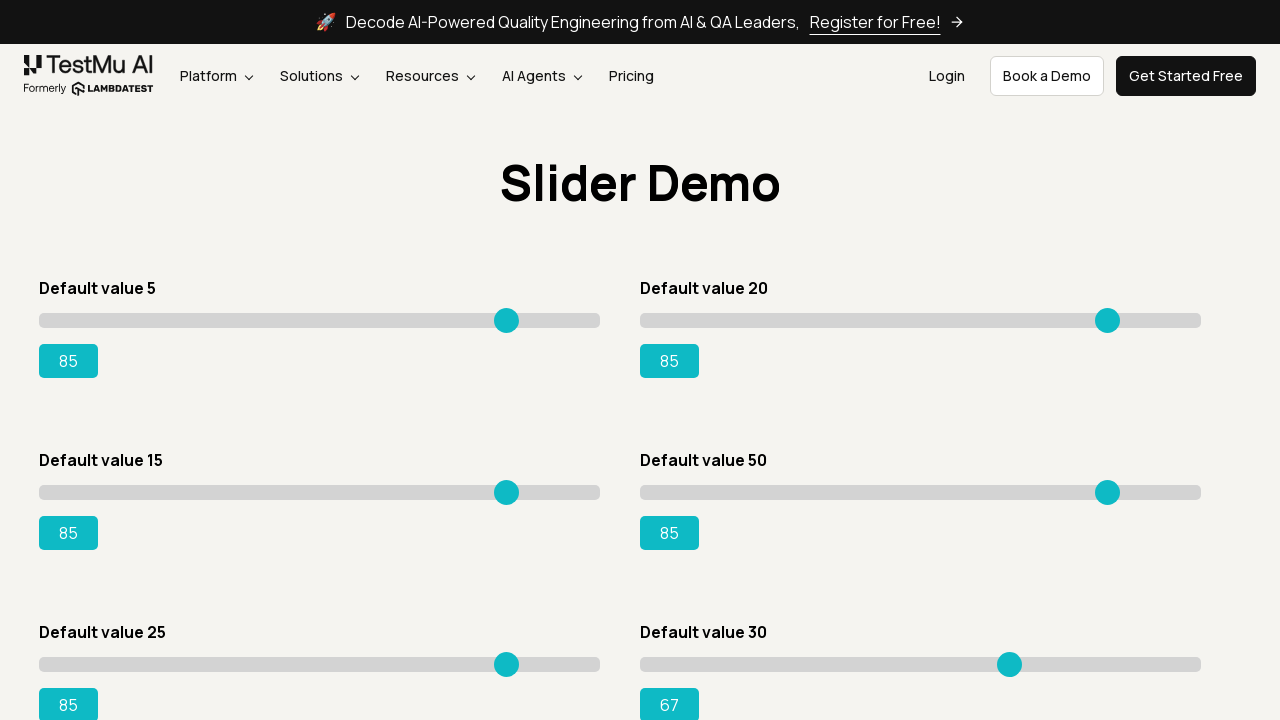

Pressed ArrowRight on slider 6 to increase value towards 85 on input[type='range'] >> nth=5
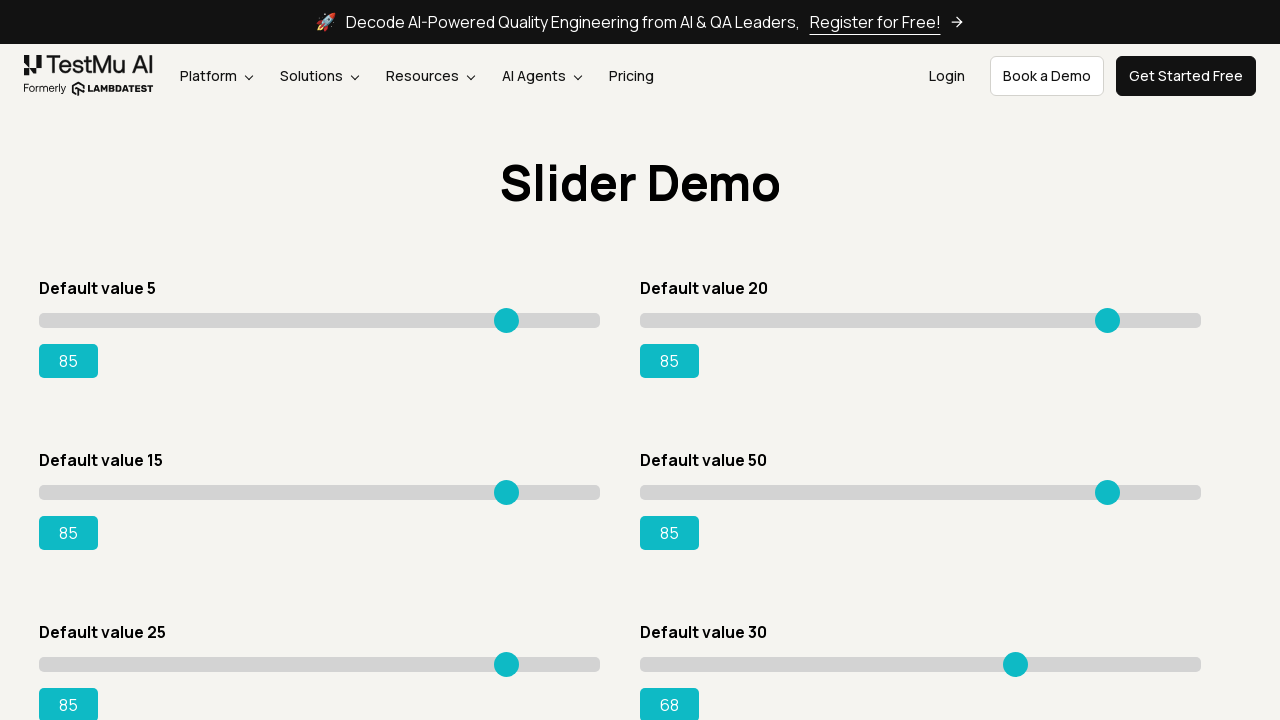

Pressed ArrowRight on slider 6 to increase value towards 85 on input[type='range'] >> nth=5
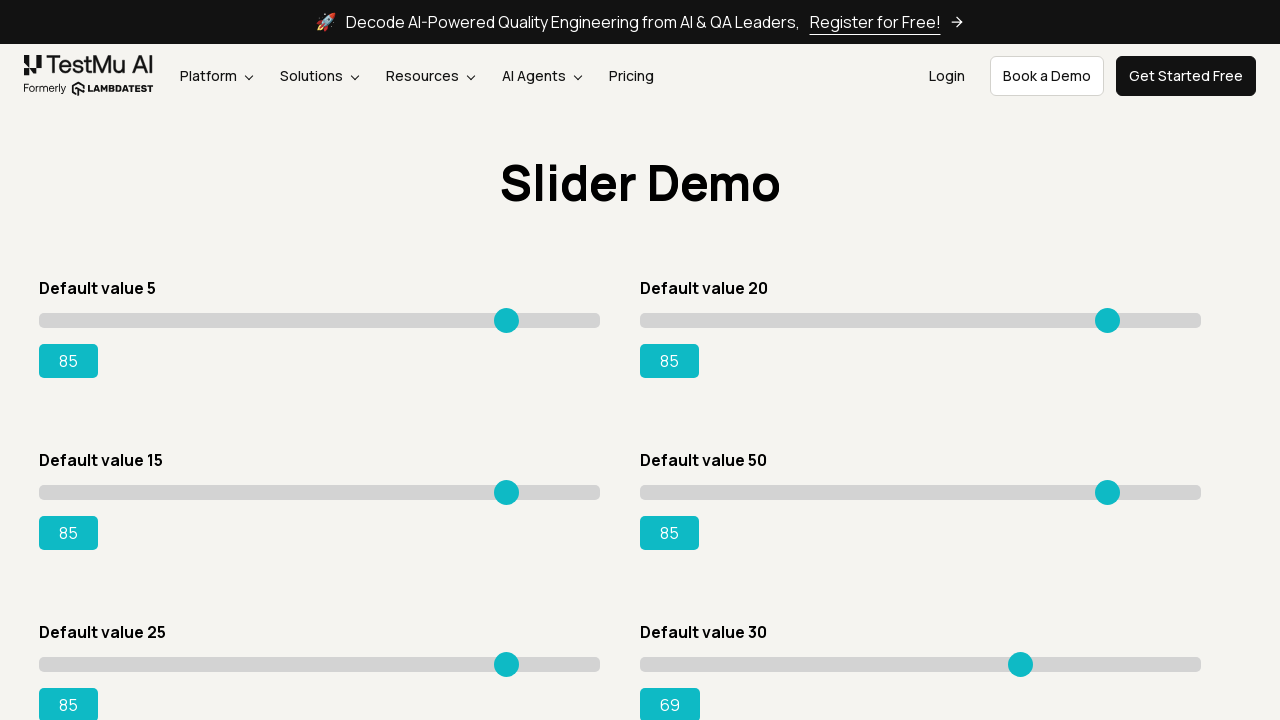

Pressed ArrowRight on slider 6 to increase value towards 85 on input[type='range'] >> nth=5
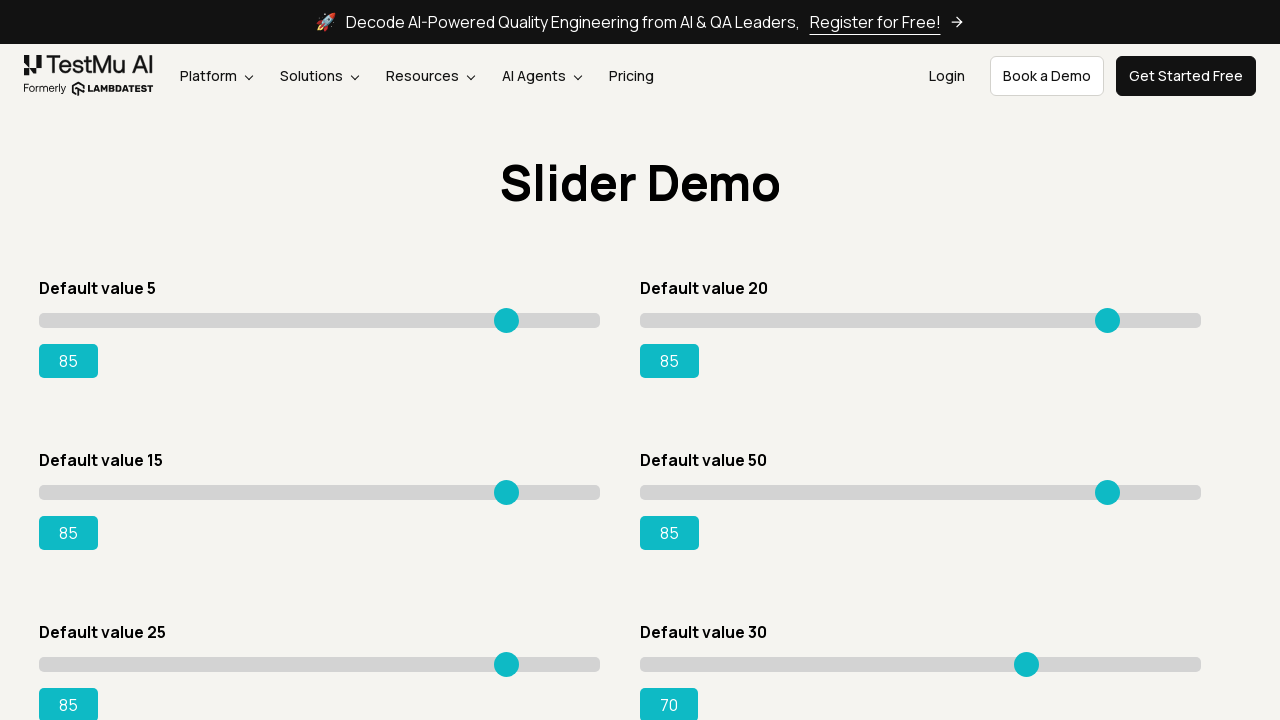

Pressed ArrowRight on slider 6 to increase value towards 85 on input[type='range'] >> nth=5
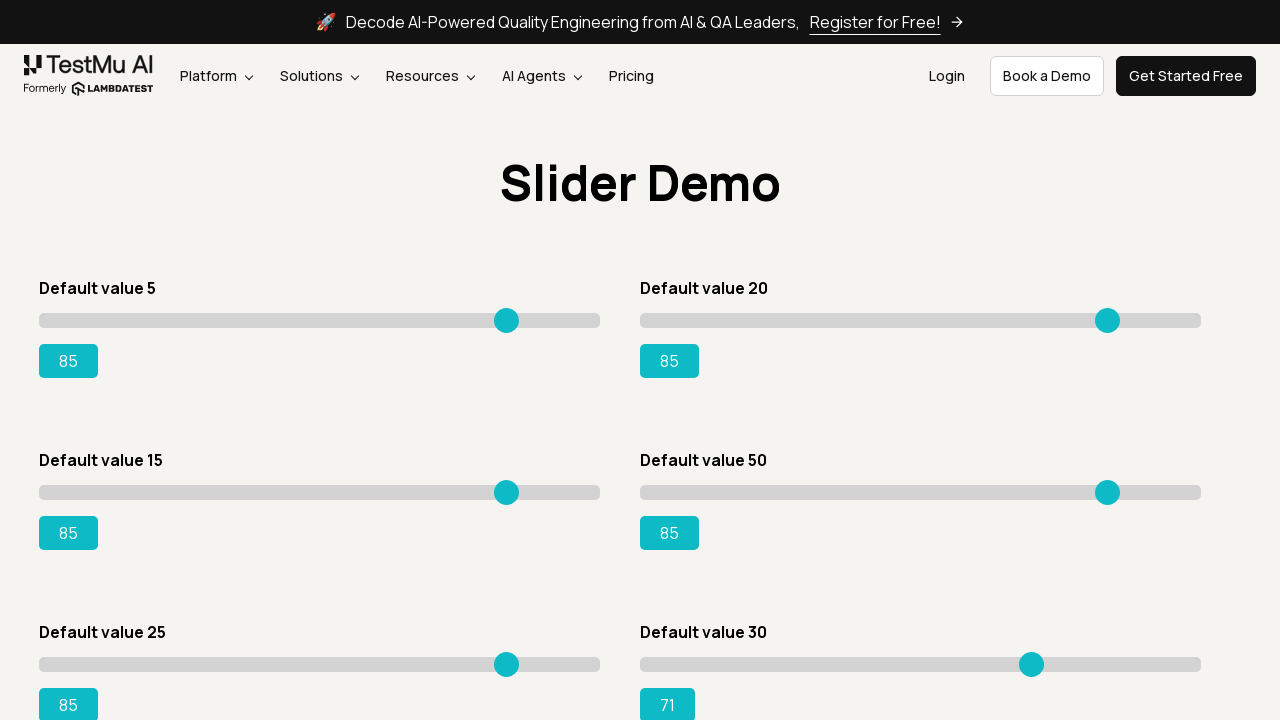

Pressed ArrowRight on slider 6 to increase value towards 85 on input[type='range'] >> nth=5
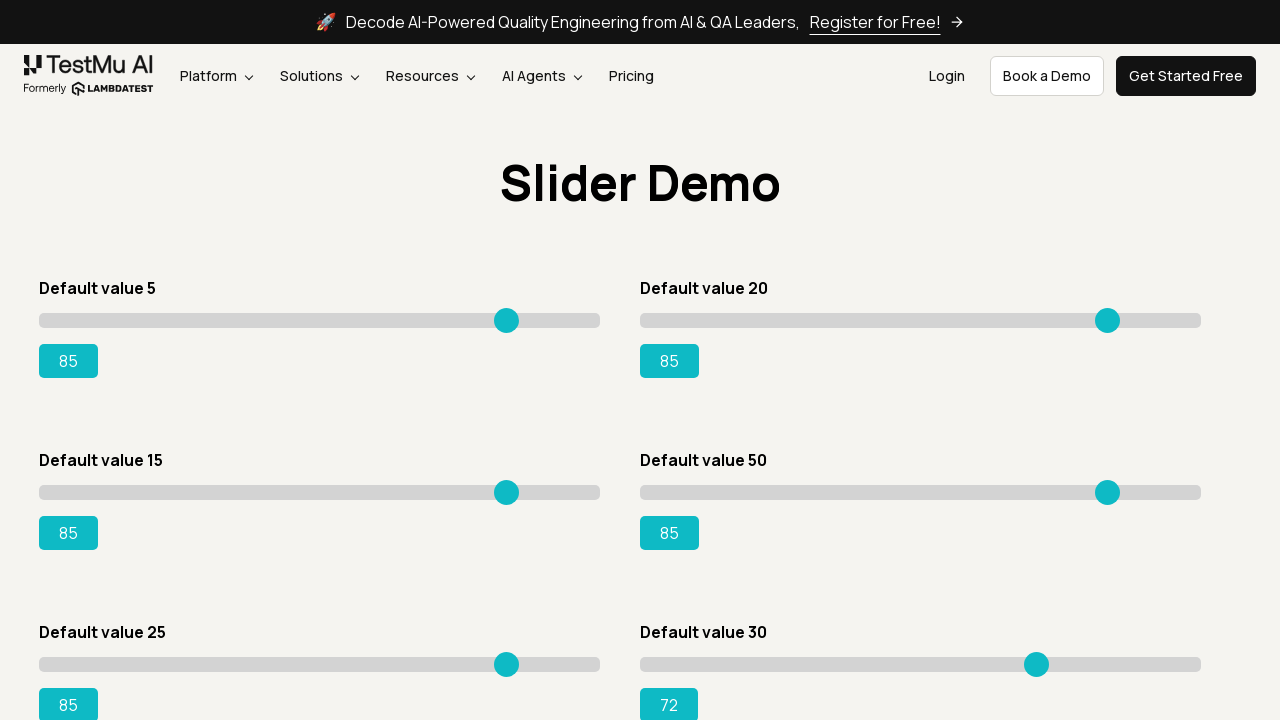

Pressed ArrowRight on slider 6 to increase value towards 85 on input[type='range'] >> nth=5
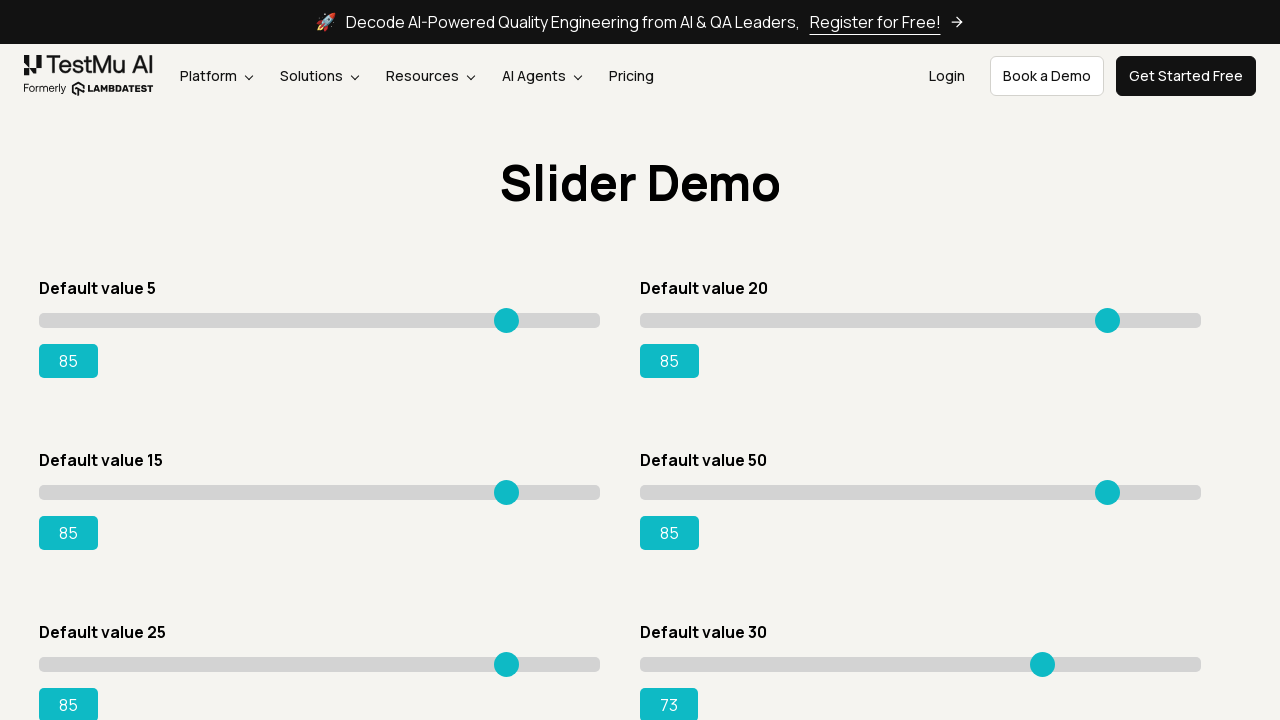

Pressed ArrowRight on slider 6 to increase value towards 85 on input[type='range'] >> nth=5
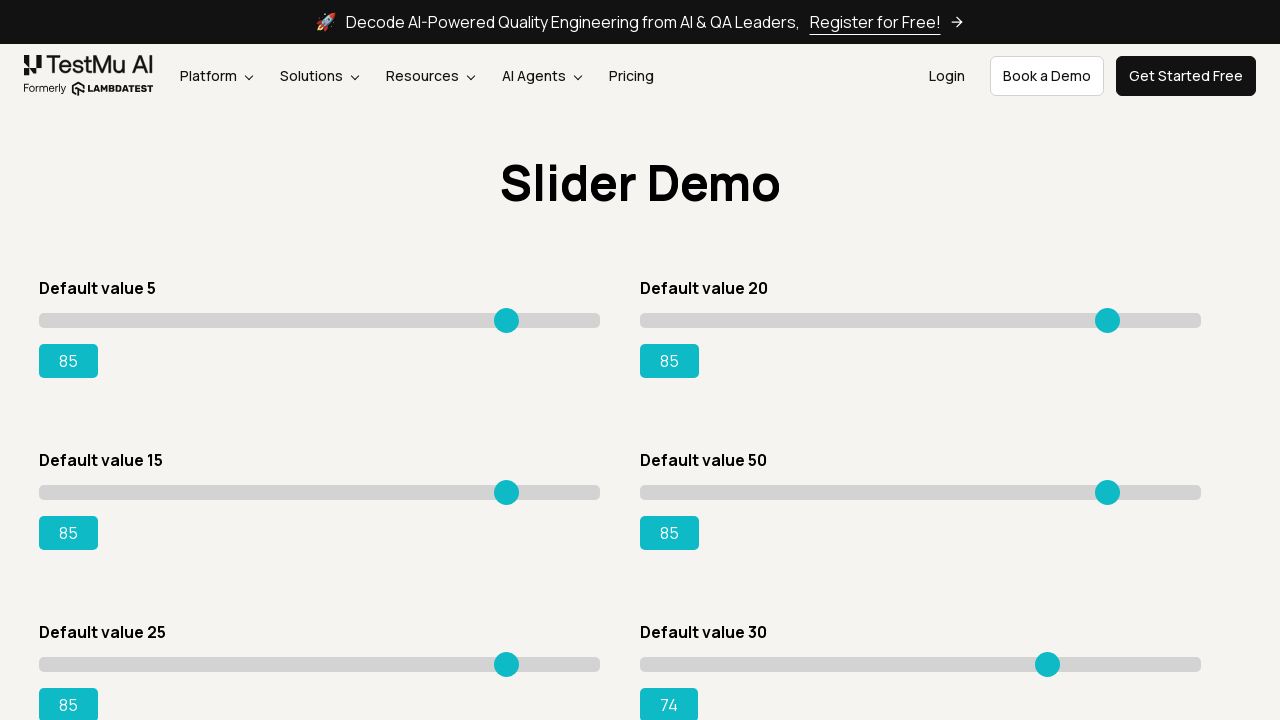

Pressed ArrowRight on slider 6 to increase value towards 85 on input[type='range'] >> nth=5
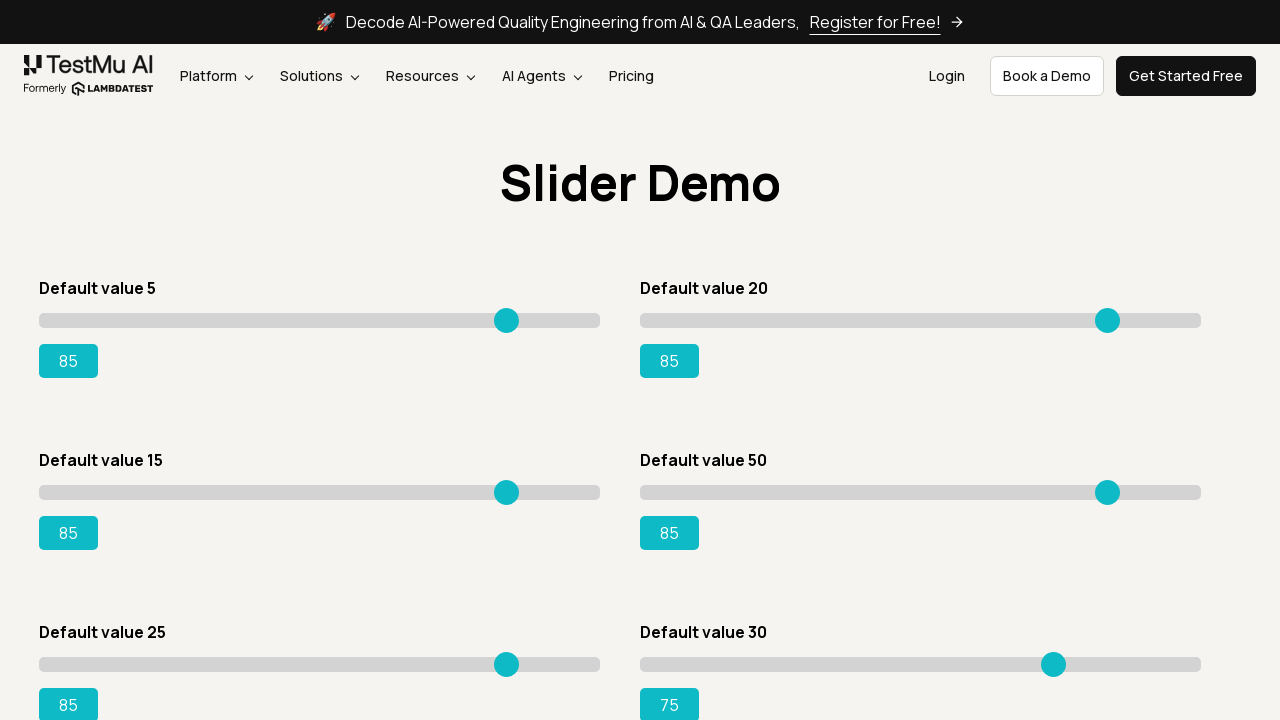

Pressed ArrowRight on slider 6 to increase value towards 85 on input[type='range'] >> nth=5
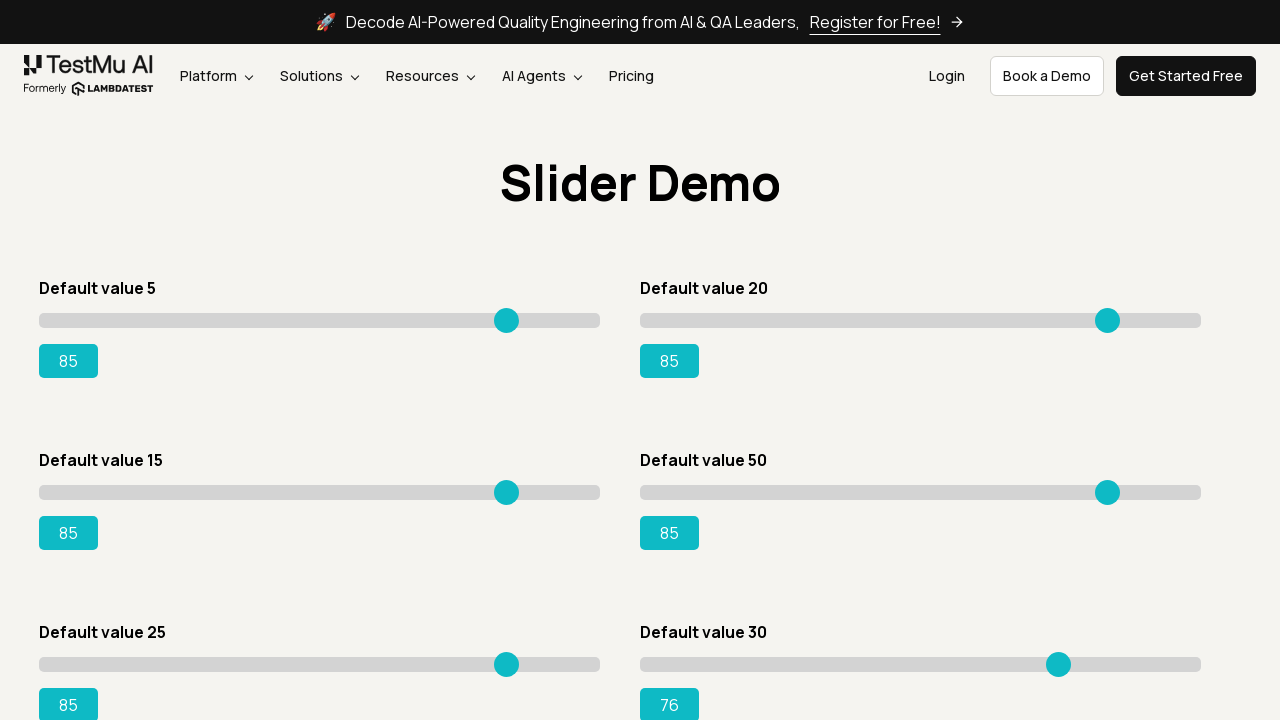

Pressed ArrowRight on slider 6 to increase value towards 85 on input[type='range'] >> nth=5
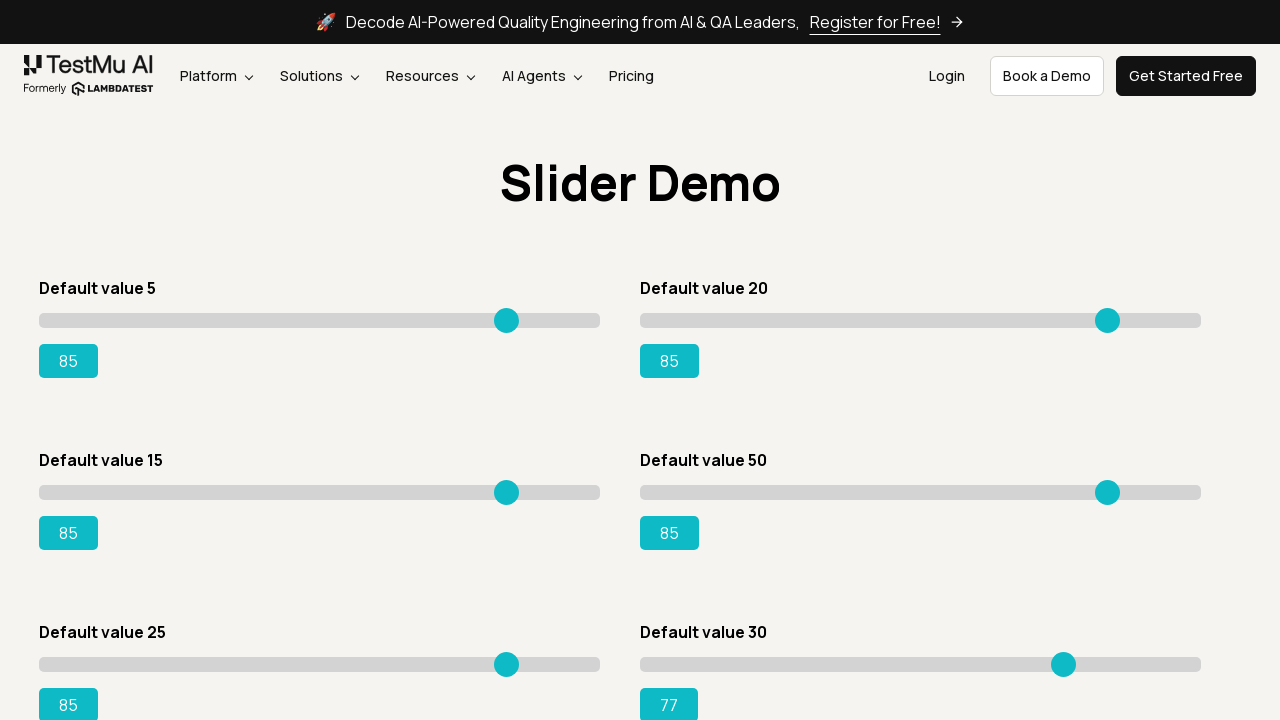

Pressed ArrowRight on slider 6 to increase value towards 85 on input[type='range'] >> nth=5
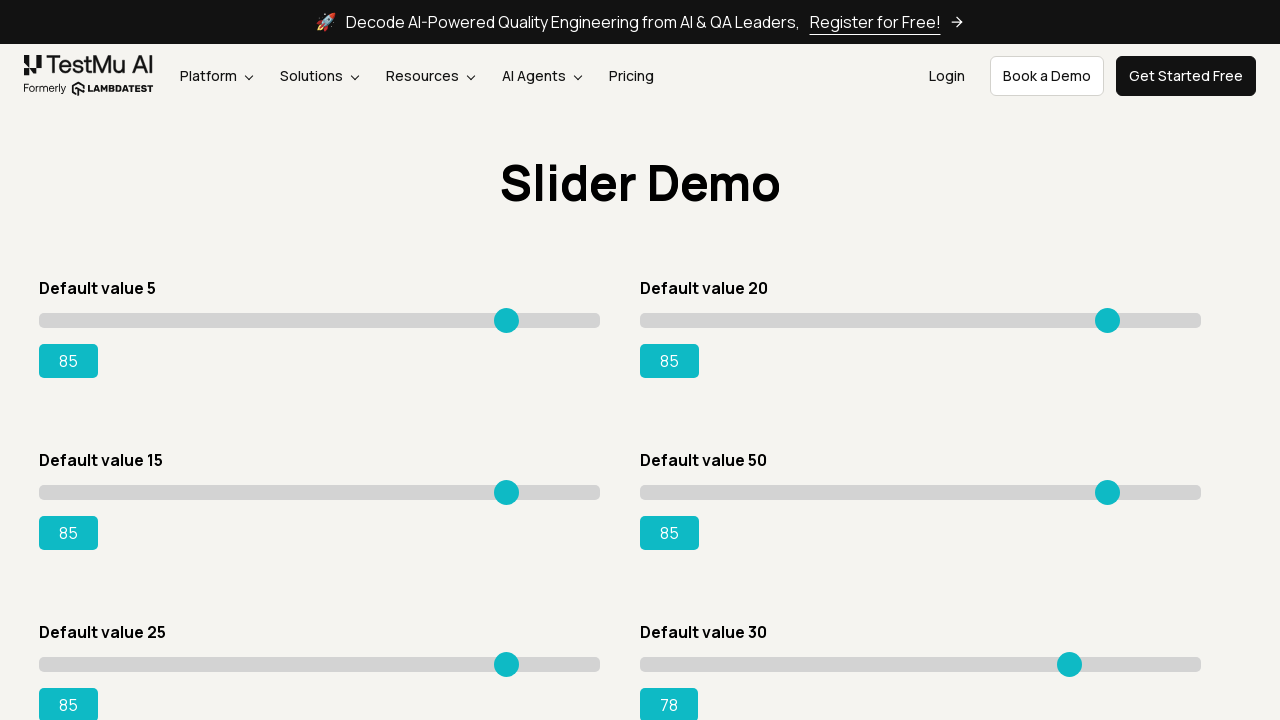

Pressed ArrowRight on slider 6 to increase value towards 85 on input[type='range'] >> nth=5
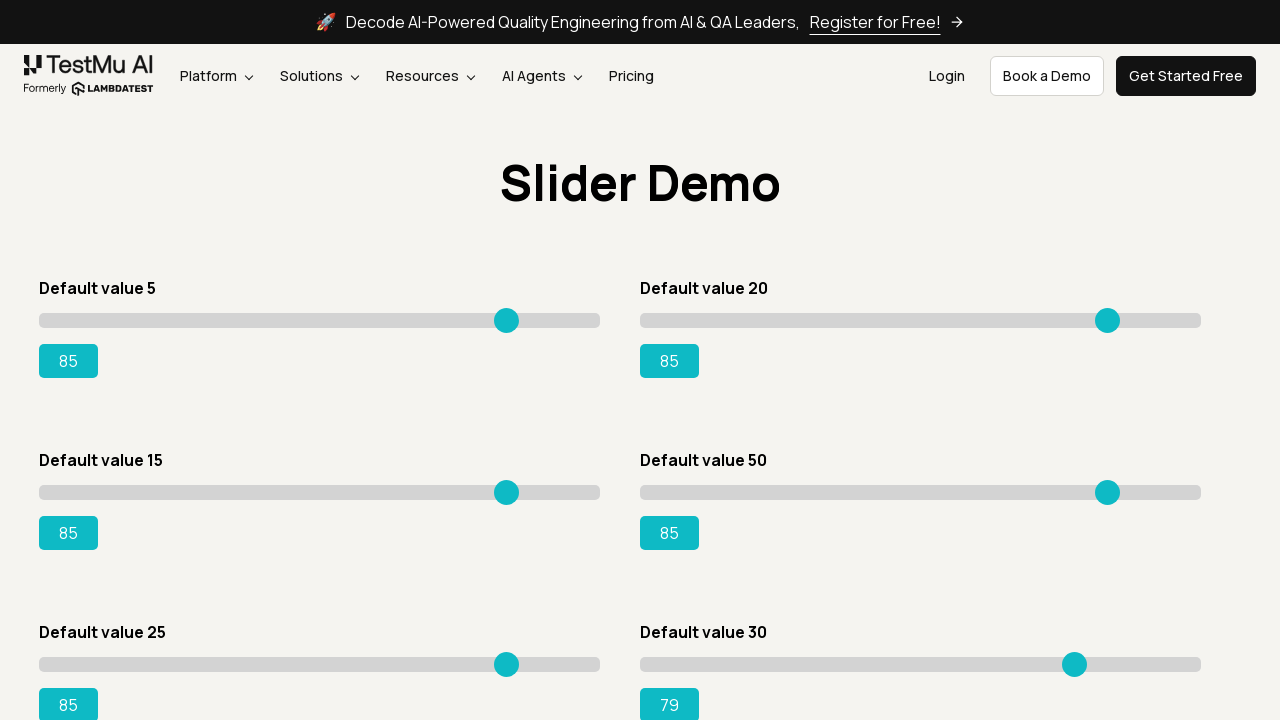

Pressed ArrowRight on slider 6 to increase value towards 85 on input[type='range'] >> nth=5
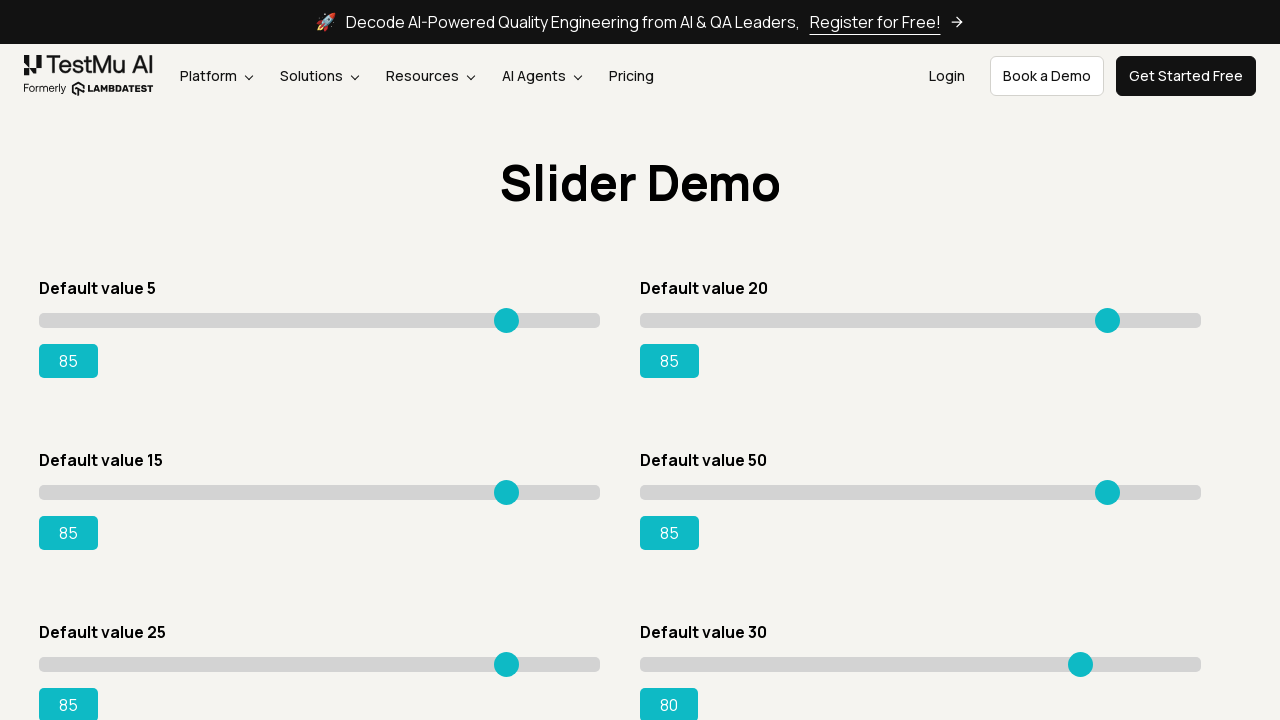

Pressed ArrowRight on slider 6 to increase value towards 85 on input[type='range'] >> nth=5
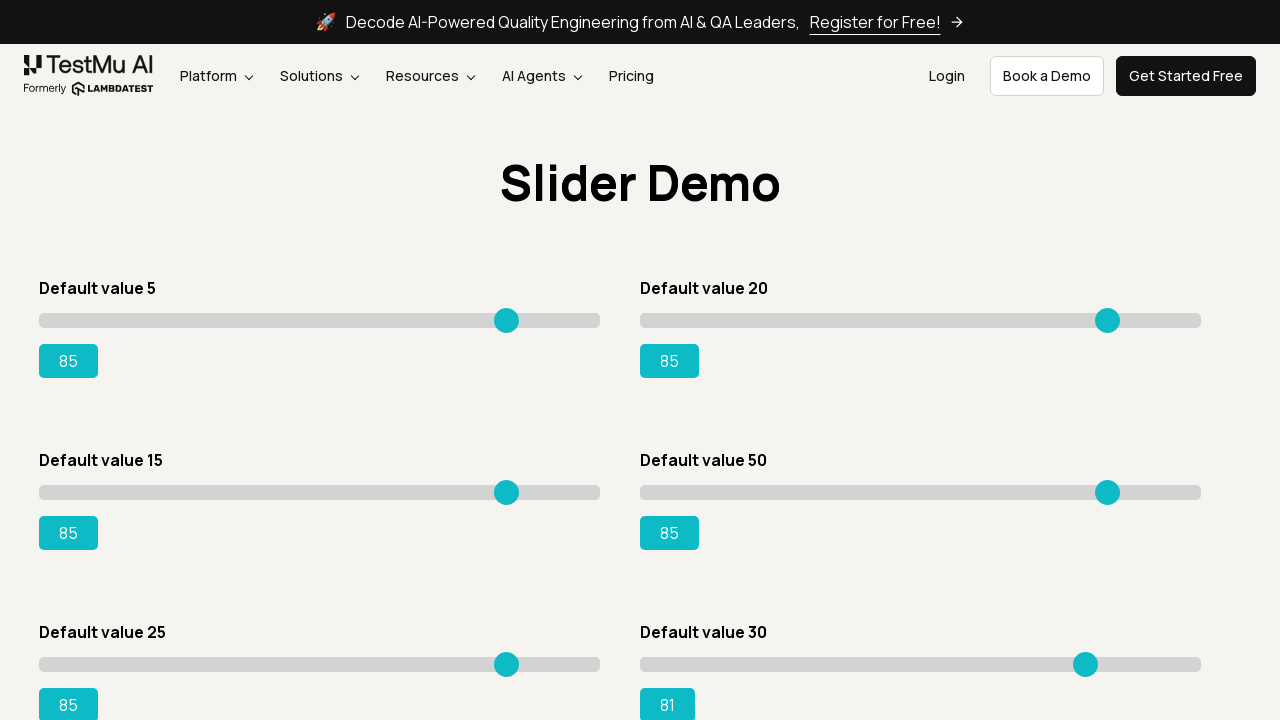

Pressed ArrowRight on slider 6 to increase value towards 85 on input[type='range'] >> nth=5
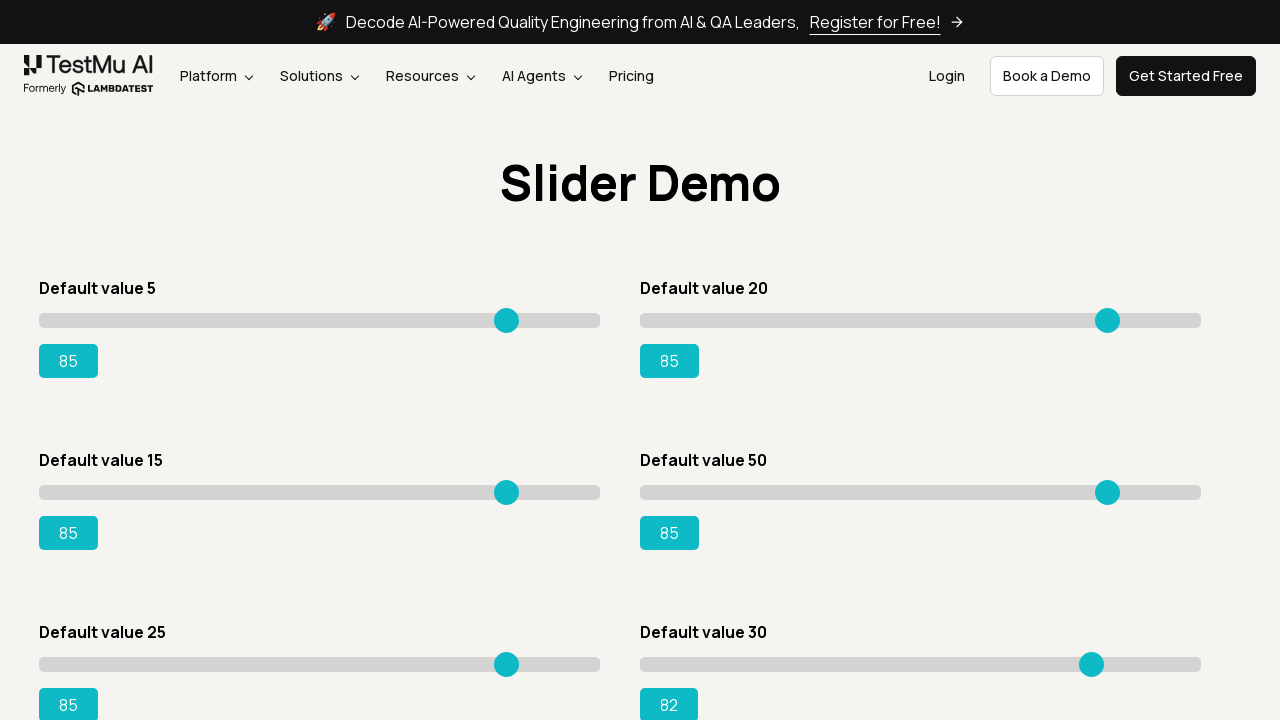

Pressed ArrowRight on slider 6 to increase value towards 85 on input[type='range'] >> nth=5
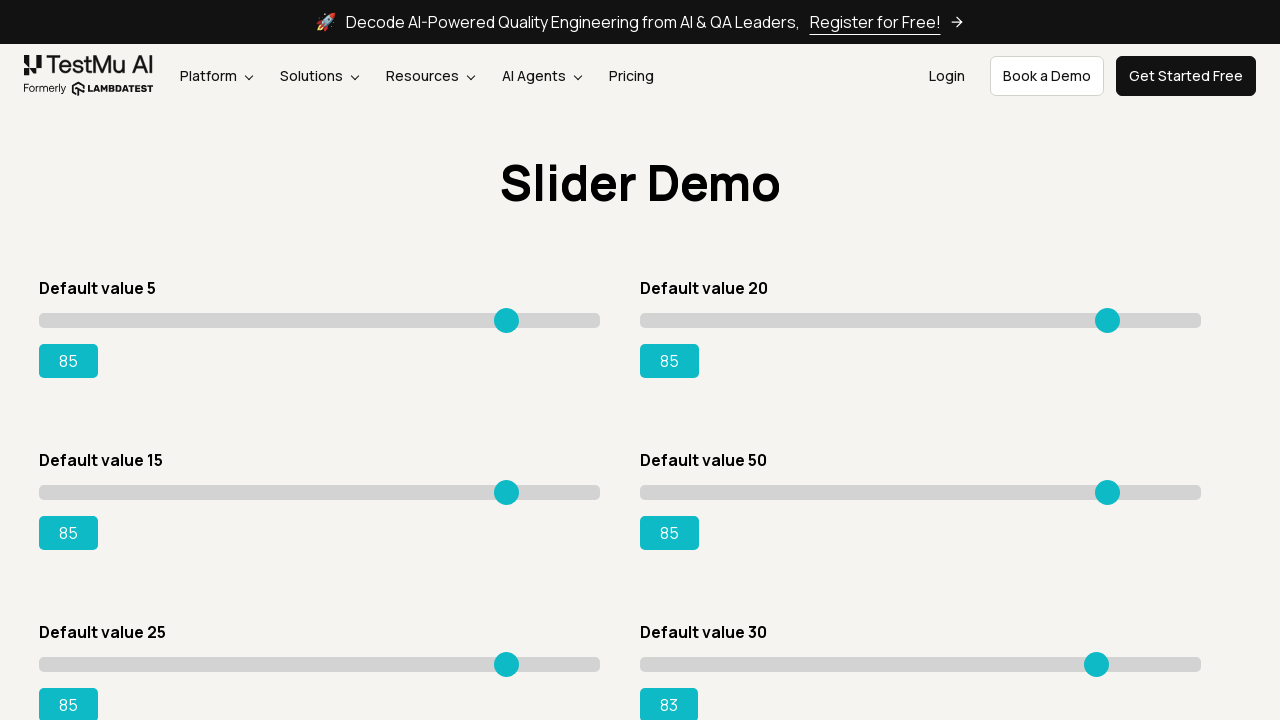

Pressed ArrowRight on slider 6 to increase value towards 85 on input[type='range'] >> nth=5
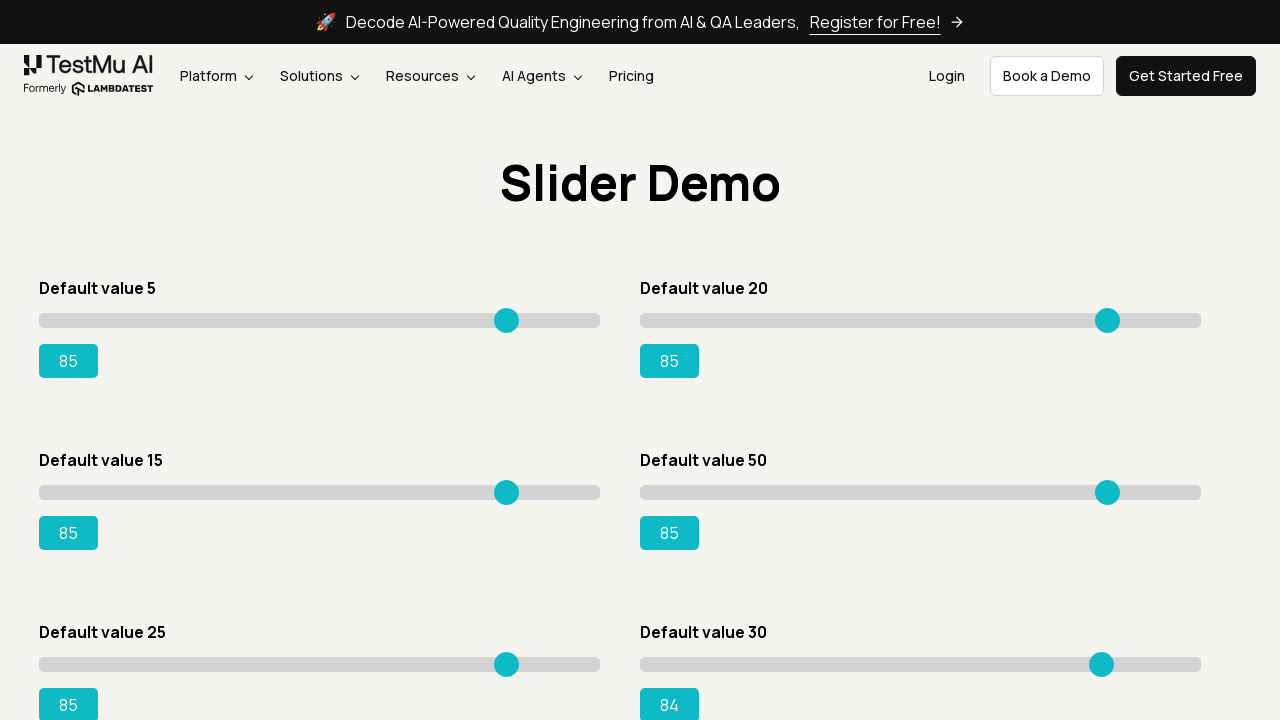

Pressed ArrowRight on slider 6 to increase value towards 85 on input[type='range'] >> nth=5
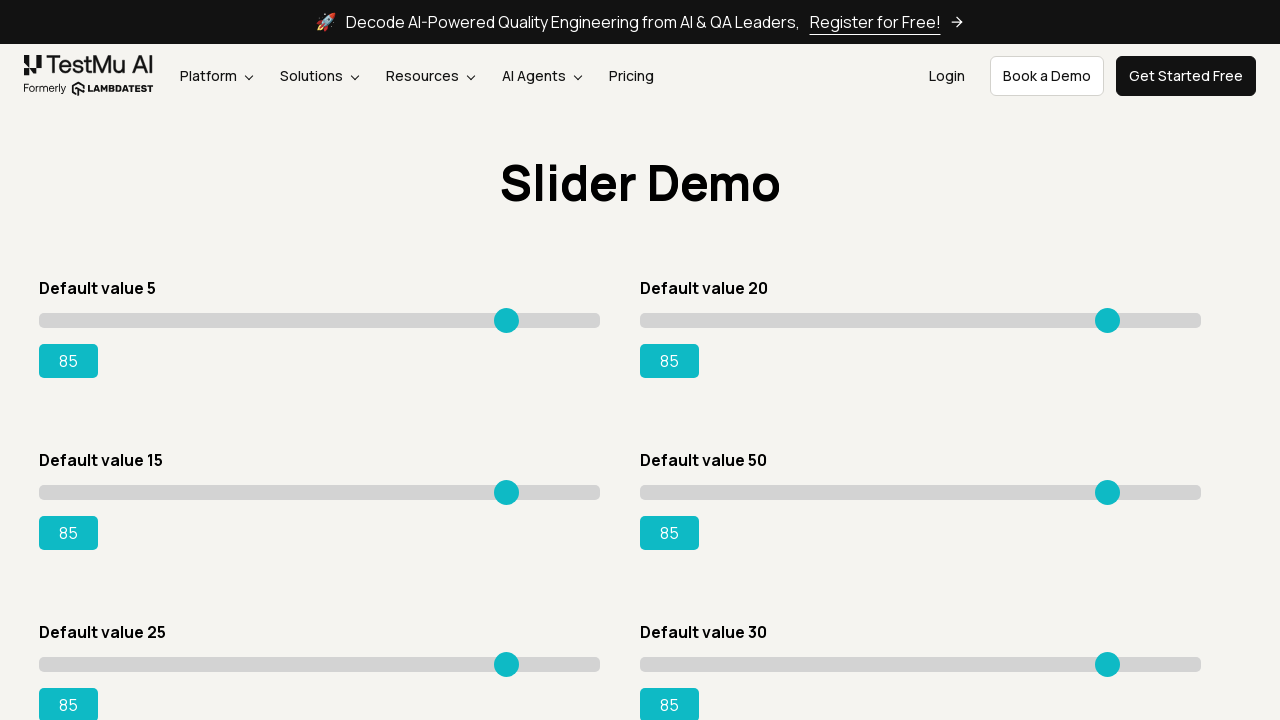

Slider 6 reached target value of 85
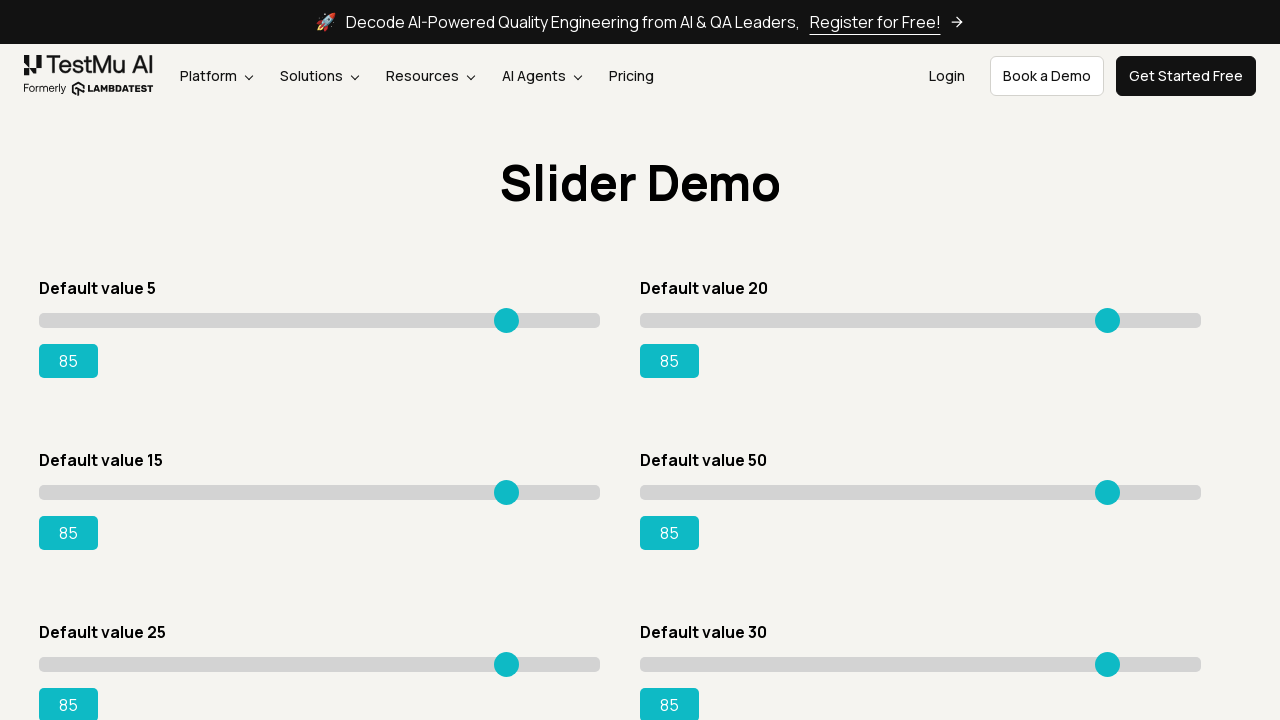

Pressed ArrowRight on slider 7 to increase value towards 85 on input[type='range'] >> nth=6
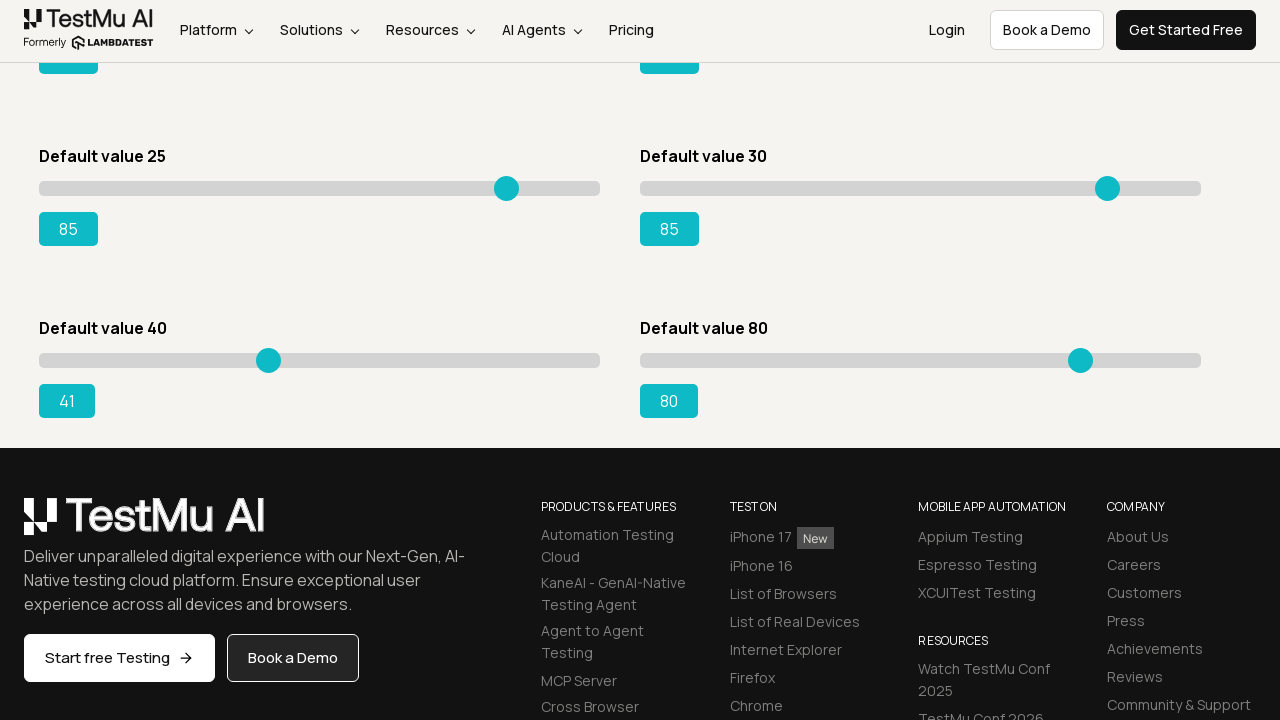

Pressed ArrowRight on slider 7 to increase value towards 85 on input[type='range'] >> nth=6
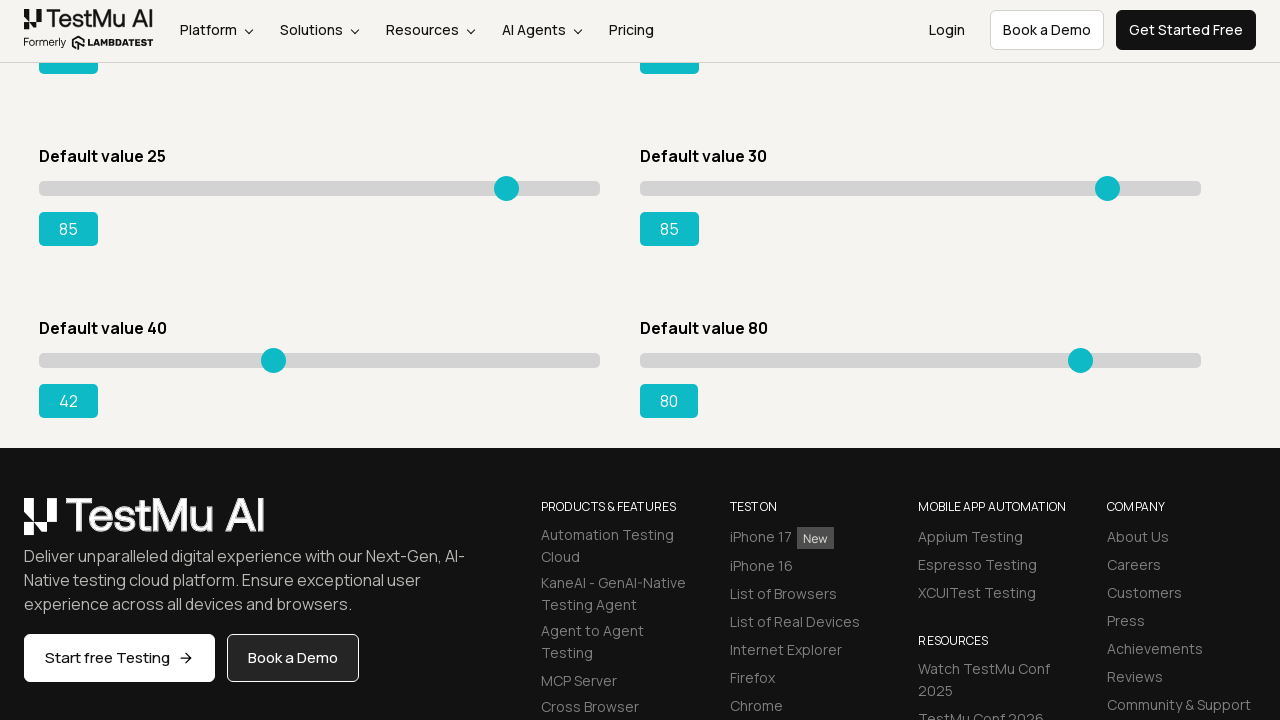

Pressed ArrowRight on slider 7 to increase value towards 85 on input[type='range'] >> nth=6
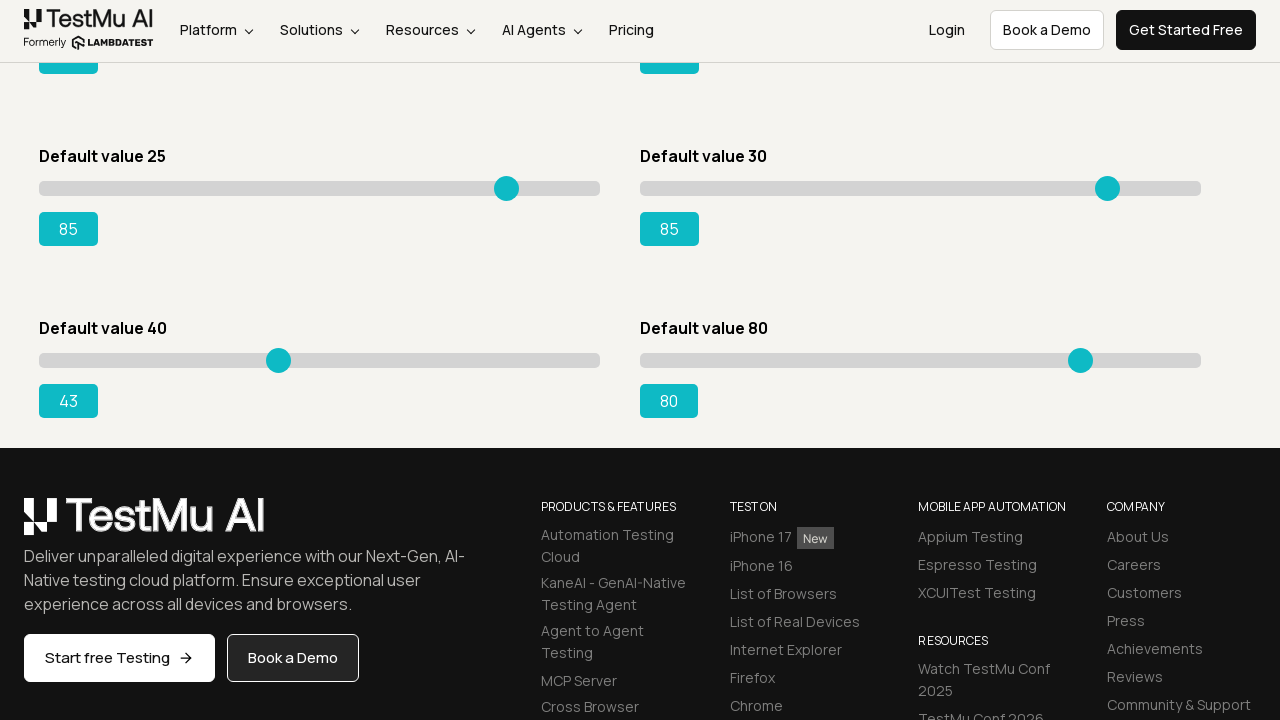

Pressed ArrowRight on slider 7 to increase value towards 85 on input[type='range'] >> nth=6
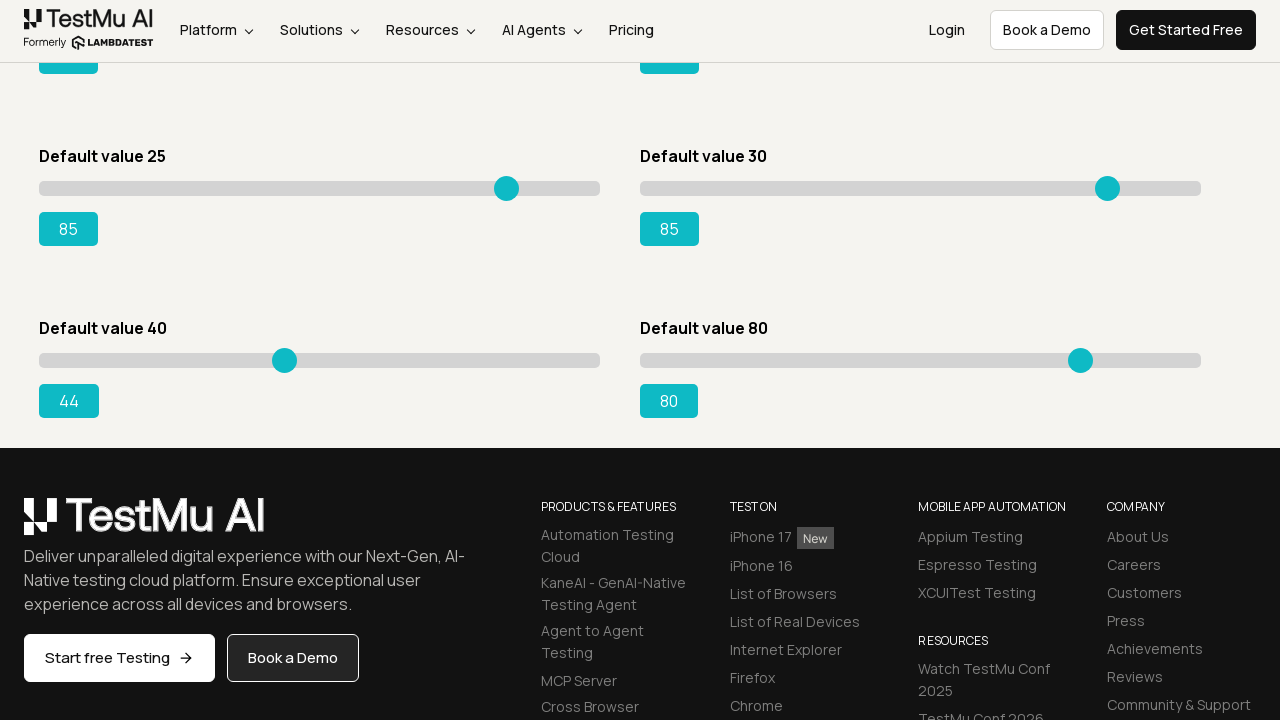

Pressed ArrowRight on slider 7 to increase value towards 85 on input[type='range'] >> nth=6
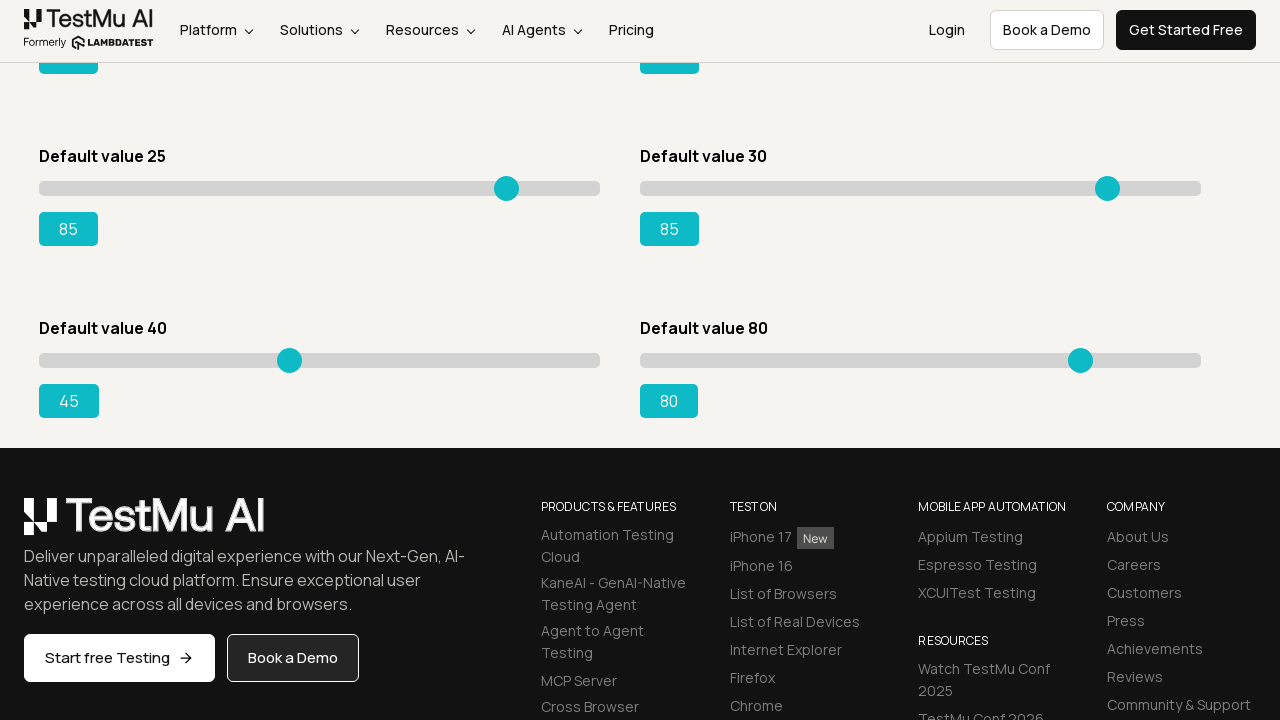

Pressed ArrowRight on slider 7 to increase value towards 85 on input[type='range'] >> nth=6
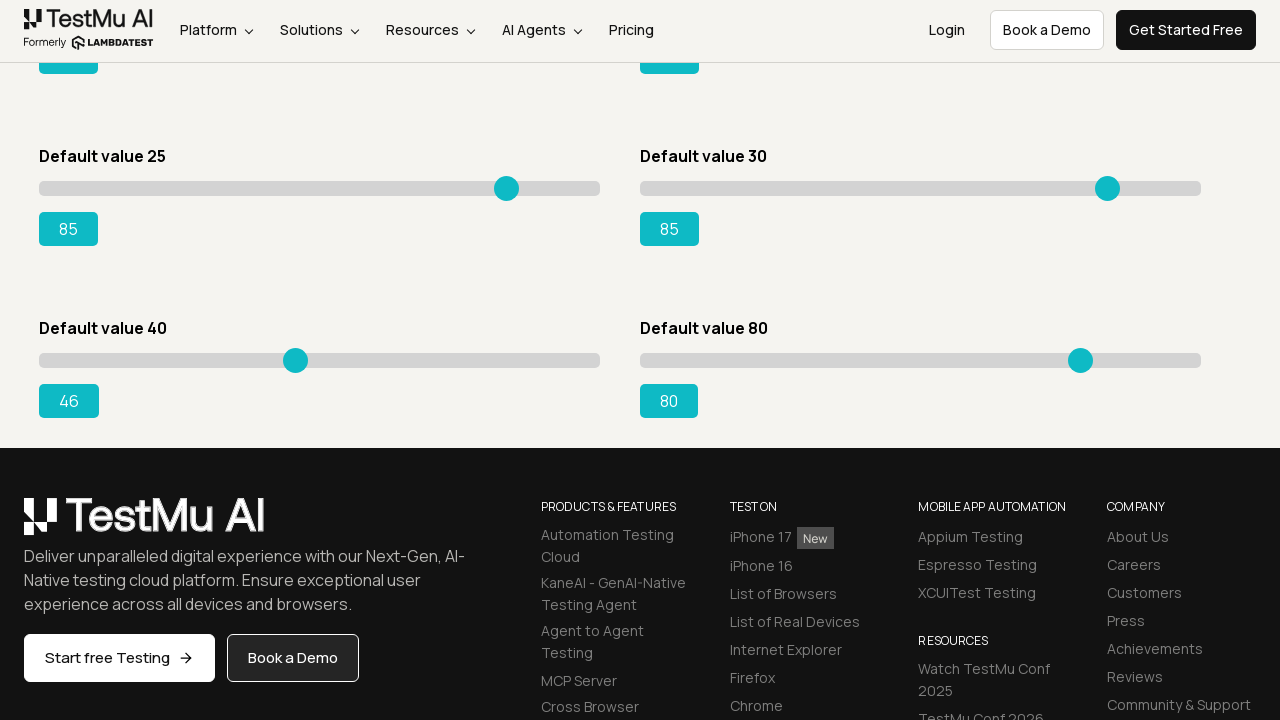

Pressed ArrowRight on slider 7 to increase value towards 85 on input[type='range'] >> nth=6
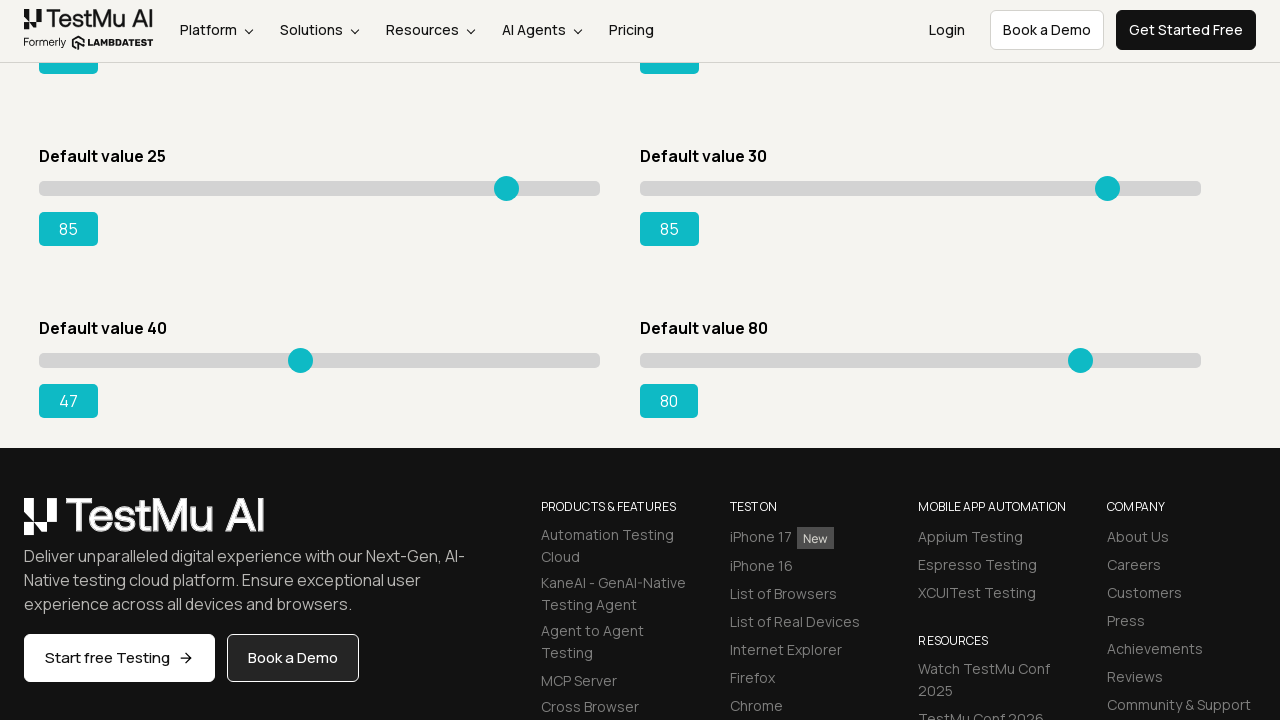

Pressed ArrowRight on slider 7 to increase value towards 85 on input[type='range'] >> nth=6
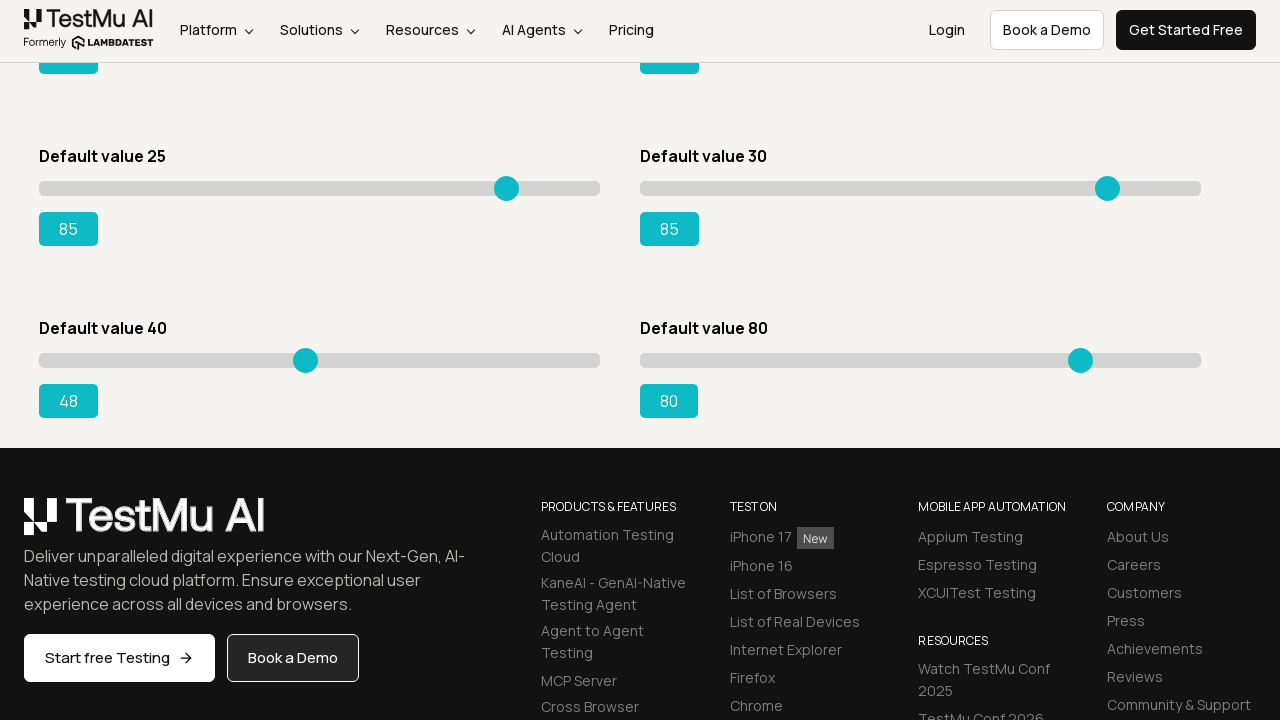

Pressed ArrowRight on slider 7 to increase value towards 85 on input[type='range'] >> nth=6
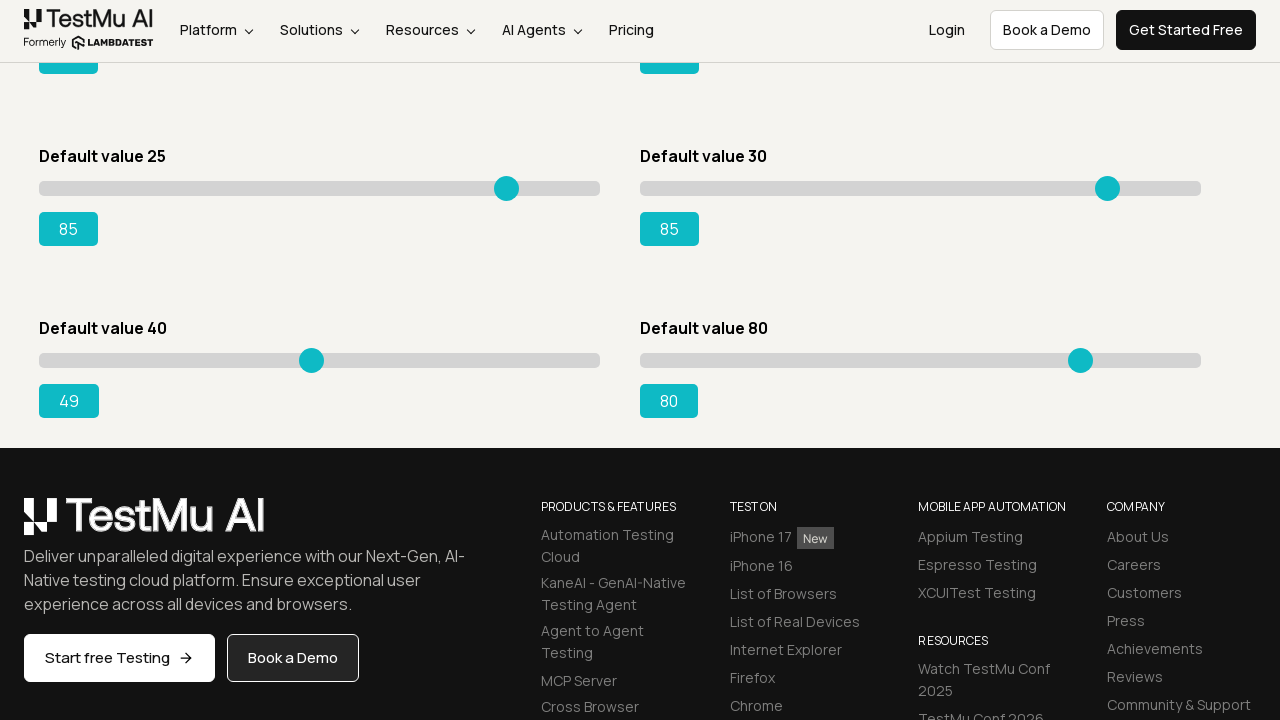

Pressed ArrowRight on slider 7 to increase value towards 85 on input[type='range'] >> nth=6
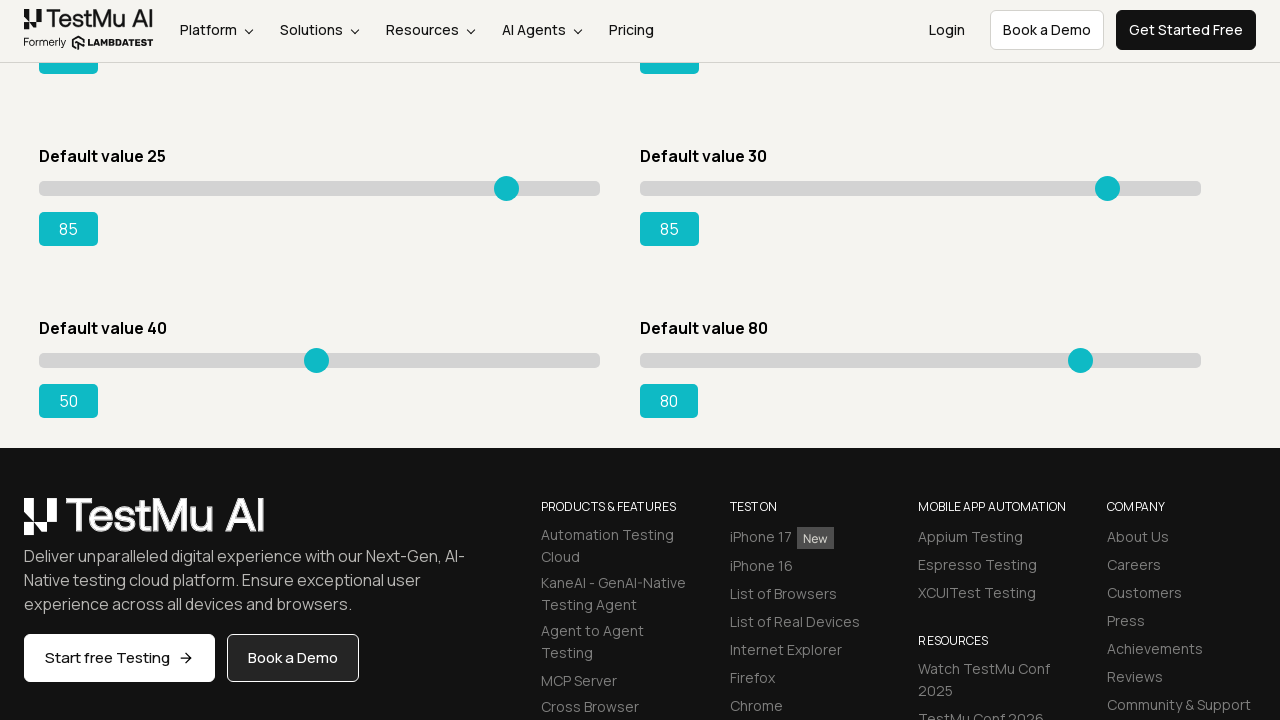

Pressed ArrowRight on slider 7 to increase value towards 85 on input[type='range'] >> nth=6
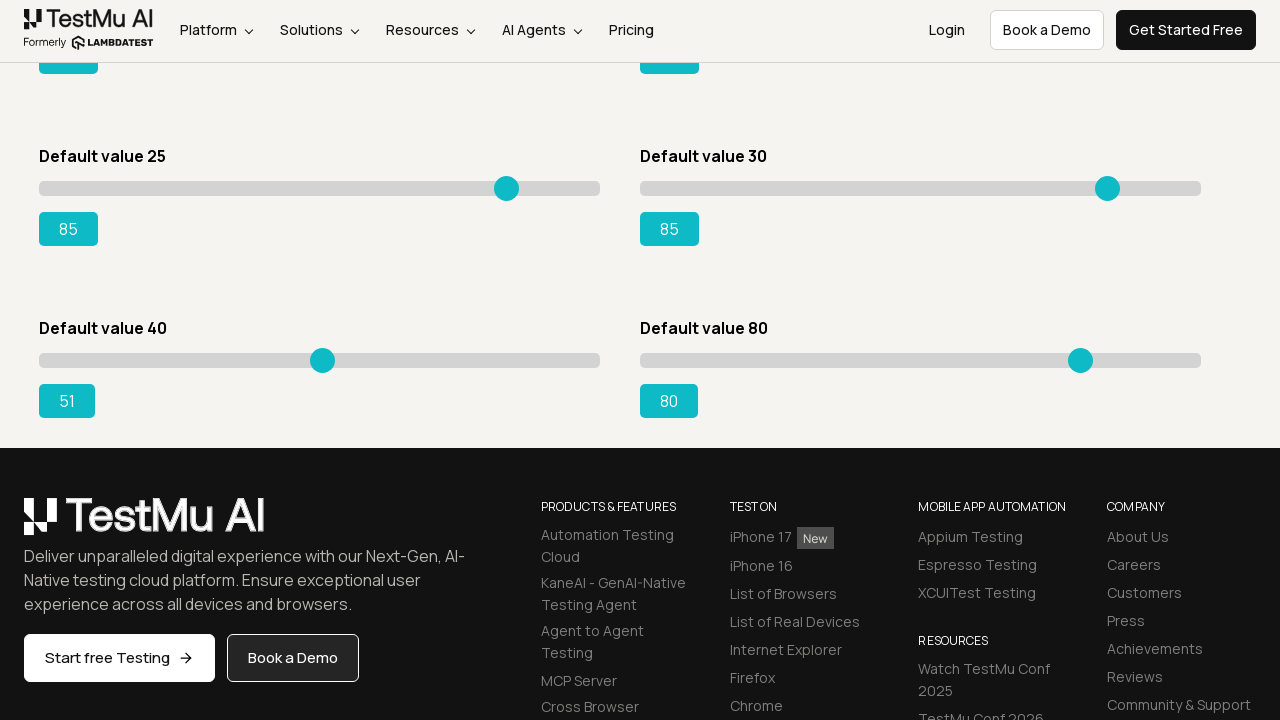

Pressed ArrowRight on slider 7 to increase value towards 85 on input[type='range'] >> nth=6
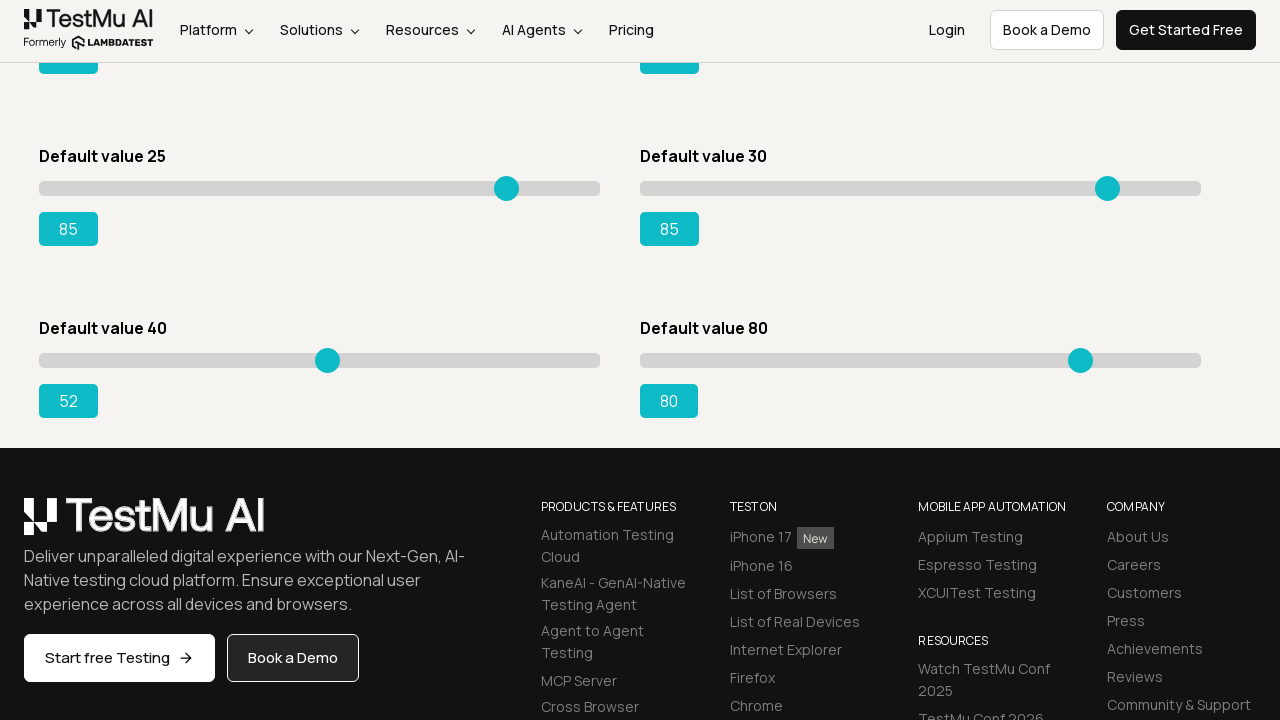

Pressed ArrowRight on slider 7 to increase value towards 85 on input[type='range'] >> nth=6
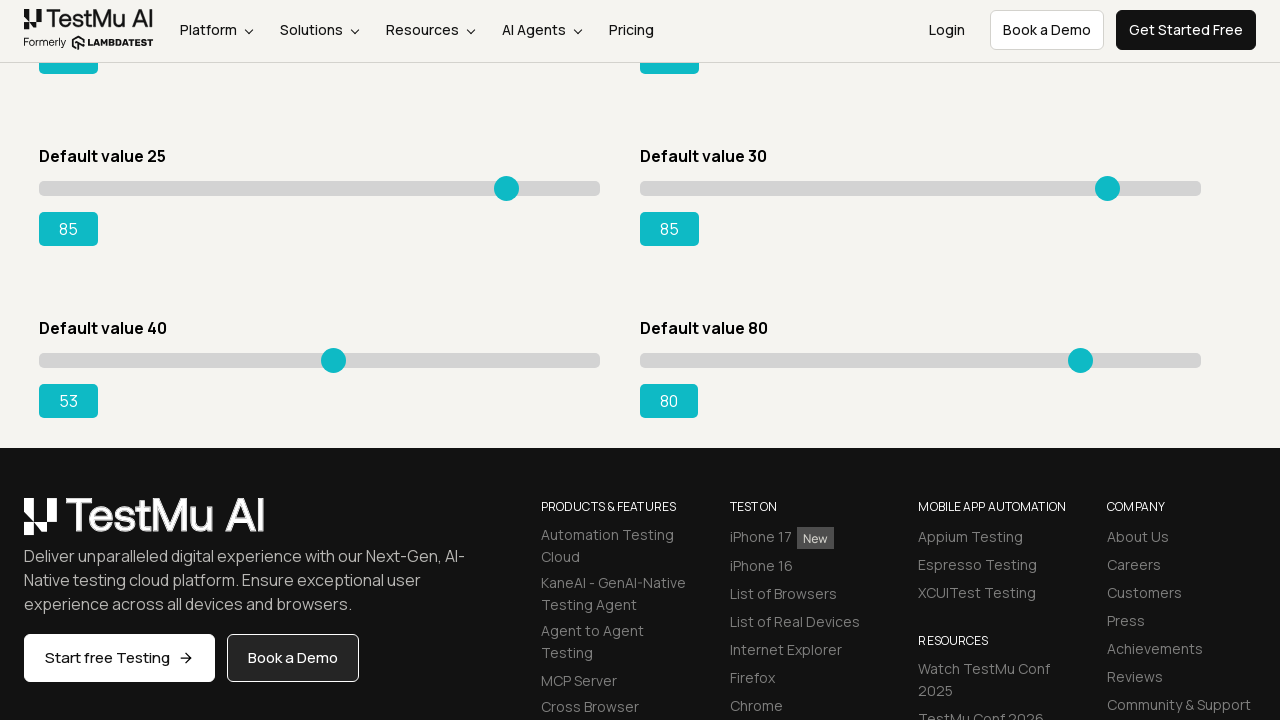

Pressed ArrowRight on slider 7 to increase value towards 85 on input[type='range'] >> nth=6
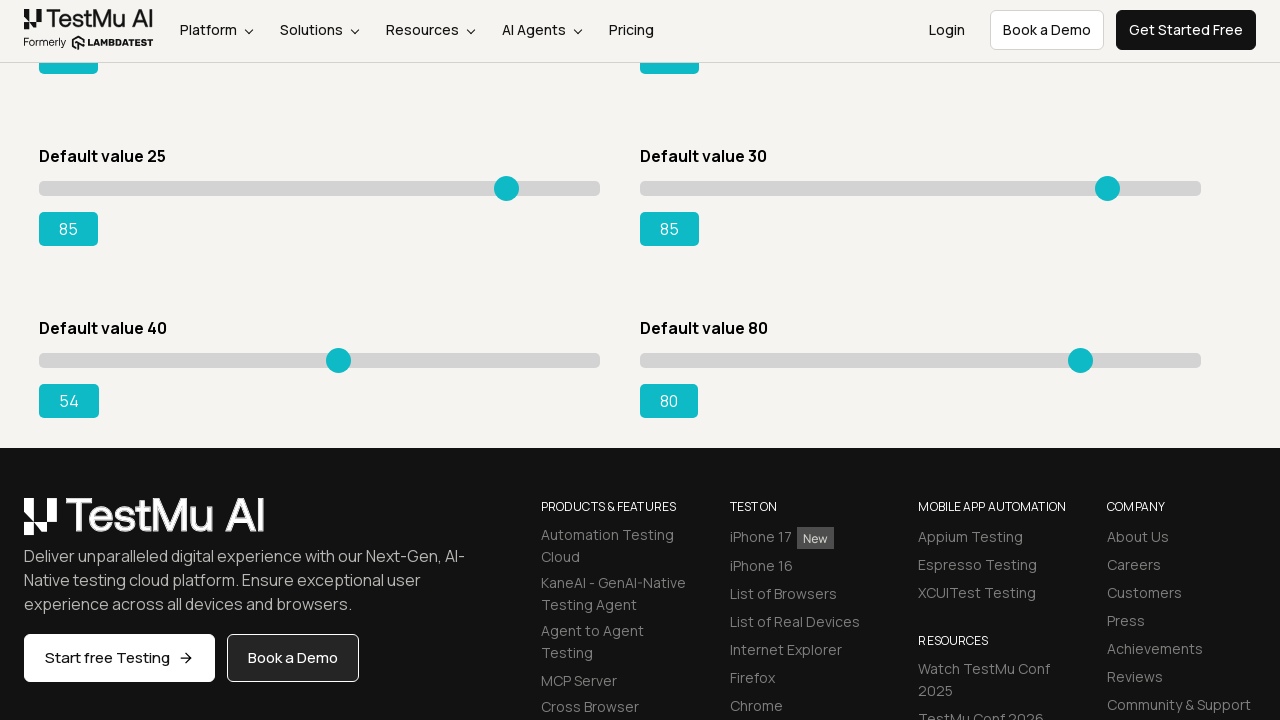

Pressed ArrowRight on slider 7 to increase value towards 85 on input[type='range'] >> nth=6
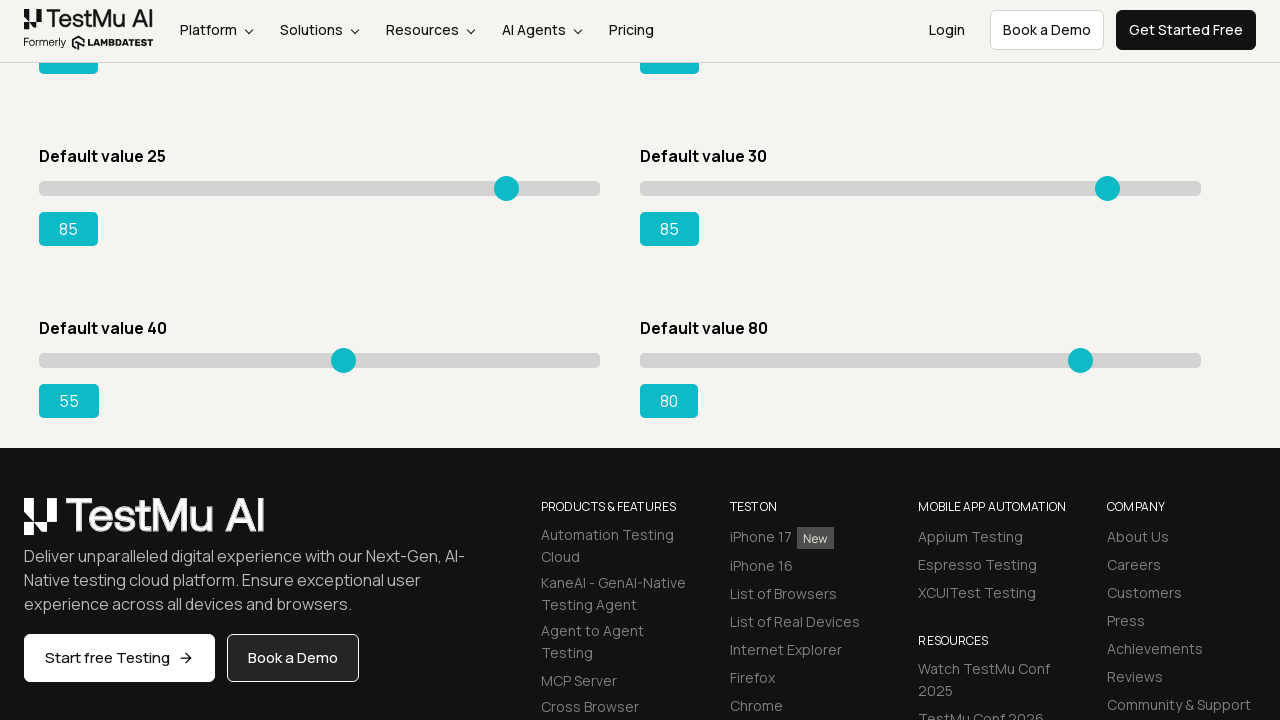

Pressed ArrowRight on slider 7 to increase value towards 85 on input[type='range'] >> nth=6
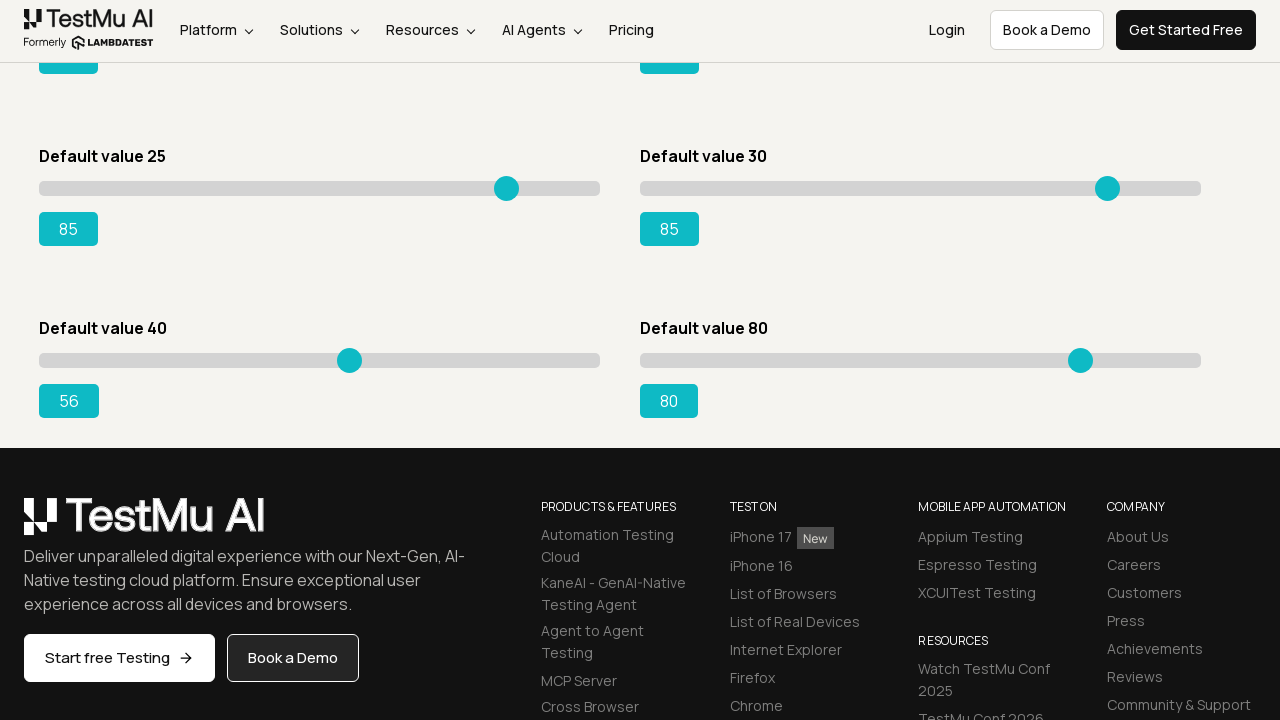

Pressed ArrowRight on slider 7 to increase value towards 85 on input[type='range'] >> nth=6
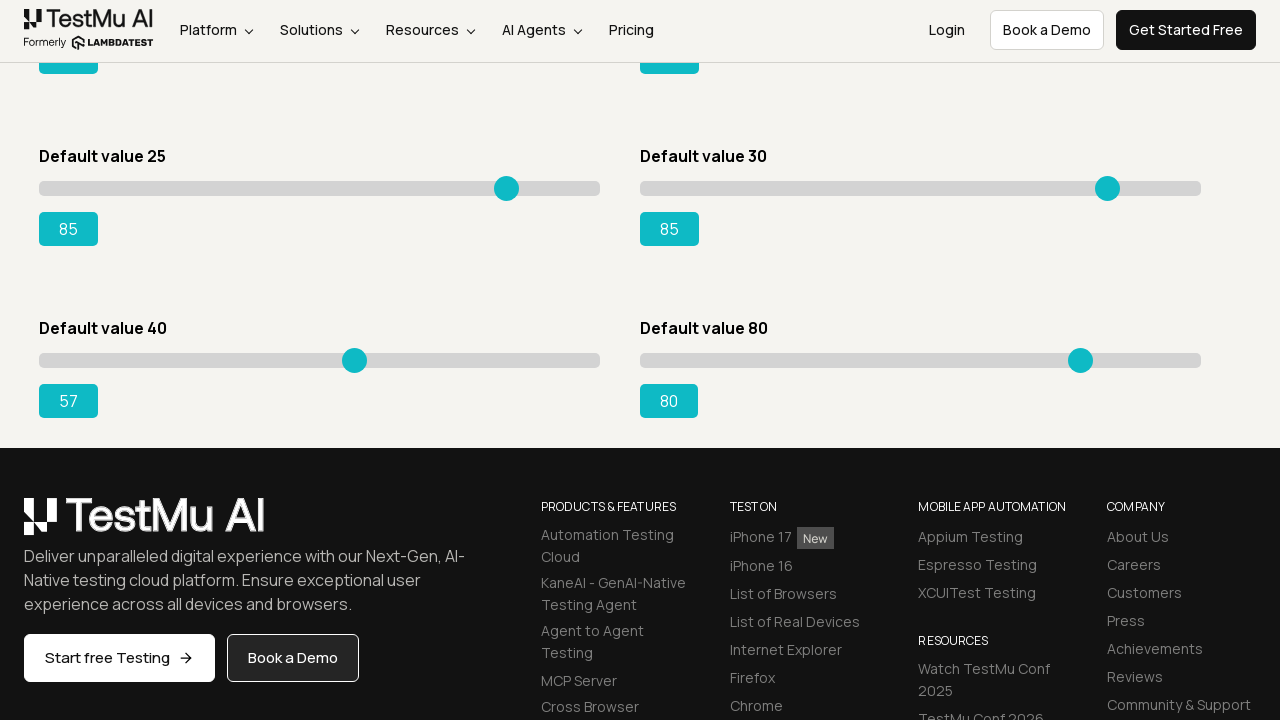

Pressed ArrowRight on slider 7 to increase value towards 85 on input[type='range'] >> nth=6
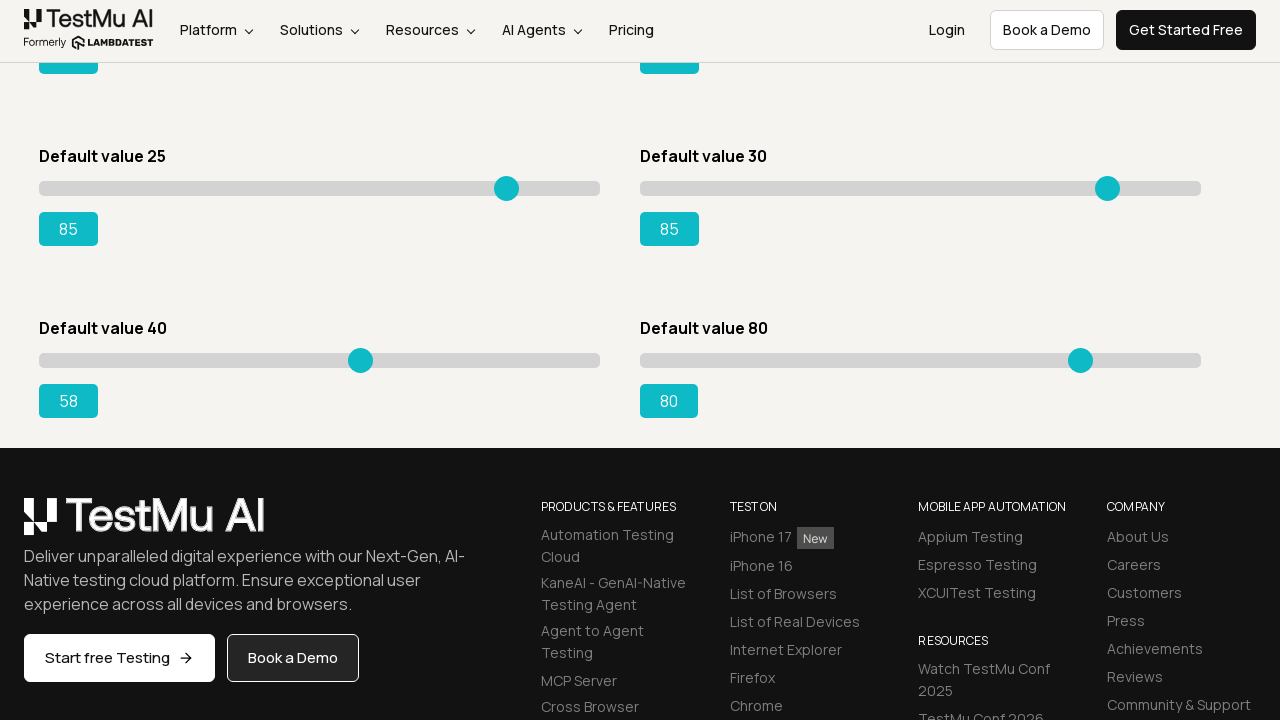

Pressed ArrowRight on slider 7 to increase value towards 85 on input[type='range'] >> nth=6
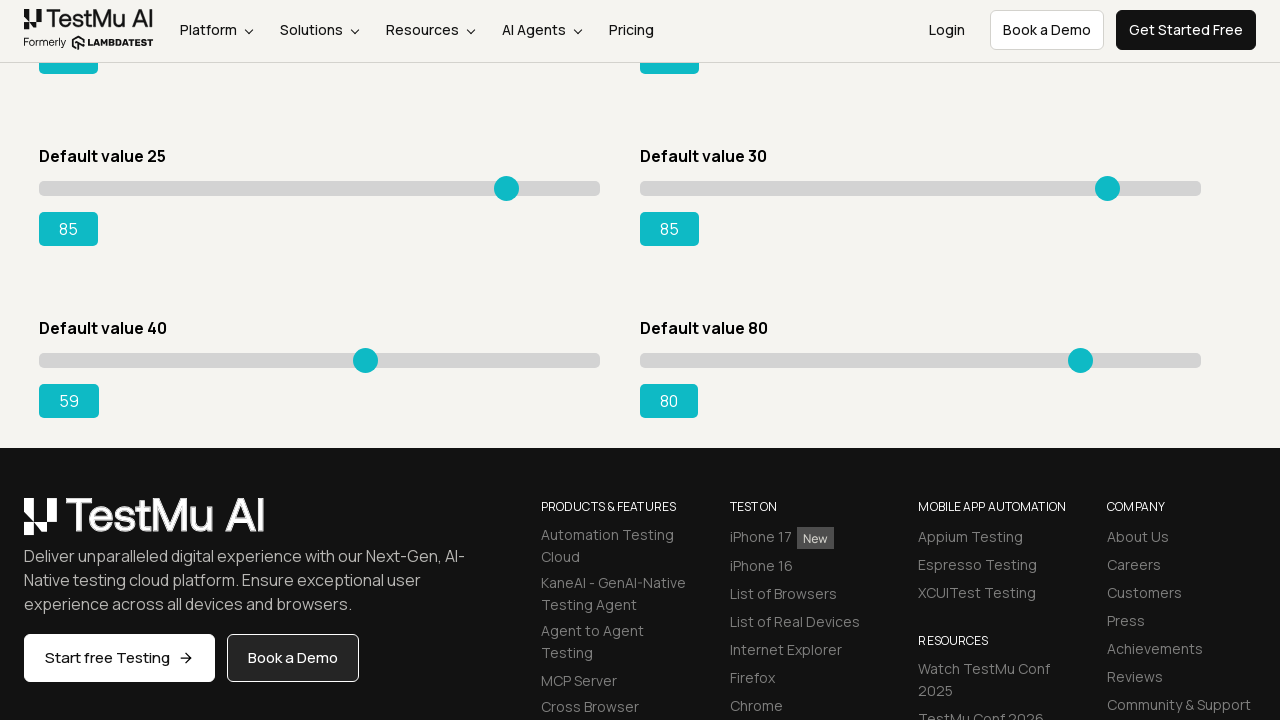

Pressed ArrowRight on slider 7 to increase value towards 85 on input[type='range'] >> nth=6
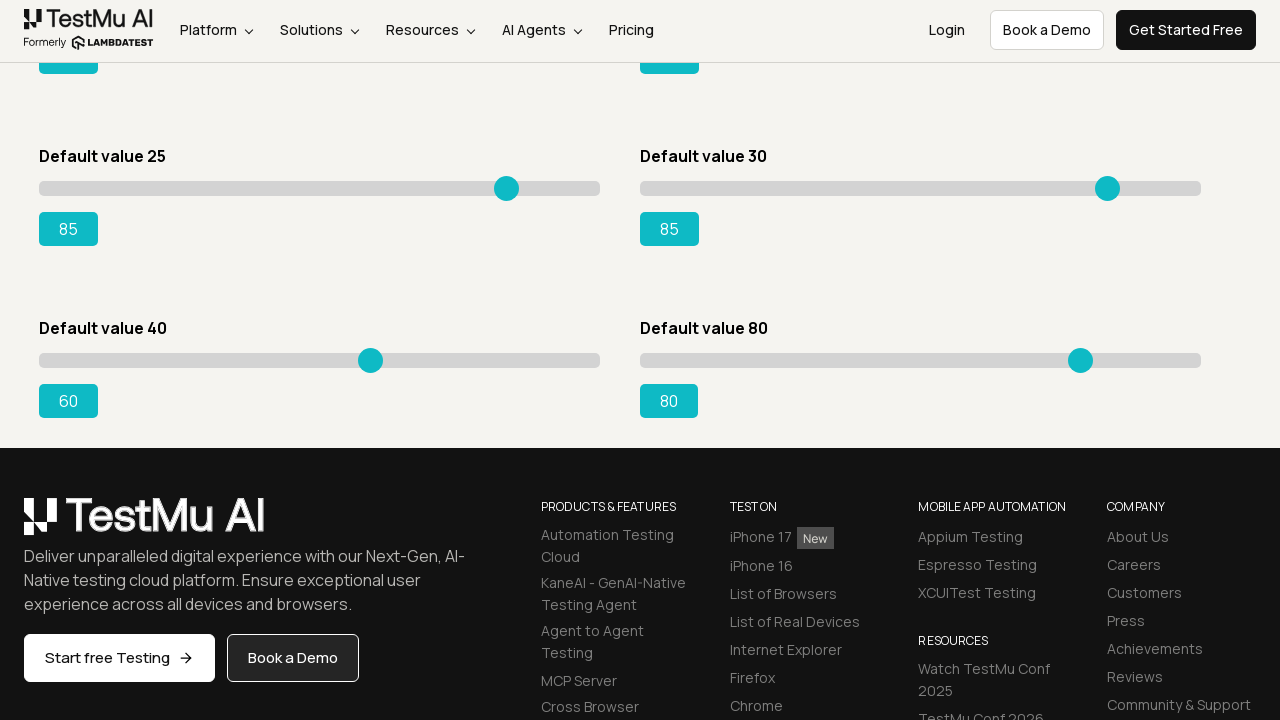

Pressed ArrowRight on slider 7 to increase value towards 85 on input[type='range'] >> nth=6
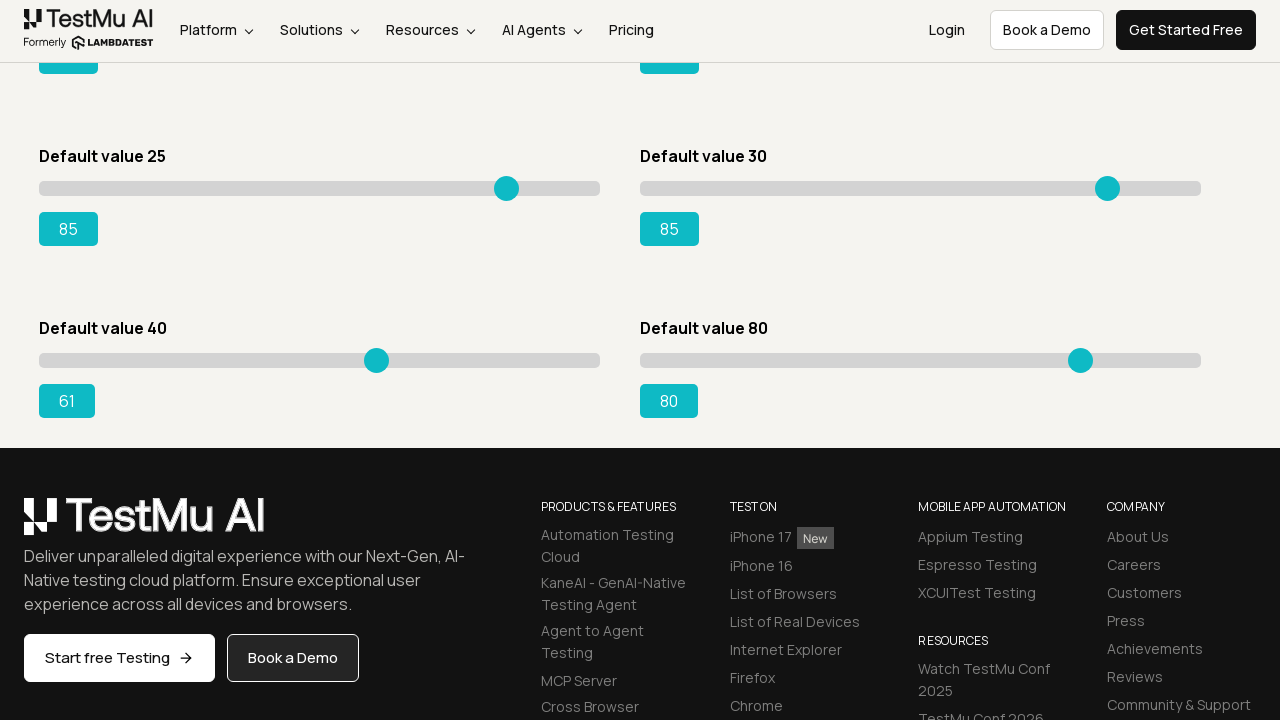

Pressed ArrowRight on slider 7 to increase value towards 85 on input[type='range'] >> nth=6
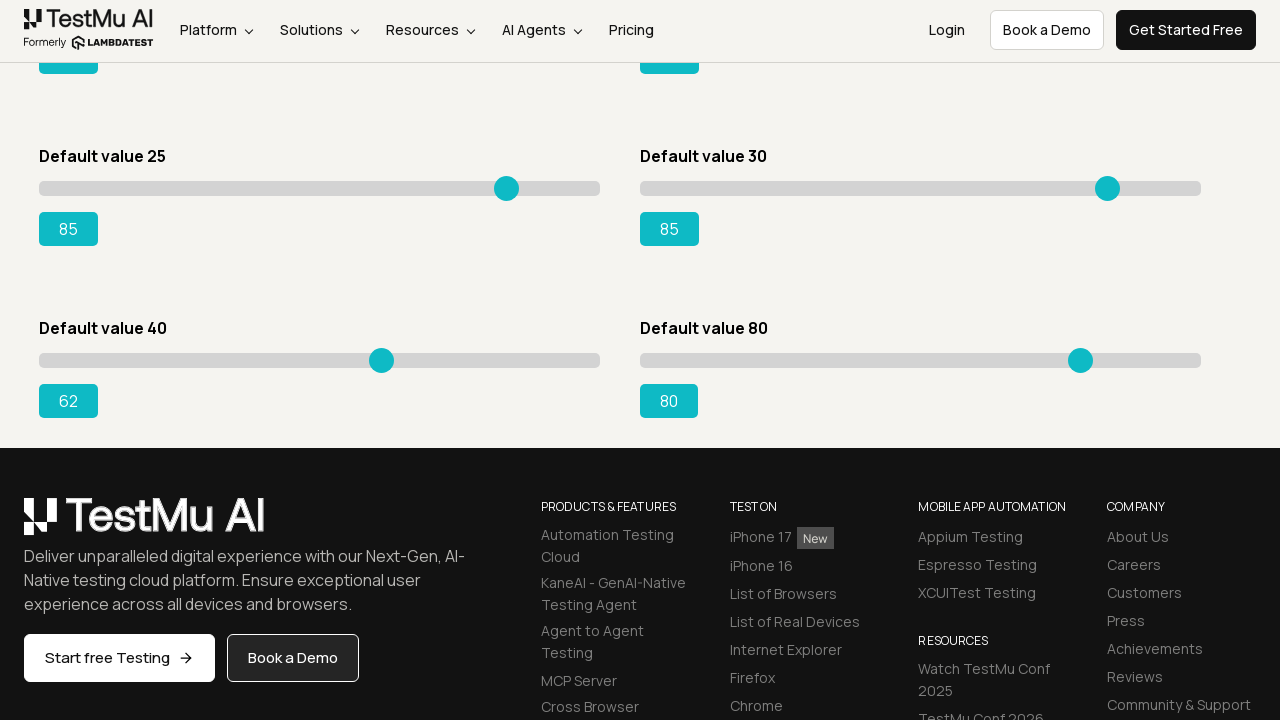

Pressed ArrowRight on slider 7 to increase value towards 85 on input[type='range'] >> nth=6
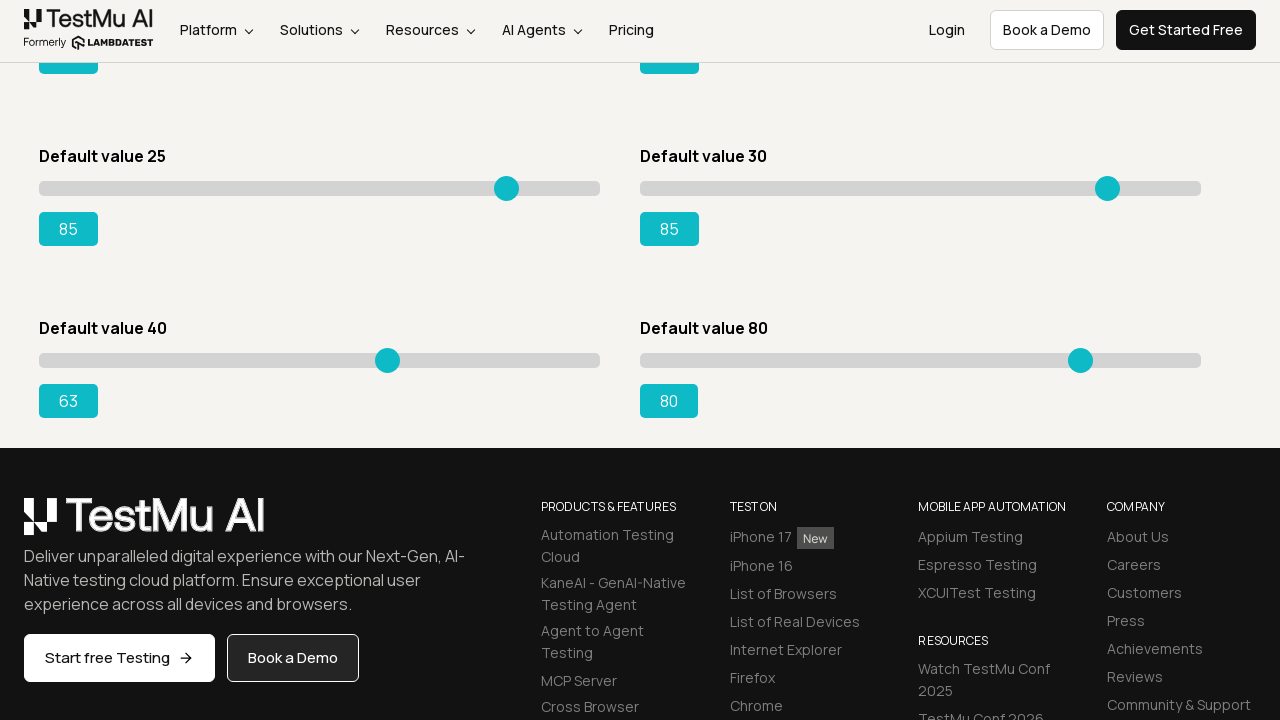

Pressed ArrowRight on slider 7 to increase value towards 85 on input[type='range'] >> nth=6
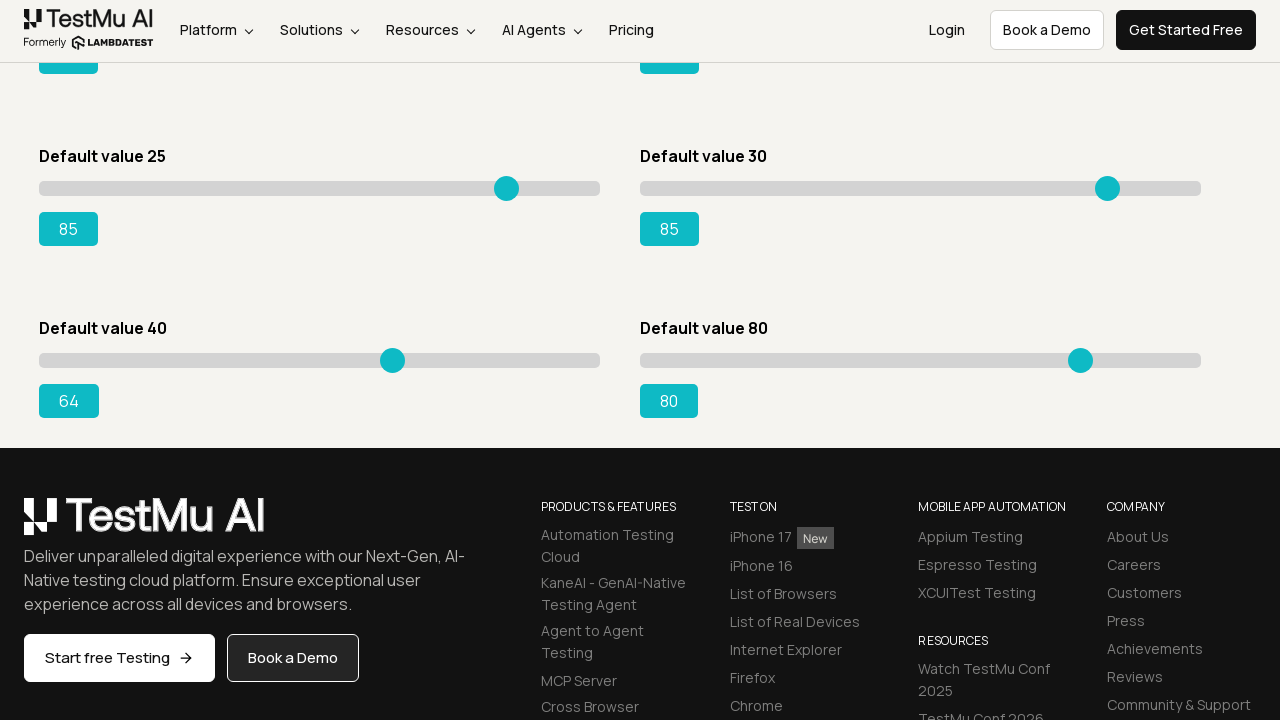

Pressed ArrowRight on slider 7 to increase value towards 85 on input[type='range'] >> nth=6
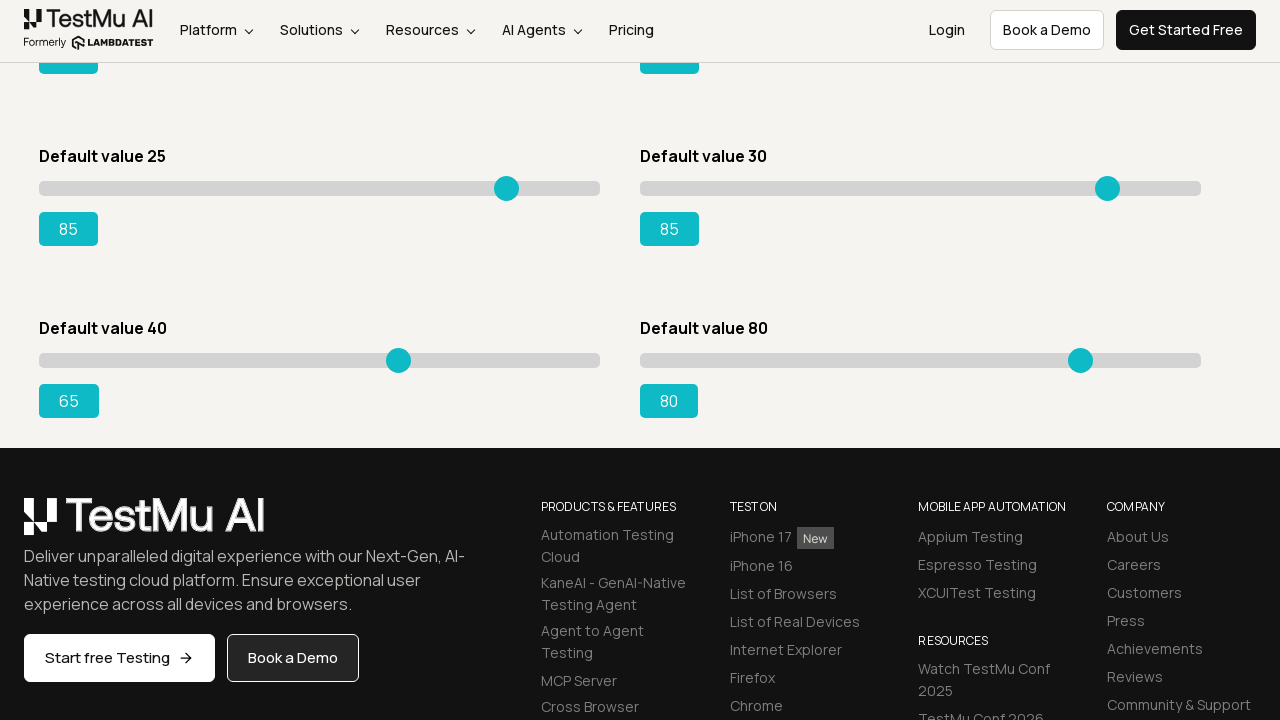

Pressed ArrowRight on slider 7 to increase value towards 85 on input[type='range'] >> nth=6
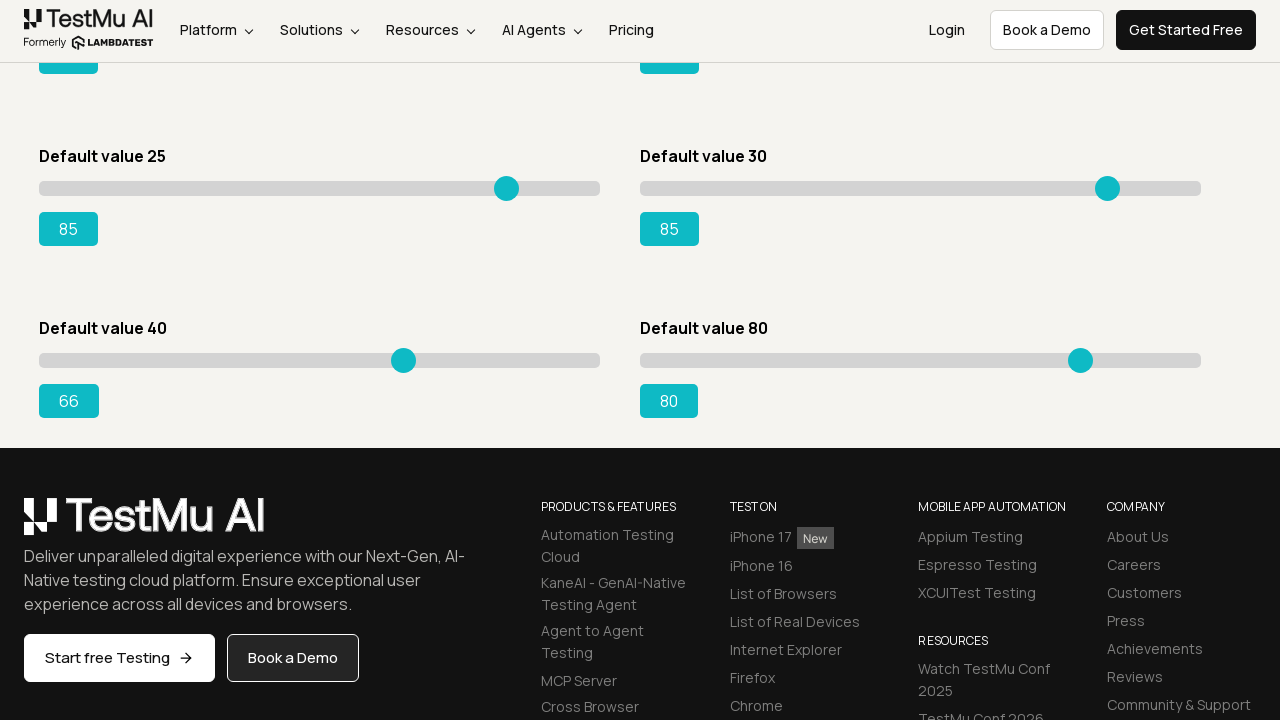

Pressed ArrowRight on slider 7 to increase value towards 85 on input[type='range'] >> nth=6
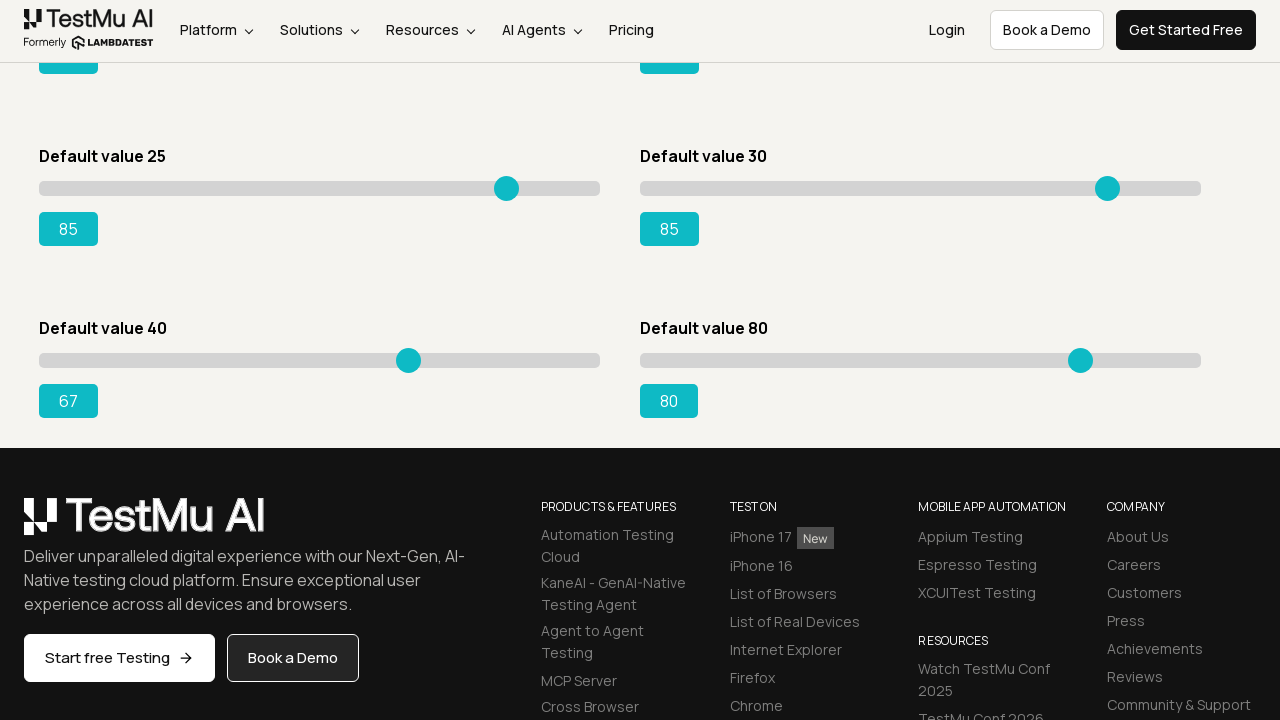

Pressed ArrowRight on slider 7 to increase value towards 85 on input[type='range'] >> nth=6
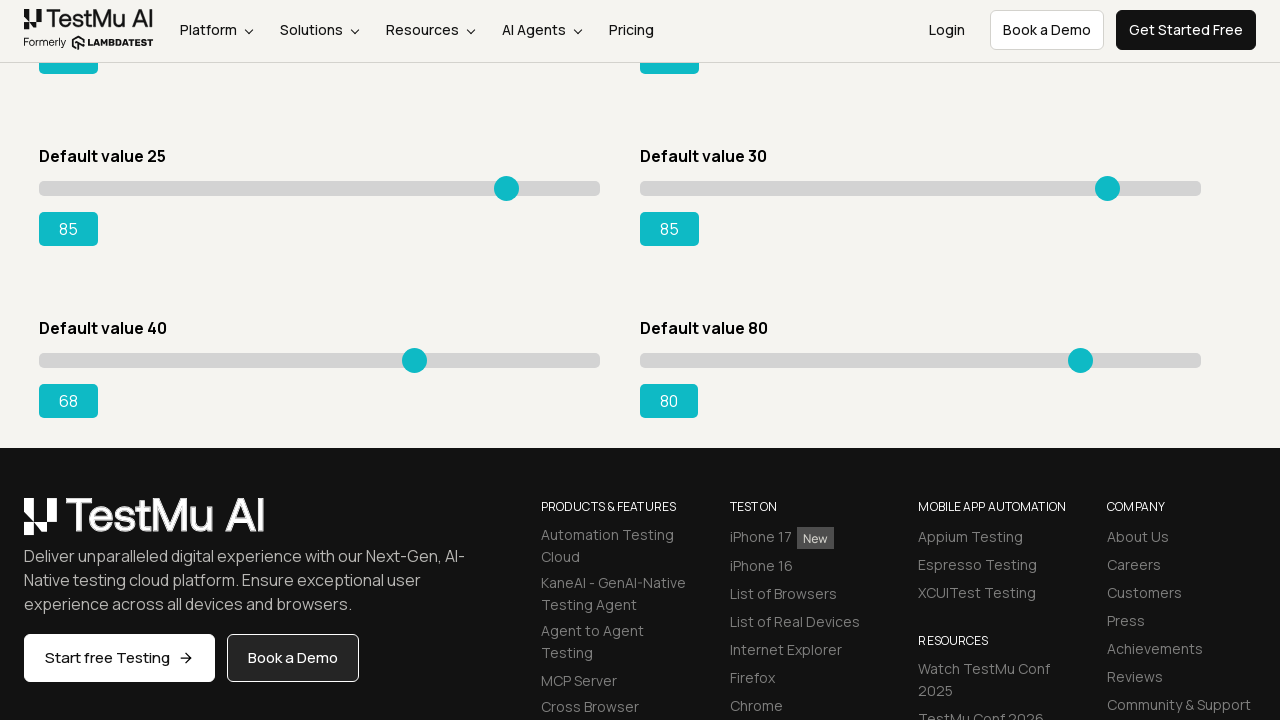

Pressed ArrowRight on slider 7 to increase value towards 85 on input[type='range'] >> nth=6
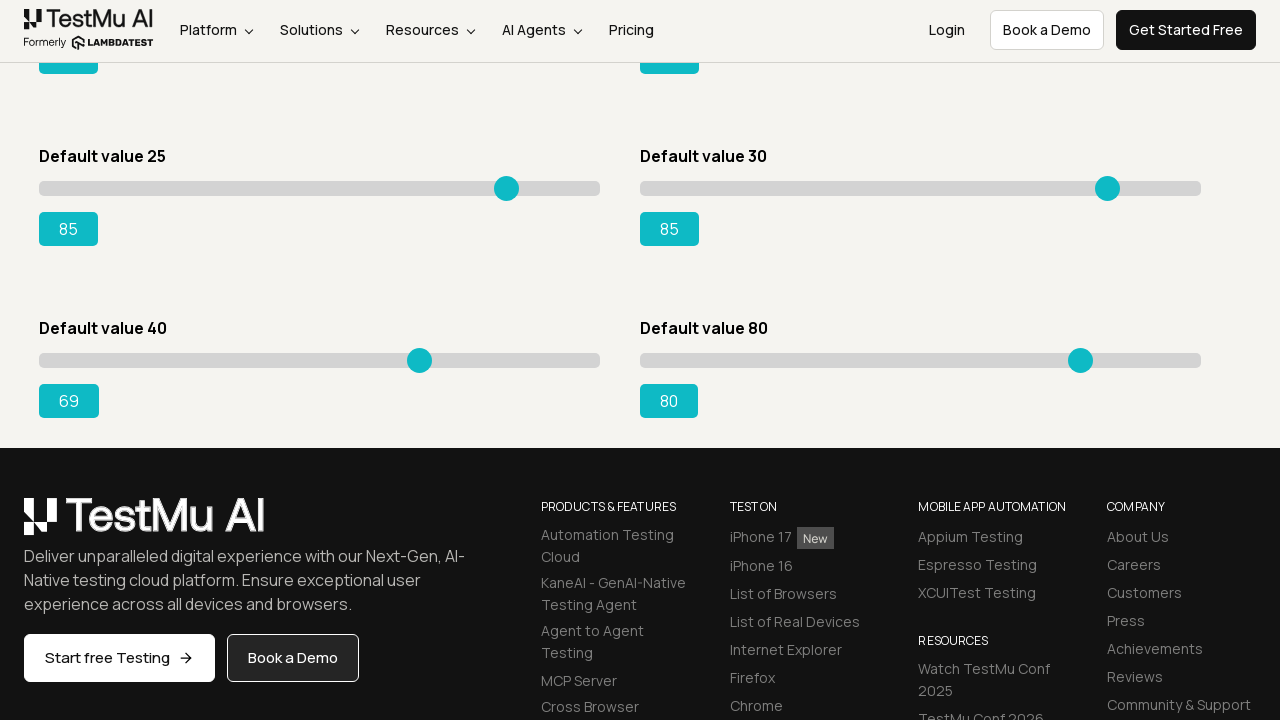

Pressed ArrowRight on slider 7 to increase value towards 85 on input[type='range'] >> nth=6
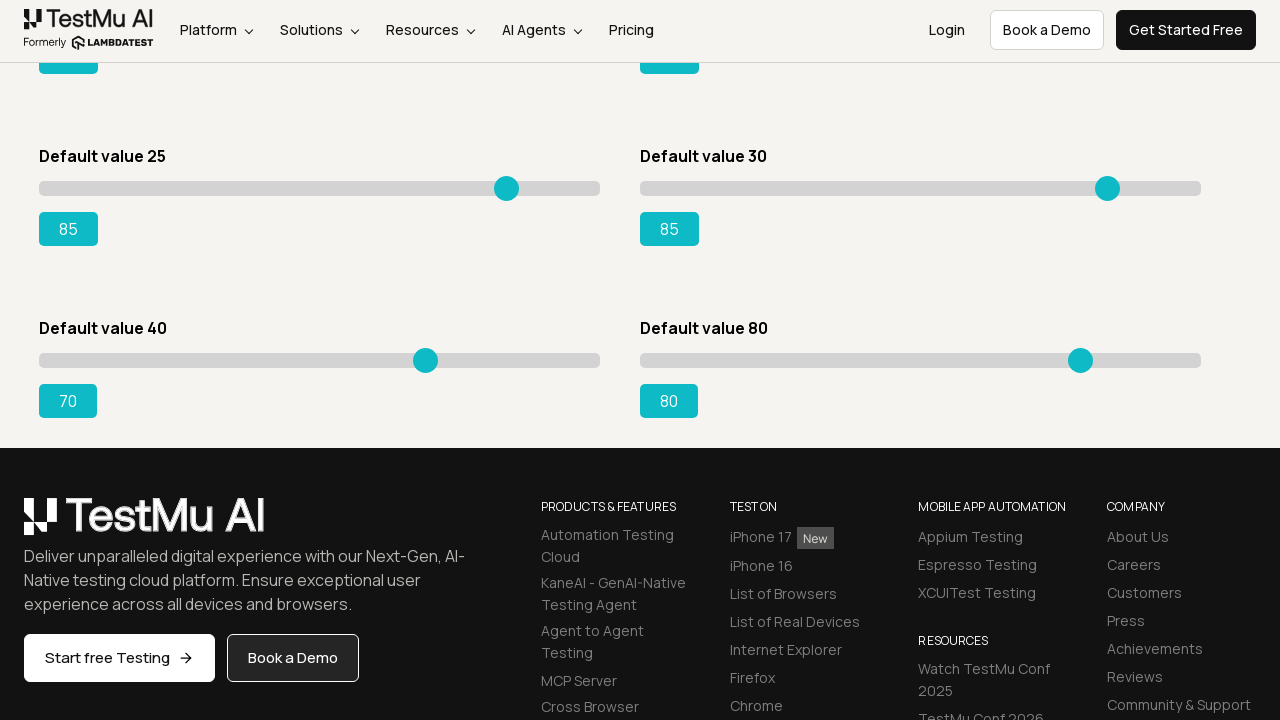

Pressed ArrowRight on slider 7 to increase value towards 85 on input[type='range'] >> nth=6
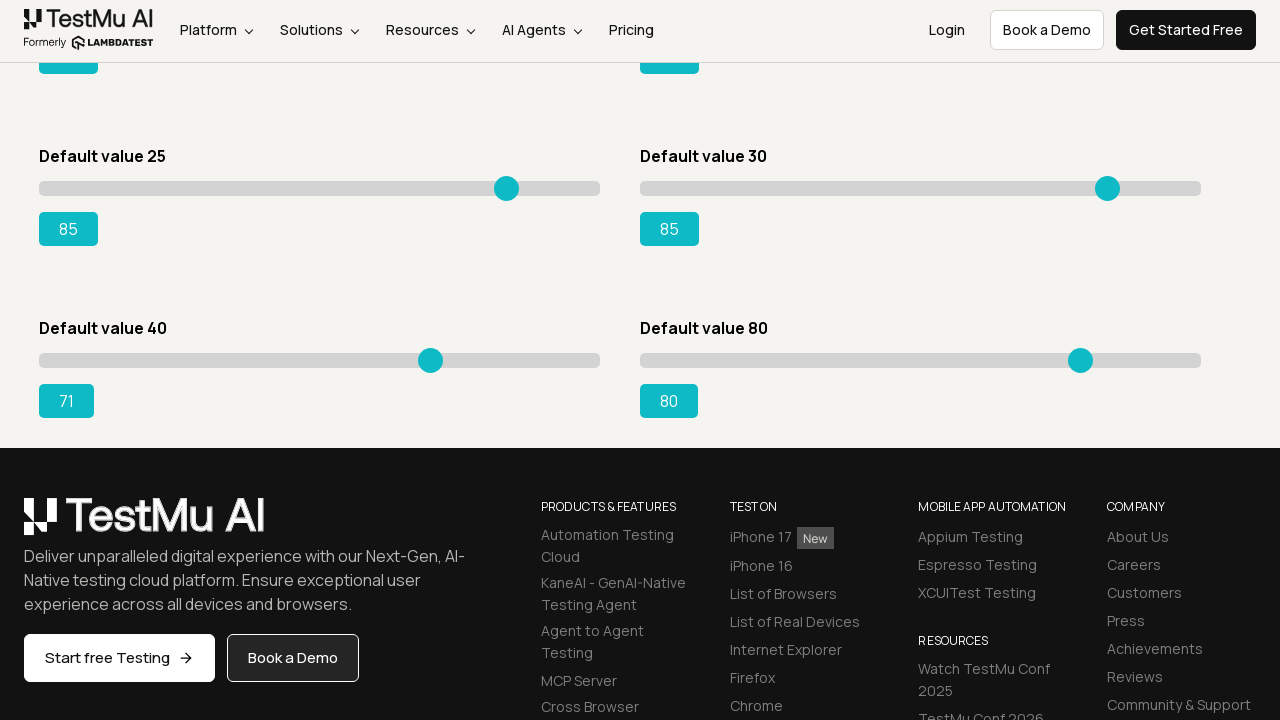

Pressed ArrowRight on slider 7 to increase value towards 85 on input[type='range'] >> nth=6
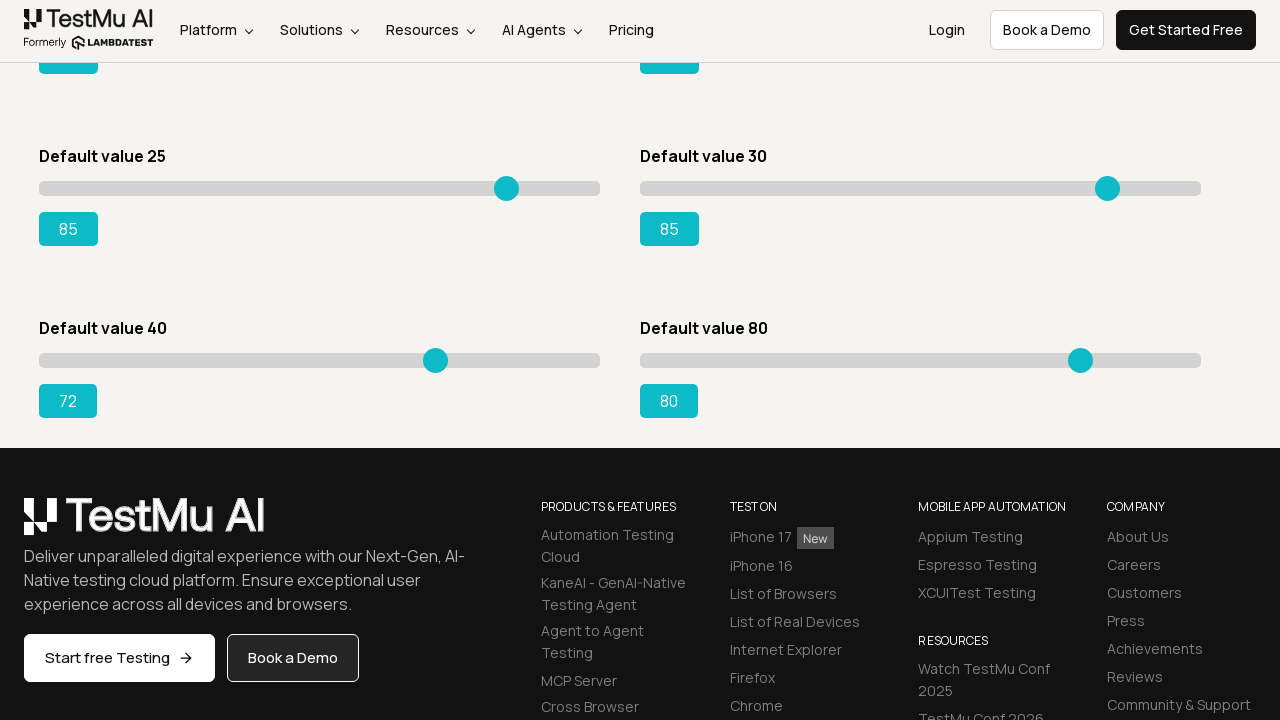

Pressed ArrowRight on slider 7 to increase value towards 85 on input[type='range'] >> nth=6
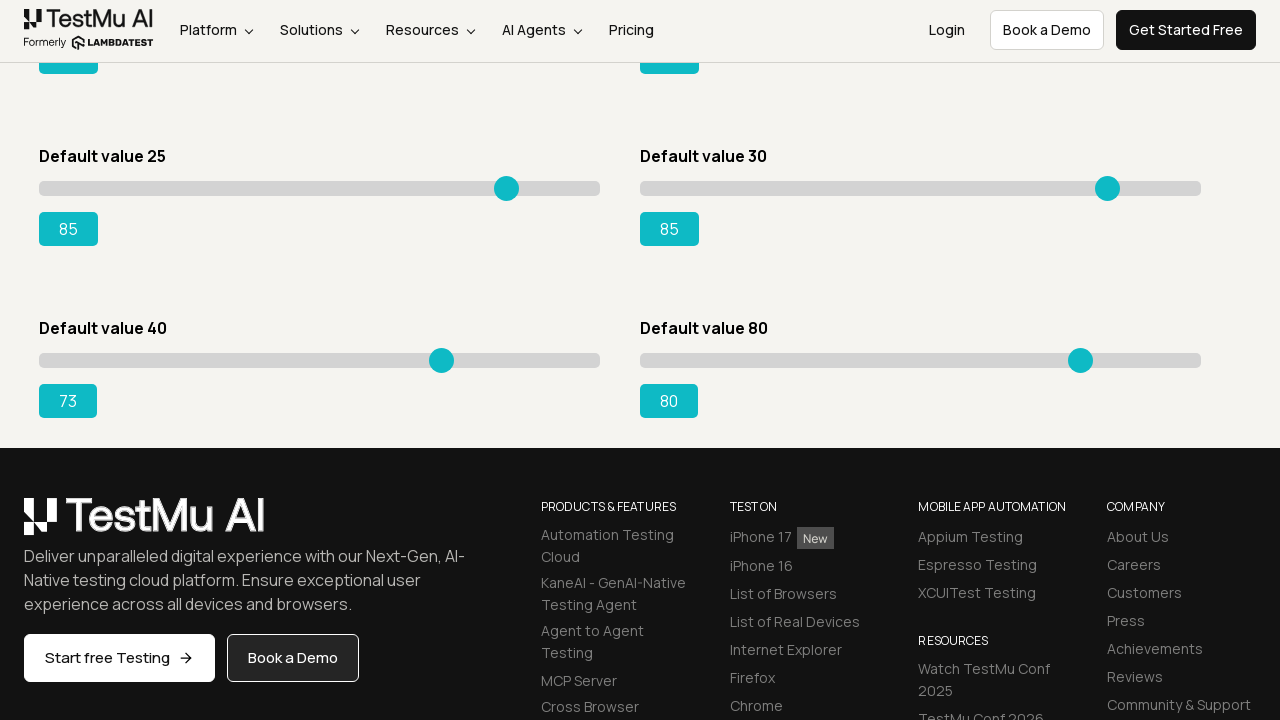

Pressed ArrowRight on slider 7 to increase value towards 85 on input[type='range'] >> nth=6
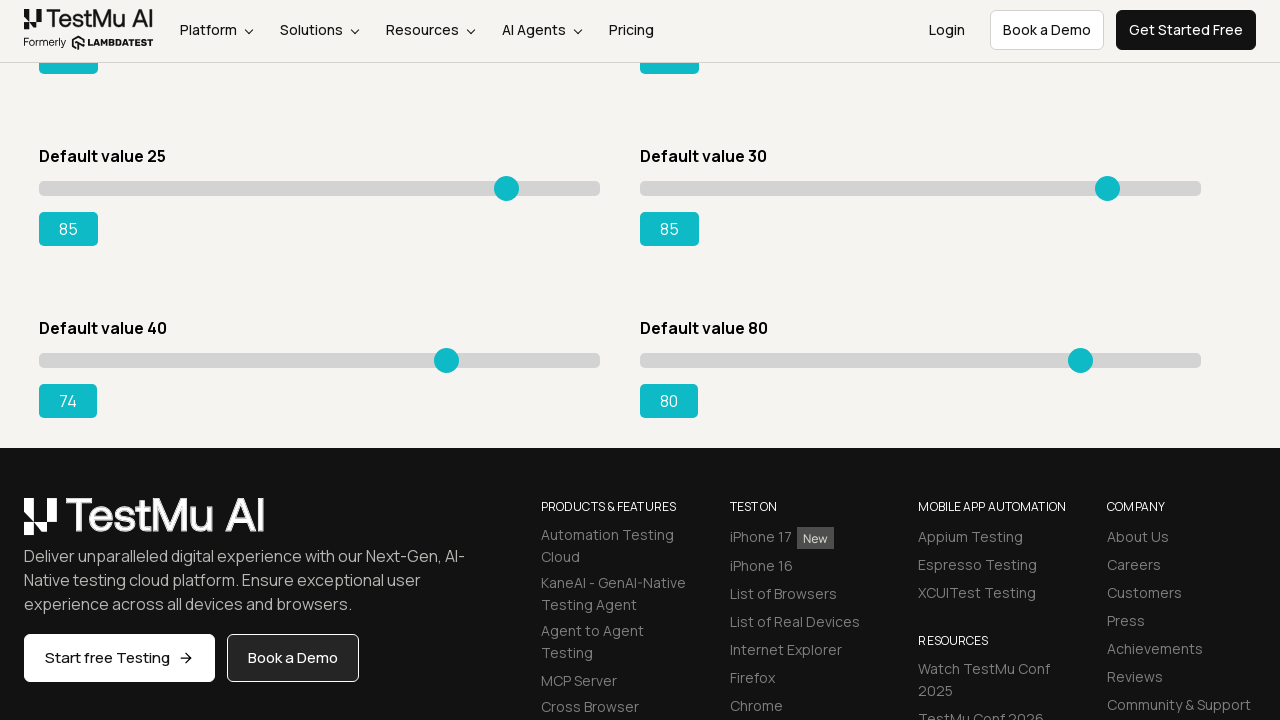

Pressed ArrowRight on slider 7 to increase value towards 85 on input[type='range'] >> nth=6
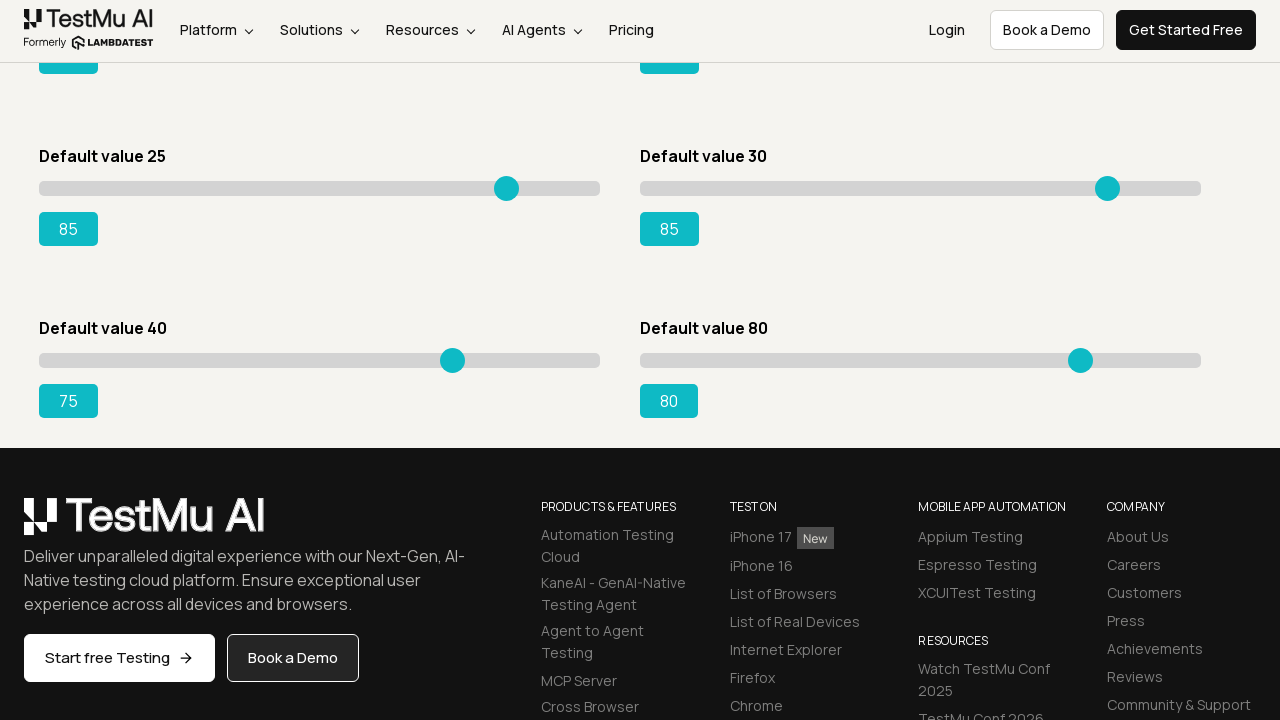

Pressed ArrowRight on slider 7 to increase value towards 85 on input[type='range'] >> nth=6
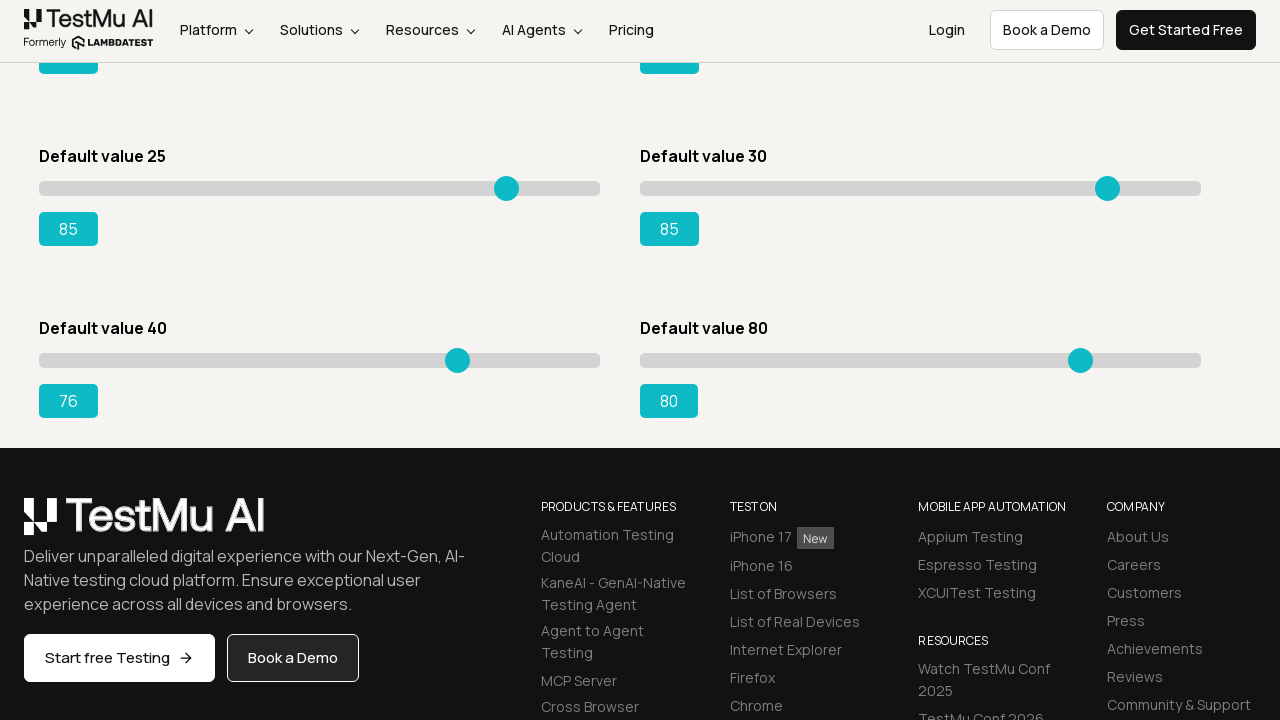

Pressed ArrowRight on slider 7 to increase value towards 85 on input[type='range'] >> nth=6
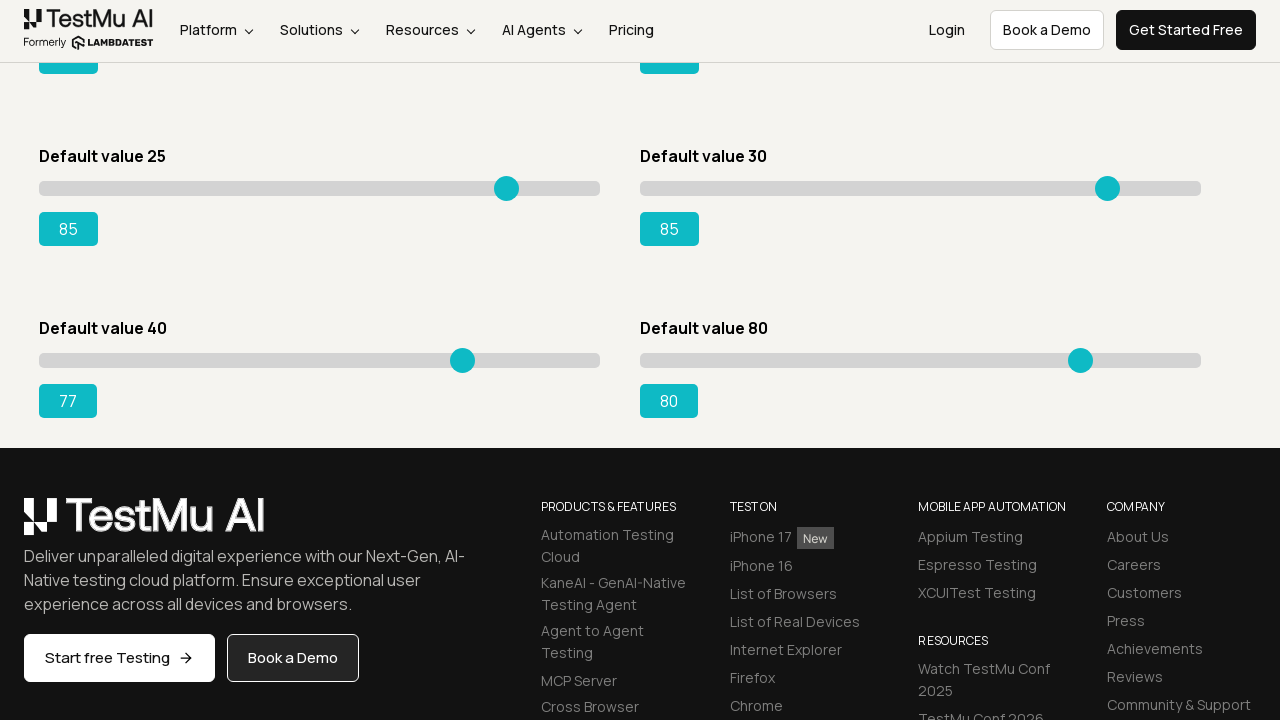

Pressed ArrowRight on slider 7 to increase value towards 85 on input[type='range'] >> nth=6
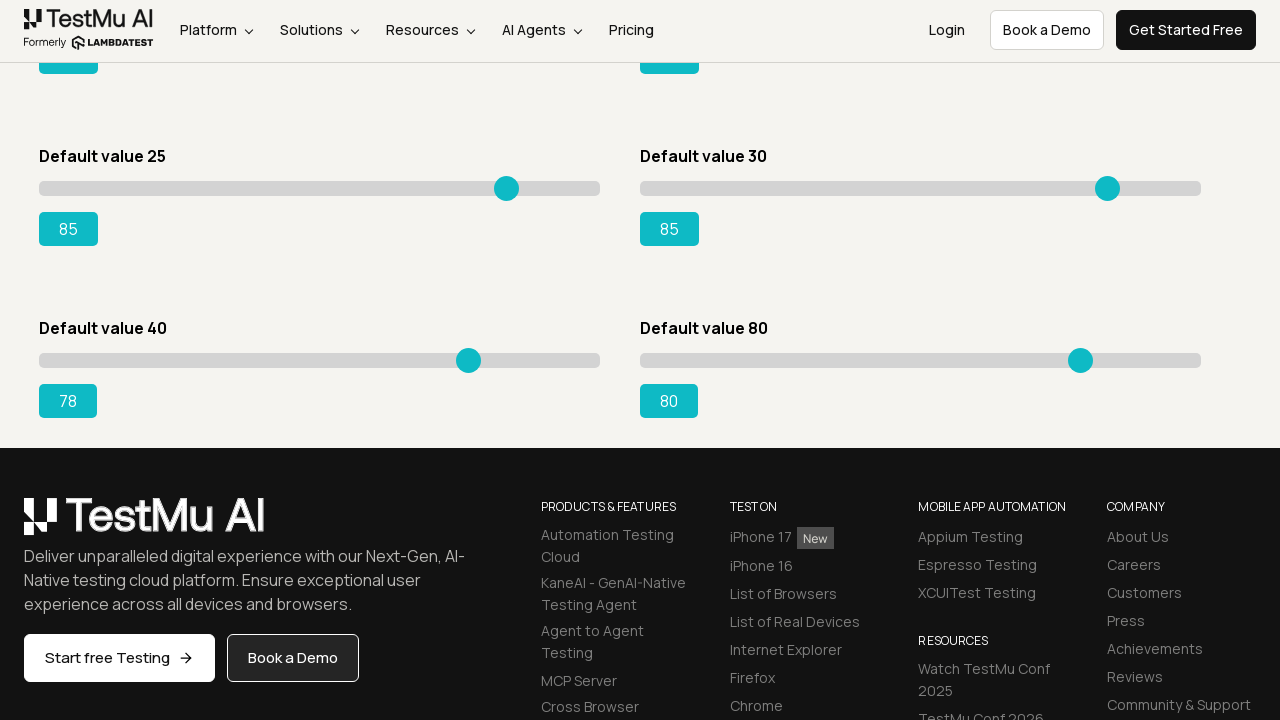

Pressed ArrowRight on slider 7 to increase value towards 85 on input[type='range'] >> nth=6
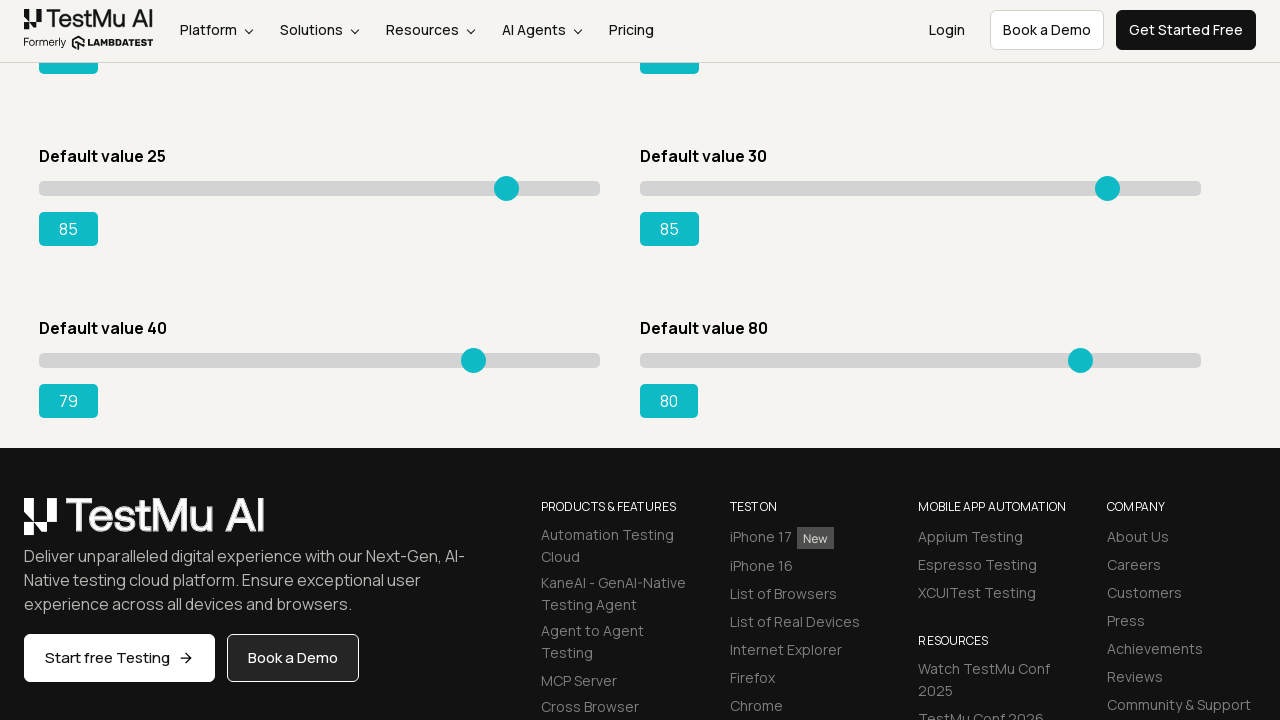

Pressed ArrowRight on slider 7 to increase value towards 85 on input[type='range'] >> nth=6
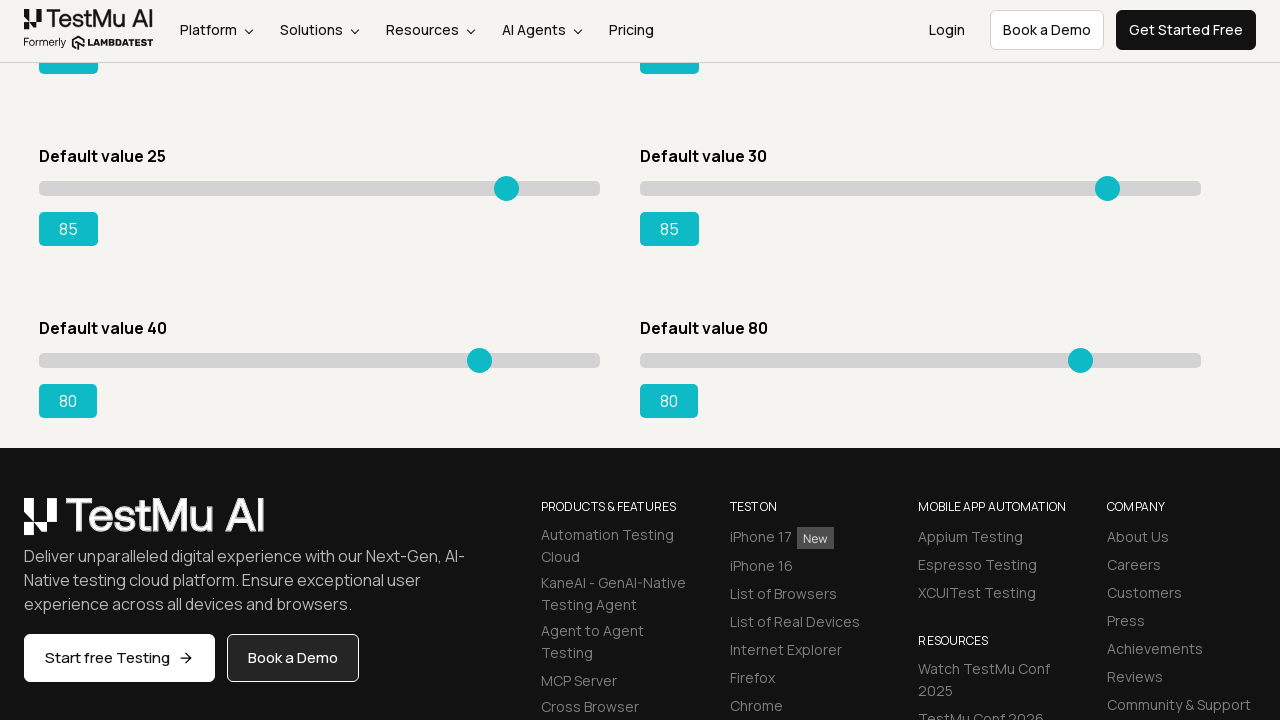

Pressed ArrowRight on slider 7 to increase value towards 85 on input[type='range'] >> nth=6
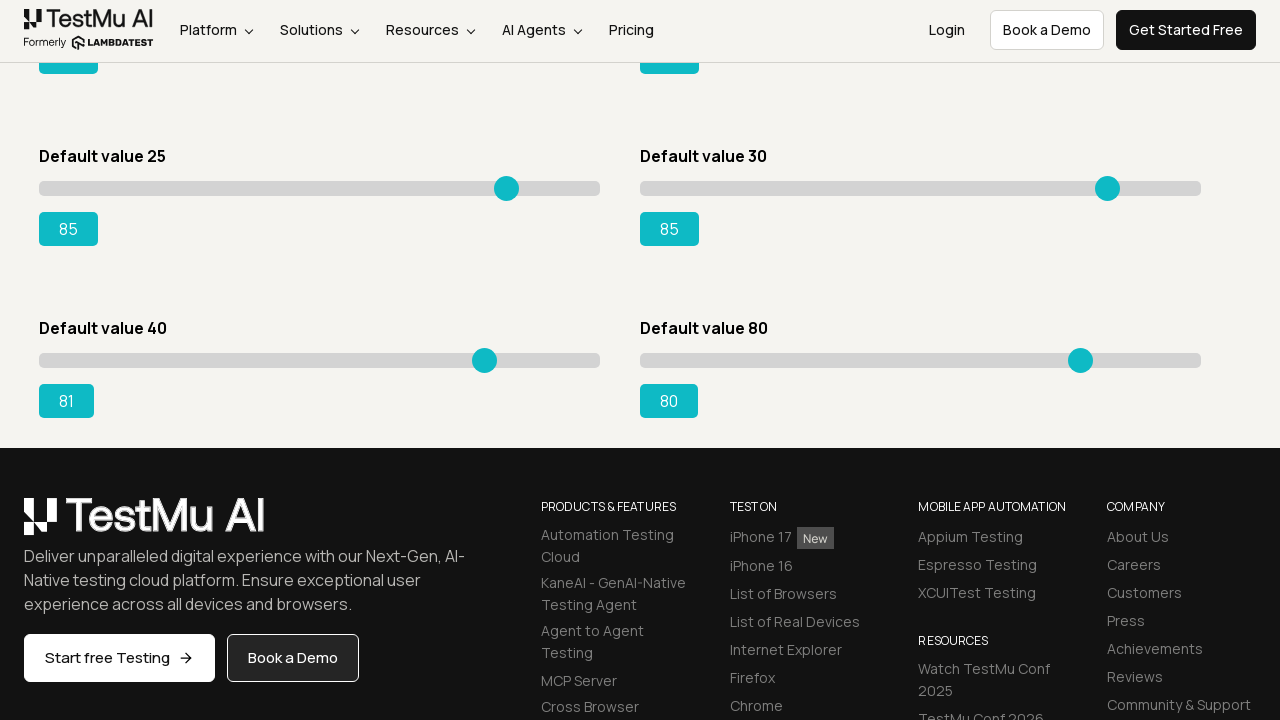

Pressed ArrowRight on slider 7 to increase value towards 85 on input[type='range'] >> nth=6
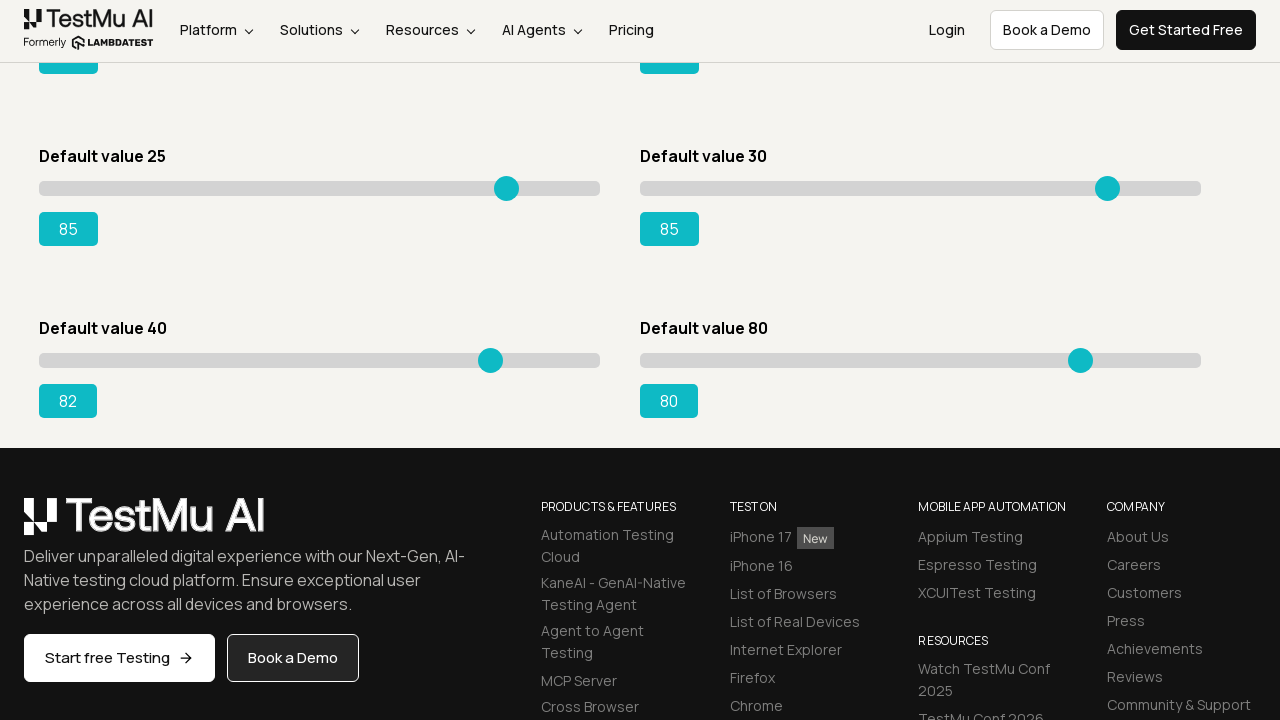

Pressed ArrowRight on slider 7 to increase value towards 85 on input[type='range'] >> nth=6
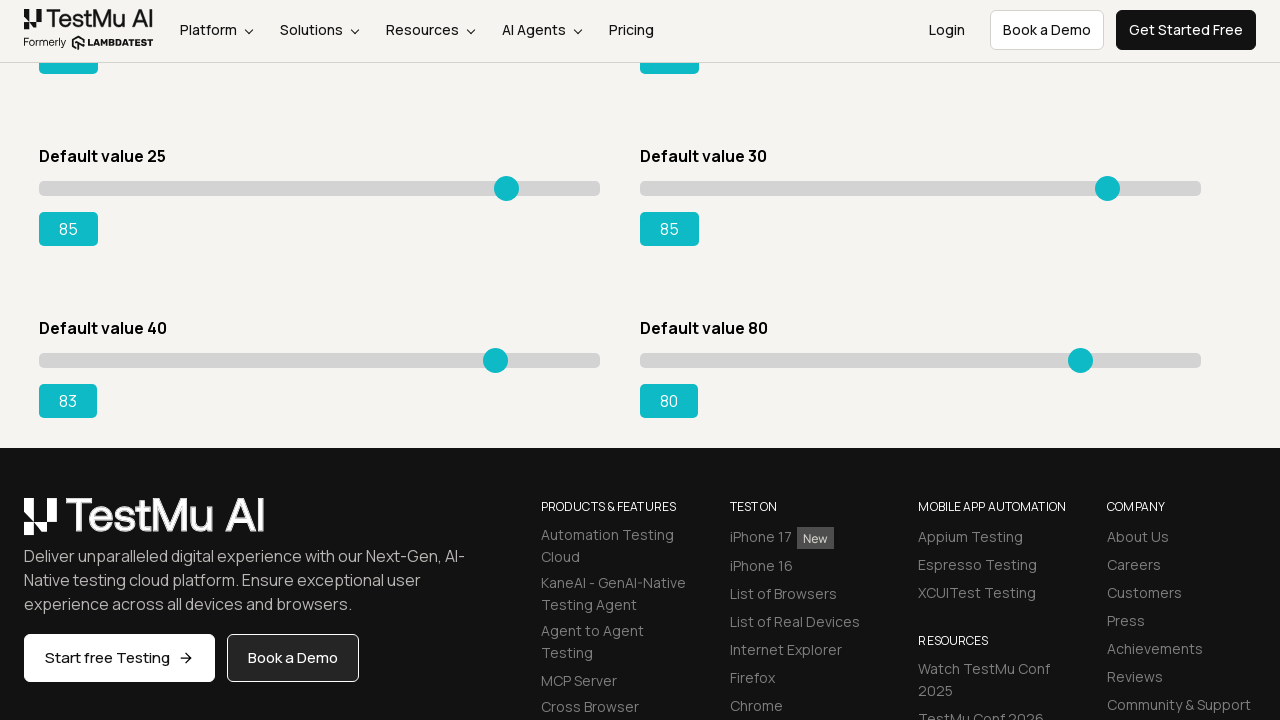

Pressed ArrowRight on slider 7 to increase value towards 85 on input[type='range'] >> nth=6
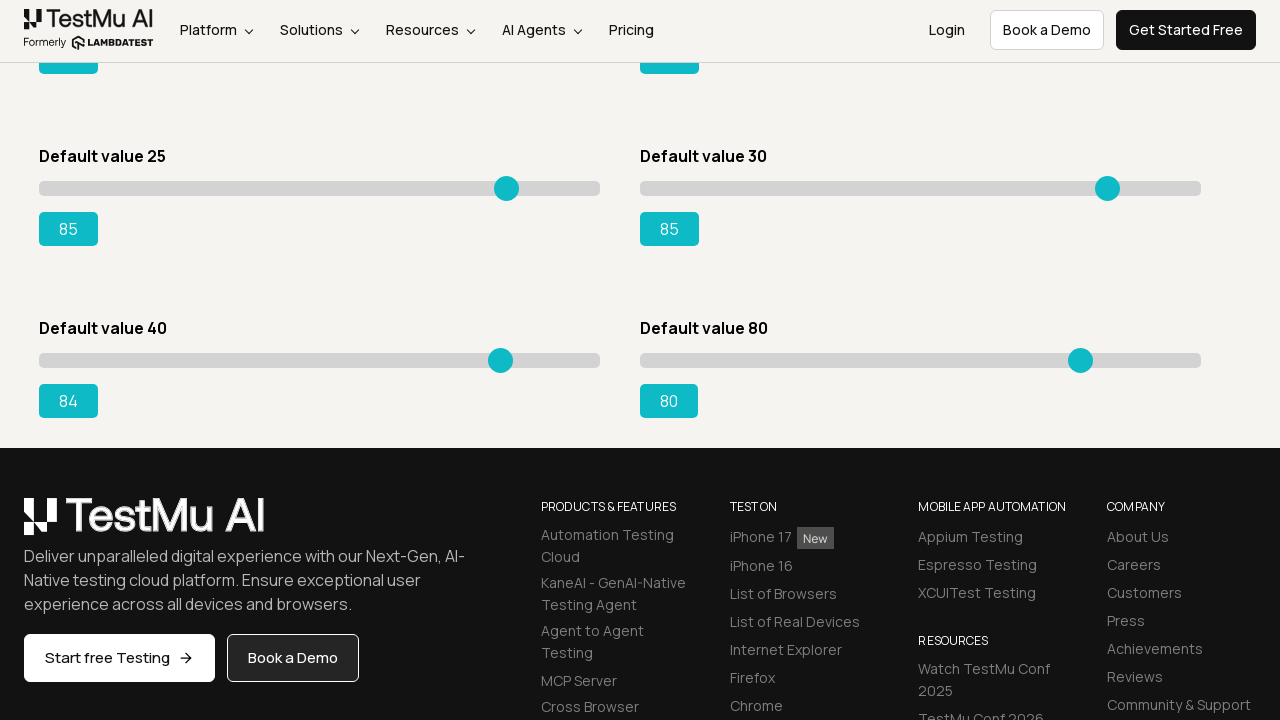

Pressed ArrowRight on slider 7 to increase value towards 85 on input[type='range'] >> nth=6
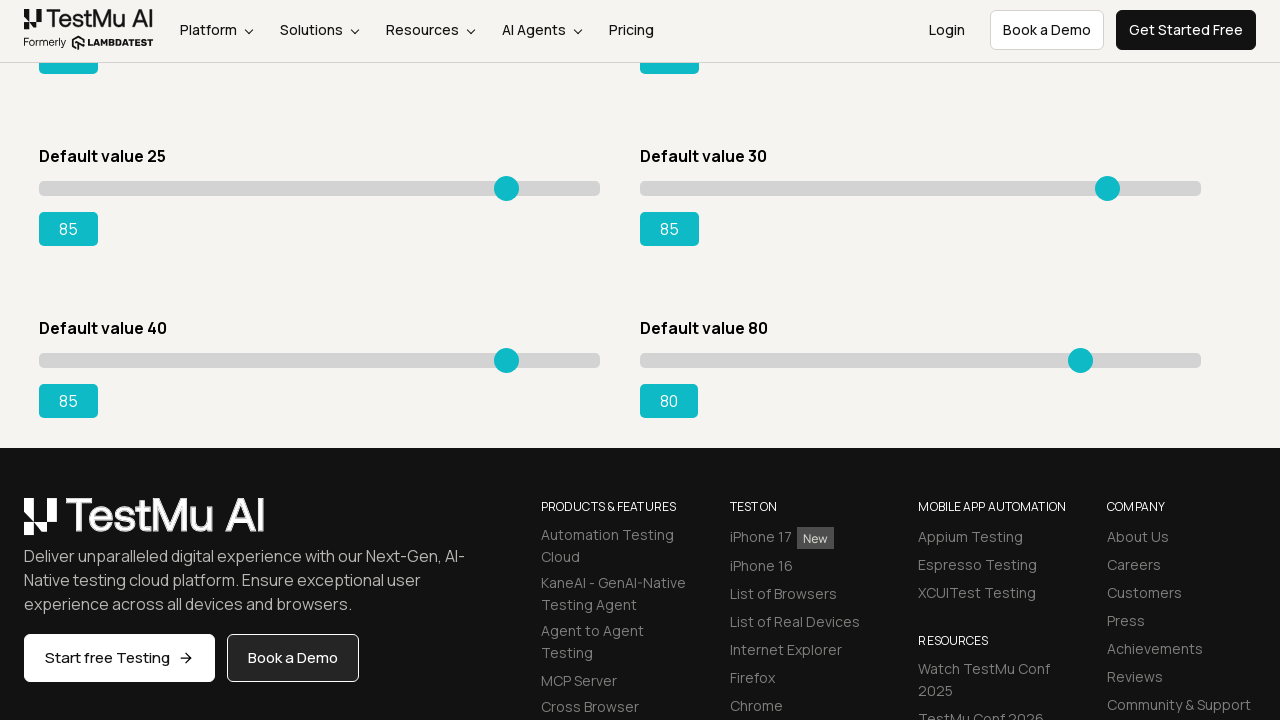

Slider 7 reached target value of 85
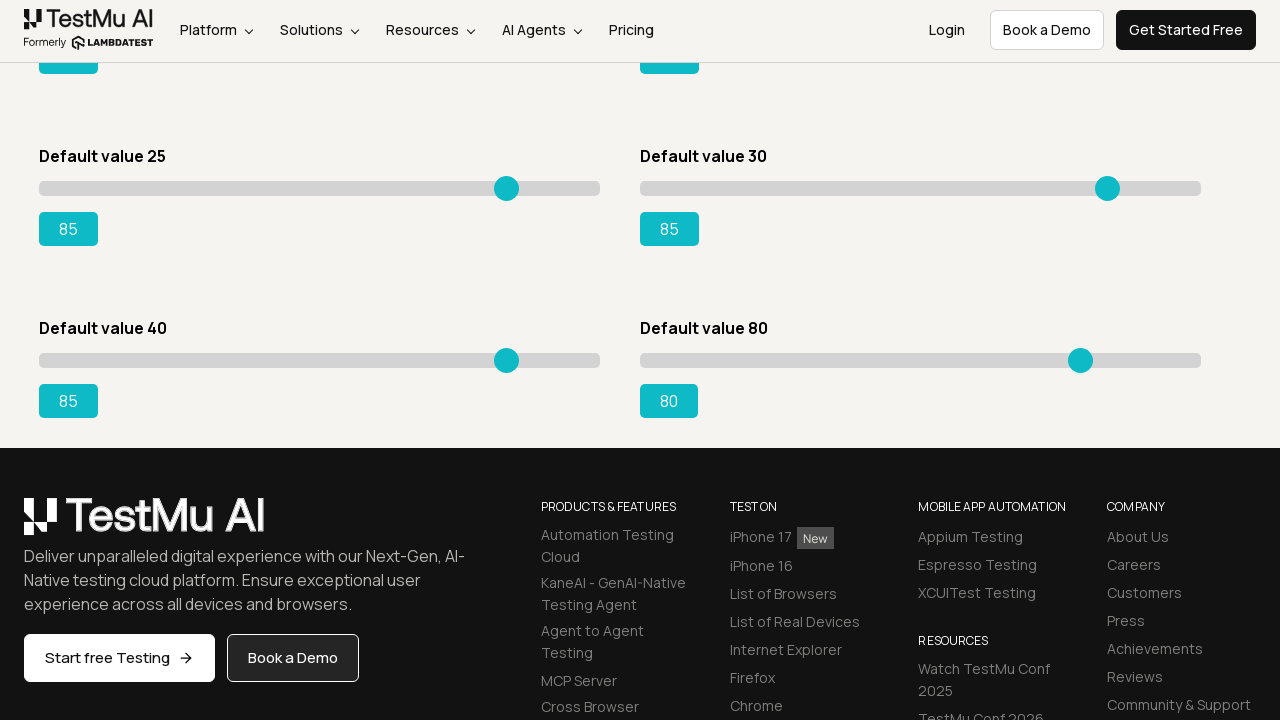

Pressed ArrowRight on slider 8 to increase value towards 85 on input[type='range'] >> nth=7
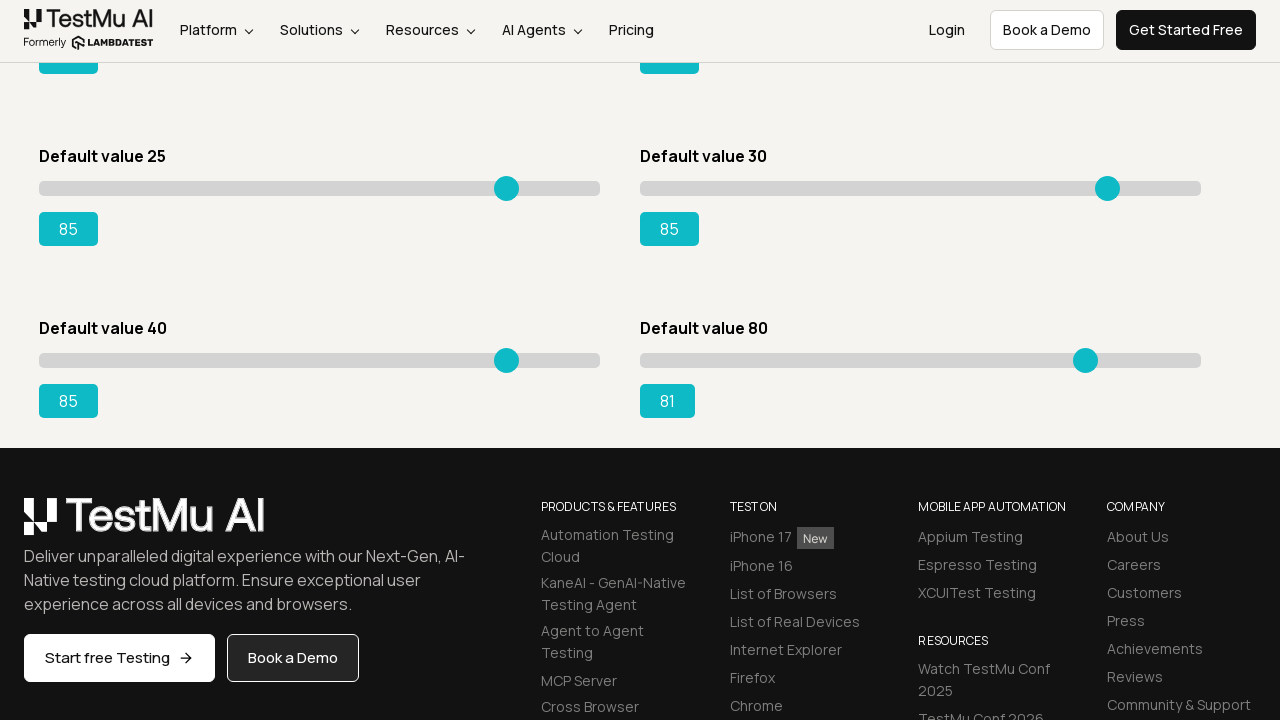

Pressed ArrowRight on slider 8 to increase value towards 85 on input[type='range'] >> nth=7
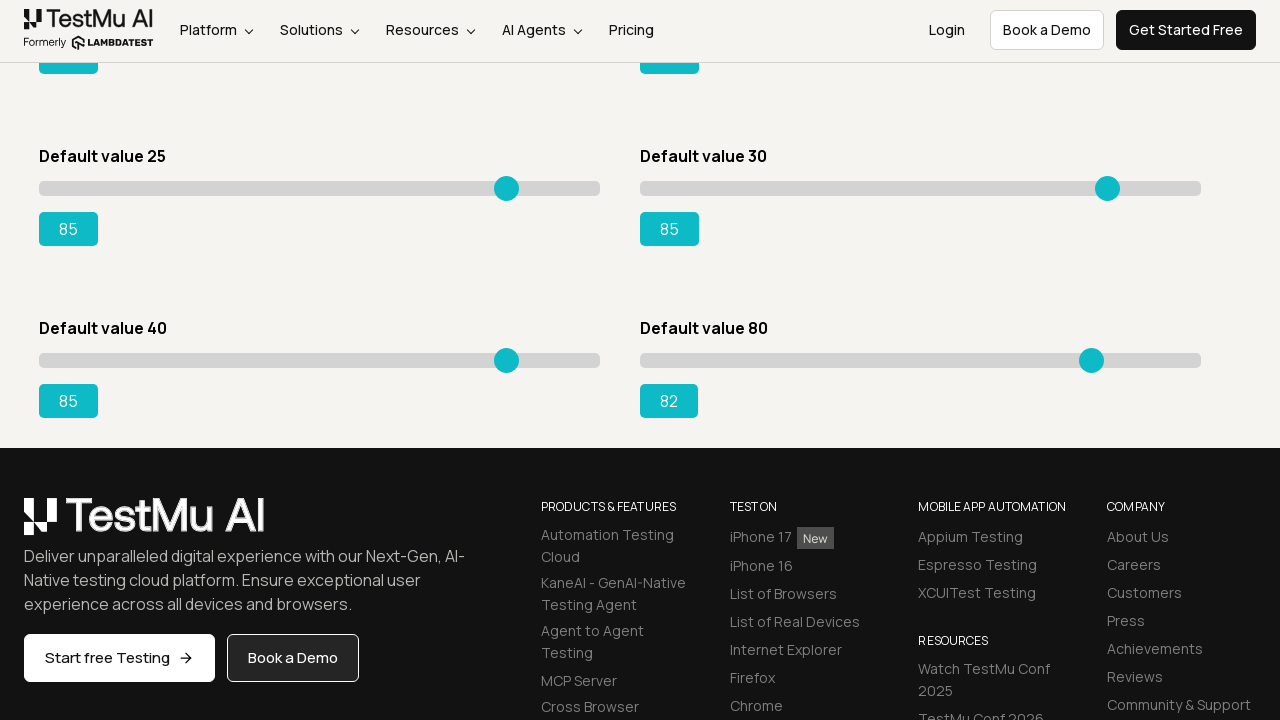

Pressed ArrowRight on slider 8 to increase value towards 85 on input[type='range'] >> nth=7
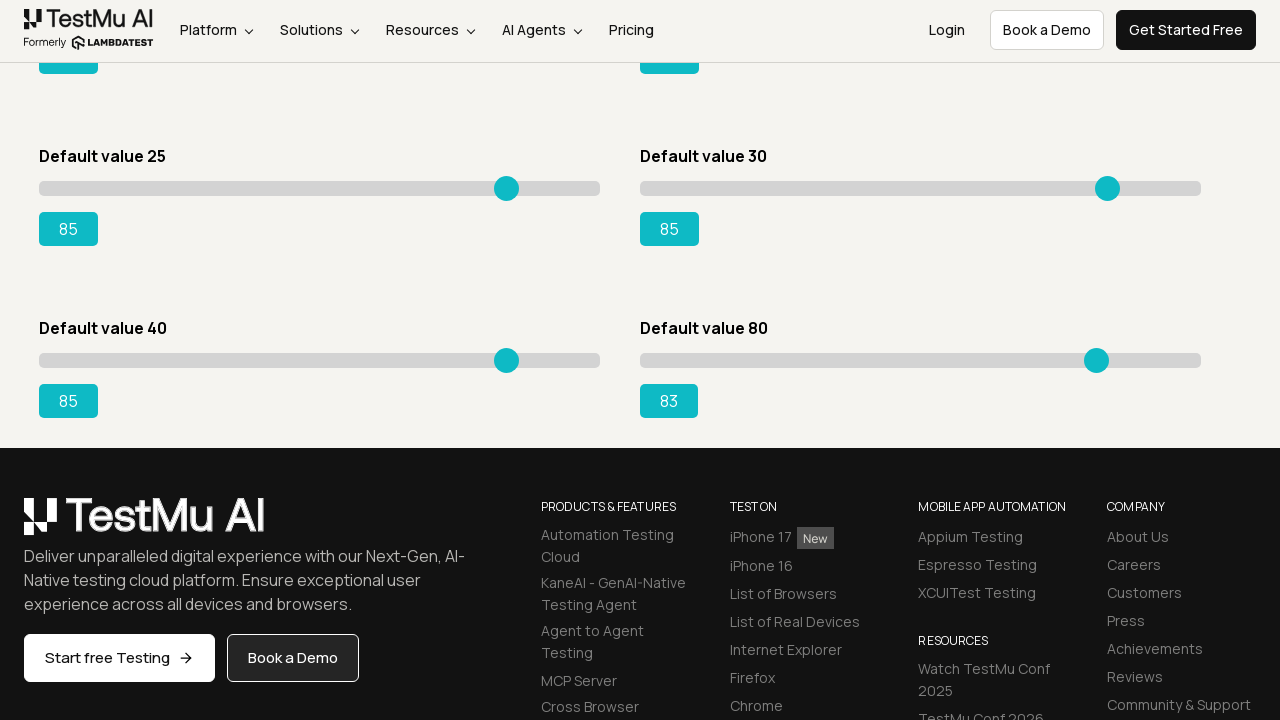

Pressed ArrowRight on slider 8 to increase value towards 85 on input[type='range'] >> nth=7
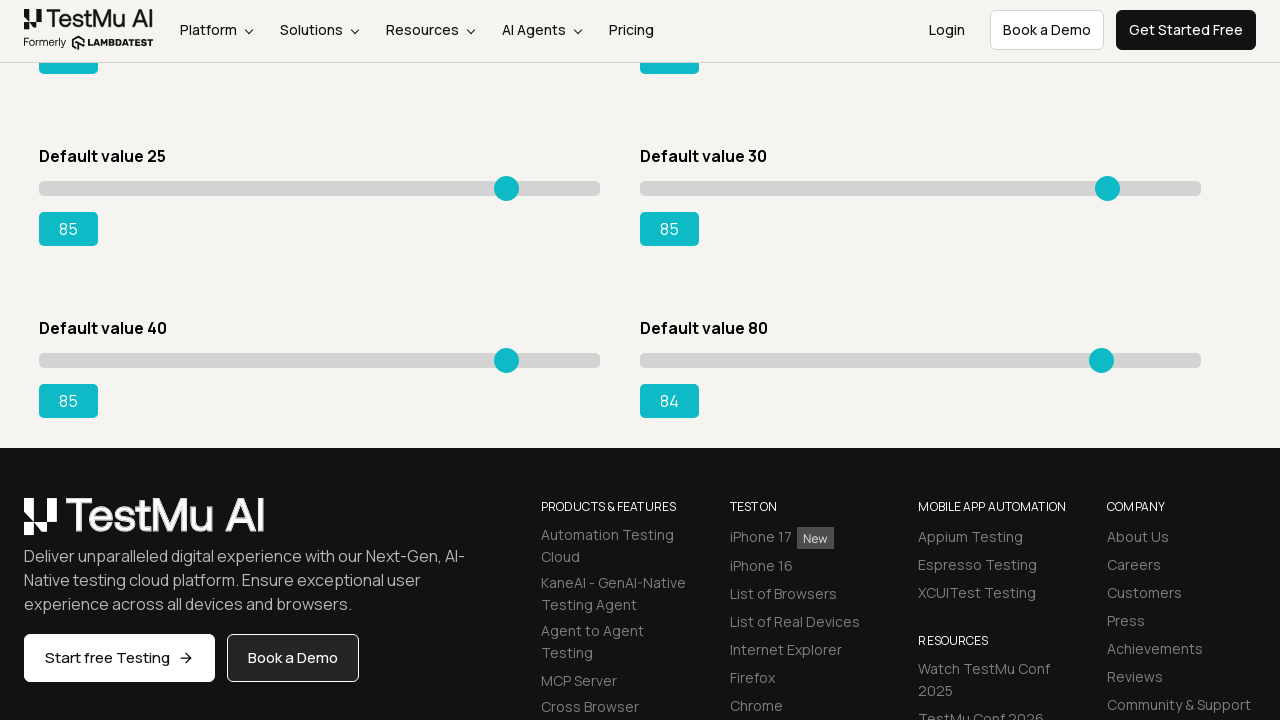

Pressed ArrowRight on slider 8 to increase value towards 85 on input[type='range'] >> nth=7
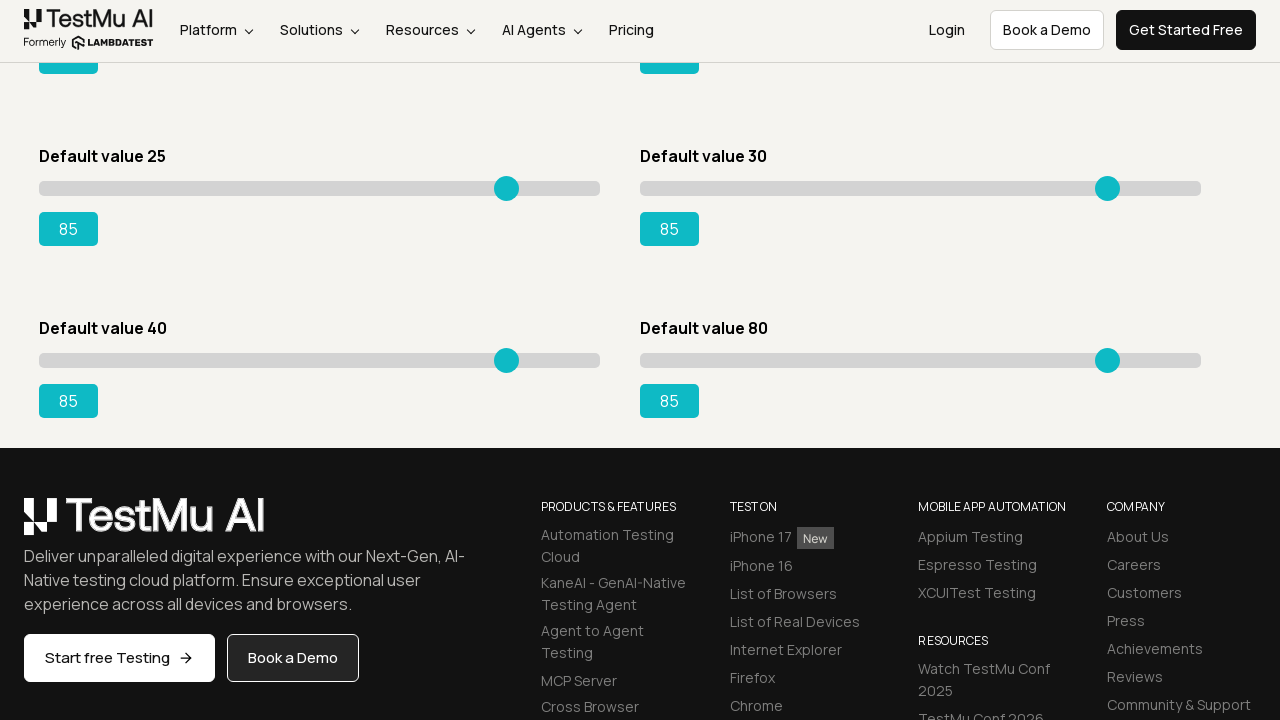

Slider 8 reached target value of 85
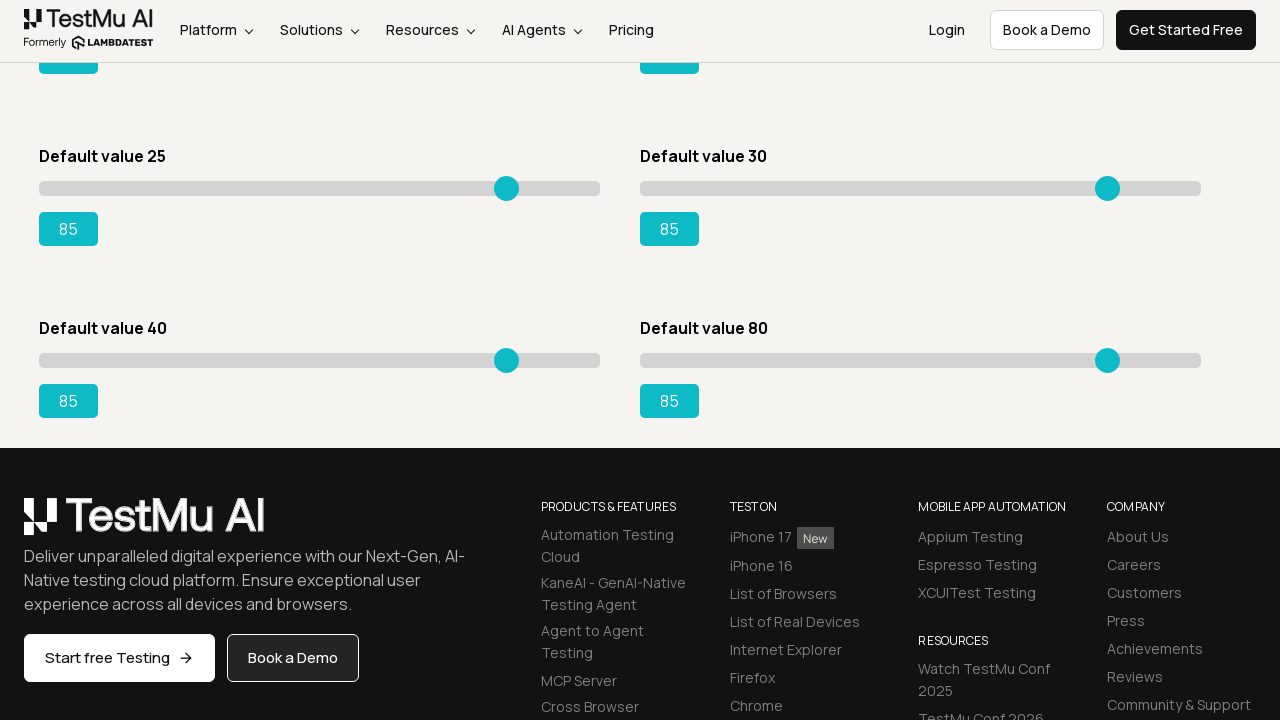

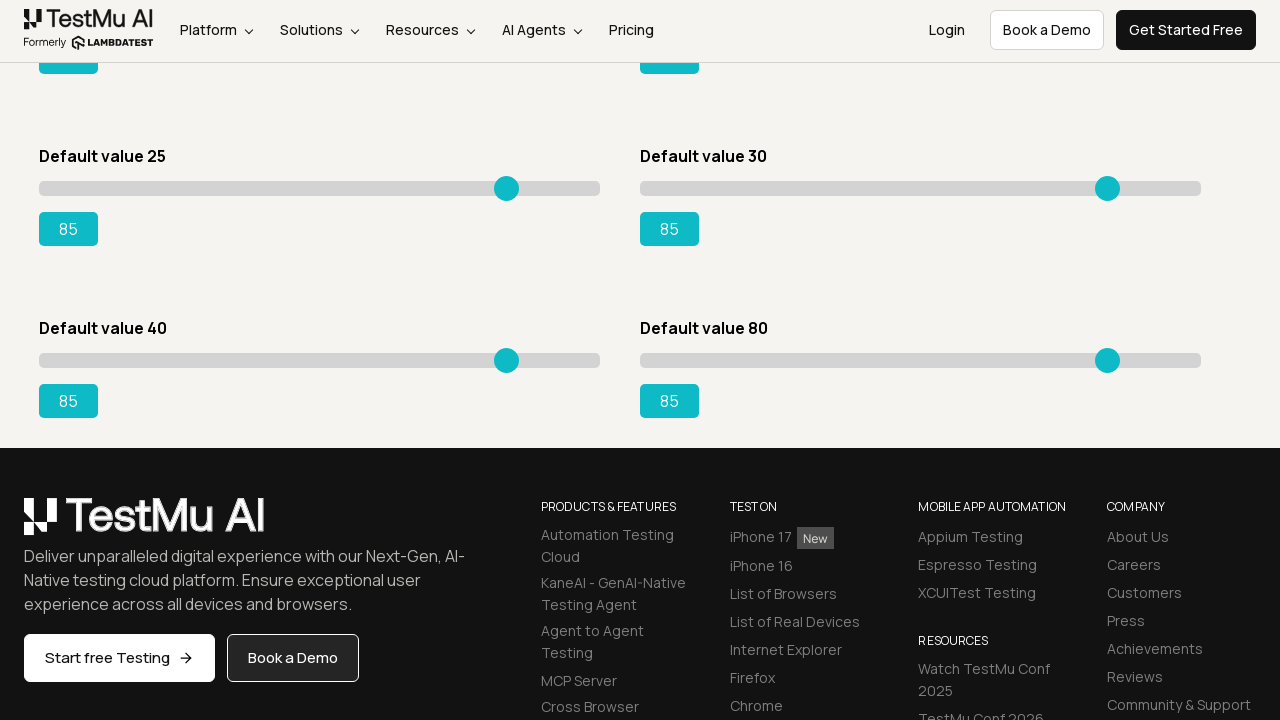